Tests date picker functionality by opening the calendar, navigating to a specific month and year using the previous button, and selecting a date

Starting URL: https://seleniumui.moderntester.pl/datepicker.php

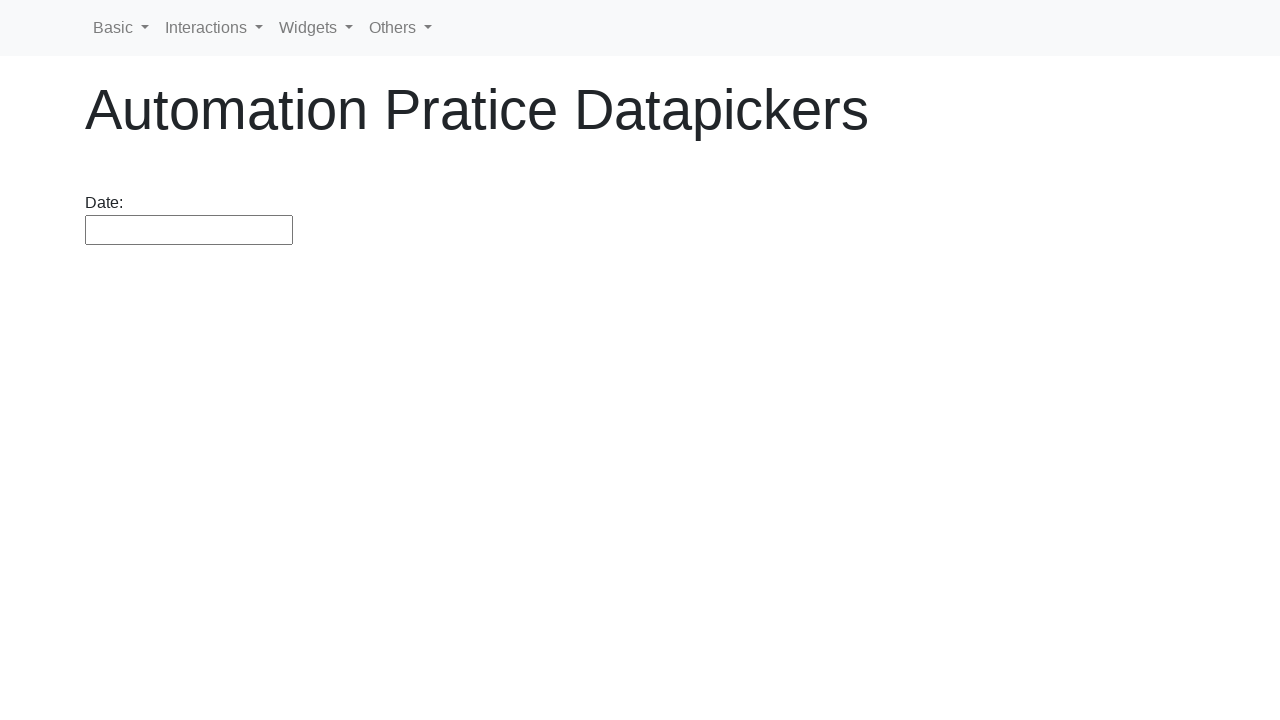

Clicked on date picker input to open calendar at (189, 230) on #datepicker
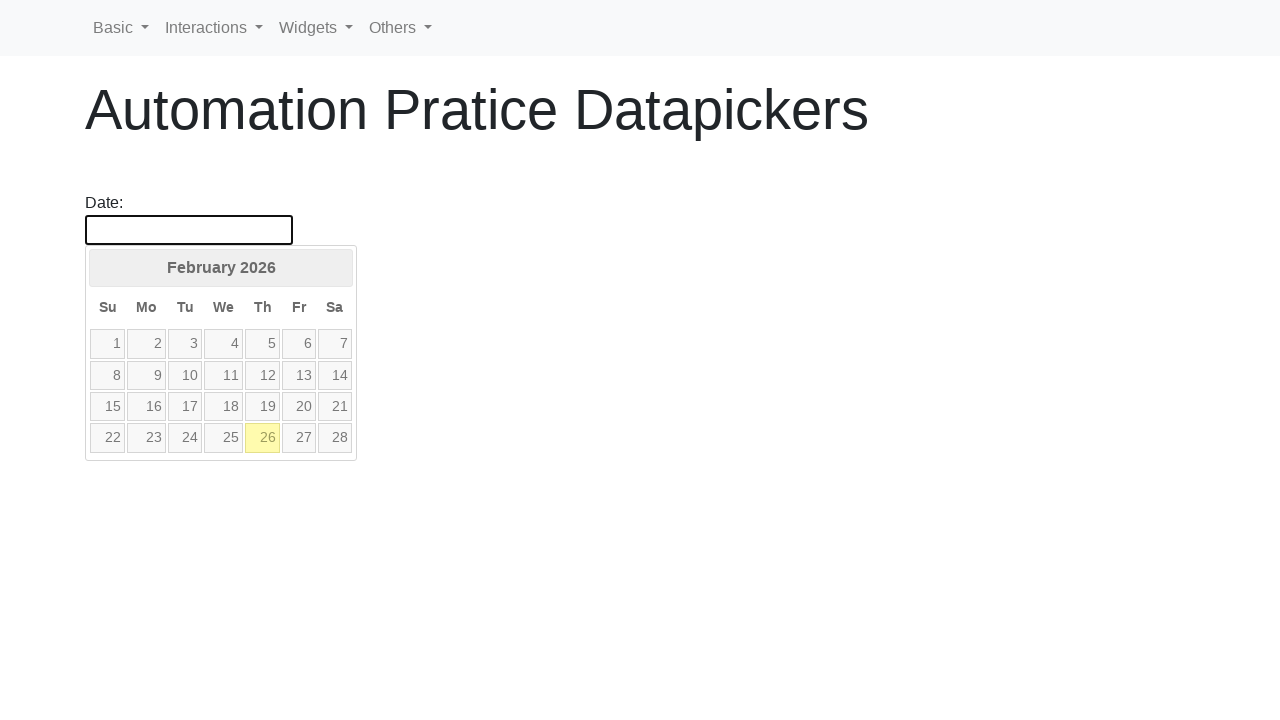

Retrieved current year from calendar
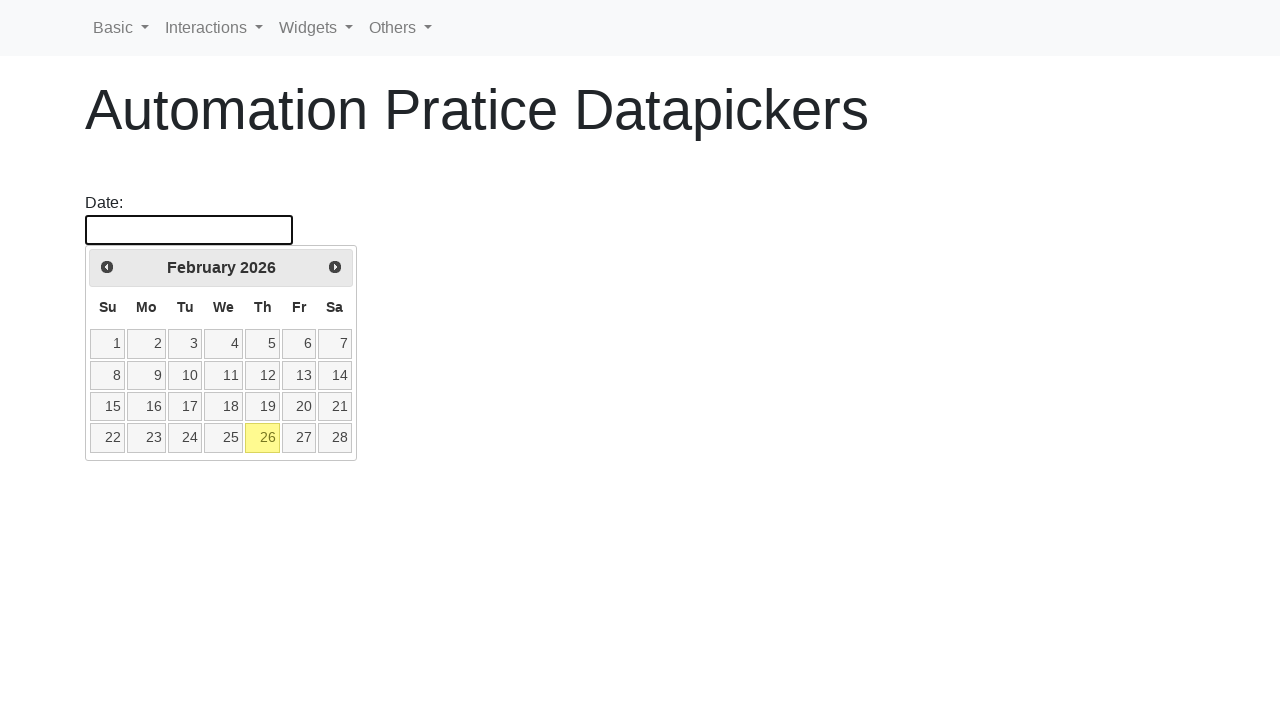

Retrieved current month from calendar
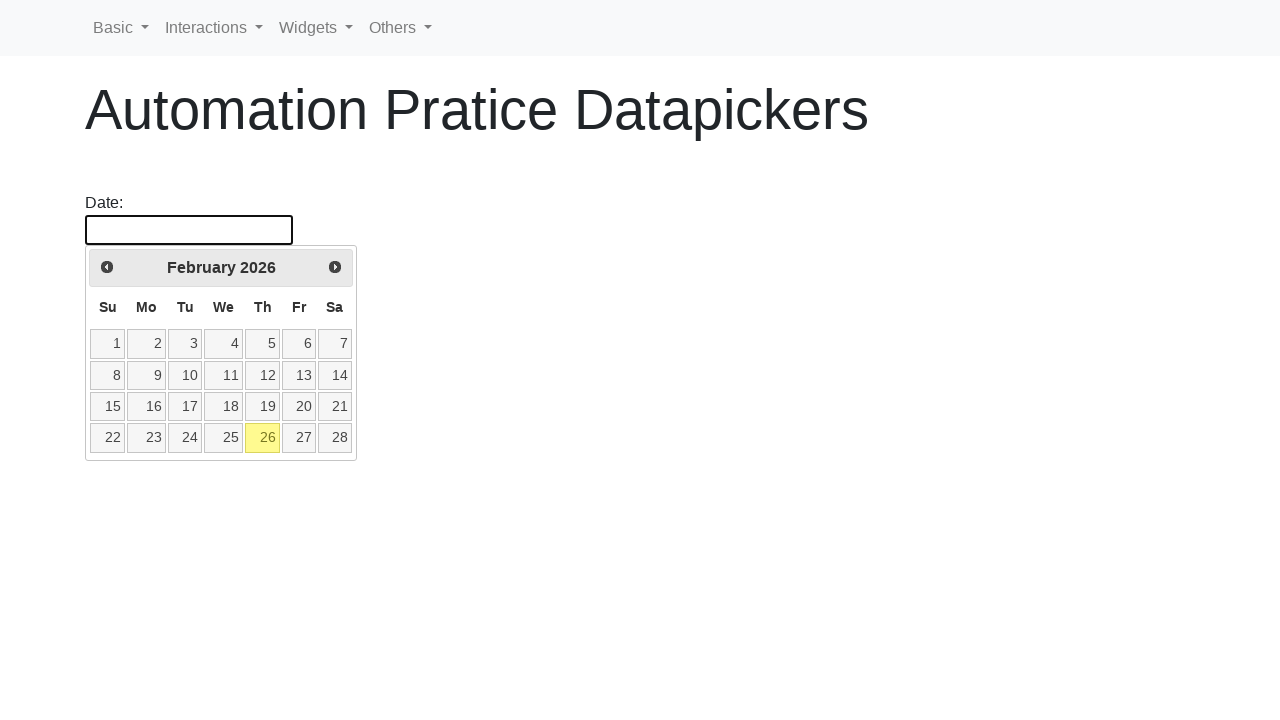

Hovered over date picker to keep calendar open at (189, 230) on #datepicker
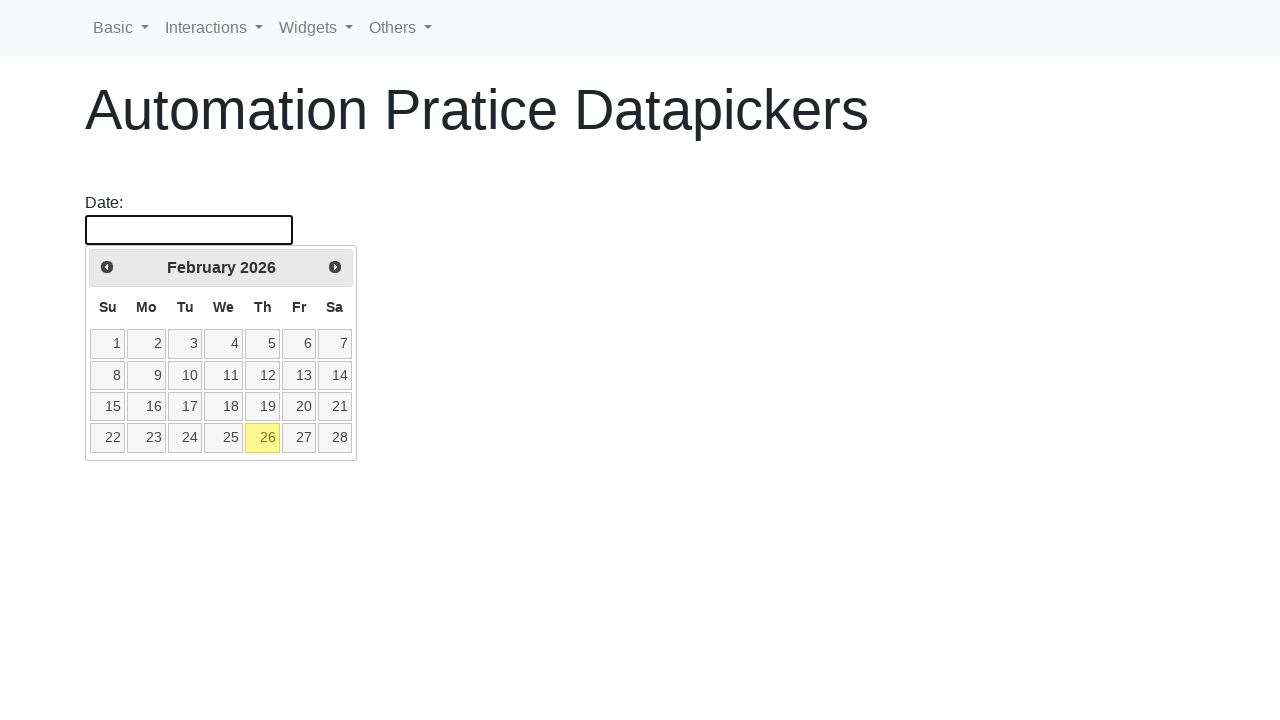

Clicked previous button to navigate to earlier month/year at (107, 267) on a[title='Prev']
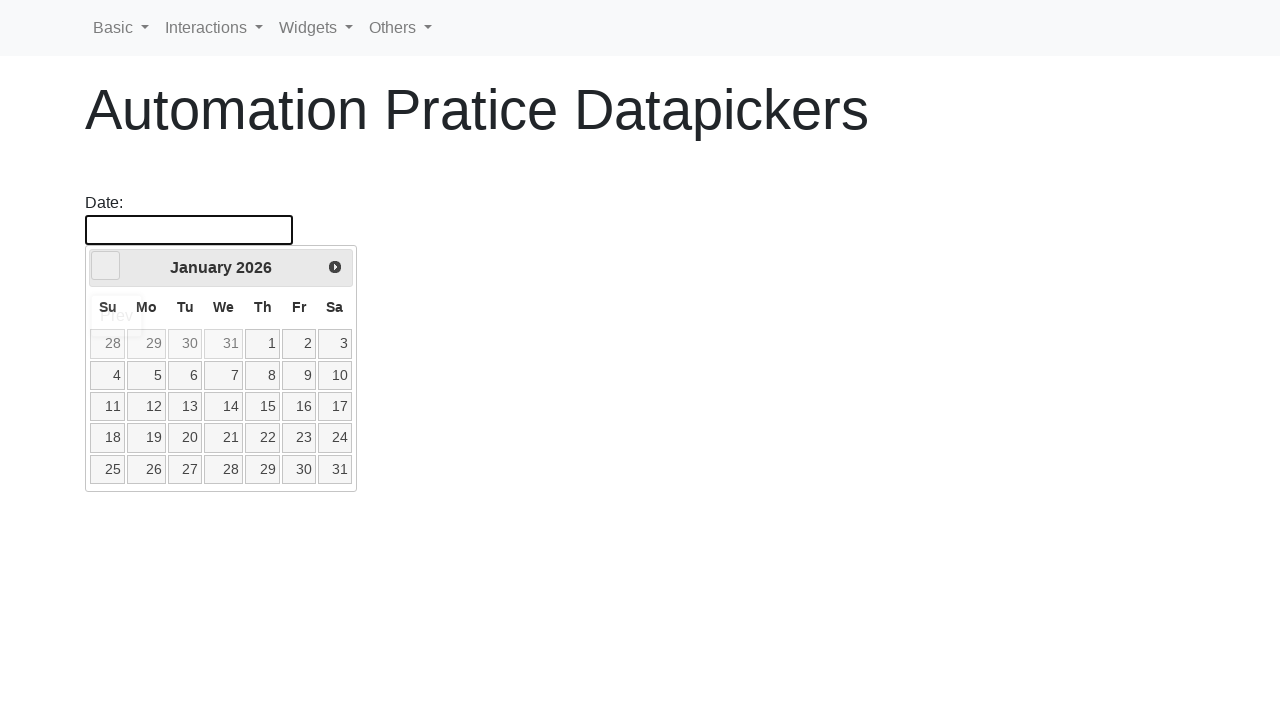

Retrieved updated year from calendar
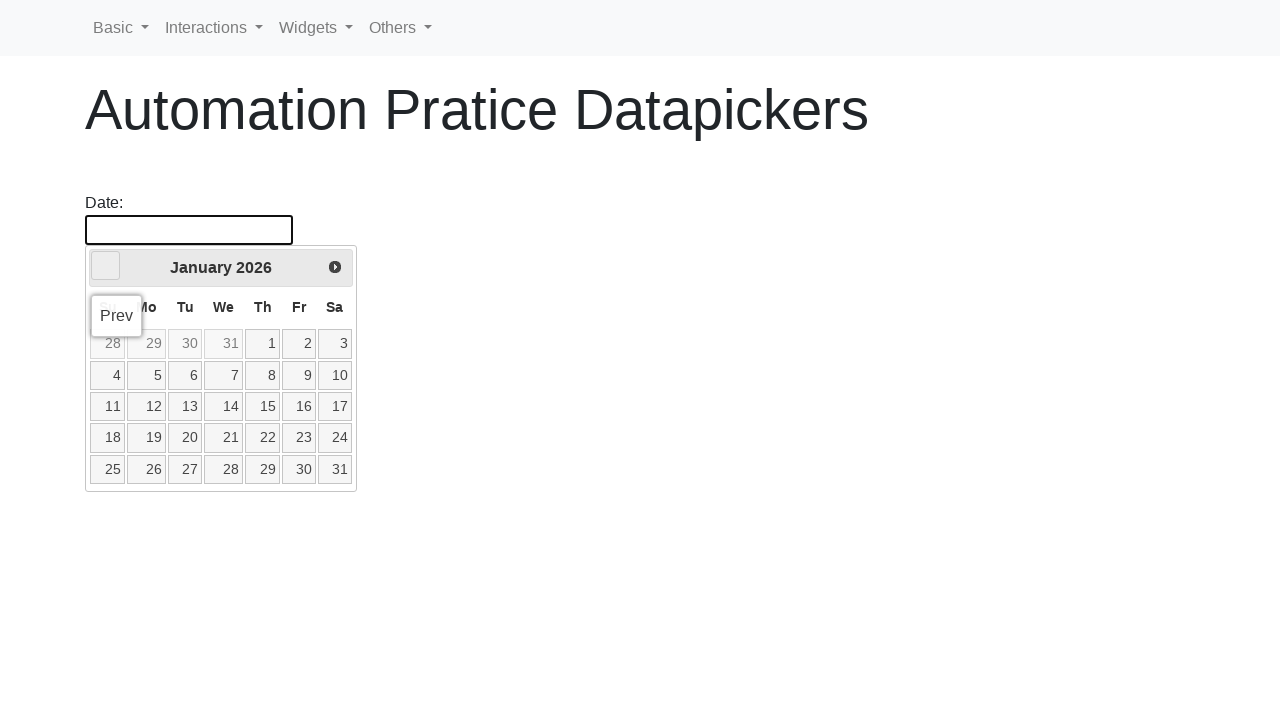

Retrieved updated month from calendar
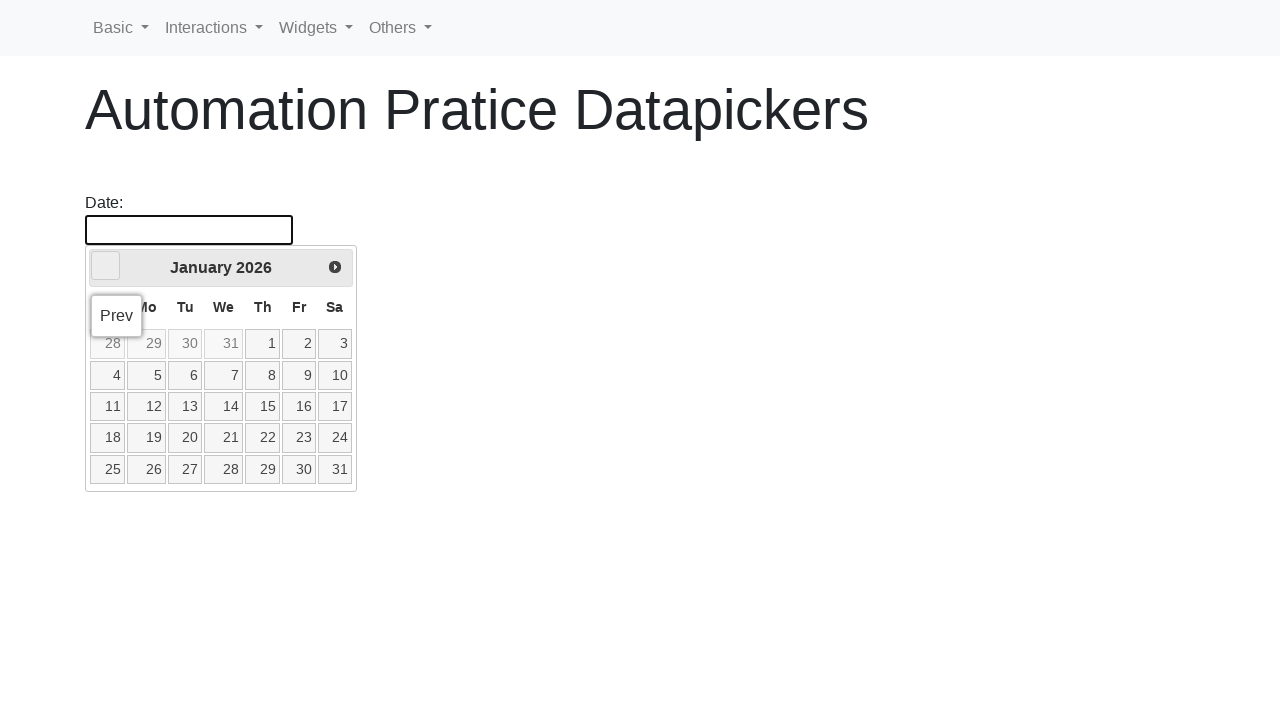

Hovered over date picker to keep calendar open at (189, 230) on #datepicker
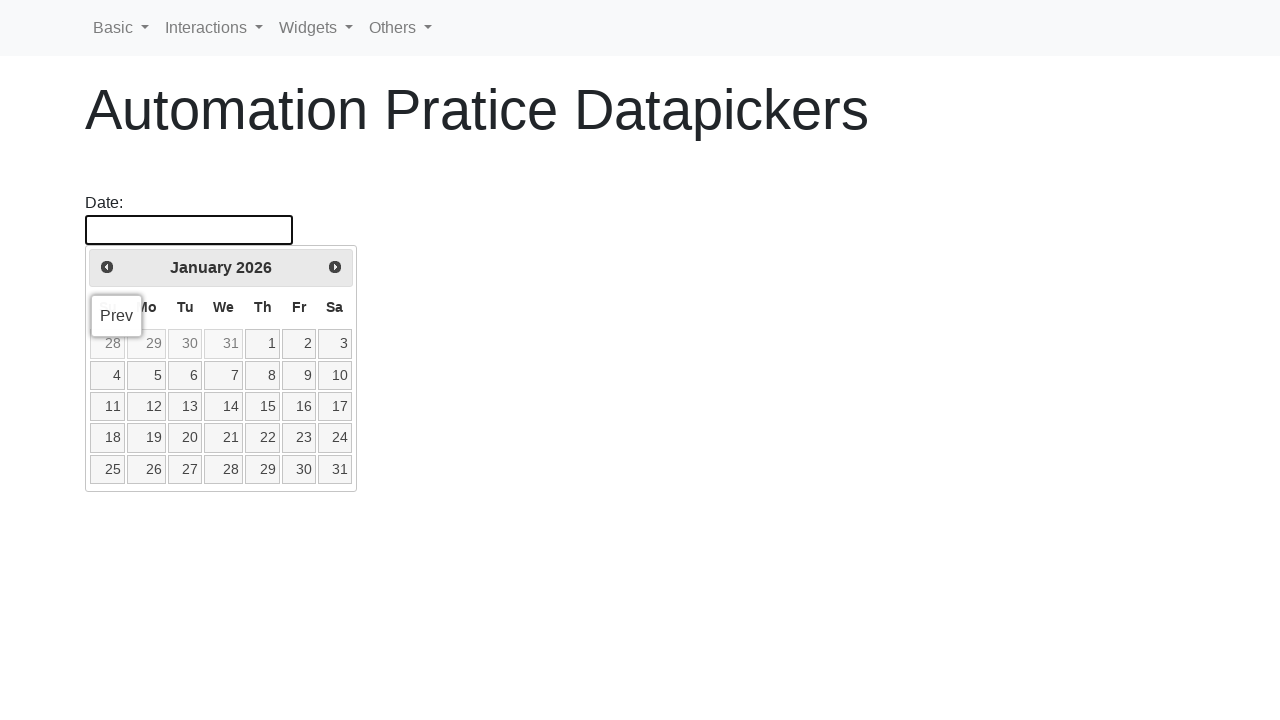

Clicked previous button to navigate to earlier month/year at (107, 267) on a[title='Prev']
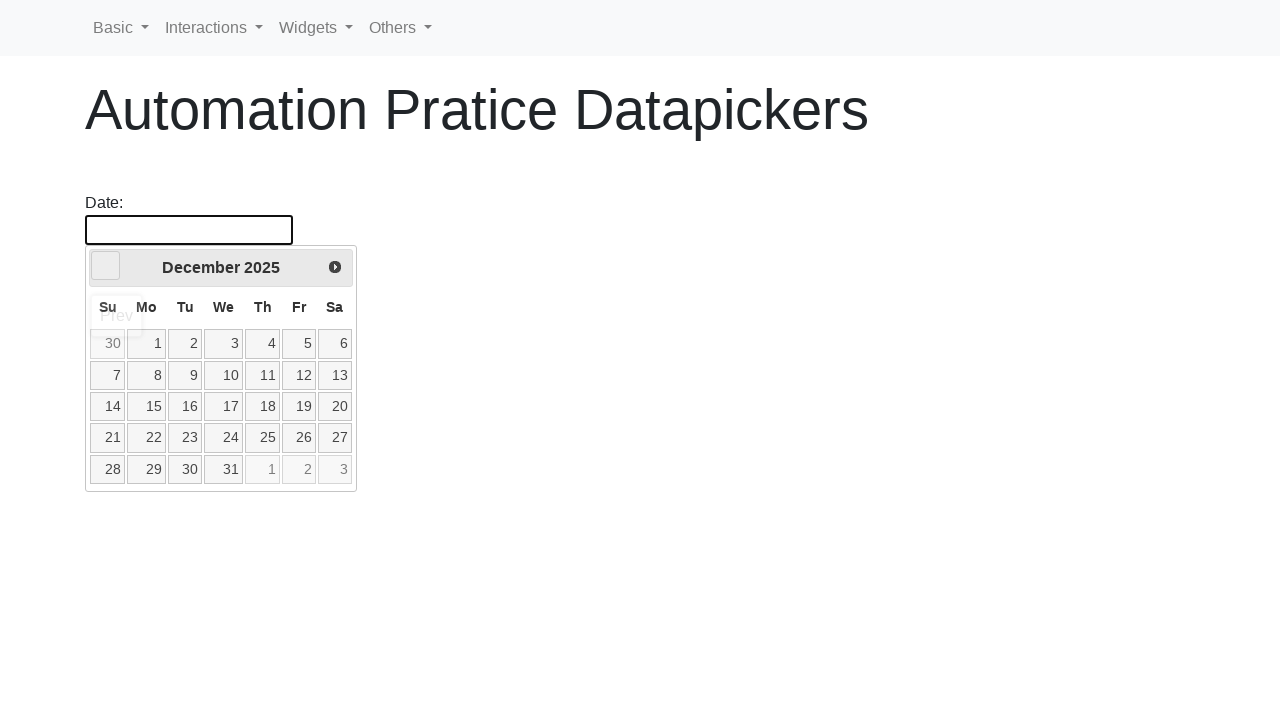

Retrieved updated year from calendar
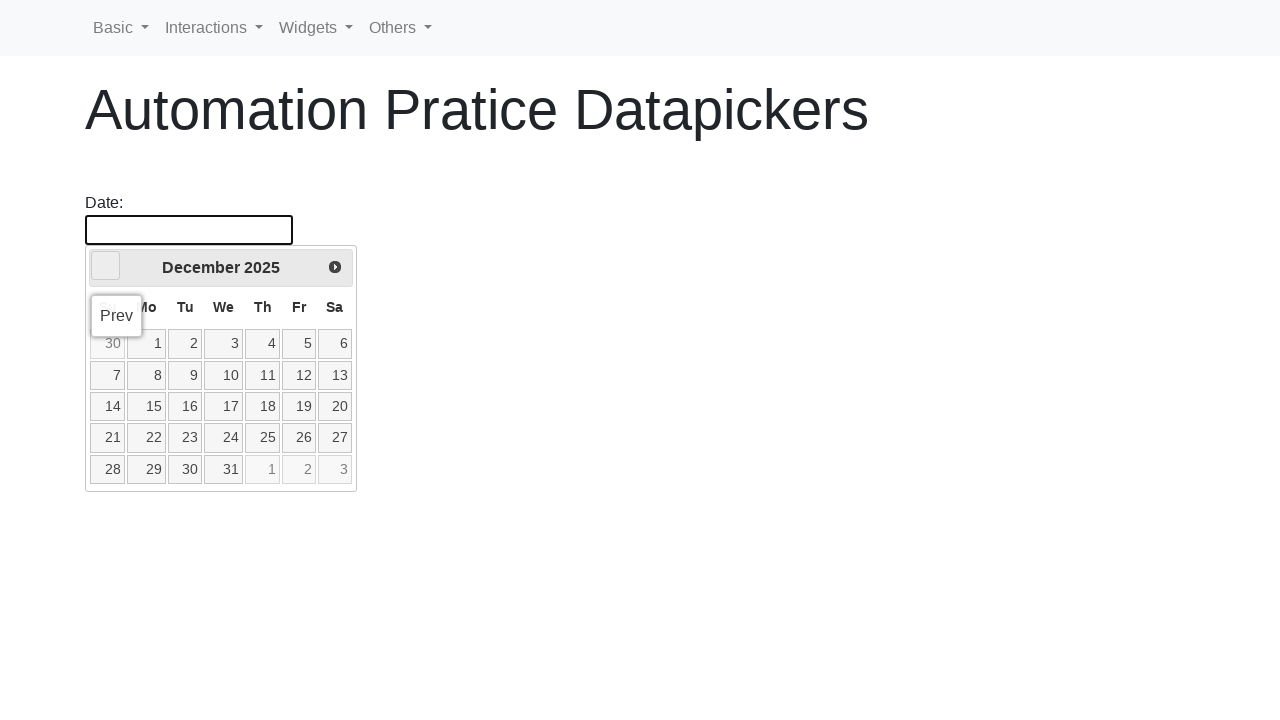

Retrieved updated month from calendar
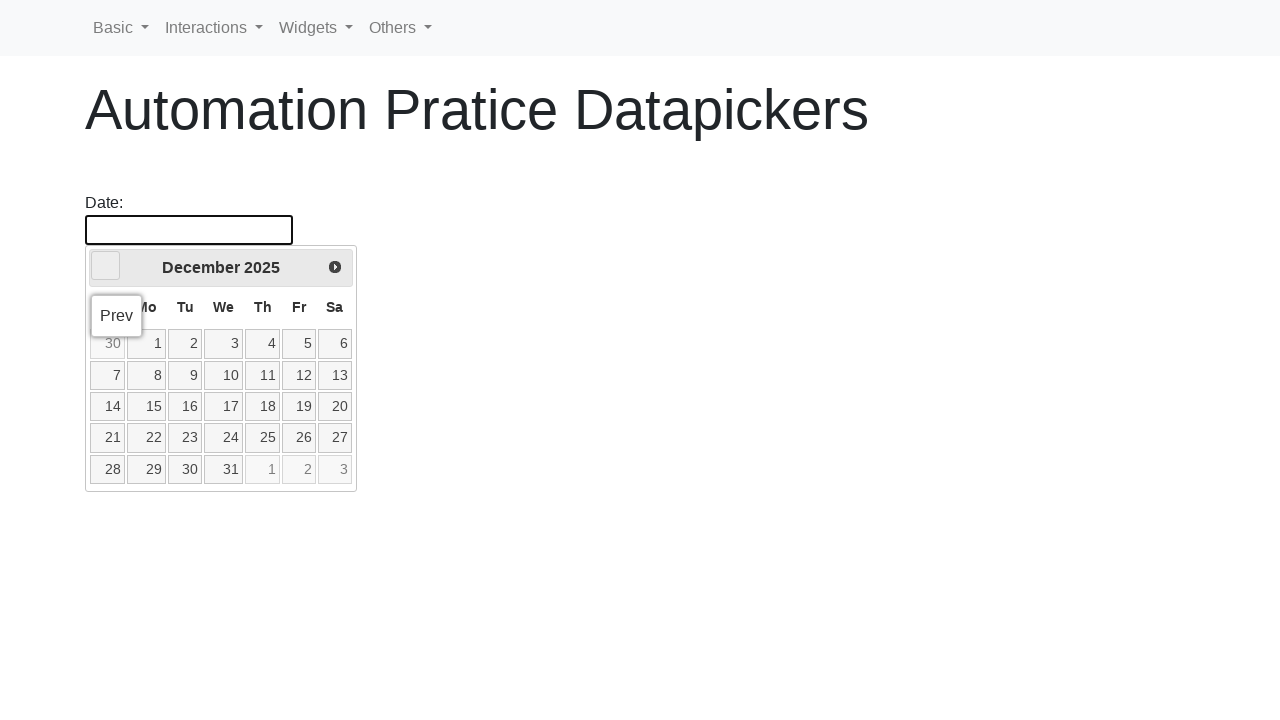

Hovered over date picker to keep calendar open at (189, 230) on #datepicker
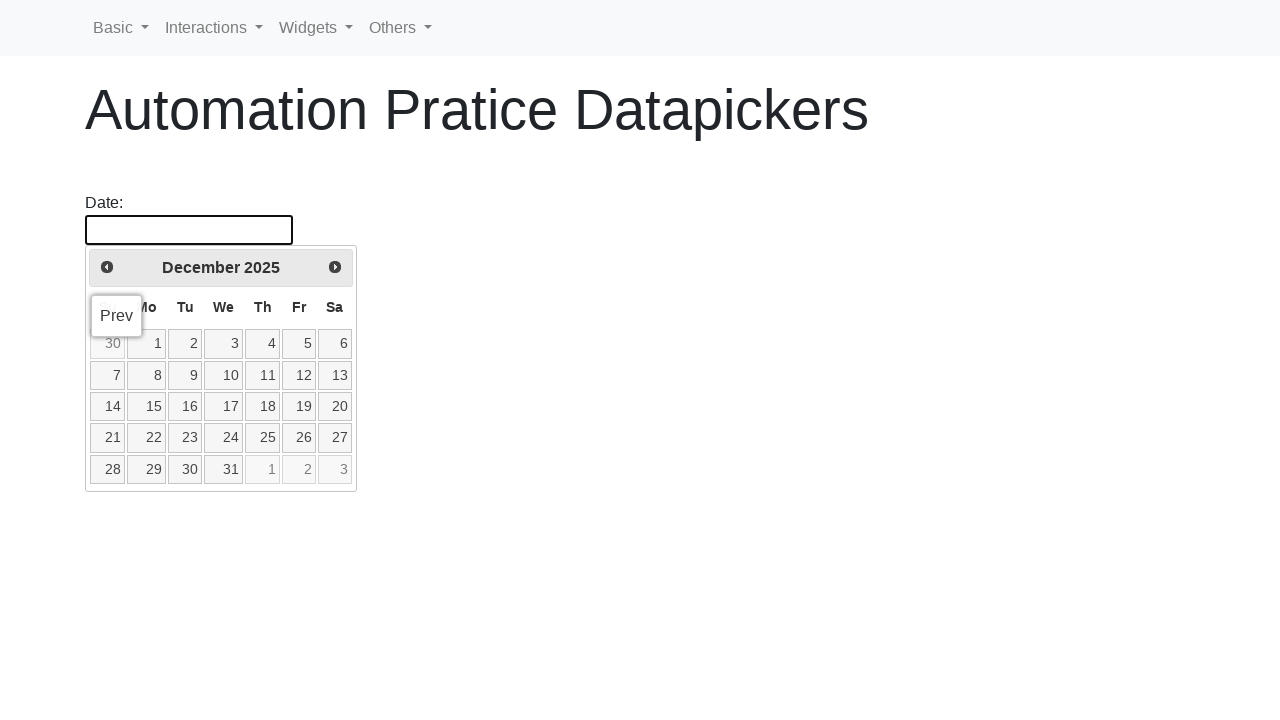

Clicked previous button to navigate to earlier month/year at (107, 267) on a[title='Prev']
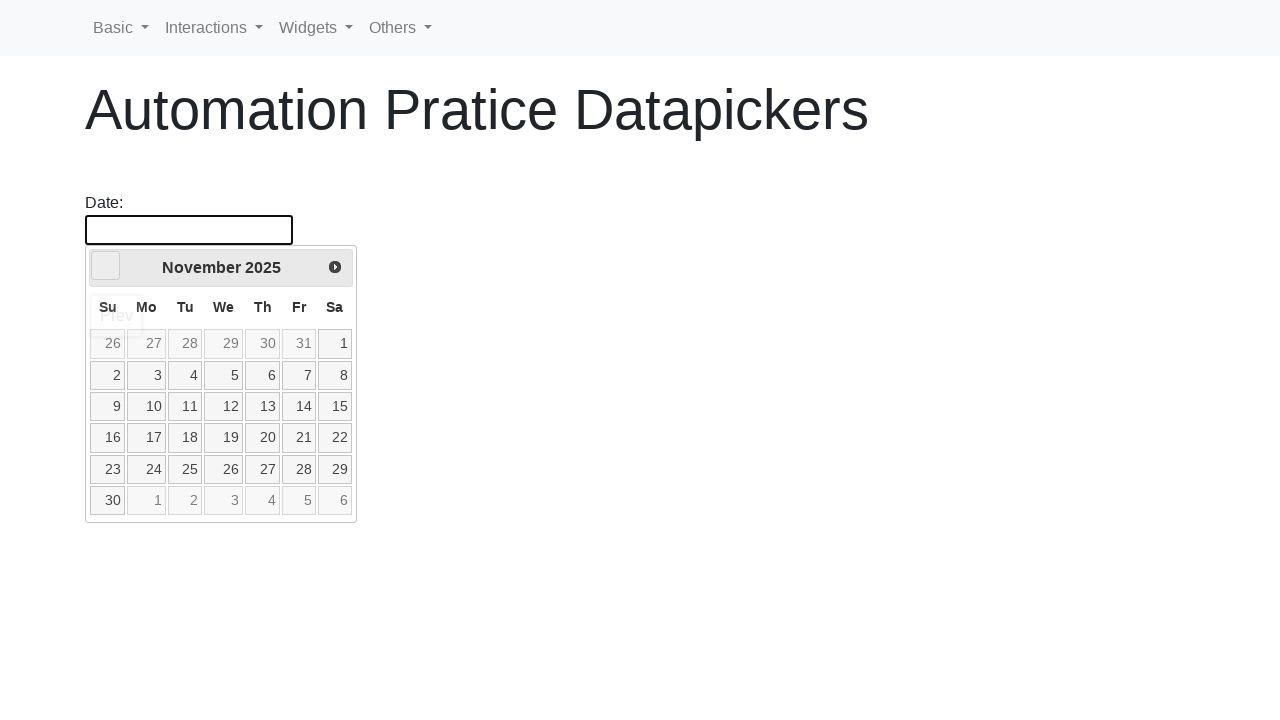

Retrieved updated year from calendar
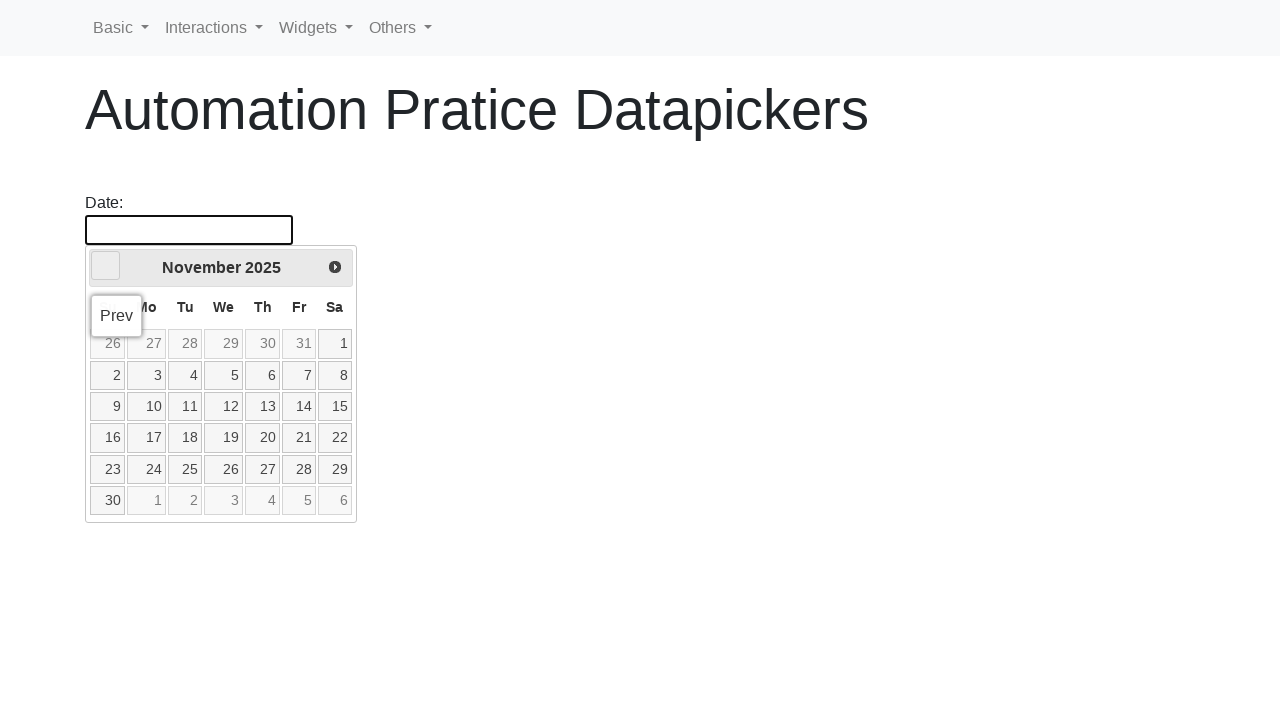

Retrieved updated month from calendar
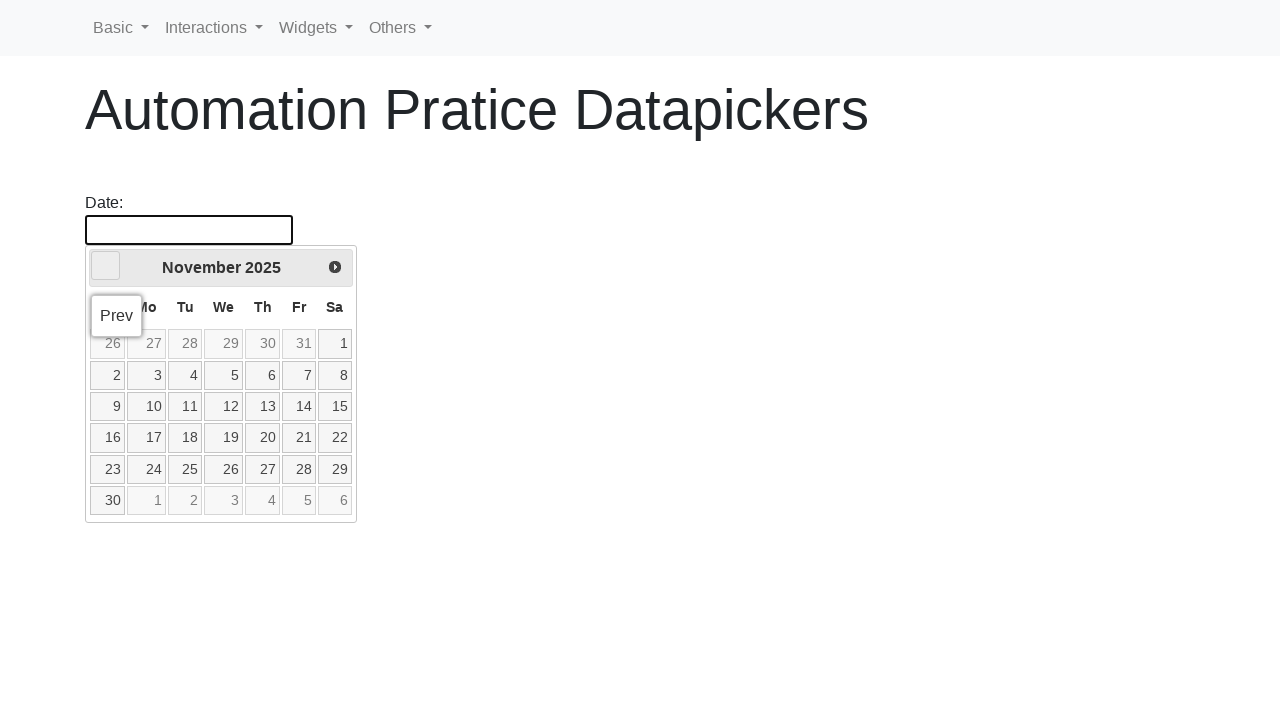

Hovered over date picker to keep calendar open at (189, 230) on #datepicker
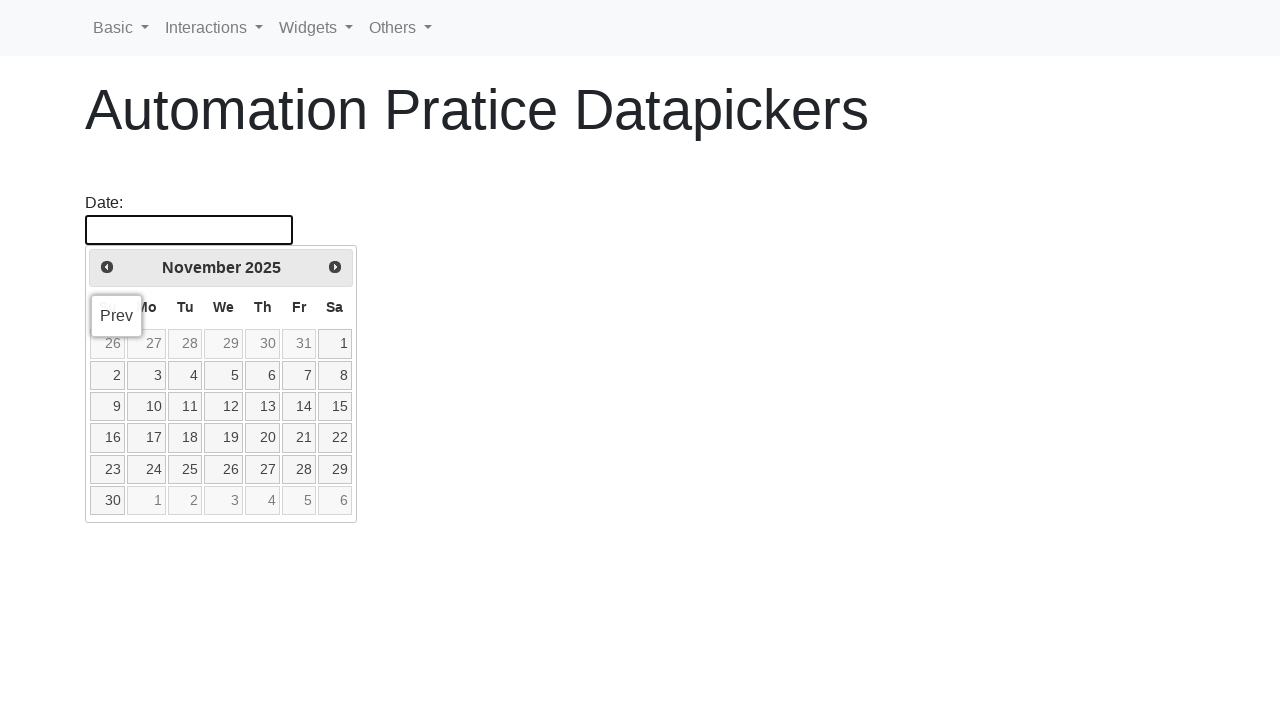

Clicked previous button to navigate to earlier month/year at (107, 267) on a[title='Prev']
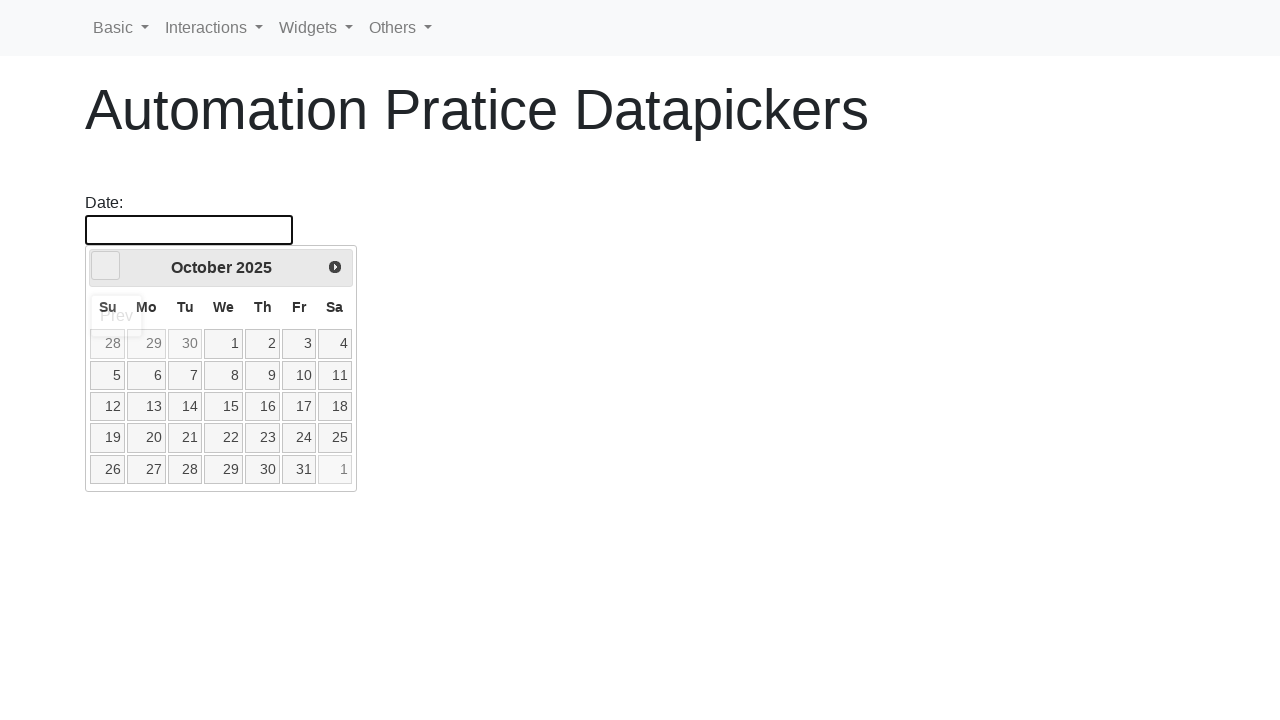

Retrieved updated year from calendar
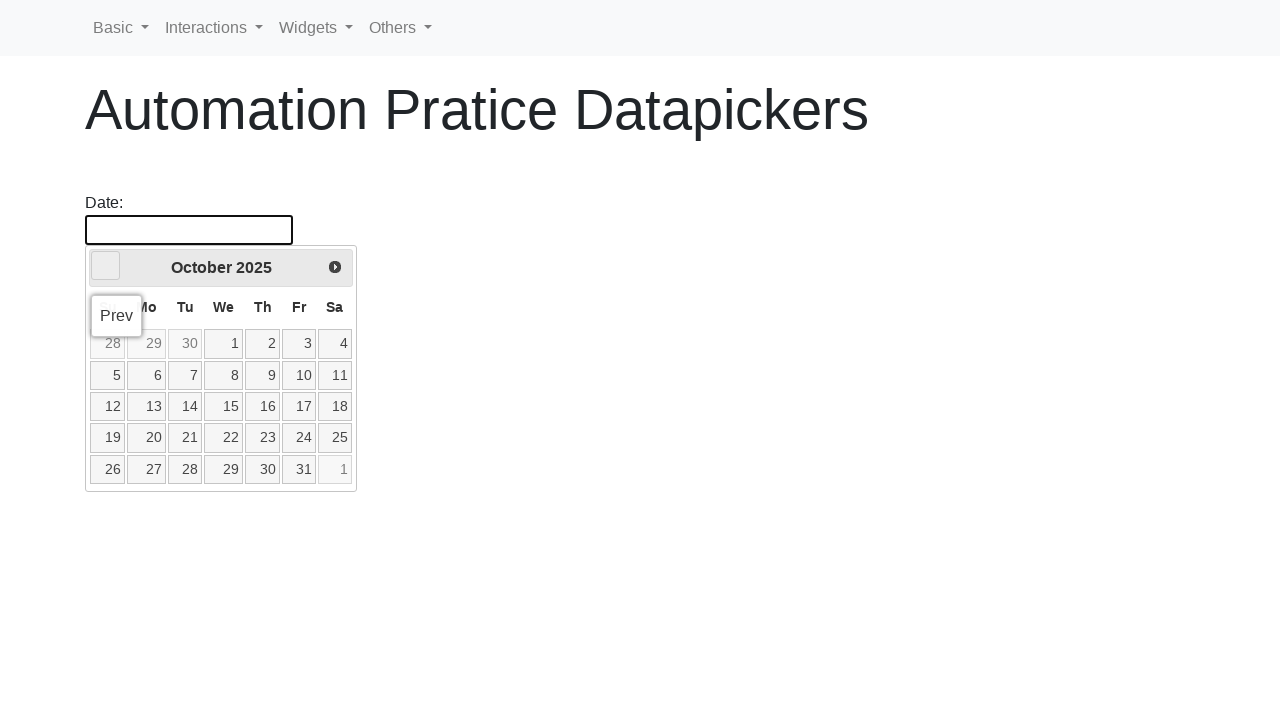

Retrieved updated month from calendar
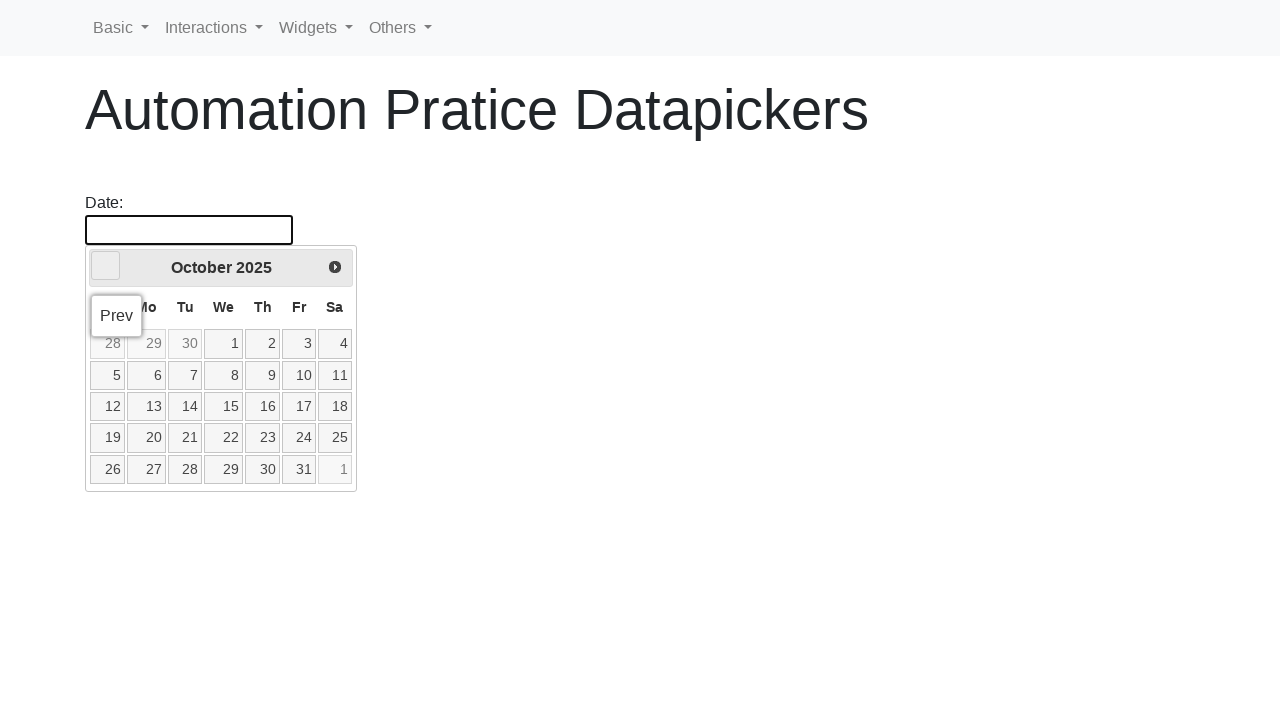

Hovered over date picker to keep calendar open at (189, 230) on #datepicker
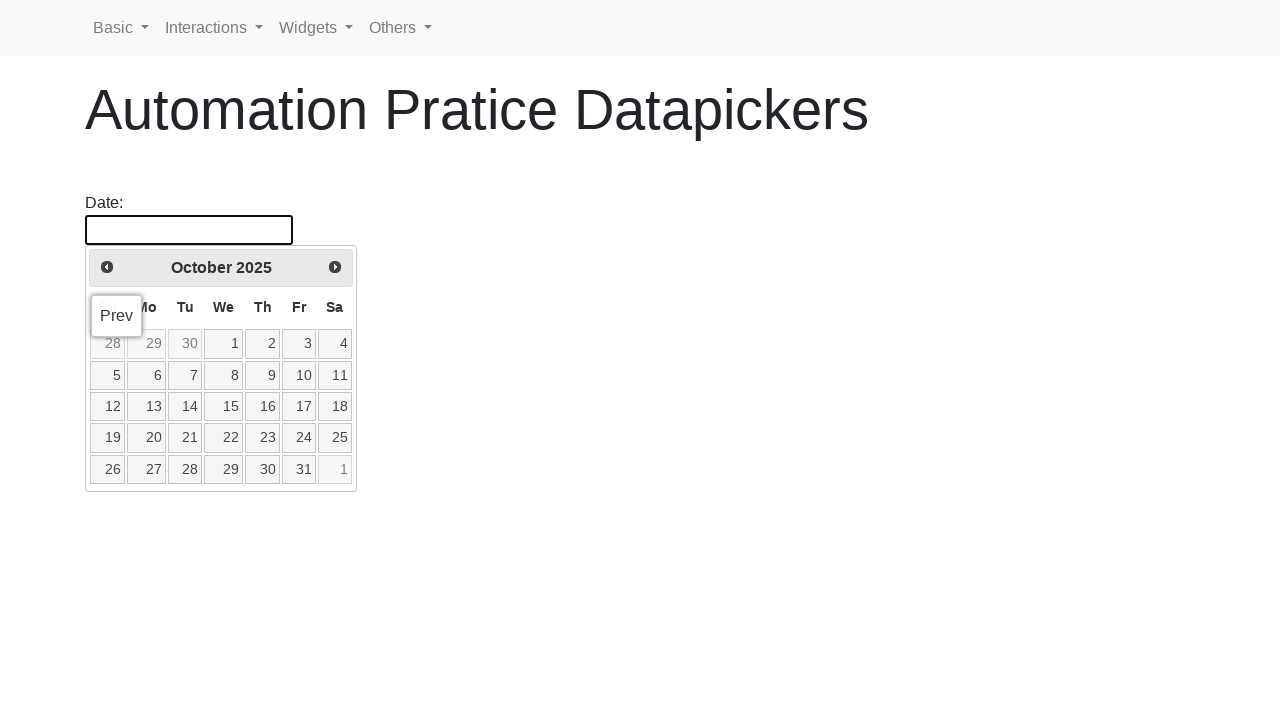

Clicked previous button to navigate to earlier month/year at (107, 267) on a[title='Prev']
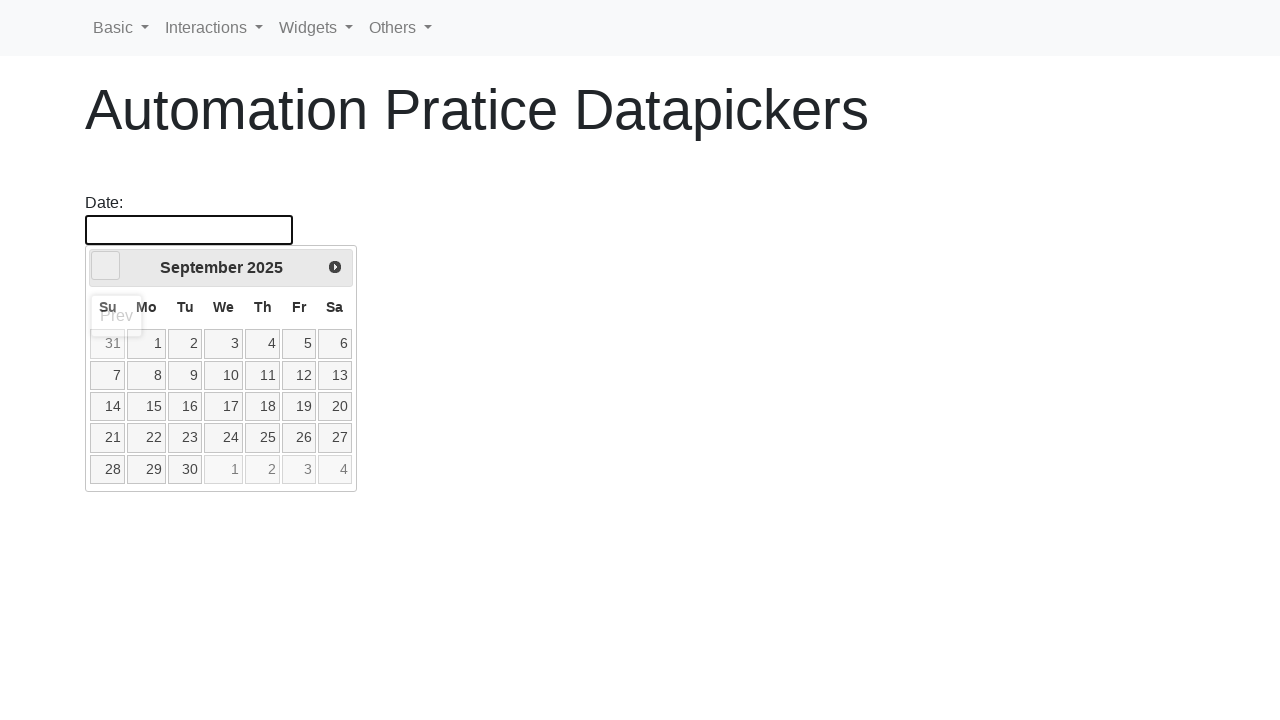

Retrieved updated year from calendar
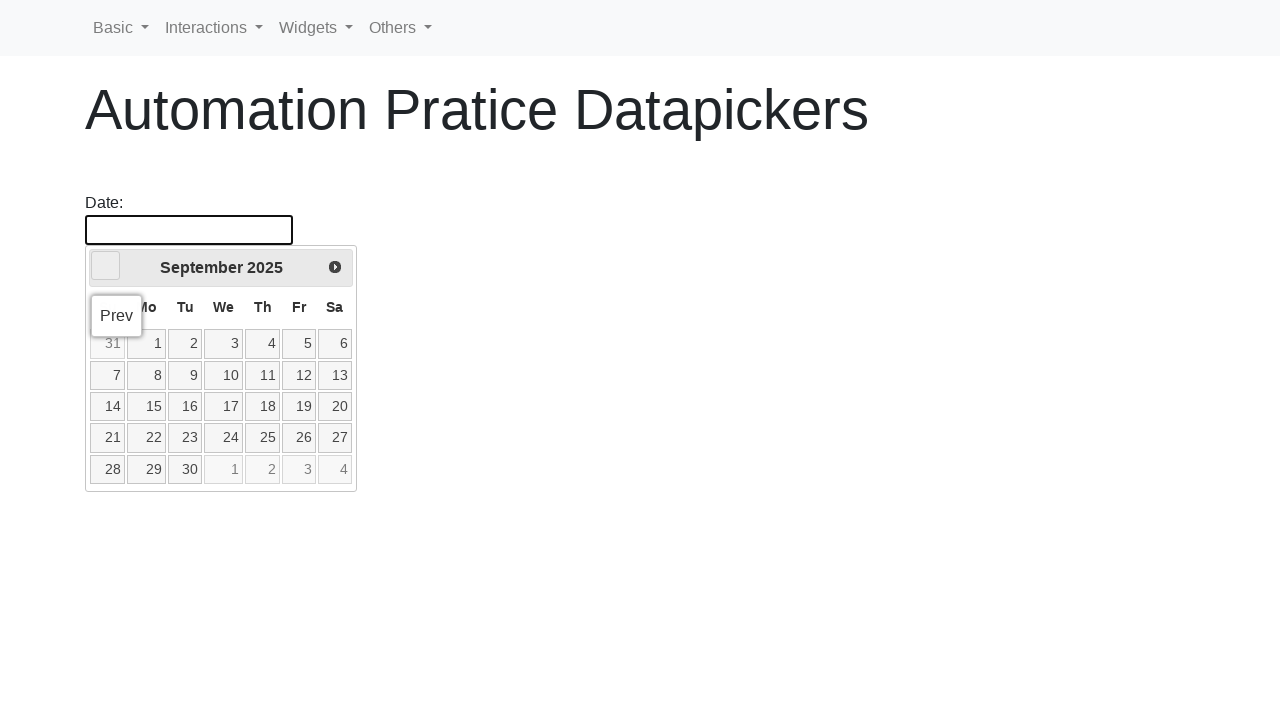

Retrieved updated month from calendar
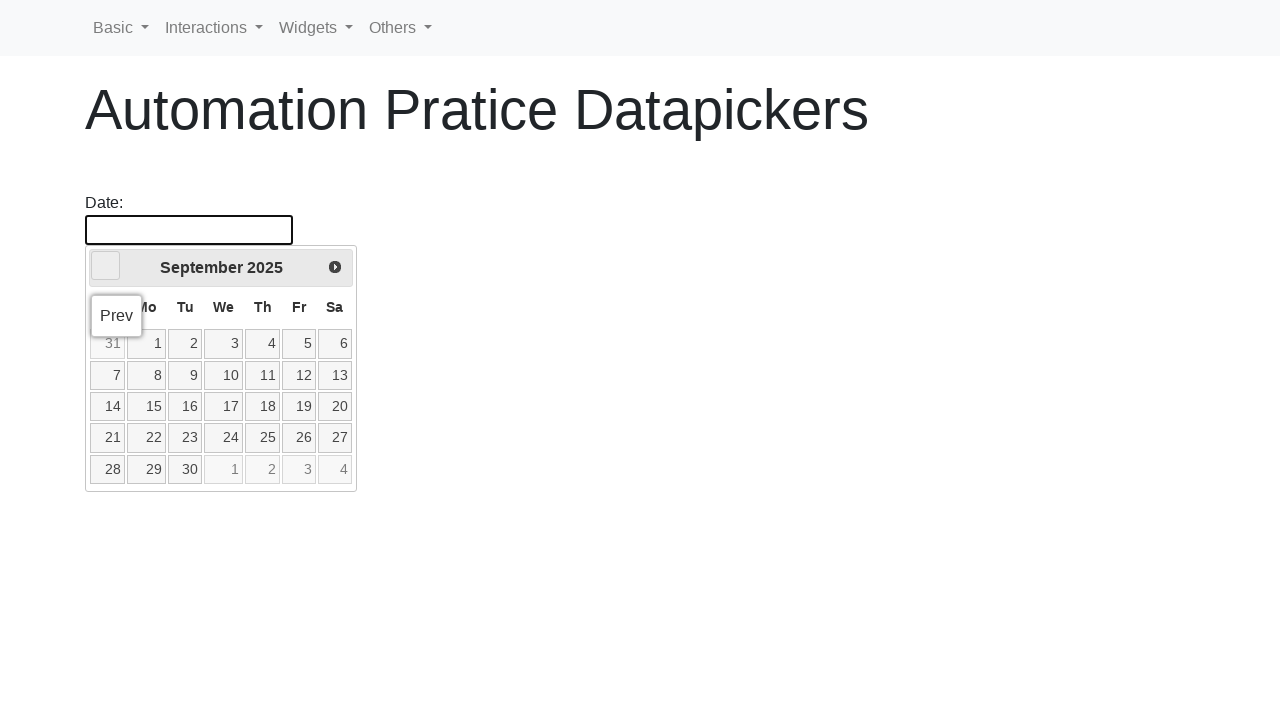

Hovered over date picker to keep calendar open at (189, 230) on #datepicker
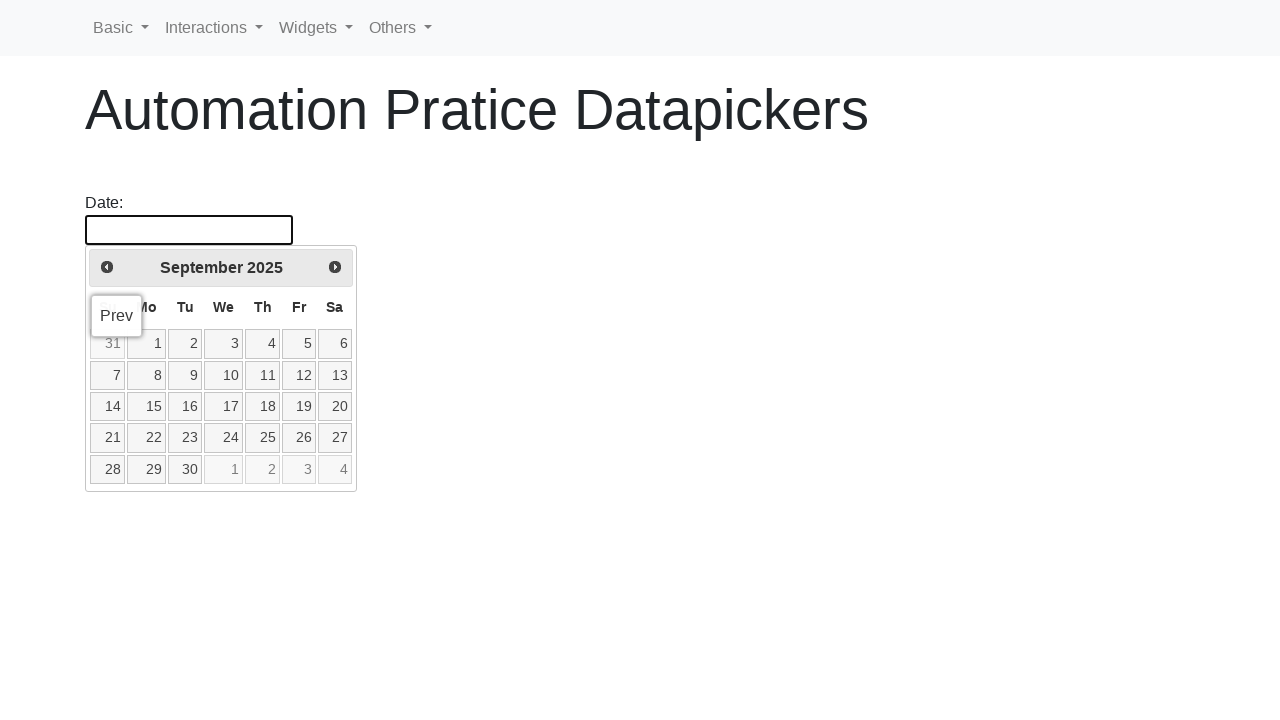

Clicked previous button to navigate to earlier month/year at (107, 267) on a[title='Prev']
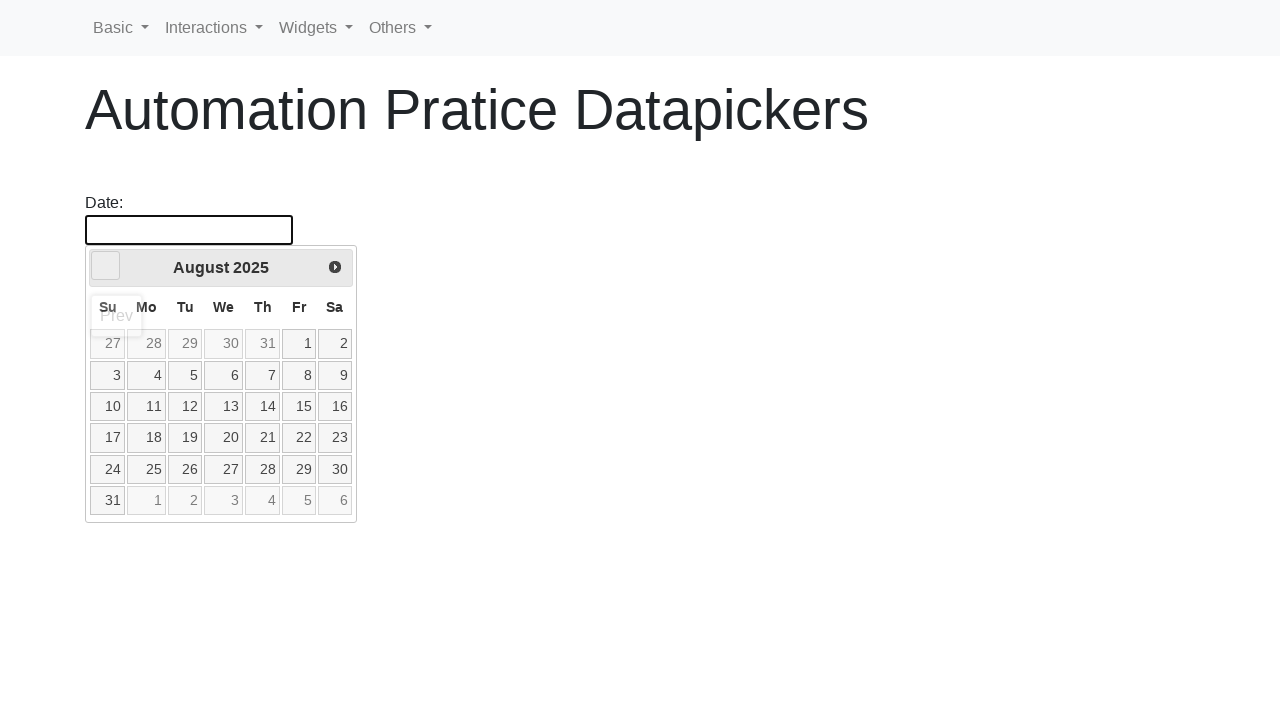

Retrieved updated year from calendar
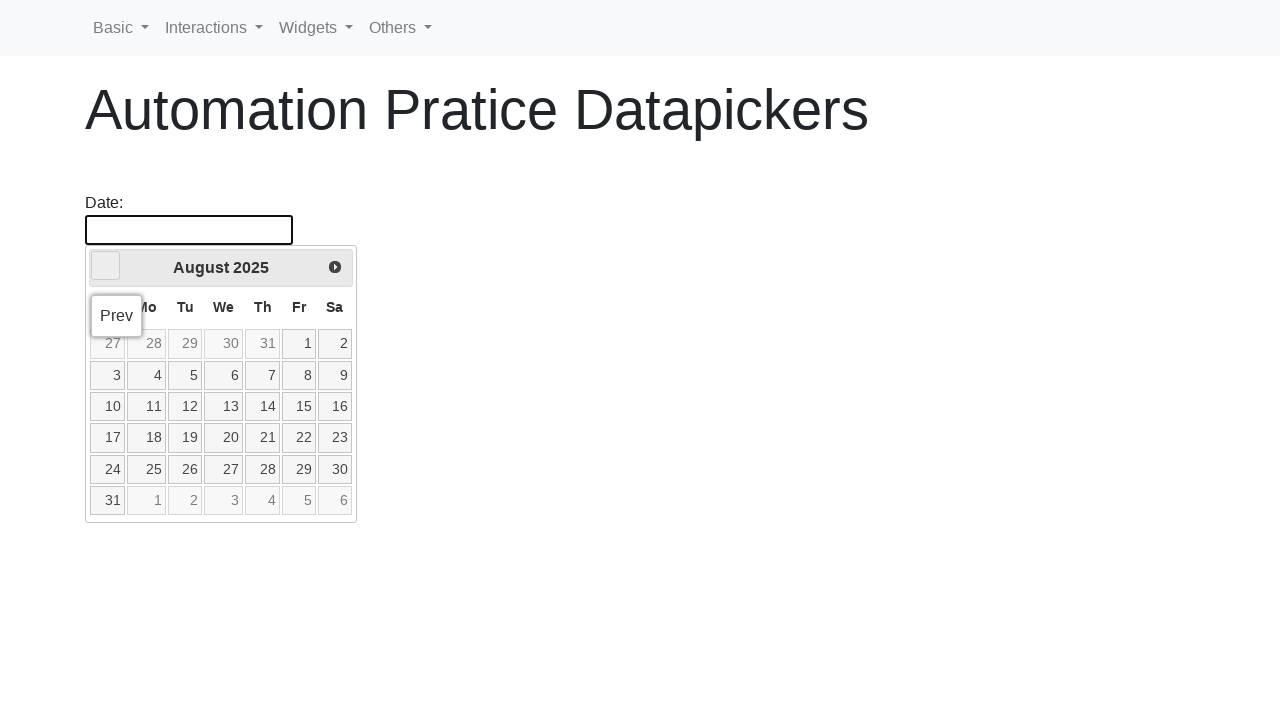

Retrieved updated month from calendar
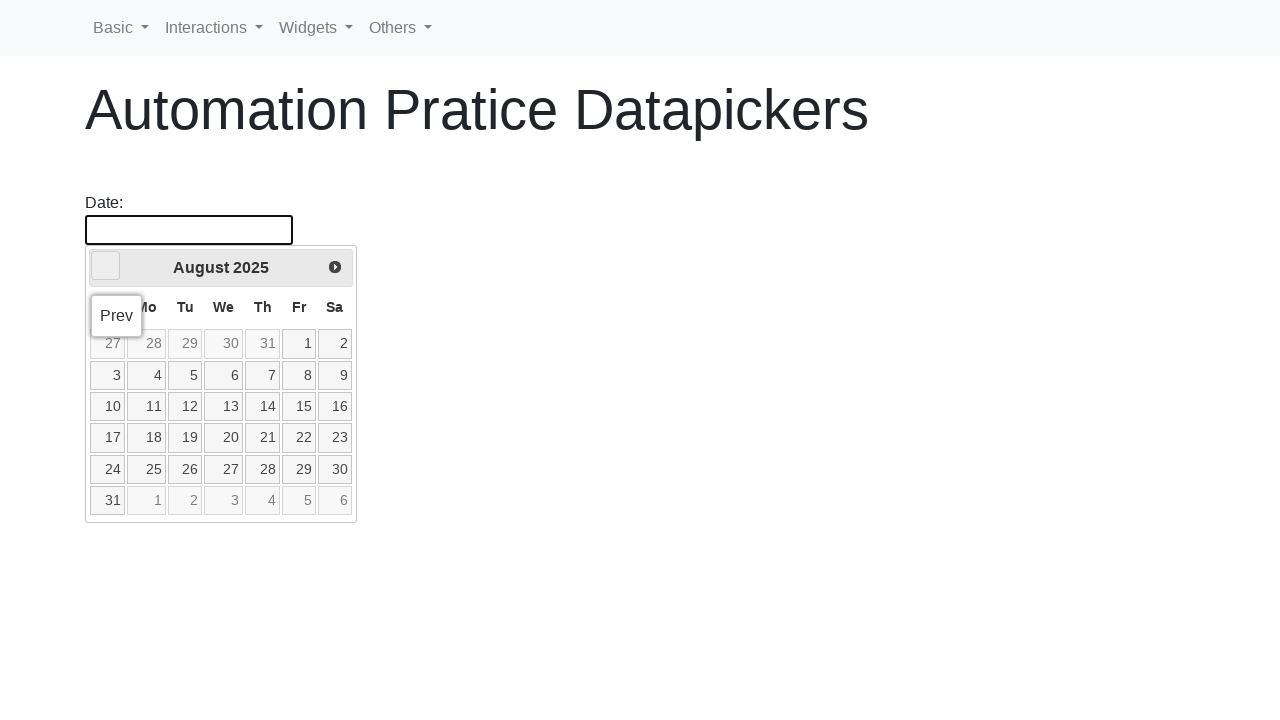

Hovered over date picker to keep calendar open at (189, 230) on #datepicker
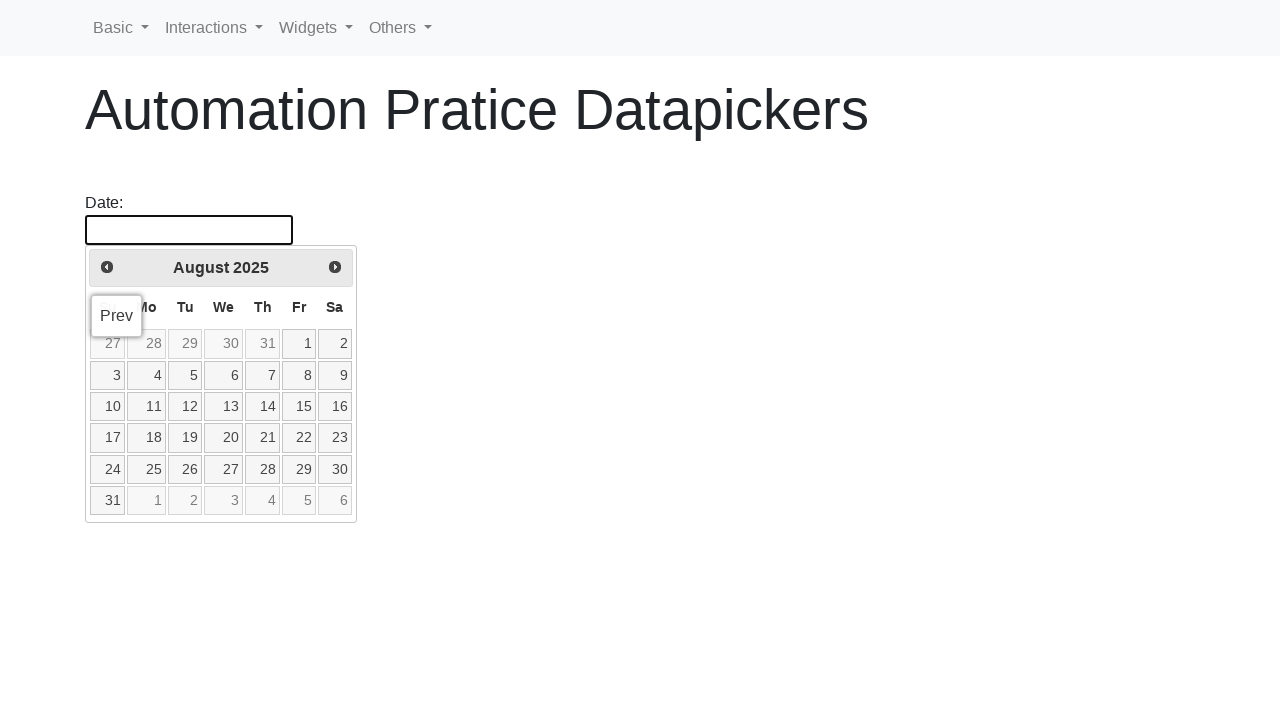

Clicked previous button to navigate to earlier month/year at (107, 267) on a[title='Prev']
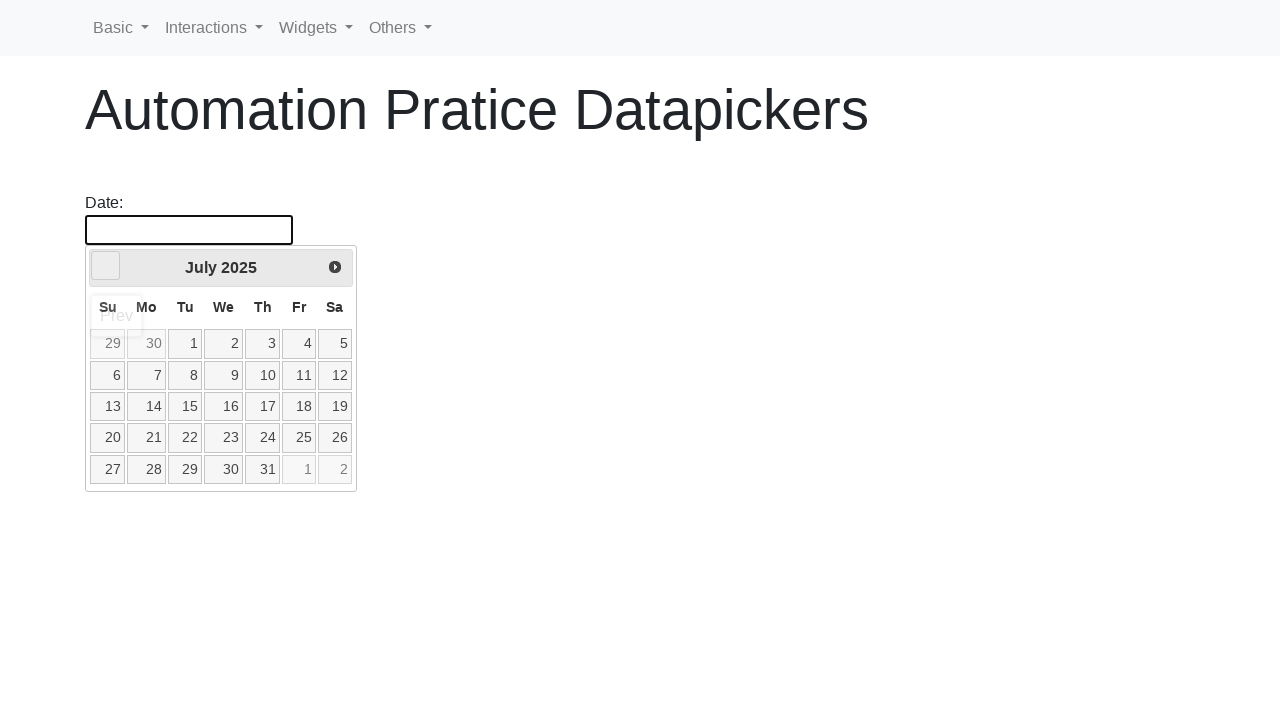

Retrieved updated year from calendar
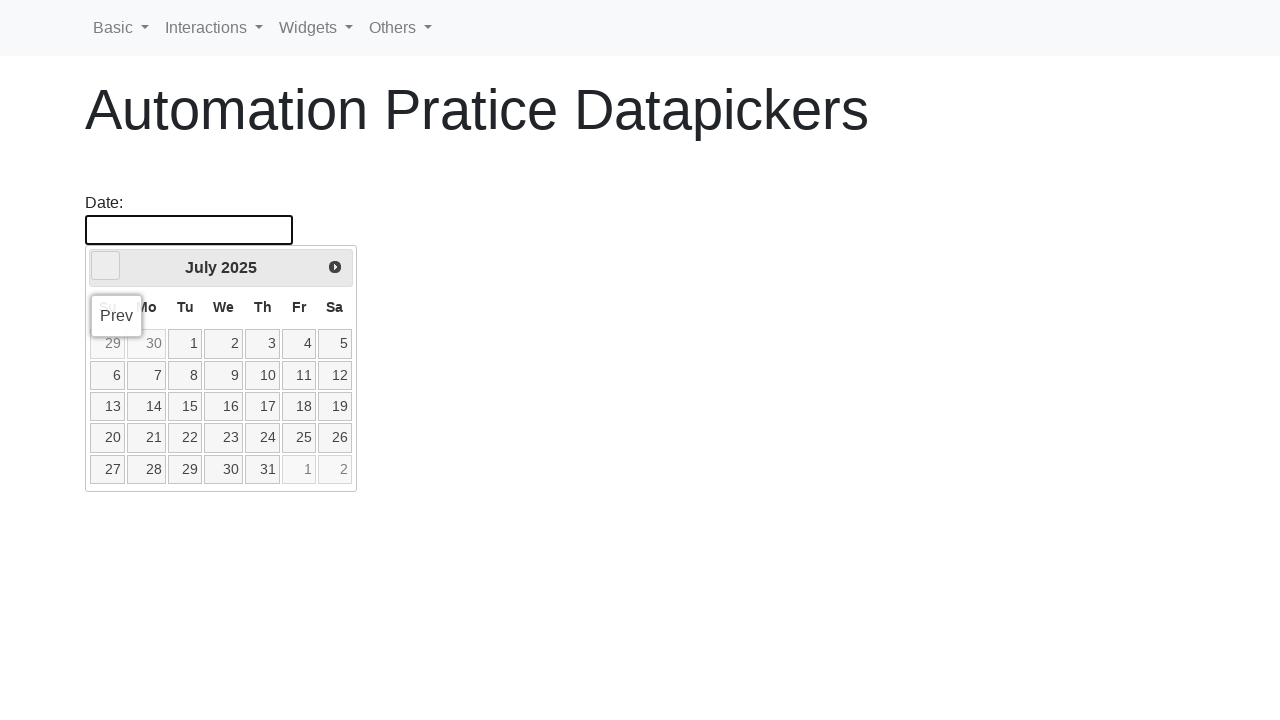

Retrieved updated month from calendar
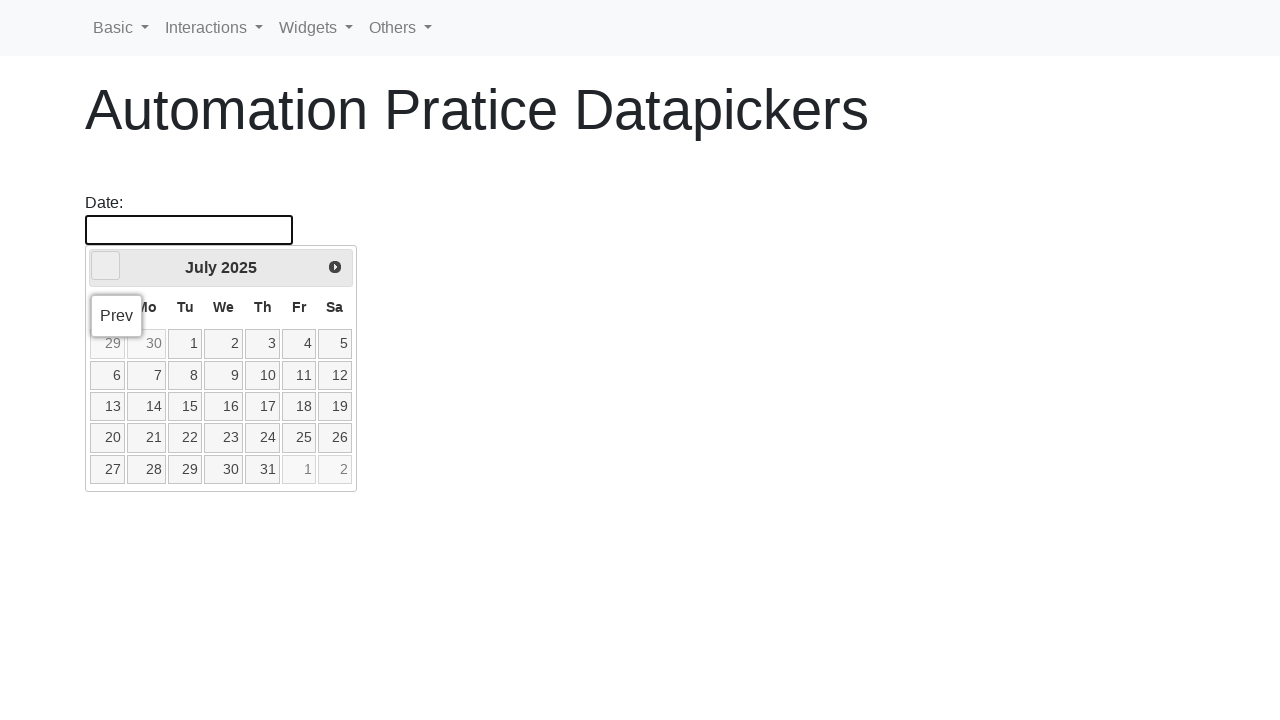

Hovered over date picker to keep calendar open at (189, 230) on #datepicker
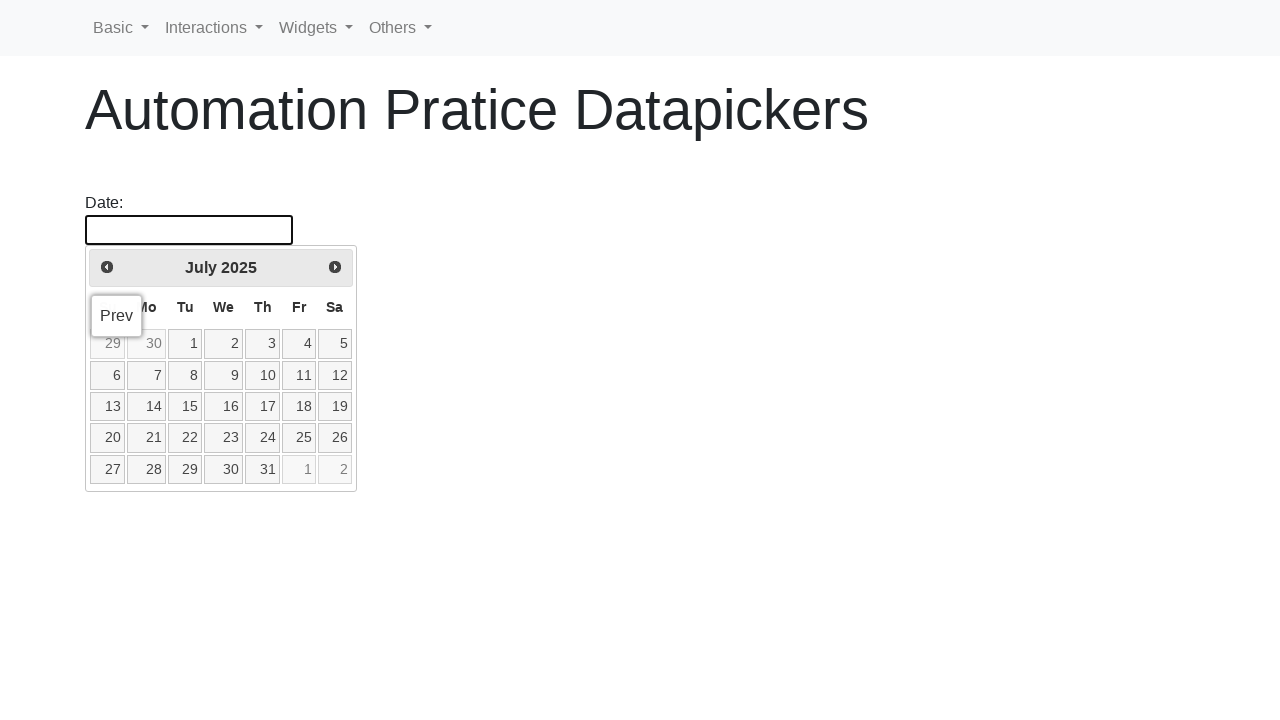

Clicked previous button to navigate to earlier month/year at (107, 267) on a[title='Prev']
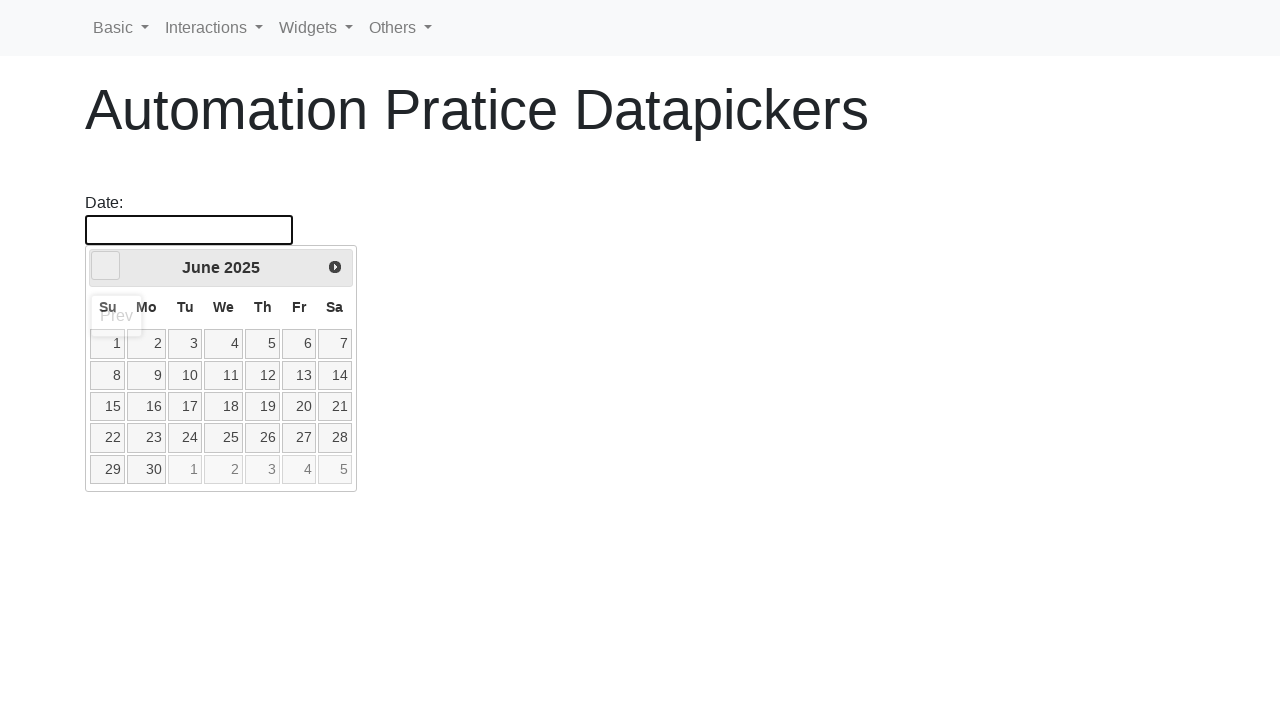

Retrieved updated year from calendar
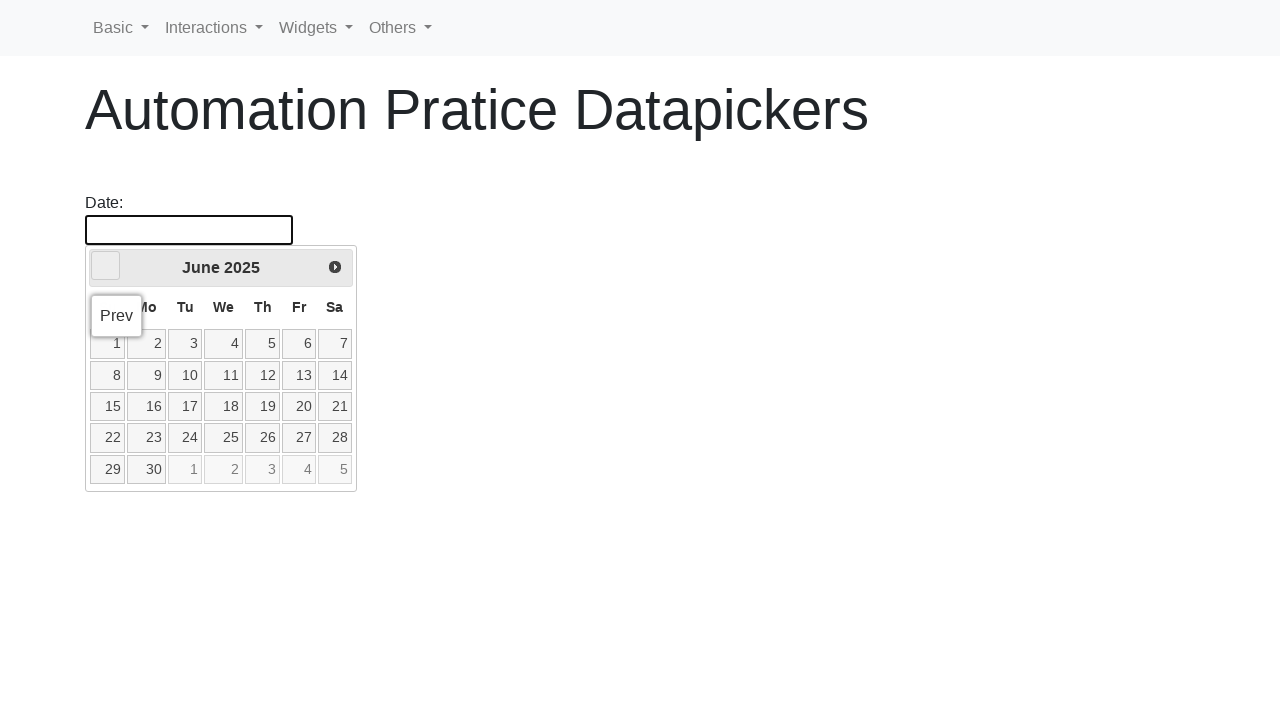

Retrieved updated month from calendar
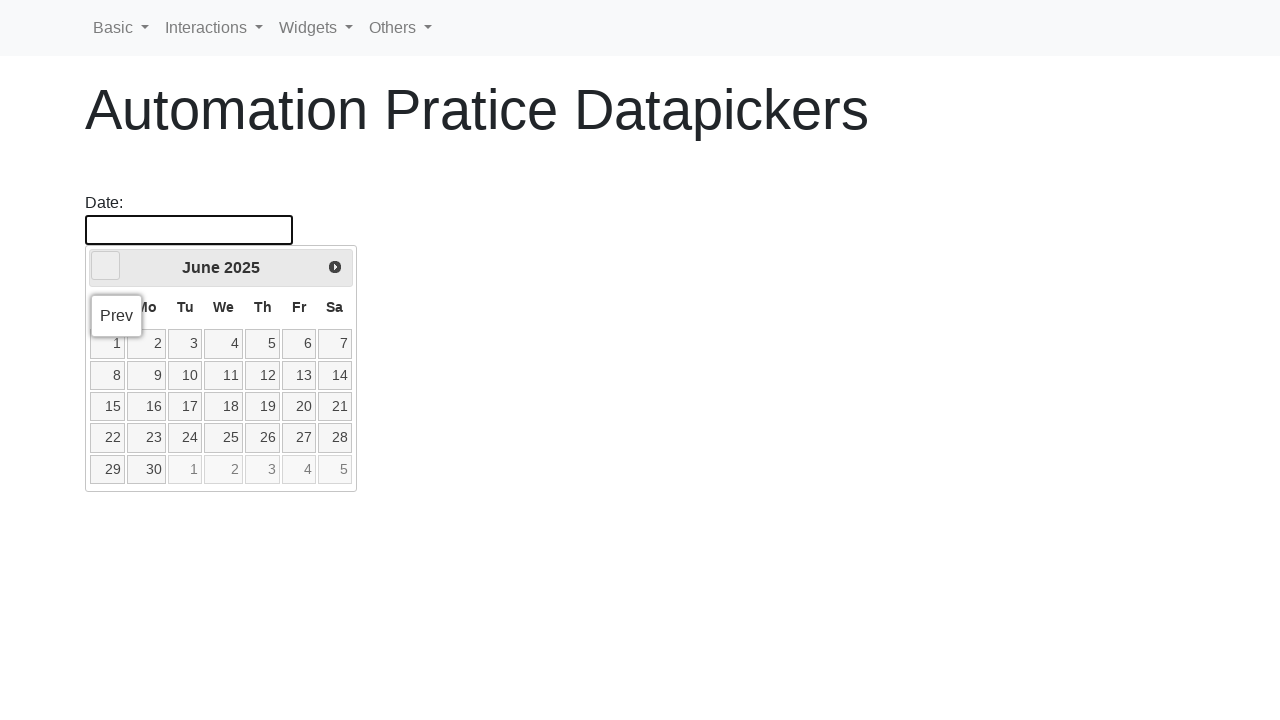

Hovered over date picker to keep calendar open at (189, 230) on #datepicker
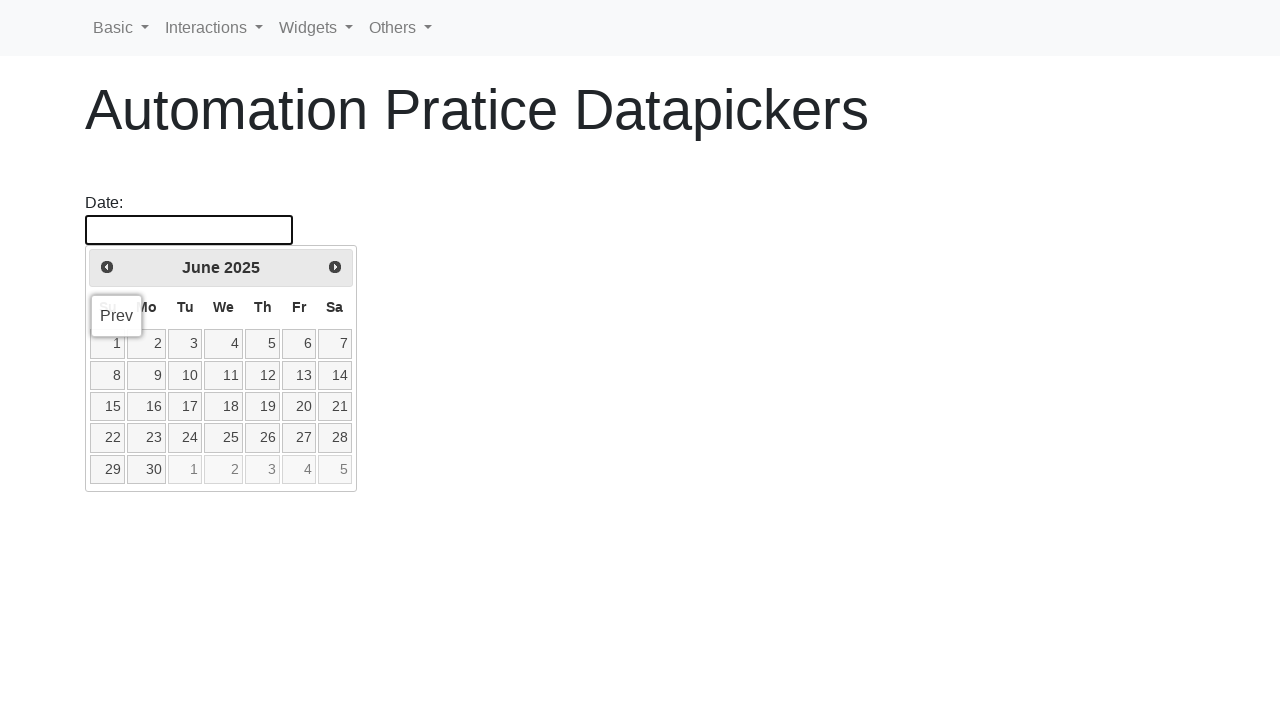

Clicked previous button to navigate to earlier month/year at (107, 267) on a[title='Prev']
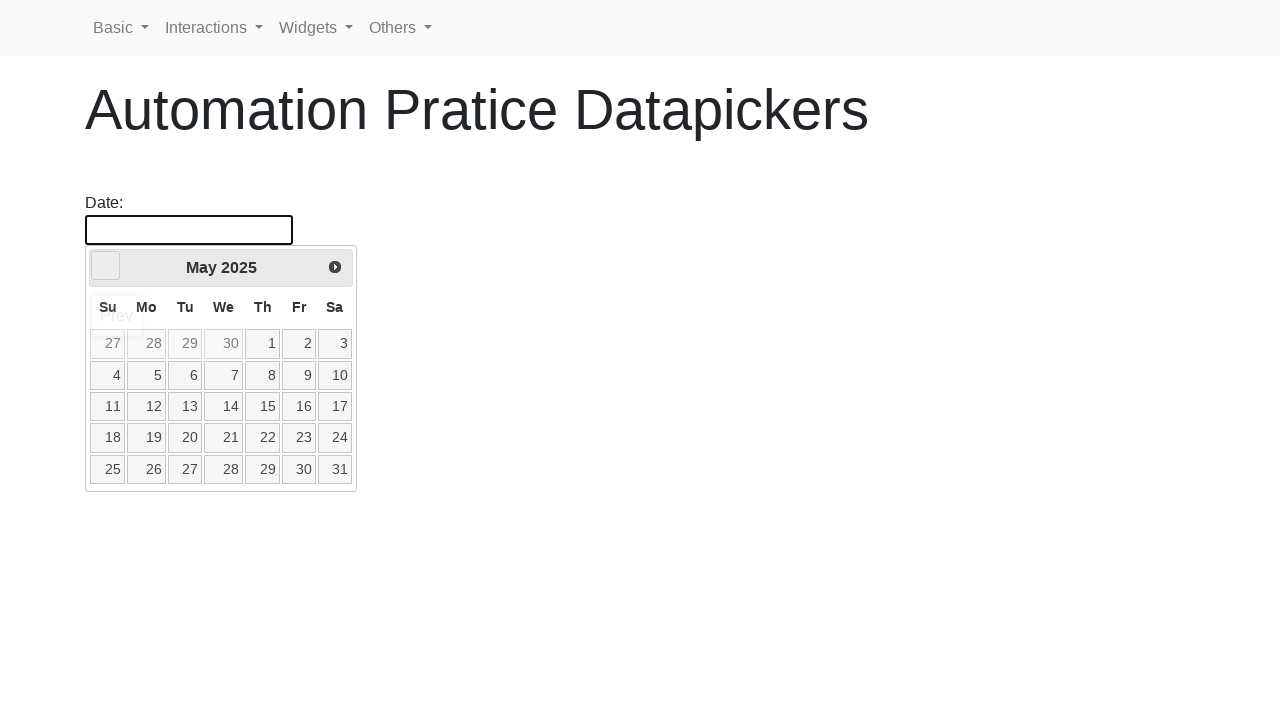

Retrieved updated year from calendar
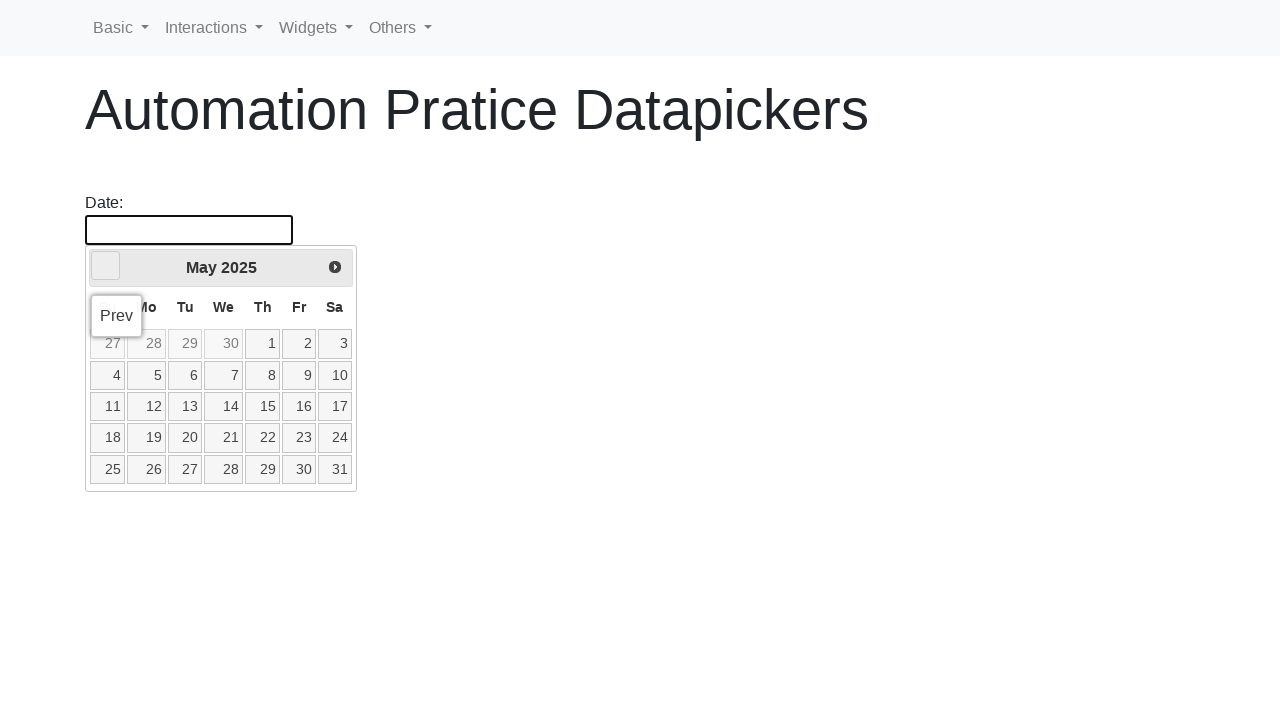

Retrieved updated month from calendar
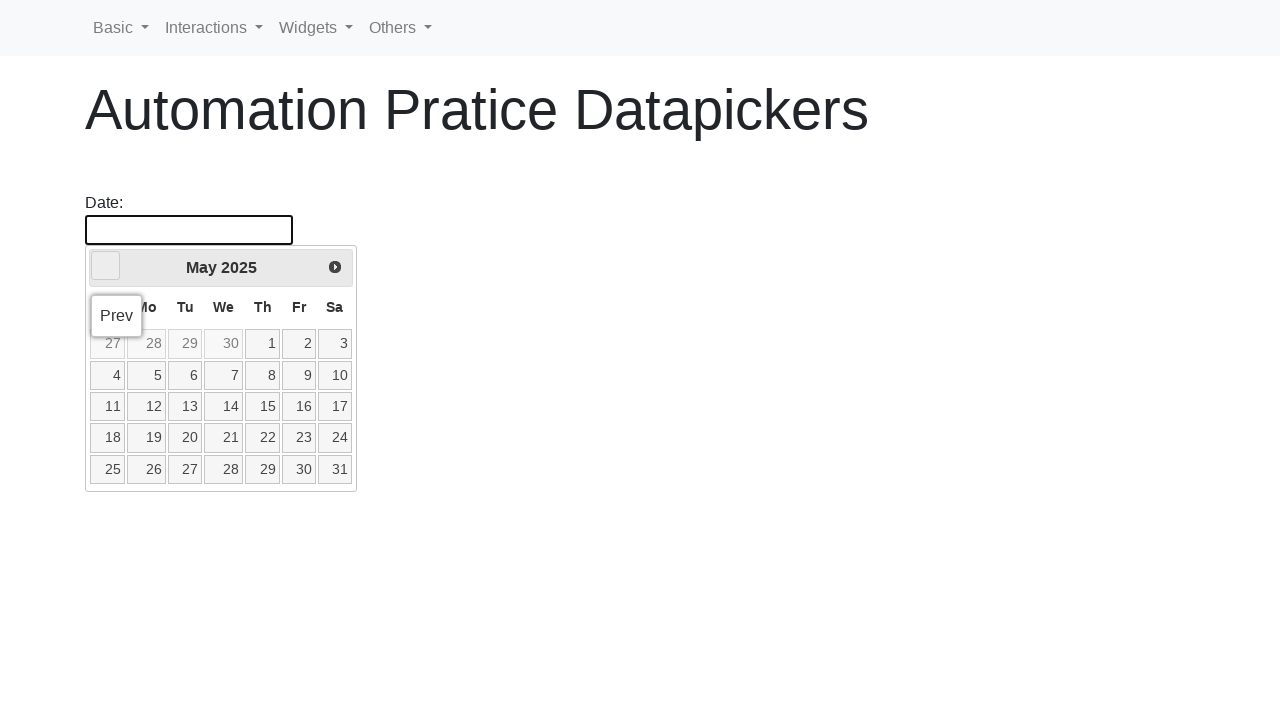

Hovered over date picker to keep calendar open at (189, 230) on #datepicker
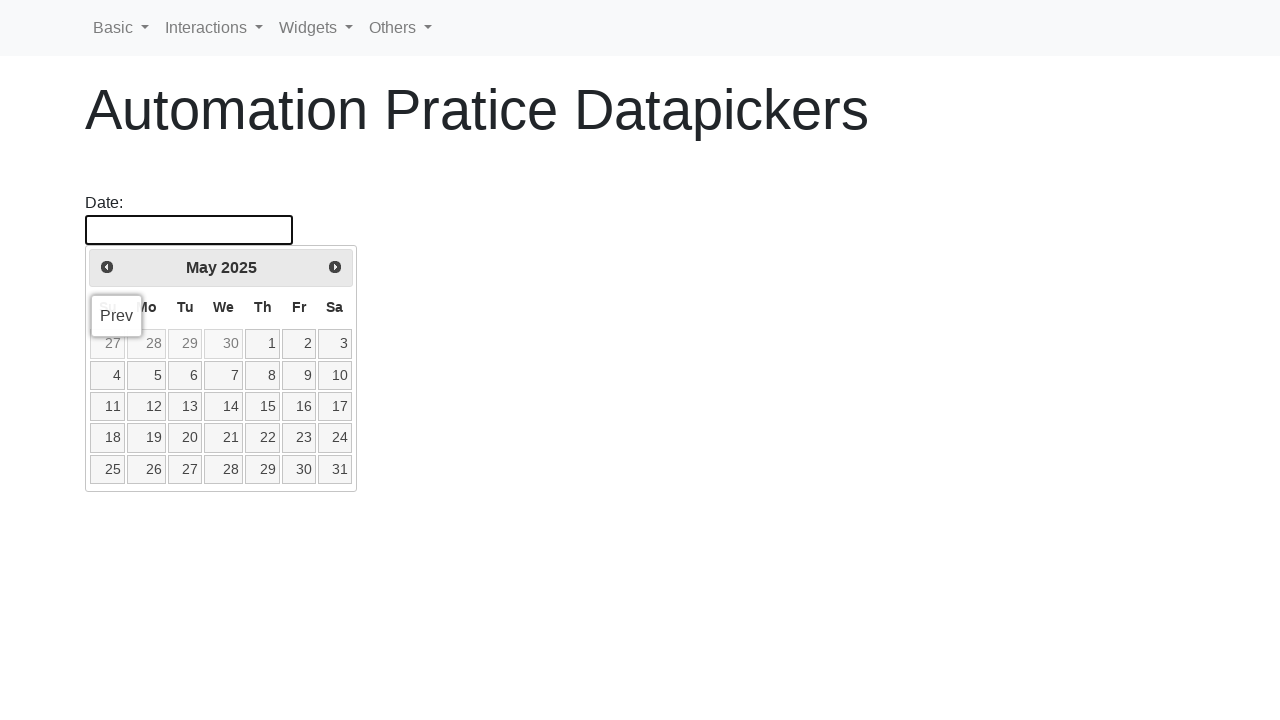

Clicked previous button to navigate to earlier month/year at (107, 267) on a[title='Prev']
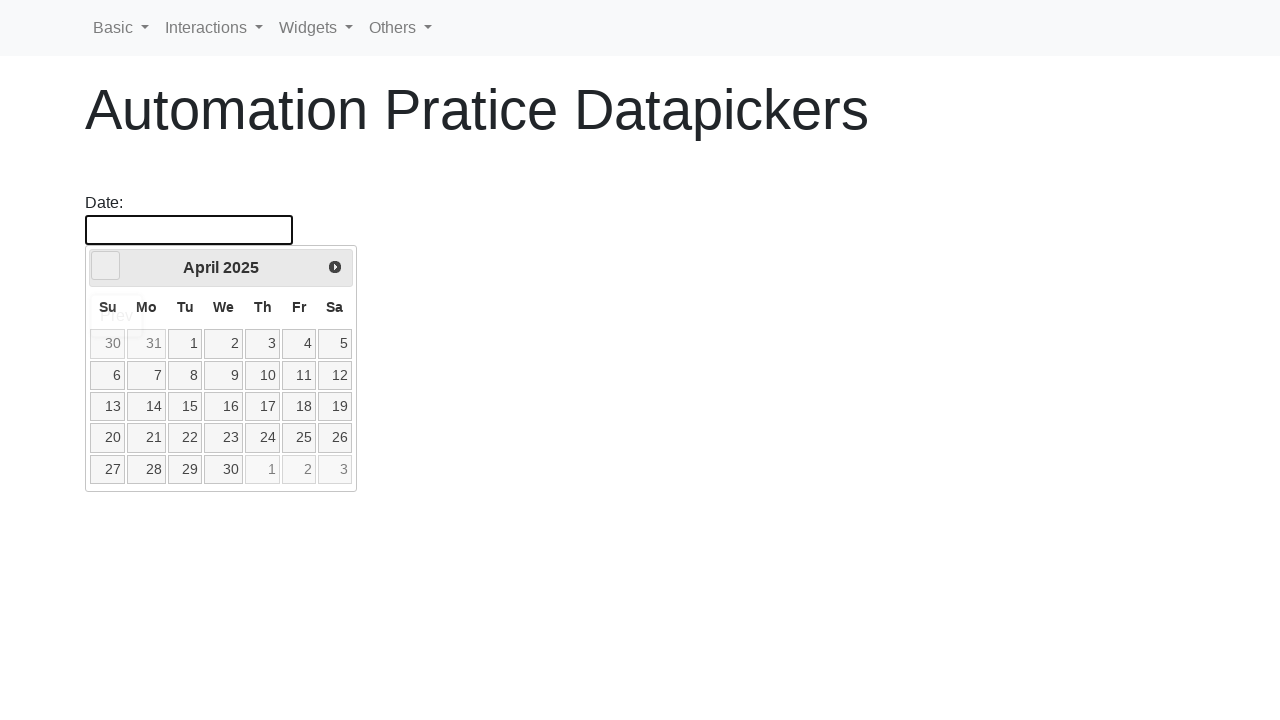

Retrieved updated year from calendar
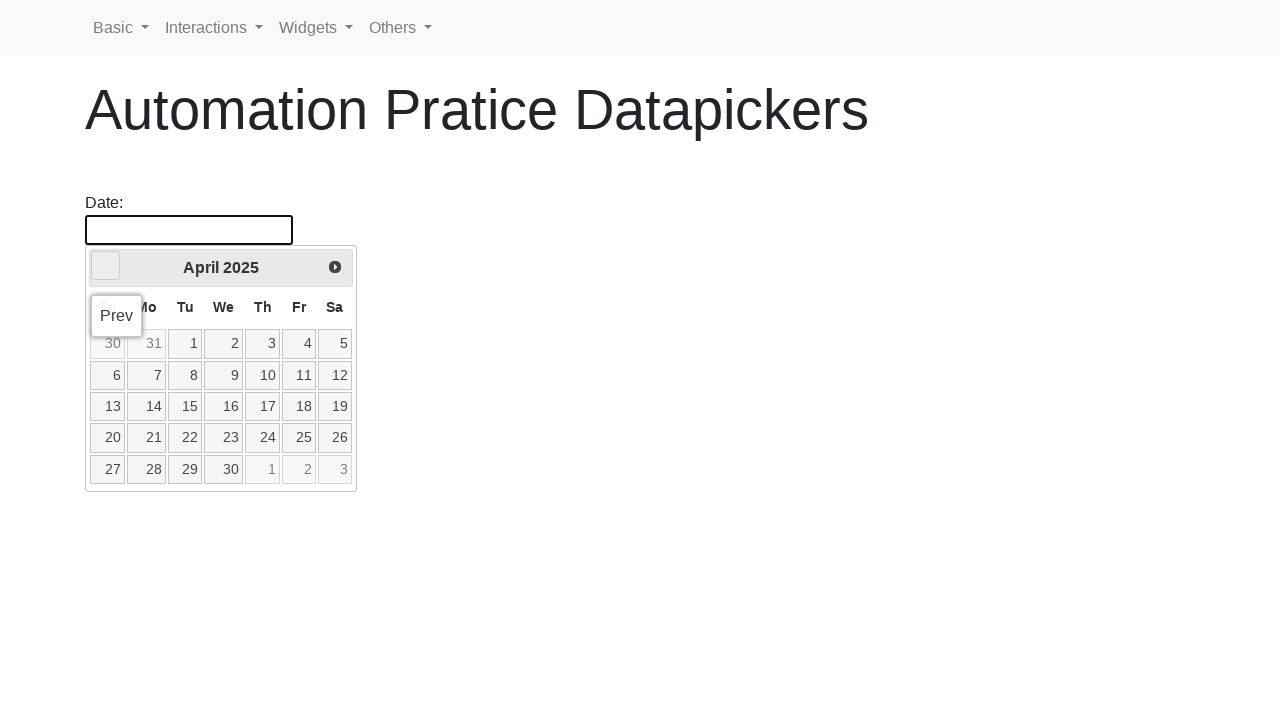

Retrieved updated month from calendar
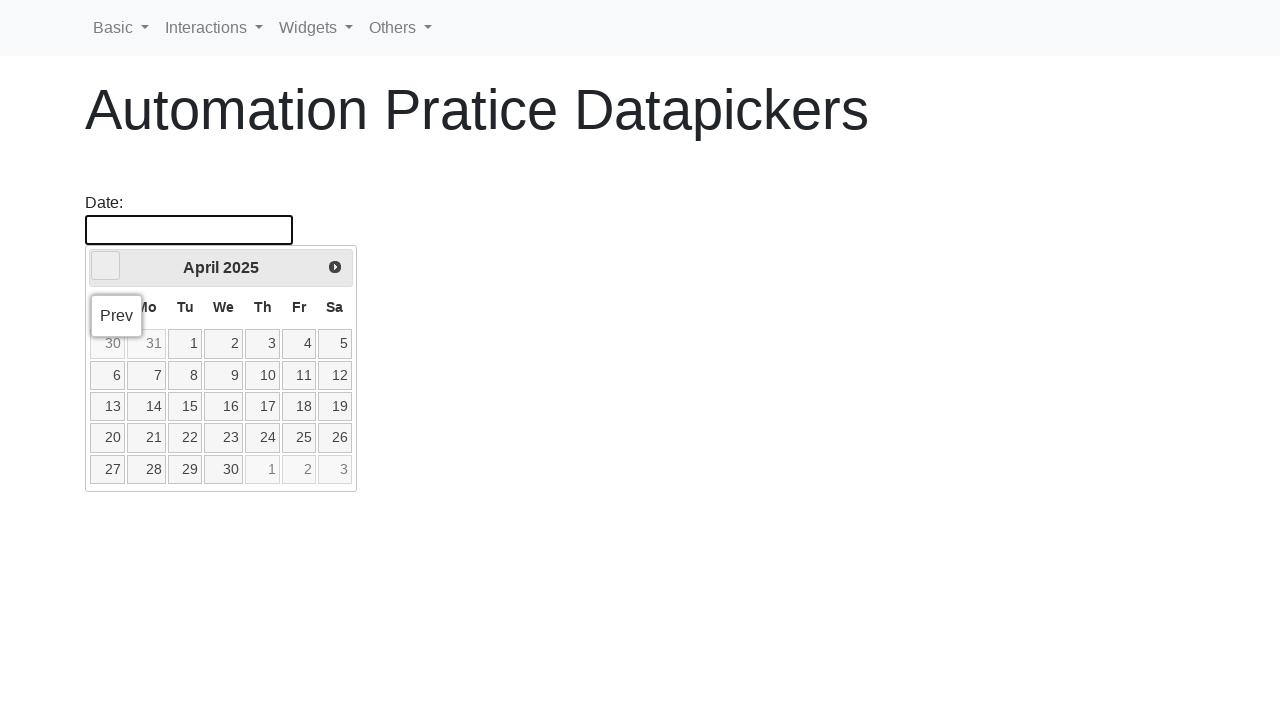

Hovered over date picker to keep calendar open at (189, 230) on #datepicker
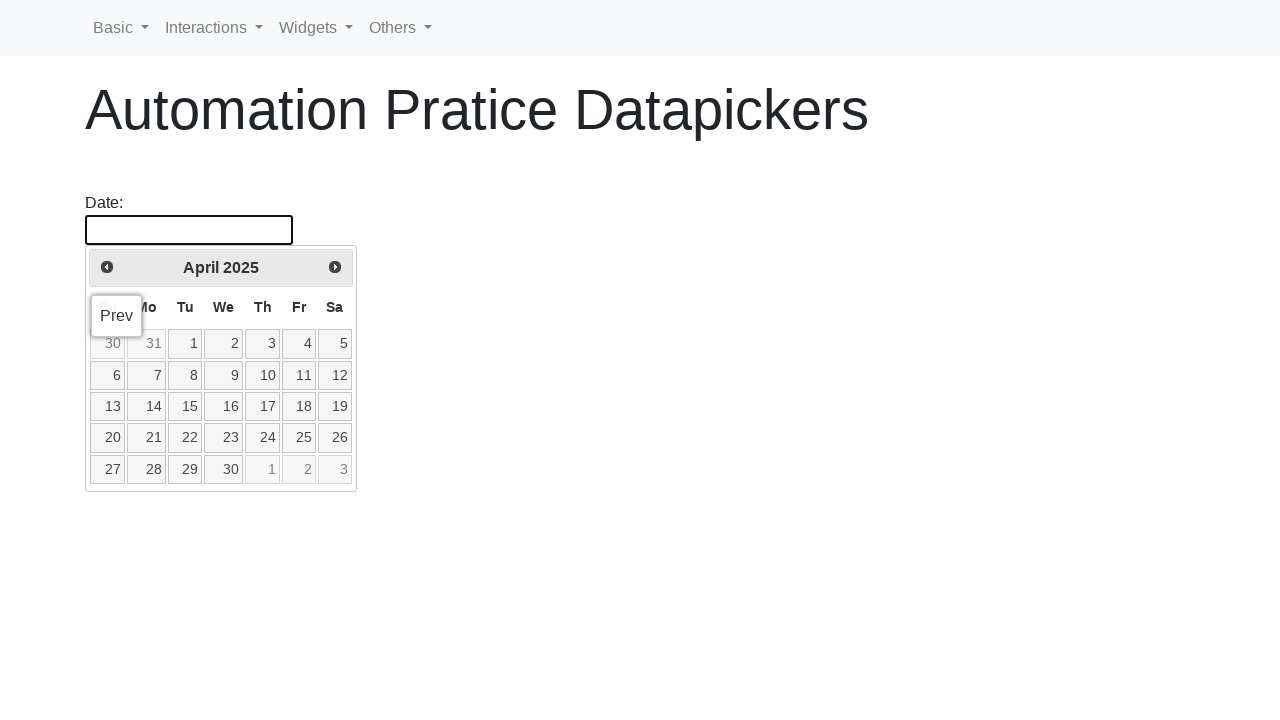

Clicked previous button to navigate to earlier month/year at (107, 267) on a[title='Prev']
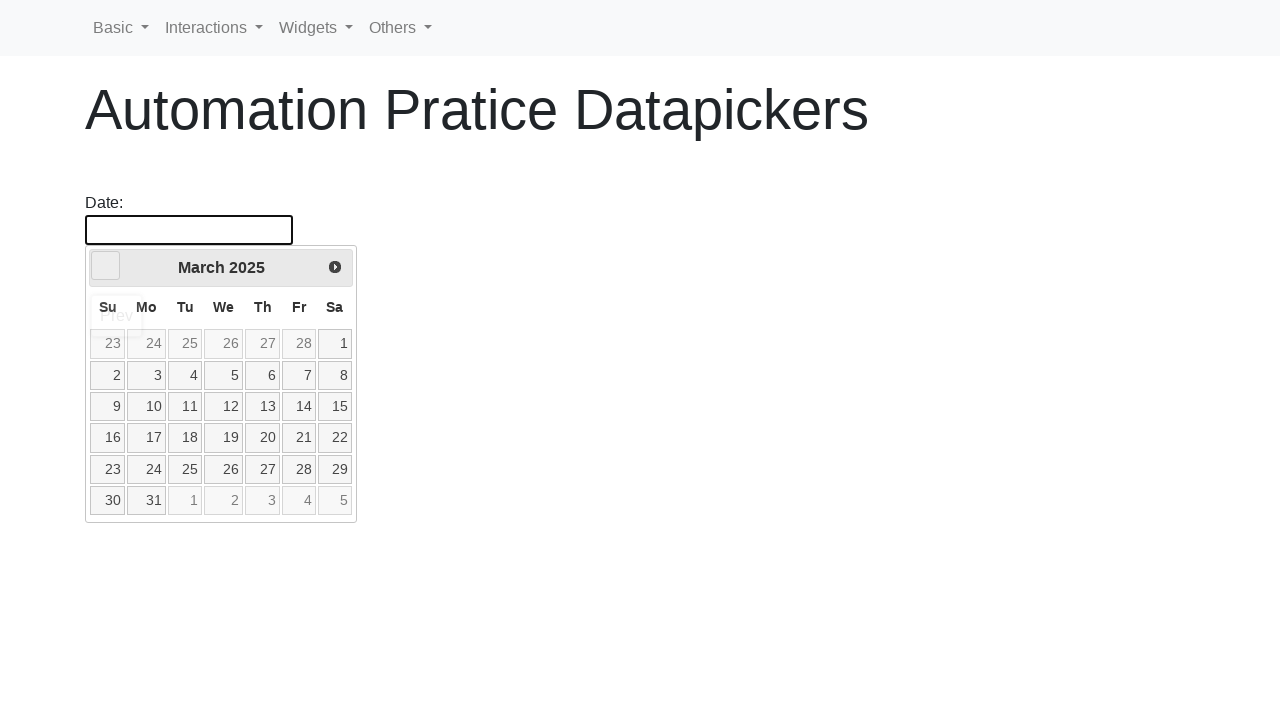

Retrieved updated year from calendar
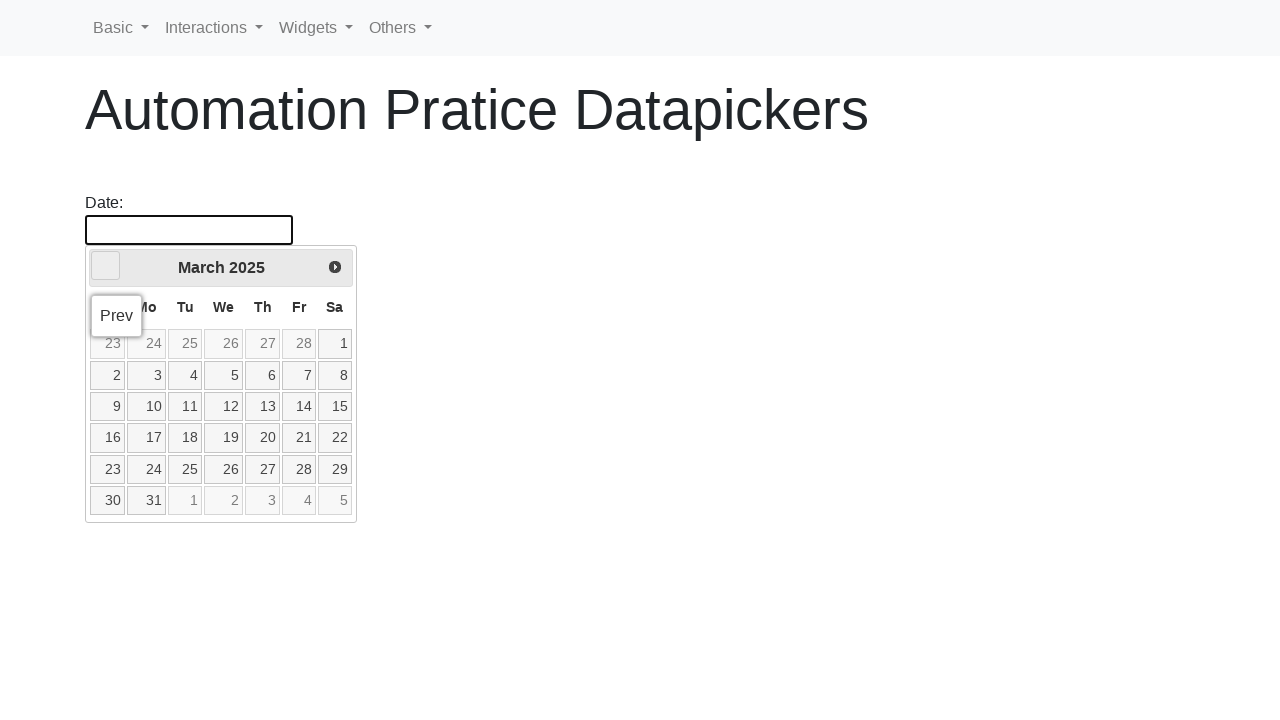

Retrieved updated month from calendar
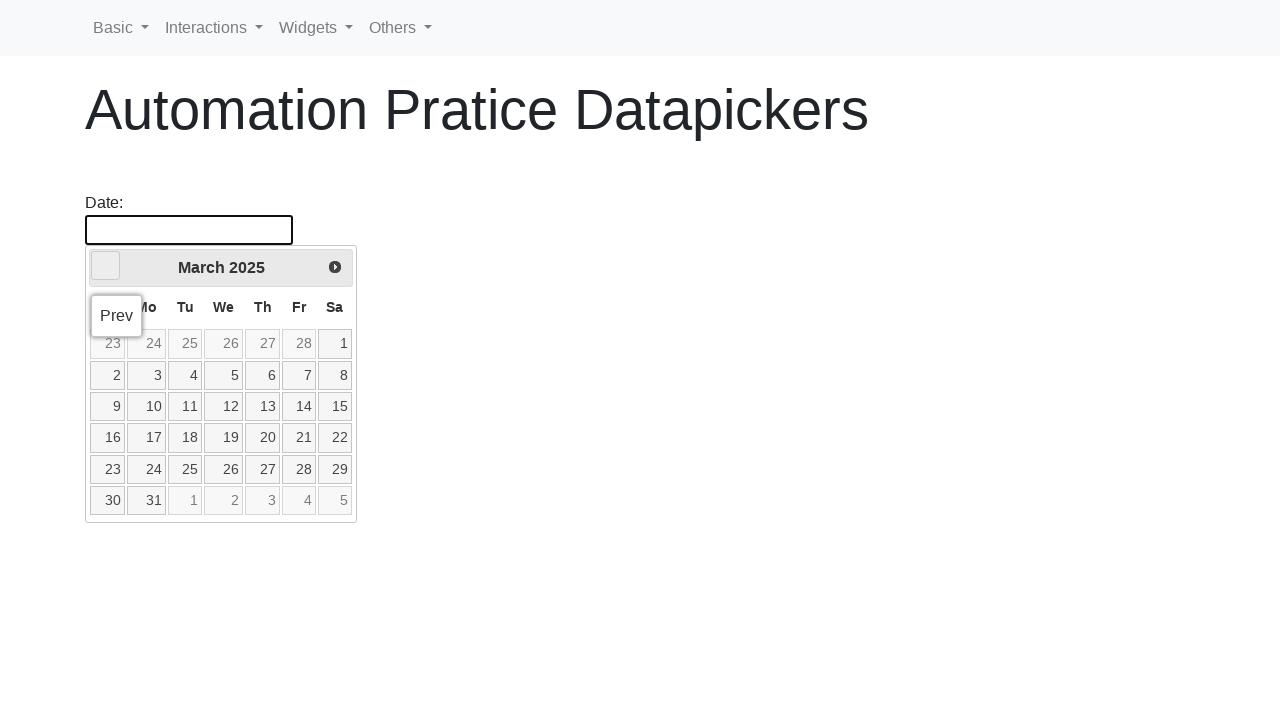

Hovered over date picker to keep calendar open at (189, 230) on #datepicker
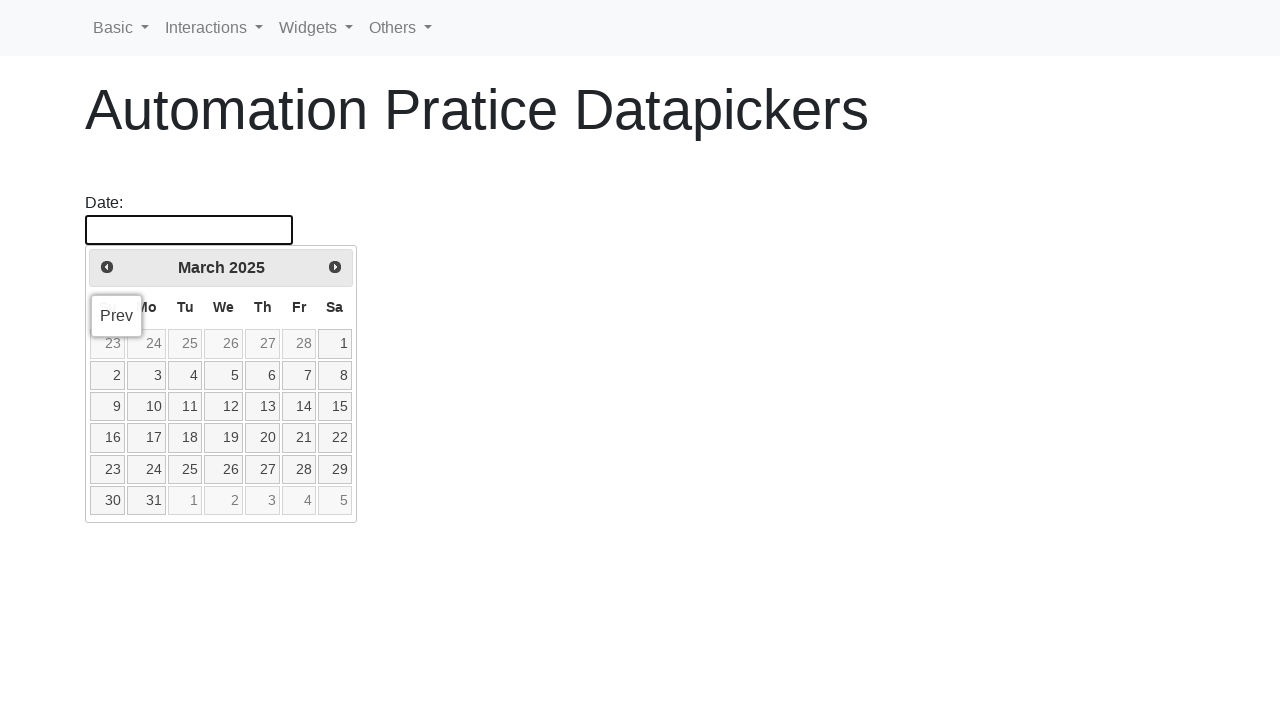

Clicked previous button to navigate to earlier month/year at (107, 267) on a[title='Prev']
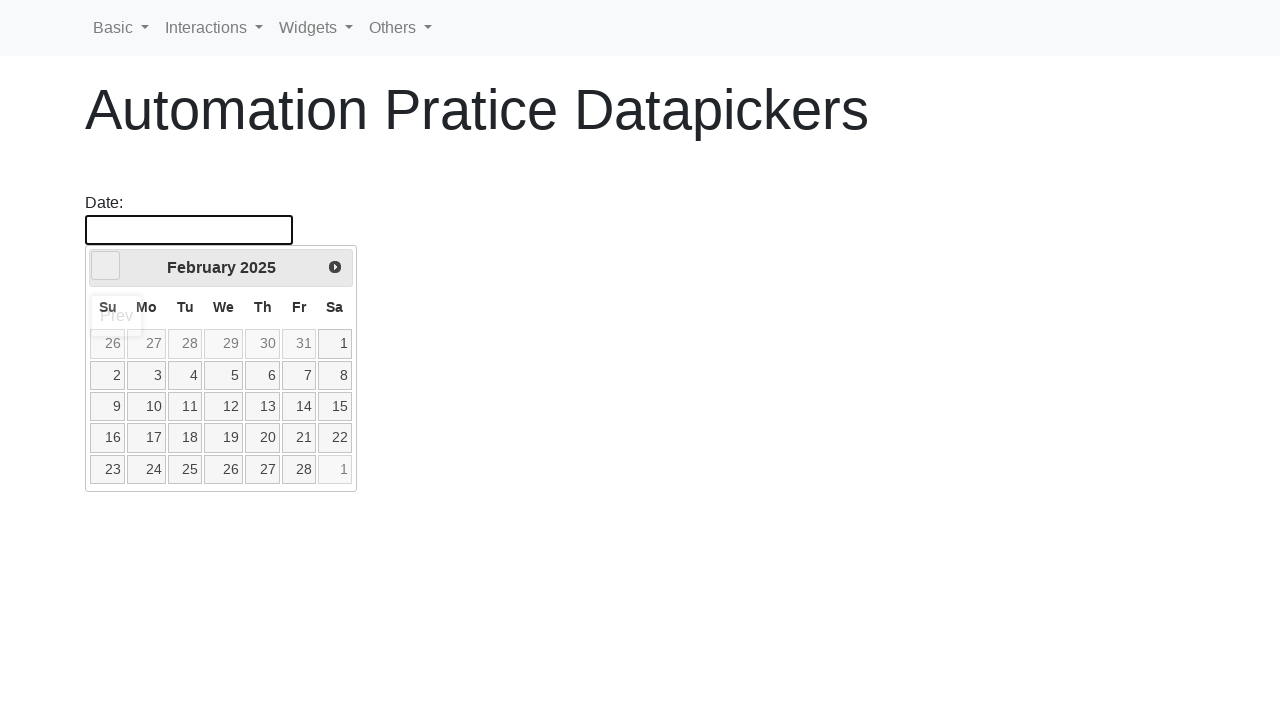

Retrieved updated year from calendar
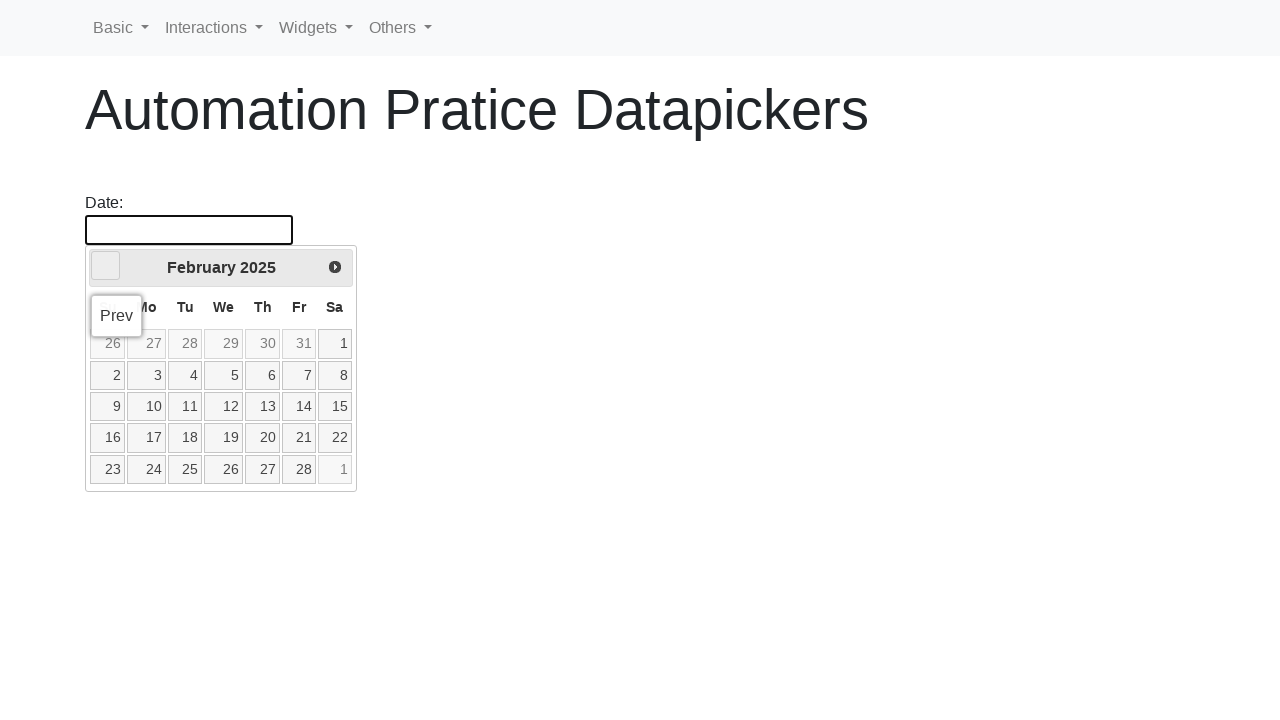

Retrieved updated month from calendar
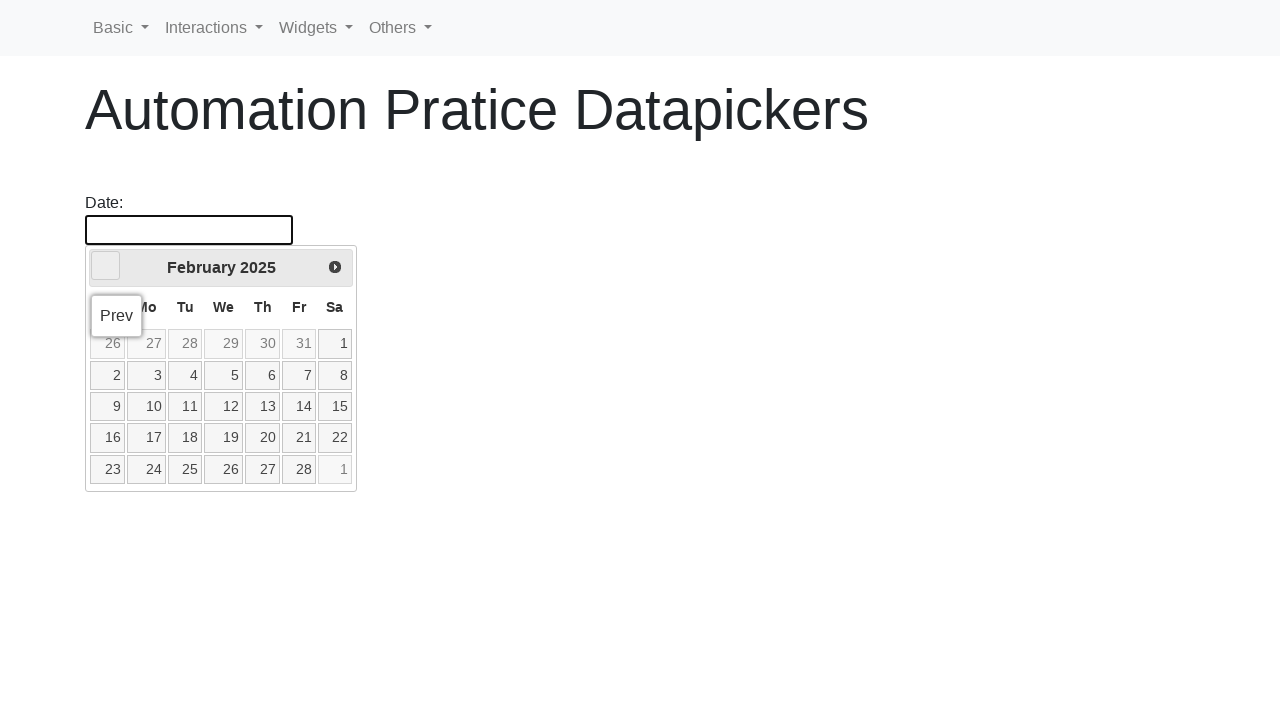

Hovered over date picker to keep calendar open at (189, 230) on #datepicker
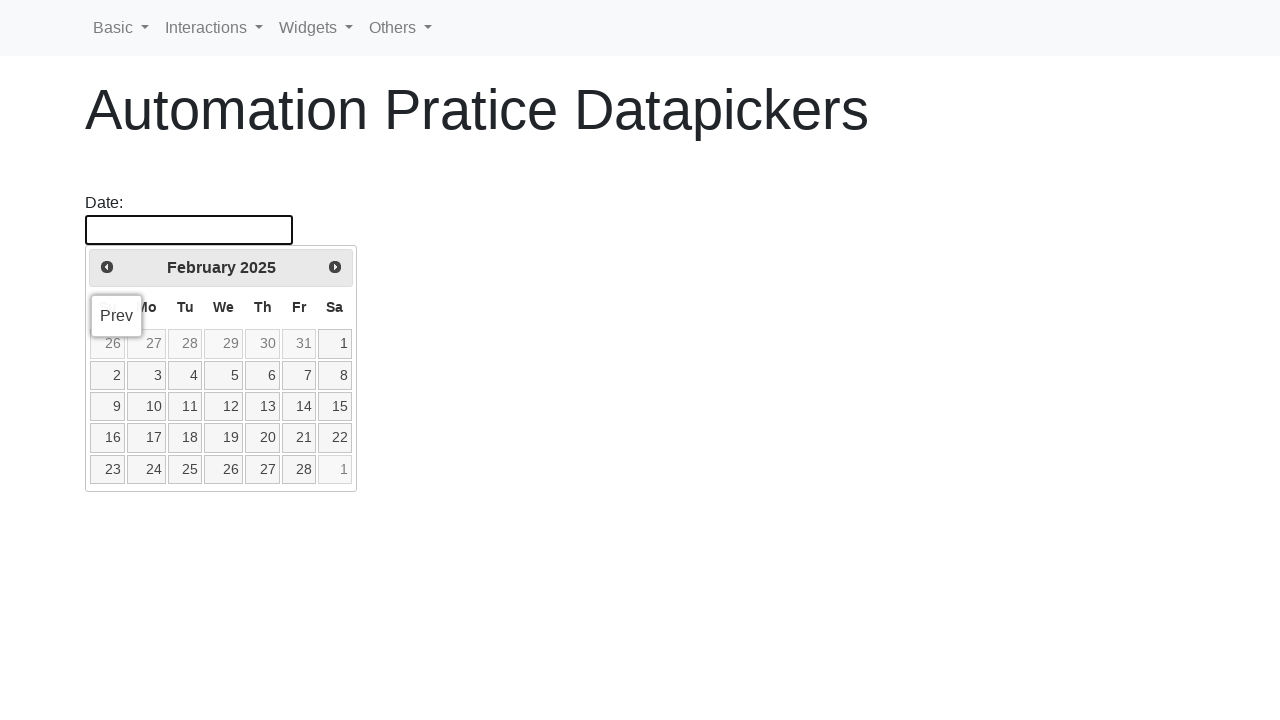

Clicked previous button to navigate to earlier month/year at (107, 267) on a[title='Prev']
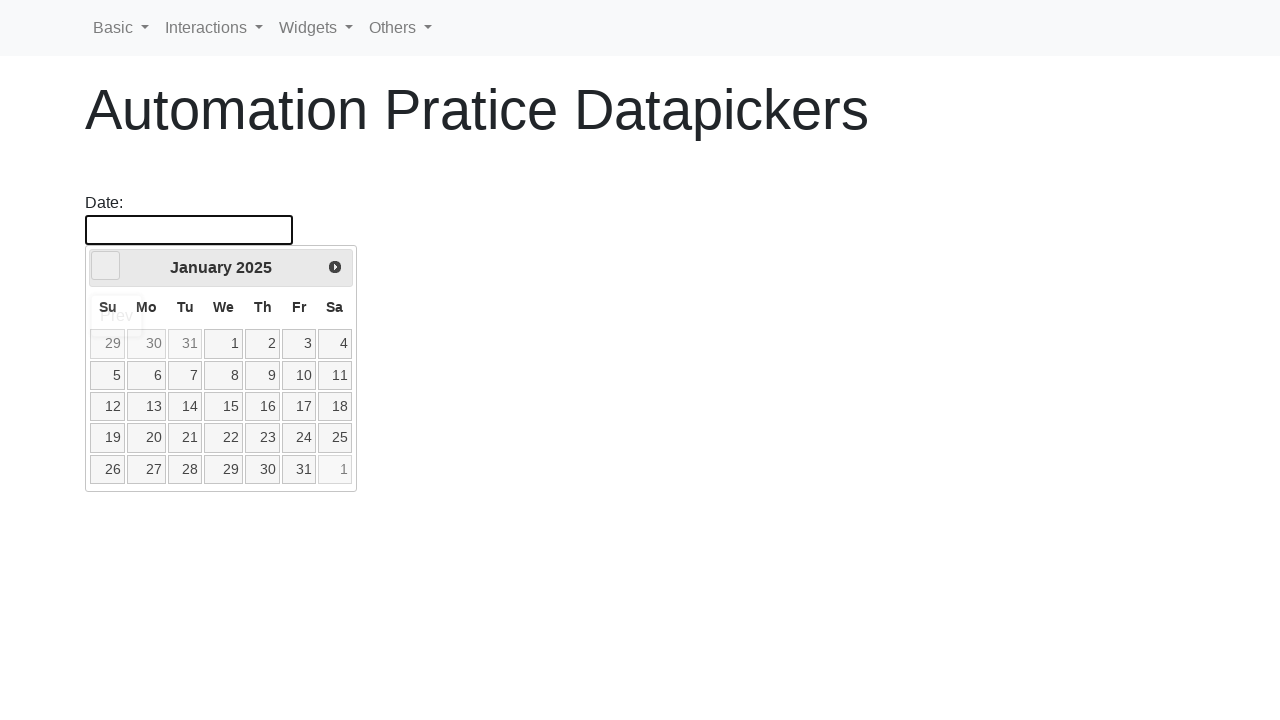

Retrieved updated year from calendar
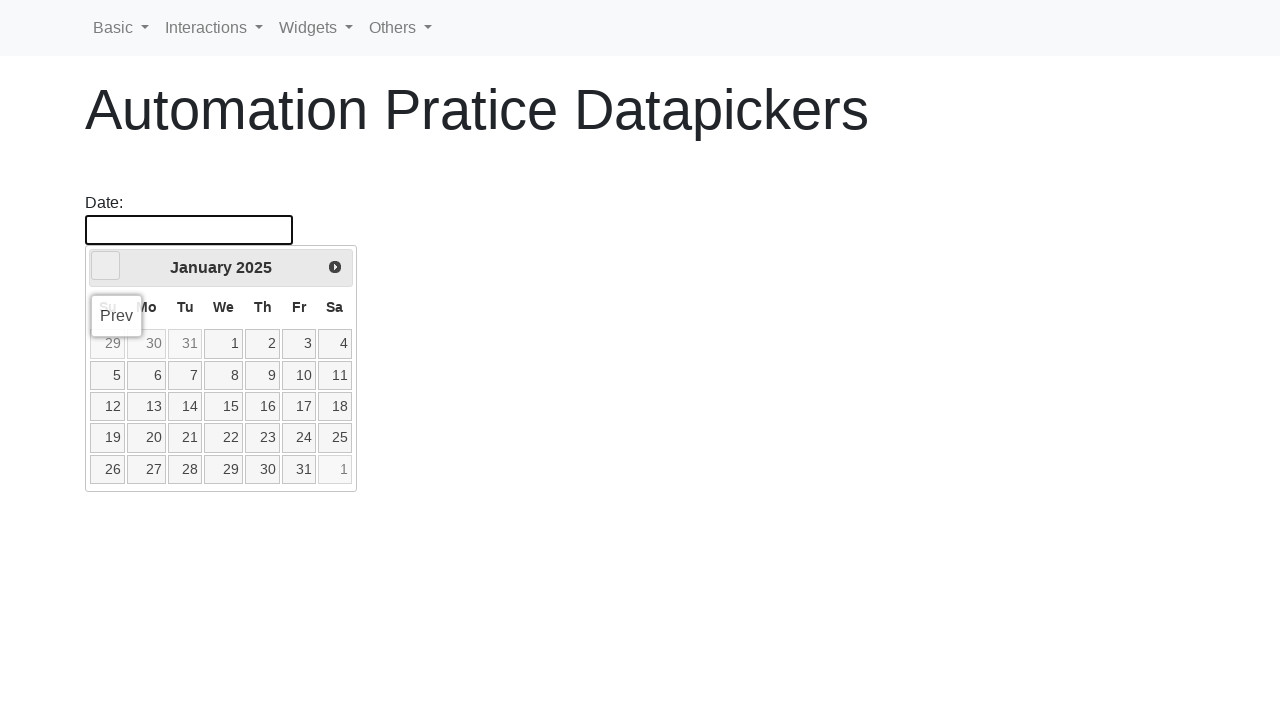

Retrieved updated month from calendar
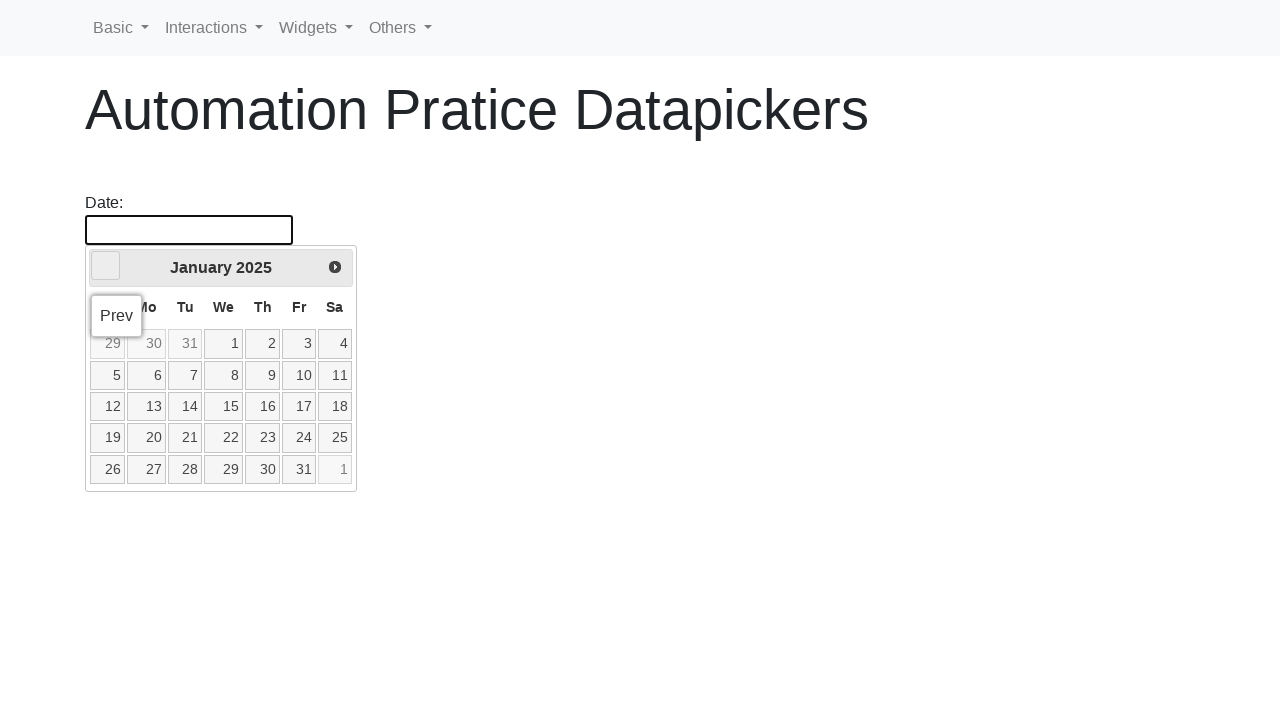

Hovered over date picker to keep calendar open at (189, 230) on #datepicker
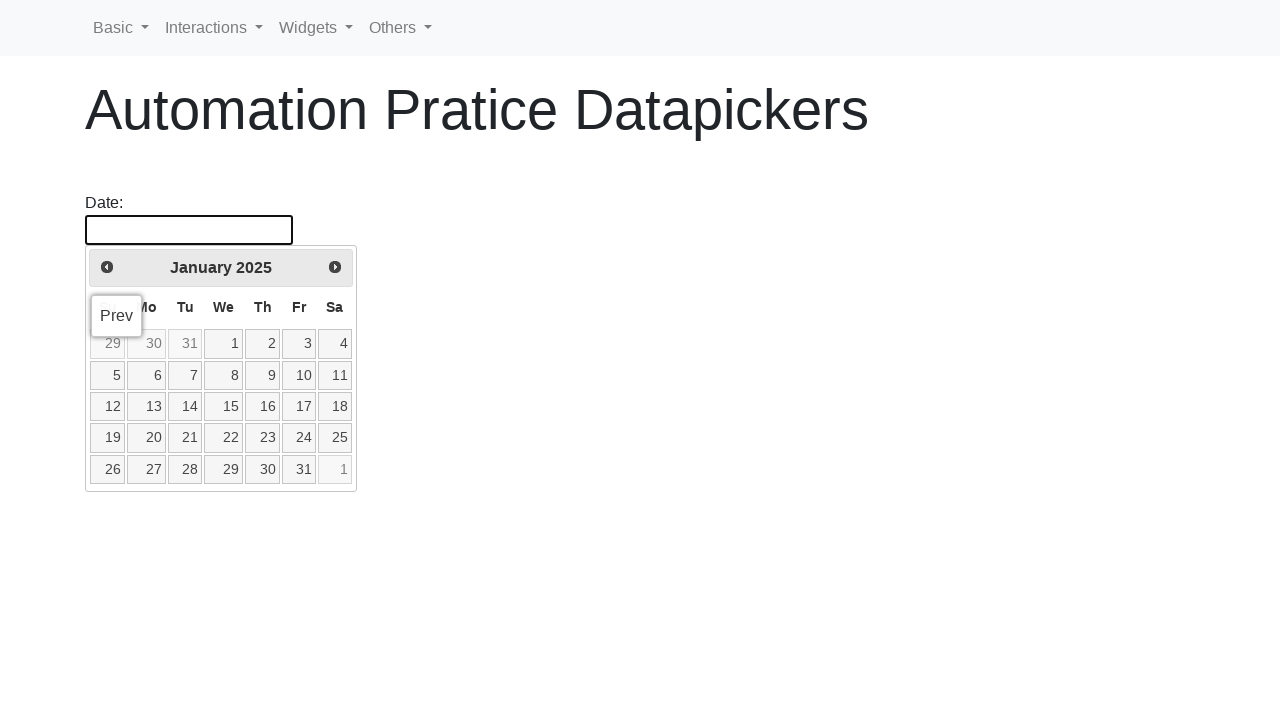

Clicked previous button to navigate to earlier month/year at (107, 267) on a[title='Prev']
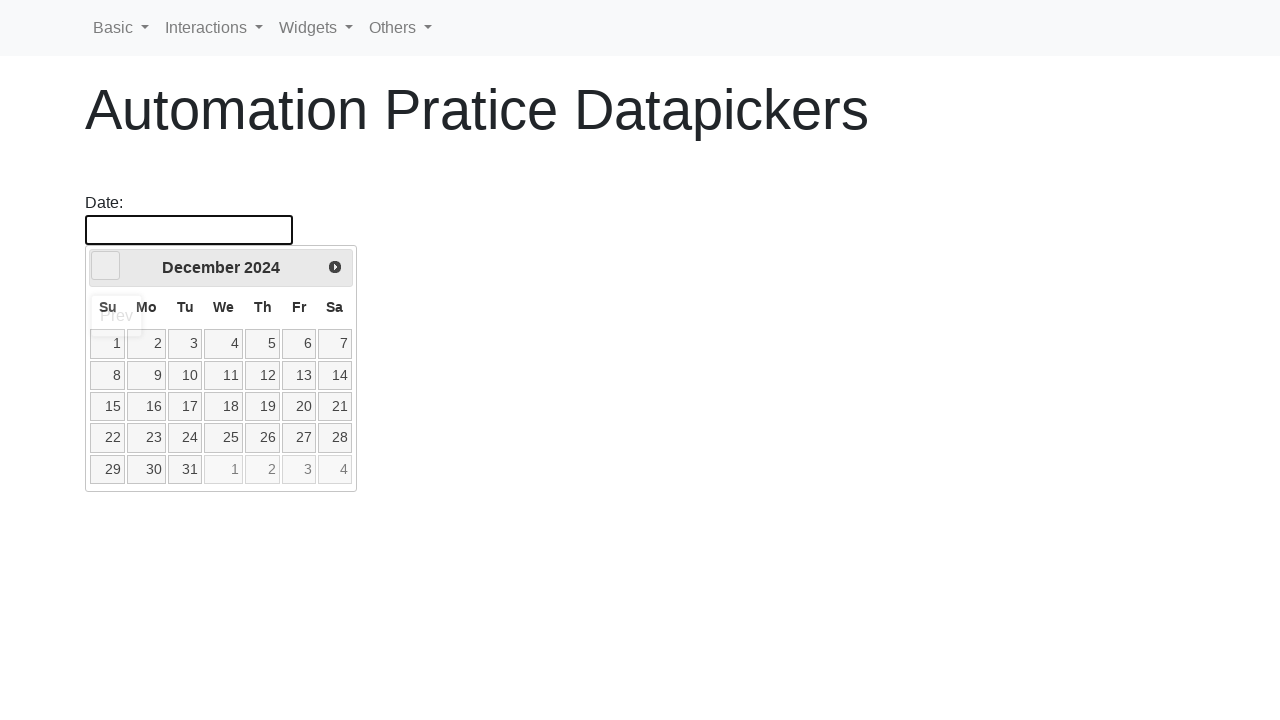

Retrieved updated year from calendar
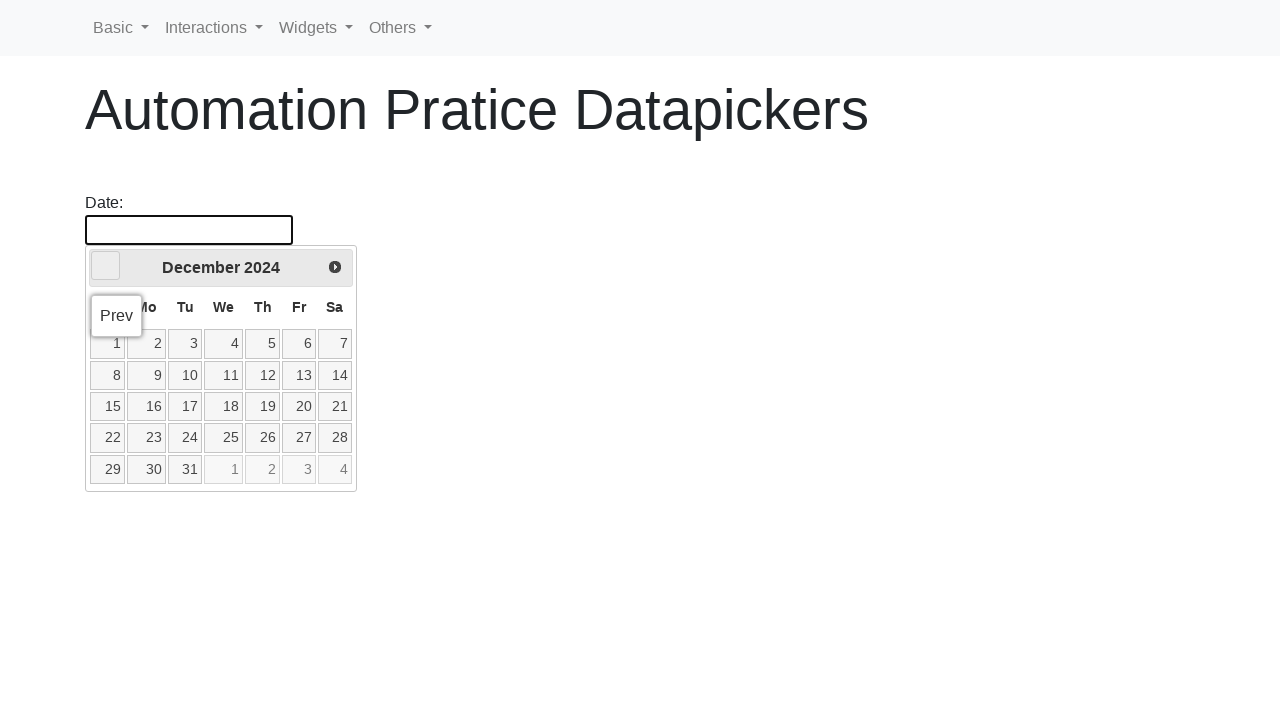

Retrieved updated month from calendar
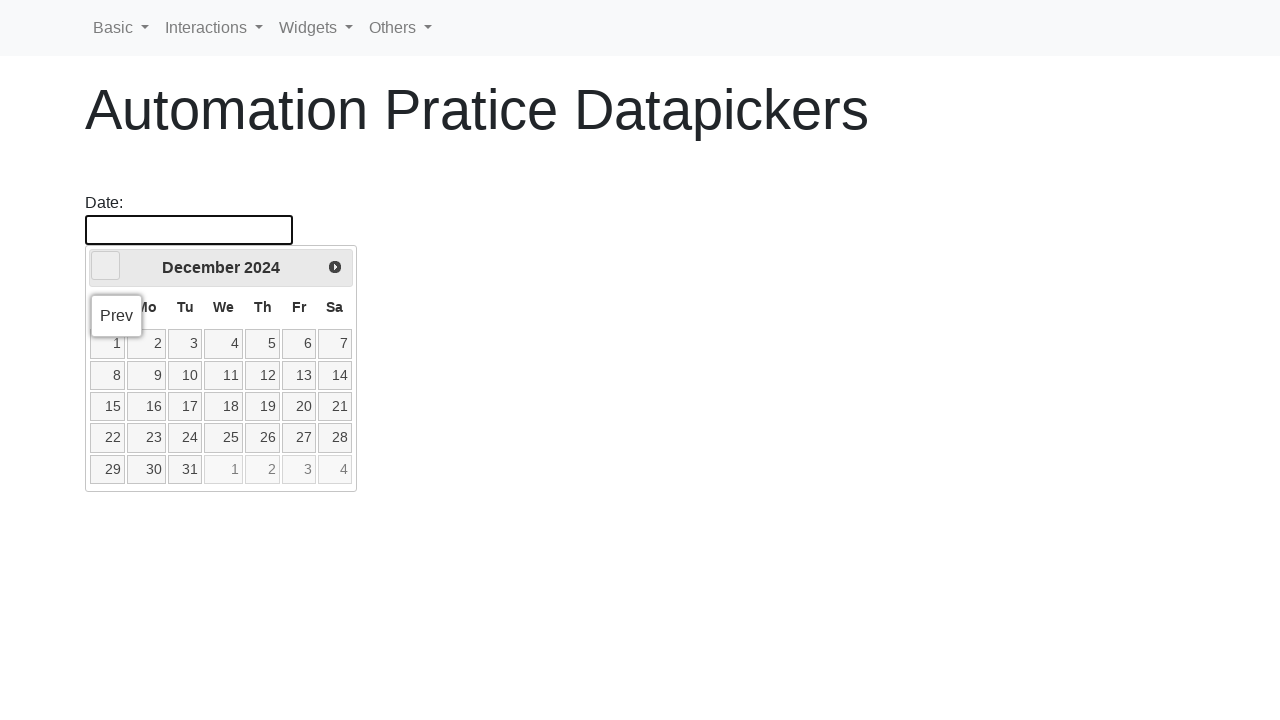

Hovered over date picker to keep calendar open at (189, 230) on #datepicker
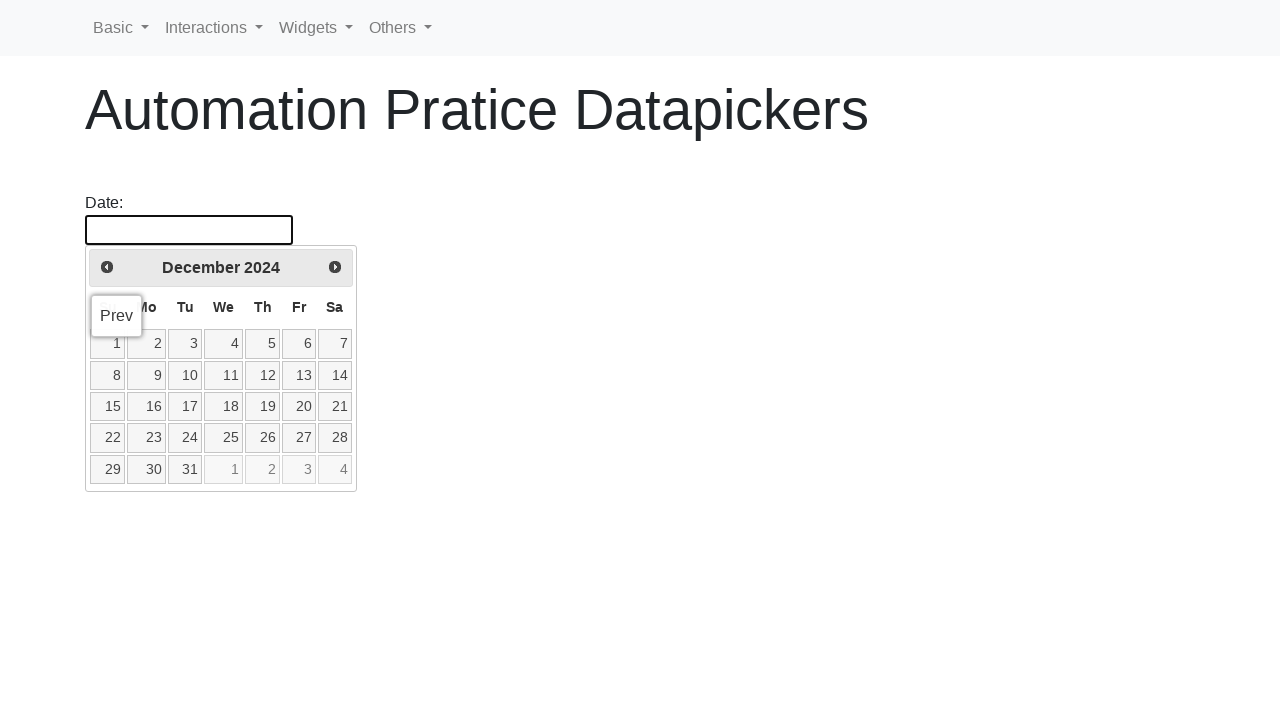

Clicked previous button to navigate to earlier month/year at (107, 267) on a[title='Prev']
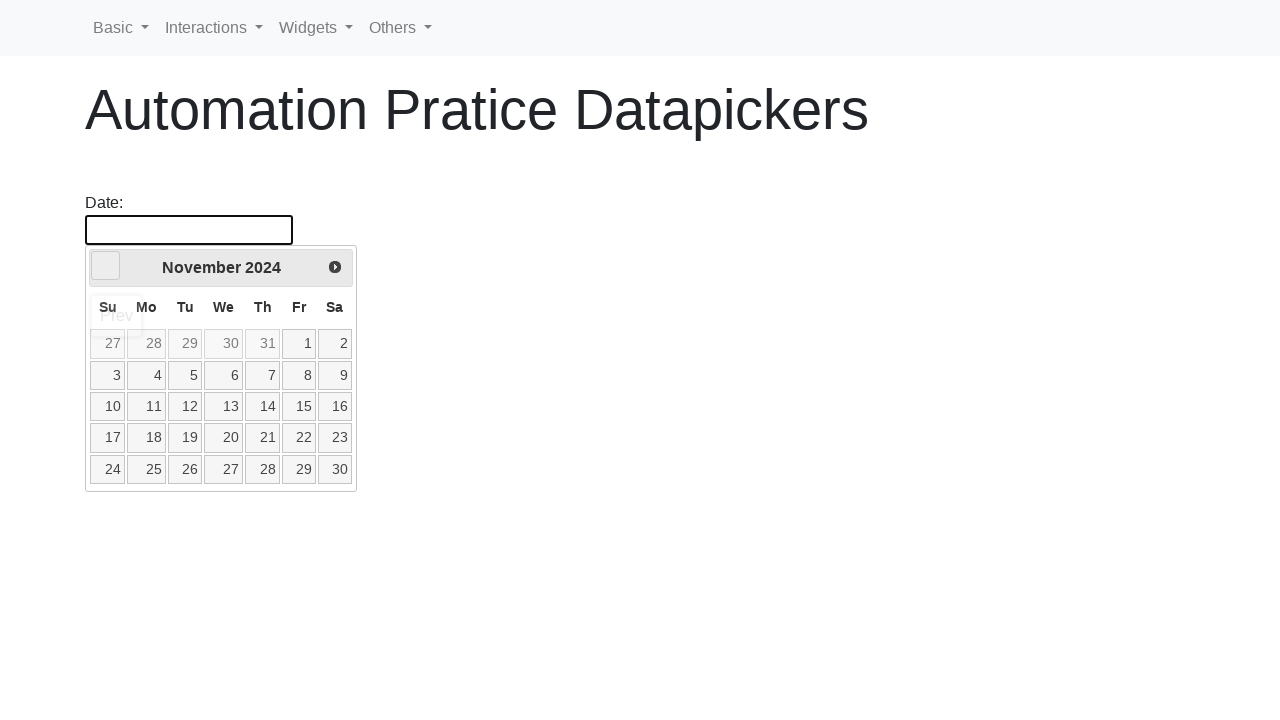

Retrieved updated year from calendar
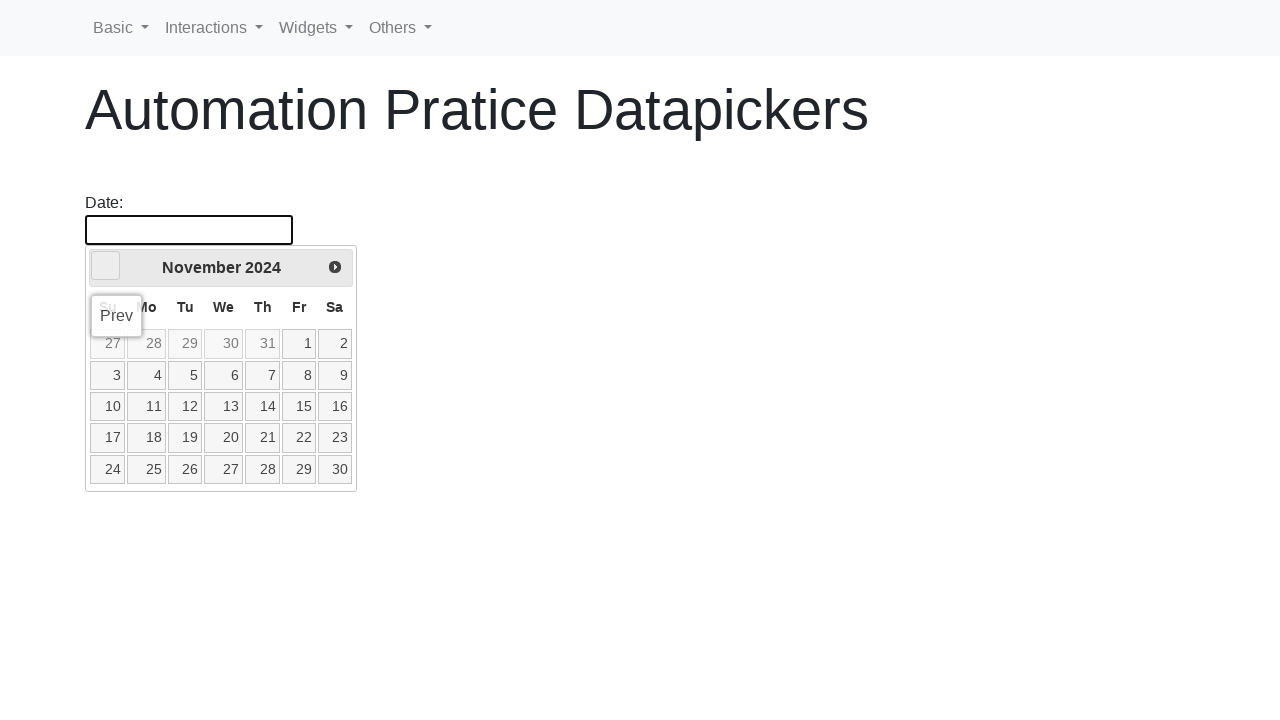

Retrieved updated month from calendar
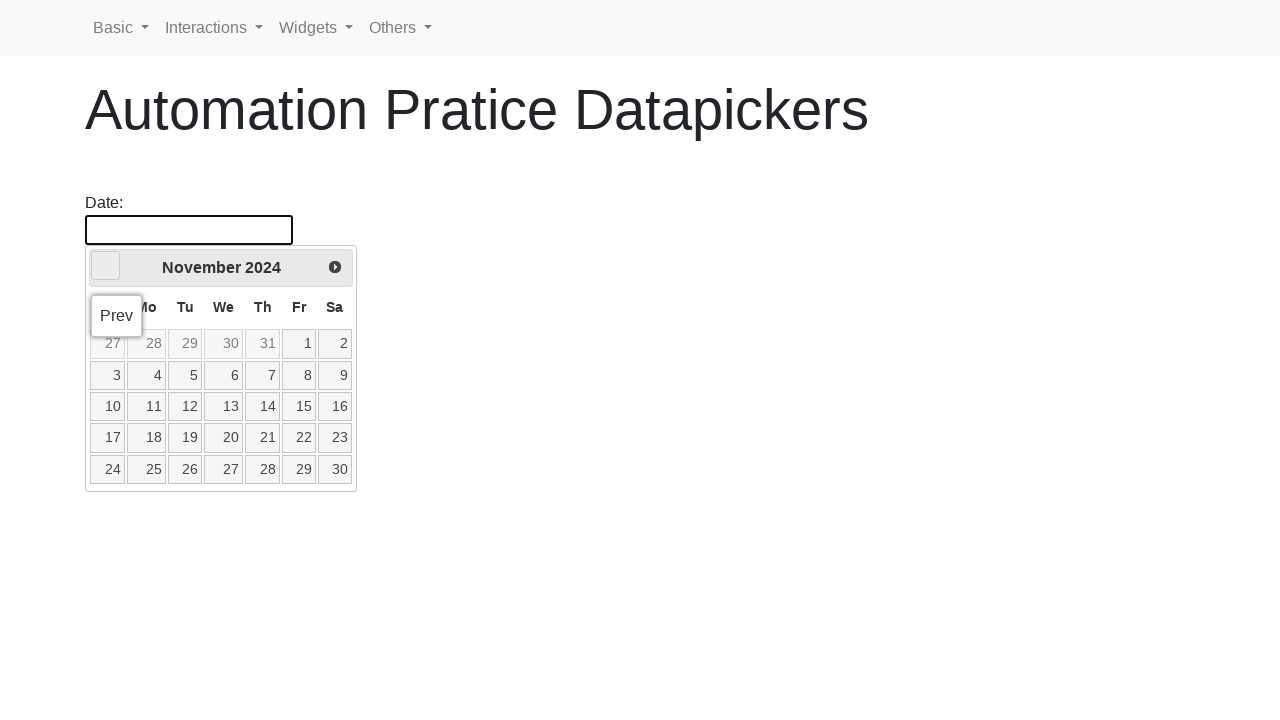

Hovered over date picker to keep calendar open at (189, 230) on #datepicker
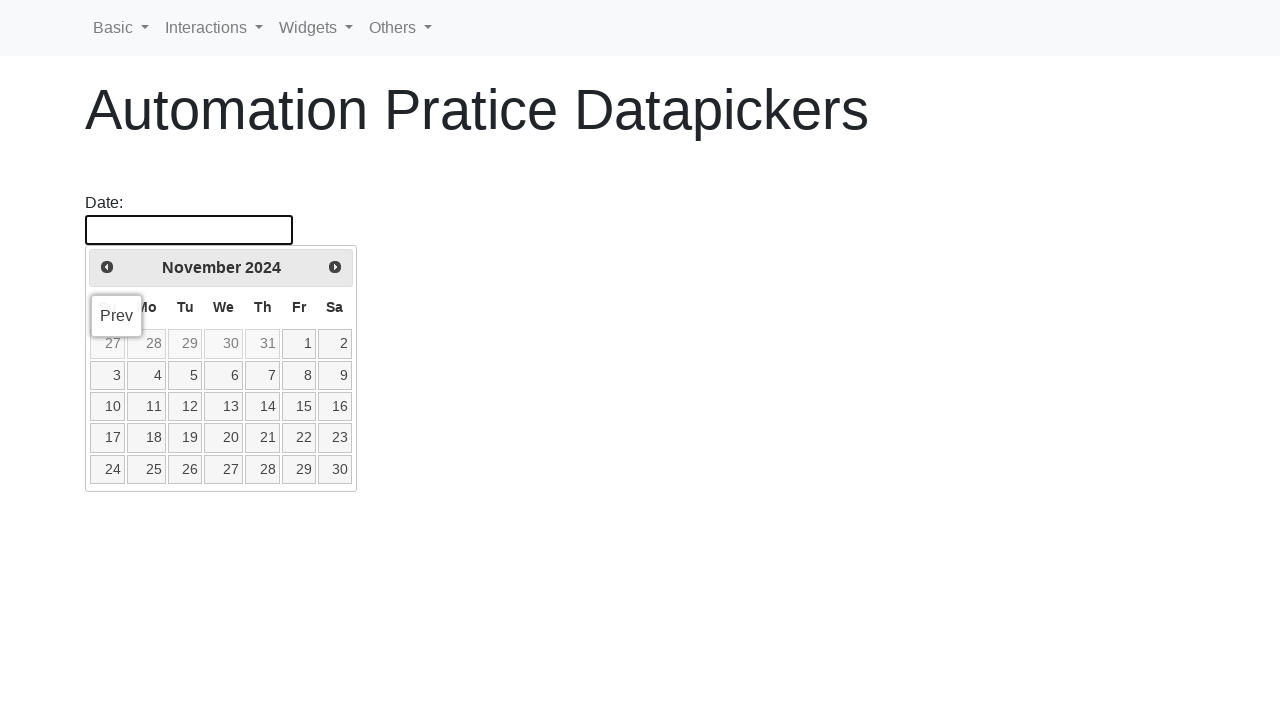

Clicked previous button to navigate to earlier month/year at (107, 267) on a[title='Prev']
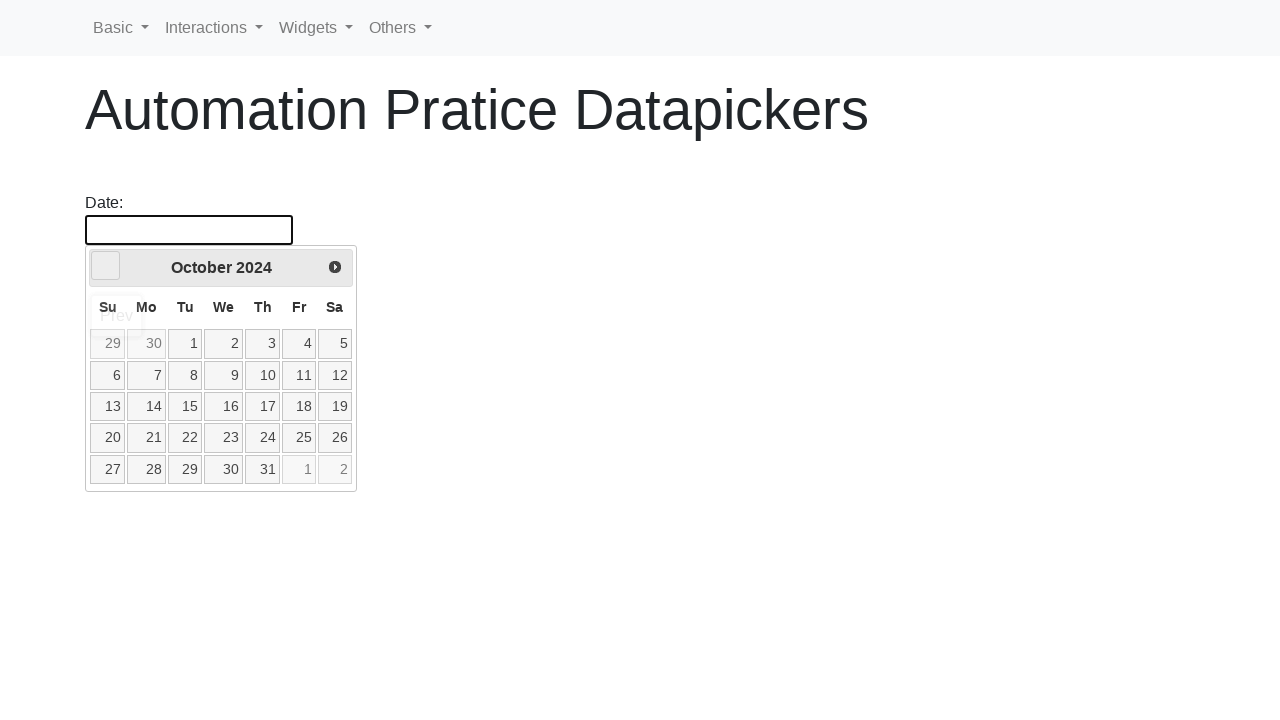

Retrieved updated year from calendar
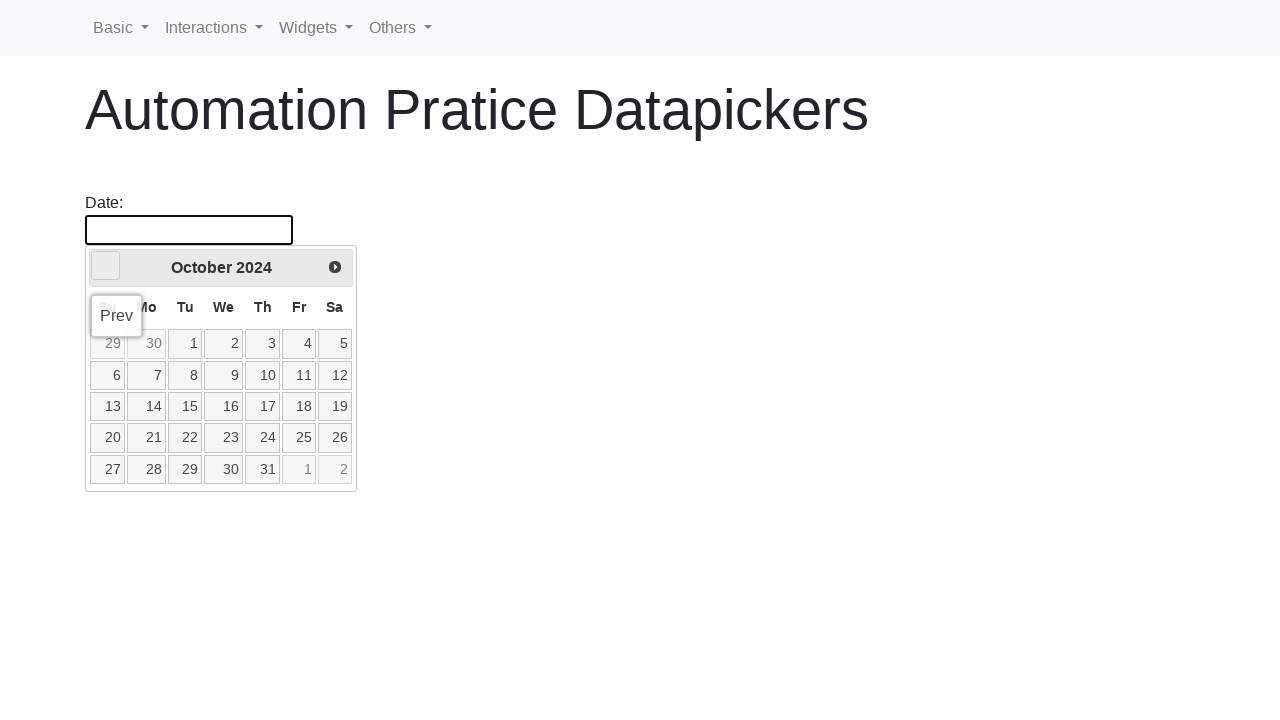

Retrieved updated month from calendar
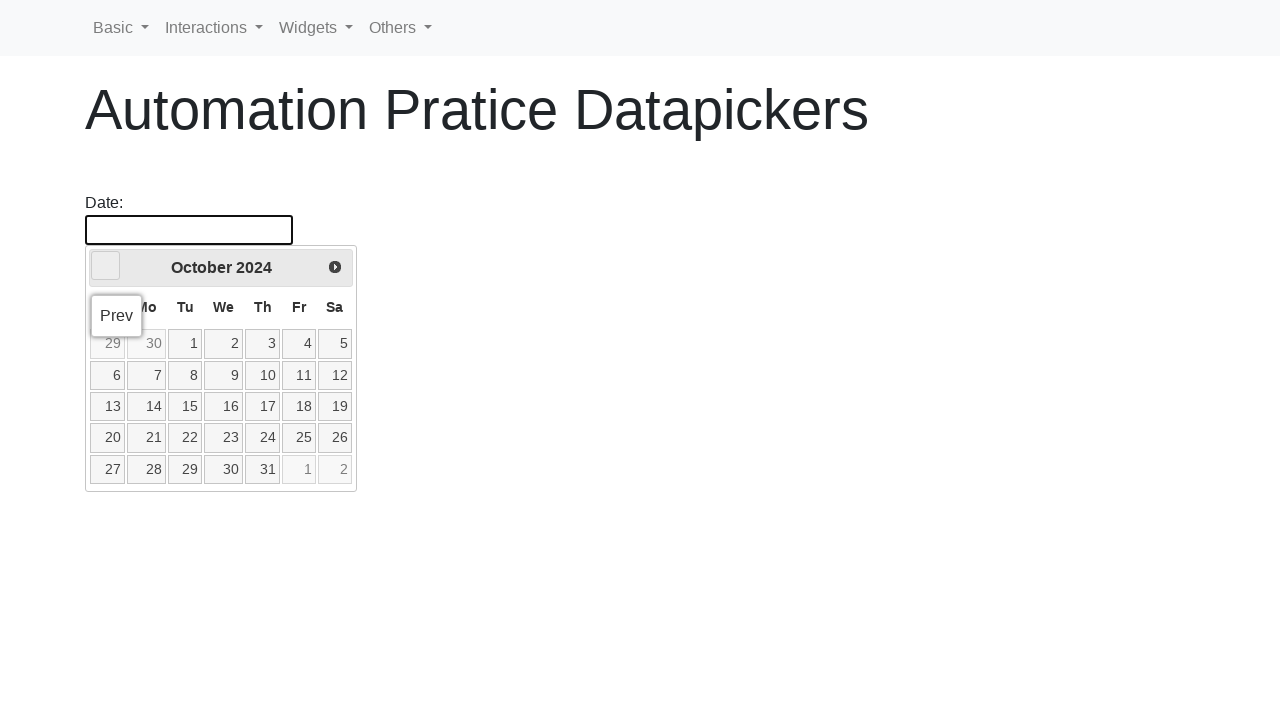

Hovered over date picker to keep calendar open at (189, 230) on #datepicker
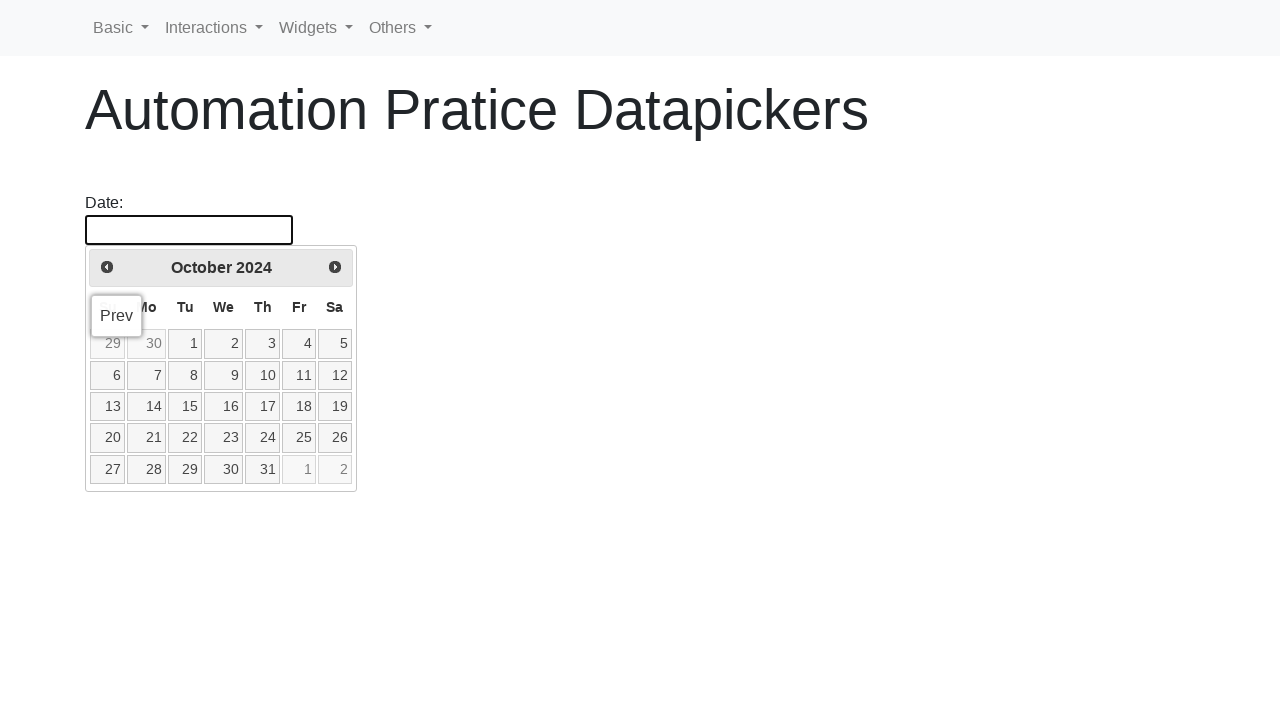

Clicked previous button to navigate to earlier month/year at (107, 267) on a[title='Prev']
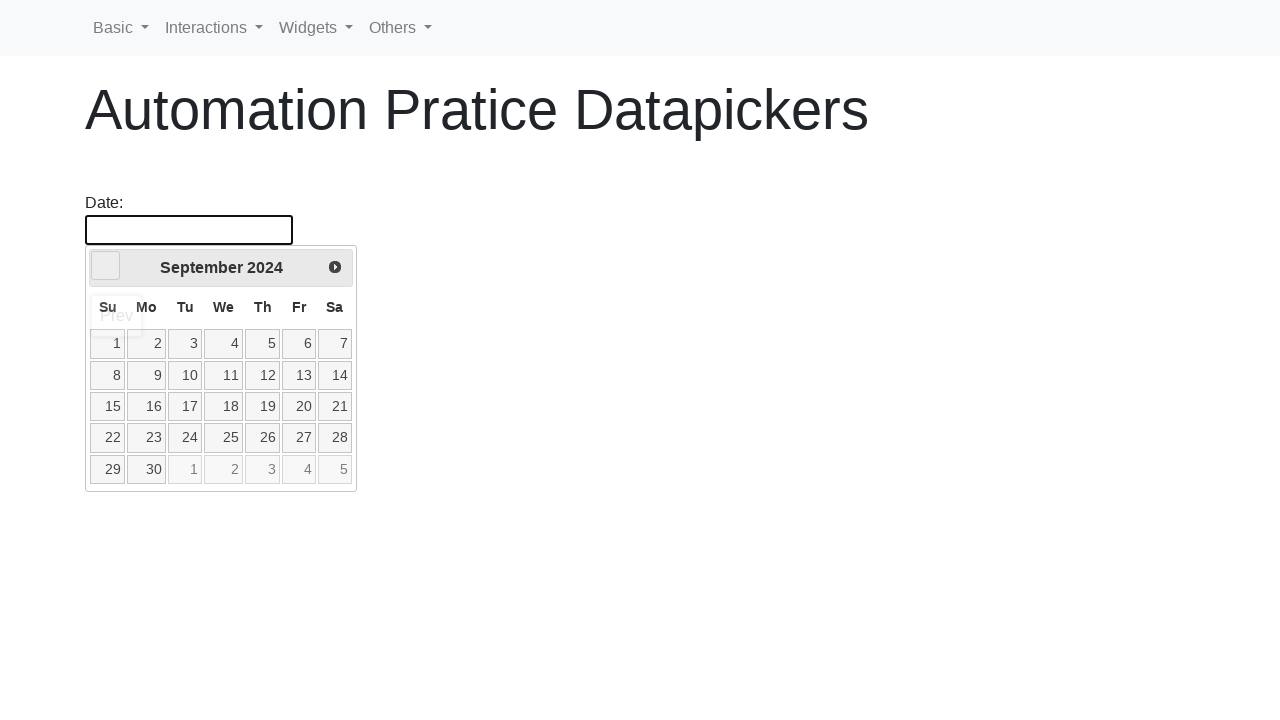

Retrieved updated year from calendar
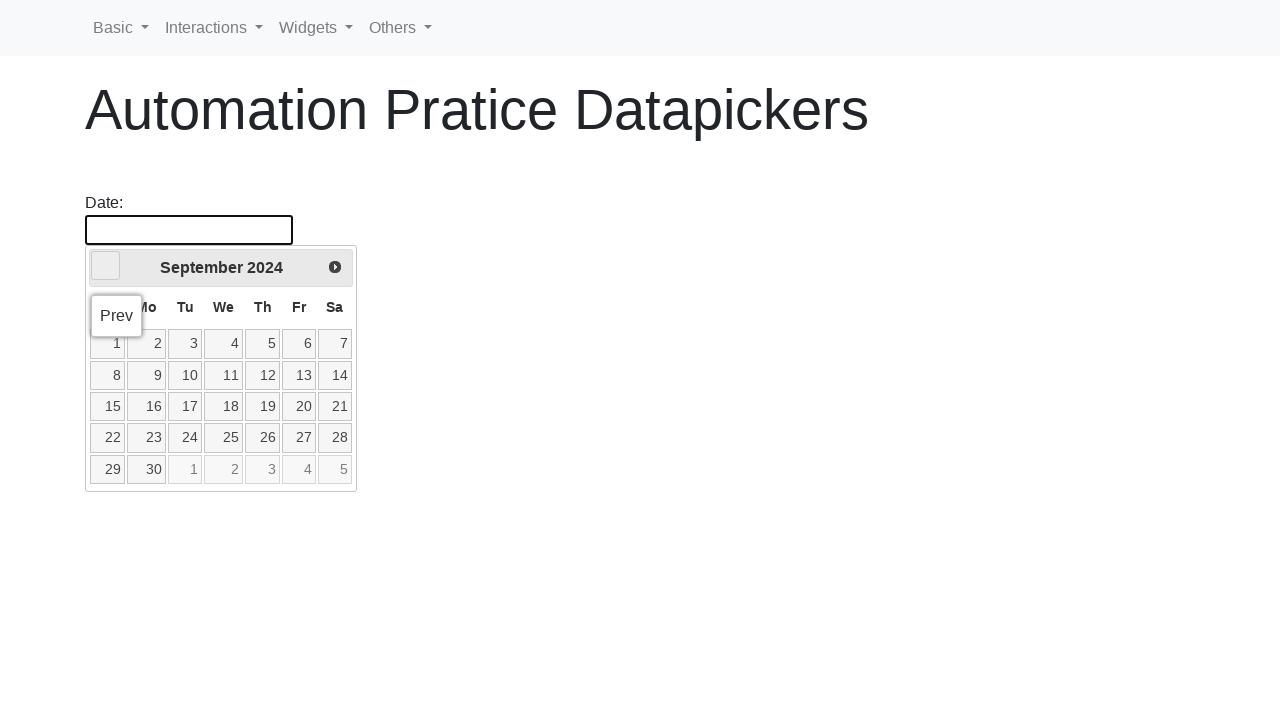

Retrieved updated month from calendar
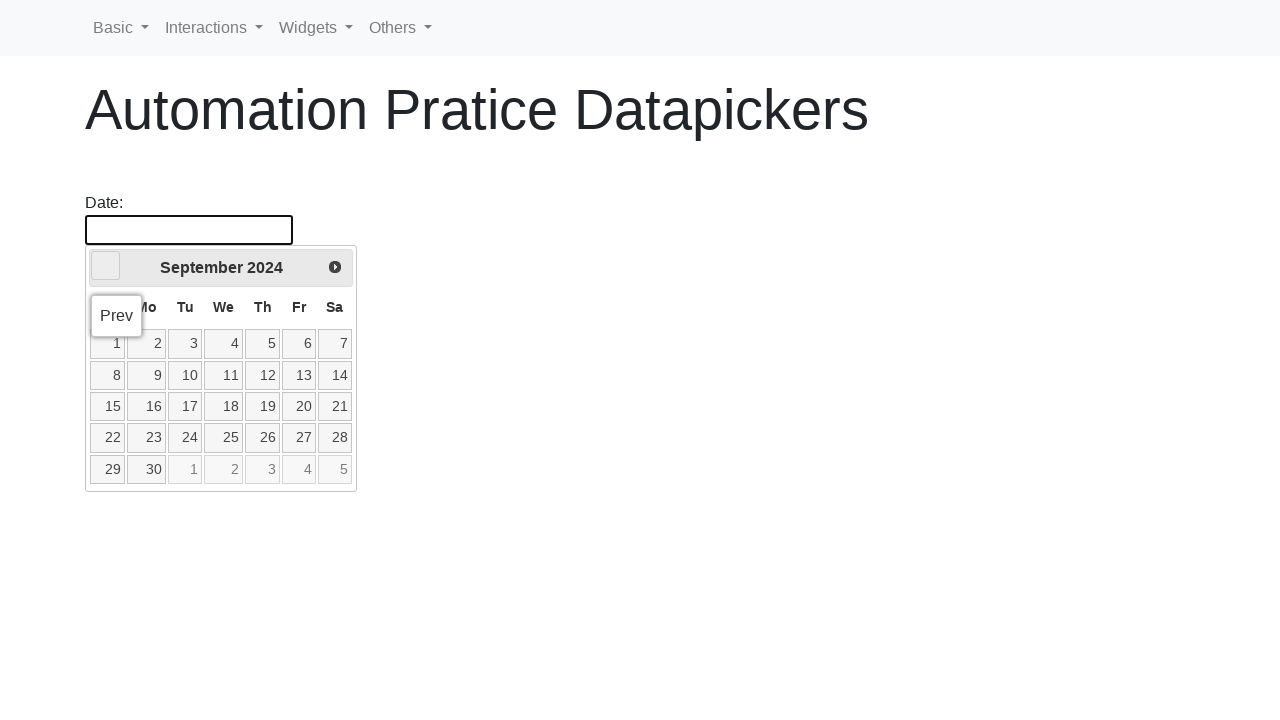

Hovered over date picker to keep calendar open at (189, 230) on #datepicker
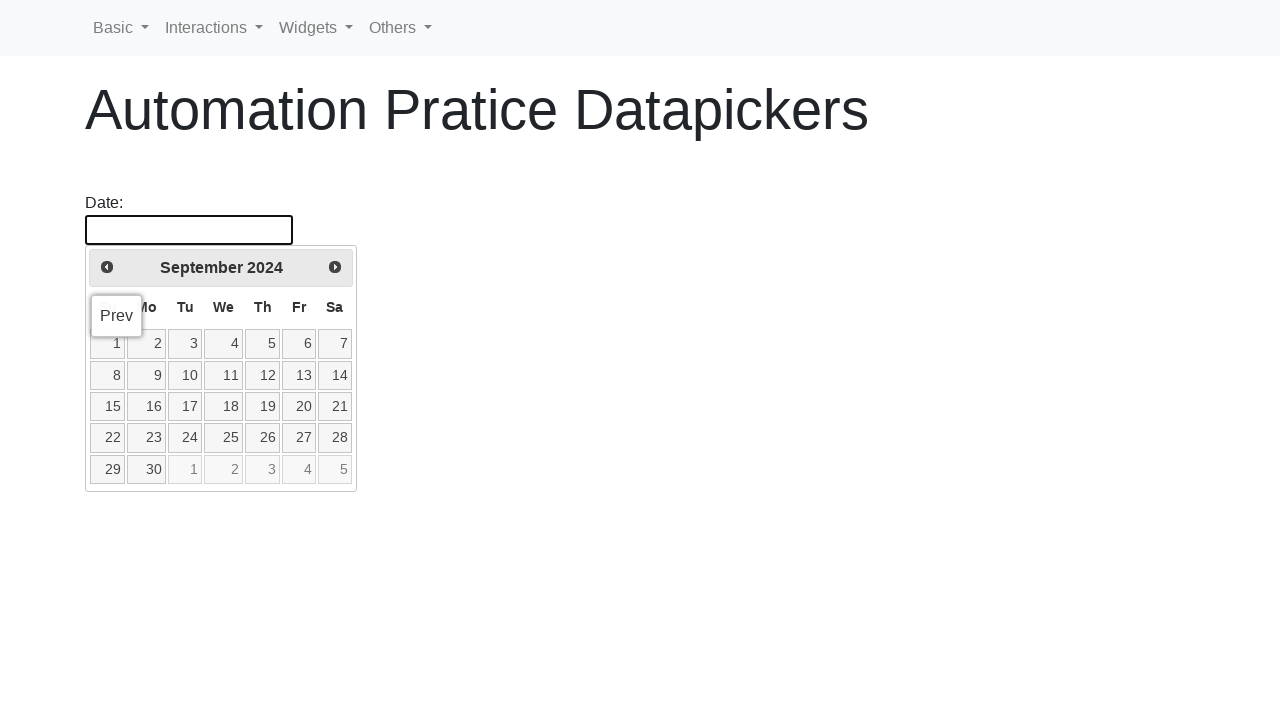

Clicked previous button to navigate to earlier month/year at (107, 267) on a[title='Prev']
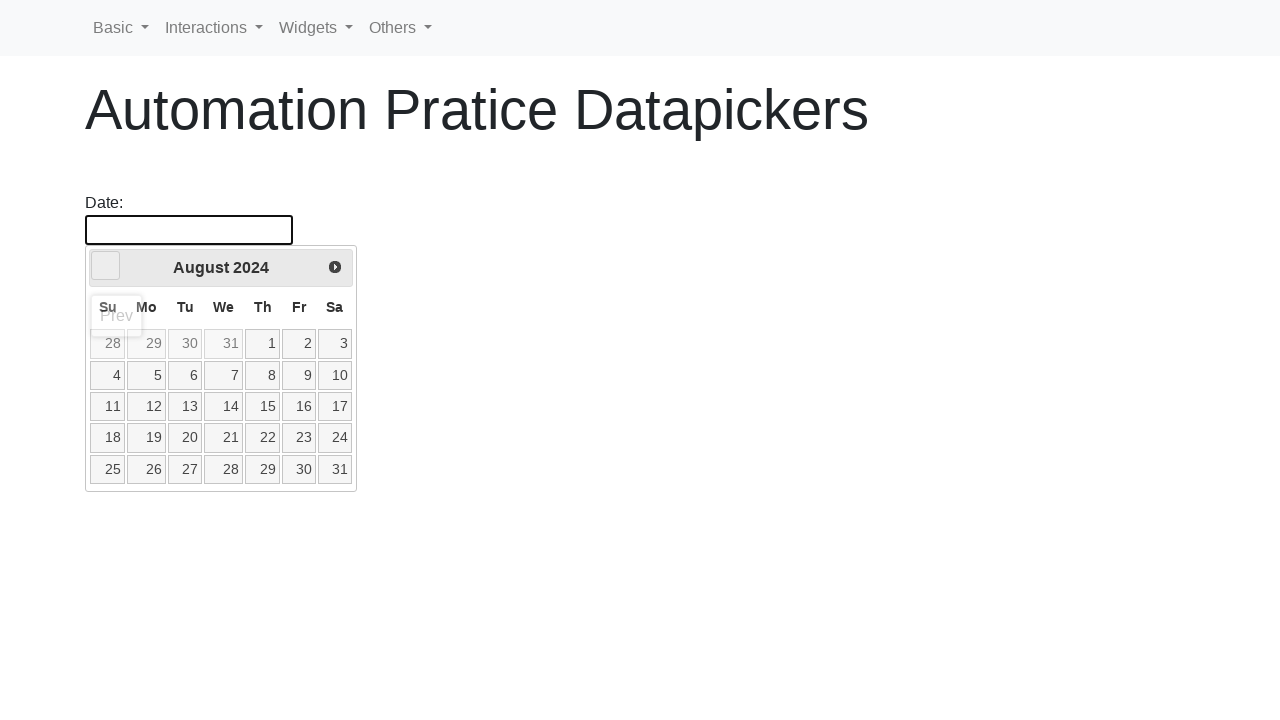

Retrieved updated year from calendar
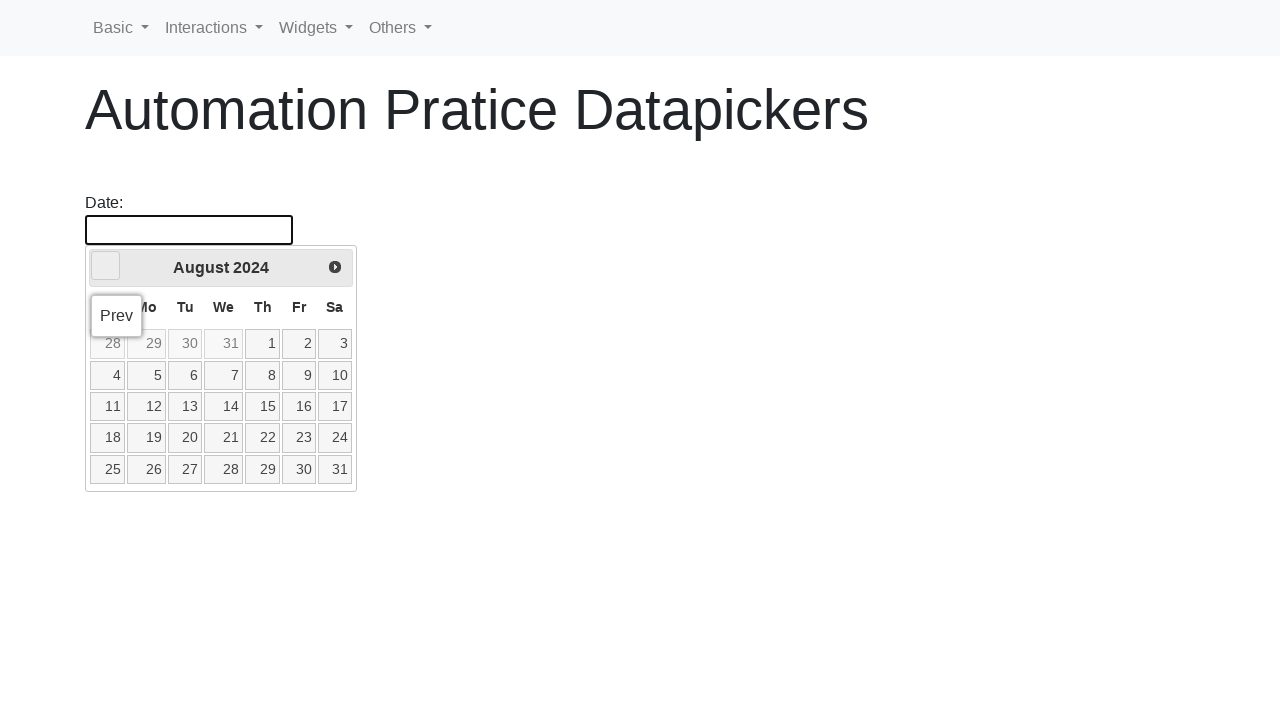

Retrieved updated month from calendar
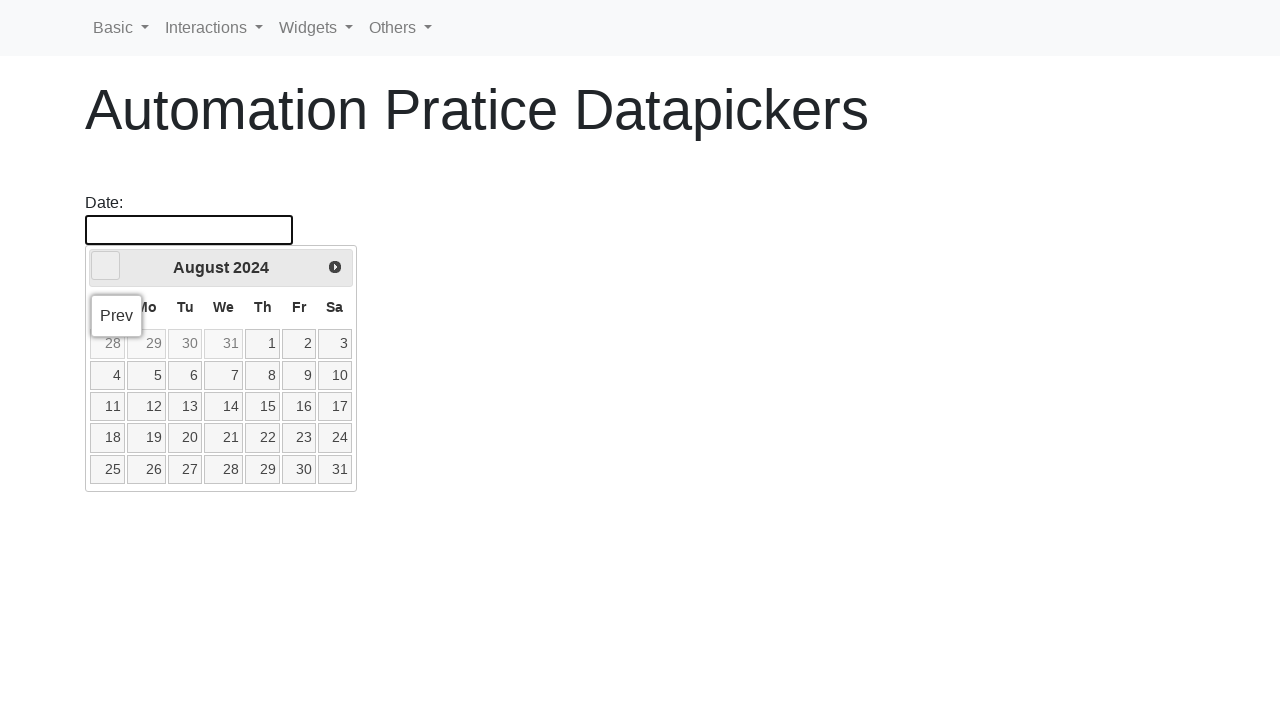

Hovered over date picker to keep calendar open at (189, 230) on #datepicker
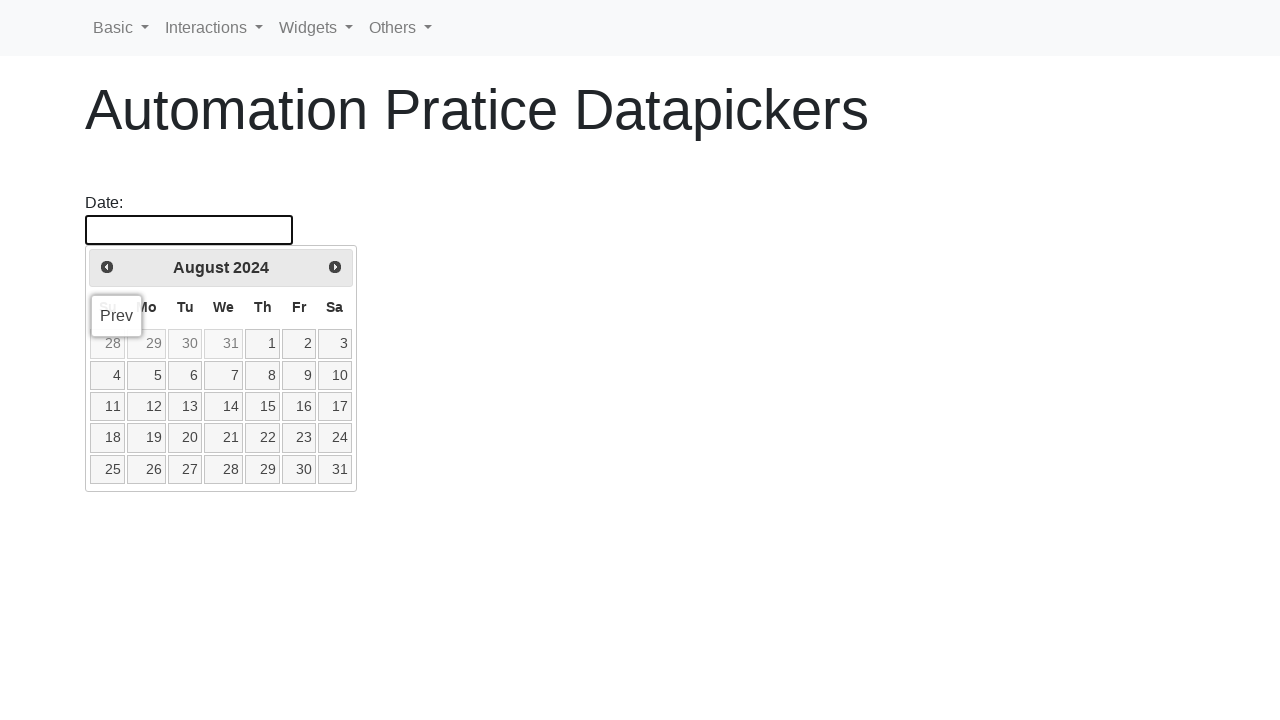

Clicked previous button to navigate to earlier month/year at (107, 267) on a[title='Prev']
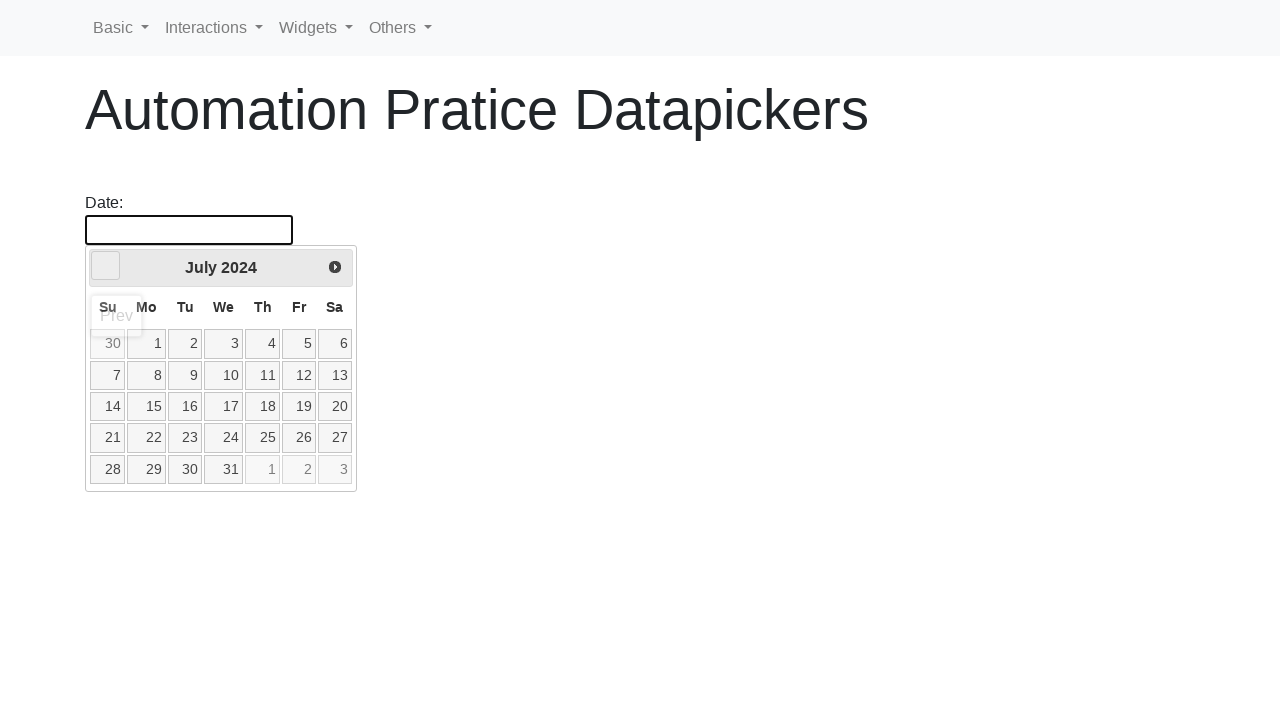

Retrieved updated year from calendar
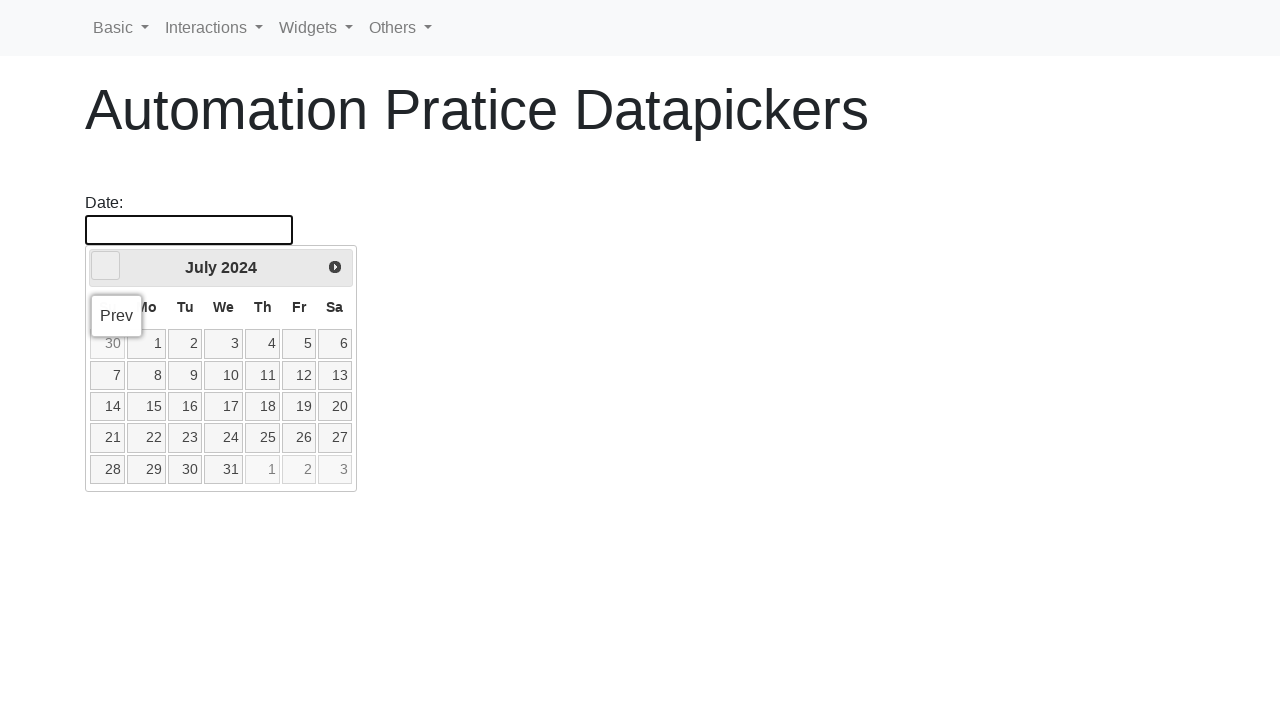

Retrieved updated month from calendar
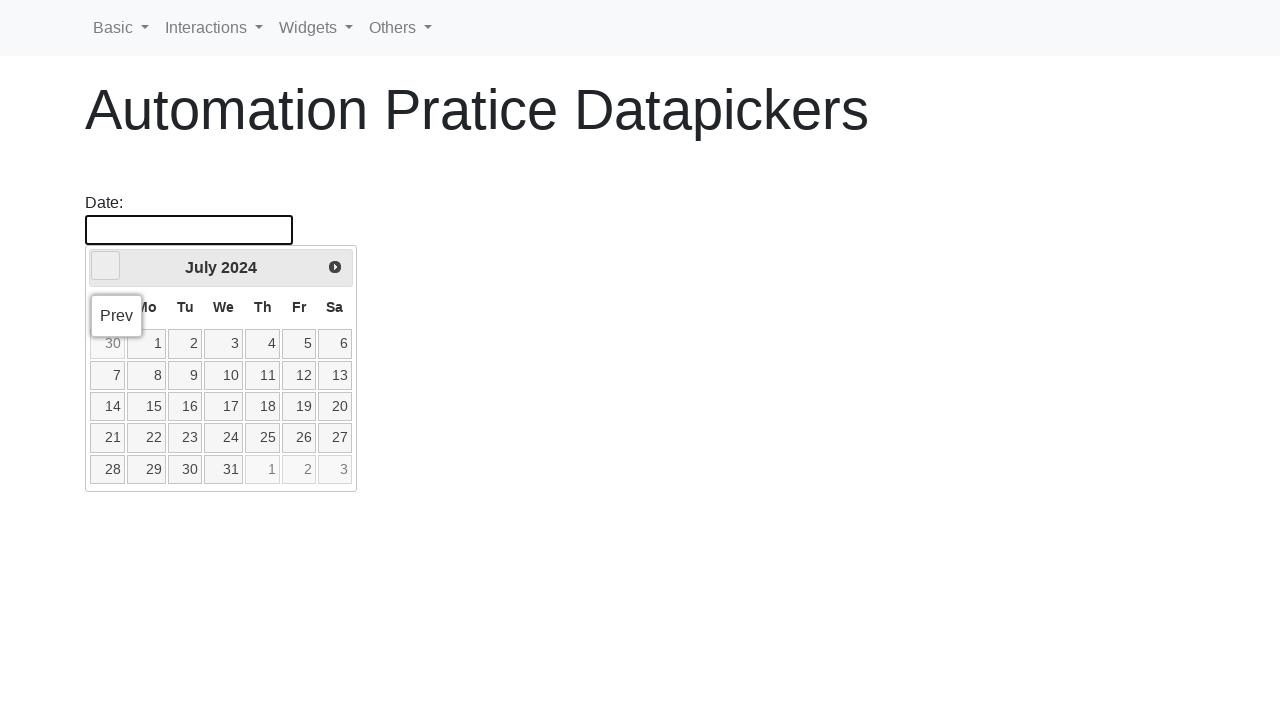

Hovered over date picker to keep calendar open at (189, 230) on #datepicker
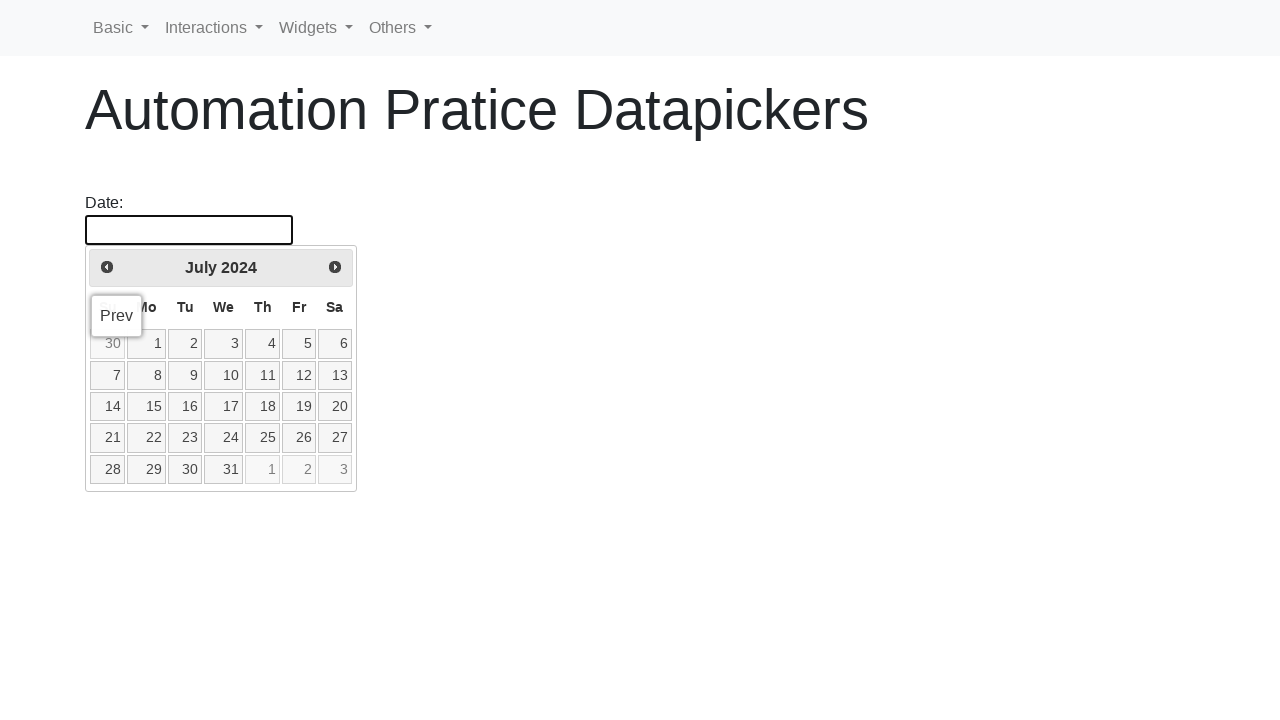

Clicked previous button to navigate to earlier month/year at (107, 267) on a[title='Prev']
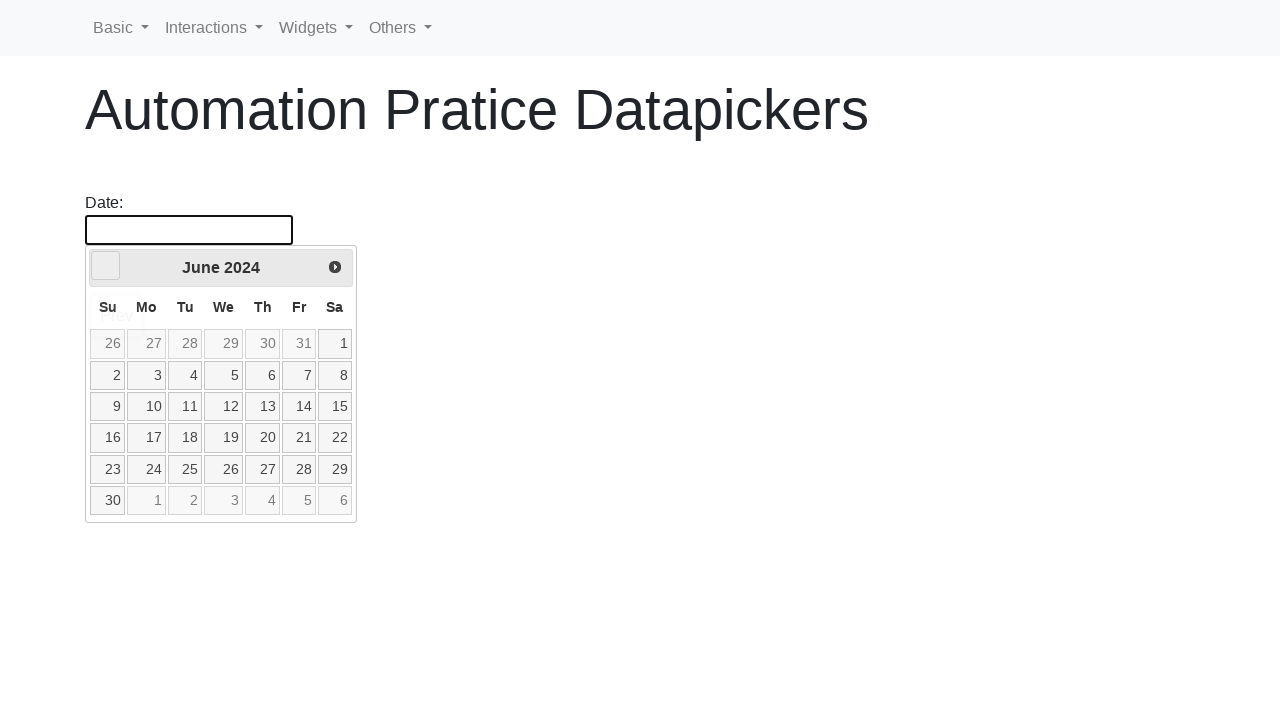

Retrieved updated year from calendar
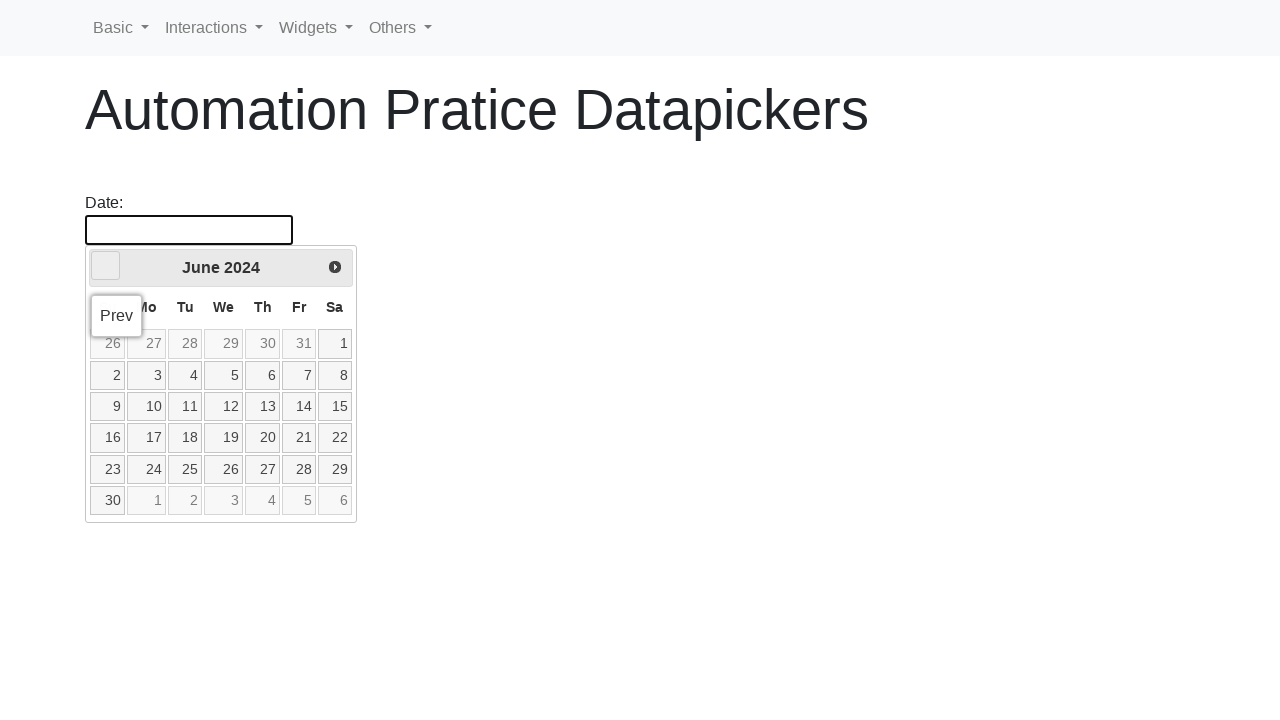

Retrieved updated month from calendar
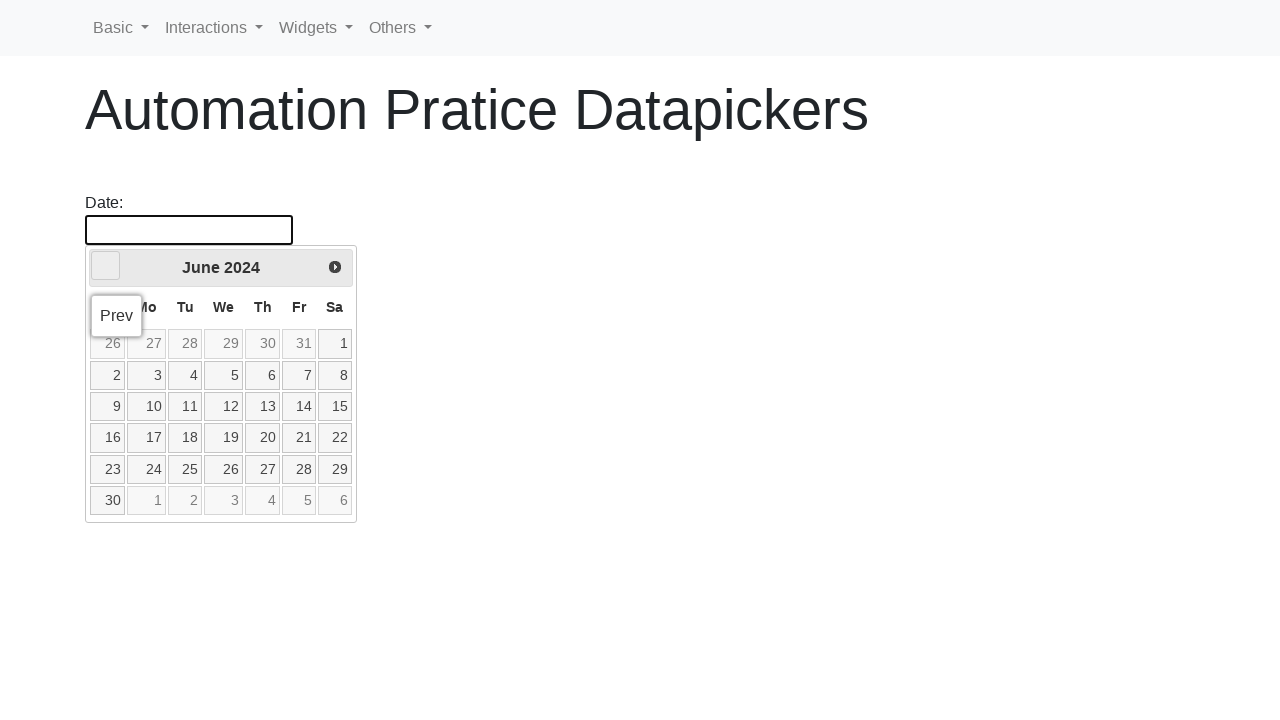

Hovered over date picker to keep calendar open at (189, 230) on #datepicker
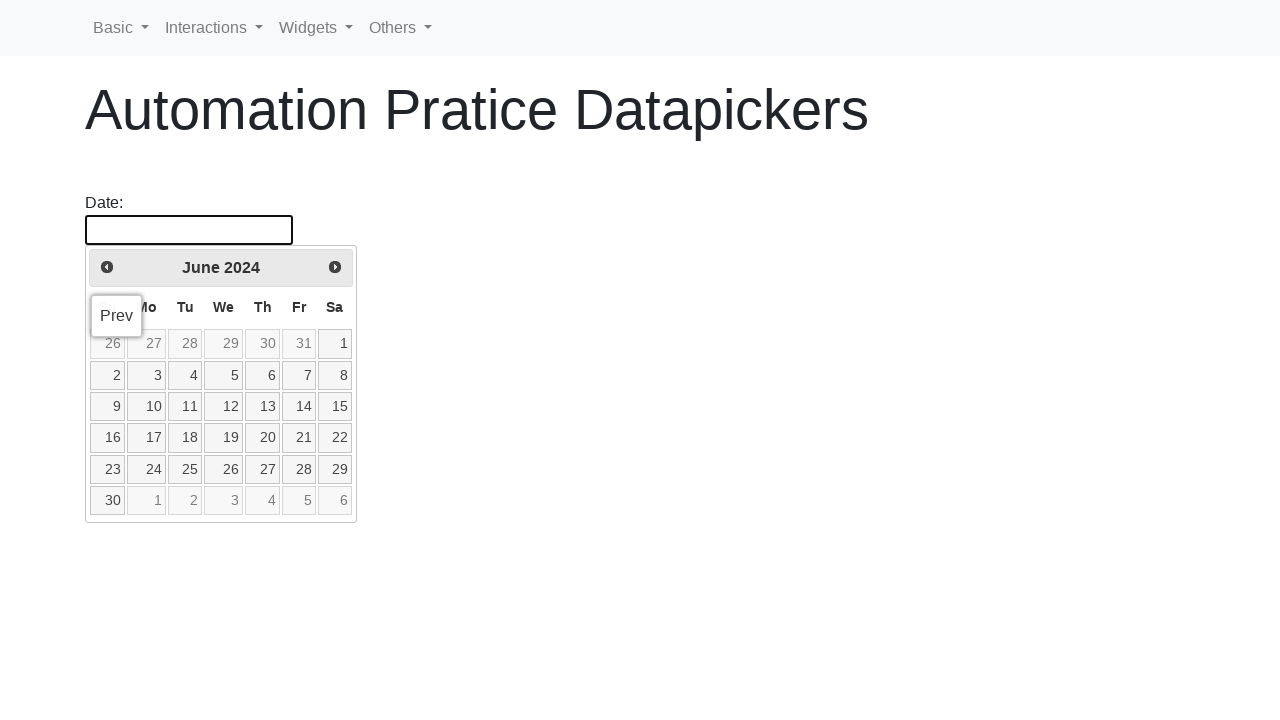

Clicked previous button to navigate to earlier month/year at (107, 267) on a[title='Prev']
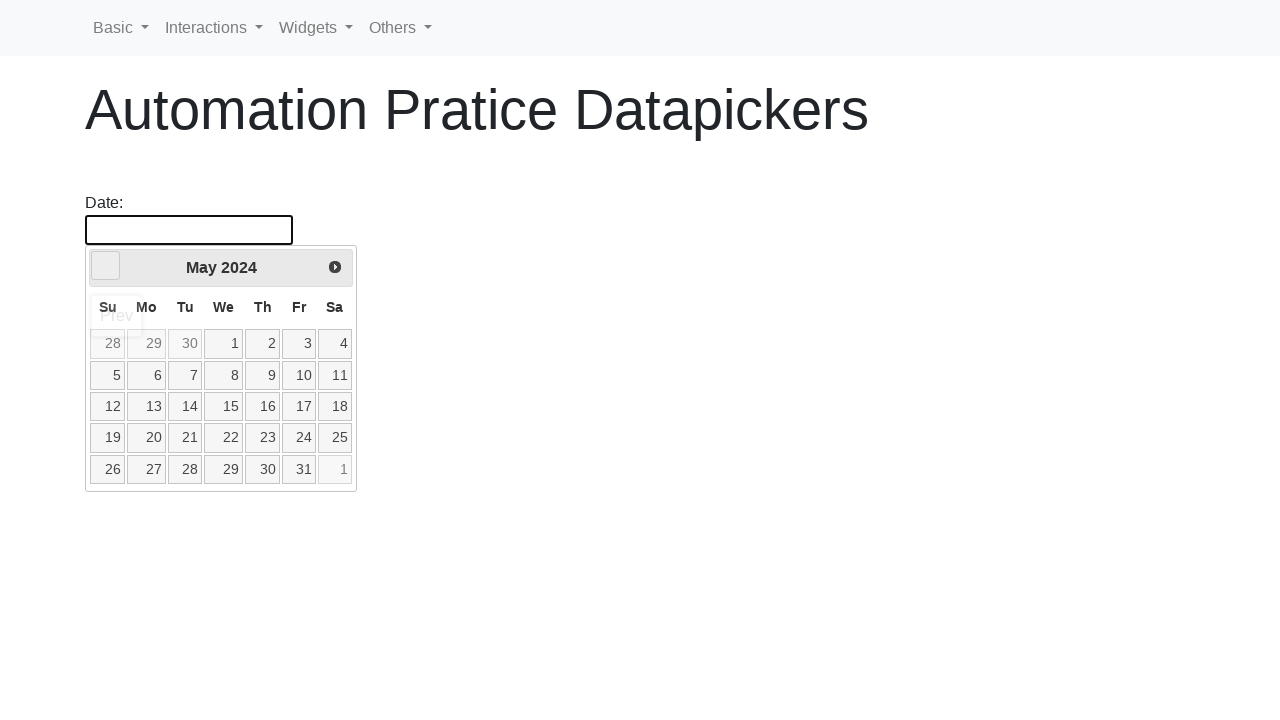

Retrieved updated year from calendar
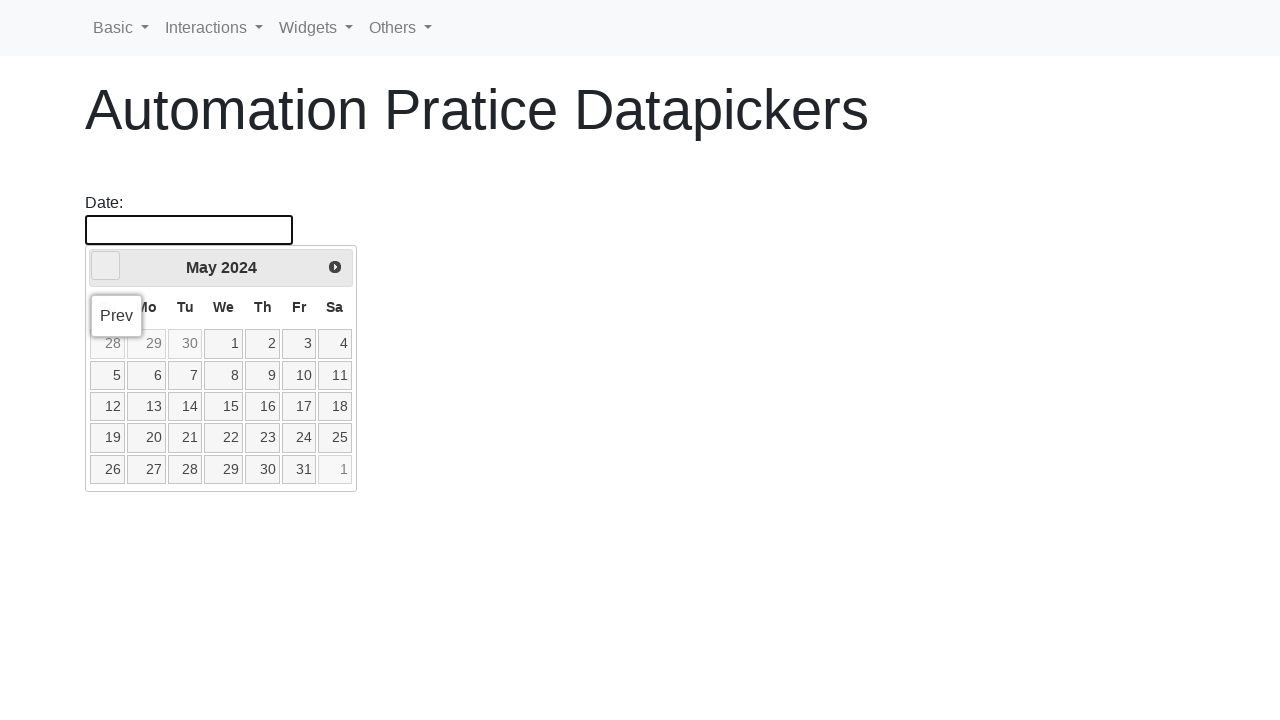

Retrieved updated month from calendar
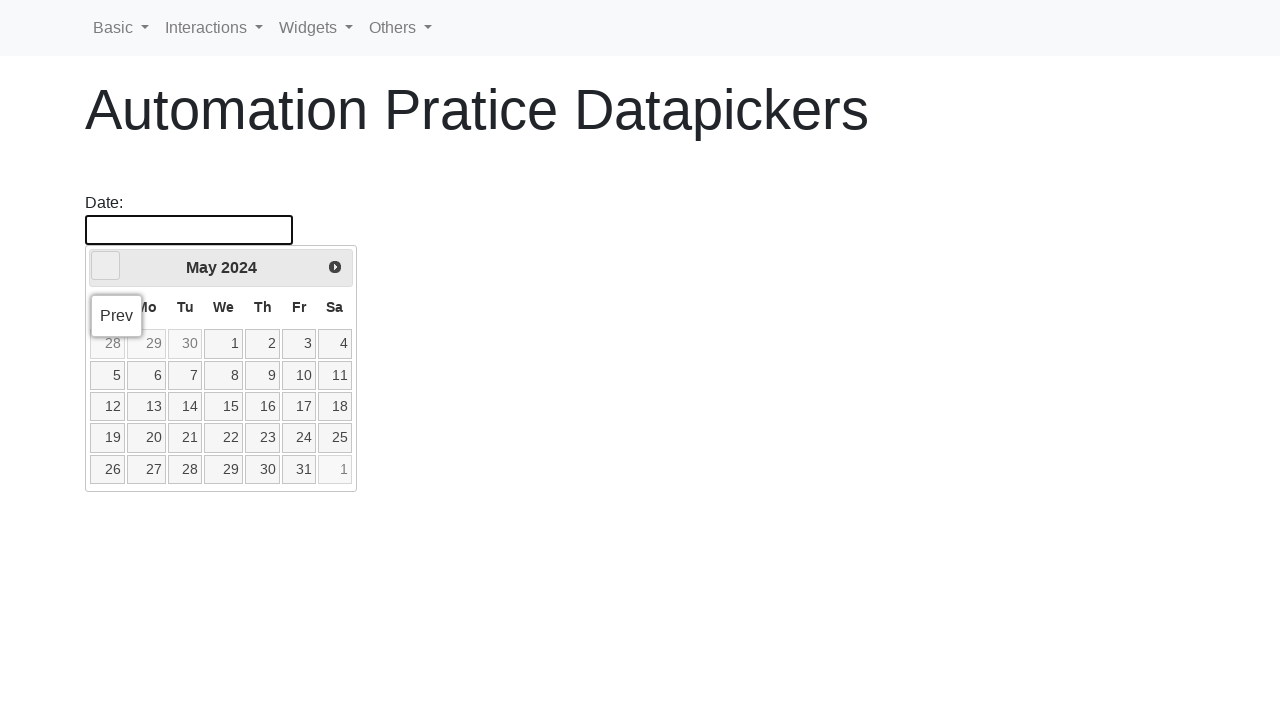

Hovered over date picker to keep calendar open at (189, 230) on #datepicker
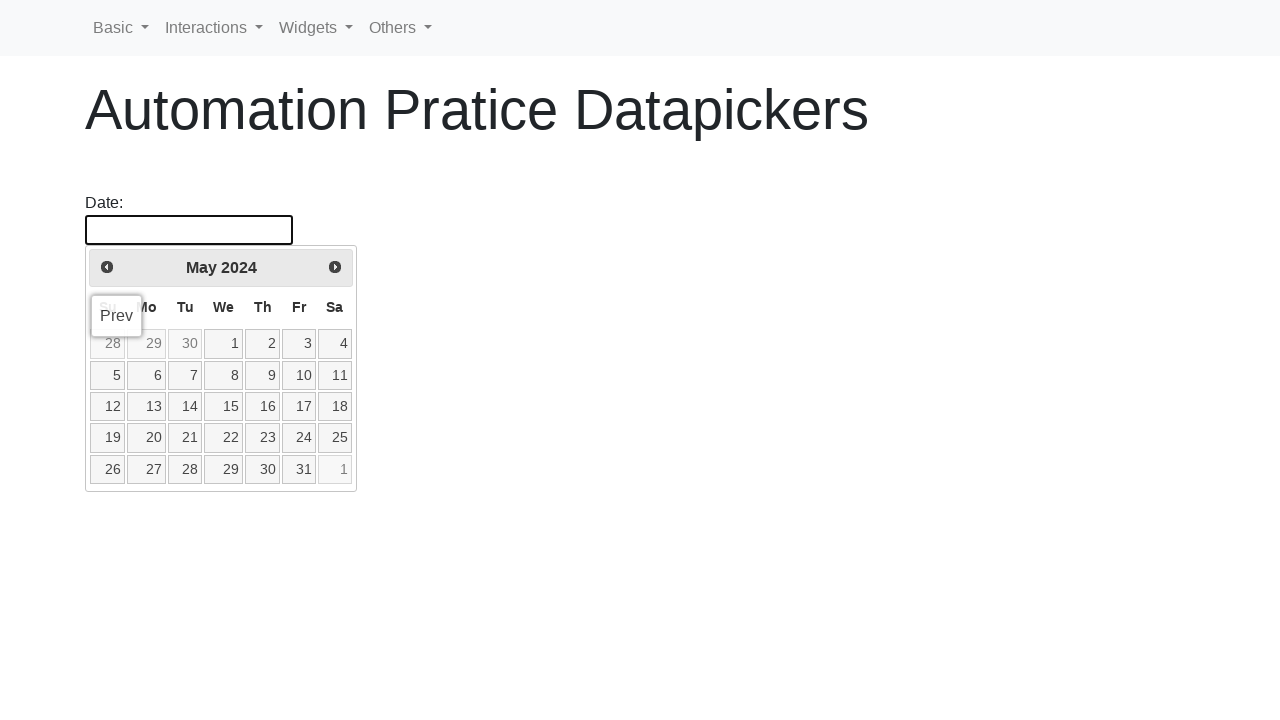

Clicked previous button to navigate to earlier month/year at (107, 267) on a[title='Prev']
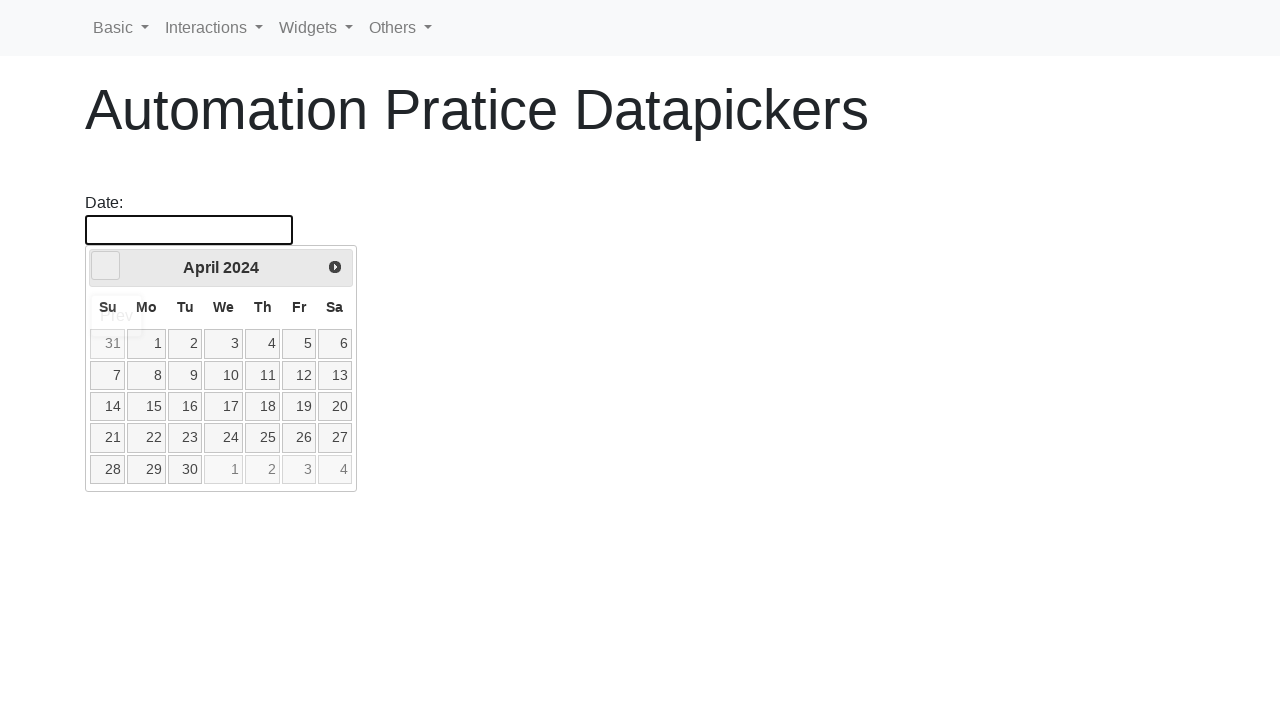

Retrieved updated year from calendar
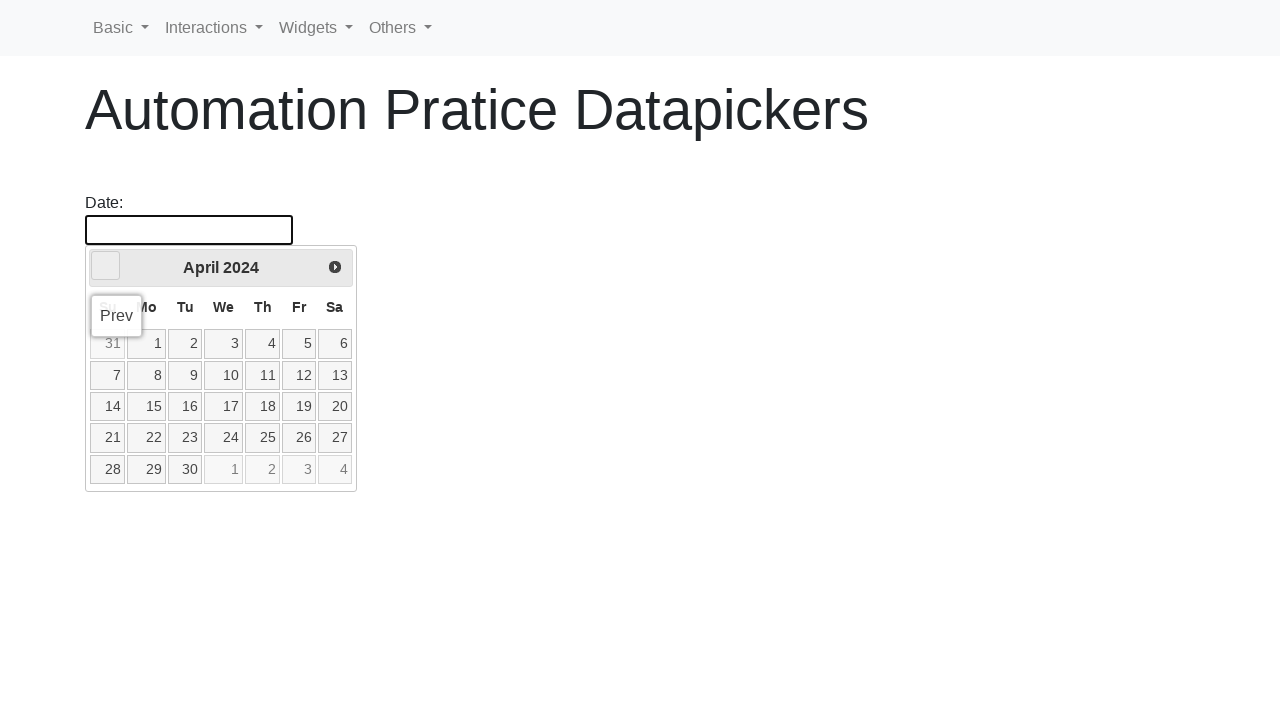

Retrieved updated month from calendar
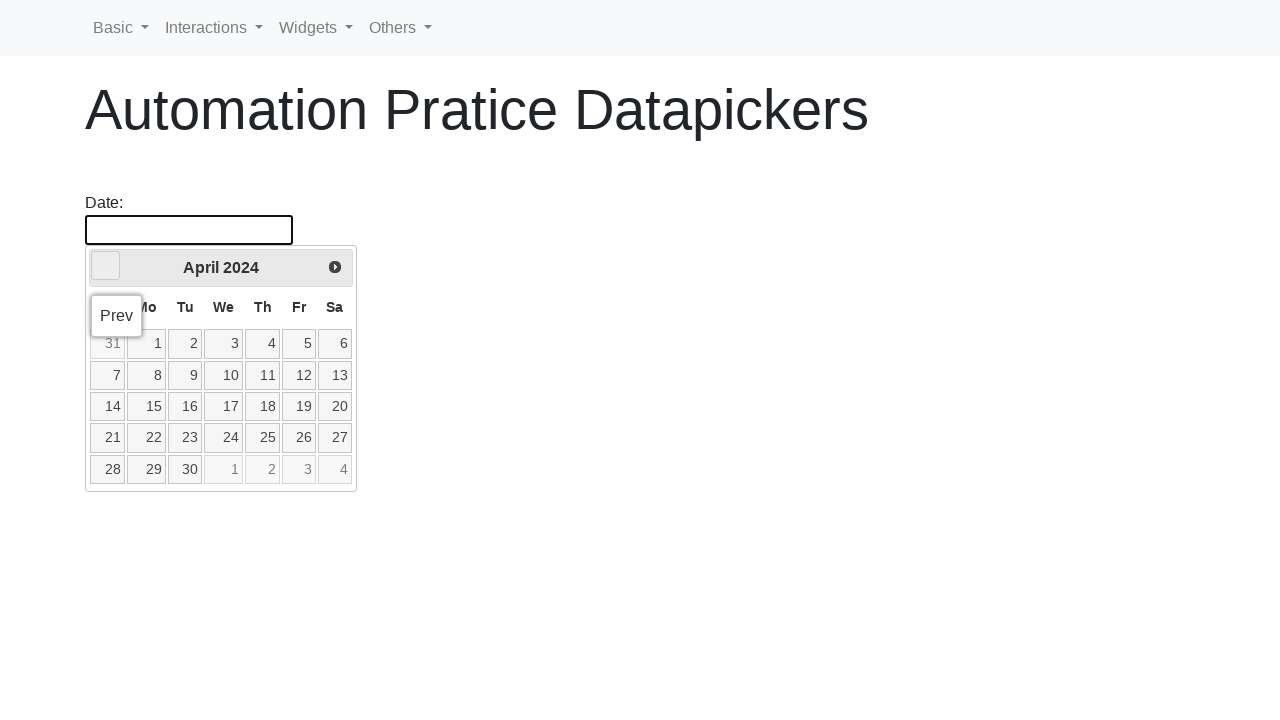

Hovered over date picker to keep calendar open at (189, 230) on #datepicker
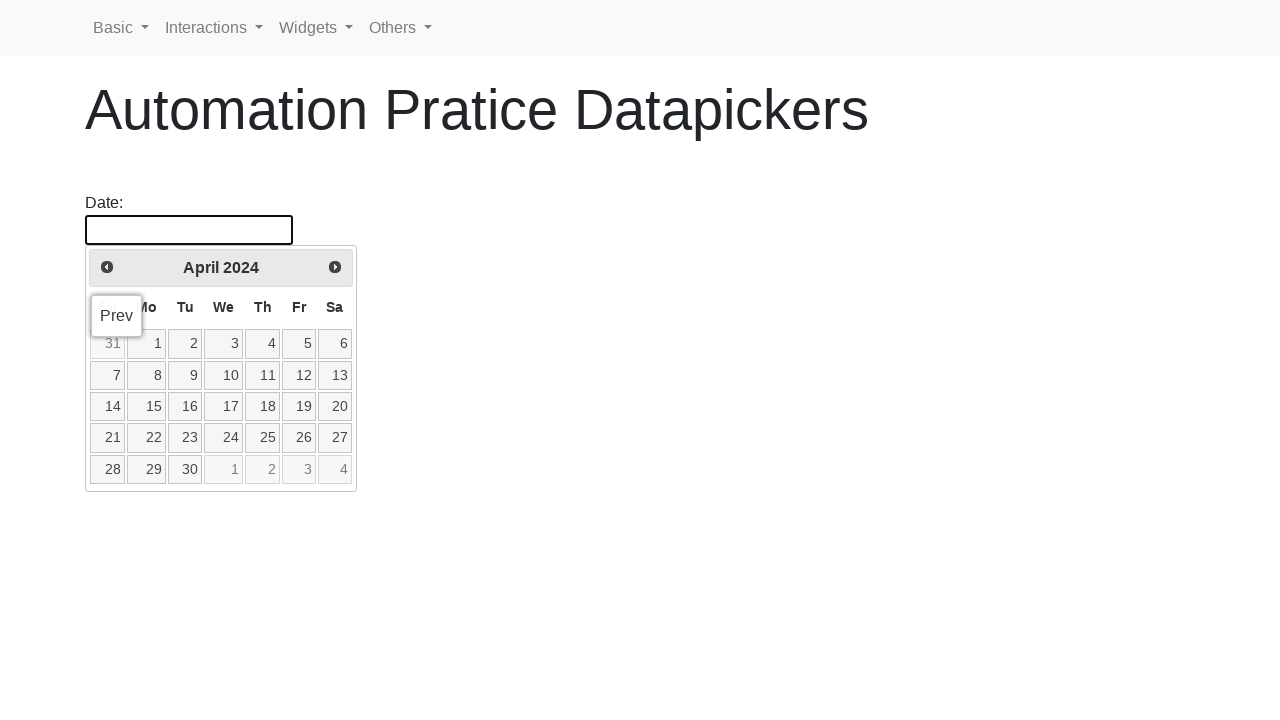

Clicked previous button to navigate to earlier month/year at (107, 267) on a[title='Prev']
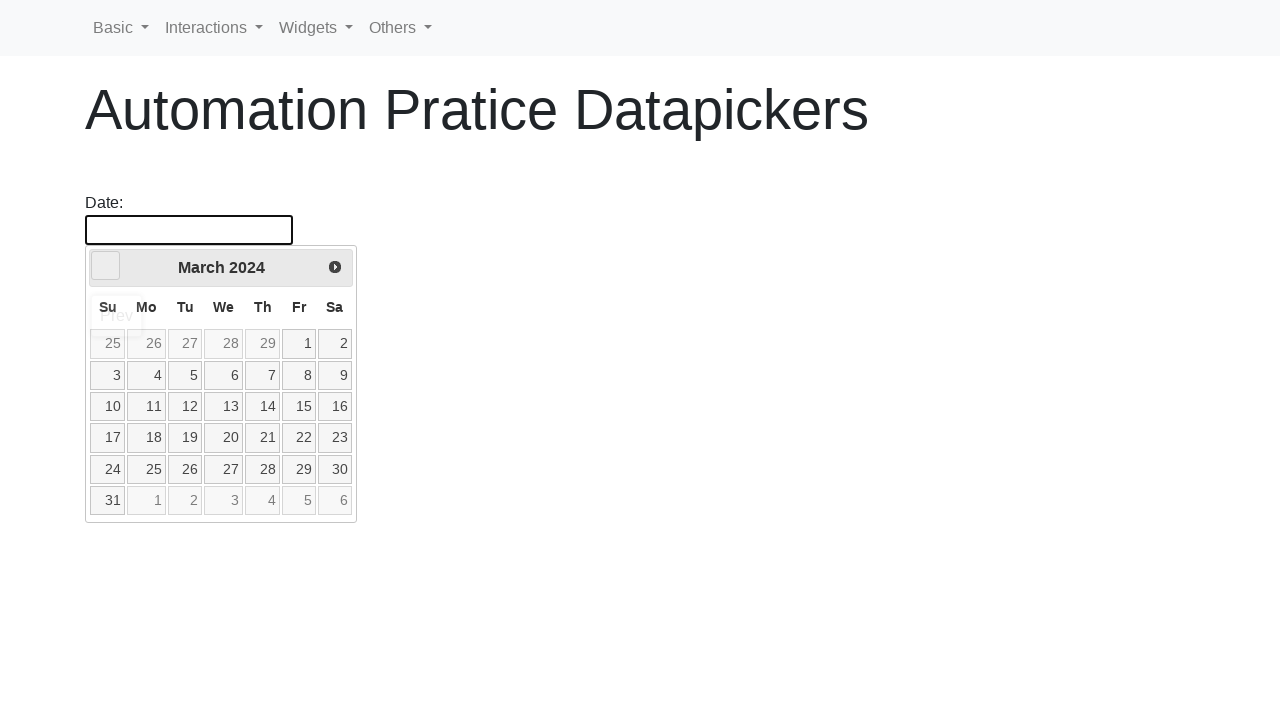

Retrieved updated year from calendar
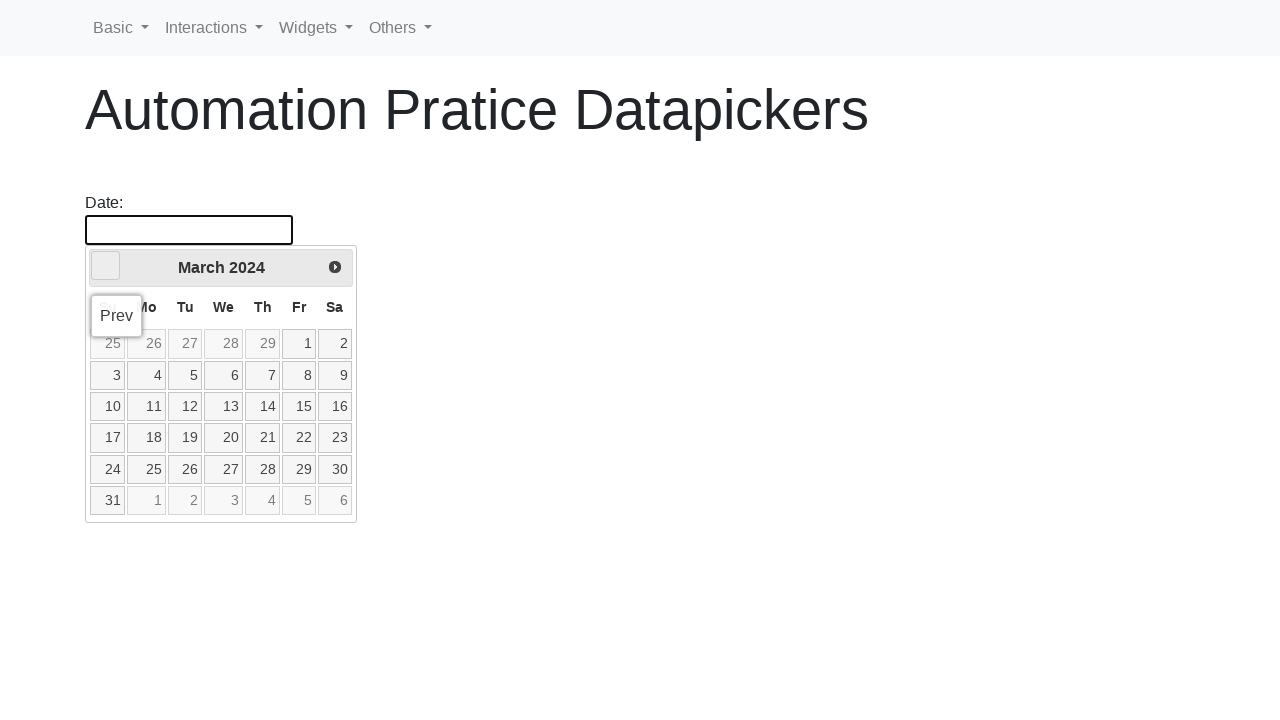

Retrieved updated month from calendar
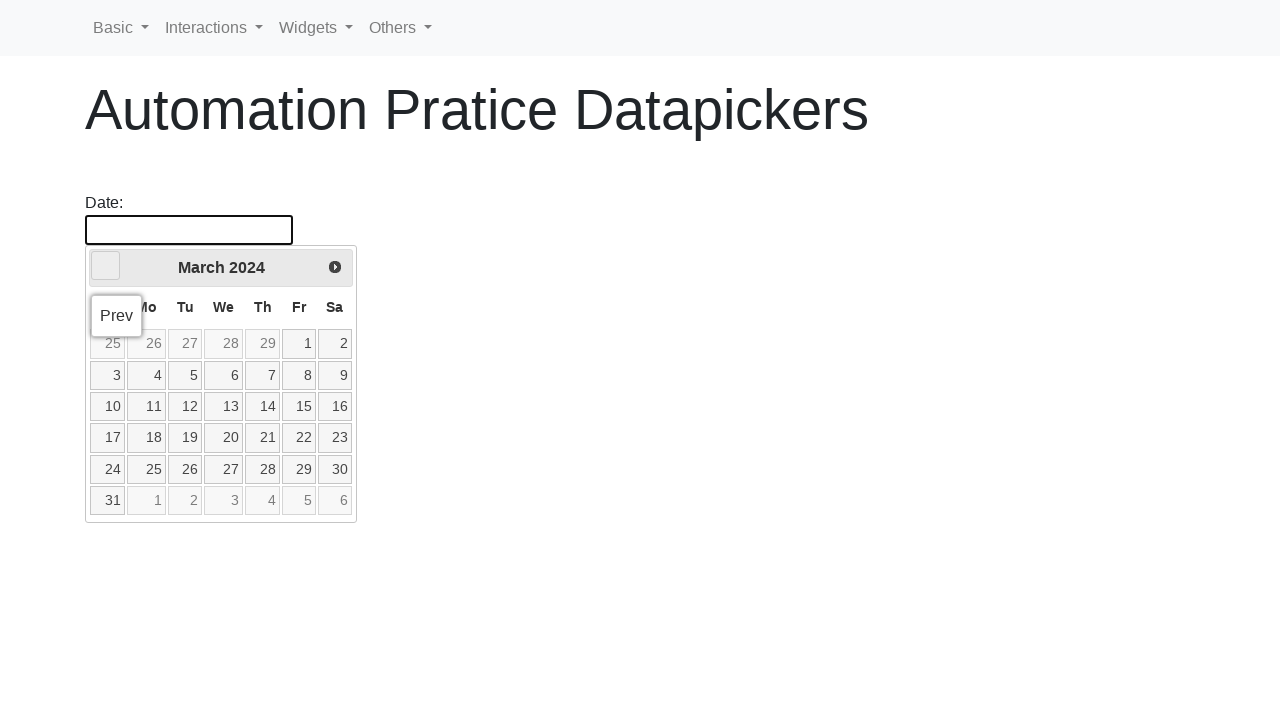

Hovered over date picker to keep calendar open at (189, 230) on #datepicker
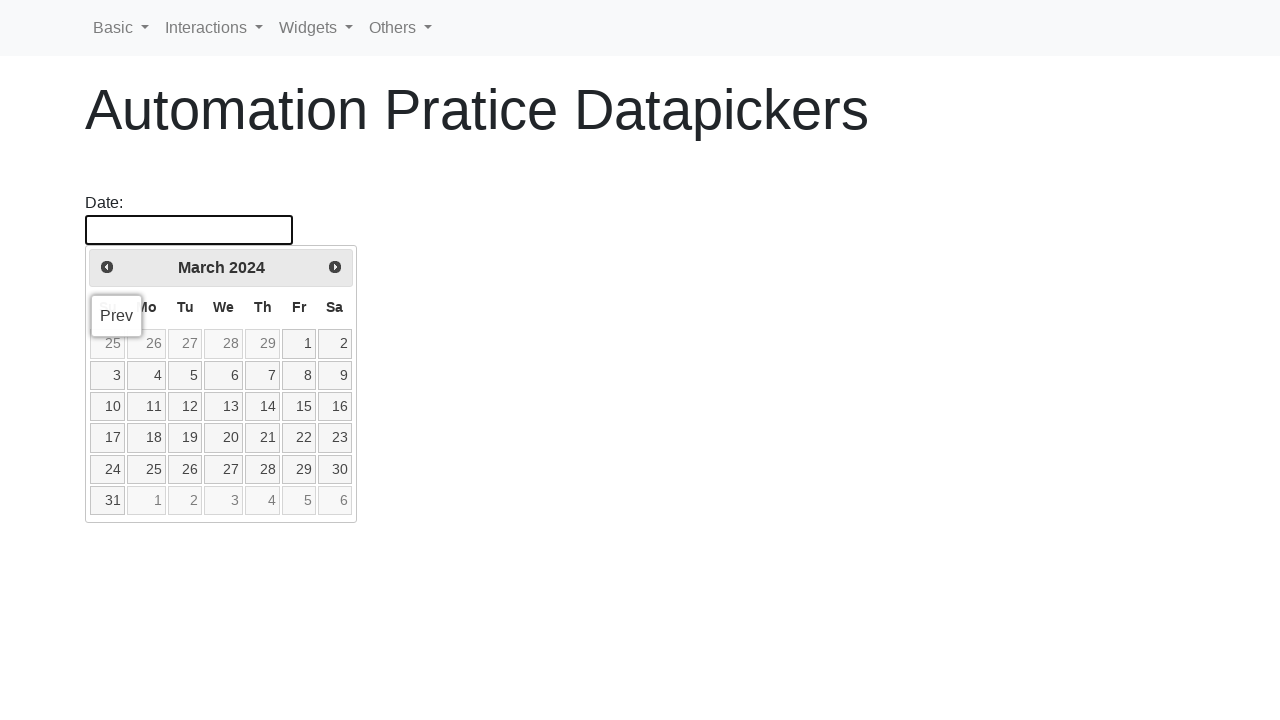

Clicked previous button to navigate to earlier month/year at (107, 267) on a[title='Prev']
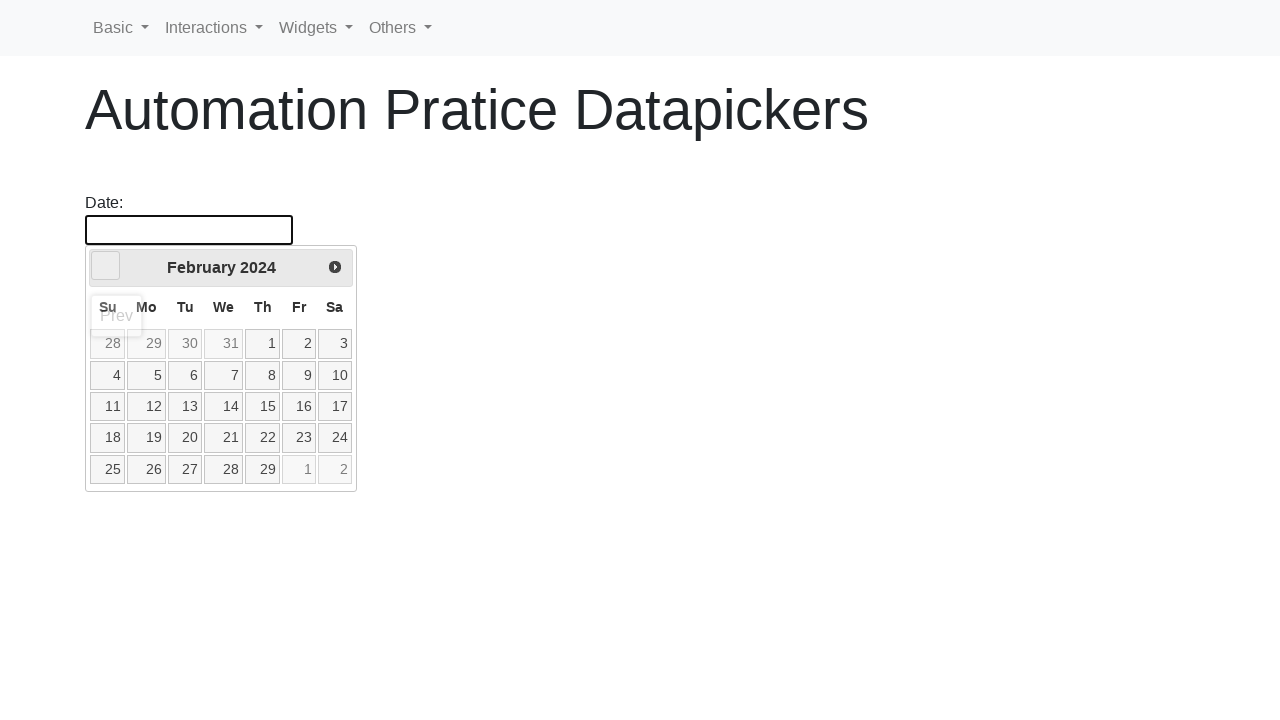

Retrieved updated year from calendar
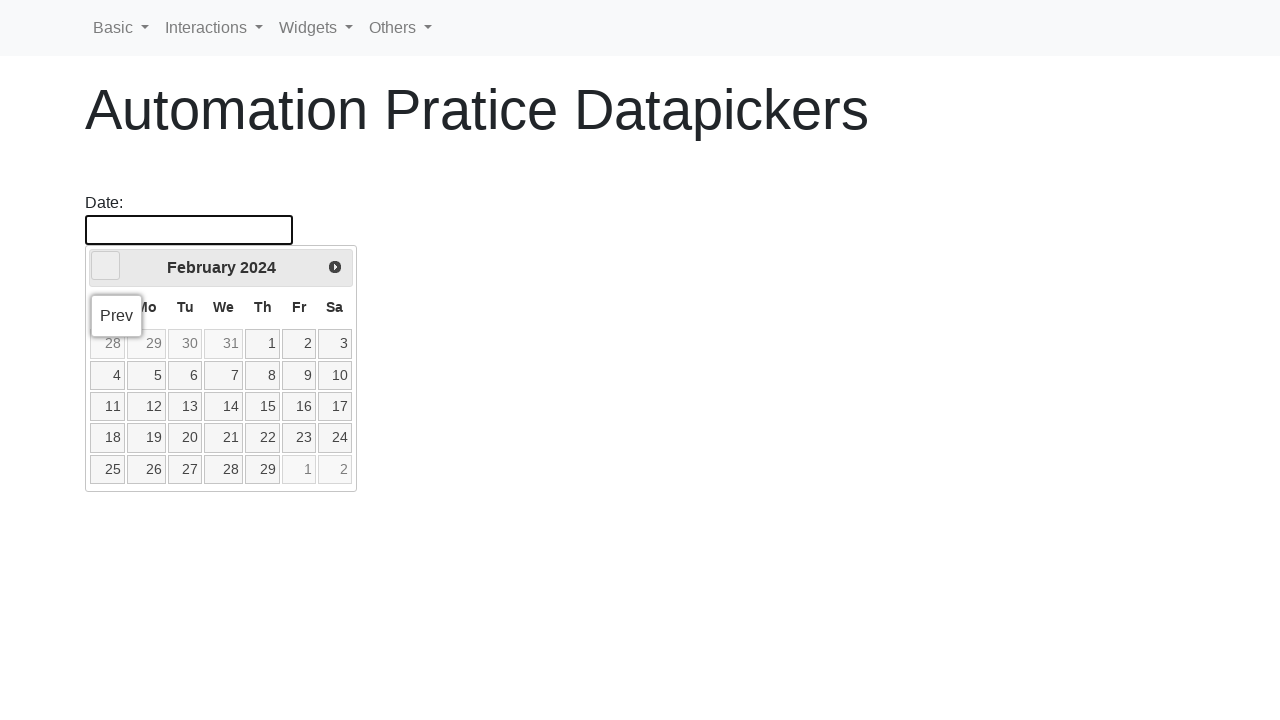

Retrieved updated month from calendar
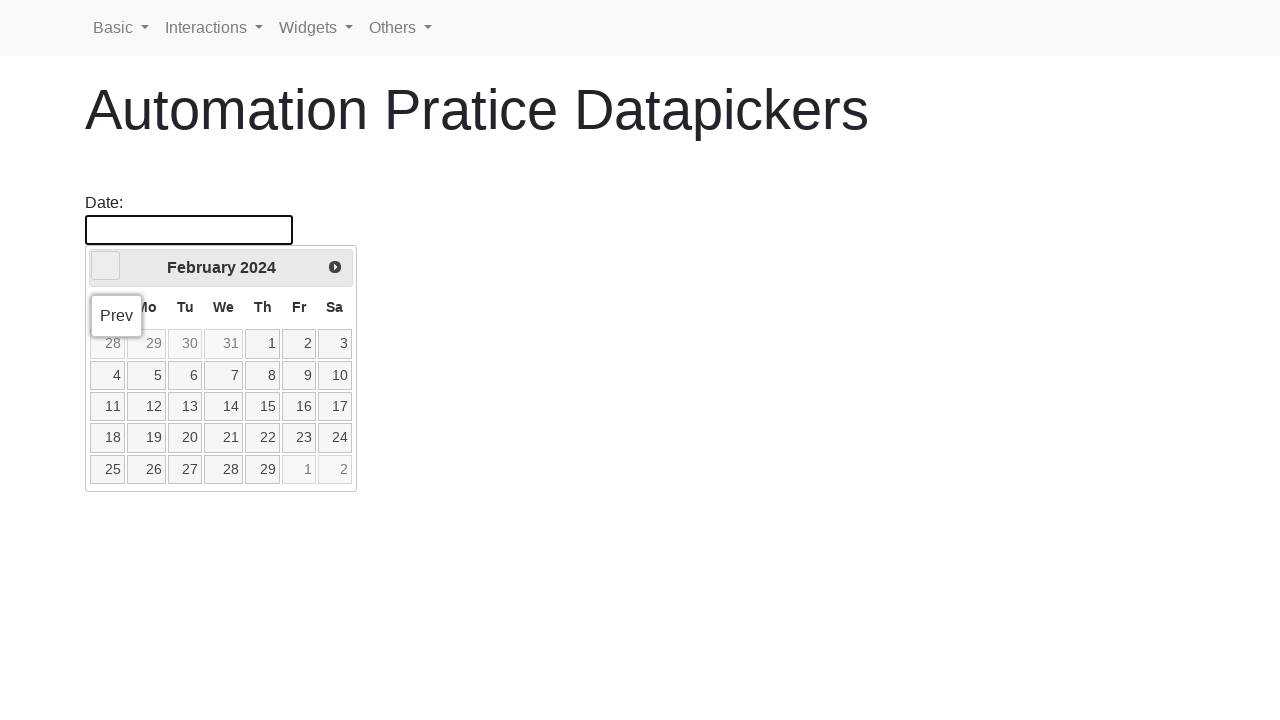

Hovered over date picker to keep calendar open at (189, 230) on #datepicker
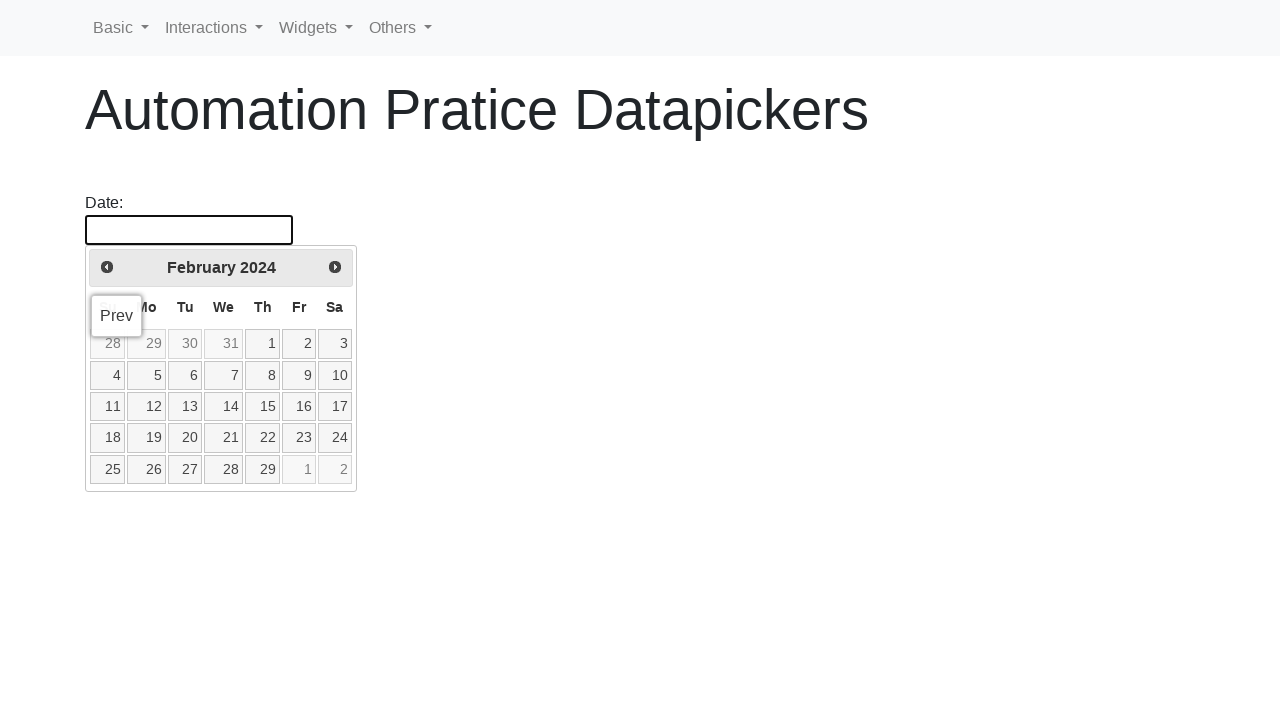

Clicked previous button to navigate to earlier month/year at (107, 267) on a[title='Prev']
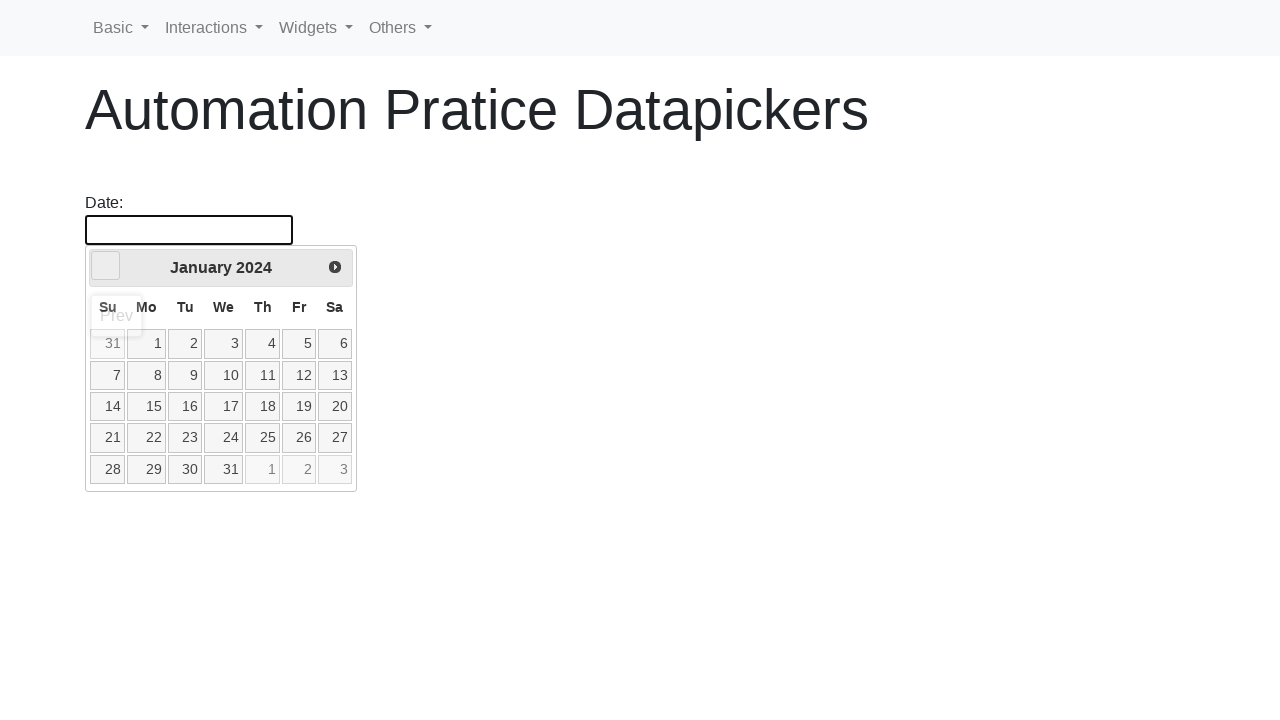

Retrieved updated year from calendar
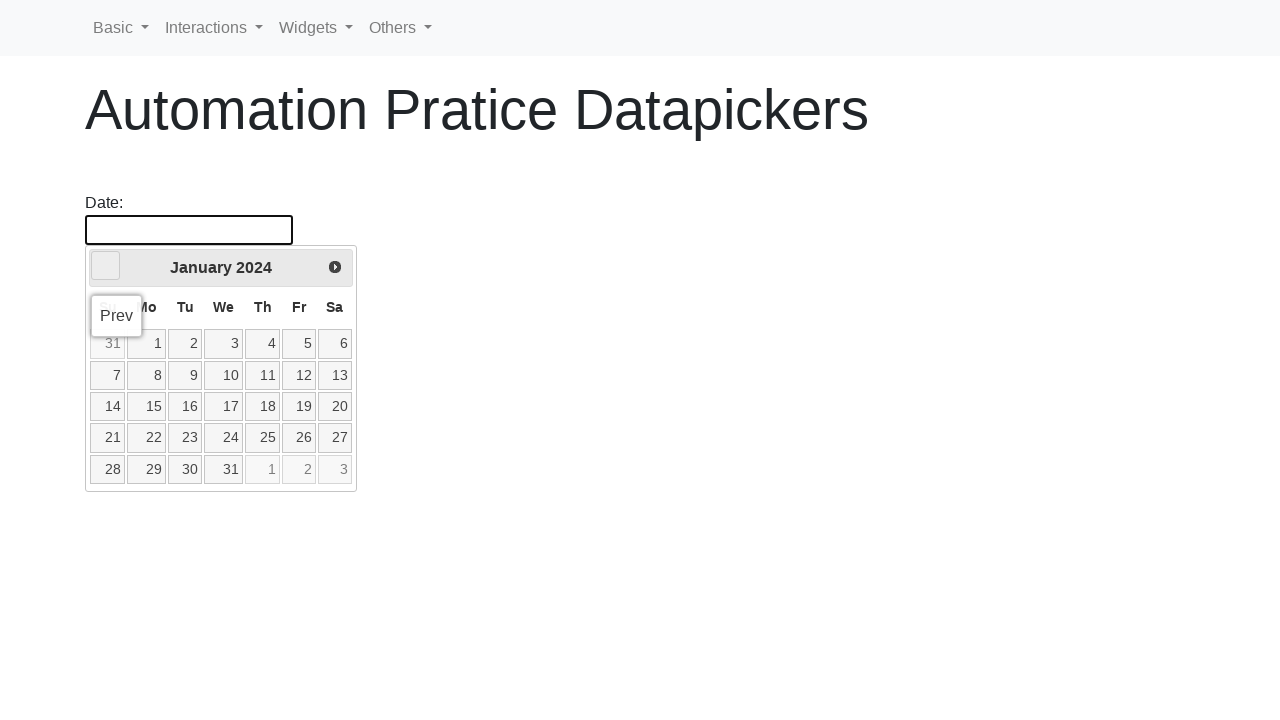

Retrieved updated month from calendar
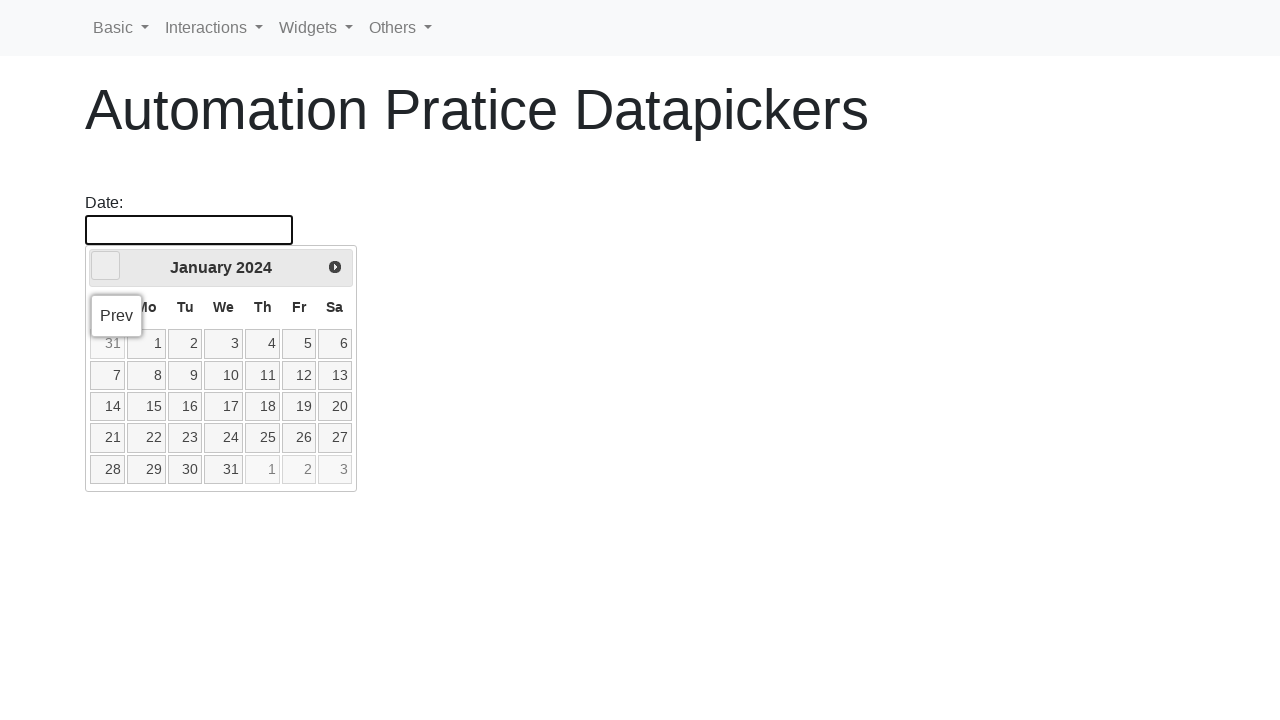

Hovered over date picker to keep calendar open at (189, 230) on #datepicker
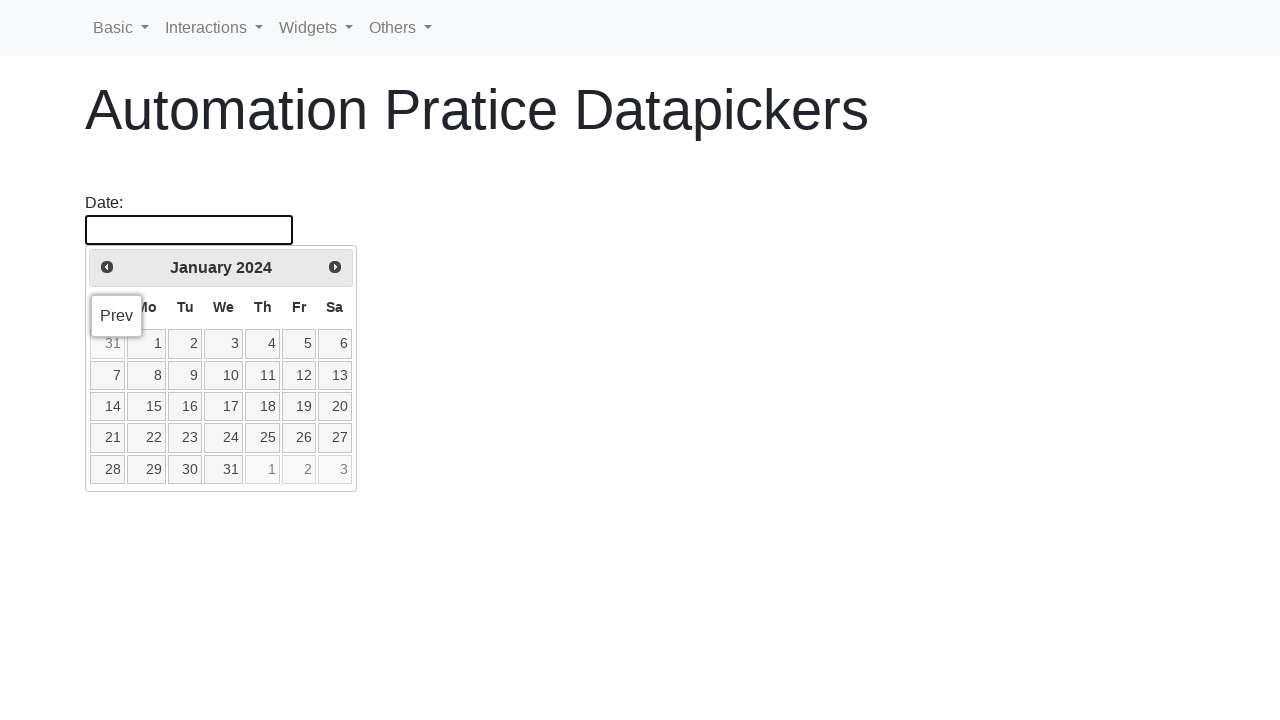

Clicked previous button to navigate to earlier month/year at (107, 267) on a[title='Prev']
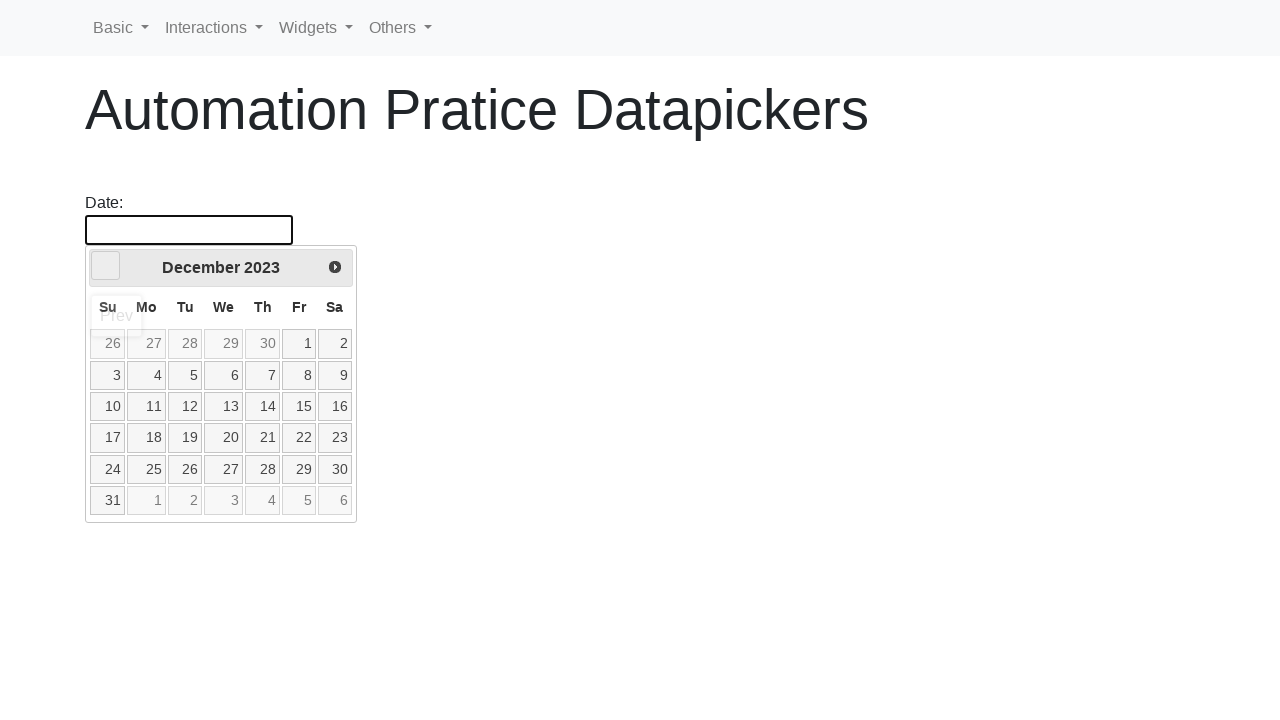

Retrieved updated year from calendar
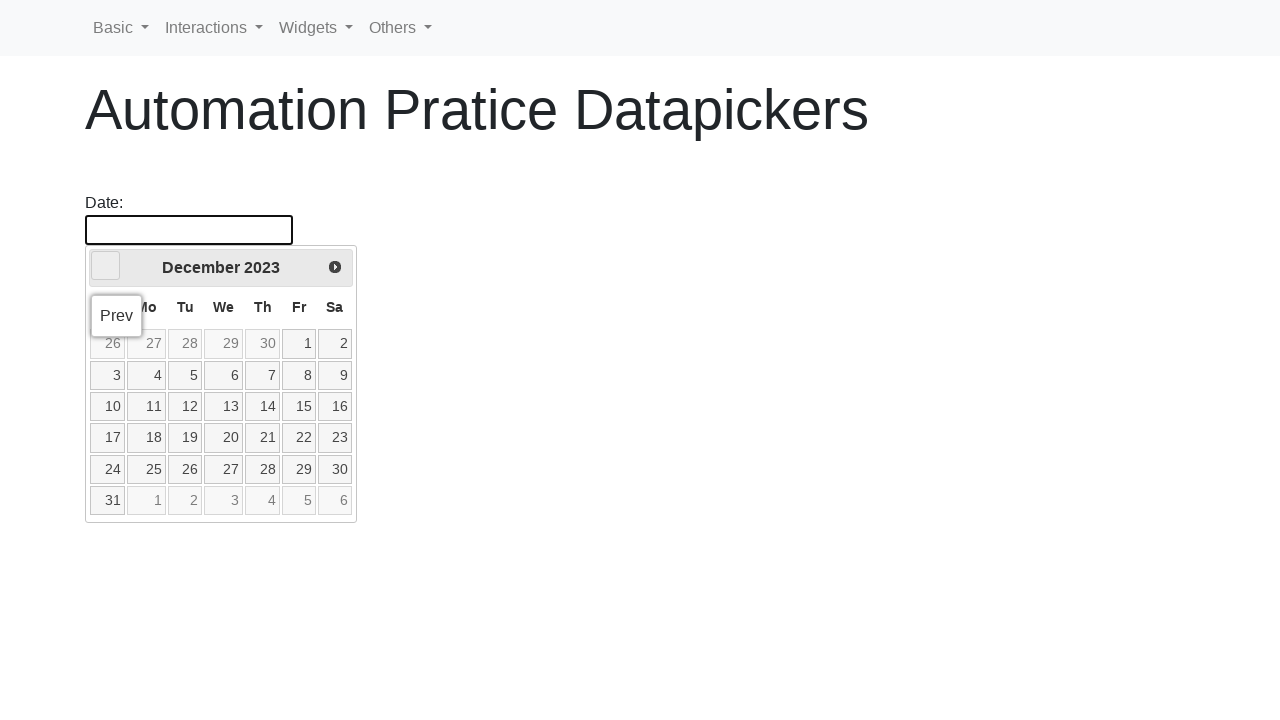

Retrieved updated month from calendar
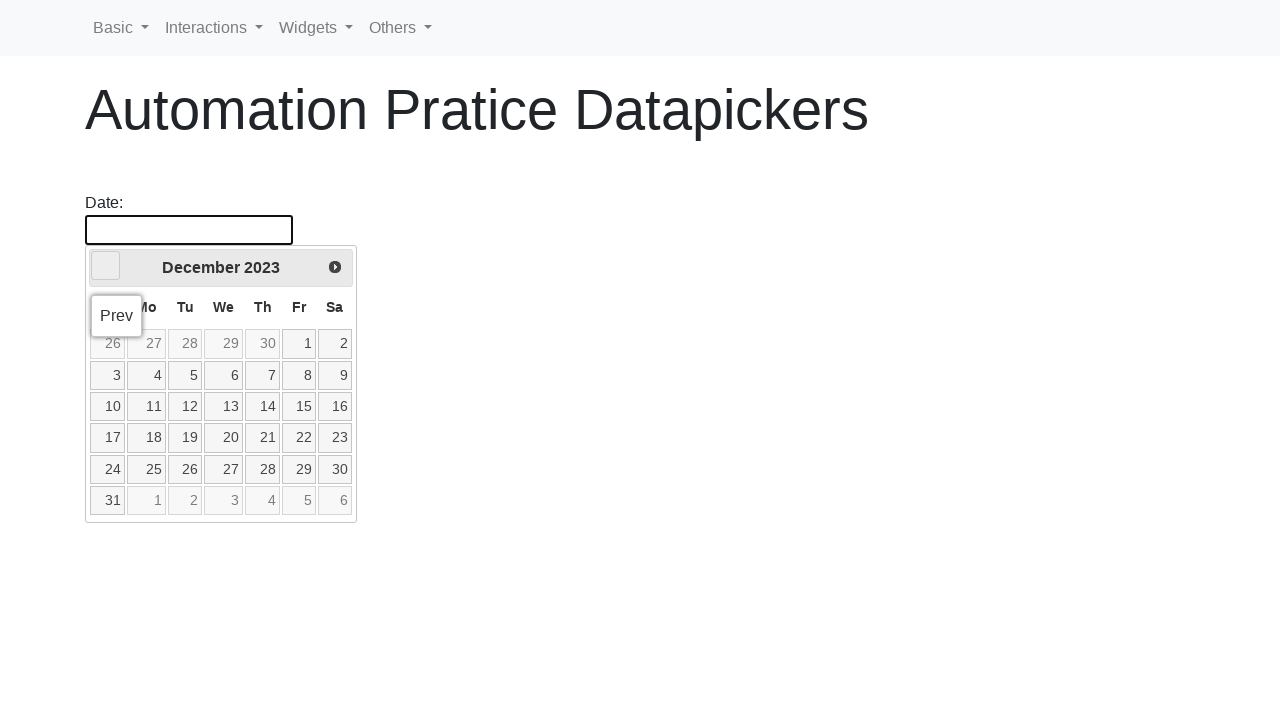

Hovered over date picker to keep calendar open at (189, 230) on #datepicker
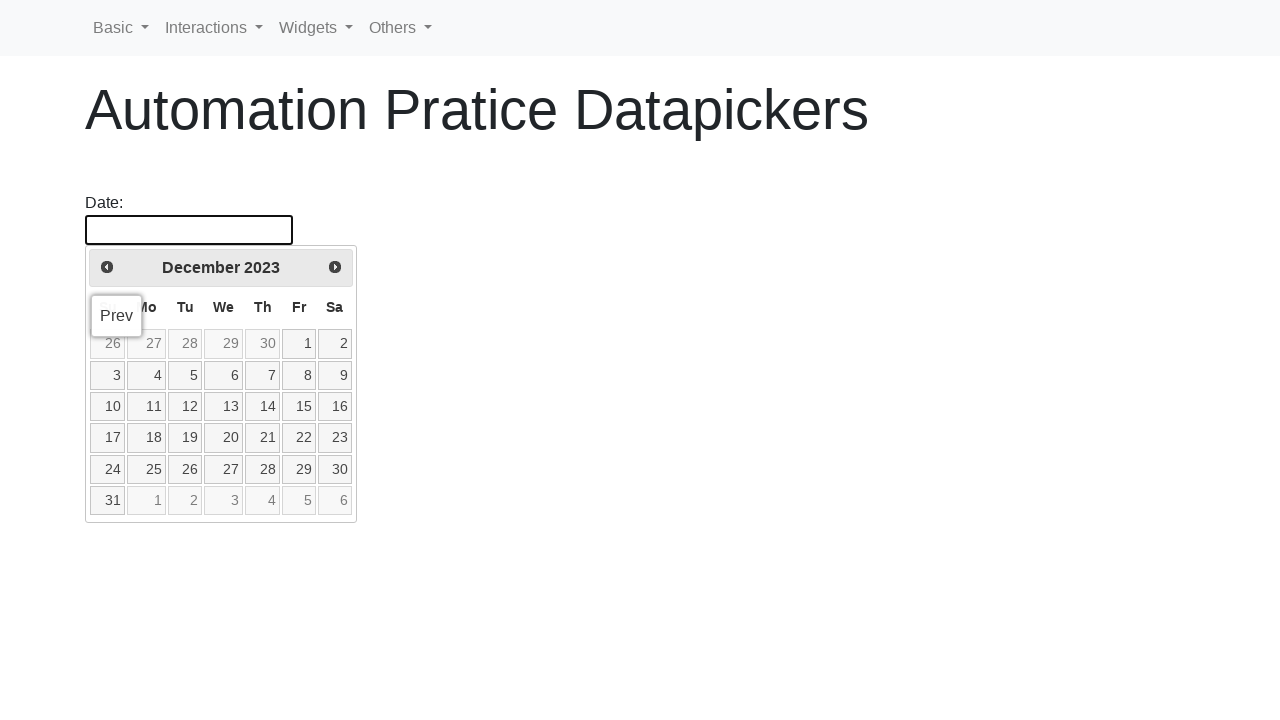

Clicked previous button to navigate to earlier month/year at (107, 267) on a[title='Prev']
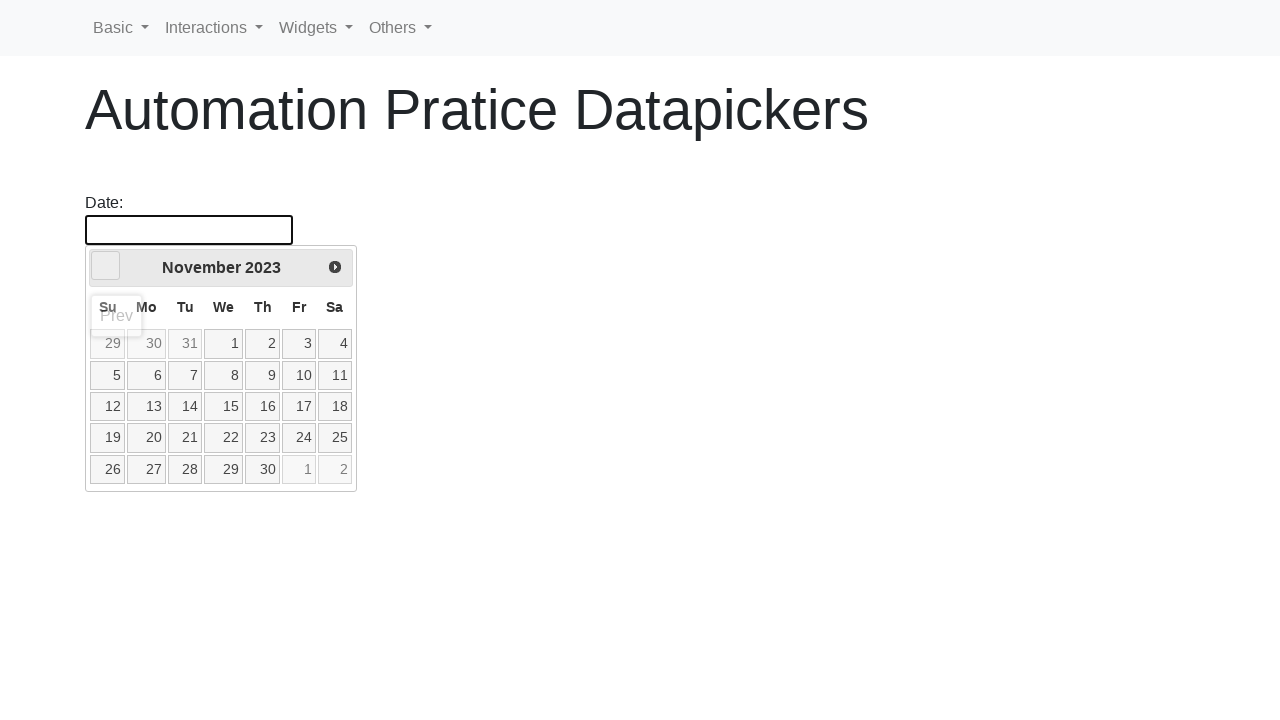

Retrieved updated year from calendar
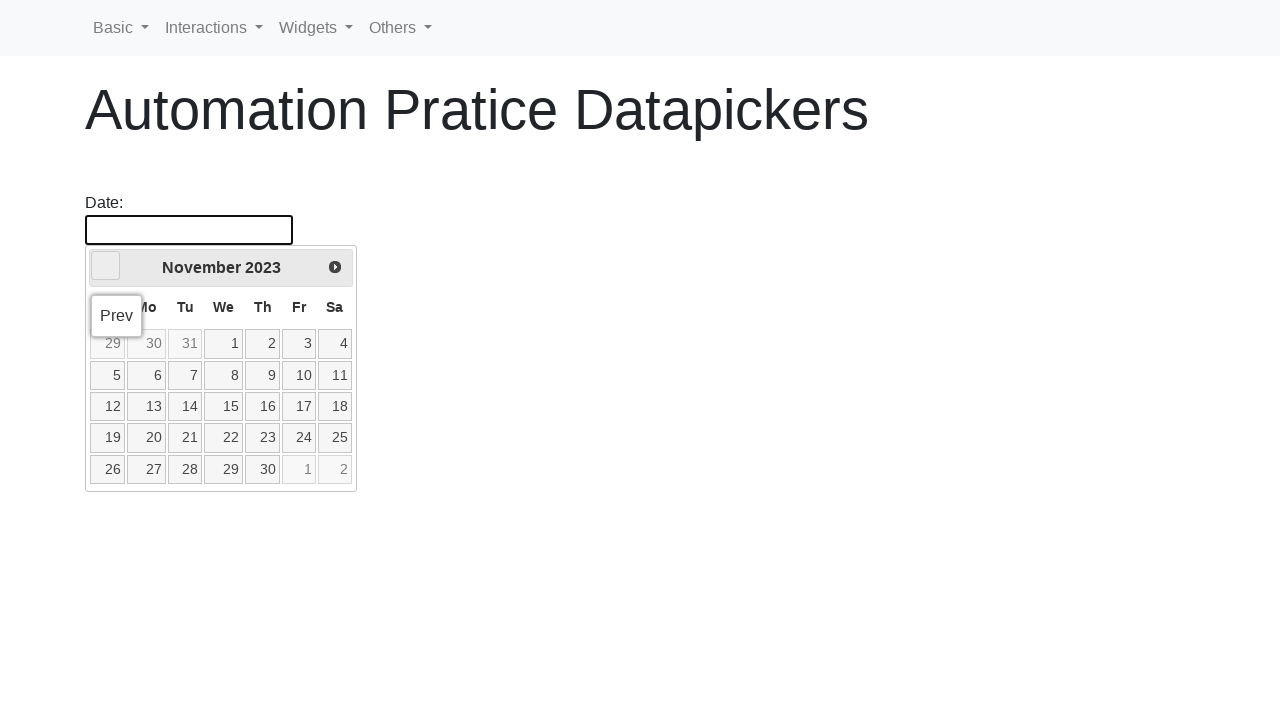

Retrieved updated month from calendar
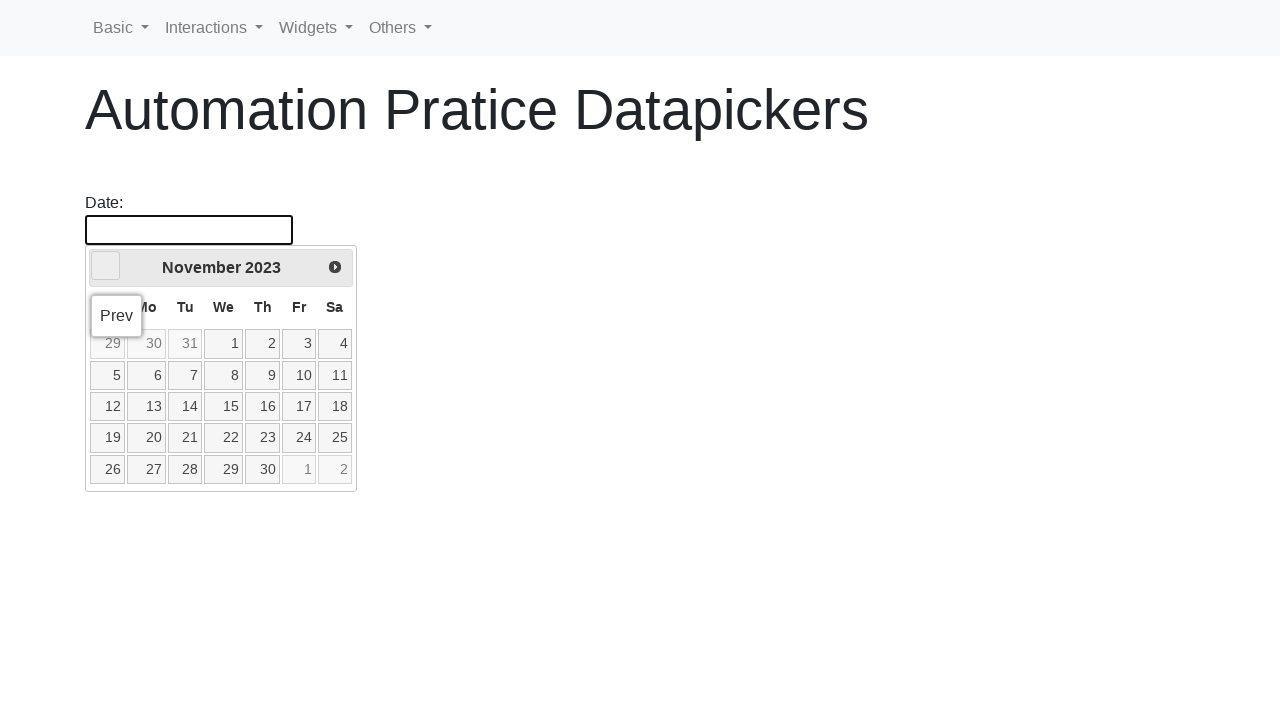

Hovered over date picker to keep calendar open at (189, 230) on #datepicker
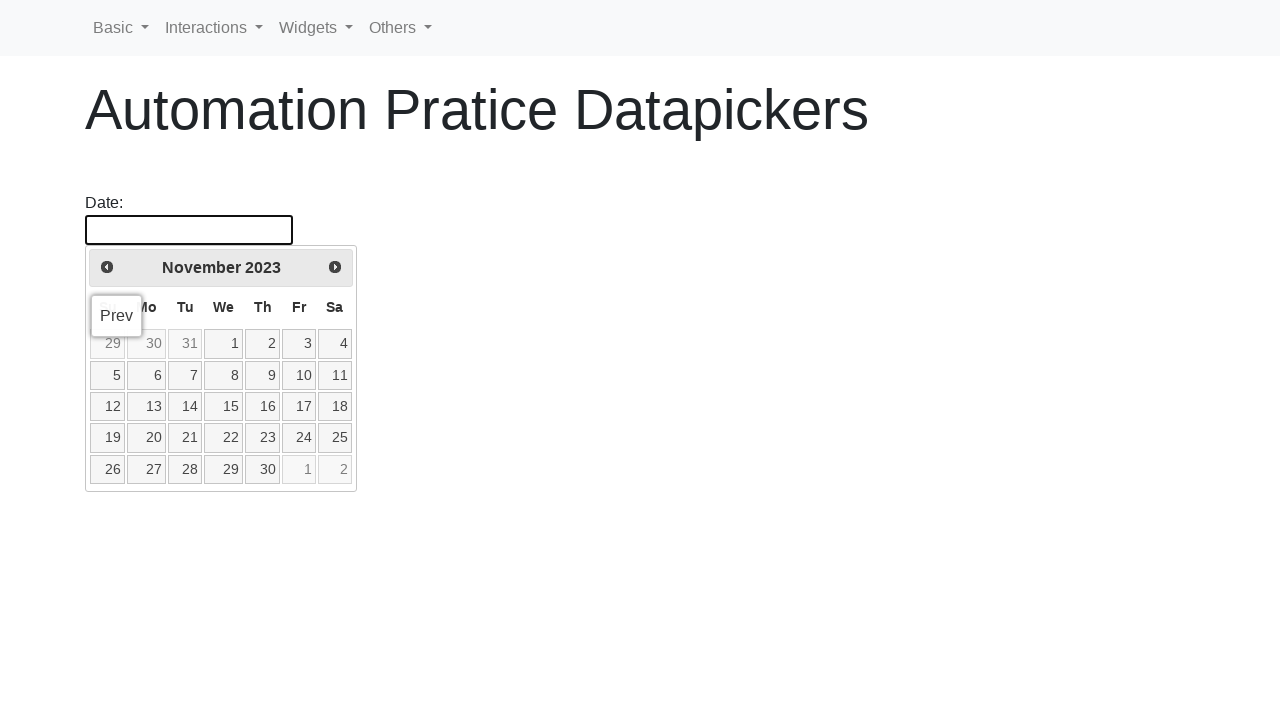

Clicked previous button to navigate to earlier month/year at (107, 267) on a[title='Prev']
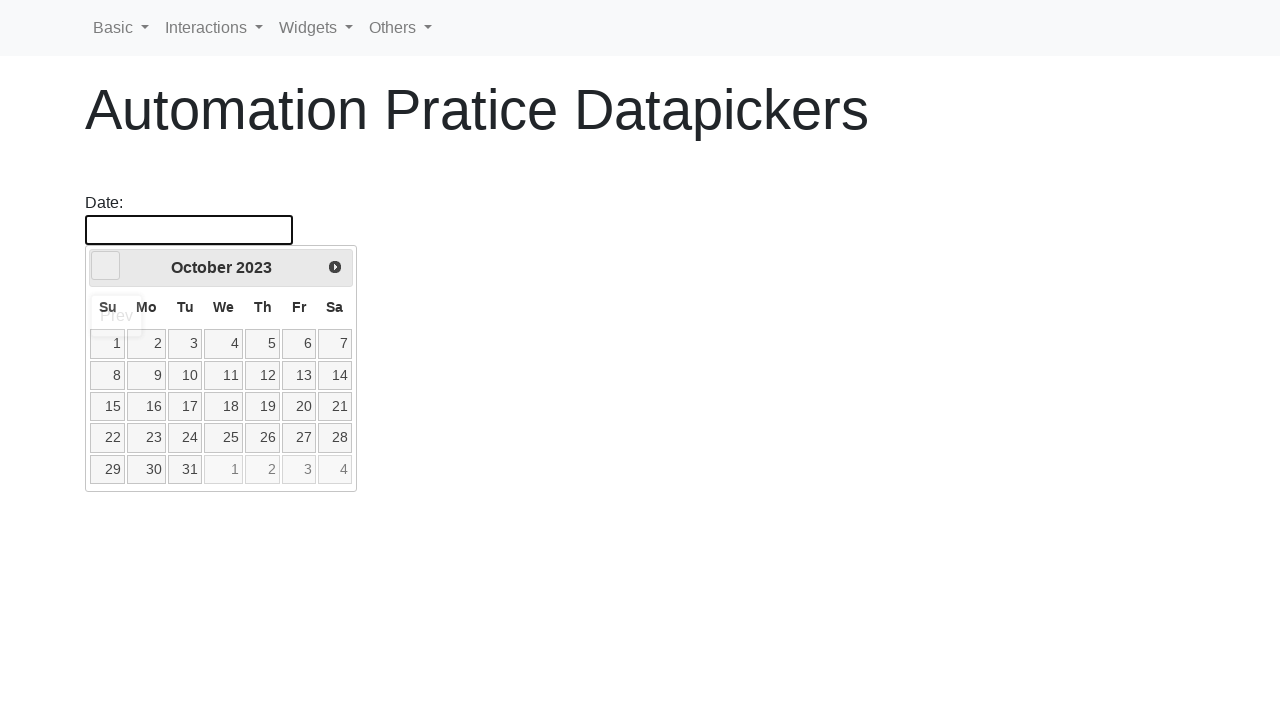

Retrieved updated year from calendar
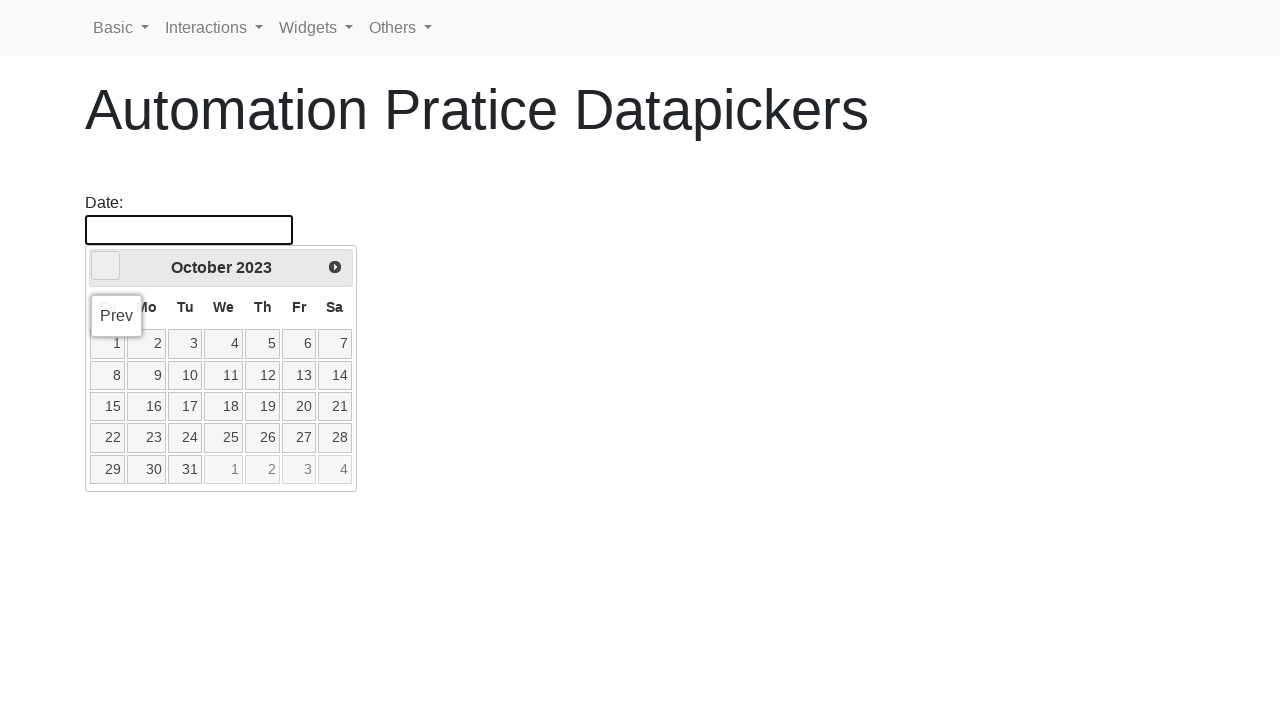

Retrieved updated month from calendar
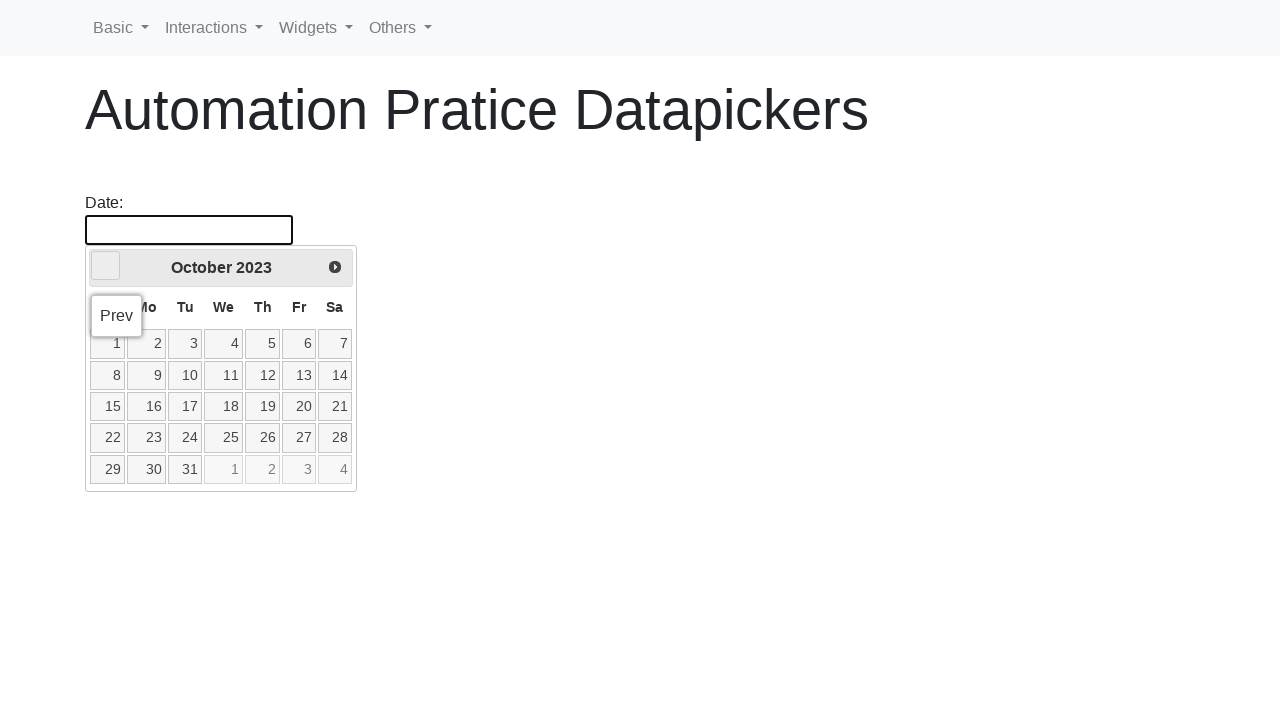

Hovered over date picker to keep calendar open at (189, 230) on #datepicker
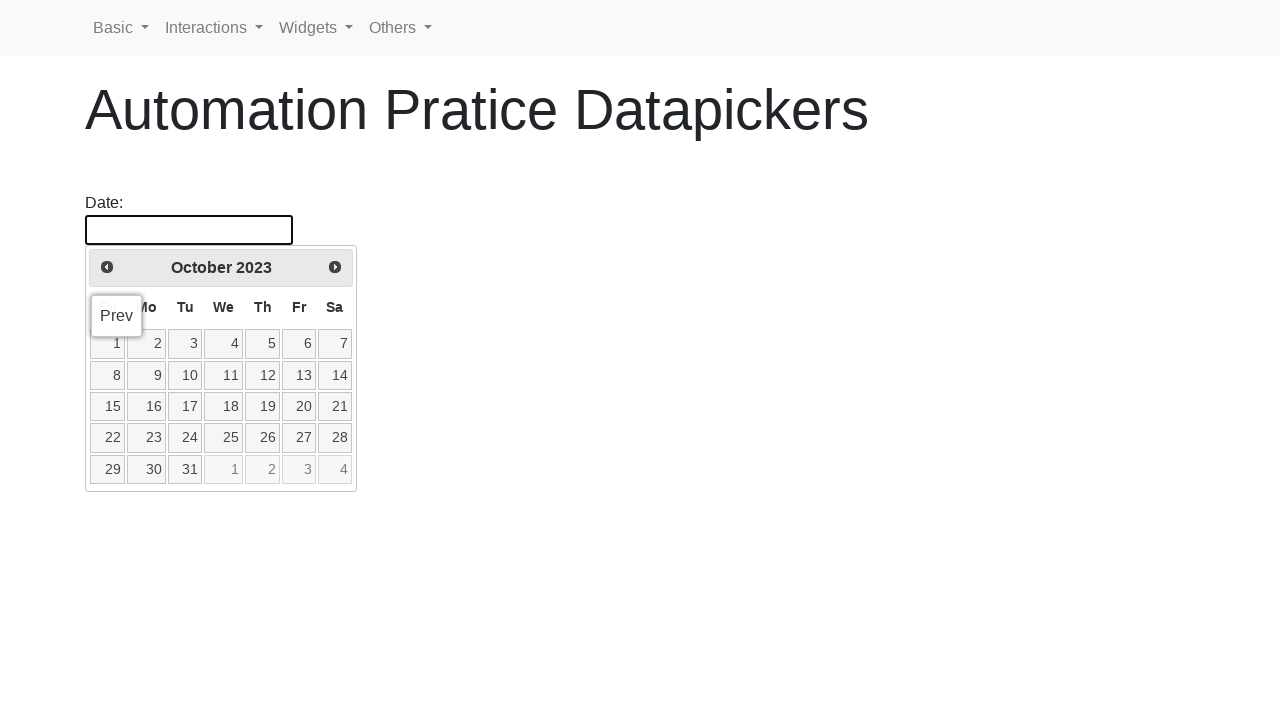

Clicked previous button to navigate to earlier month/year at (107, 267) on a[title='Prev']
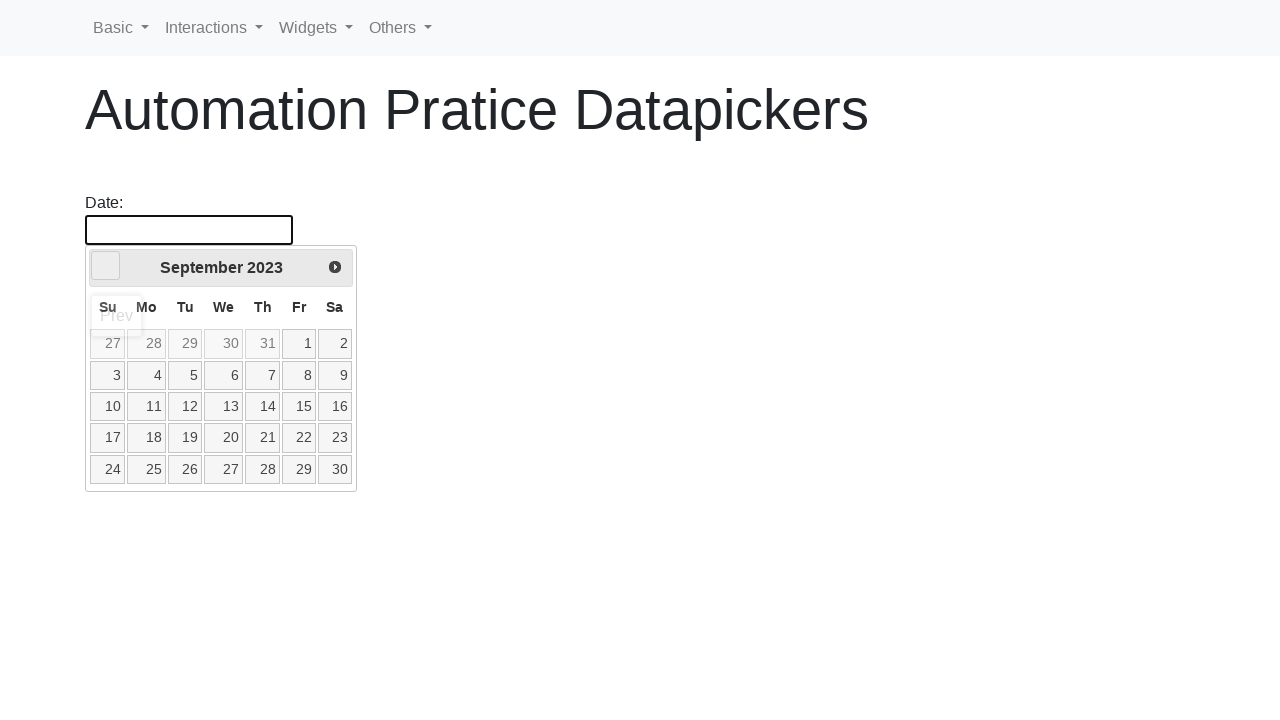

Retrieved updated year from calendar
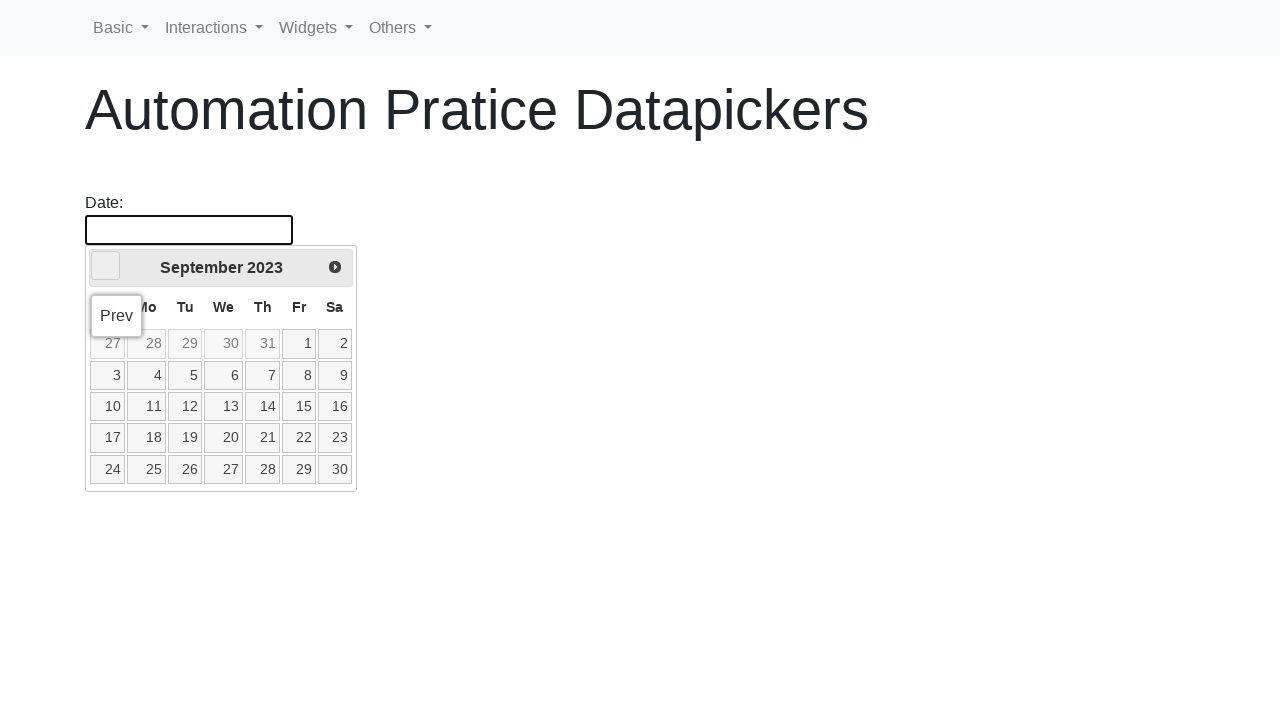

Retrieved updated month from calendar
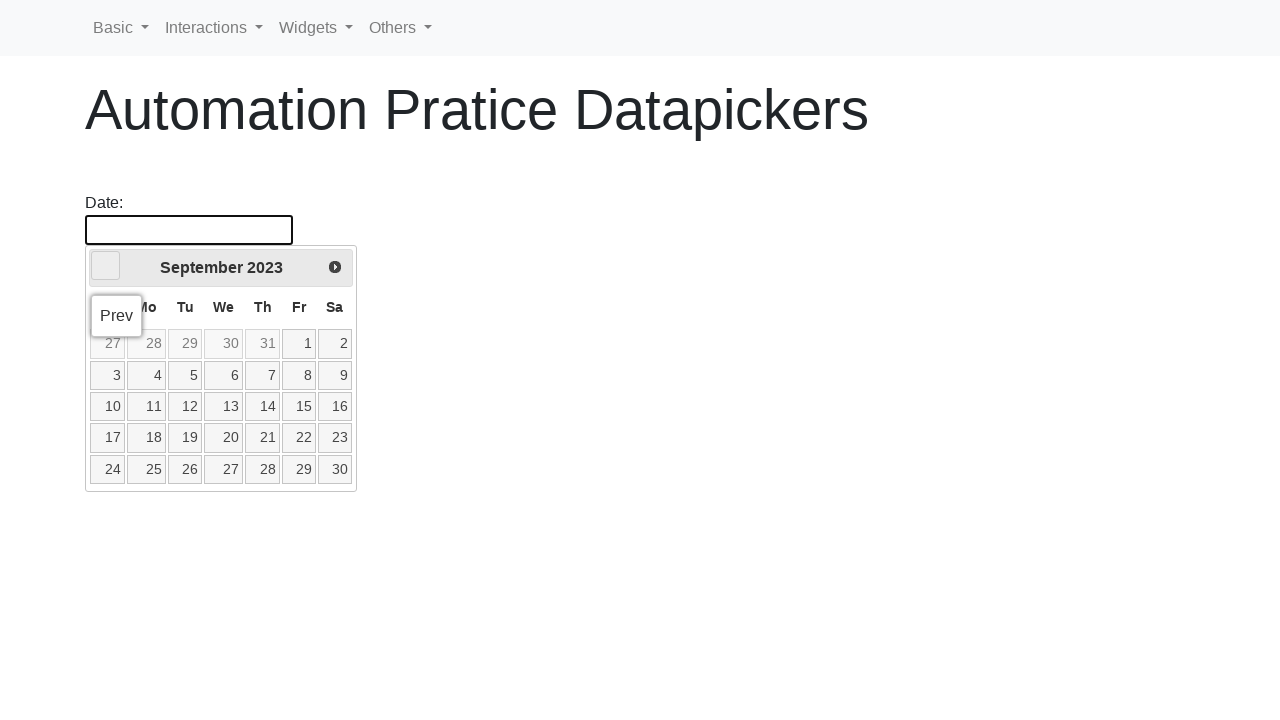

Hovered over date picker to keep calendar open at (189, 230) on #datepicker
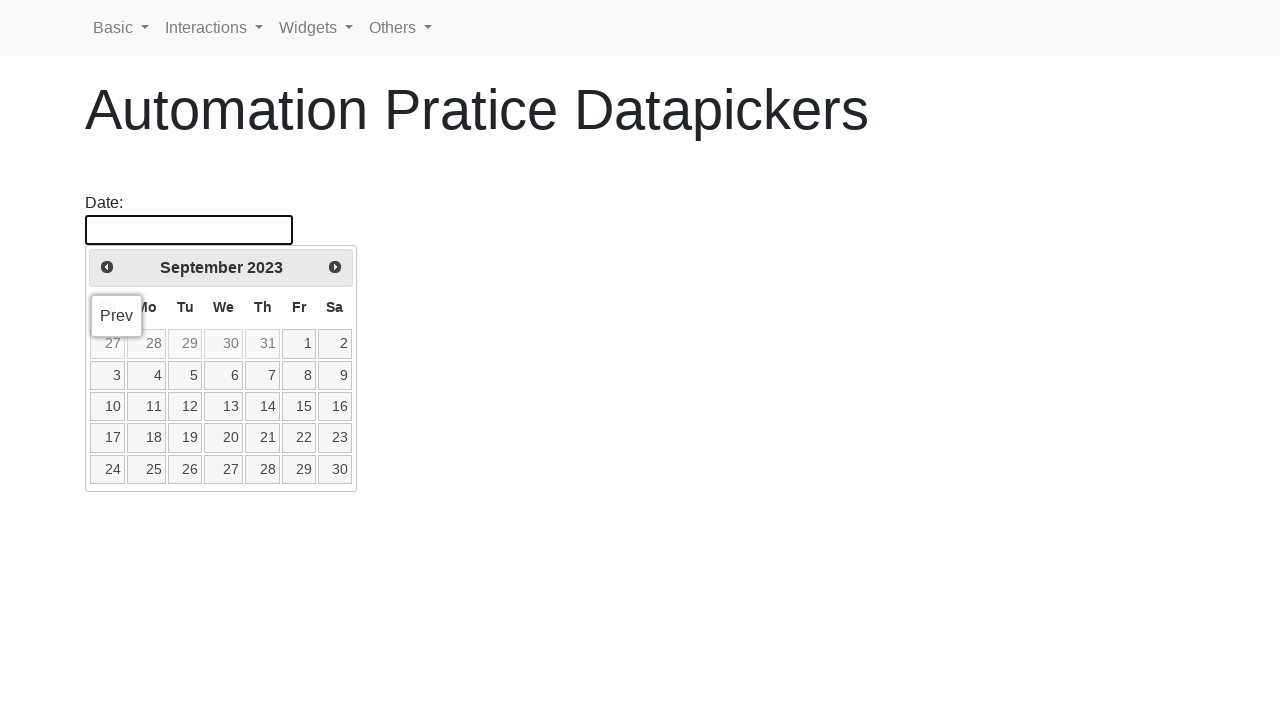

Clicked previous button to navigate to earlier month/year at (107, 267) on a[title='Prev']
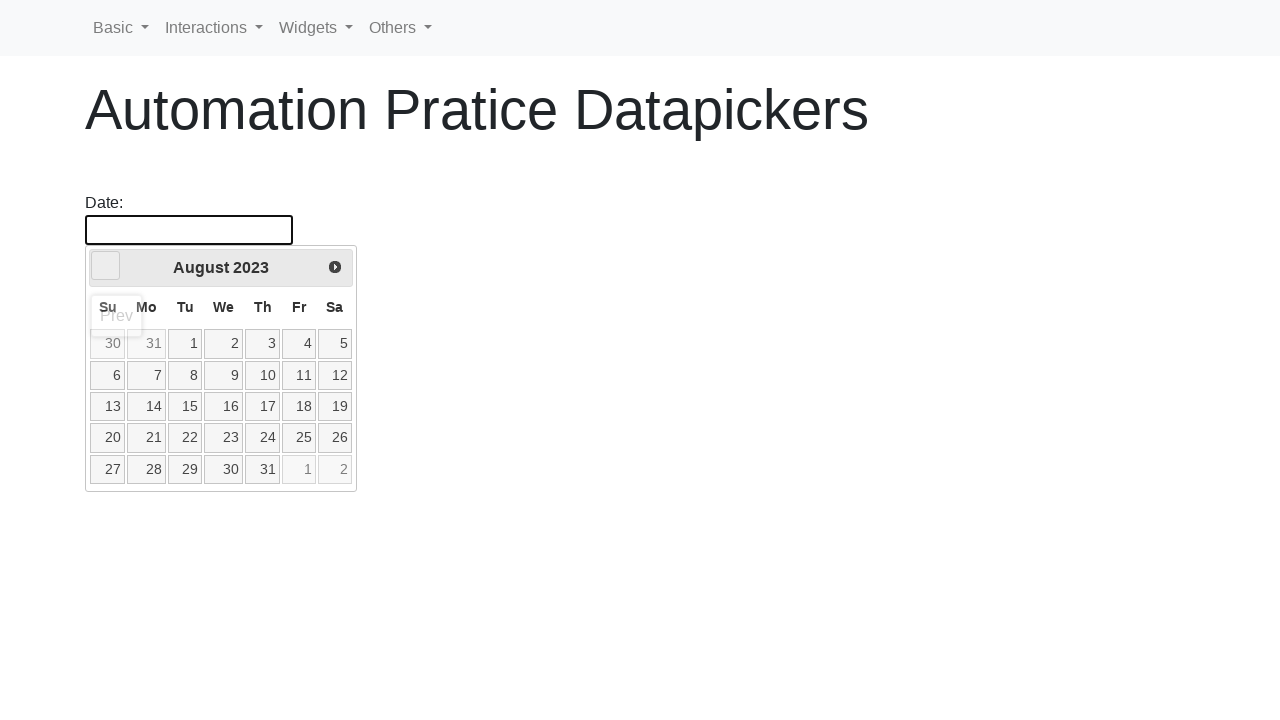

Retrieved updated year from calendar
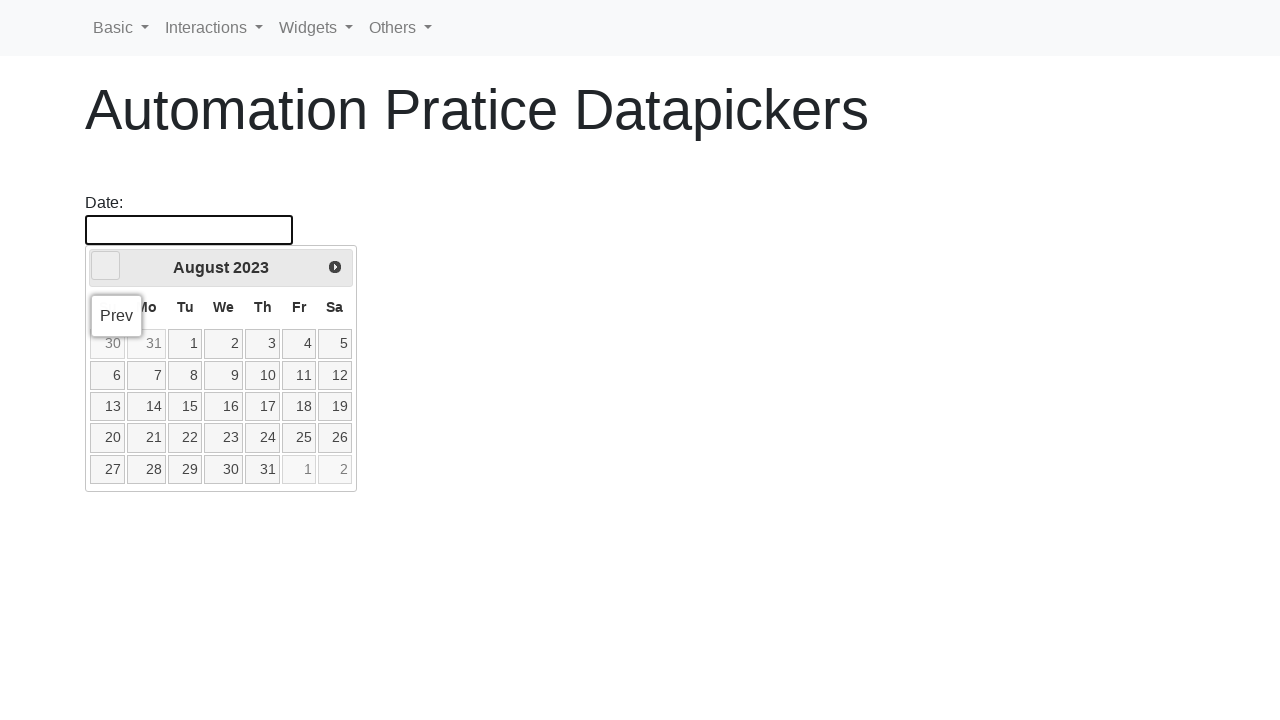

Retrieved updated month from calendar
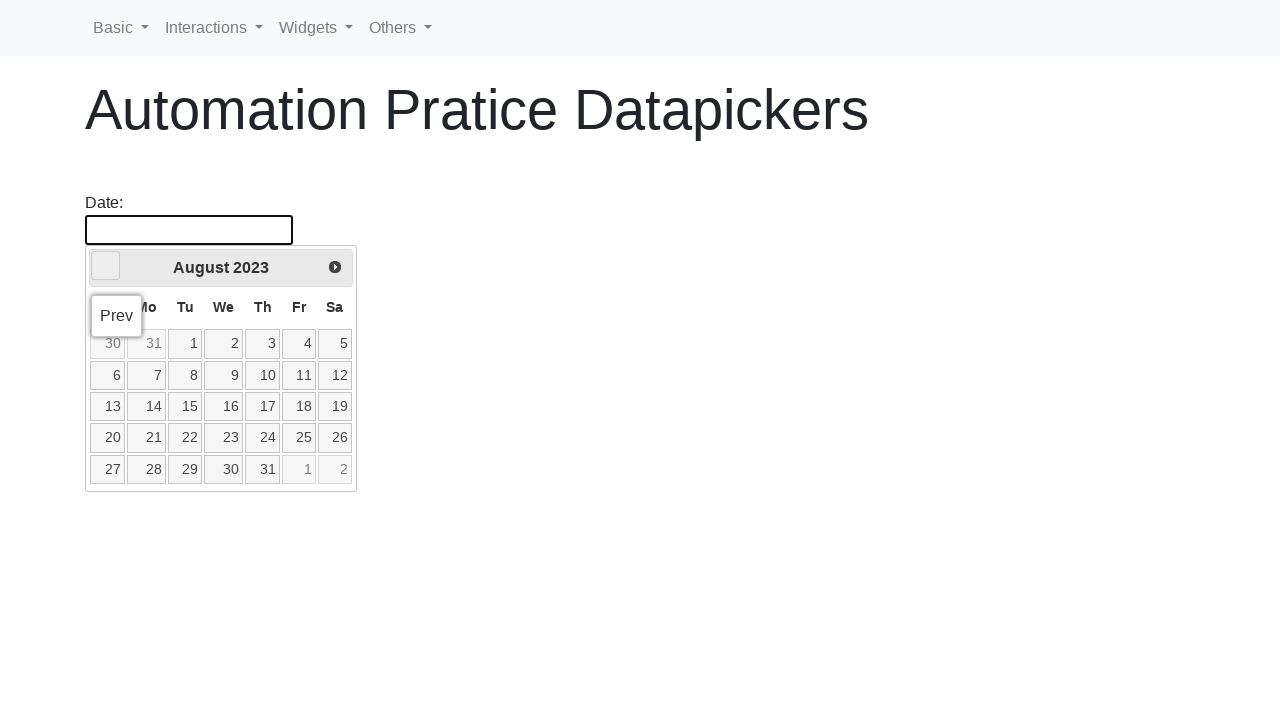

Hovered over date picker to keep calendar open at (189, 230) on #datepicker
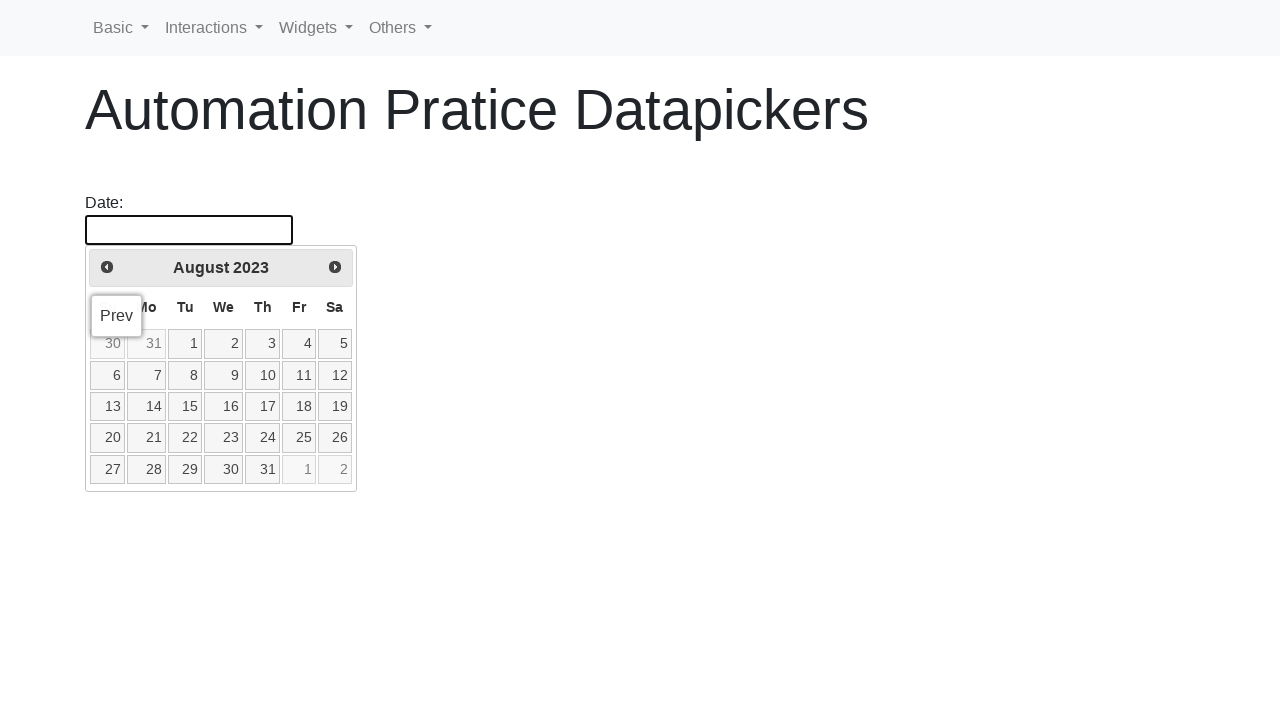

Clicked previous button to navigate to earlier month/year at (107, 267) on a[title='Prev']
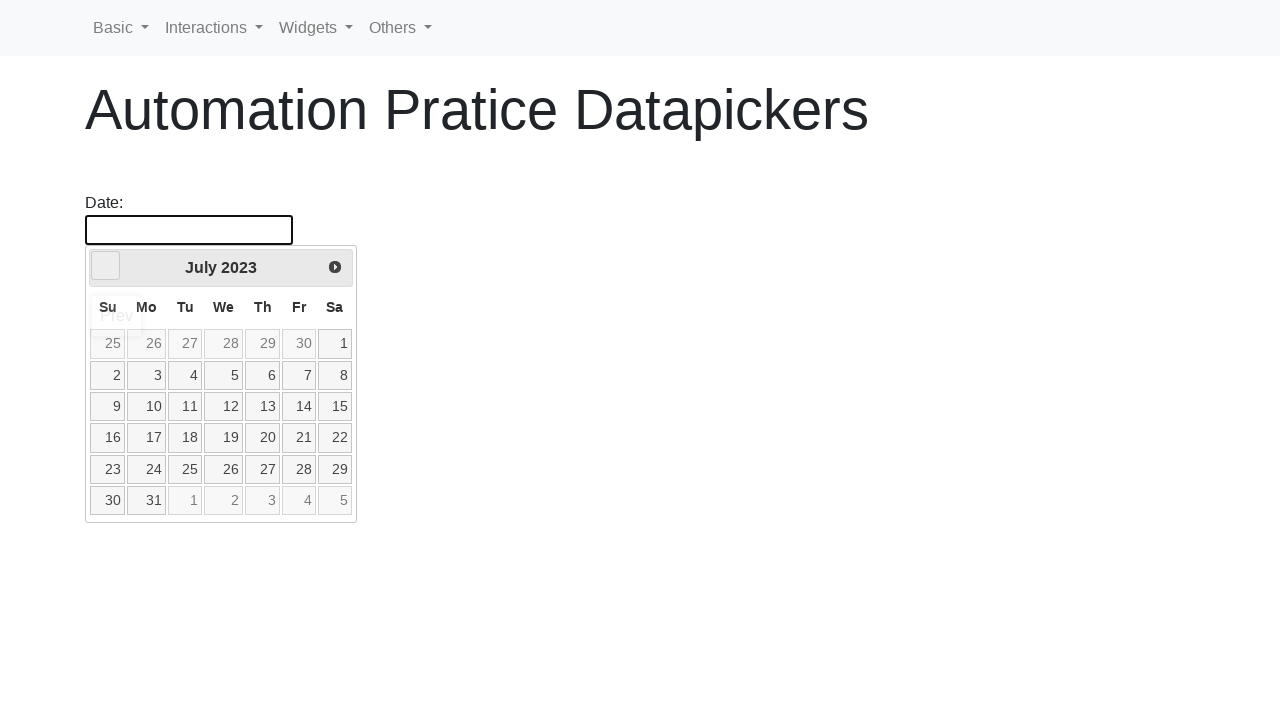

Retrieved updated year from calendar
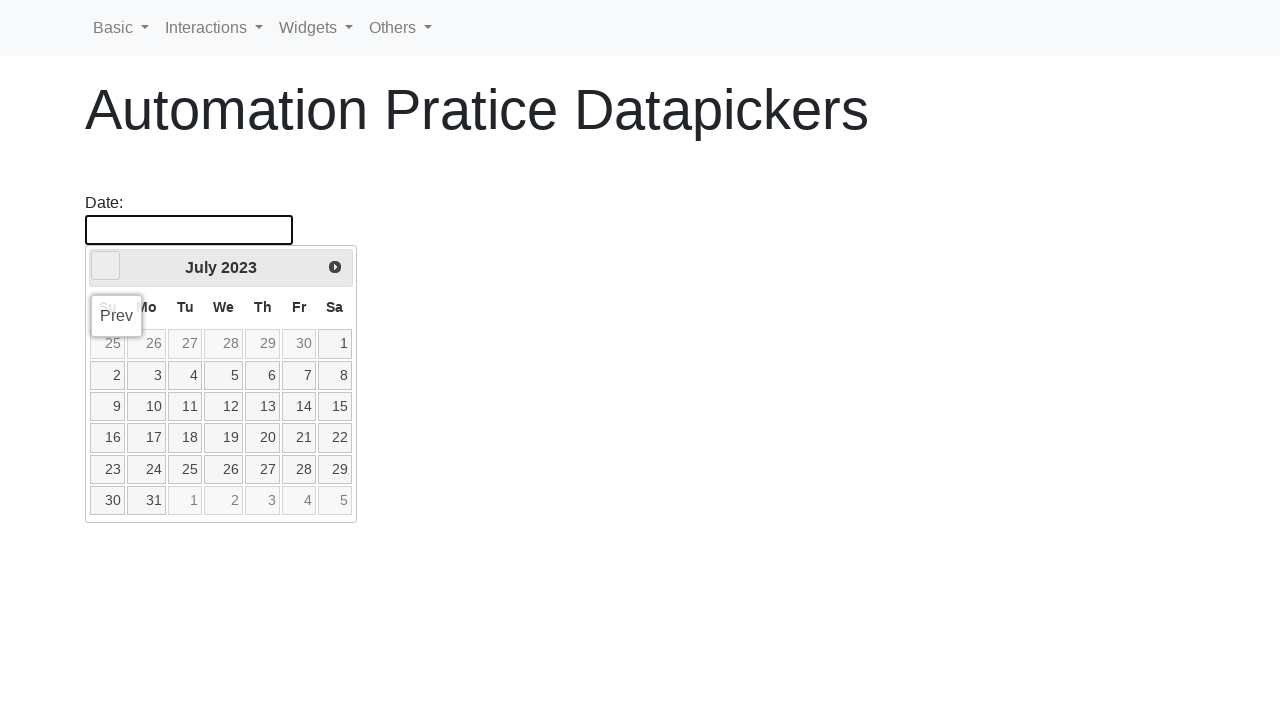

Retrieved updated month from calendar
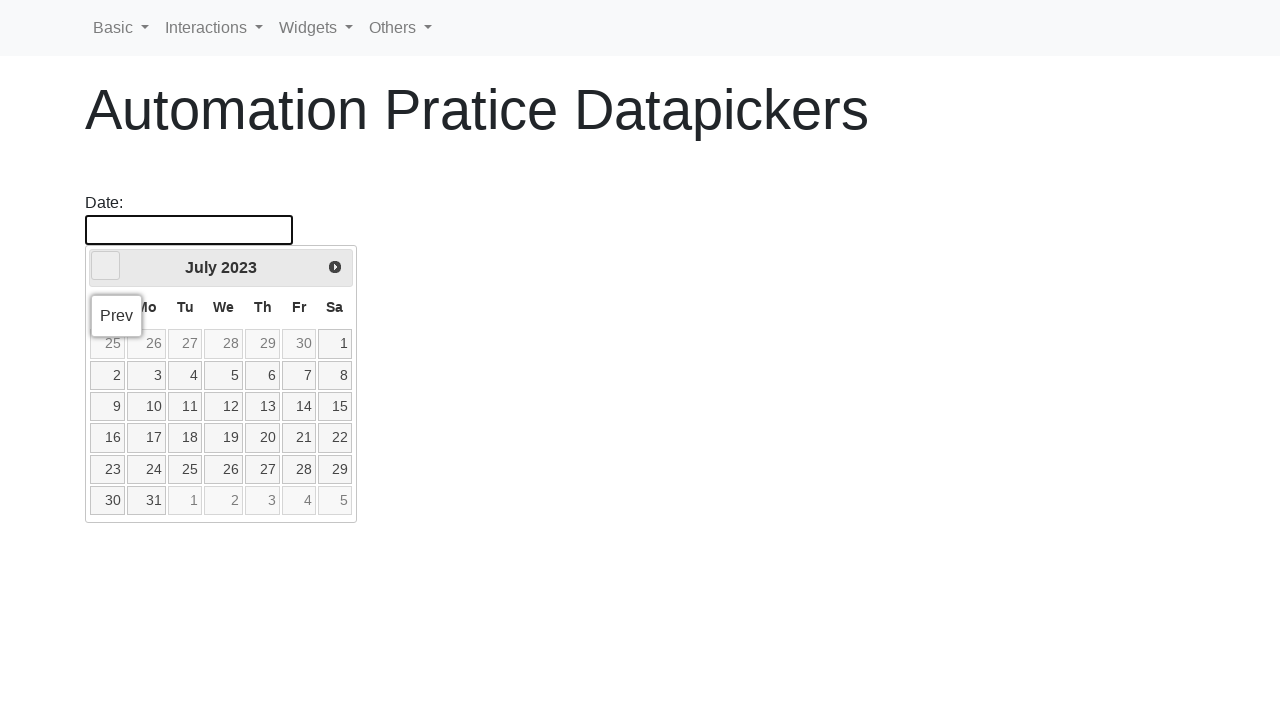

Hovered over date picker to keep calendar open at (189, 230) on #datepicker
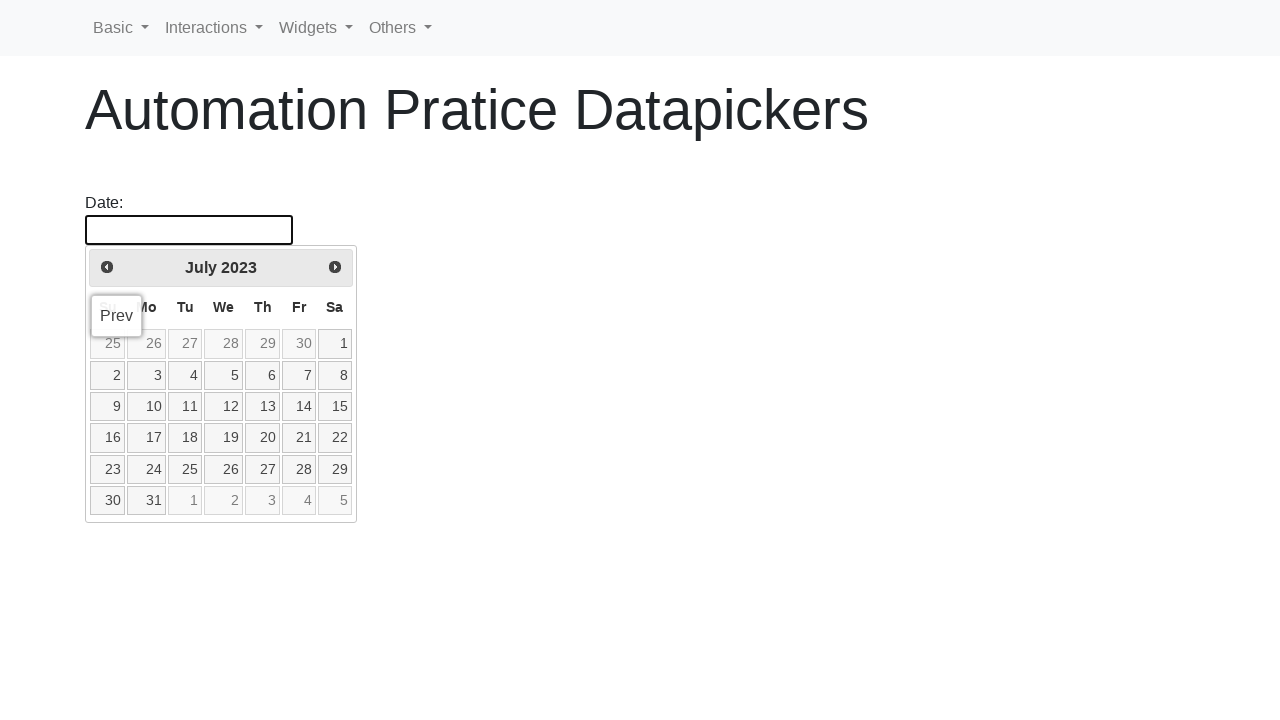

Clicked previous button to navigate to earlier month/year at (107, 267) on a[title='Prev']
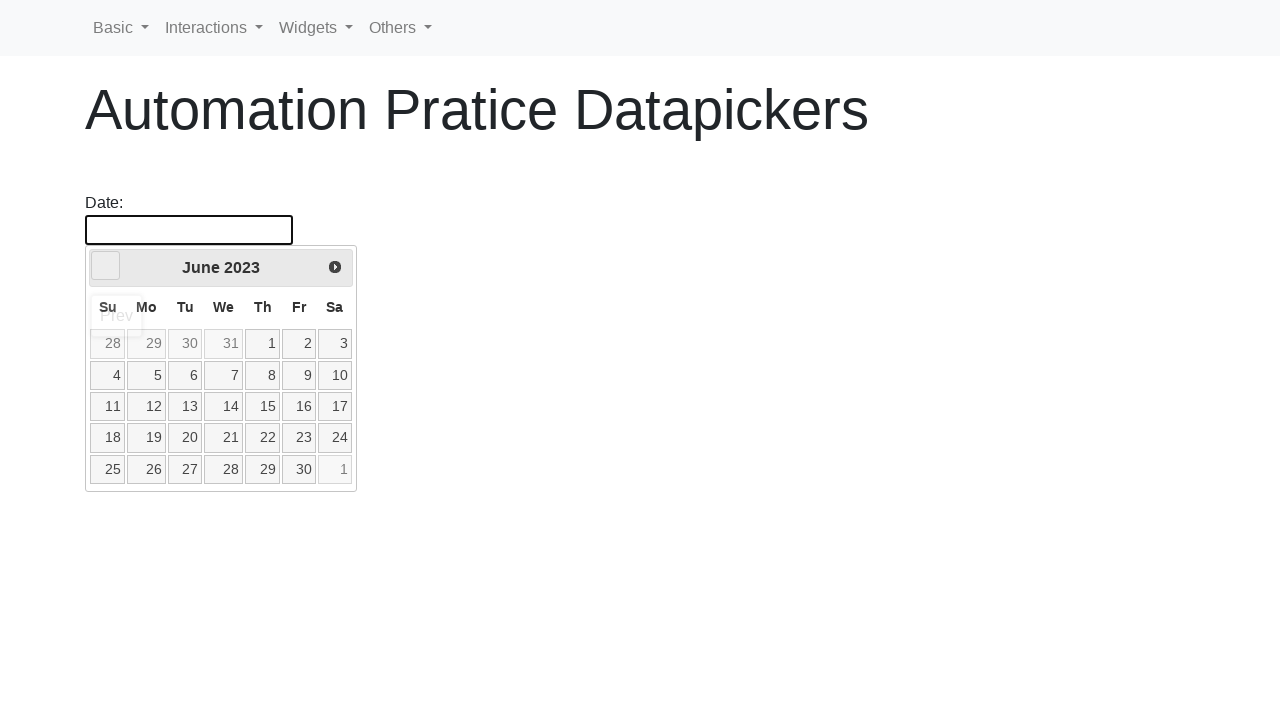

Retrieved updated year from calendar
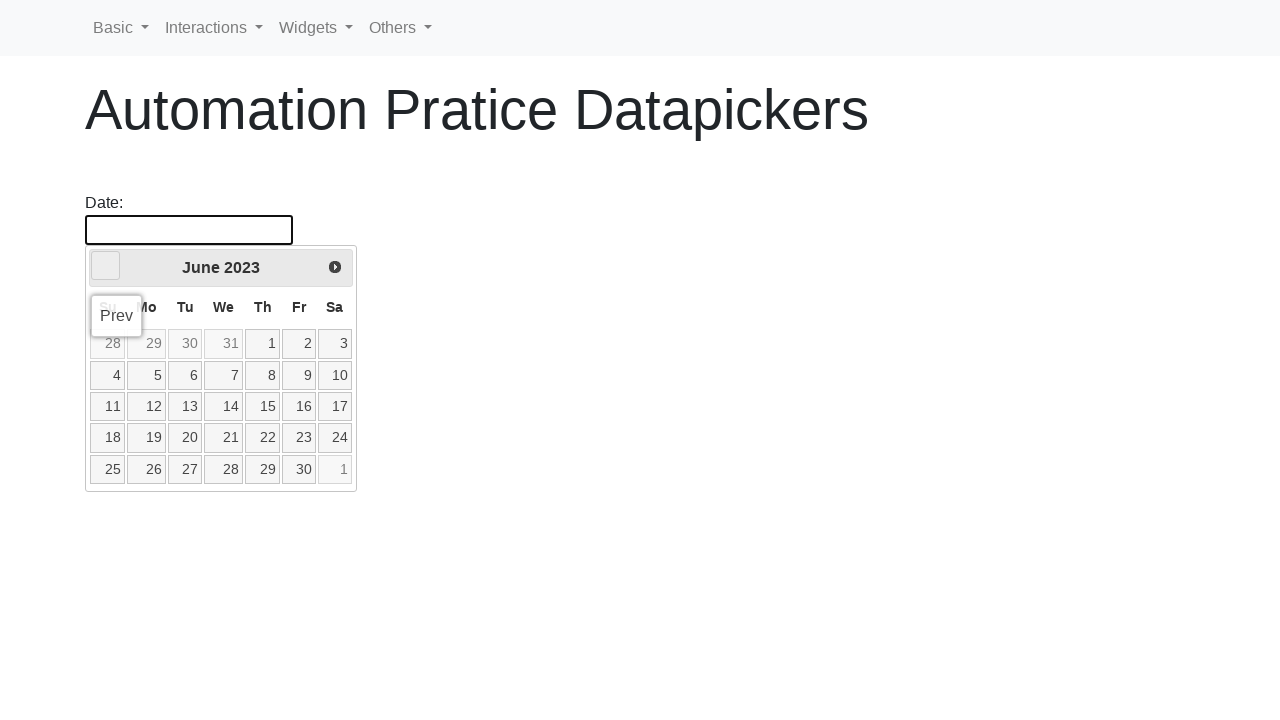

Retrieved updated month from calendar
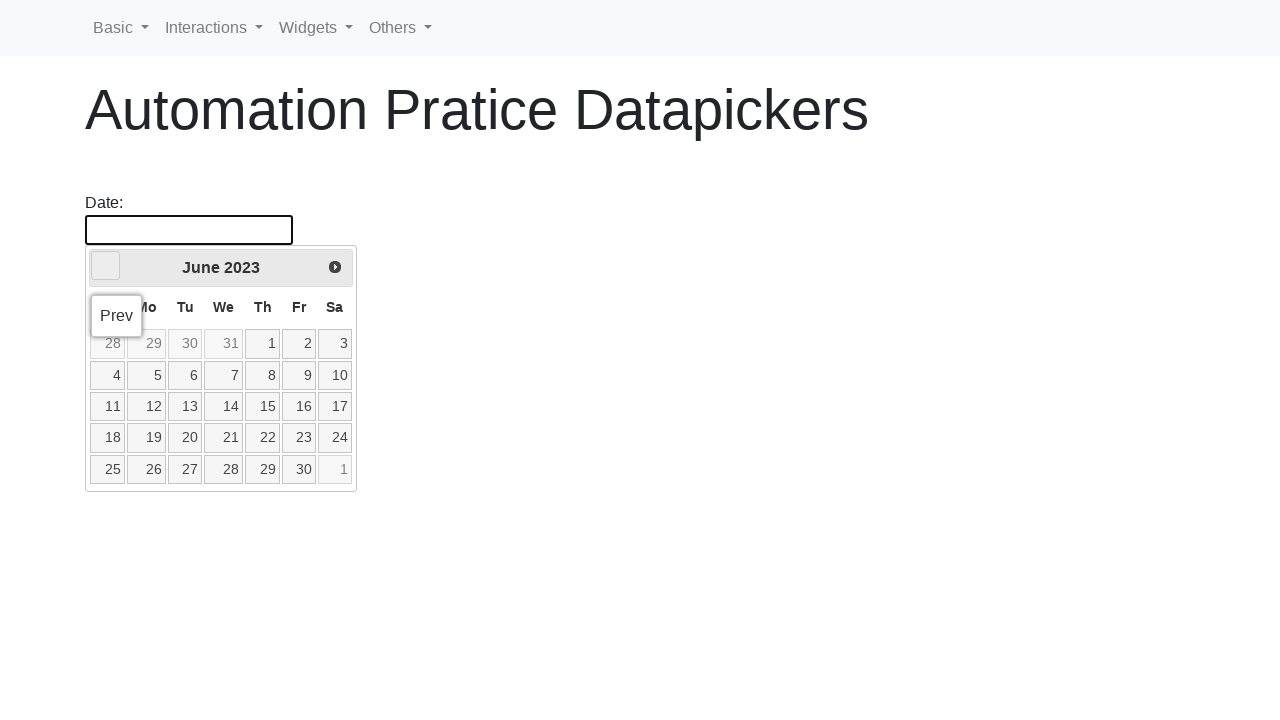

Hovered over date picker to keep calendar open at (189, 230) on #datepicker
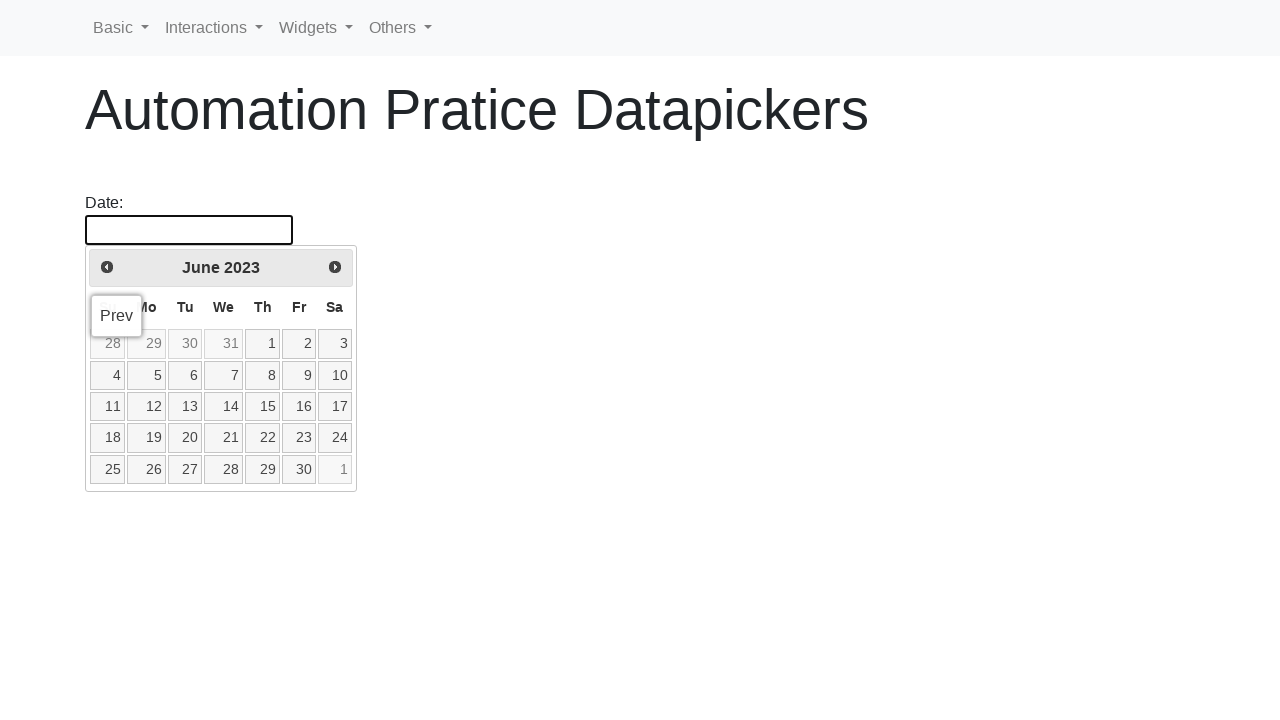

Clicked previous button to navigate to earlier month/year at (107, 267) on a[title='Prev']
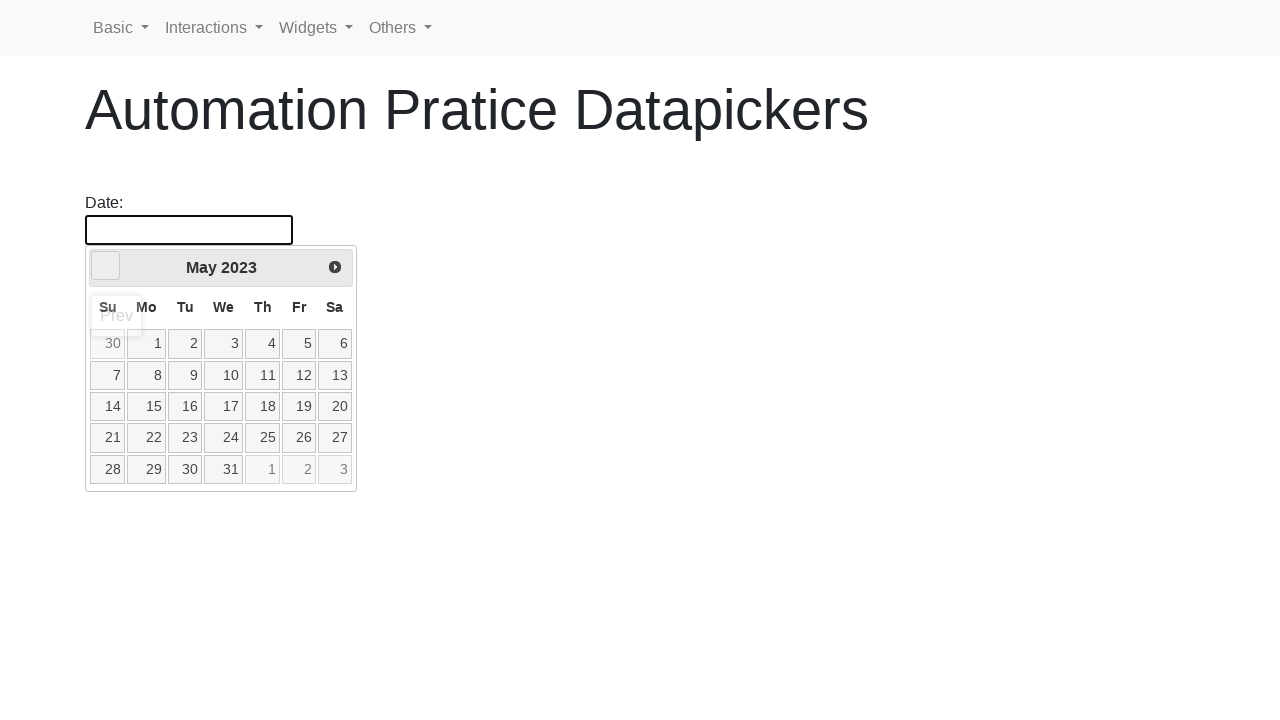

Retrieved updated year from calendar
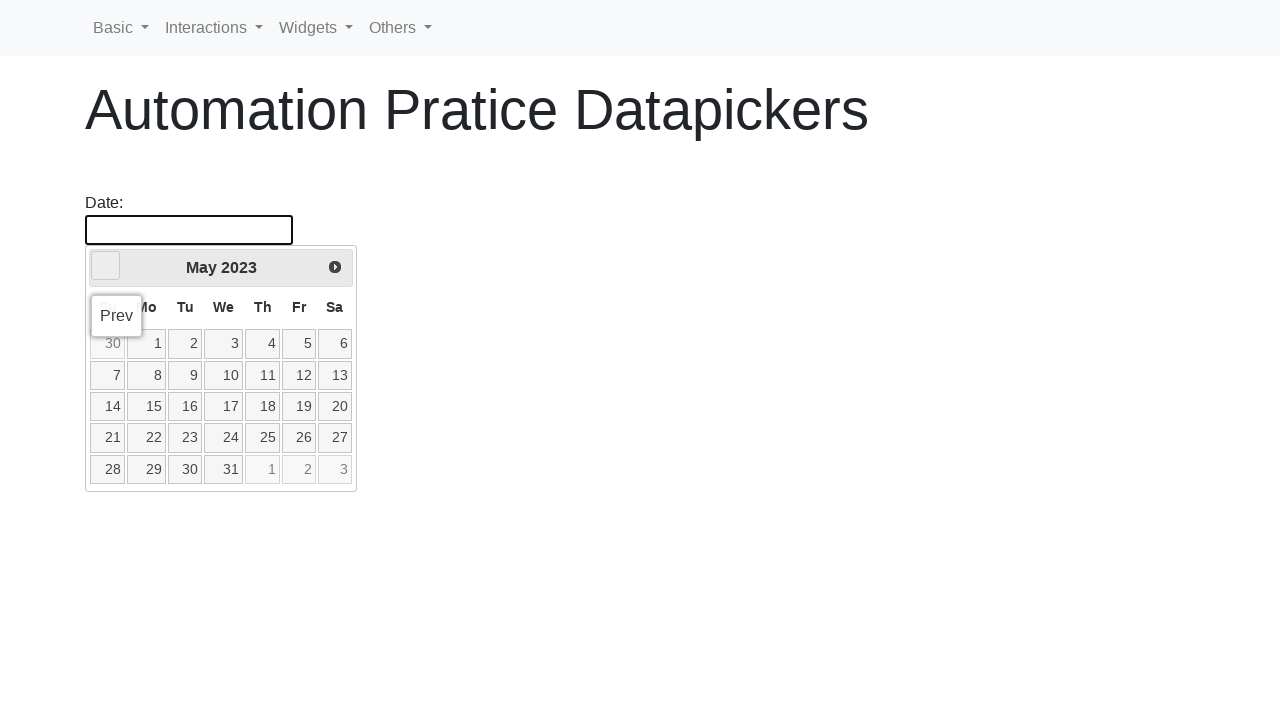

Retrieved updated month from calendar
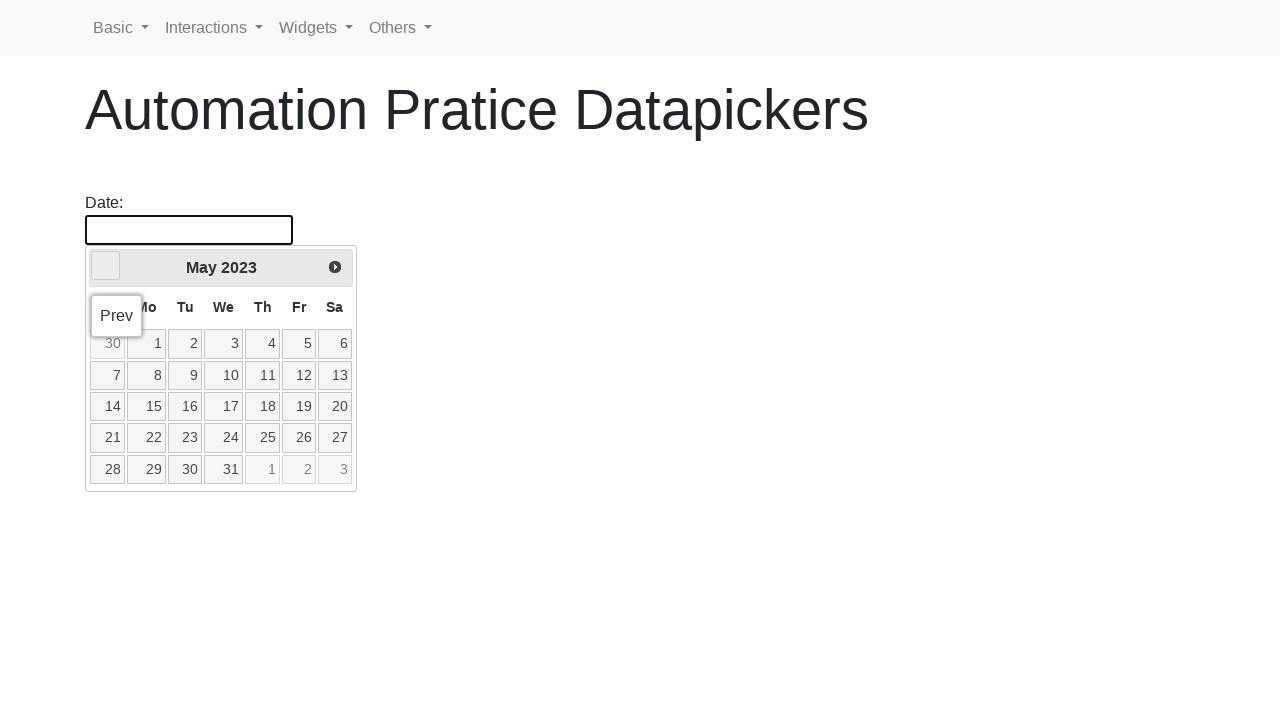

Hovered over date picker to keep calendar open at (189, 230) on #datepicker
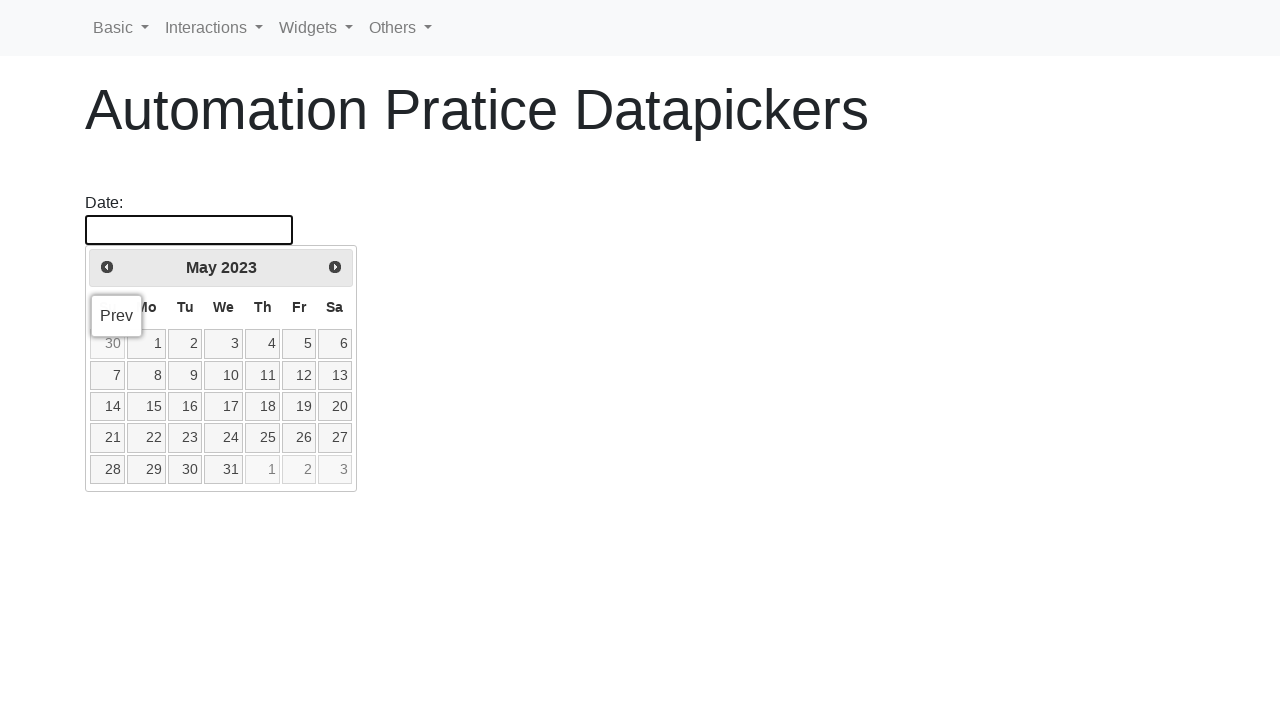

Clicked previous button to navigate to earlier month/year at (107, 267) on a[title='Prev']
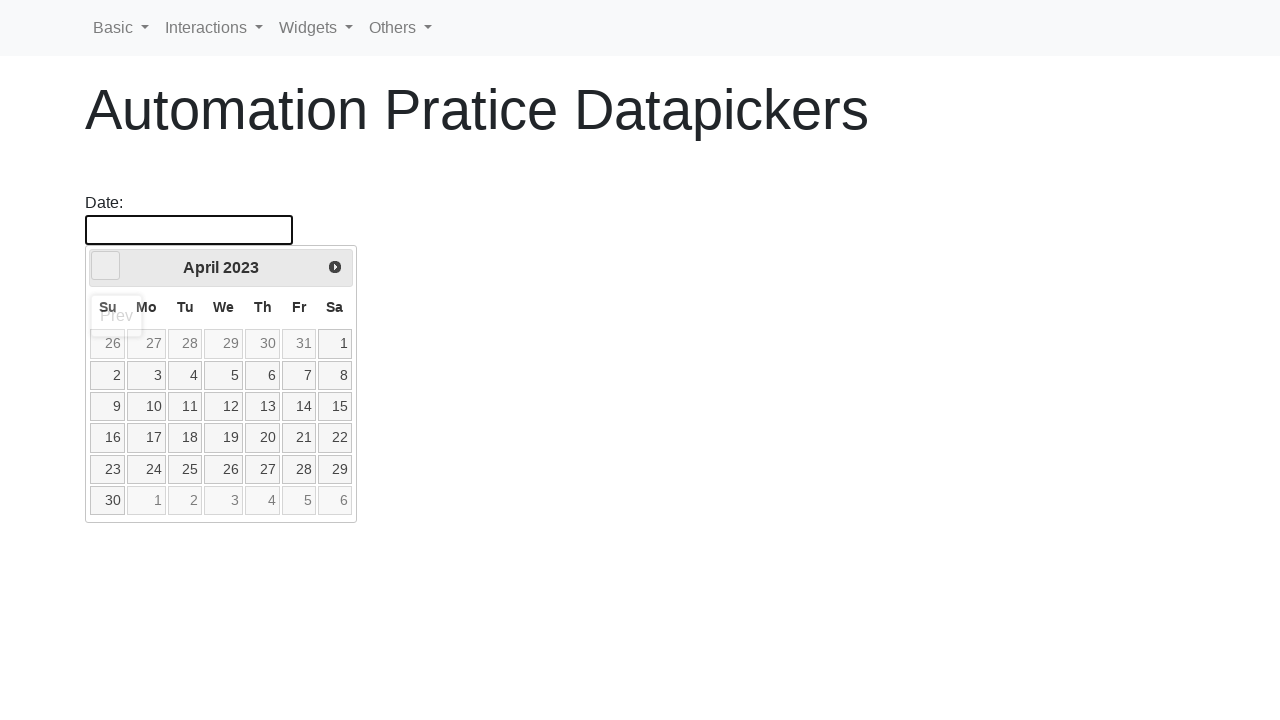

Retrieved updated year from calendar
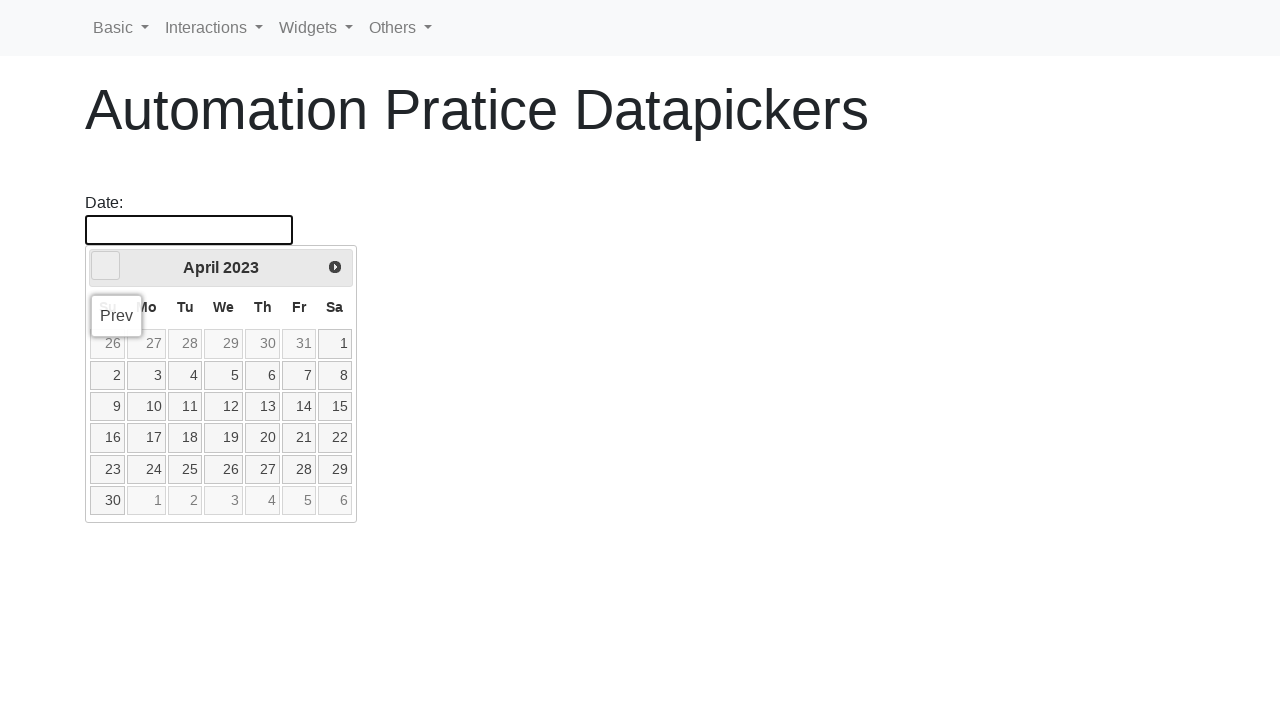

Retrieved updated month from calendar
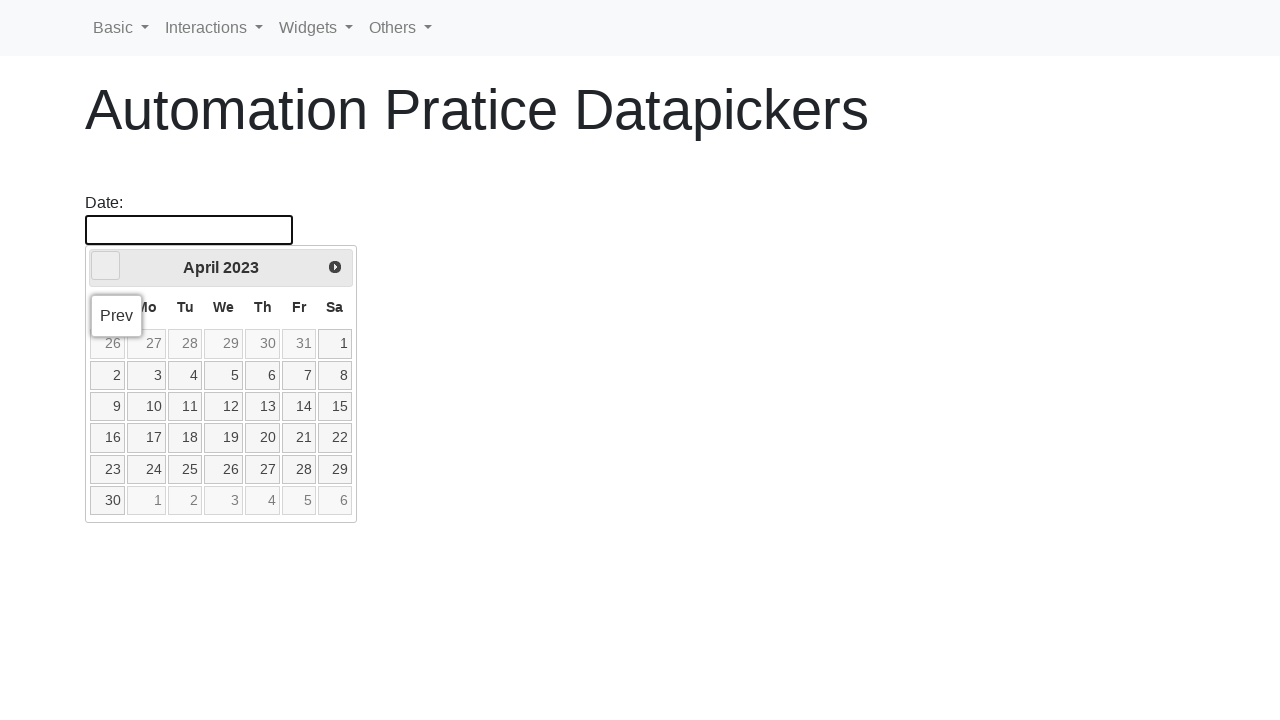

Hovered over date picker to keep calendar open at (189, 230) on #datepicker
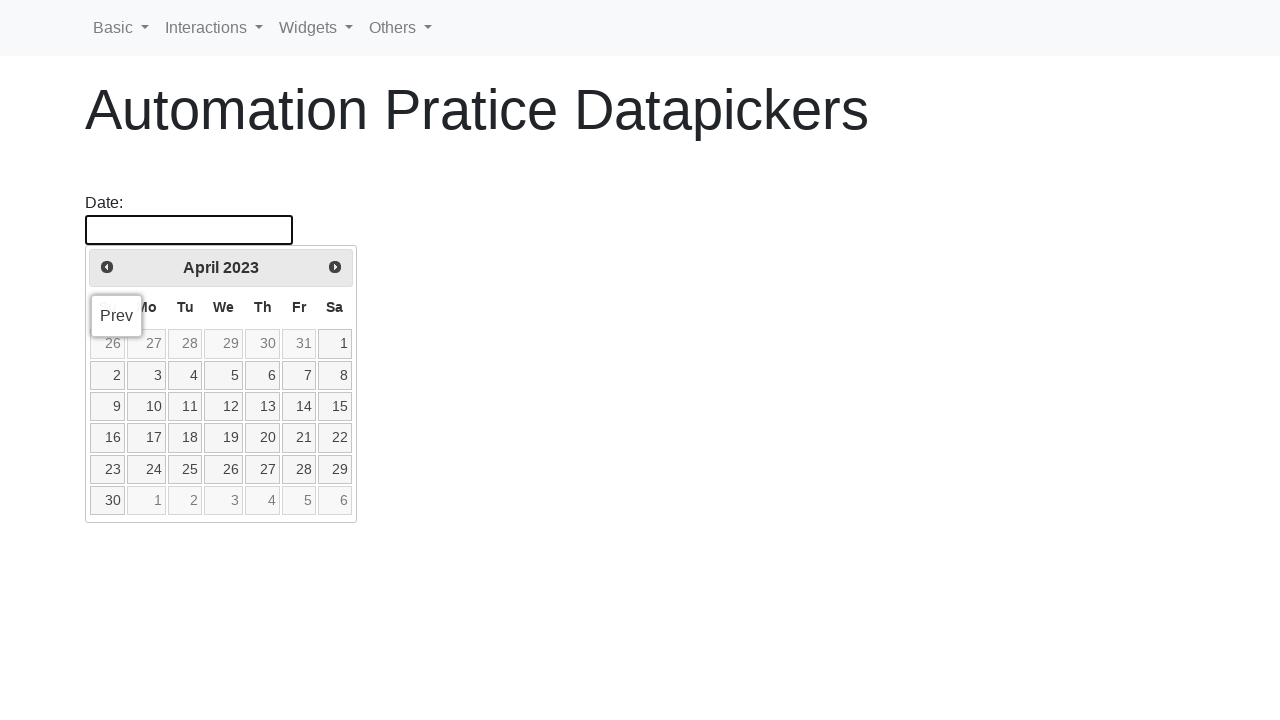

Clicked previous button to navigate to earlier month/year at (107, 267) on a[title='Prev']
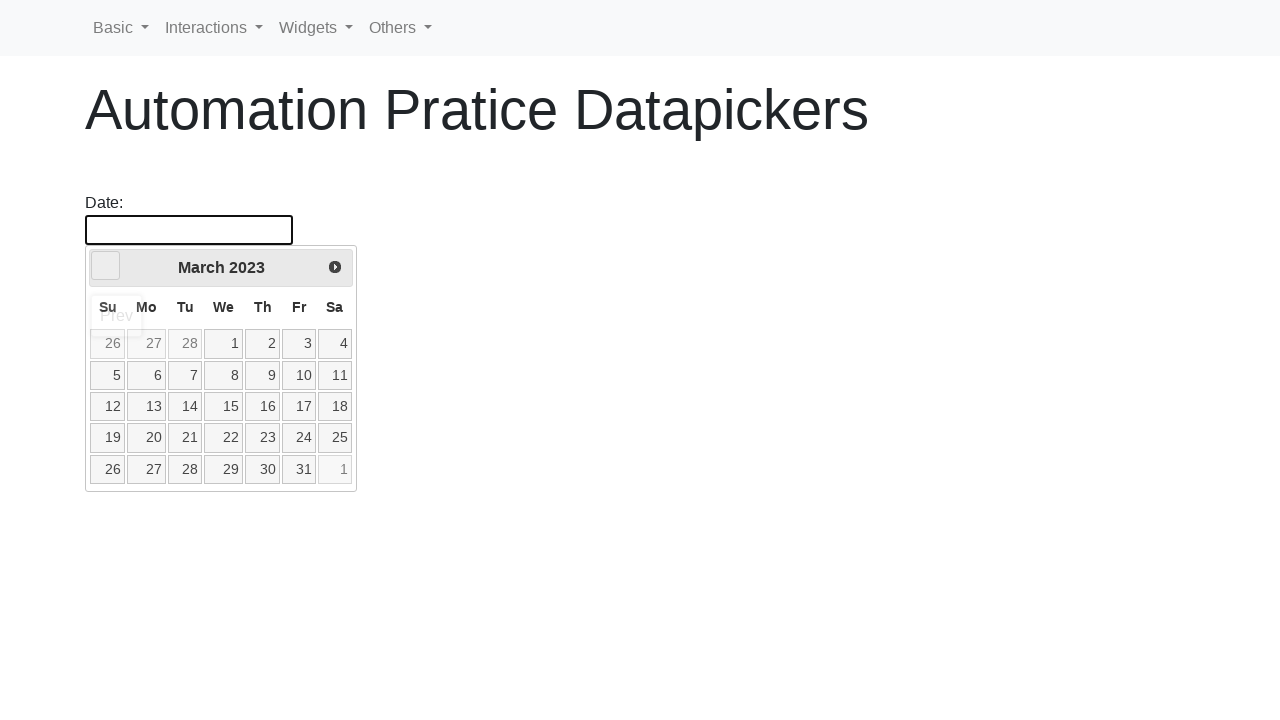

Retrieved updated year from calendar
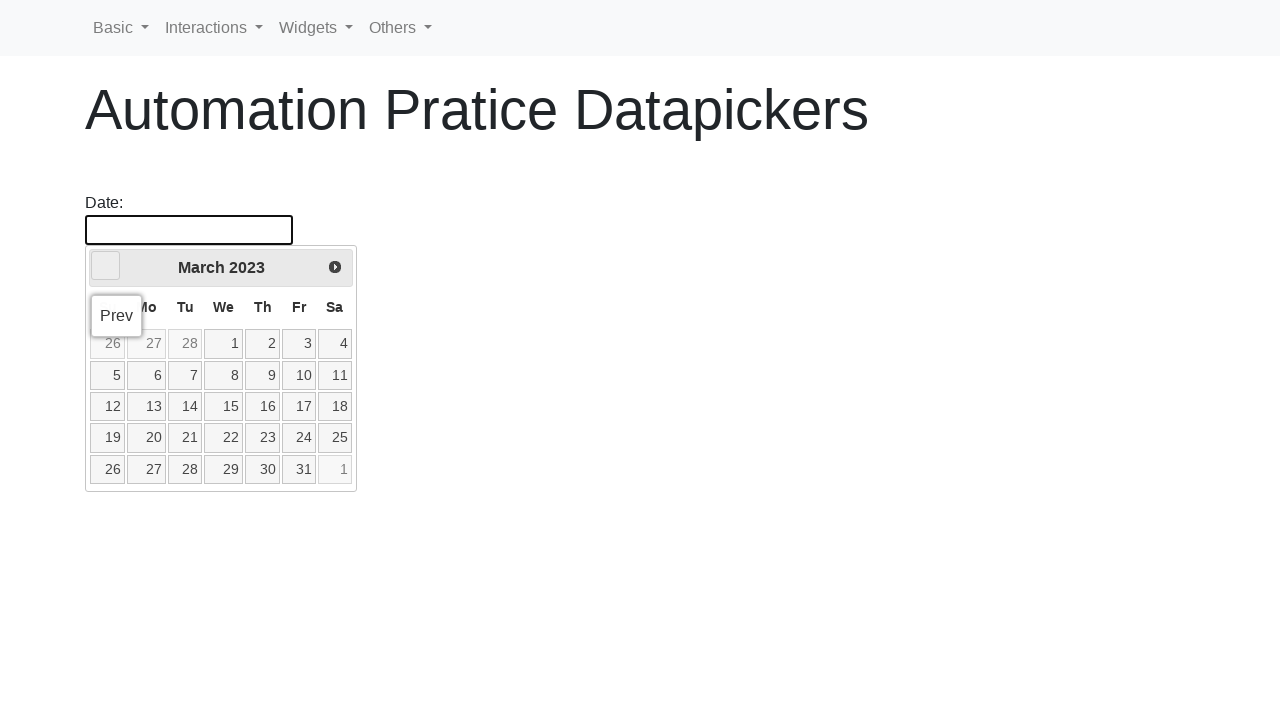

Retrieved updated month from calendar
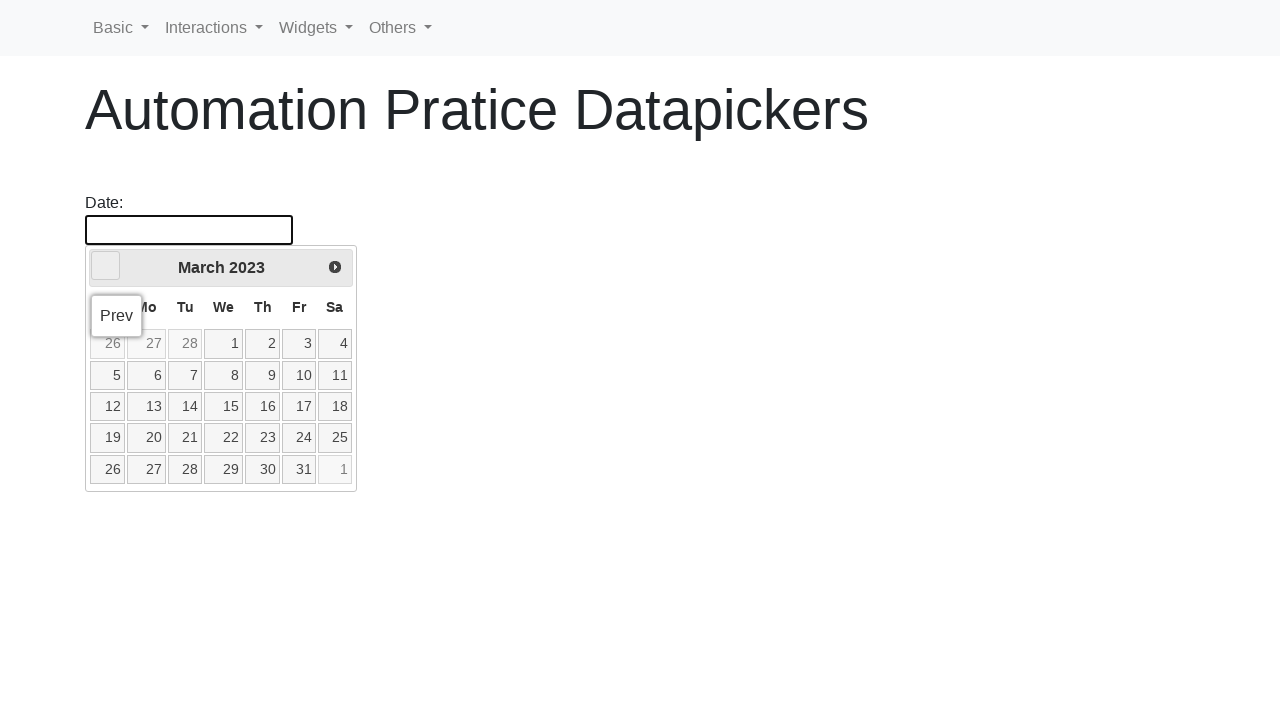

Hovered over date picker to keep calendar open at (189, 230) on #datepicker
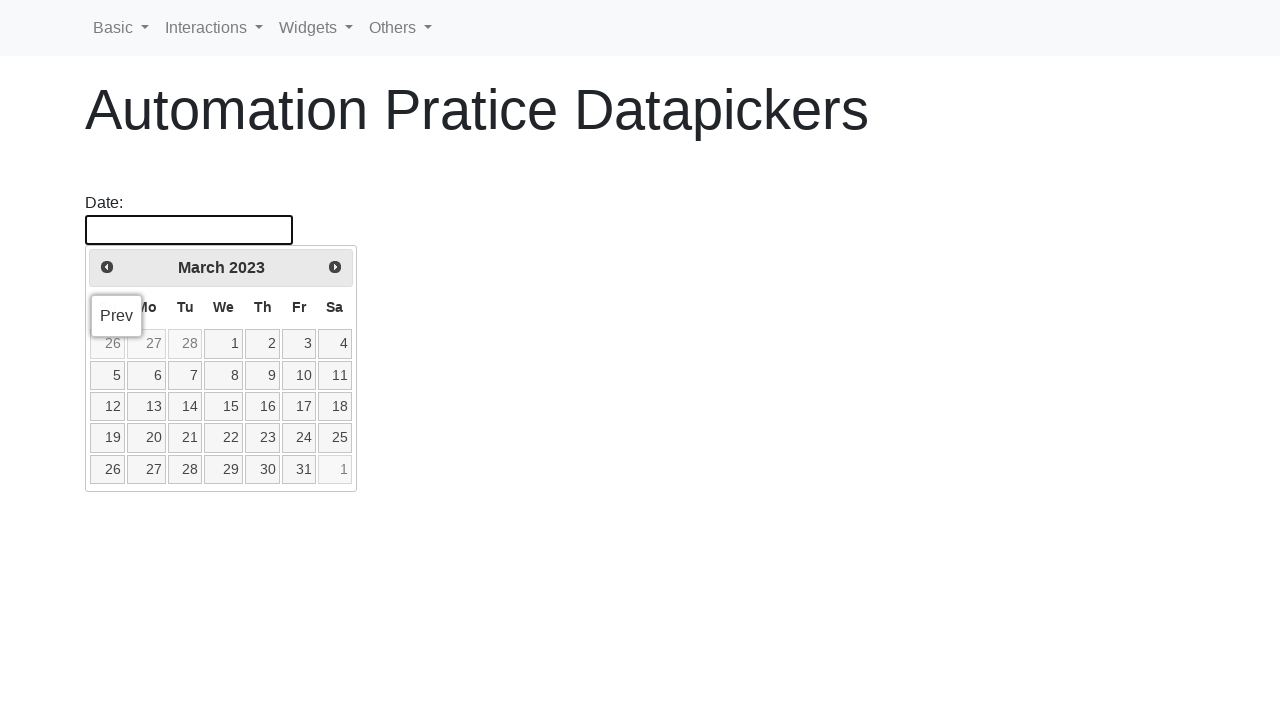

Clicked previous button to navigate to earlier month/year at (107, 267) on a[title='Prev']
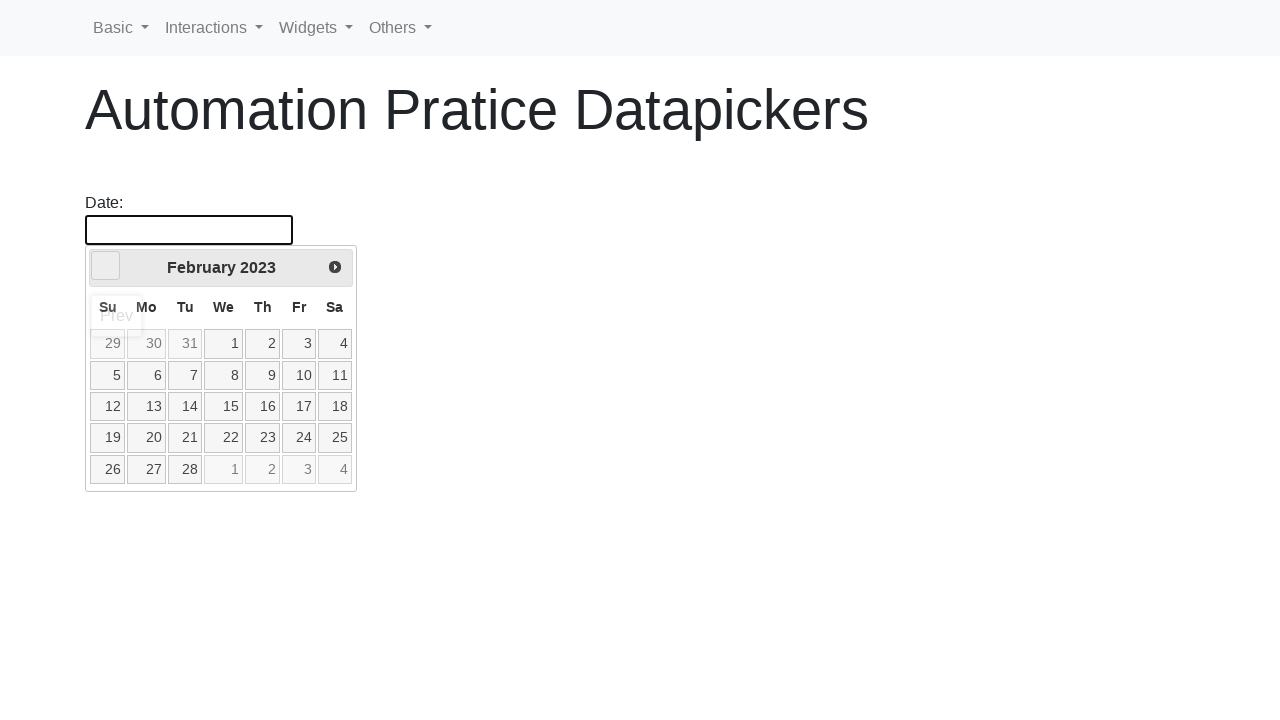

Retrieved updated year from calendar
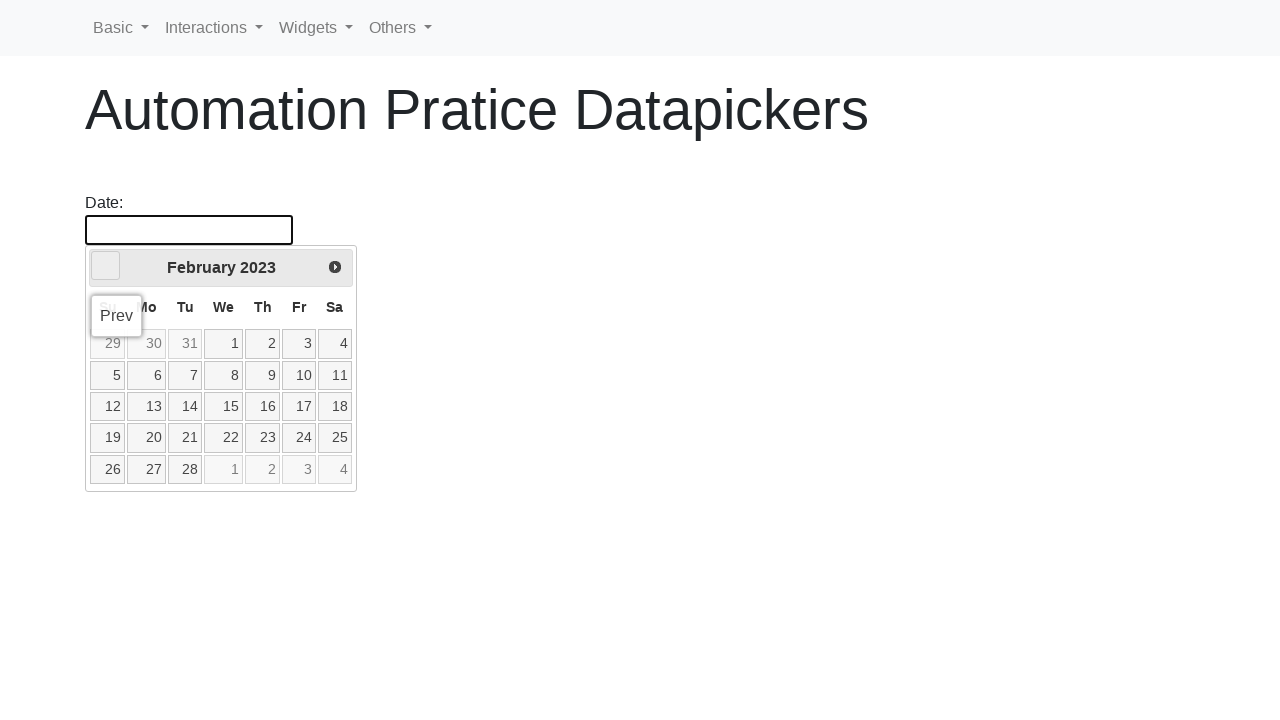

Retrieved updated month from calendar
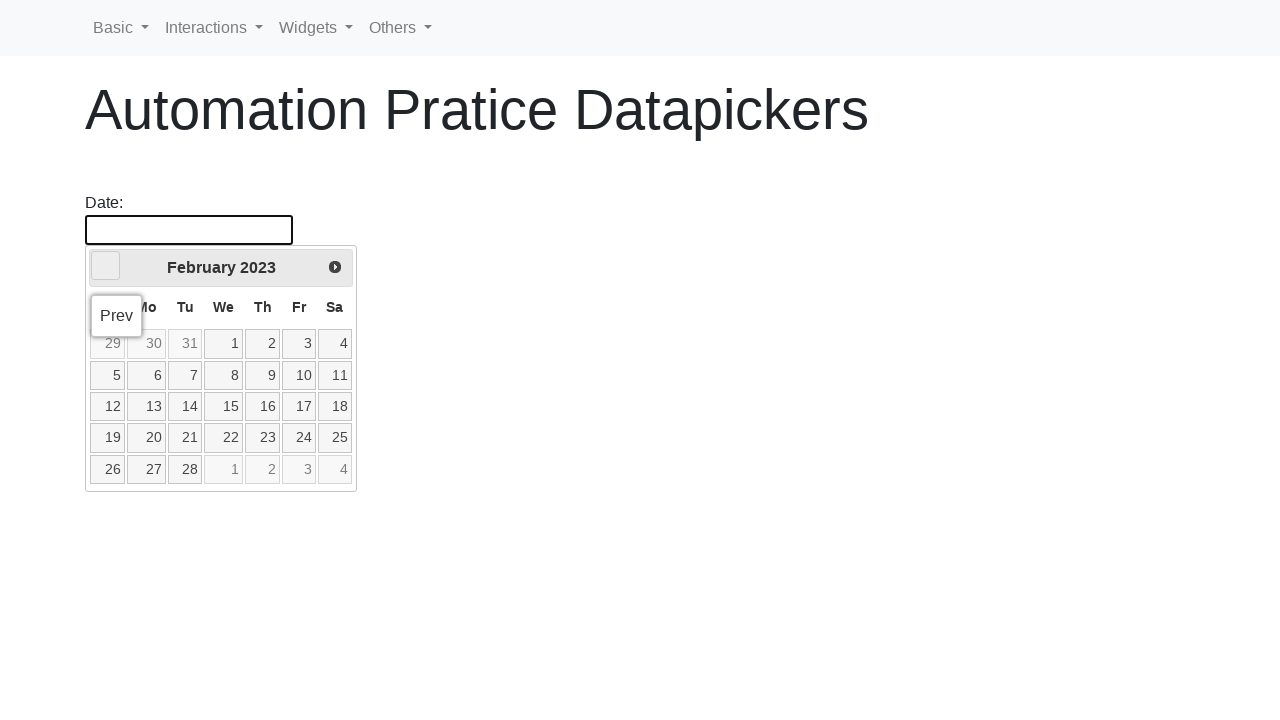

Hovered over date picker to keep calendar open at (189, 230) on #datepicker
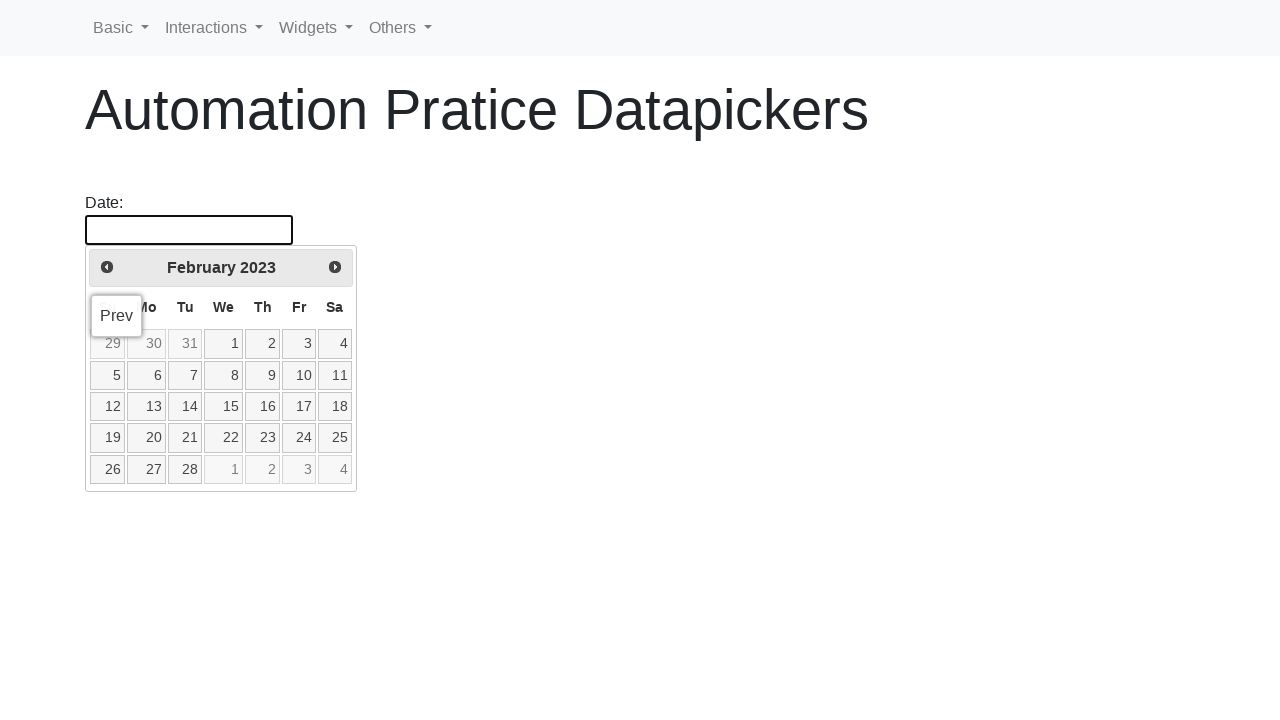

Clicked previous button to navigate to earlier month/year at (107, 267) on a[title='Prev']
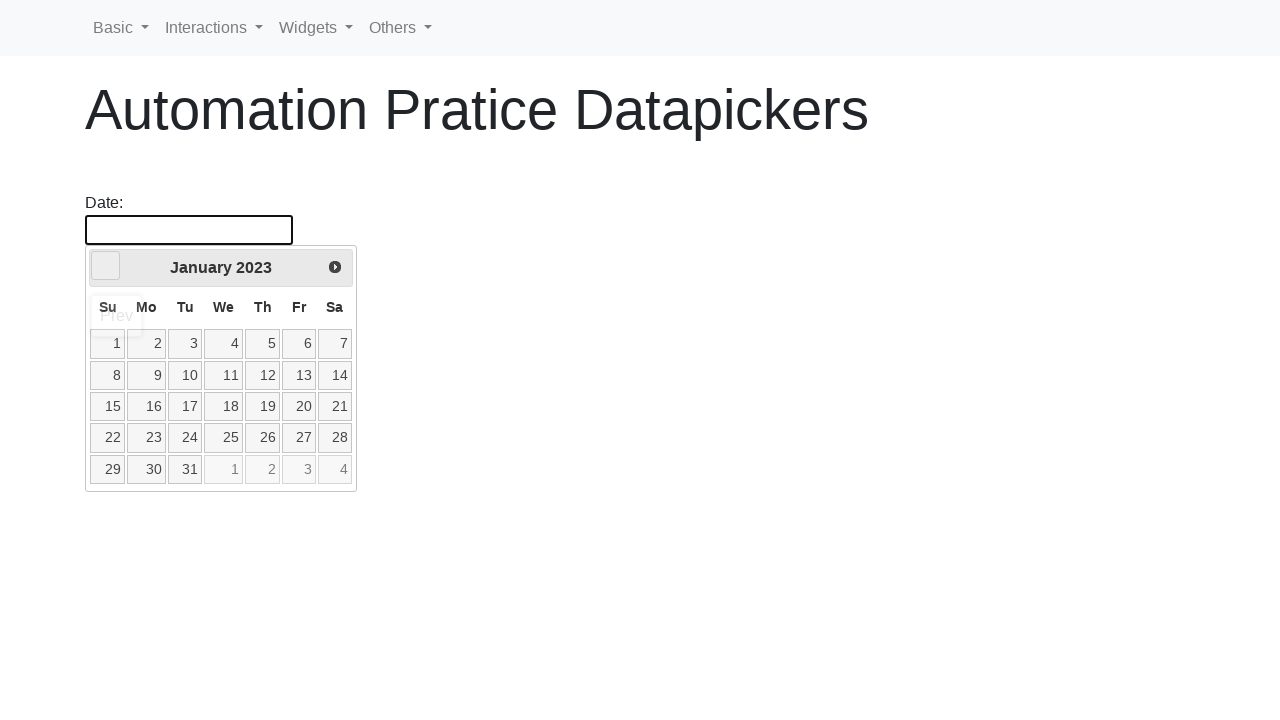

Retrieved updated year from calendar
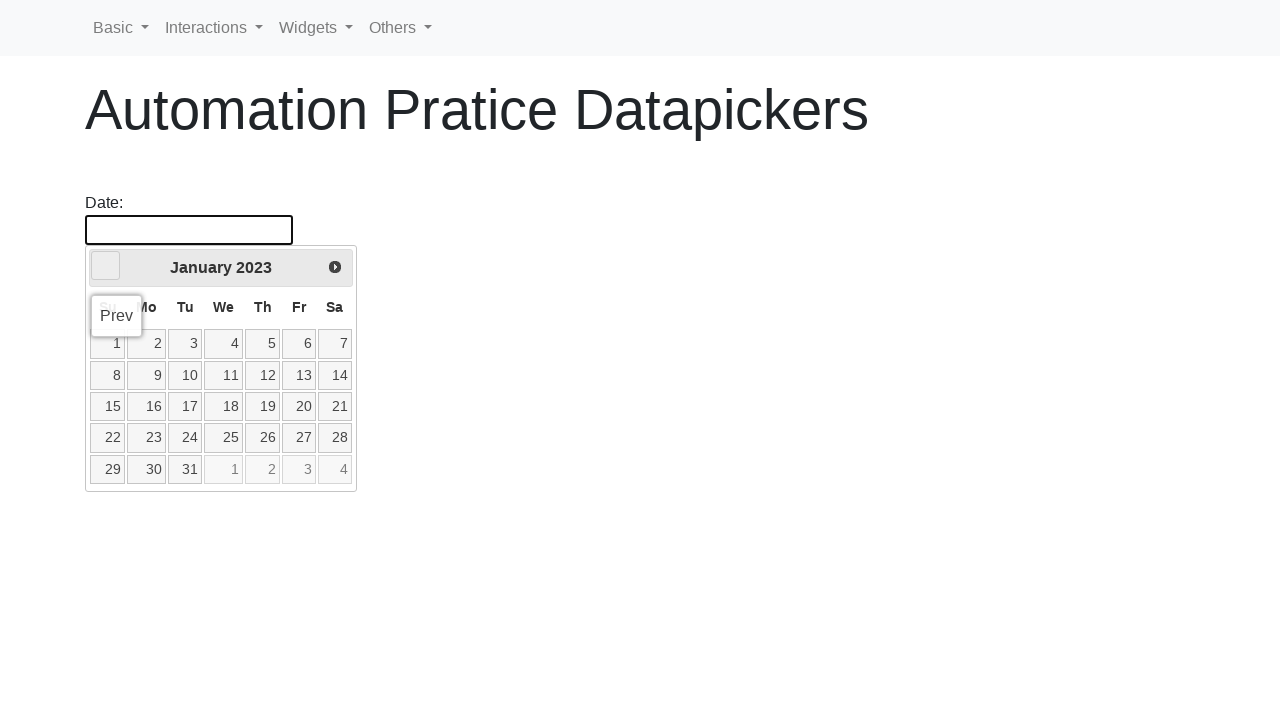

Retrieved updated month from calendar
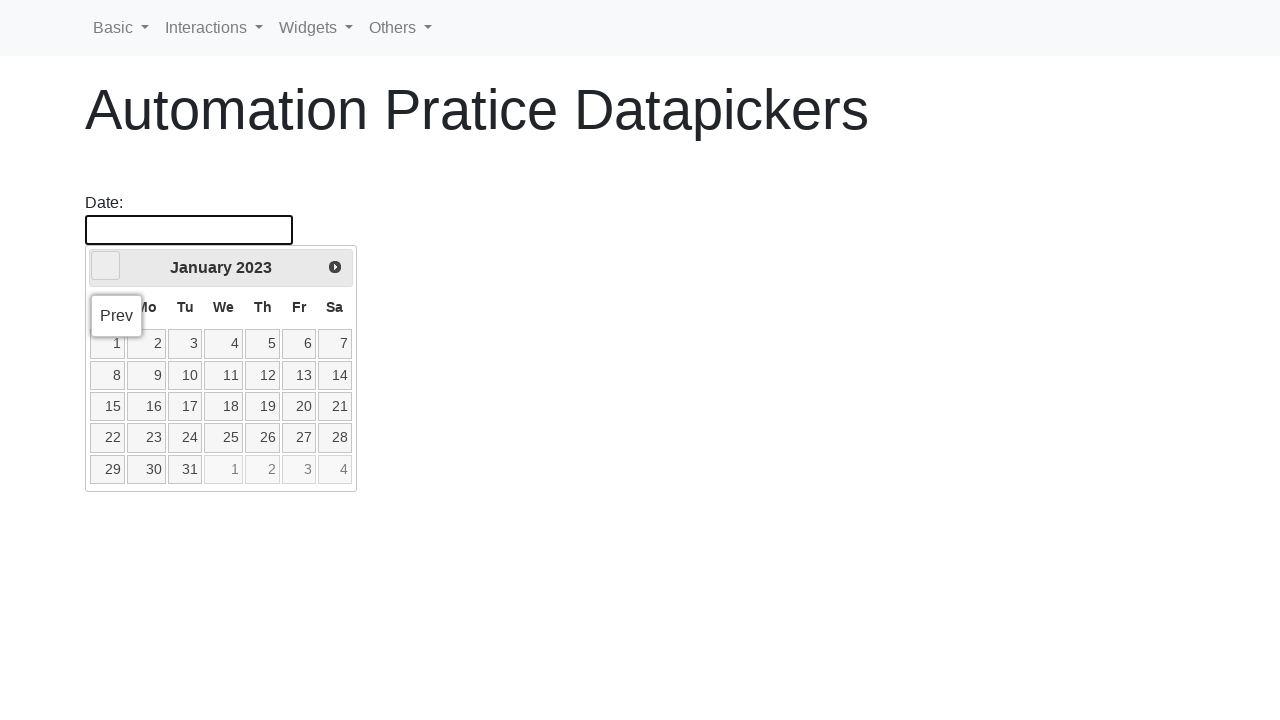

Hovered over date picker to keep calendar open at (189, 230) on #datepicker
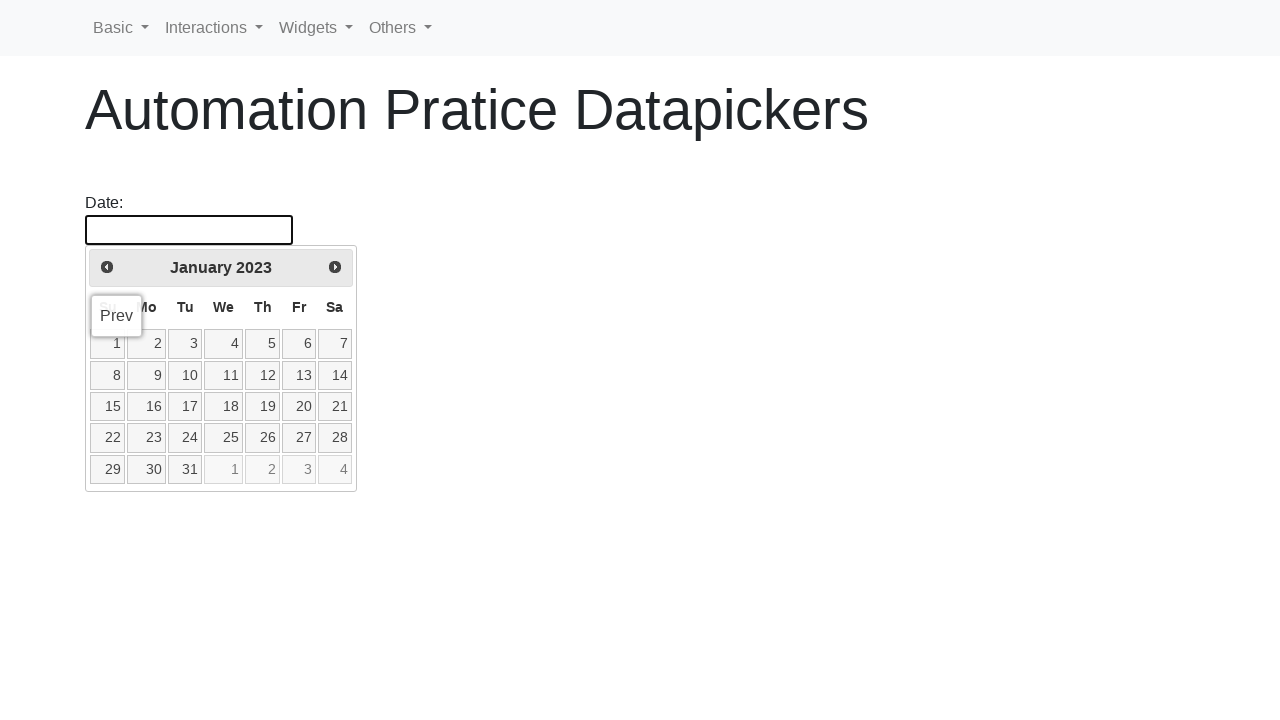

Clicked previous button to navigate to earlier month/year at (107, 267) on a[title='Prev']
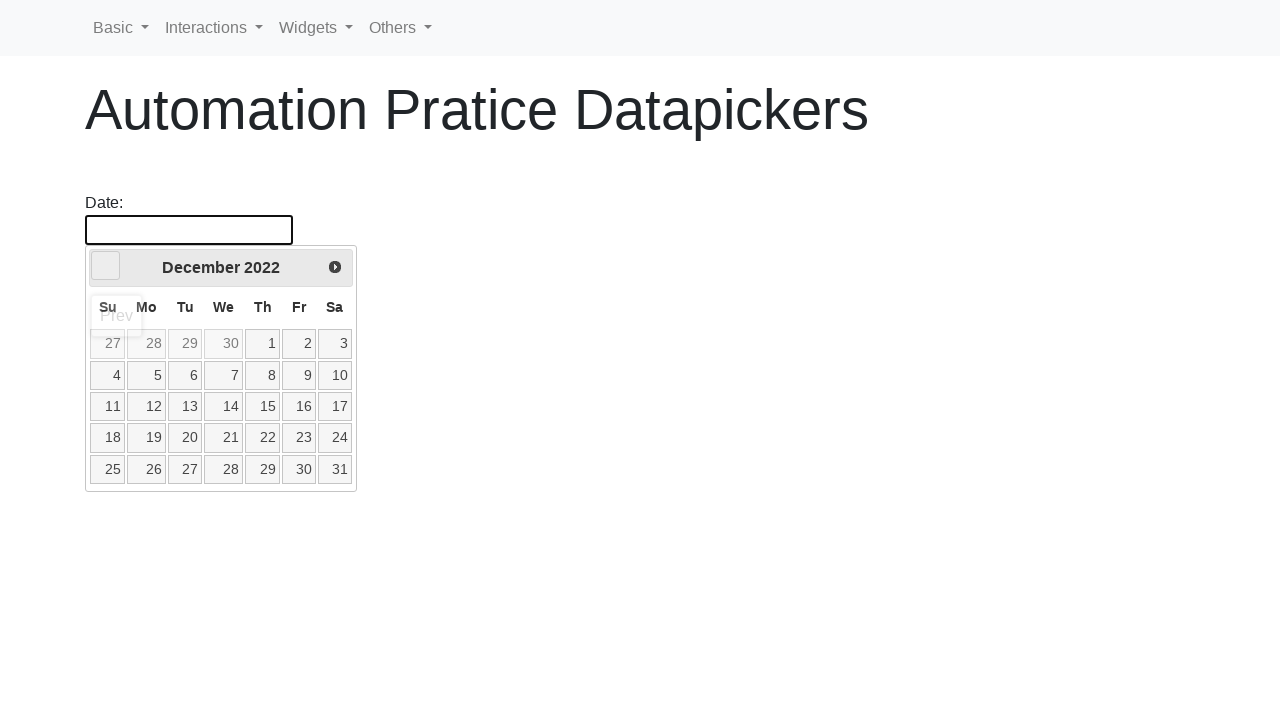

Retrieved updated year from calendar
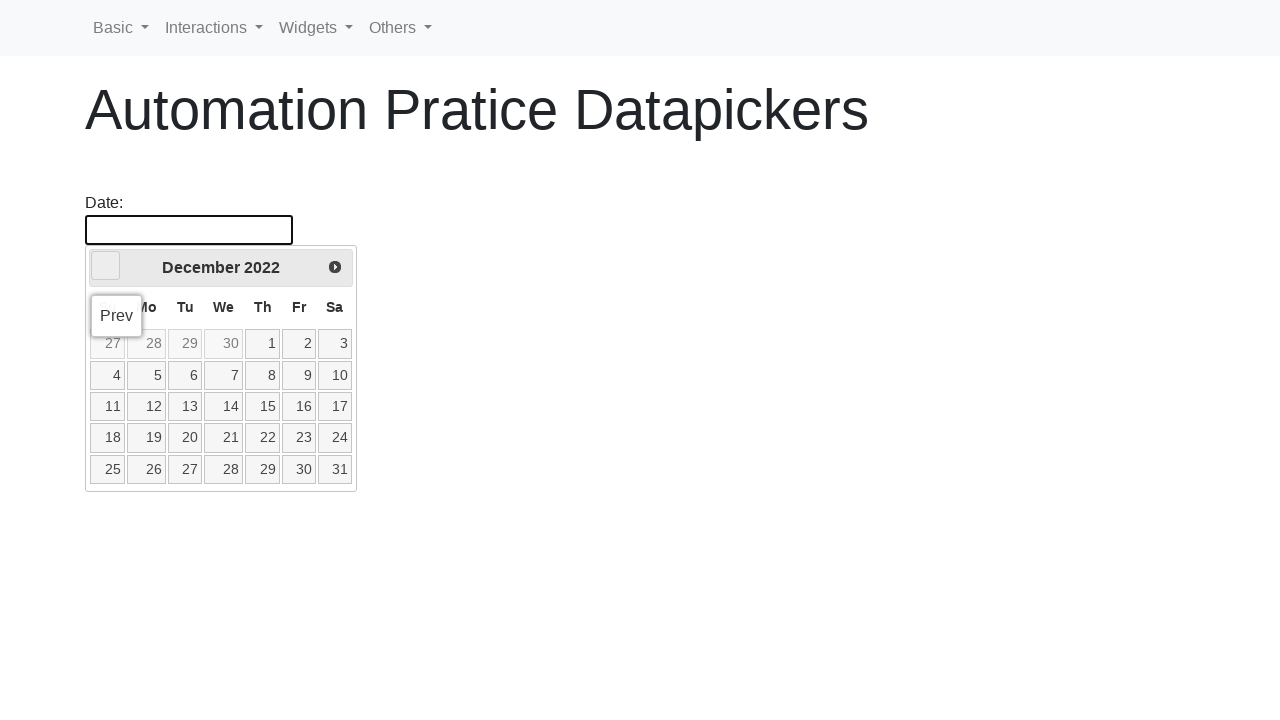

Retrieved updated month from calendar
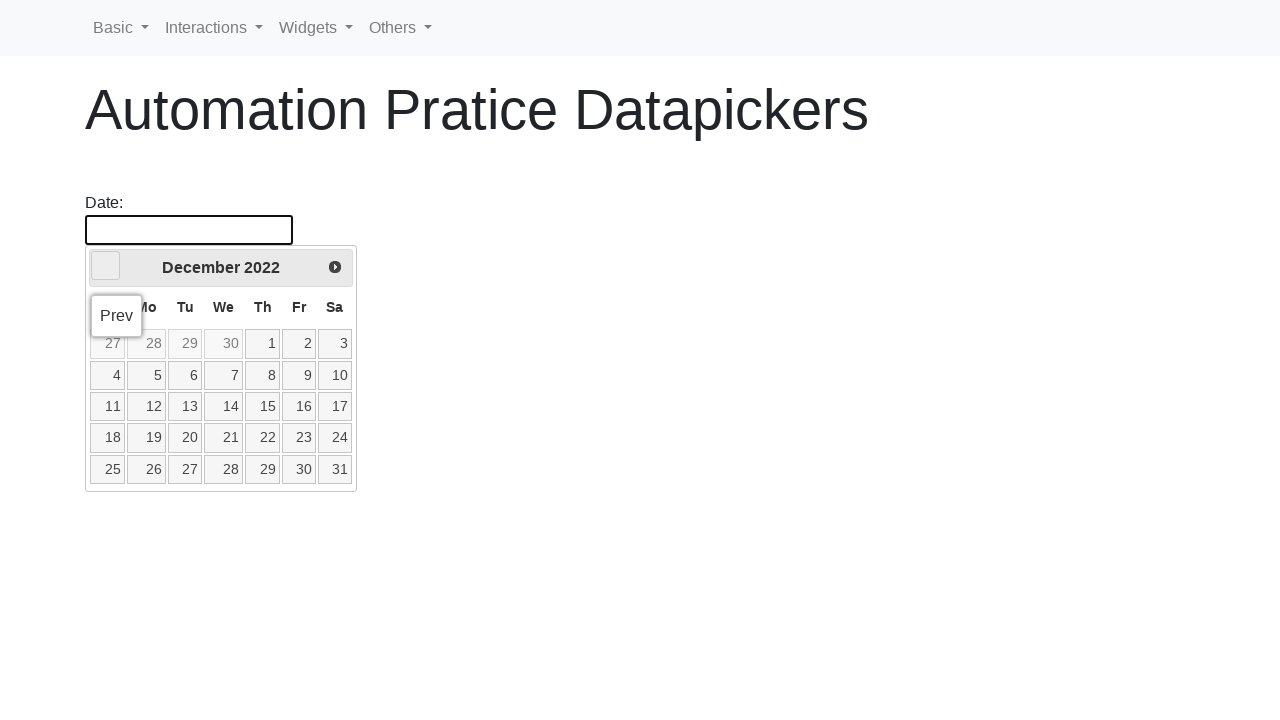

Hovered over date picker to keep calendar open at (189, 230) on #datepicker
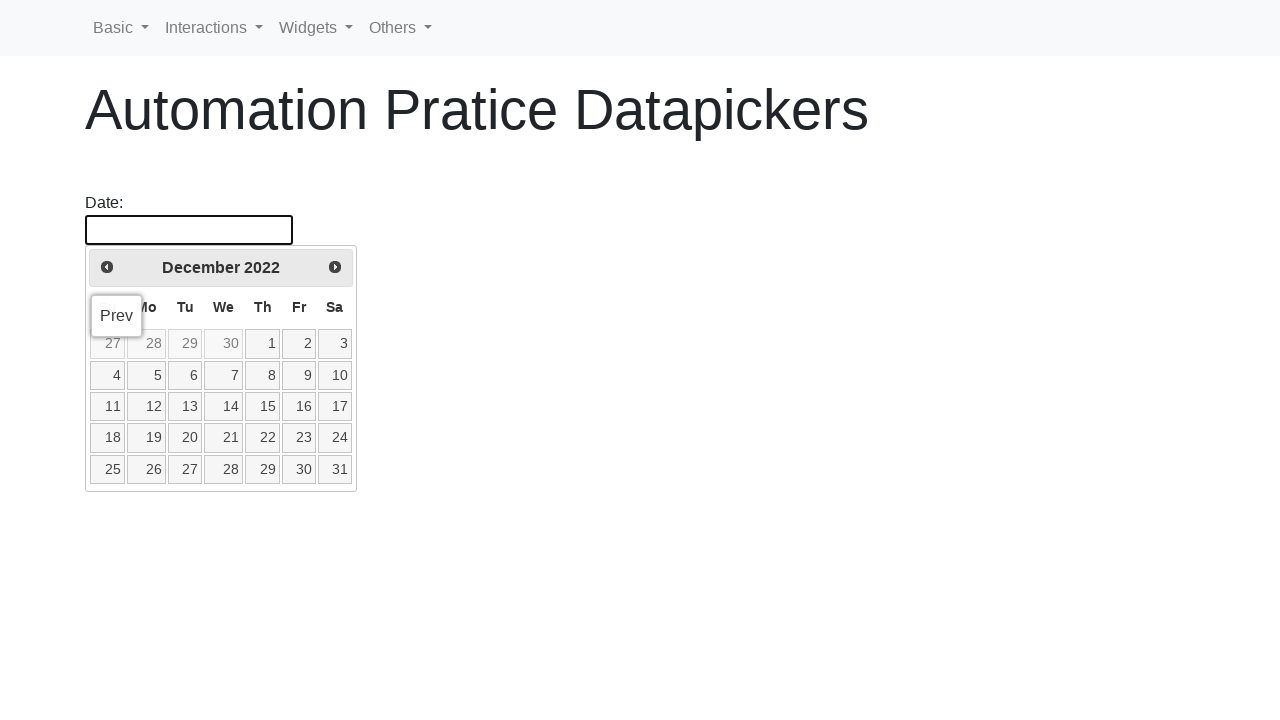

Clicked previous button to navigate to earlier month/year at (107, 267) on a[title='Prev']
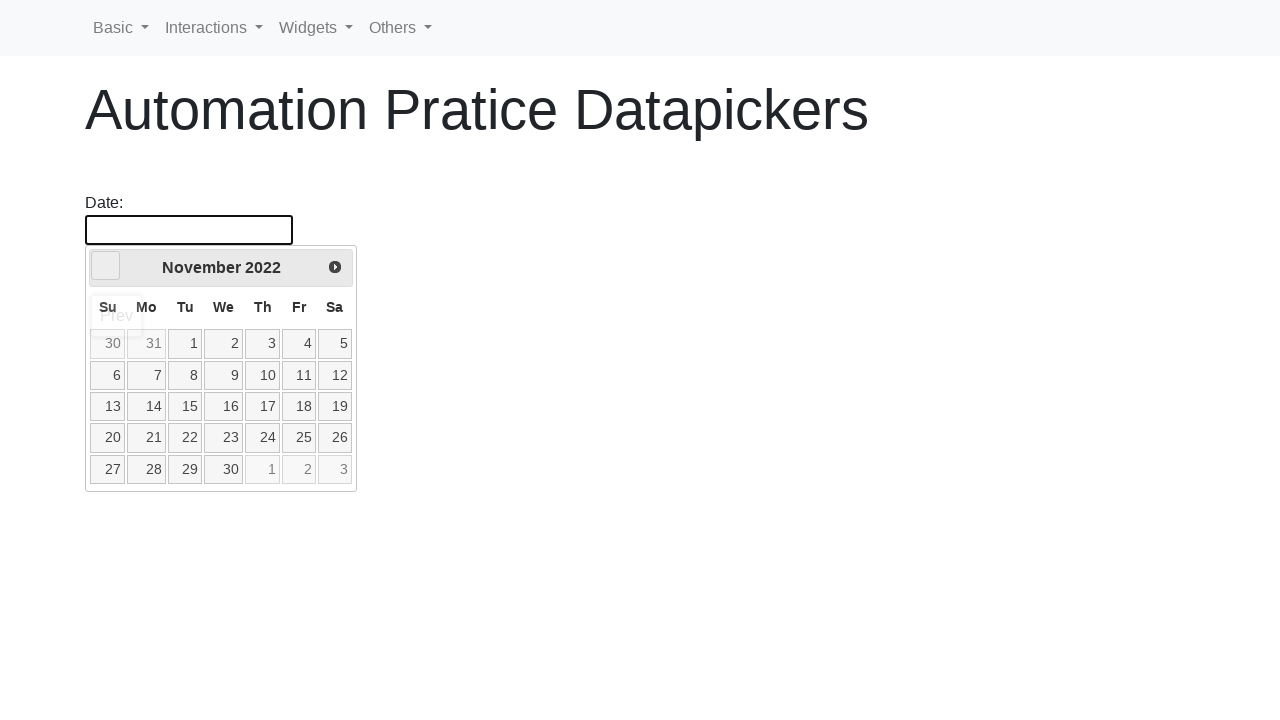

Retrieved updated year from calendar
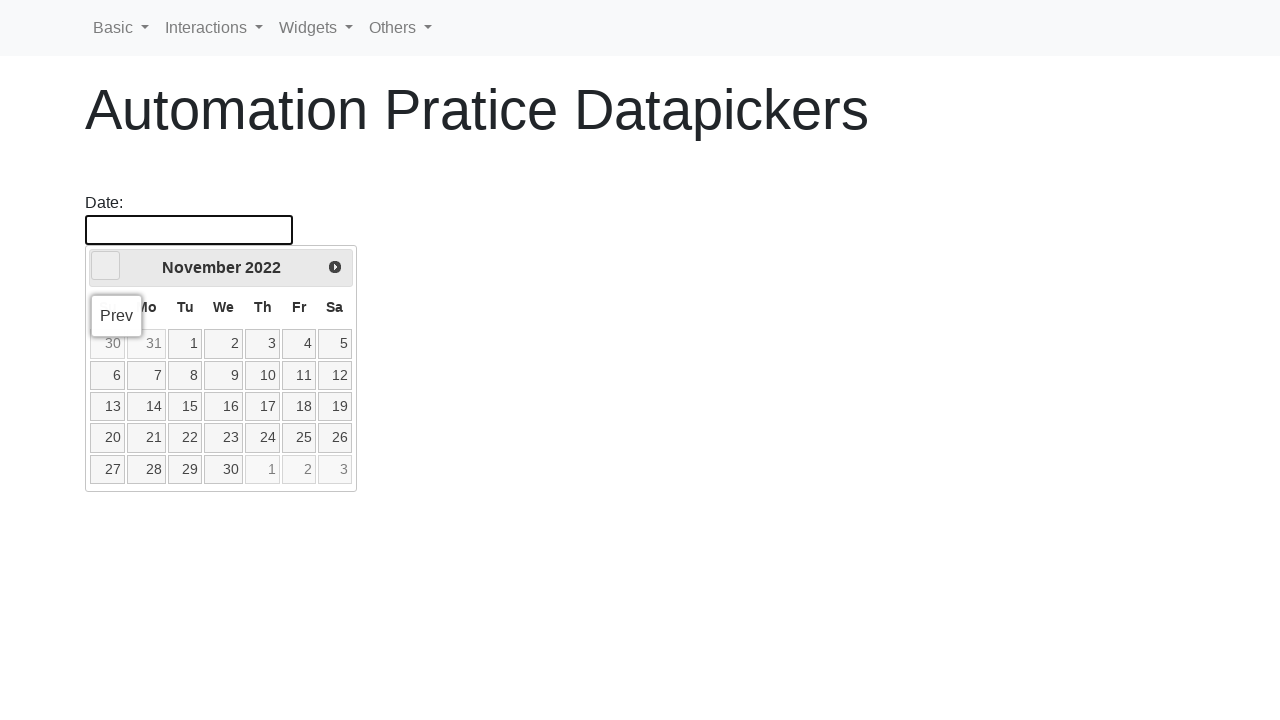

Retrieved updated month from calendar
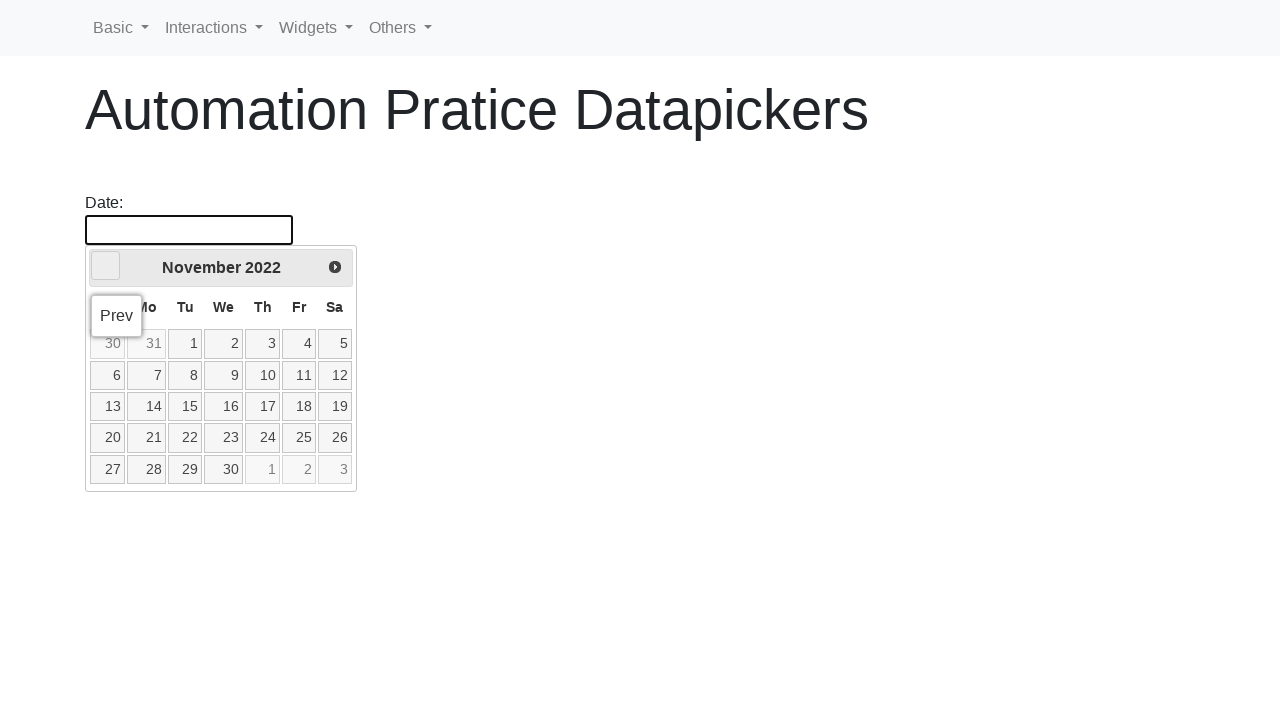

Hovered over date picker to keep calendar open at (189, 230) on #datepicker
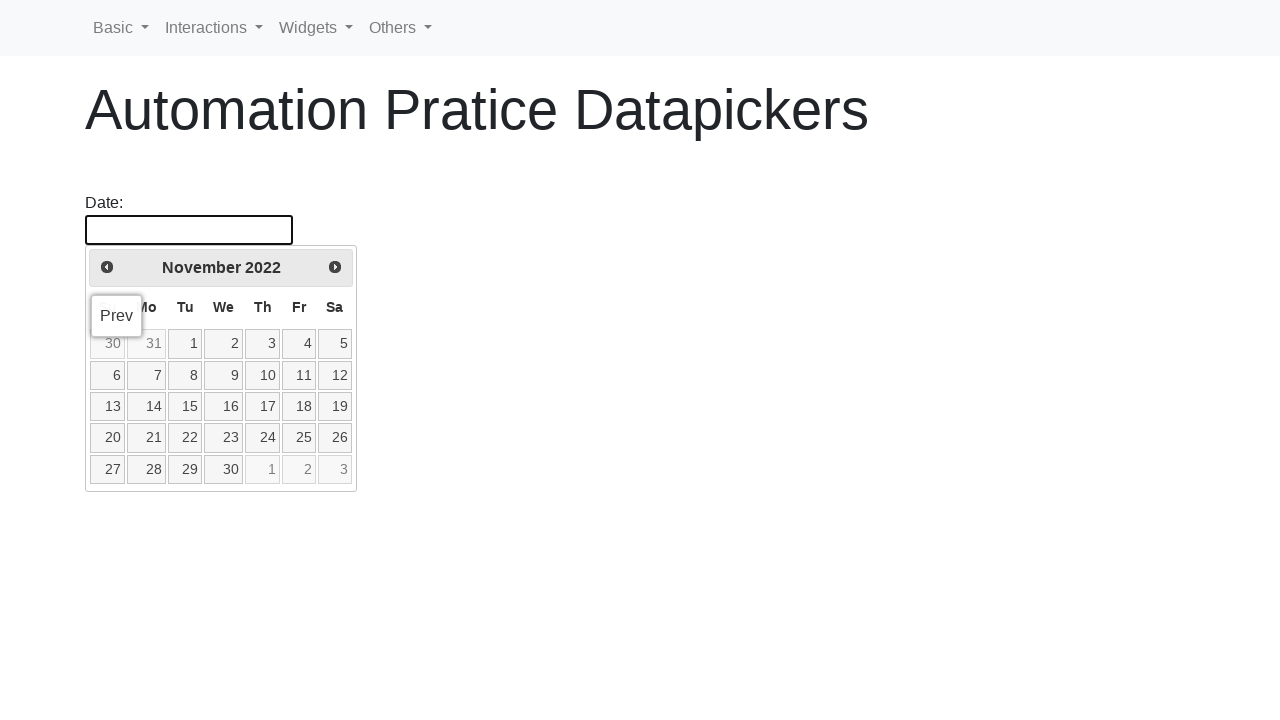

Clicked previous button to navigate to earlier month/year at (107, 267) on a[title='Prev']
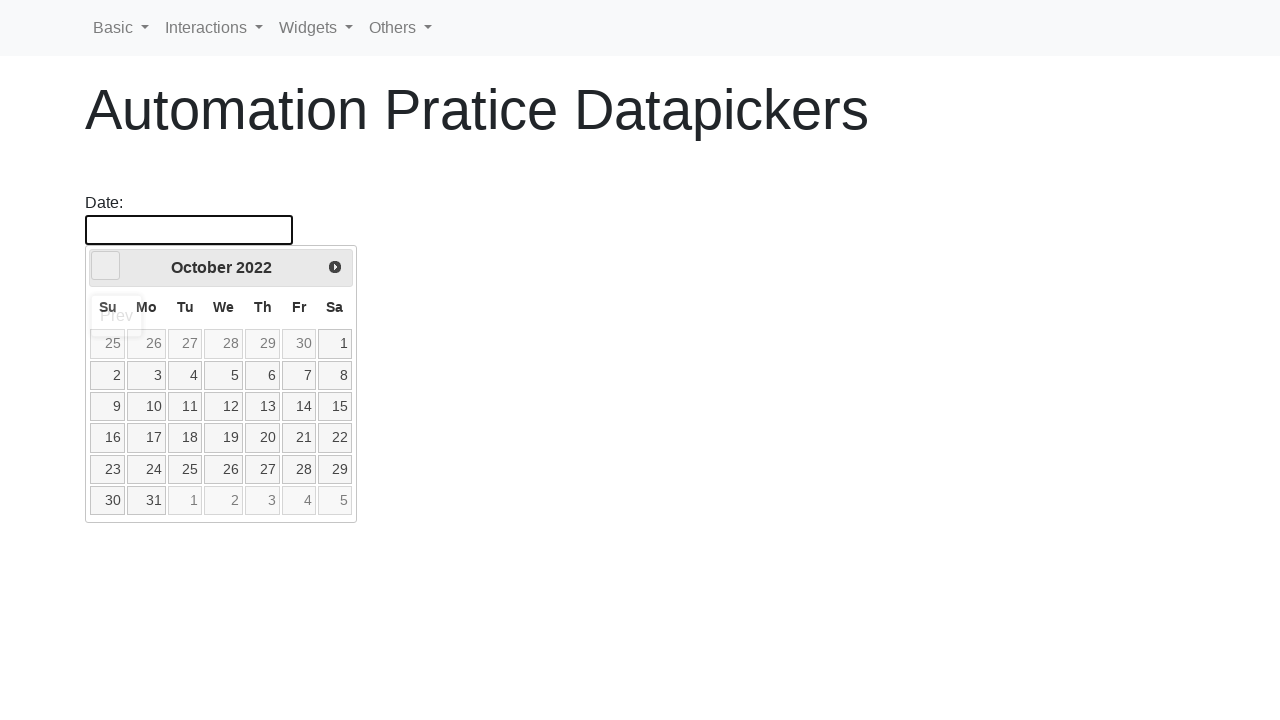

Retrieved updated year from calendar
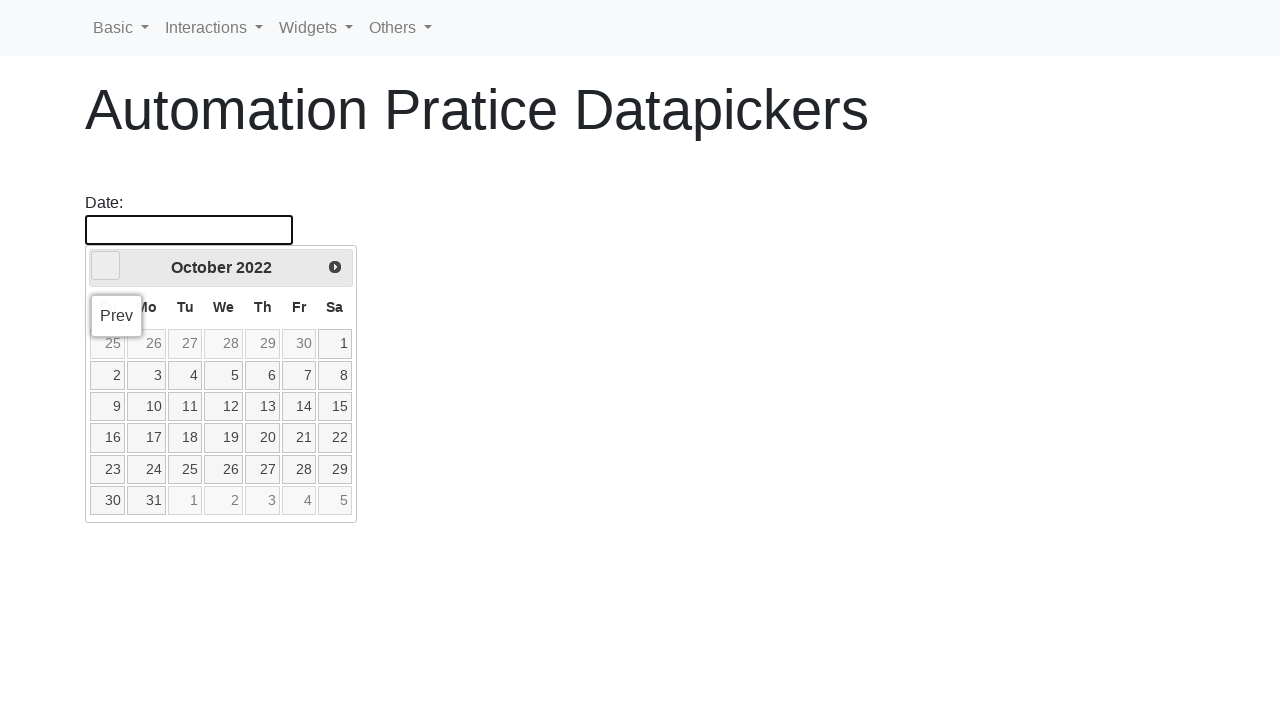

Retrieved updated month from calendar
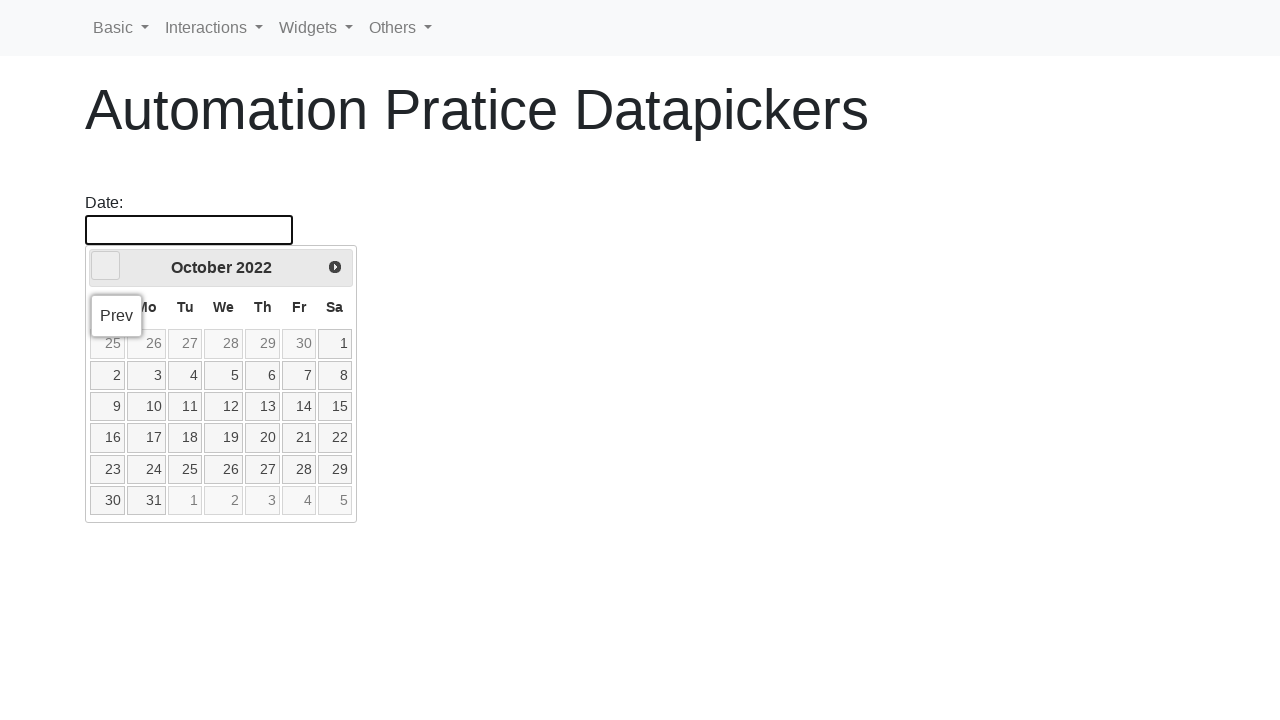

Hovered over date picker to keep calendar open at (189, 230) on #datepicker
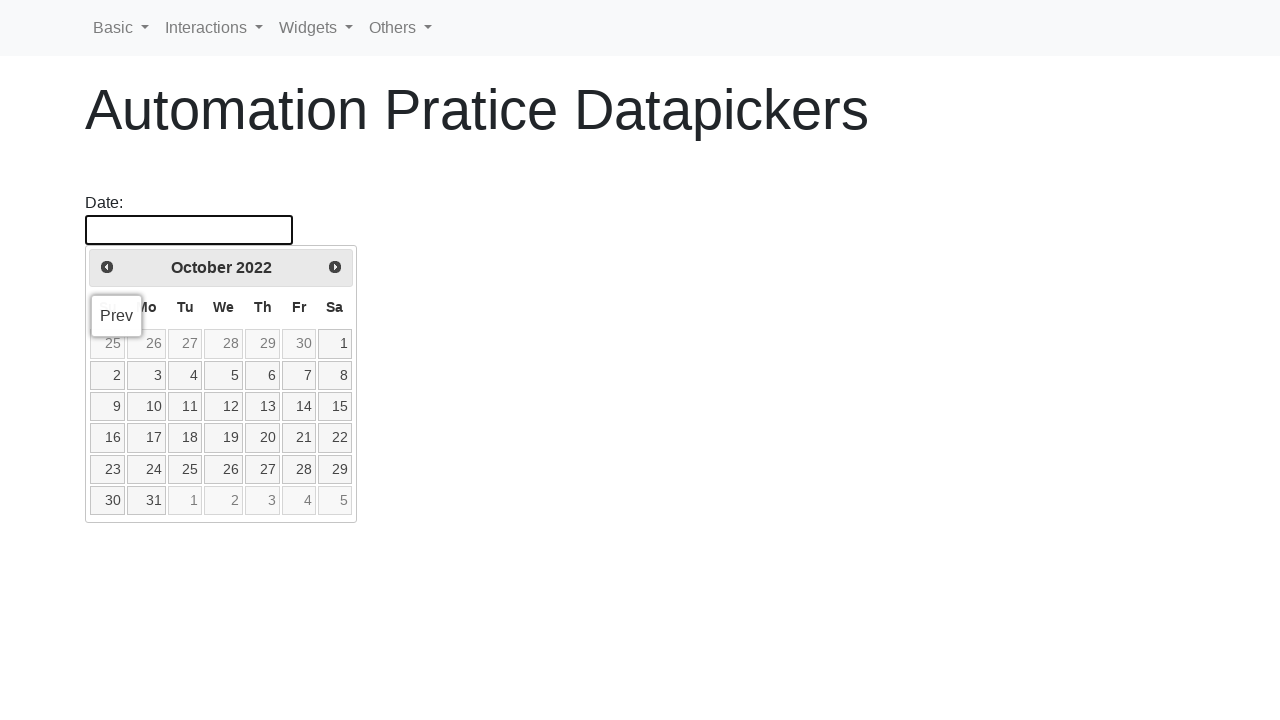

Clicked previous button to navigate to earlier month/year at (107, 267) on a[title='Prev']
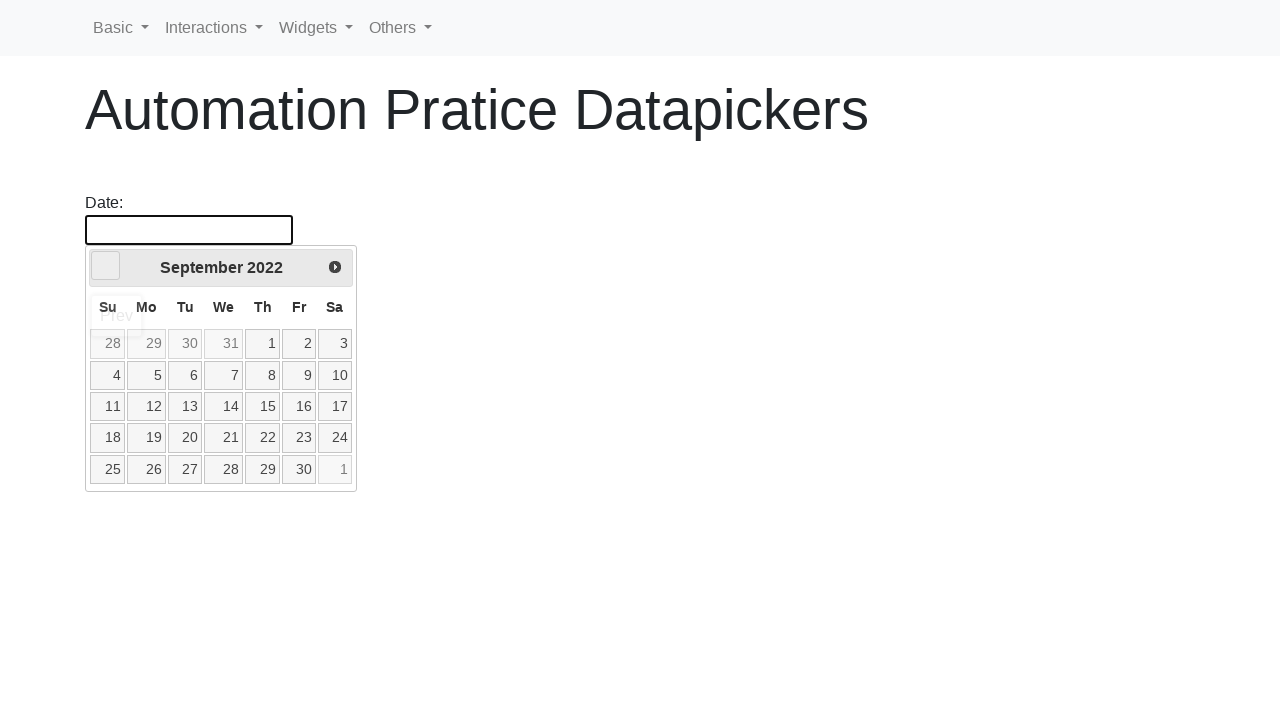

Retrieved updated year from calendar
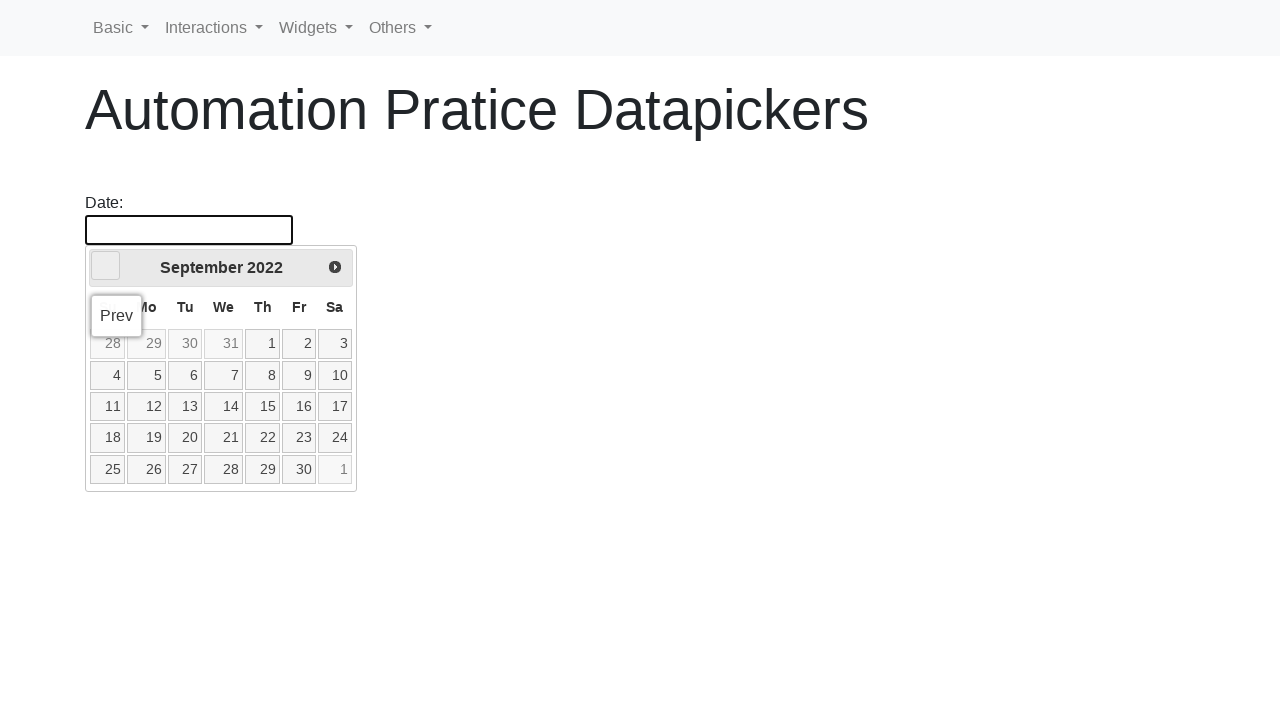

Retrieved updated month from calendar
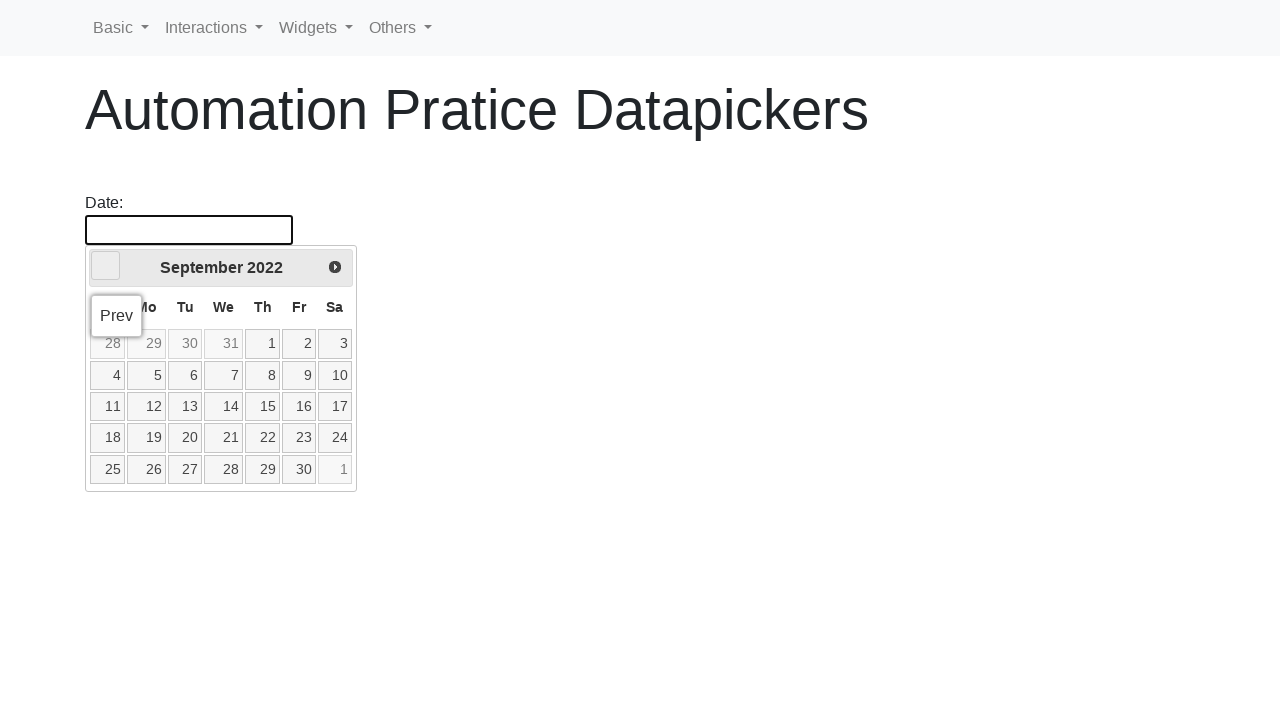

Hovered over date picker to keep calendar open at (189, 230) on #datepicker
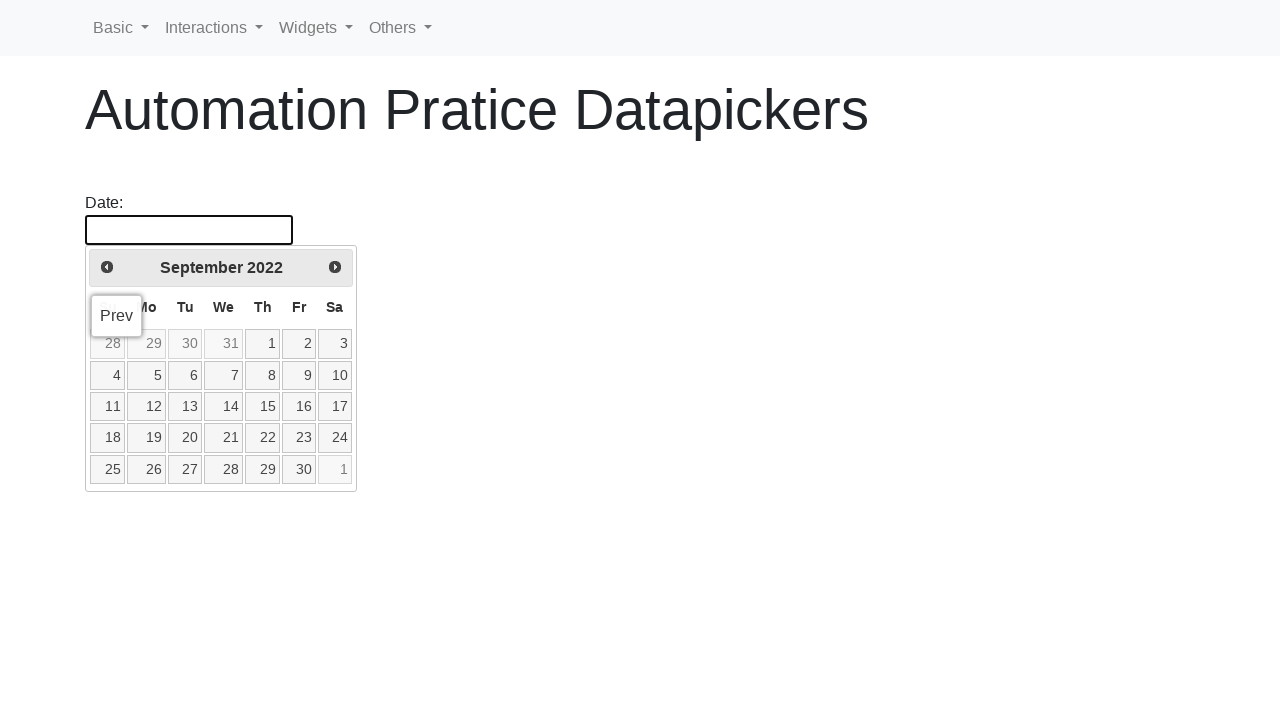

Clicked previous button to navigate to earlier month/year at (107, 267) on a[title='Prev']
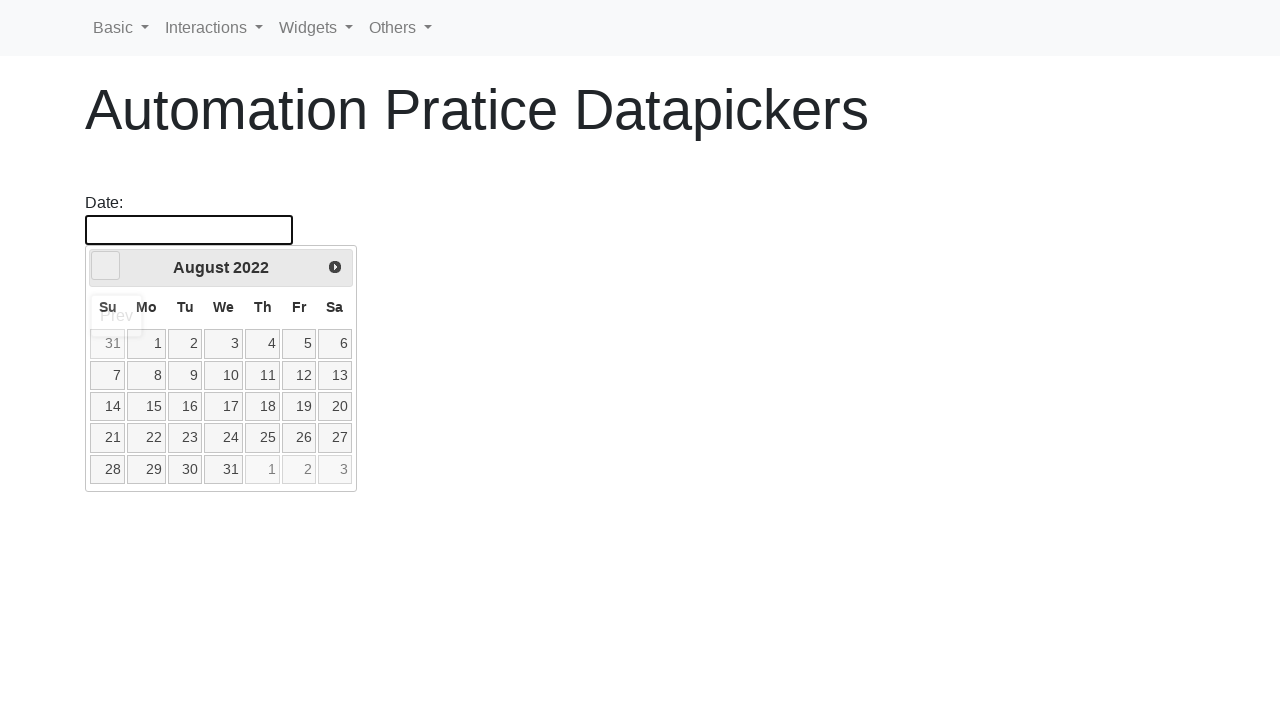

Retrieved updated year from calendar
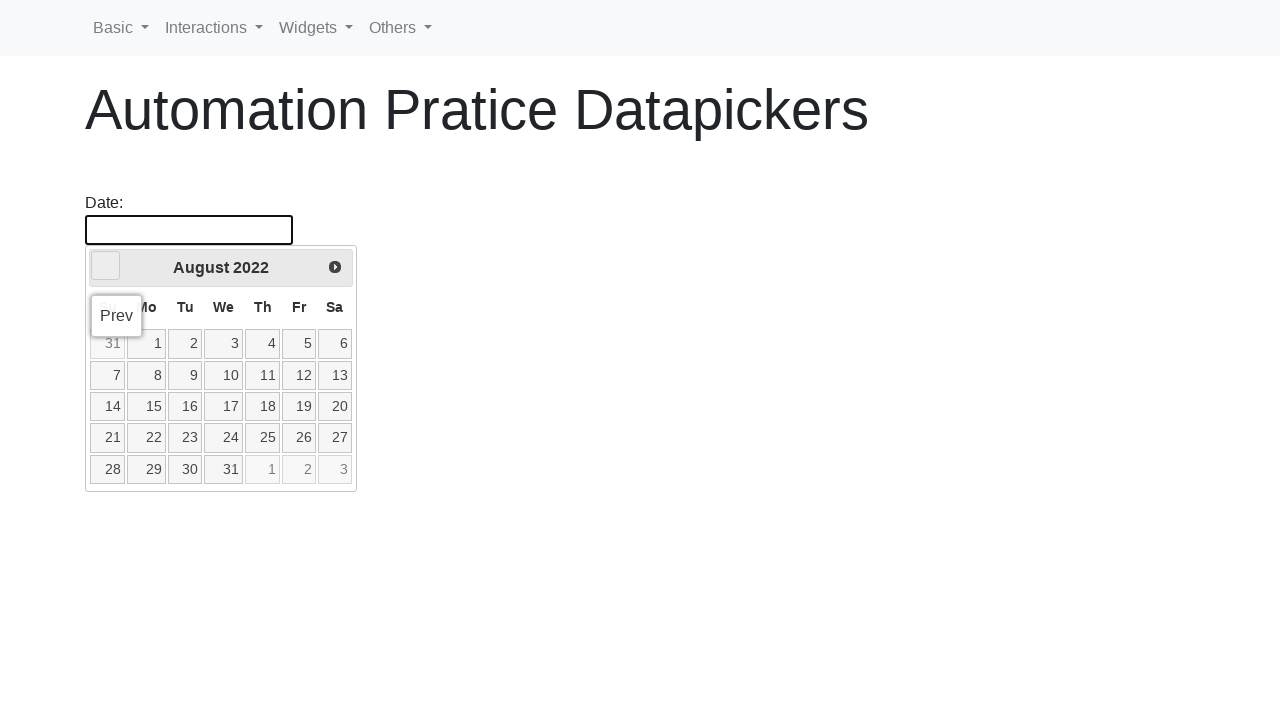

Retrieved updated month from calendar
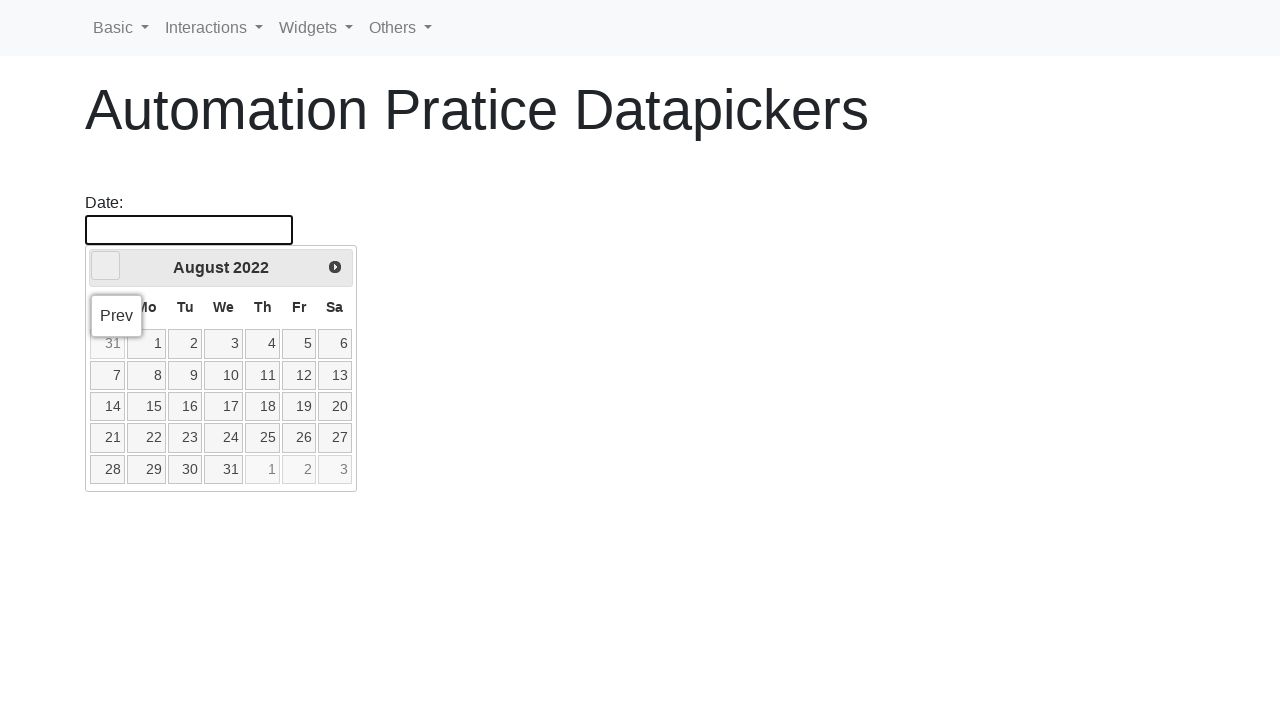

Hovered over date picker to keep calendar open at (189, 230) on #datepicker
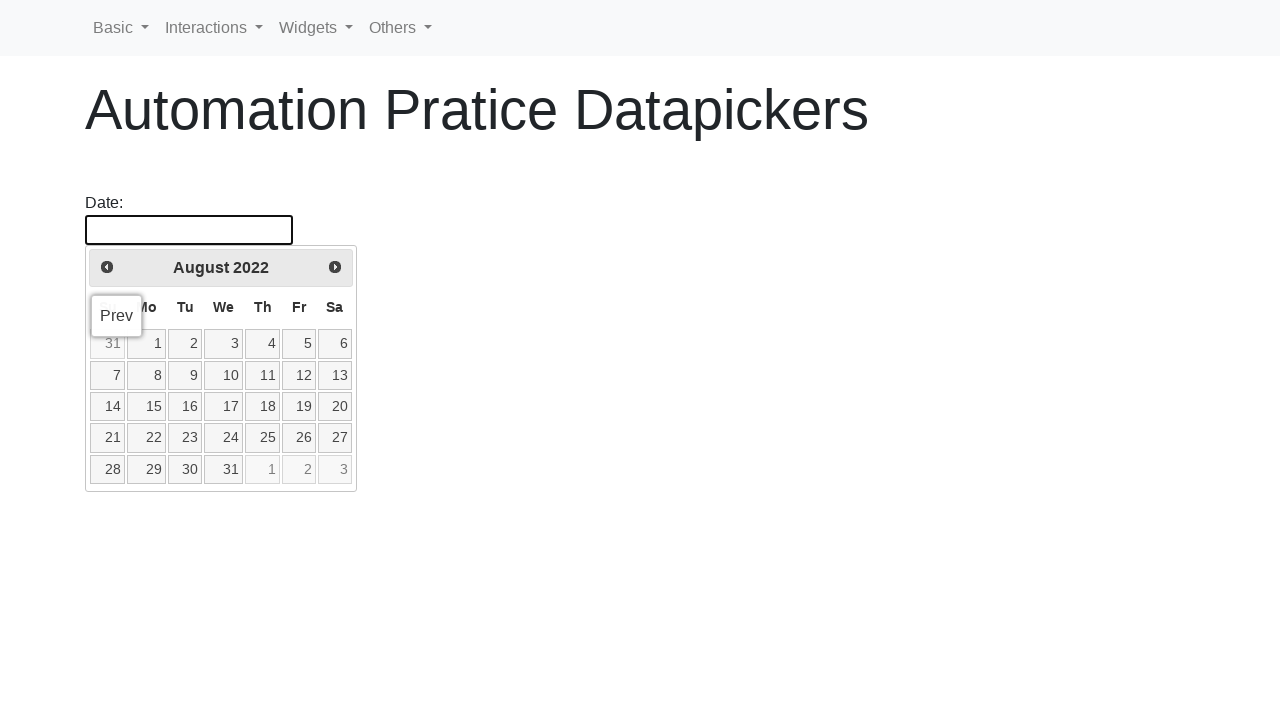

Clicked previous button to navigate to earlier month/year at (107, 267) on a[title='Prev']
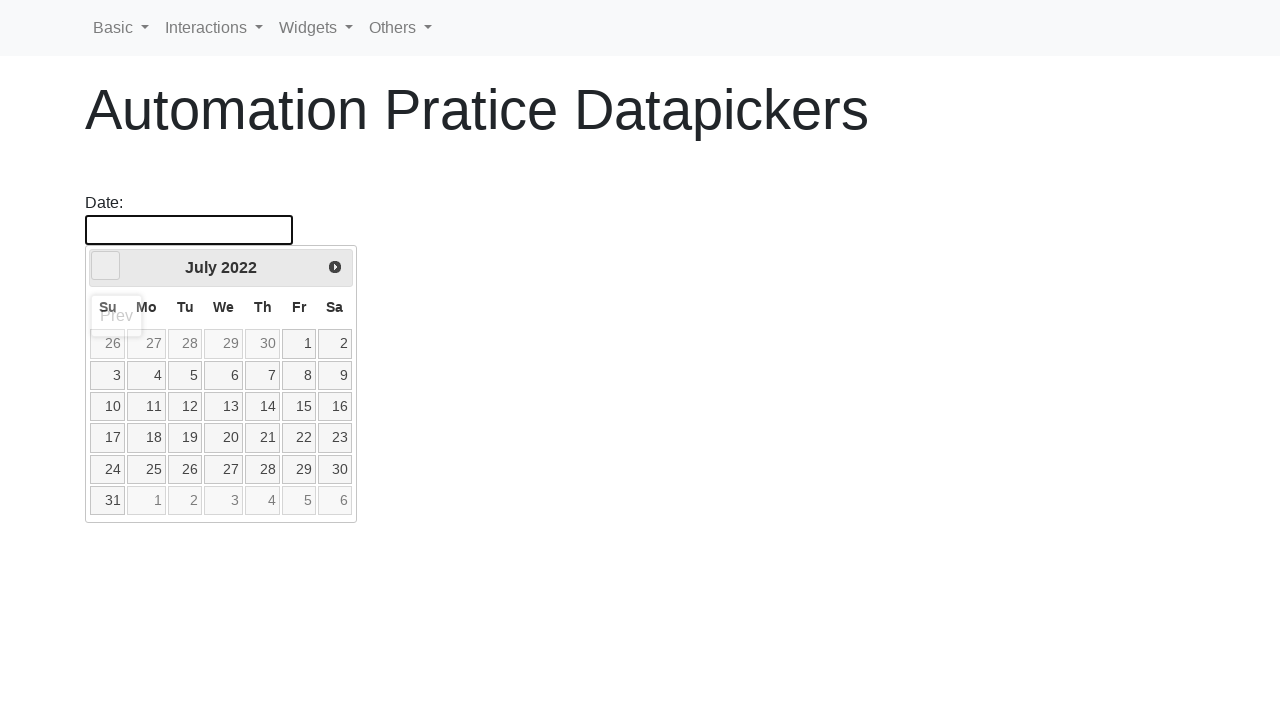

Retrieved updated year from calendar
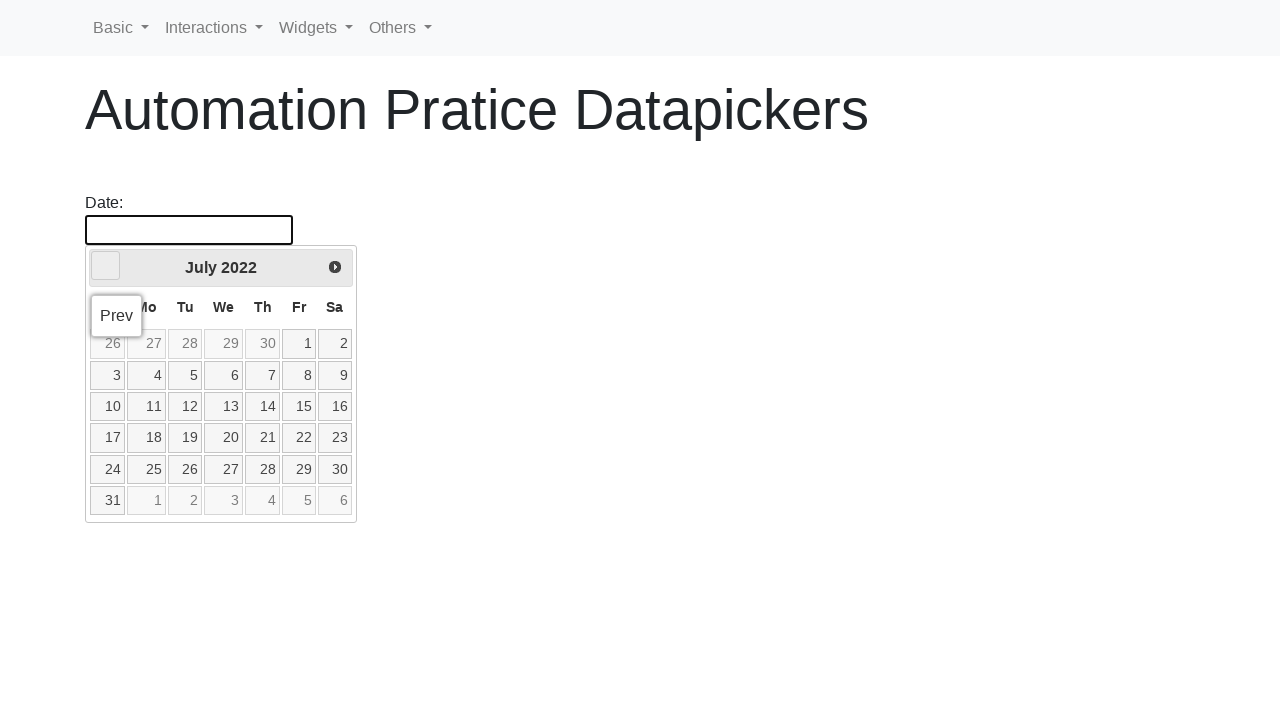

Retrieved updated month from calendar
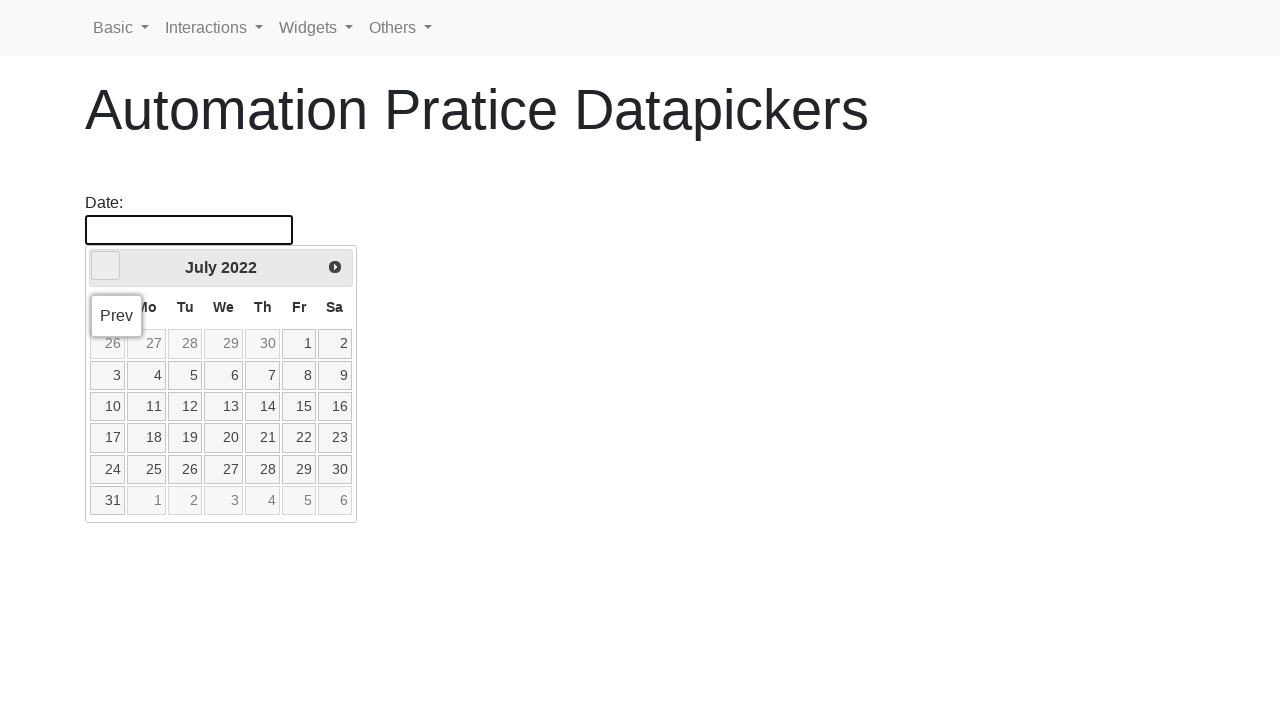

Hovered over date picker to keep calendar open at (189, 230) on #datepicker
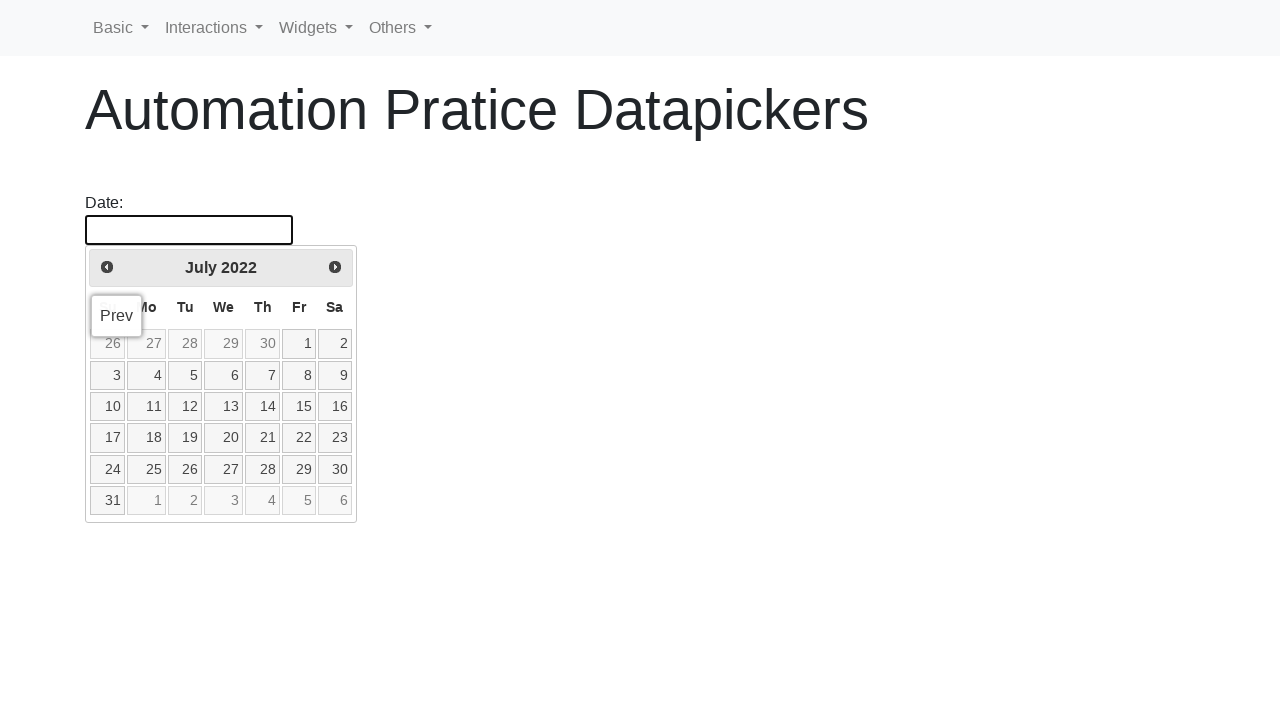

Clicked previous button to navigate to earlier month/year at (107, 267) on a[title='Prev']
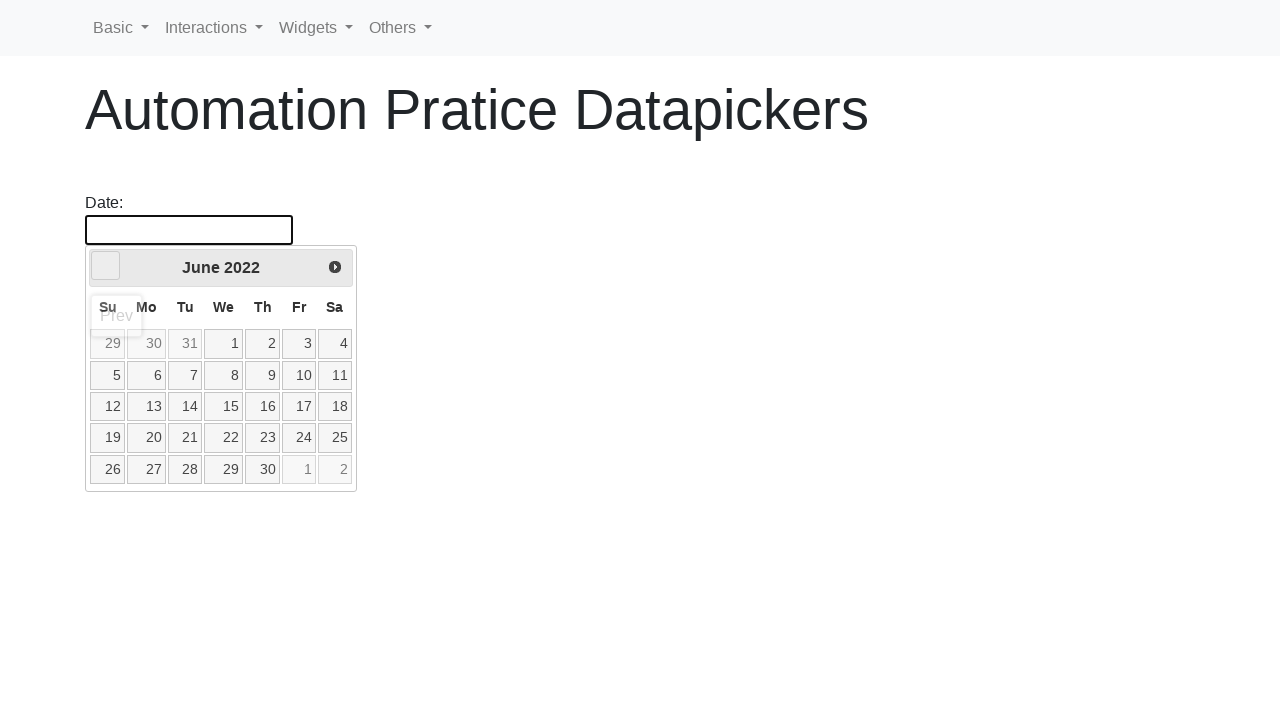

Retrieved updated year from calendar
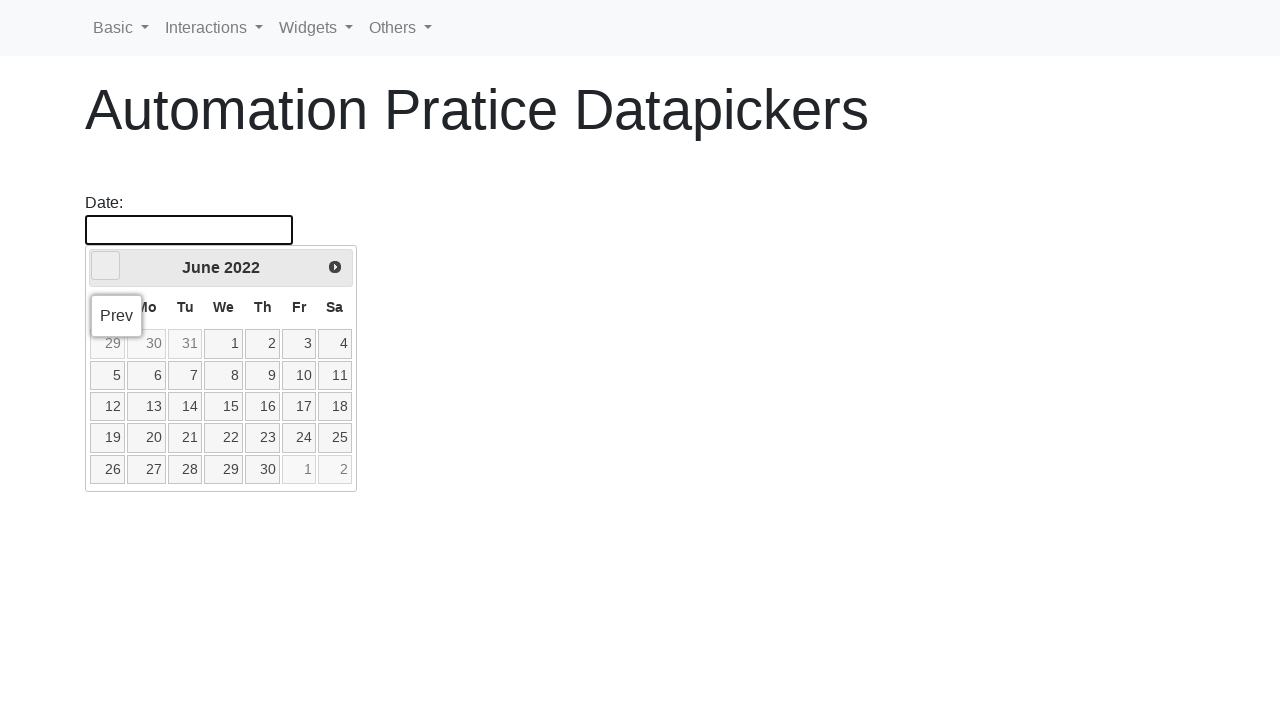

Retrieved updated month from calendar
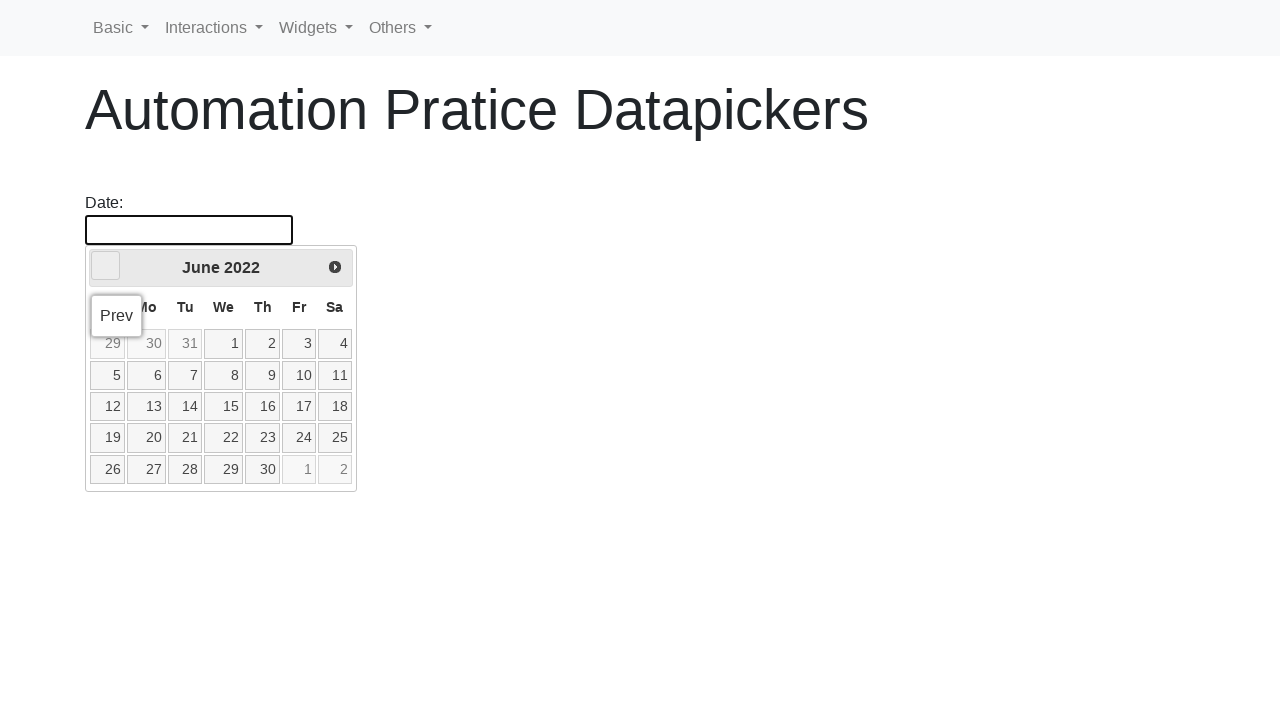

Hovered over date picker to keep calendar open at (189, 230) on #datepicker
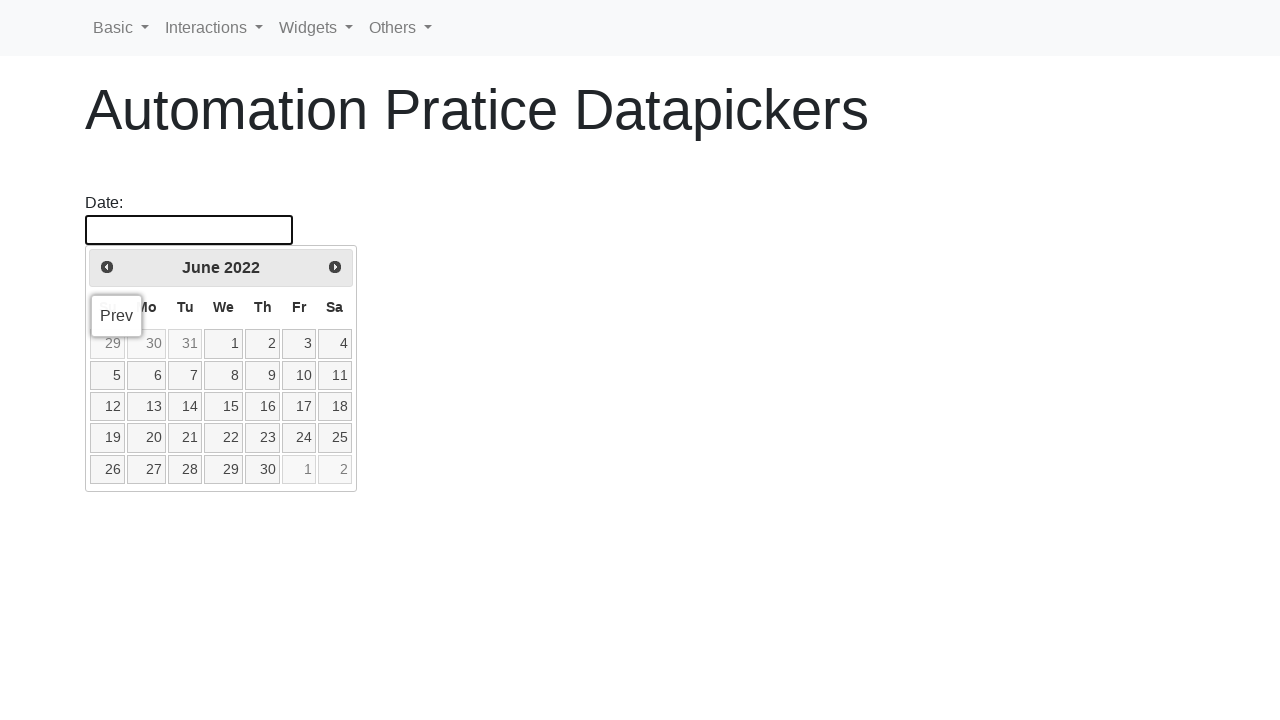

Clicked previous button to navigate to earlier month/year at (107, 267) on a[title='Prev']
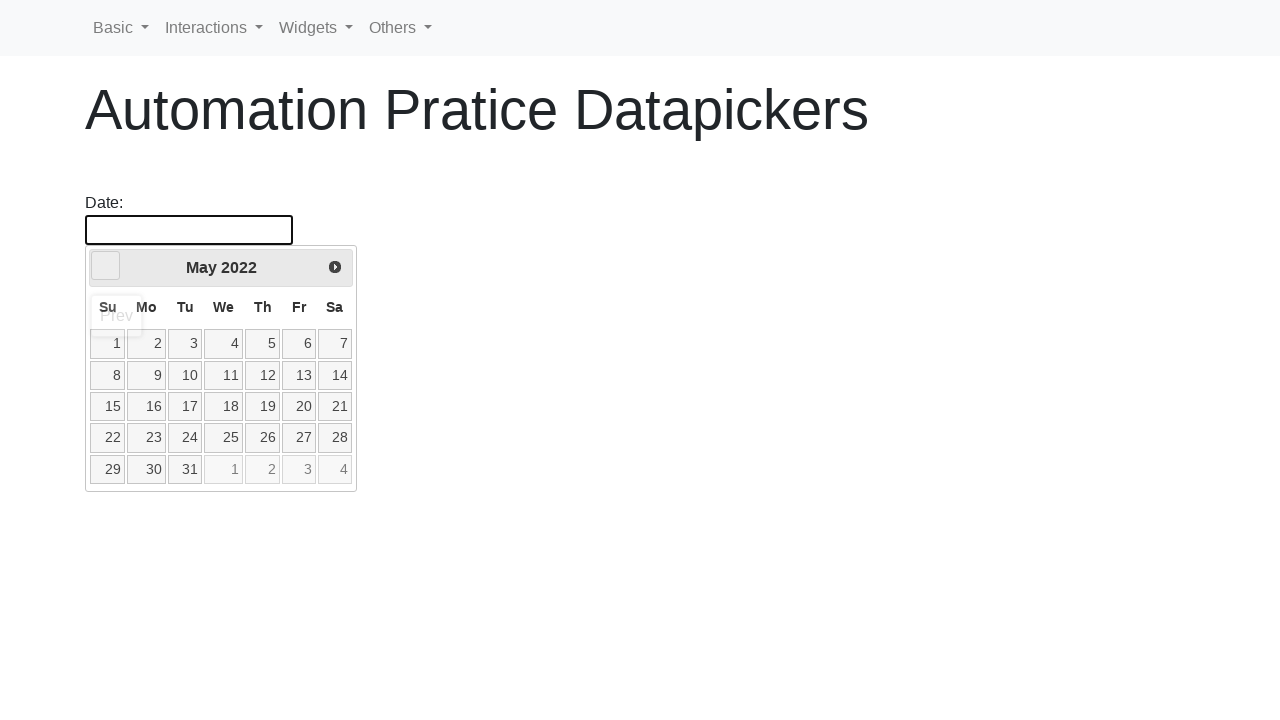

Retrieved updated year from calendar
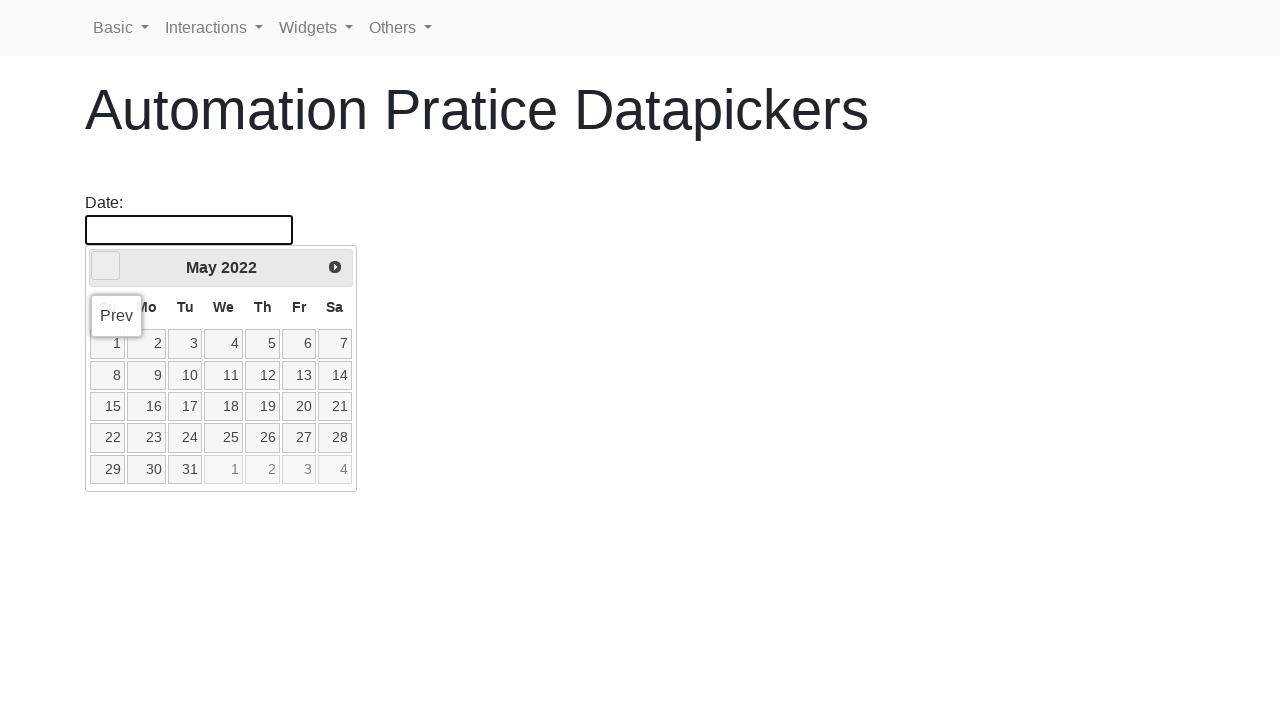

Retrieved updated month from calendar
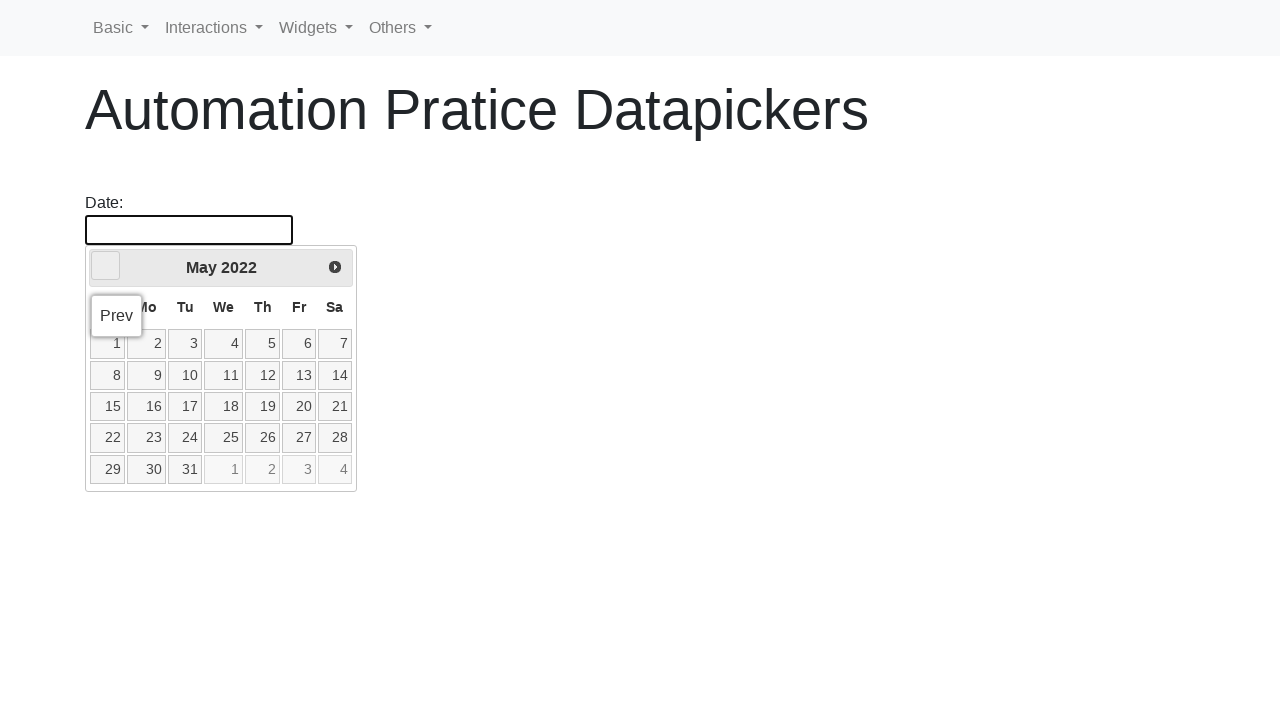

Hovered over date picker to keep calendar open at (189, 230) on #datepicker
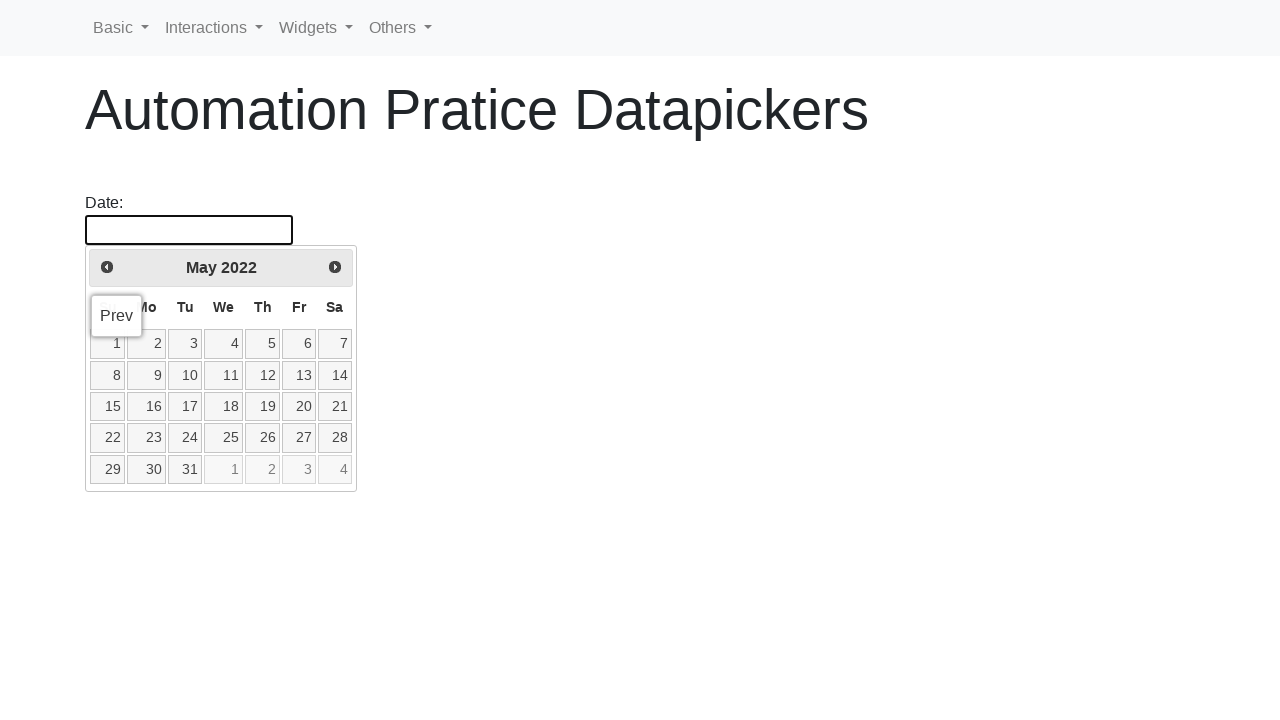

Clicked previous button to navigate to earlier month/year at (107, 267) on a[title='Prev']
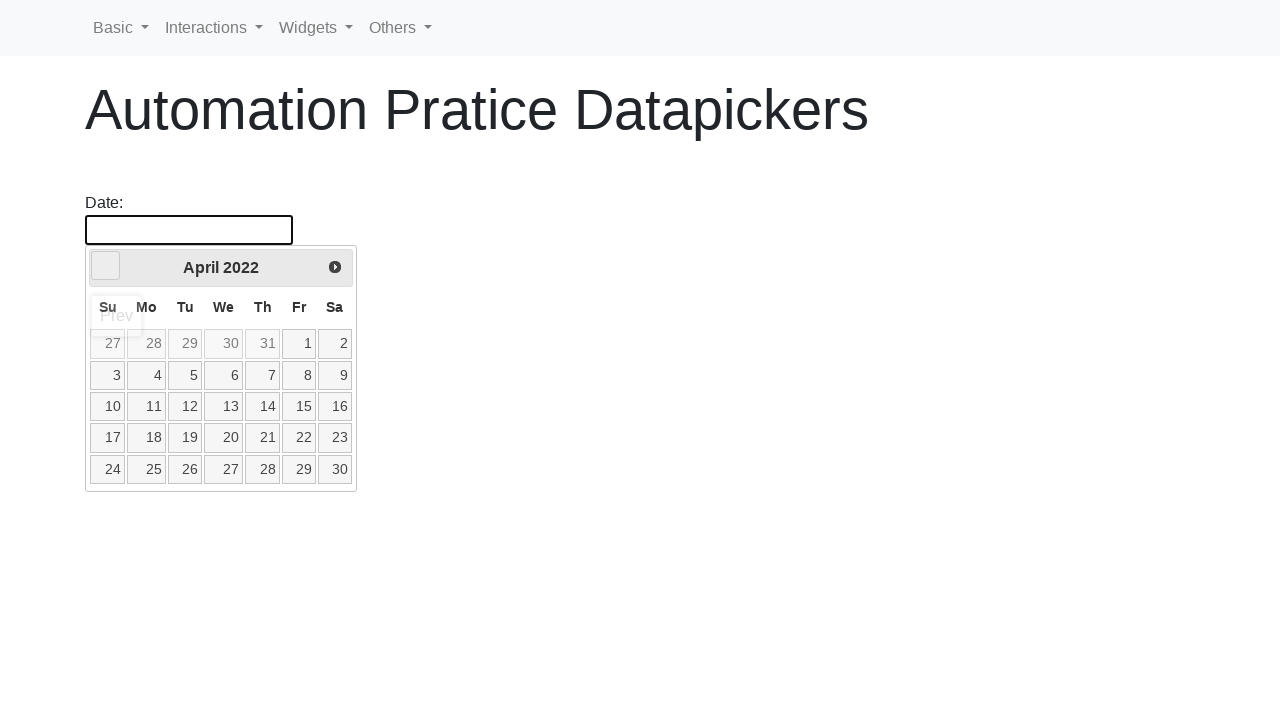

Retrieved updated year from calendar
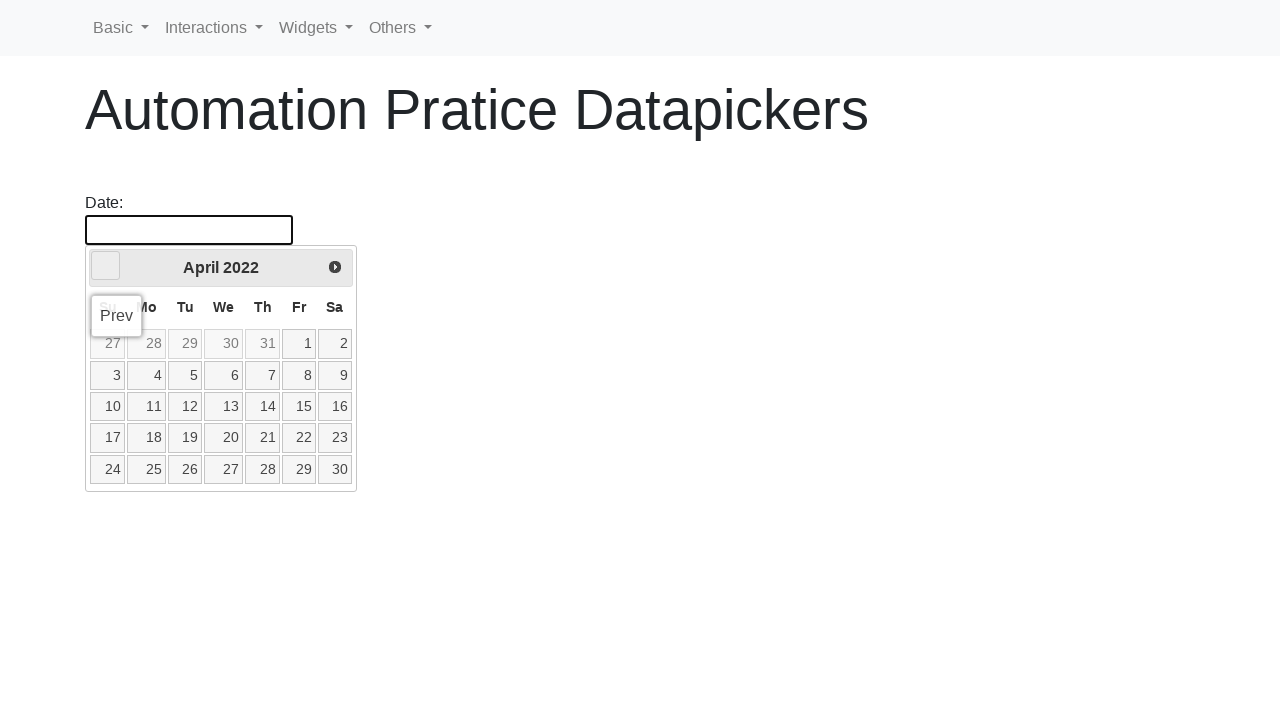

Retrieved updated month from calendar
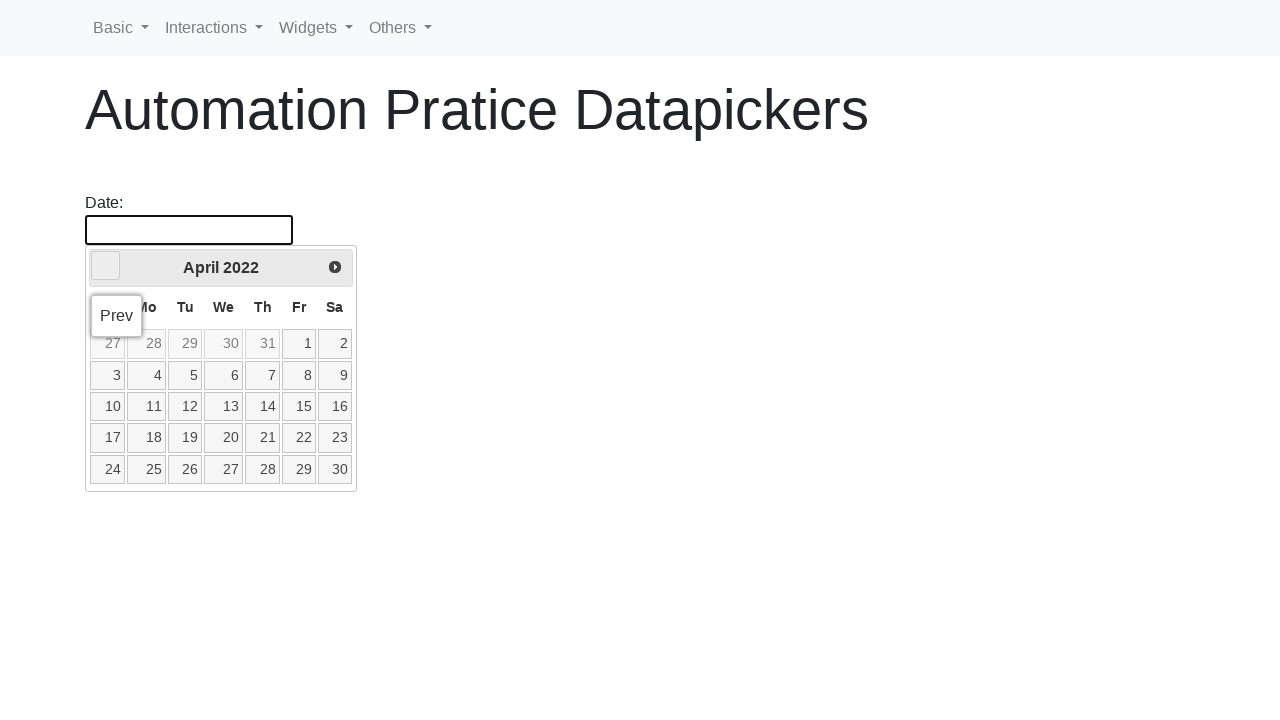

Hovered over date picker to keep calendar open at (189, 230) on #datepicker
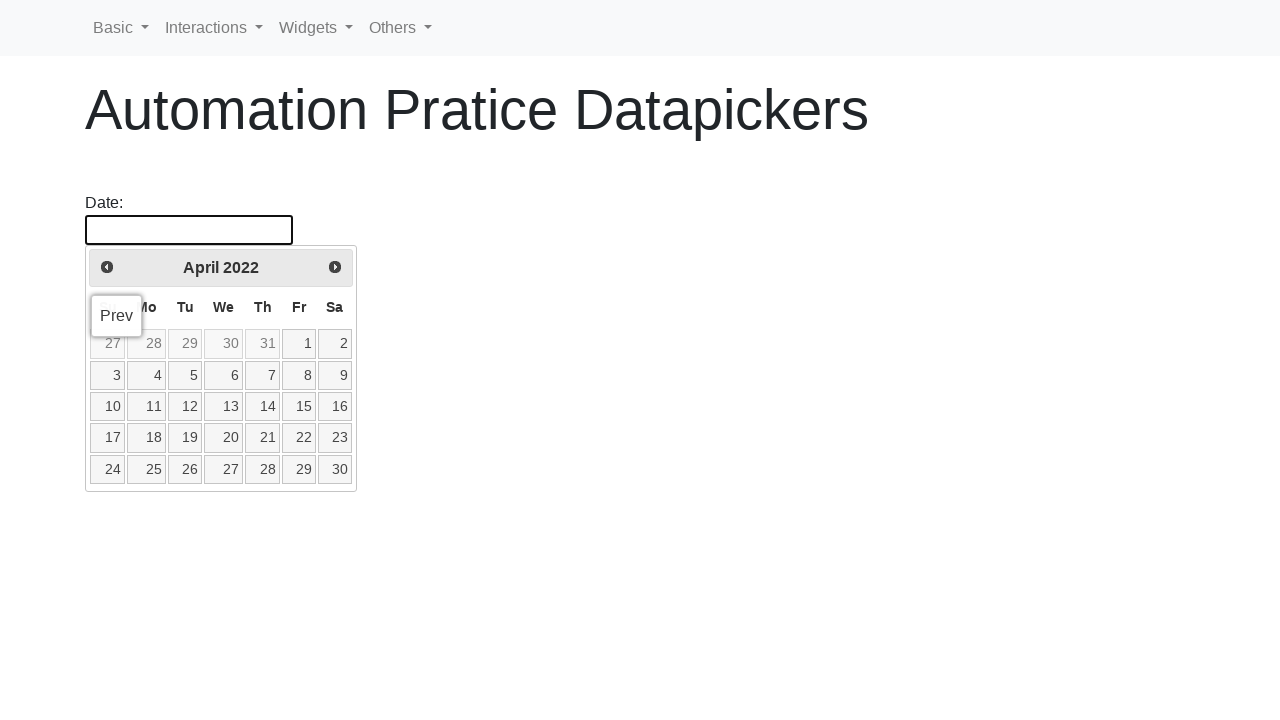

Clicked previous button to navigate to earlier month/year at (107, 267) on a[title='Prev']
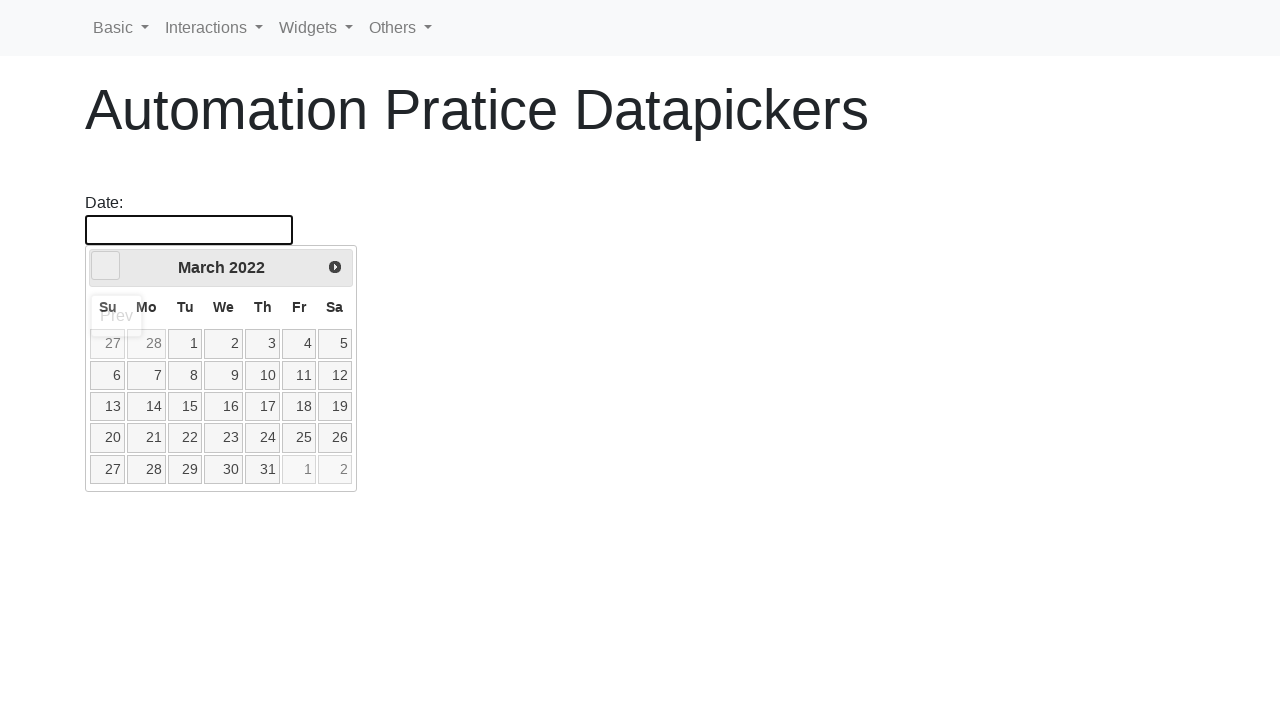

Retrieved updated year from calendar
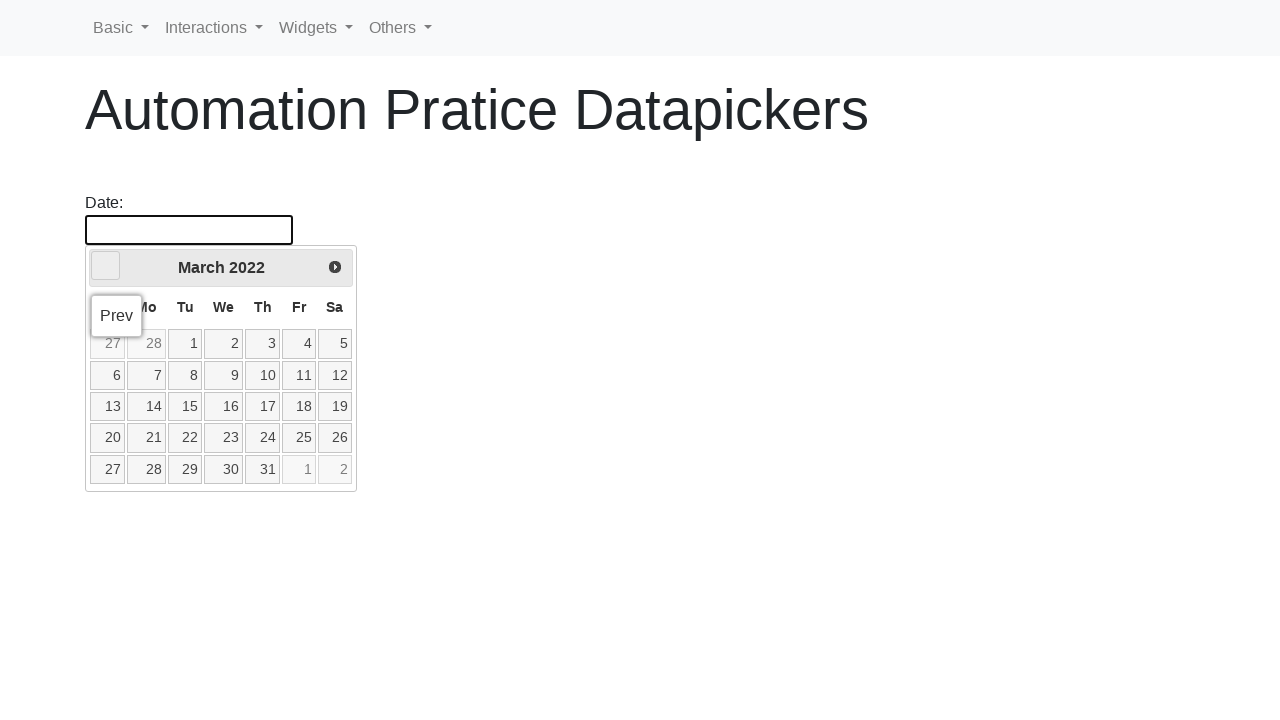

Retrieved updated month from calendar
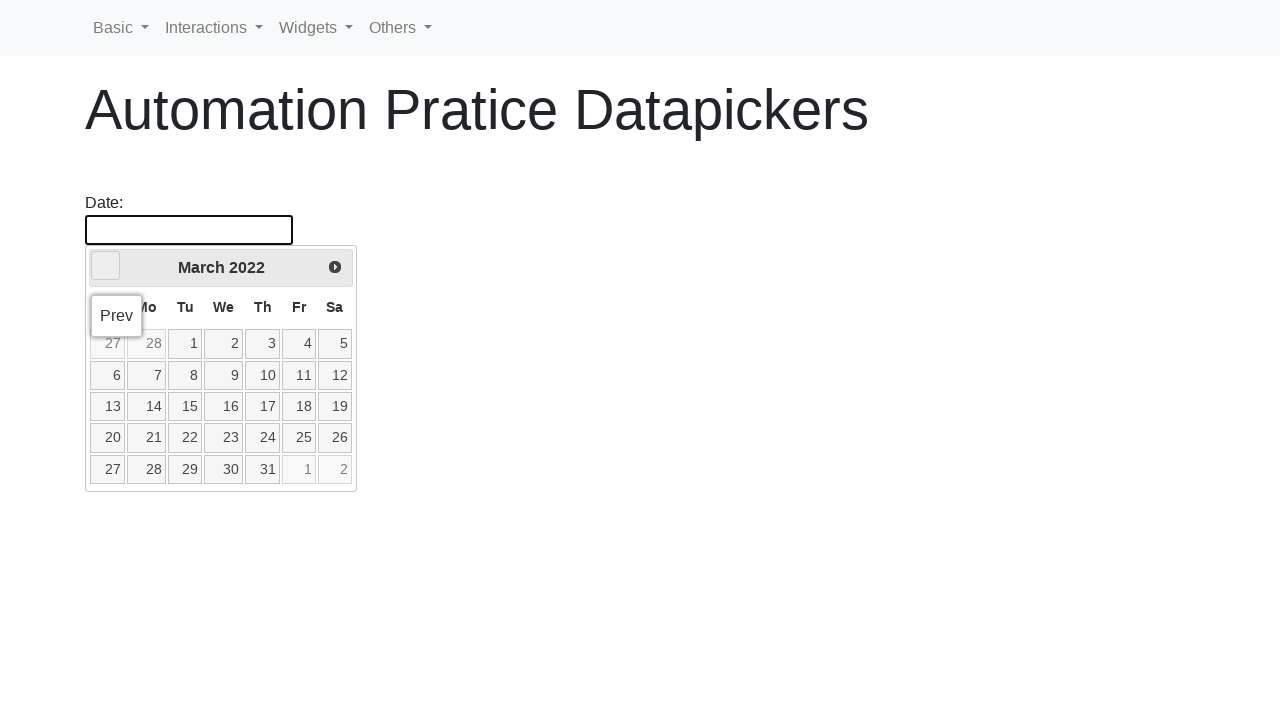

Hovered over date picker to keep calendar open at (189, 230) on #datepicker
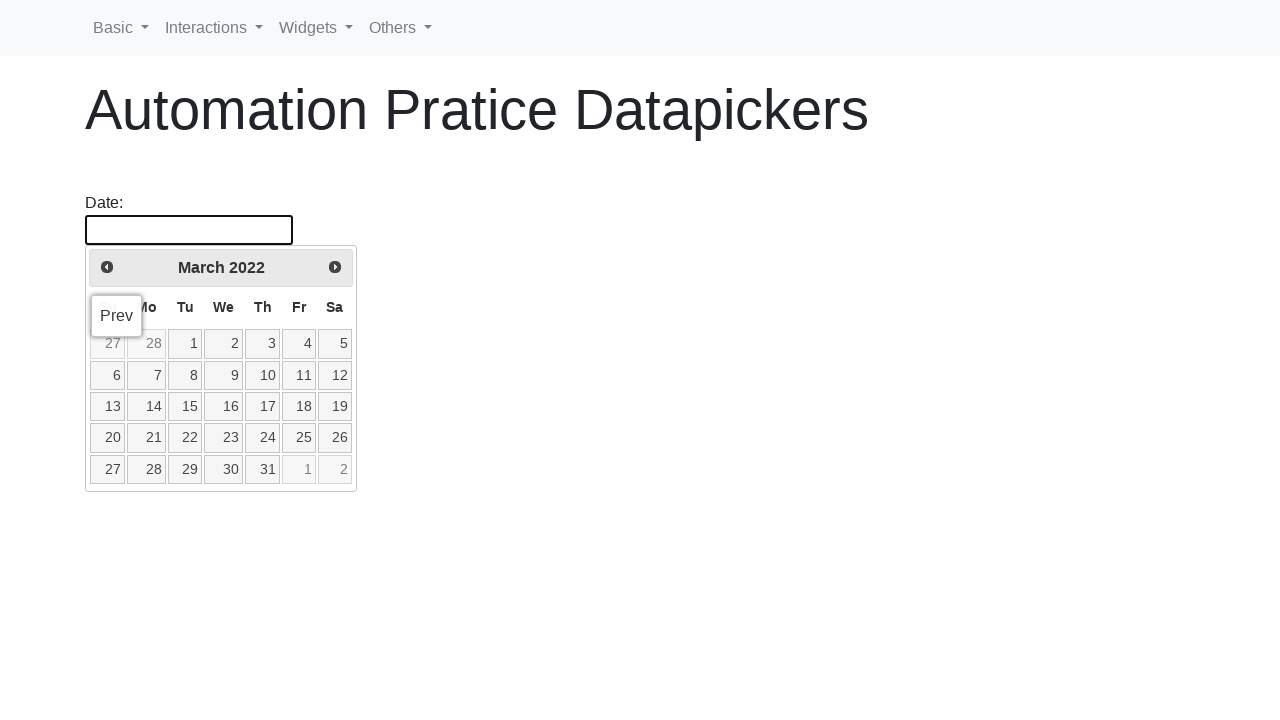

Clicked previous button to navigate to earlier month/year at (107, 267) on a[title='Prev']
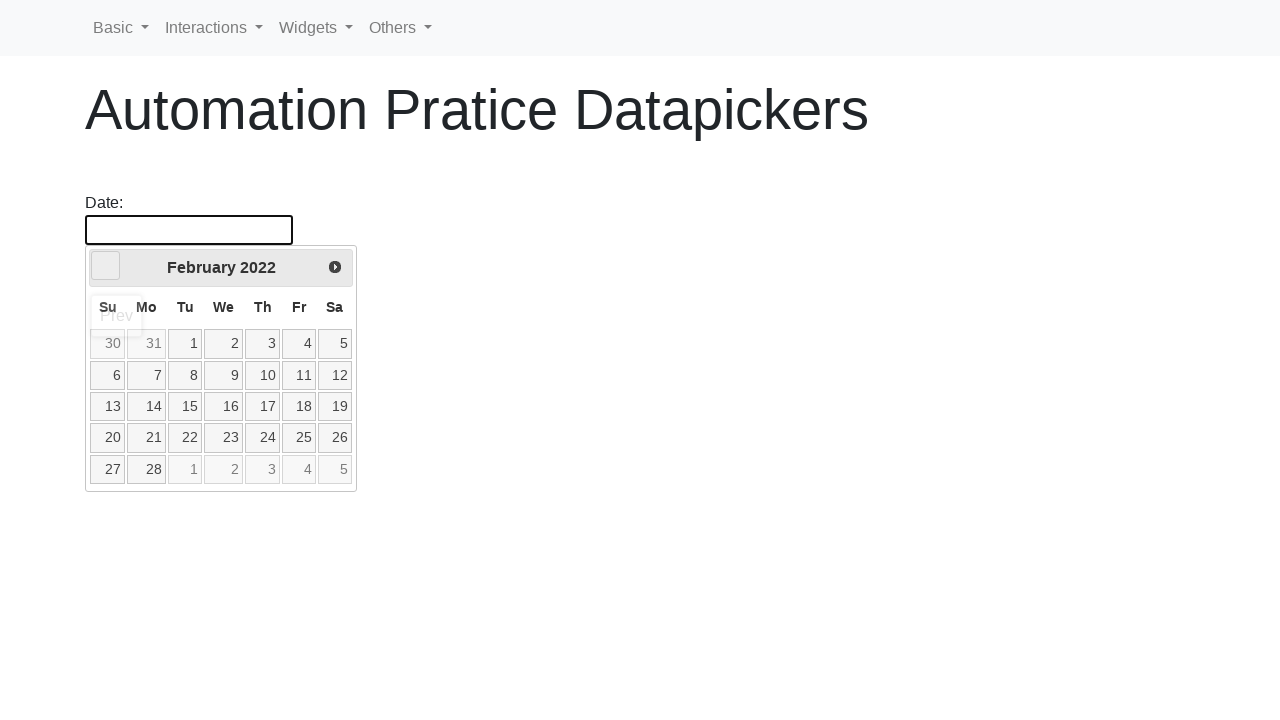

Retrieved updated year from calendar
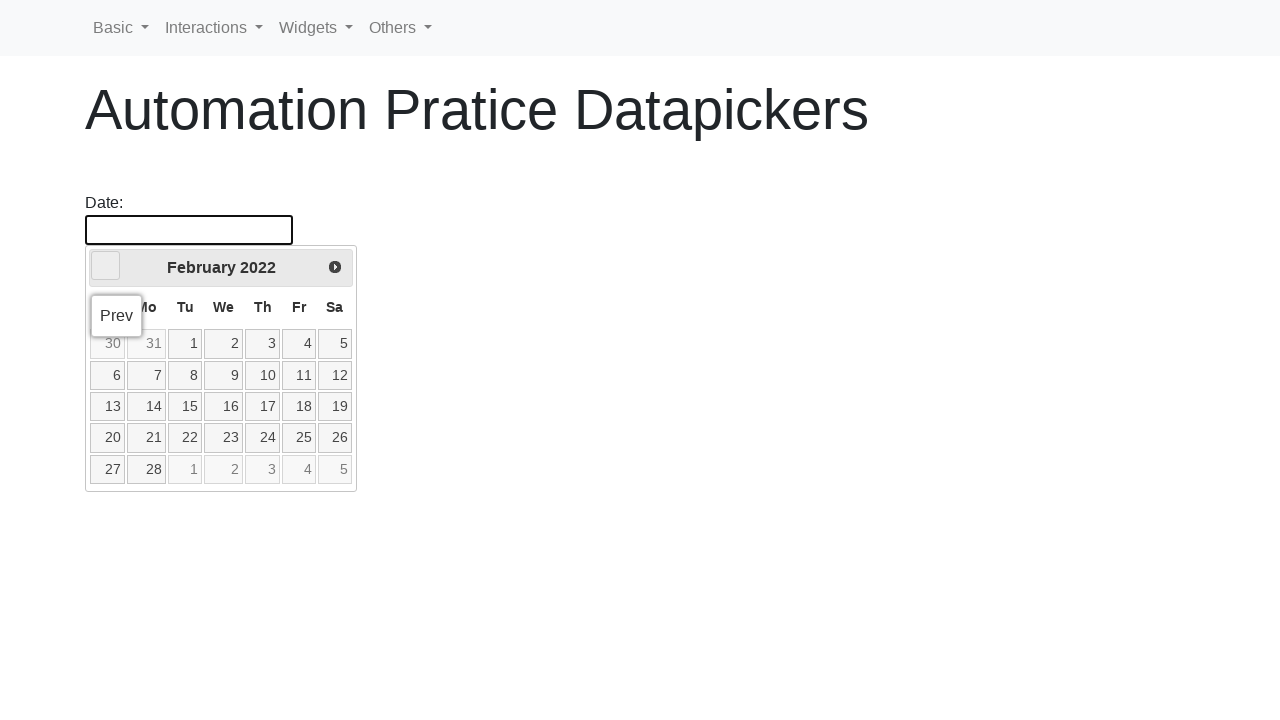

Retrieved updated month from calendar
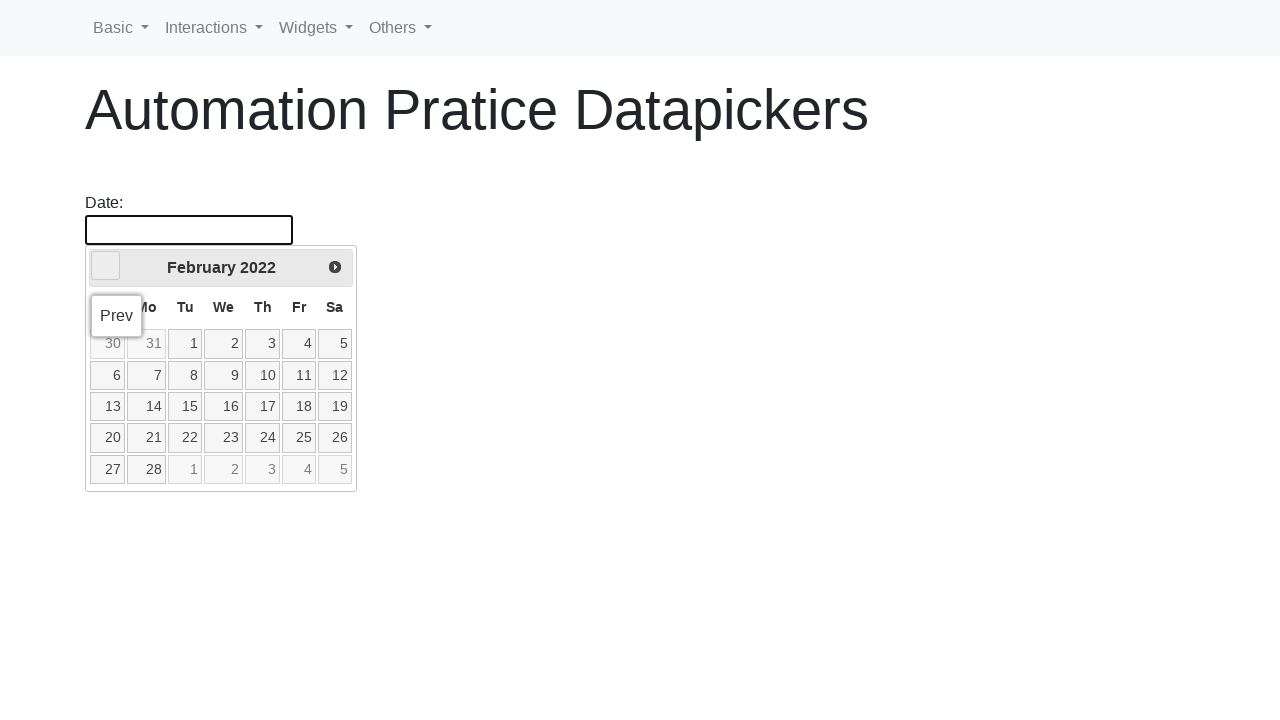

Hovered over date picker to keep calendar open at (189, 230) on #datepicker
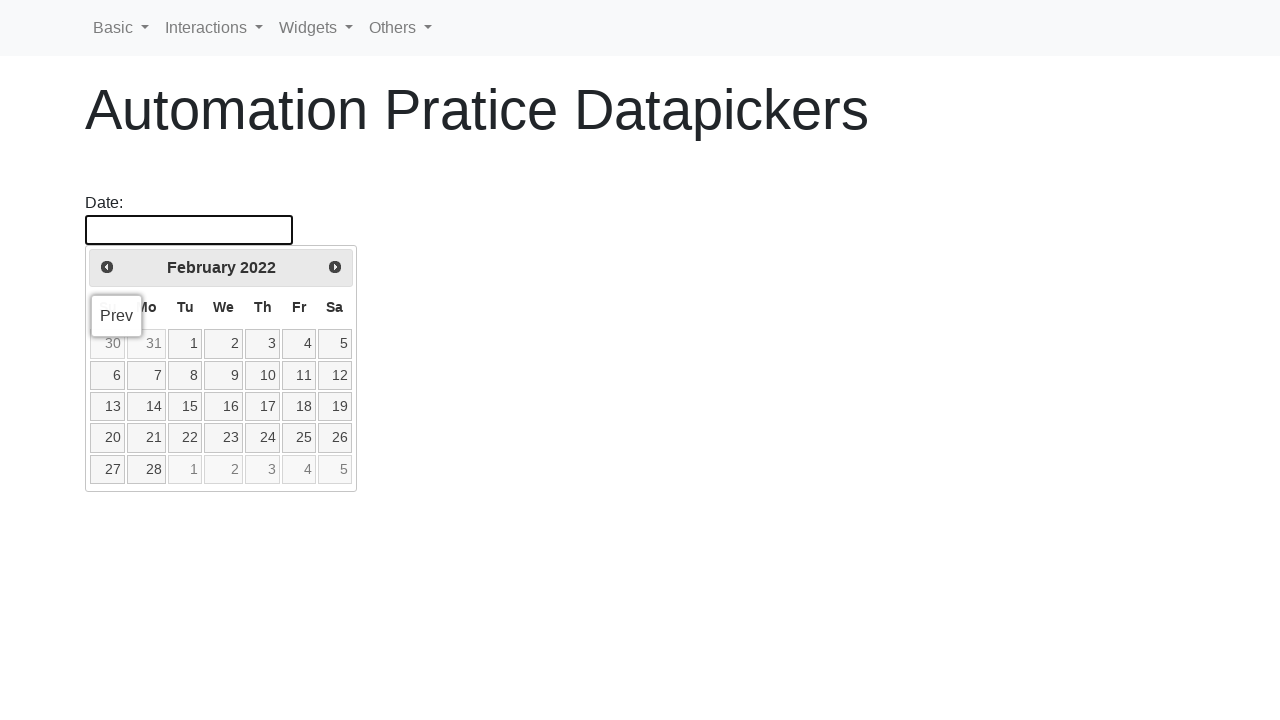

Clicked previous button to navigate to earlier month/year at (107, 267) on a[title='Prev']
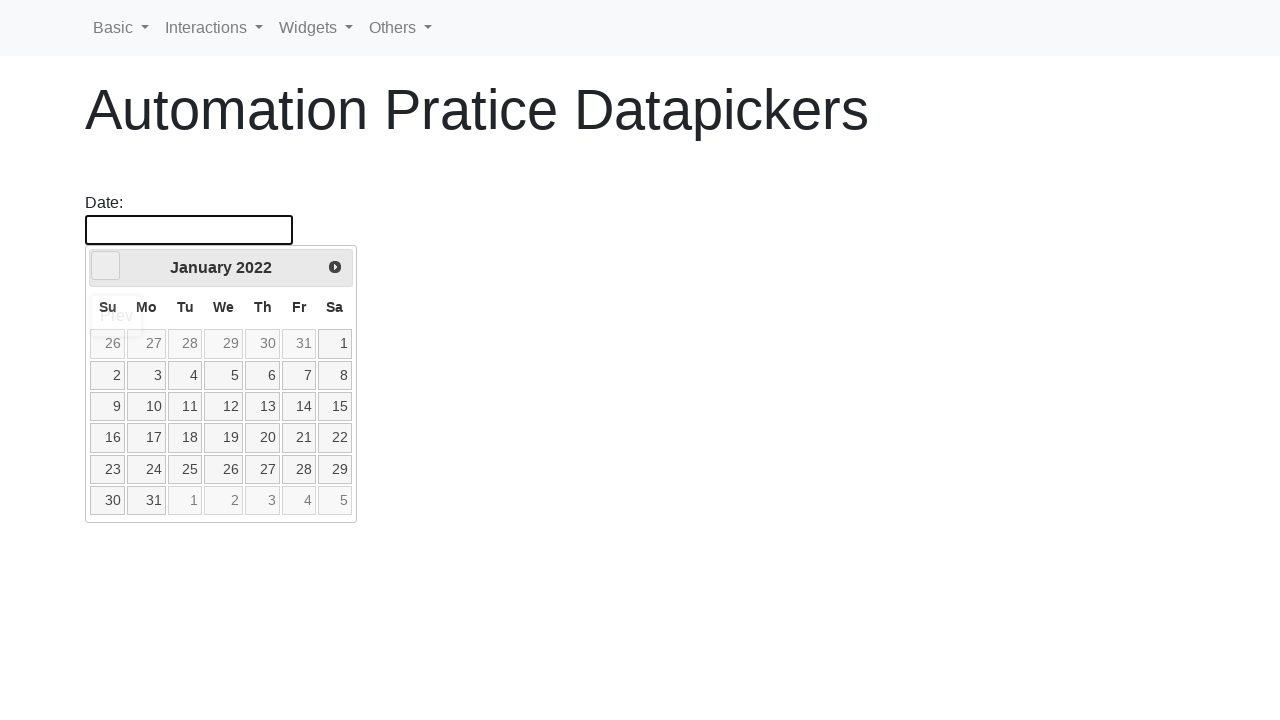

Retrieved updated year from calendar
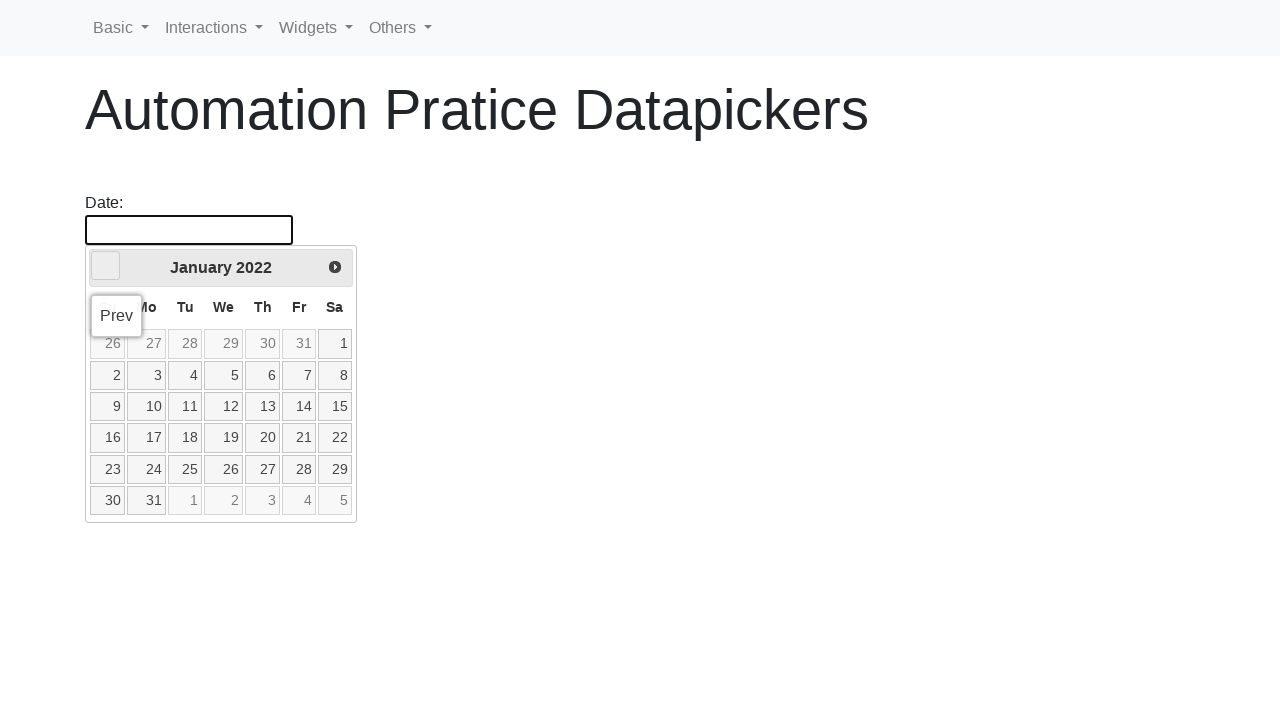

Retrieved updated month from calendar
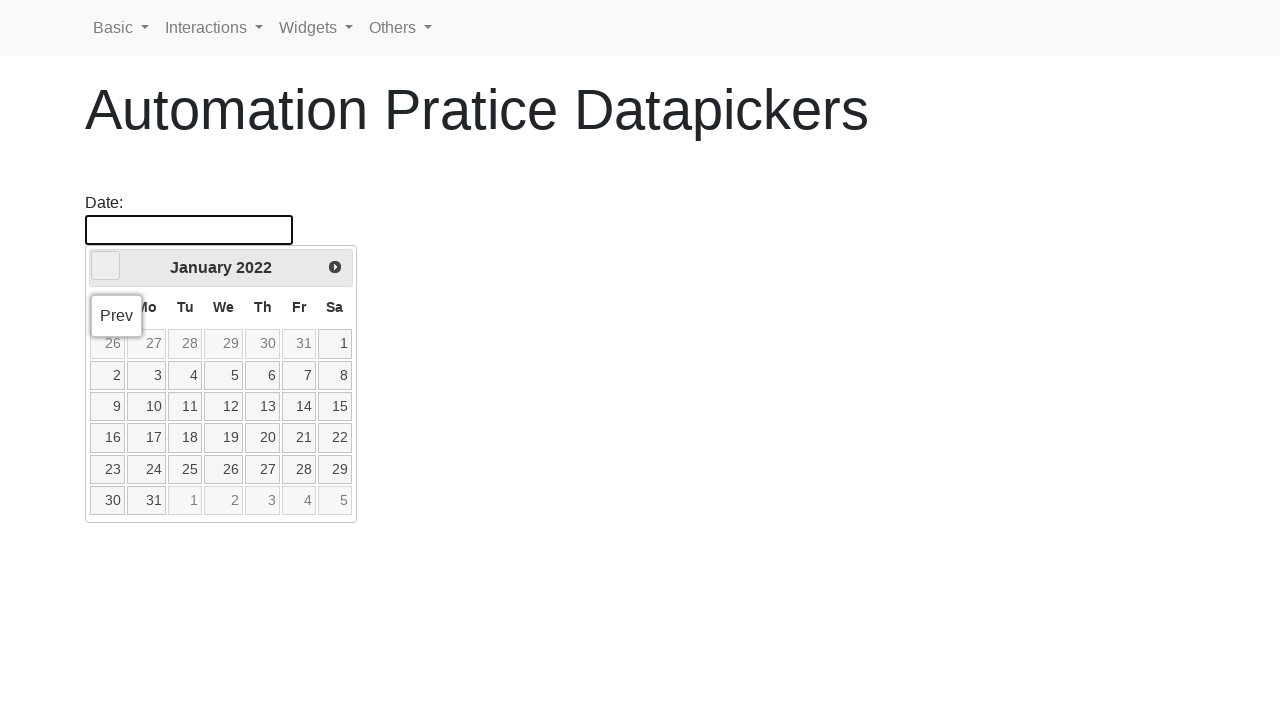

Hovered over date picker to keep calendar open at (189, 230) on #datepicker
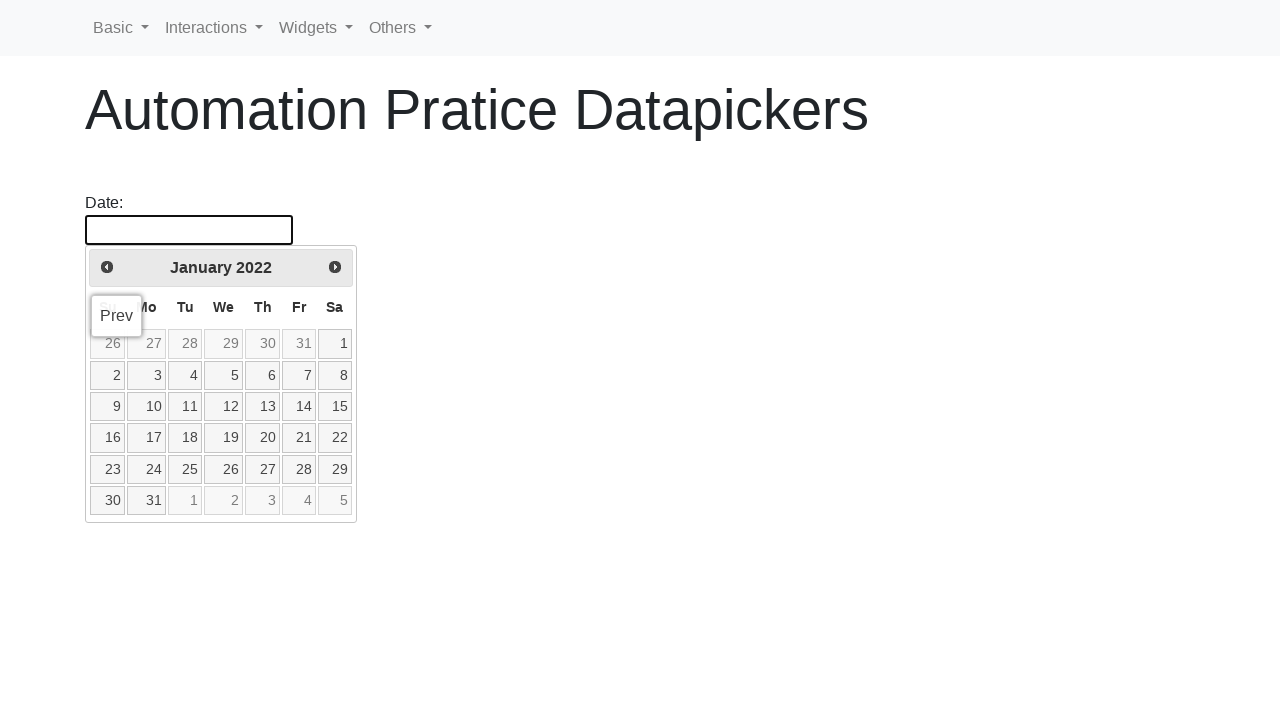

Clicked previous button to navigate to earlier month/year at (107, 267) on a[title='Prev']
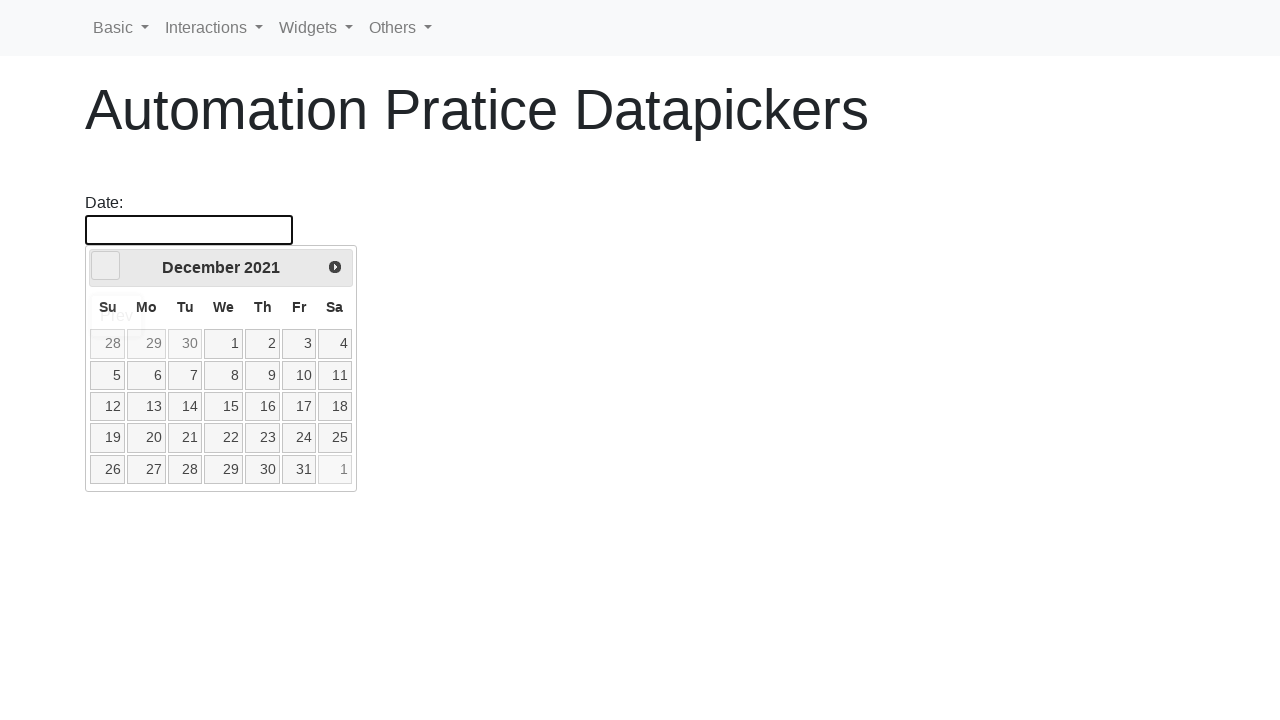

Retrieved updated year from calendar
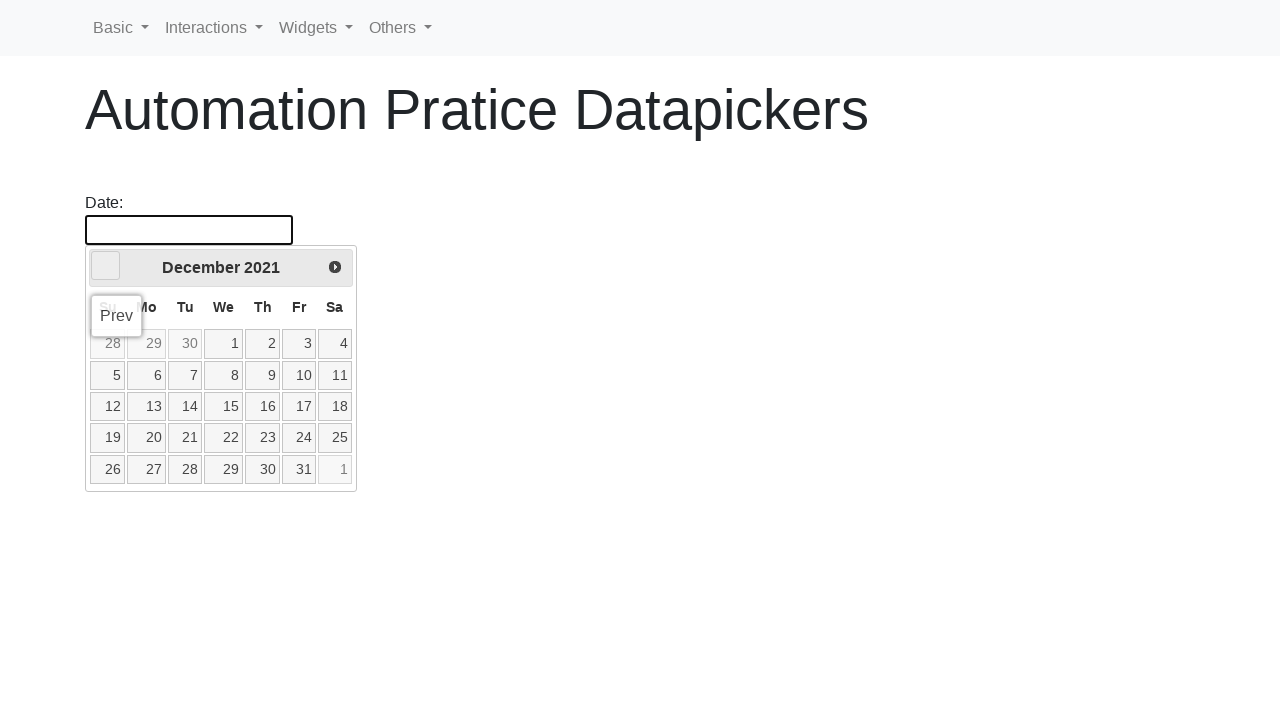

Retrieved updated month from calendar
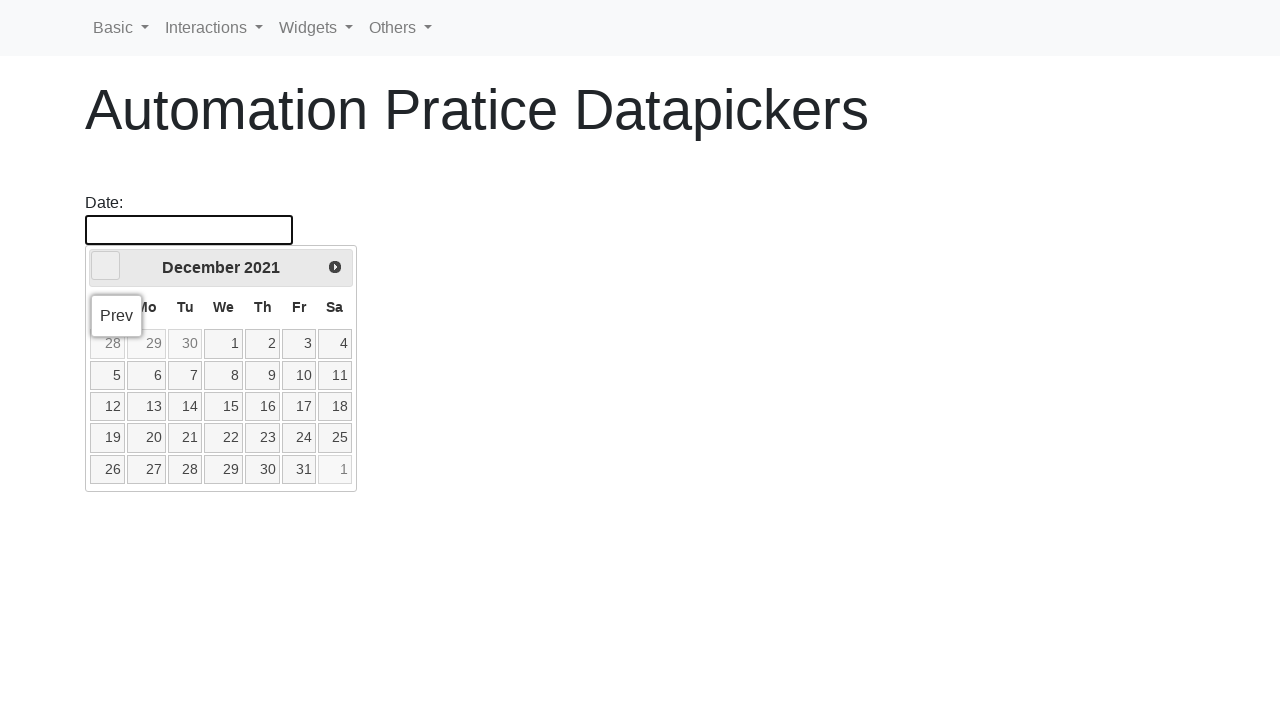

Hovered over date picker to keep calendar open at (189, 230) on #datepicker
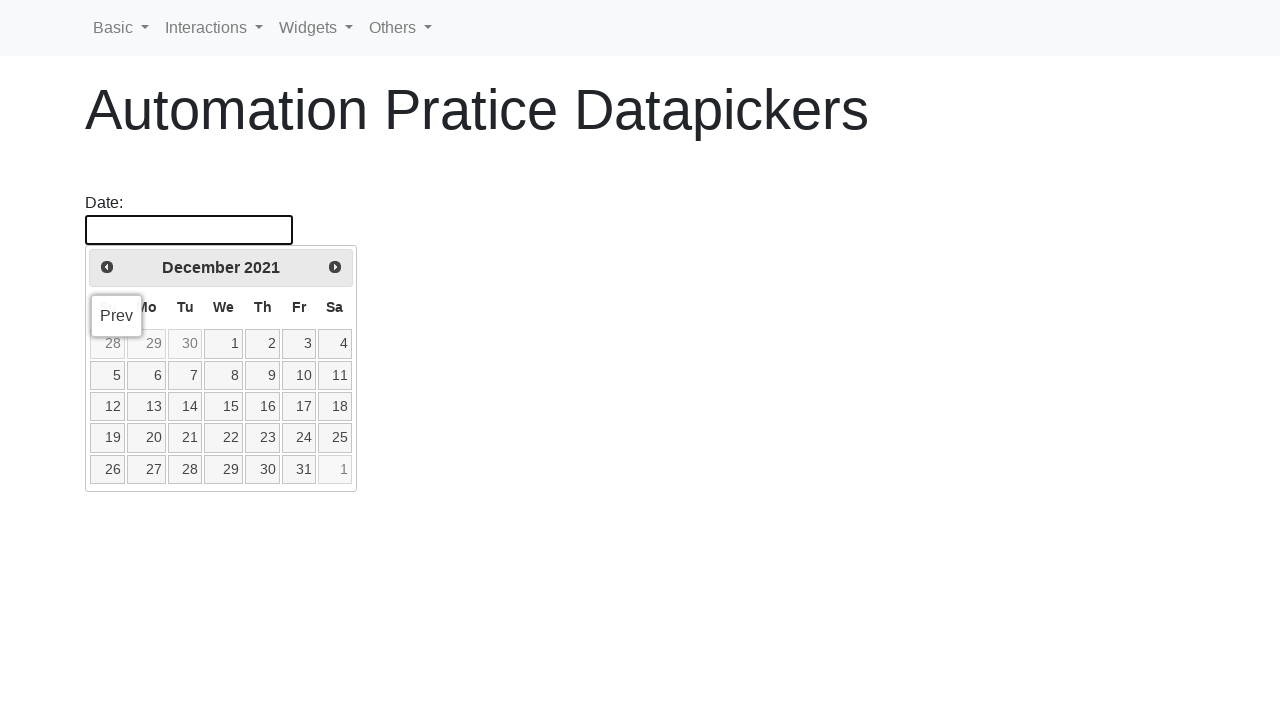

Clicked previous button to navigate to earlier month/year at (107, 267) on a[title='Prev']
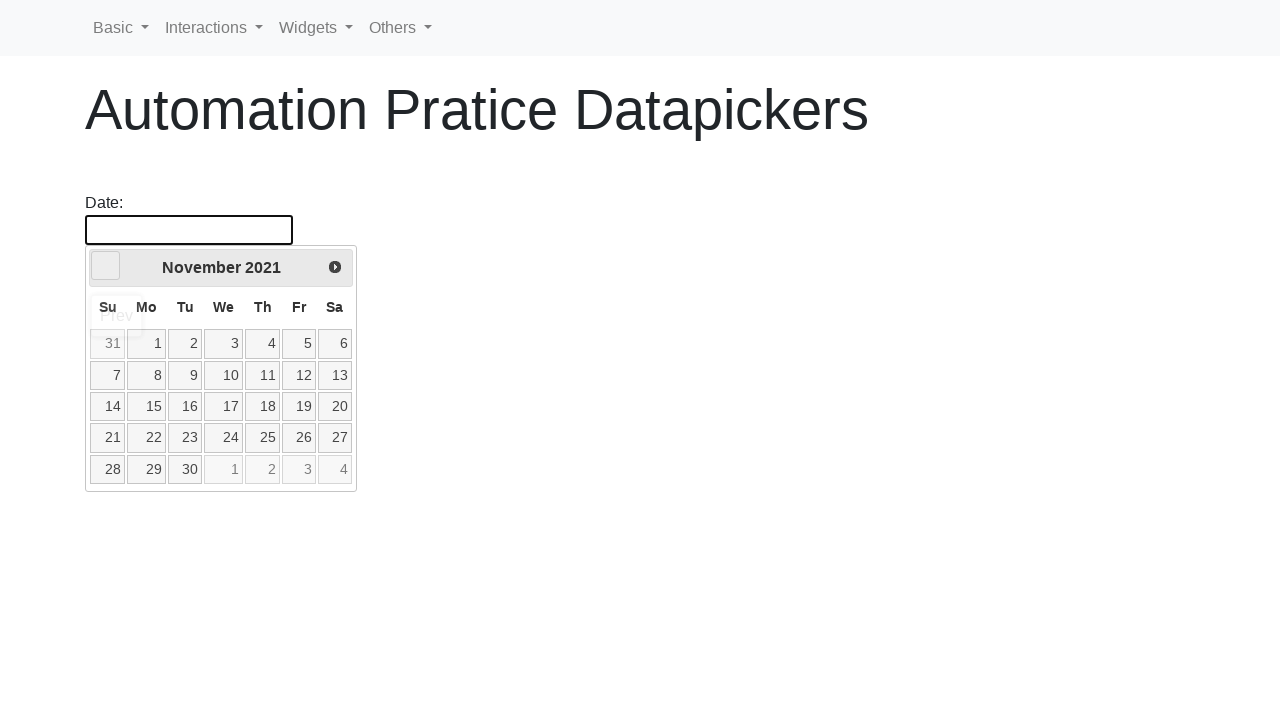

Retrieved updated year from calendar
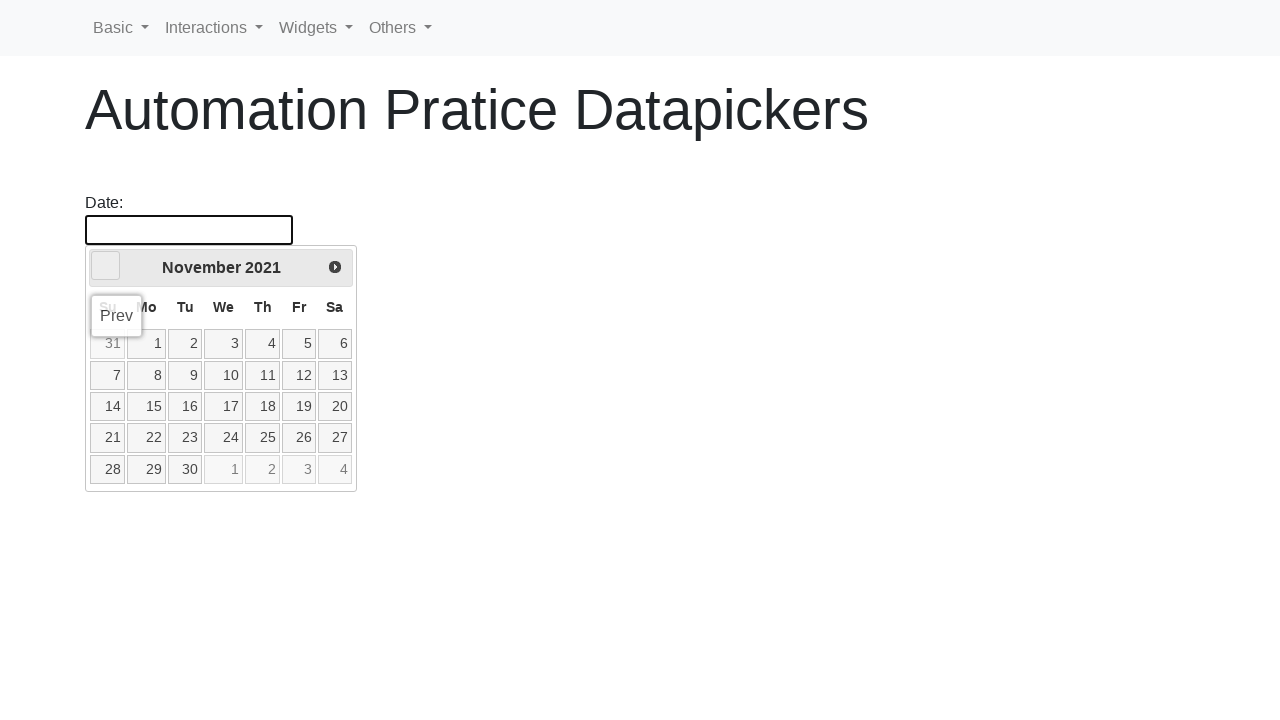

Retrieved updated month from calendar
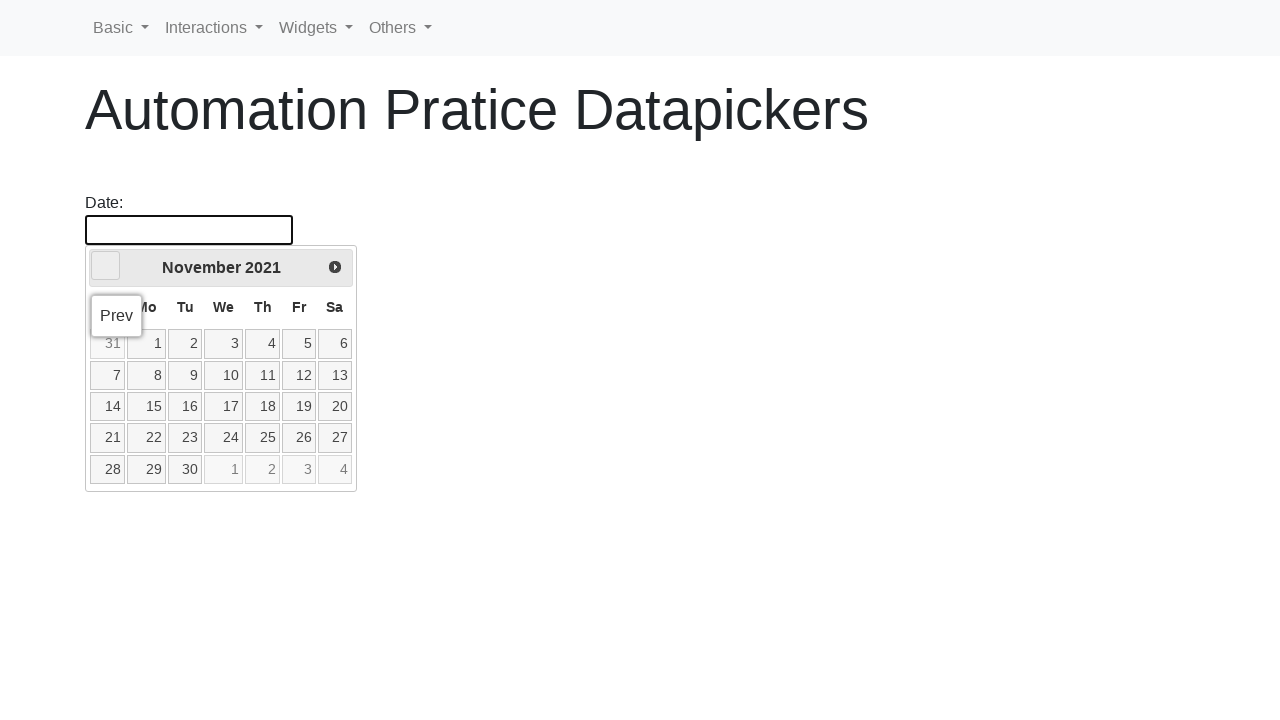

Hovered over date picker to keep calendar open at (189, 230) on #datepicker
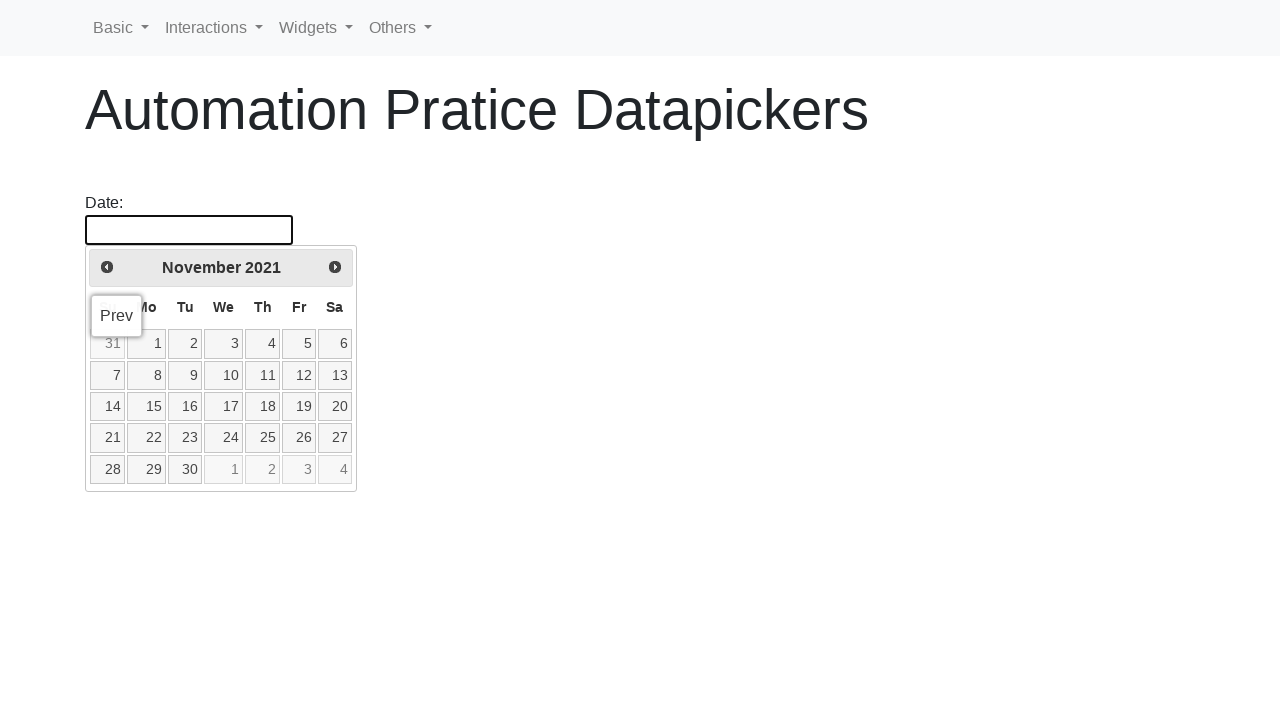

Clicked previous button to navigate to earlier month/year at (107, 267) on a[title='Prev']
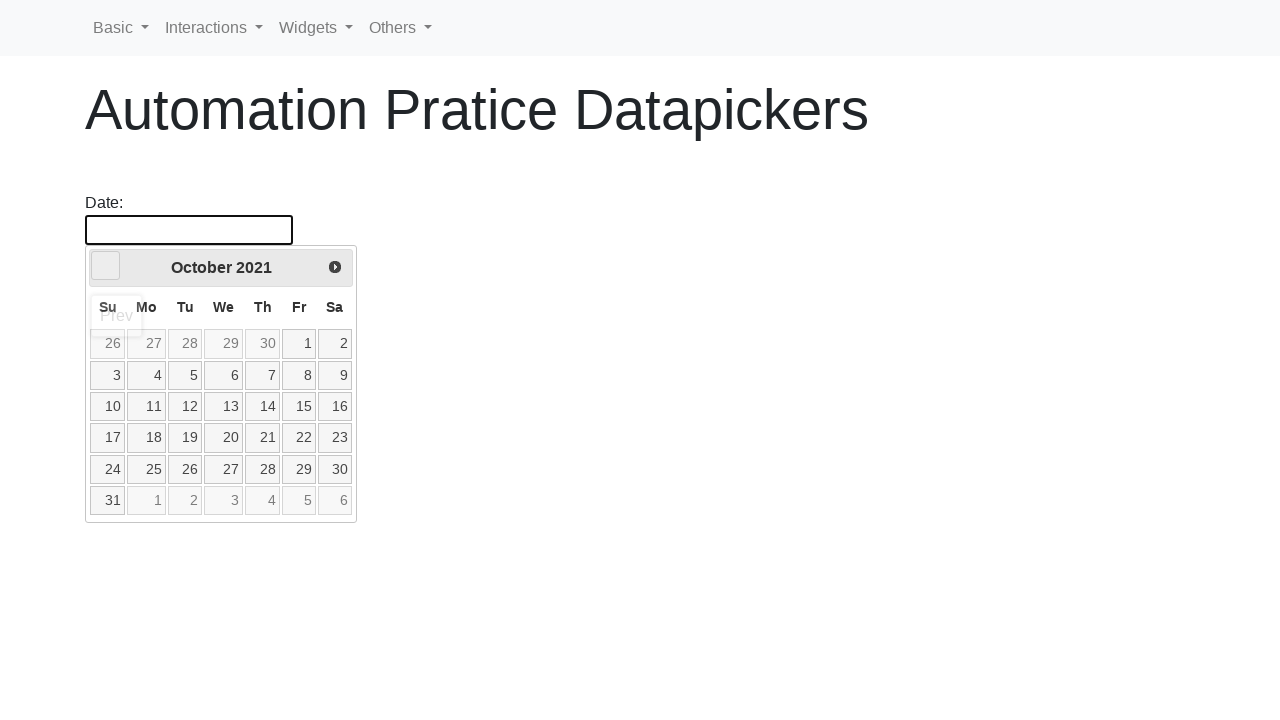

Retrieved updated year from calendar
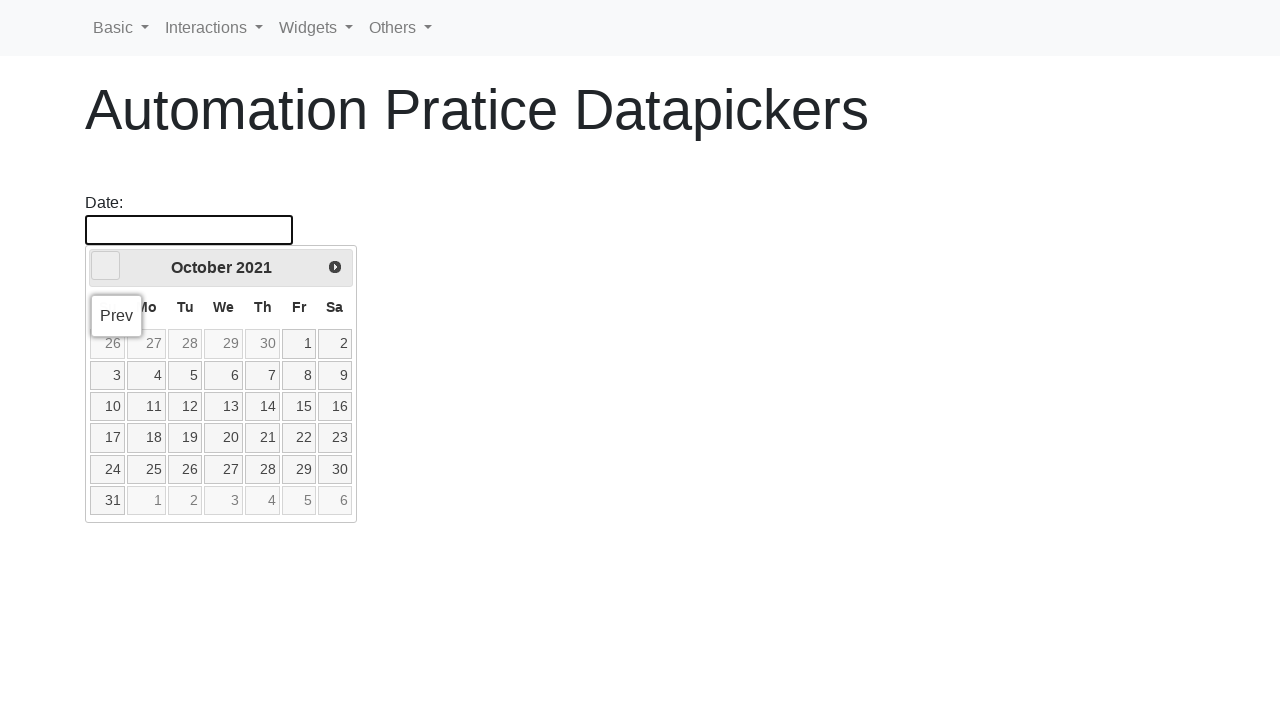

Retrieved updated month from calendar
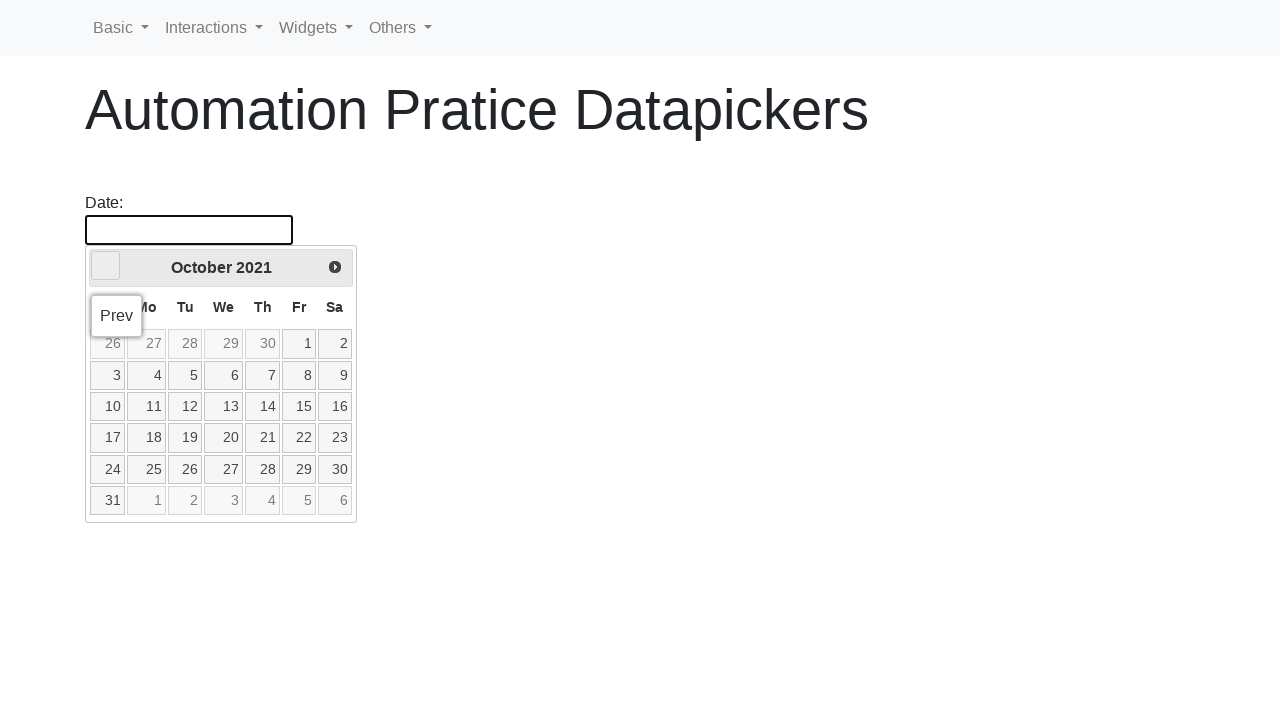

Hovered over date picker to keep calendar open at (189, 230) on #datepicker
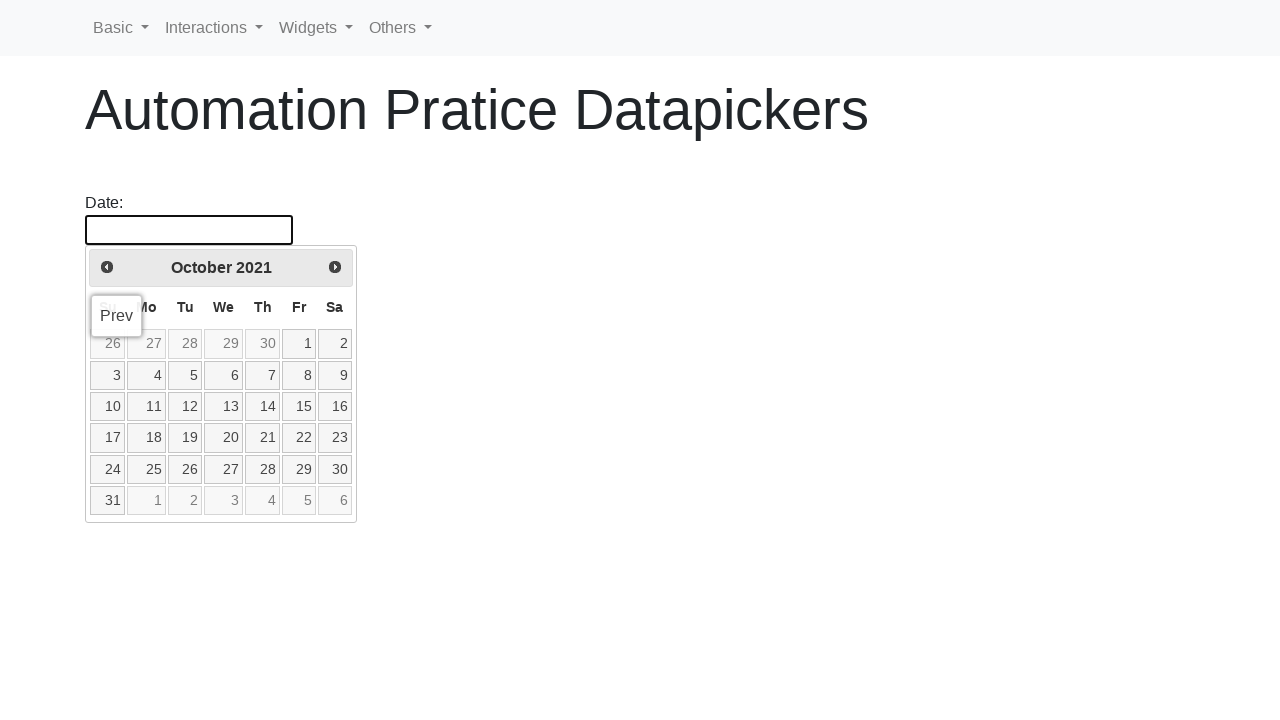

Clicked previous button to navigate to earlier month/year at (107, 267) on a[title='Prev']
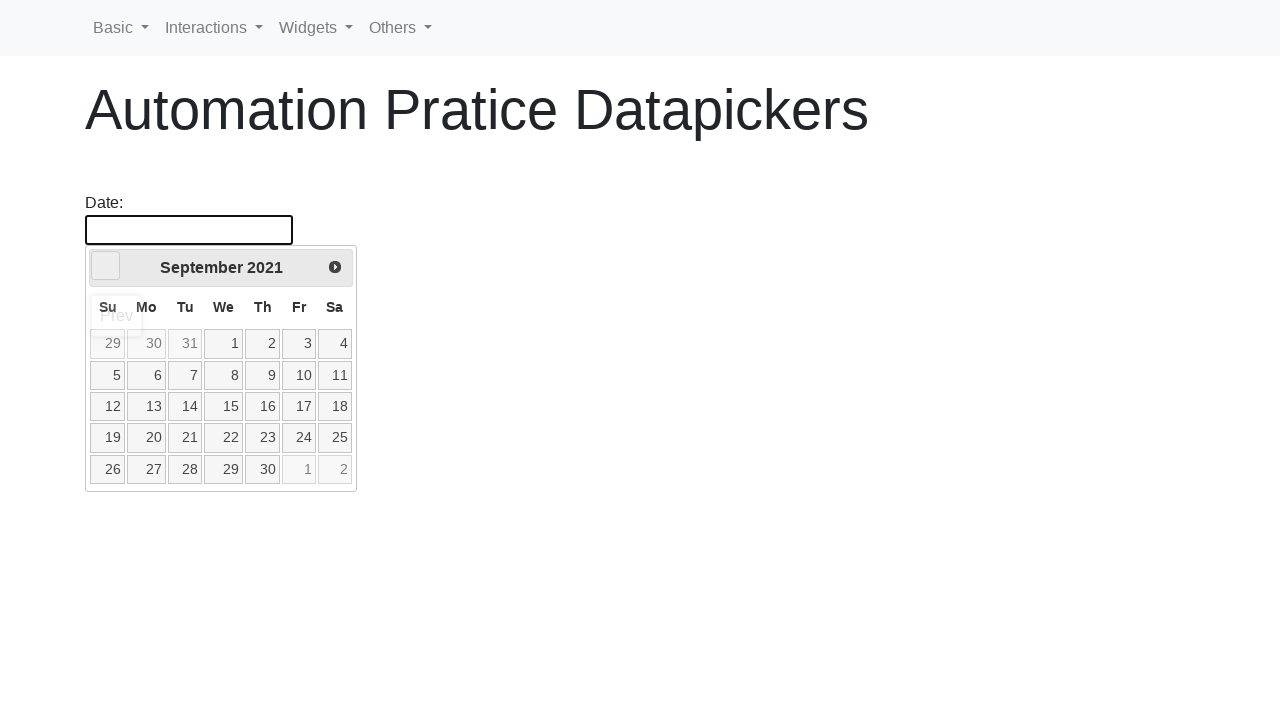

Retrieved updated year from calendar
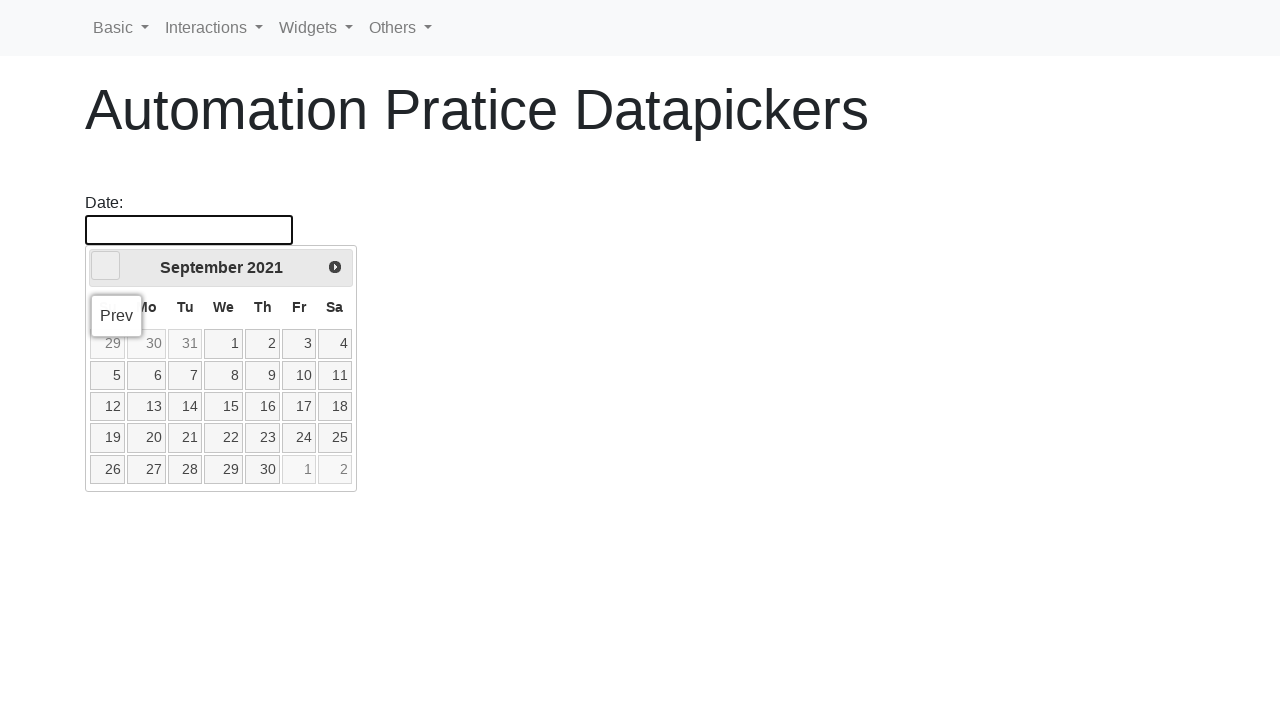

Retrieved updated month from calendar
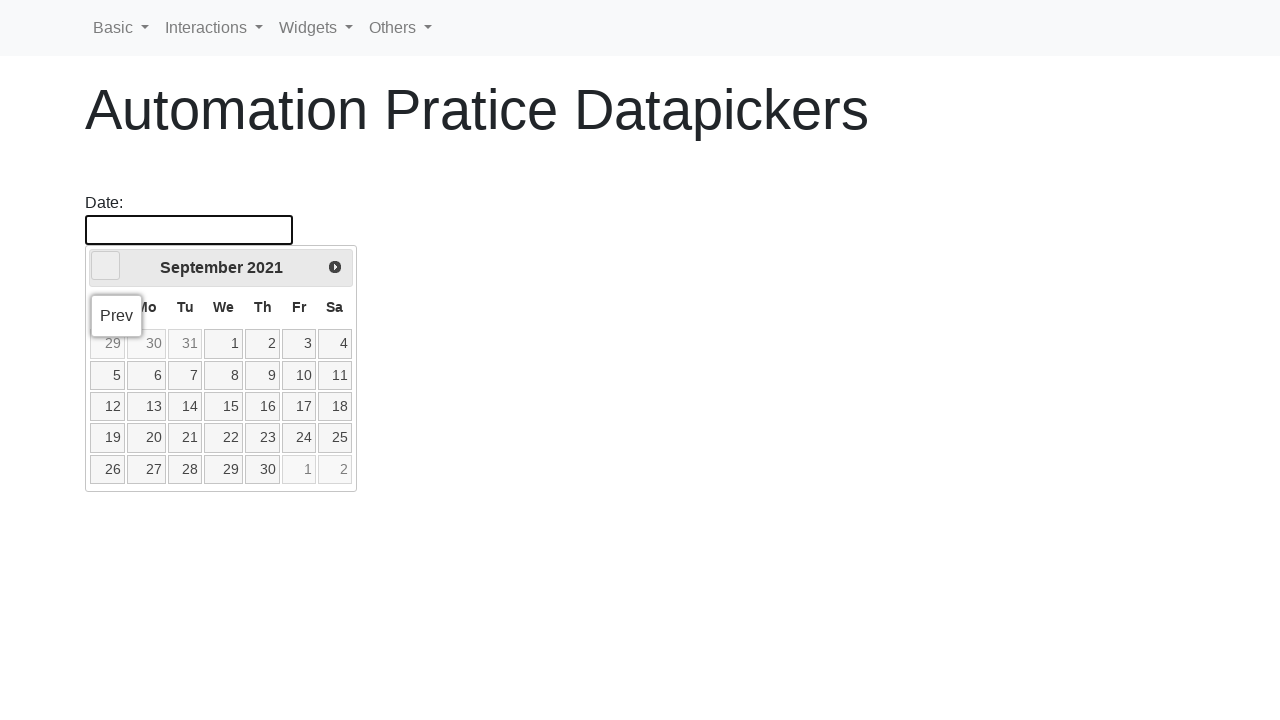

Hovered over date picker to keep calendar open at (189, 230) on #datepicker
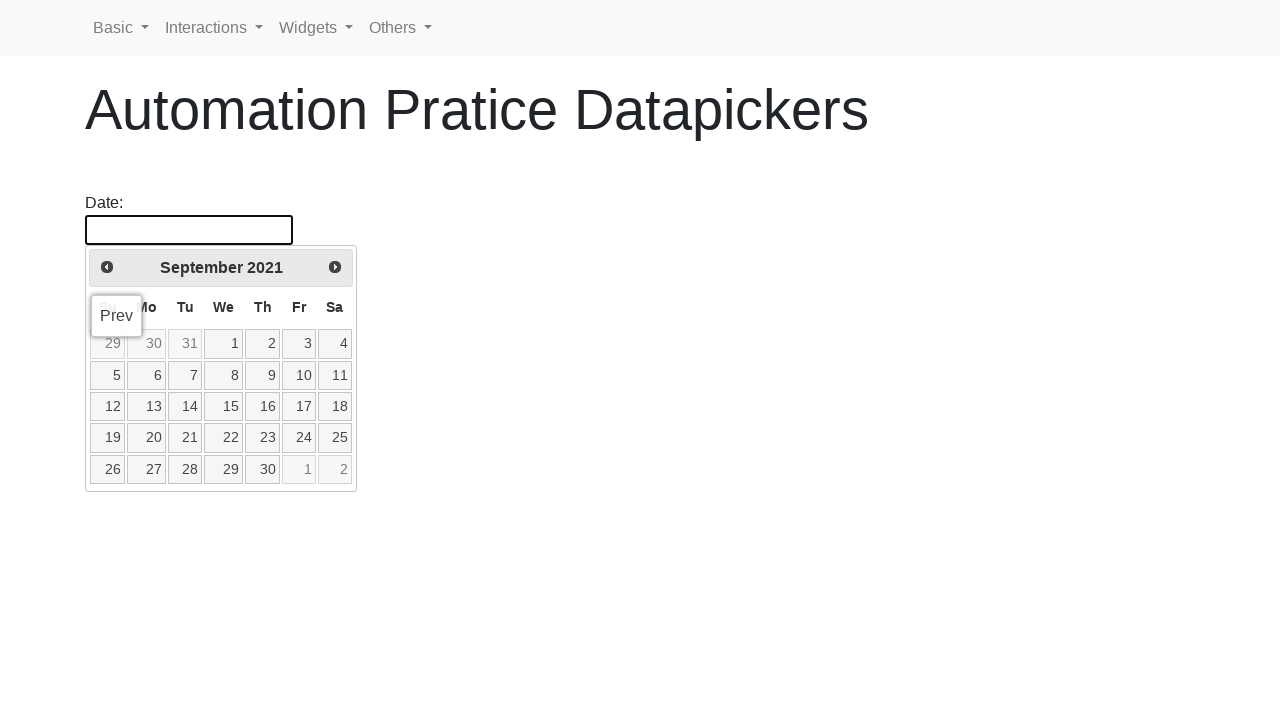

Clicked previous button to navigate to earlier month/year at (107, 267) on a[title='Prev']
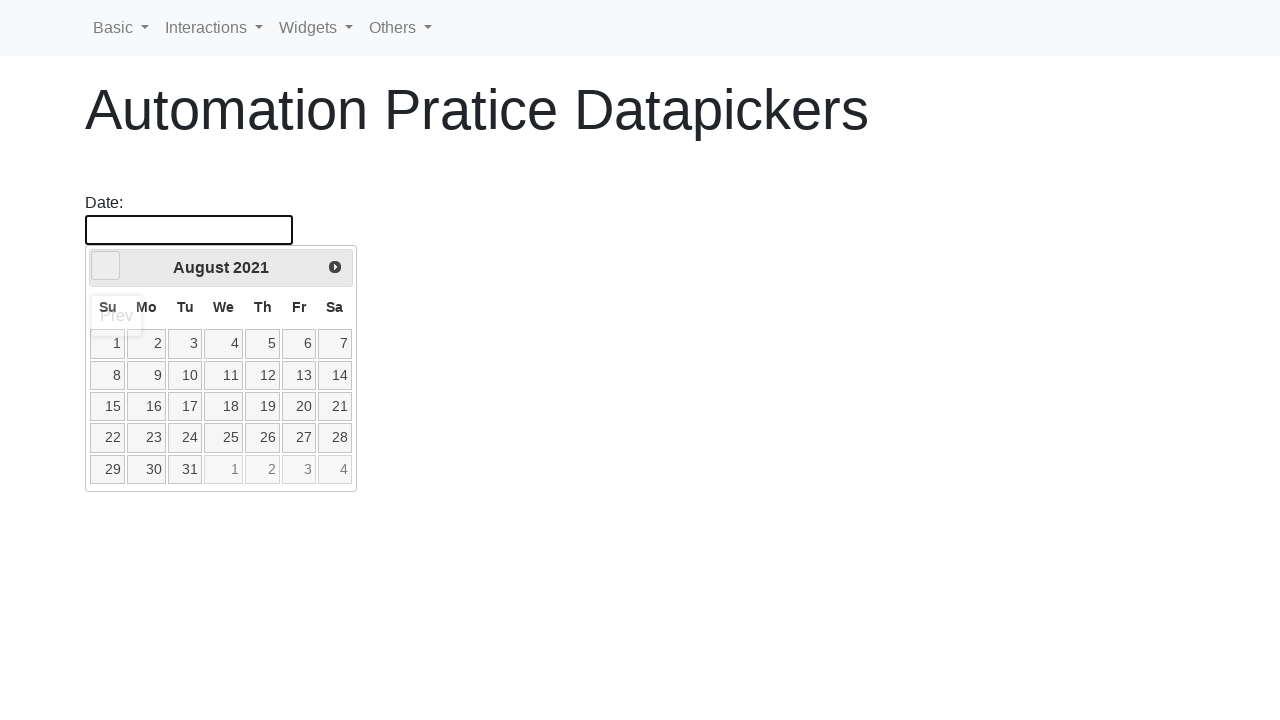

Retrieved updated year from calendar
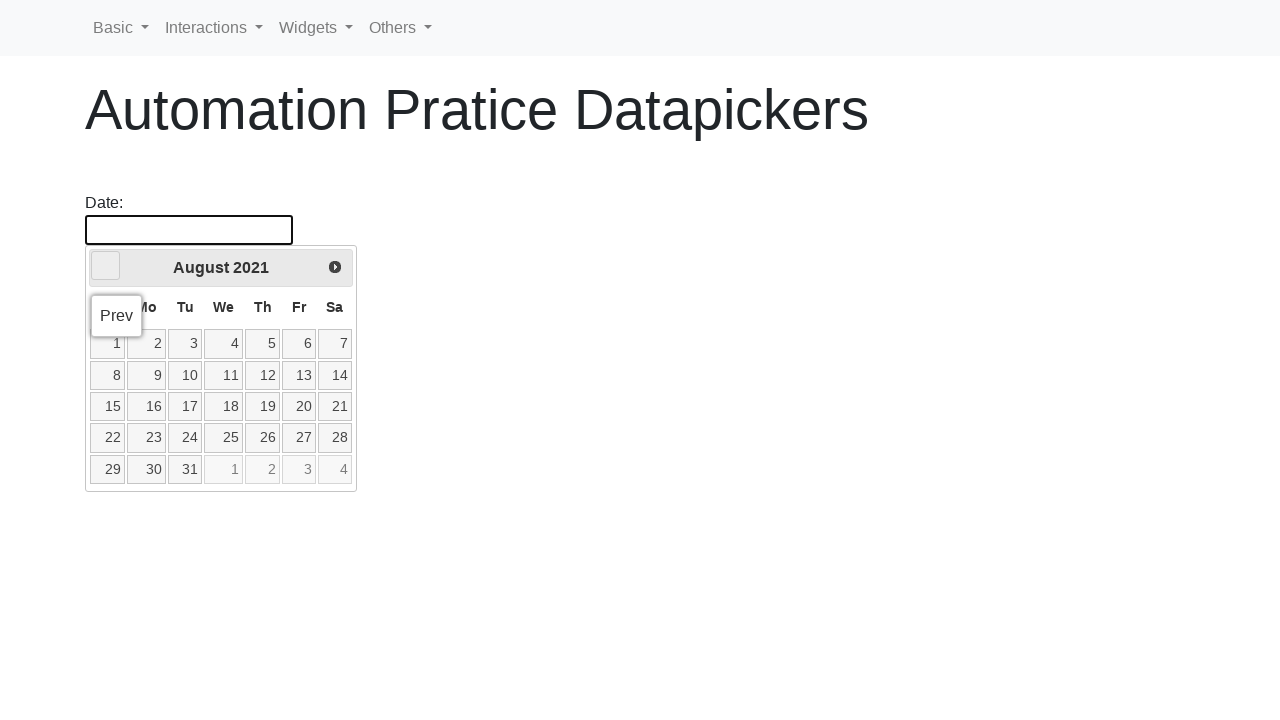

Retrieved updated month from calendar
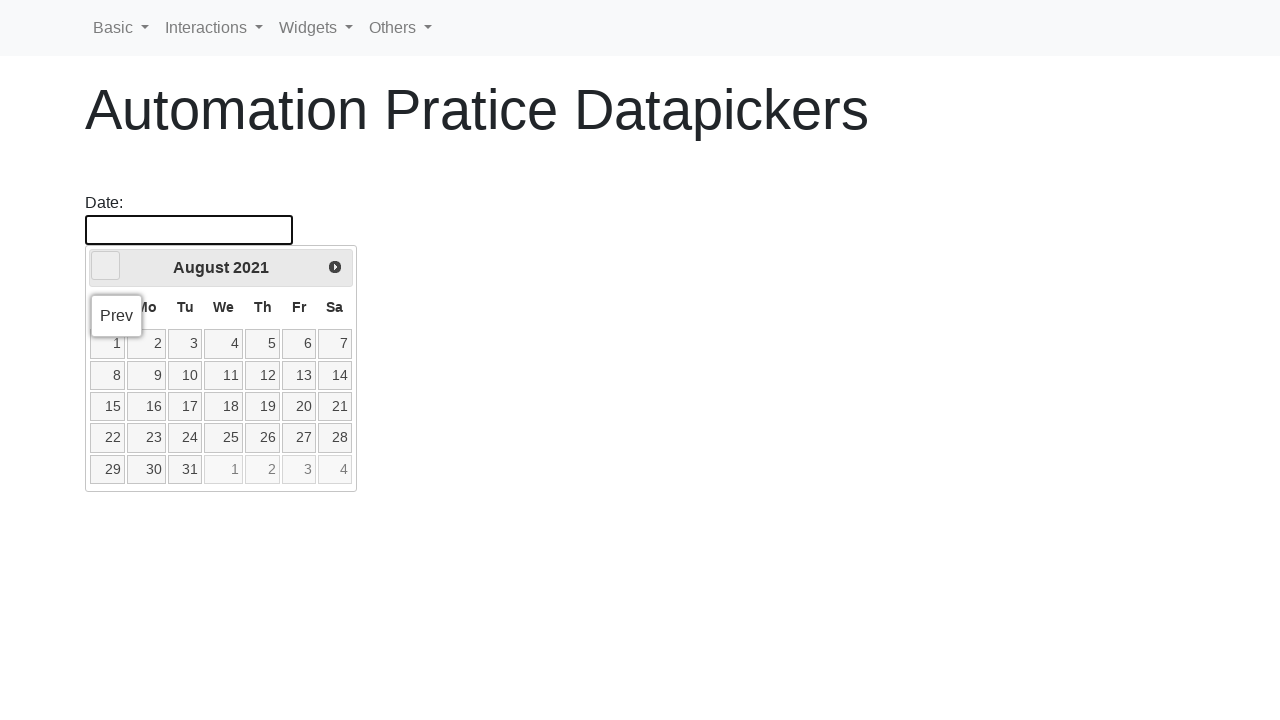

Hovered over date picker to keep calendar open at (189, 230) on #datepicker
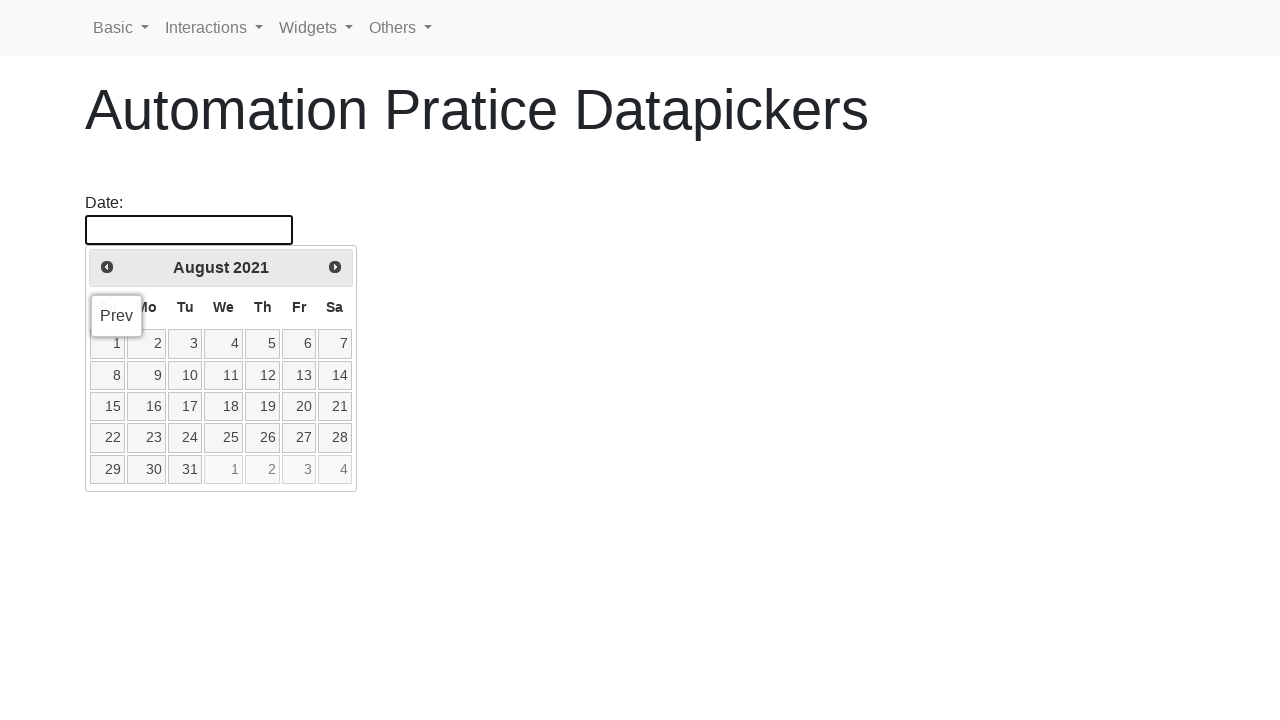

Clicked previous button to navigate to earlier month/year at (107, 267) on a[title='Prev']
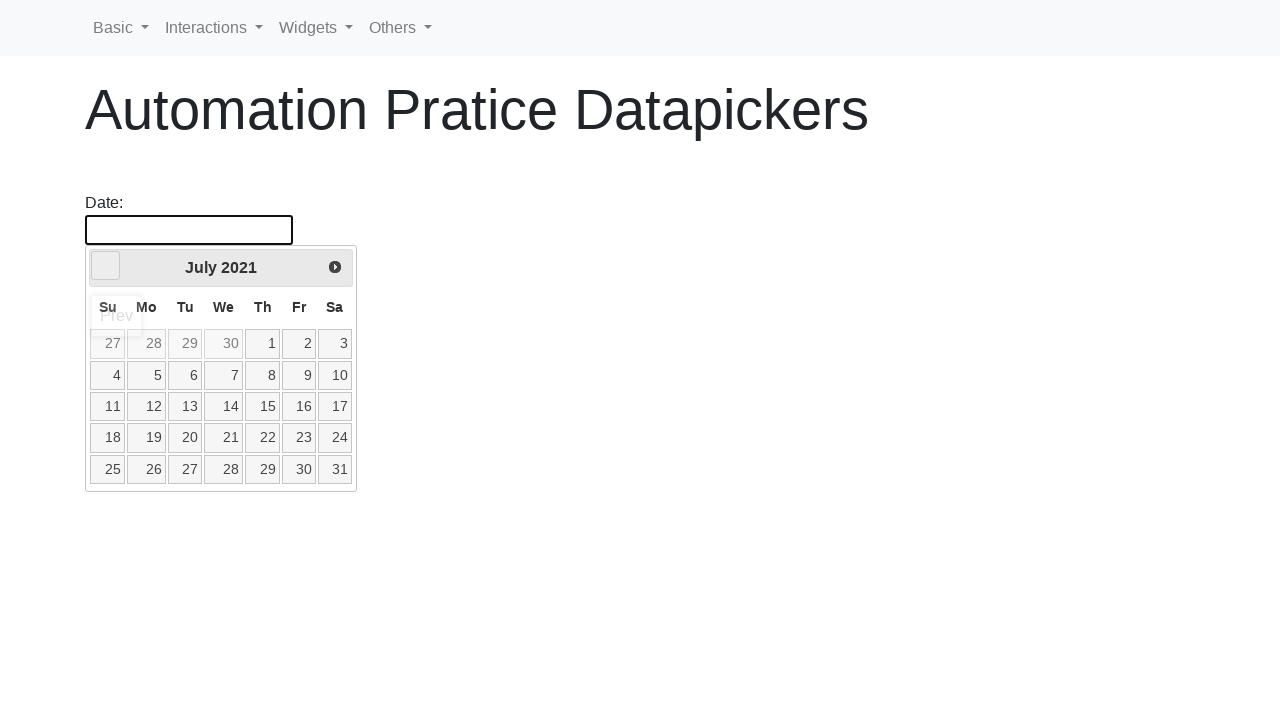

Retrieved updated year from calendar
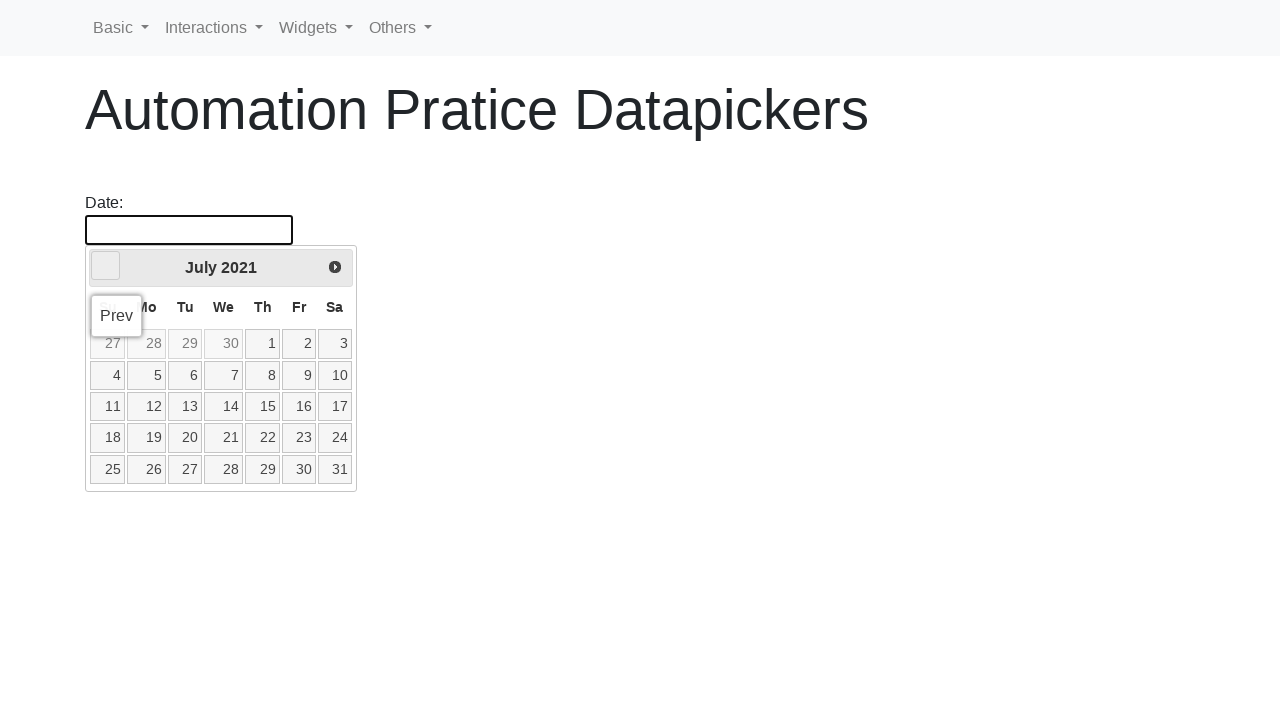

Retrieved updated month from calendar
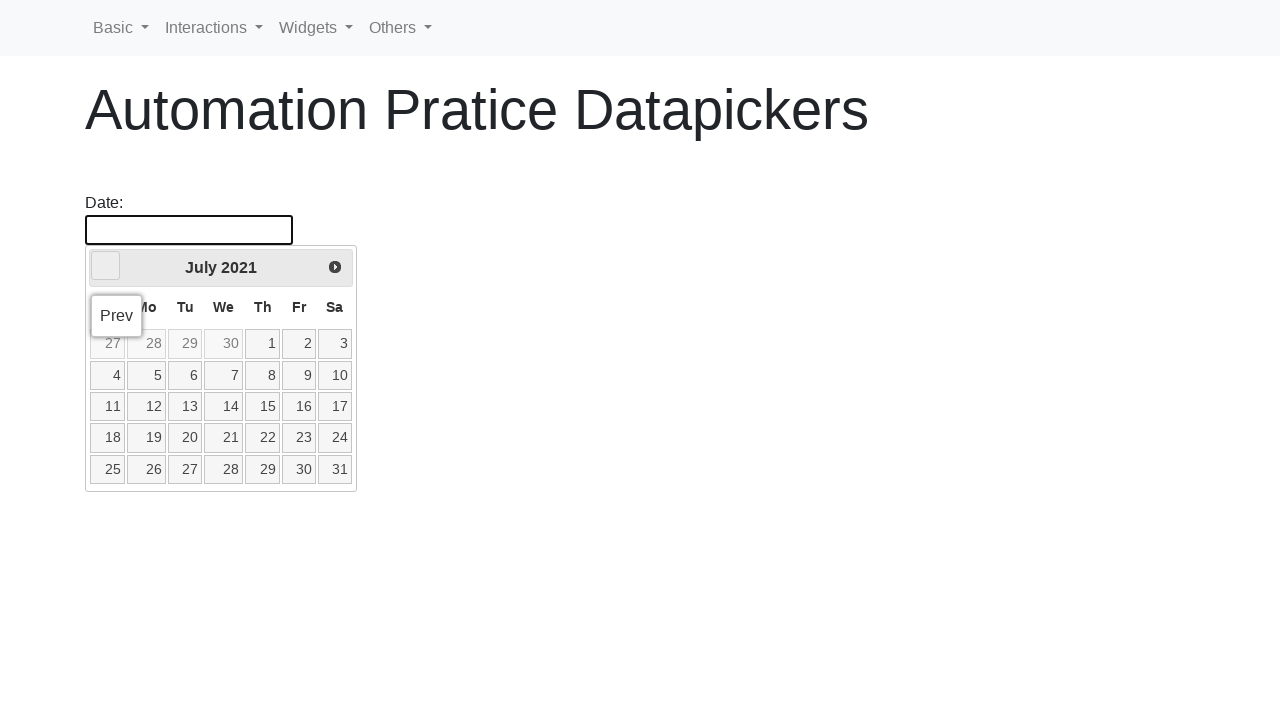

Hovered over date picker to keep calendar open at (189, 230) on #datepicker
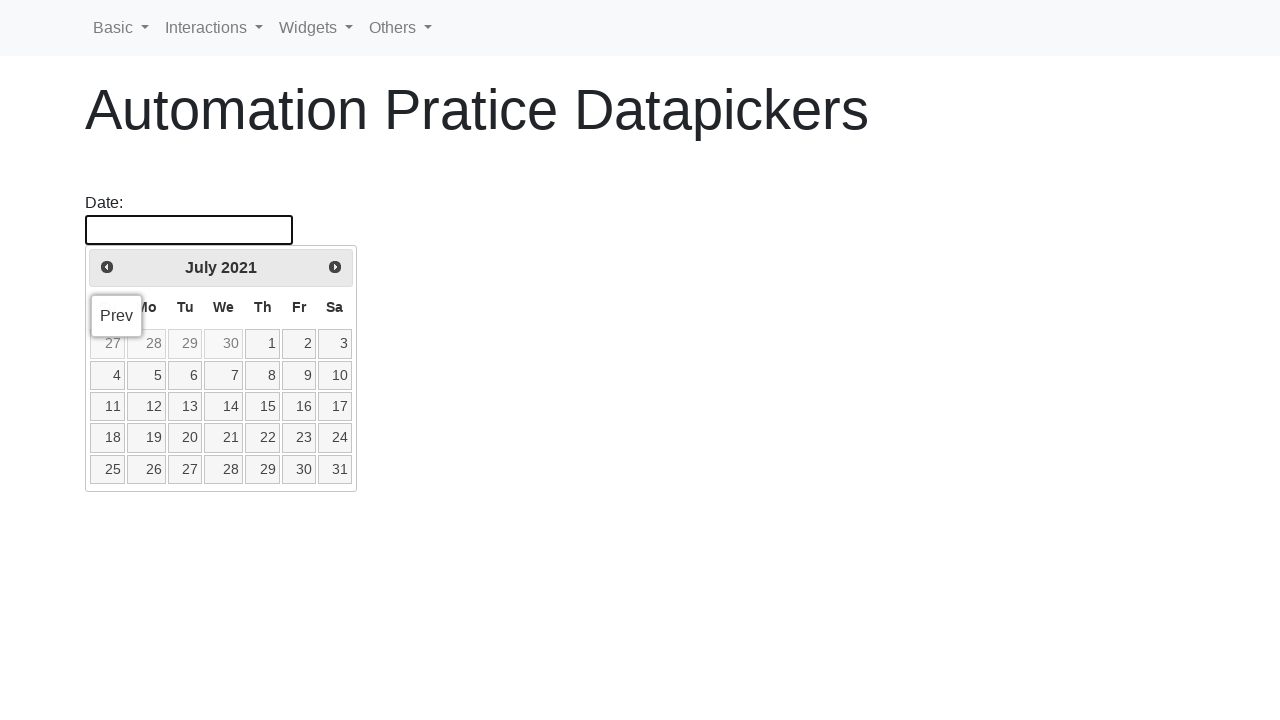

Clicked previous button to navigate to earlier month/year at (107, 267) on a[title='Prev']
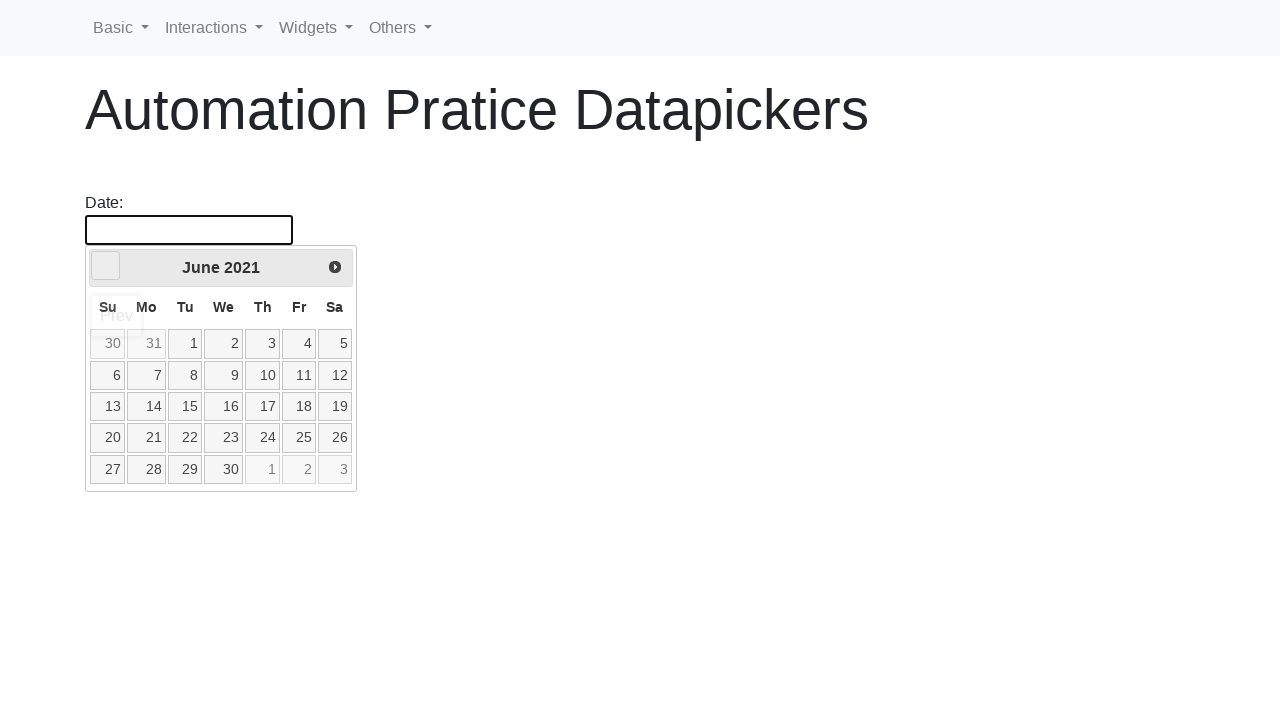

Retrieved updated year from calendar
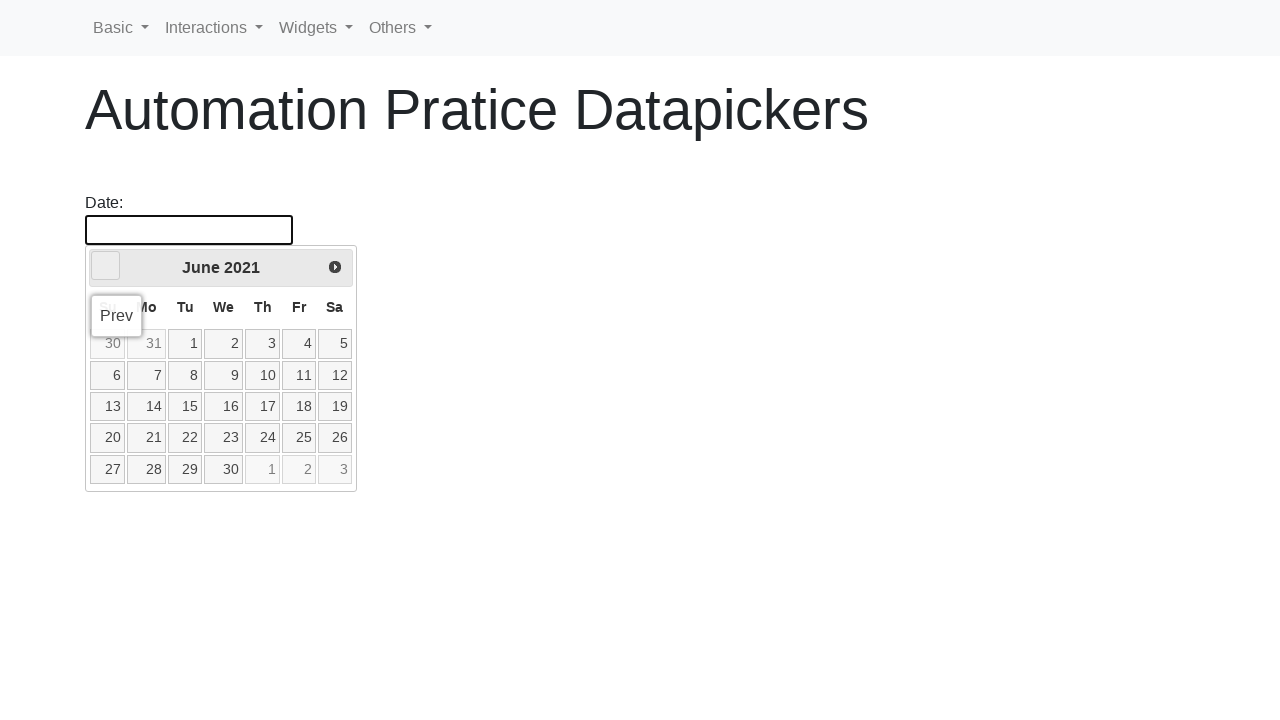

Retrieved updated month from calendar
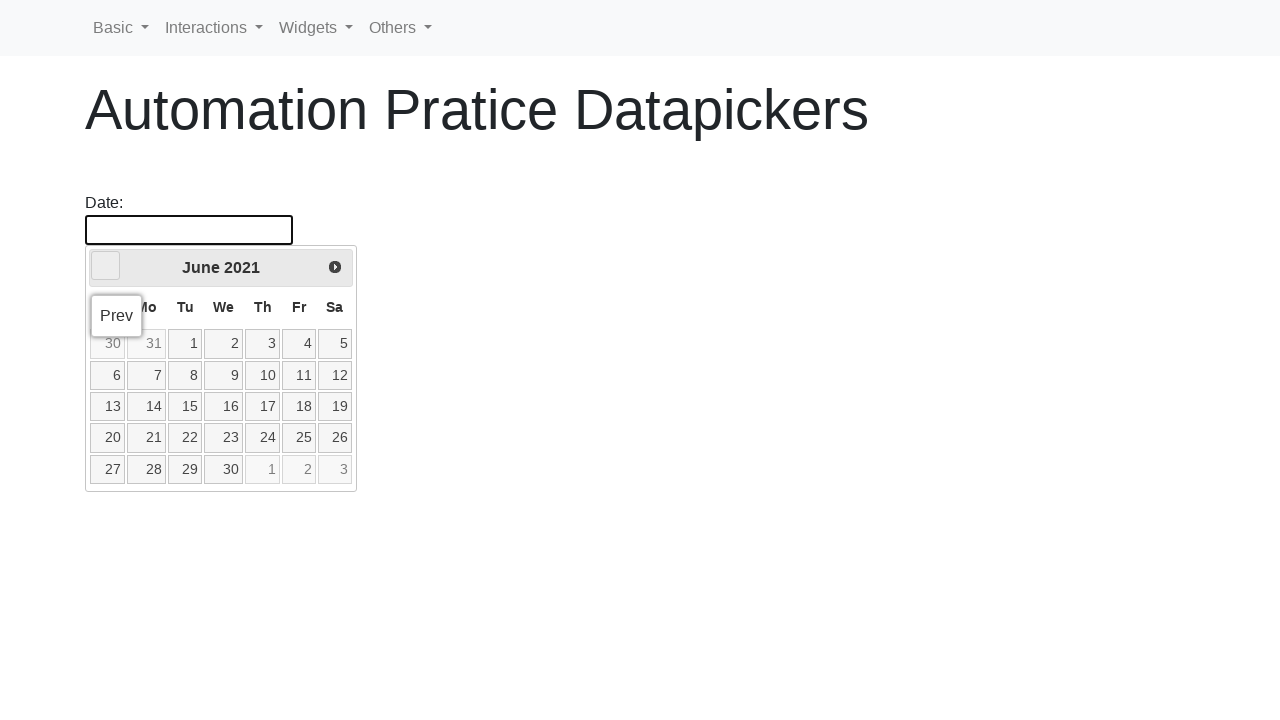

Hovered over date picker to keep calendar open at (189, 230) on #datepicker
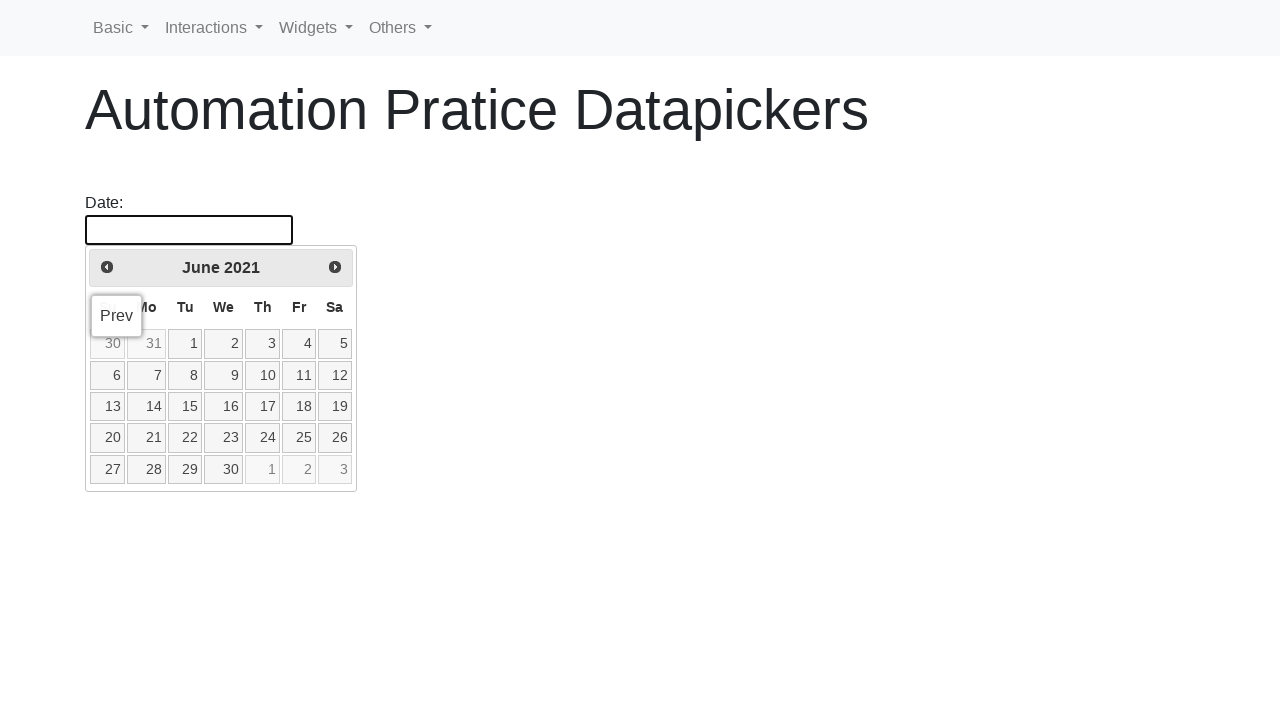

Clicked previous button to navigate to earlier month/year at (107, 267) on a[title='Prev']
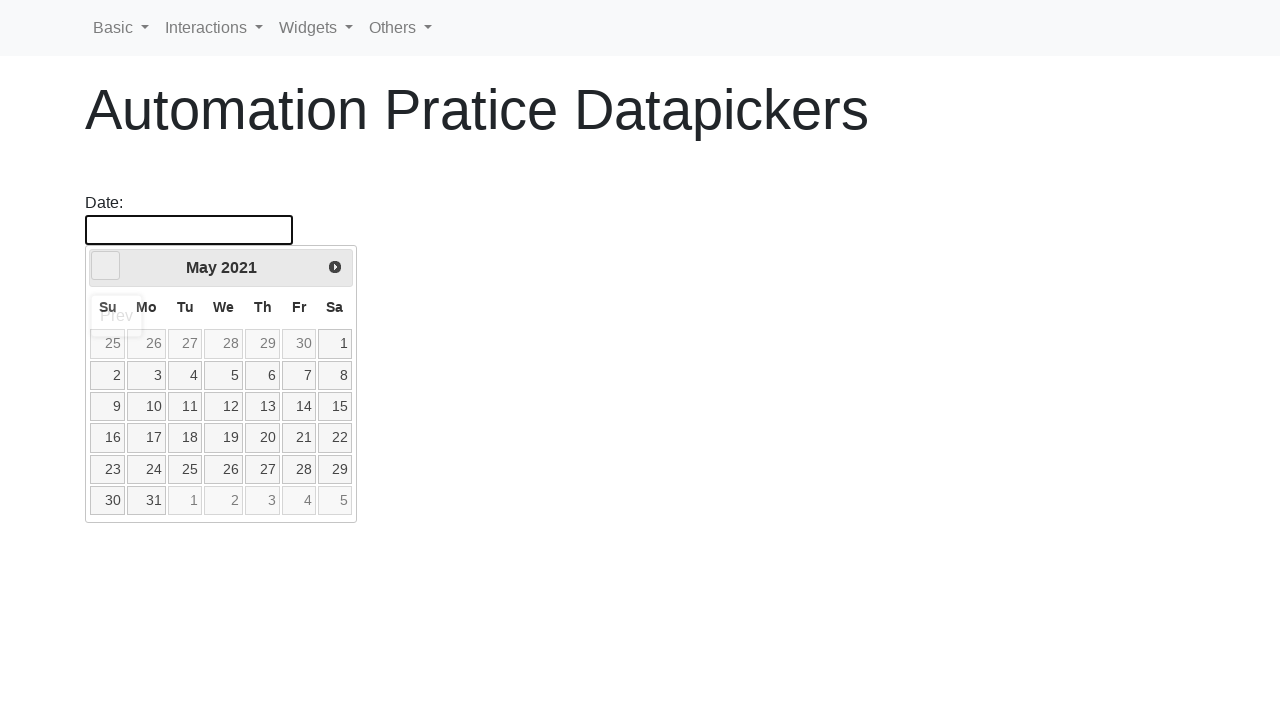

Retrieved updated year from calendar
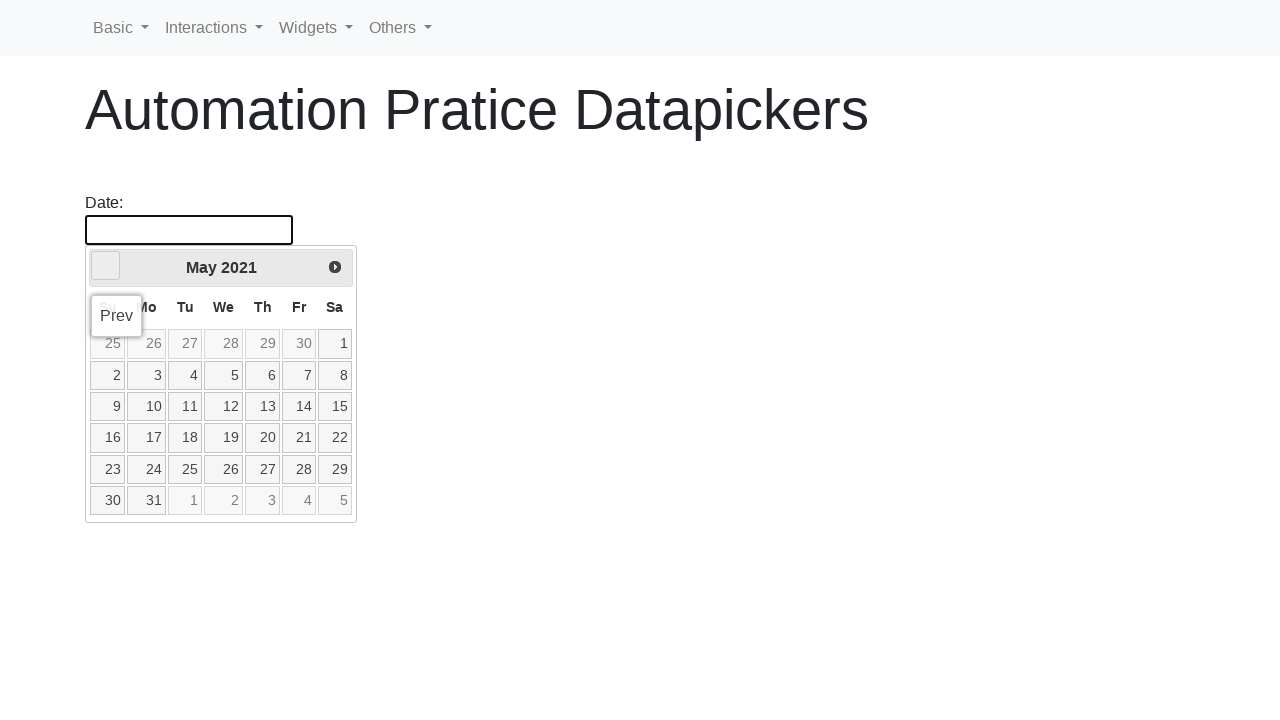

Retrieved updated month from calendar
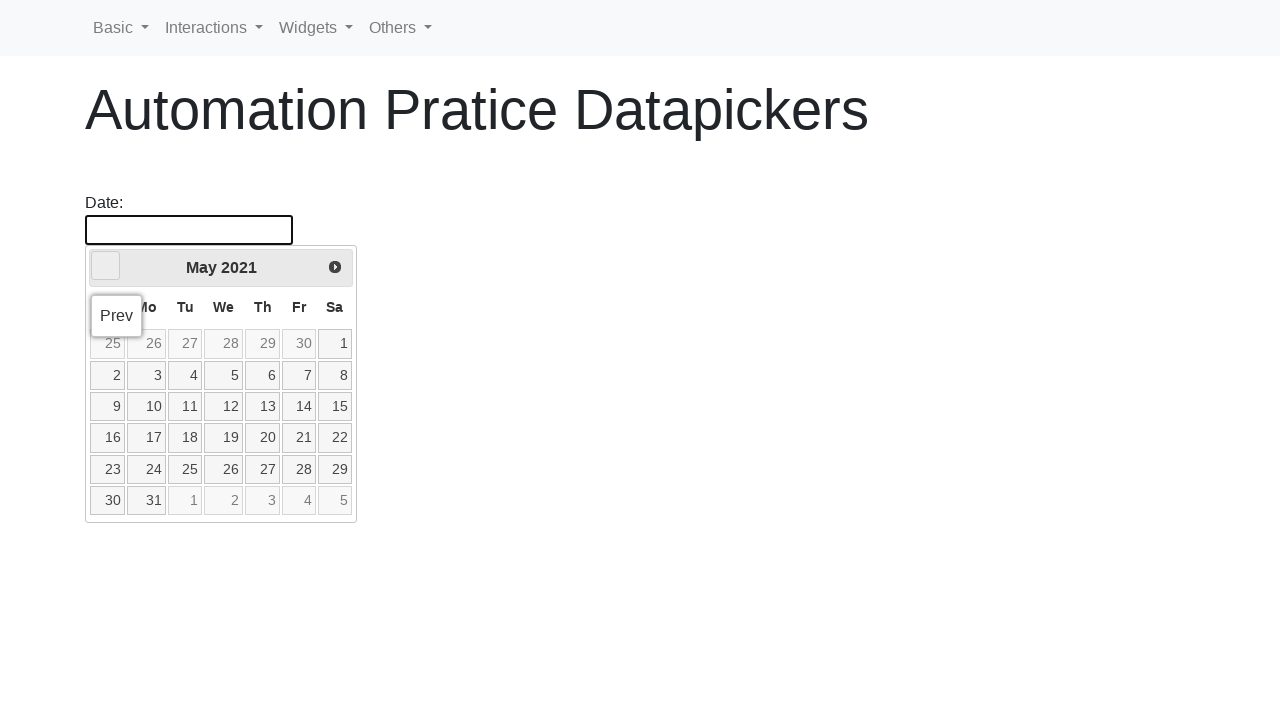

Hovered over date picker to keep calendar open at (189, 230) on #datepicker
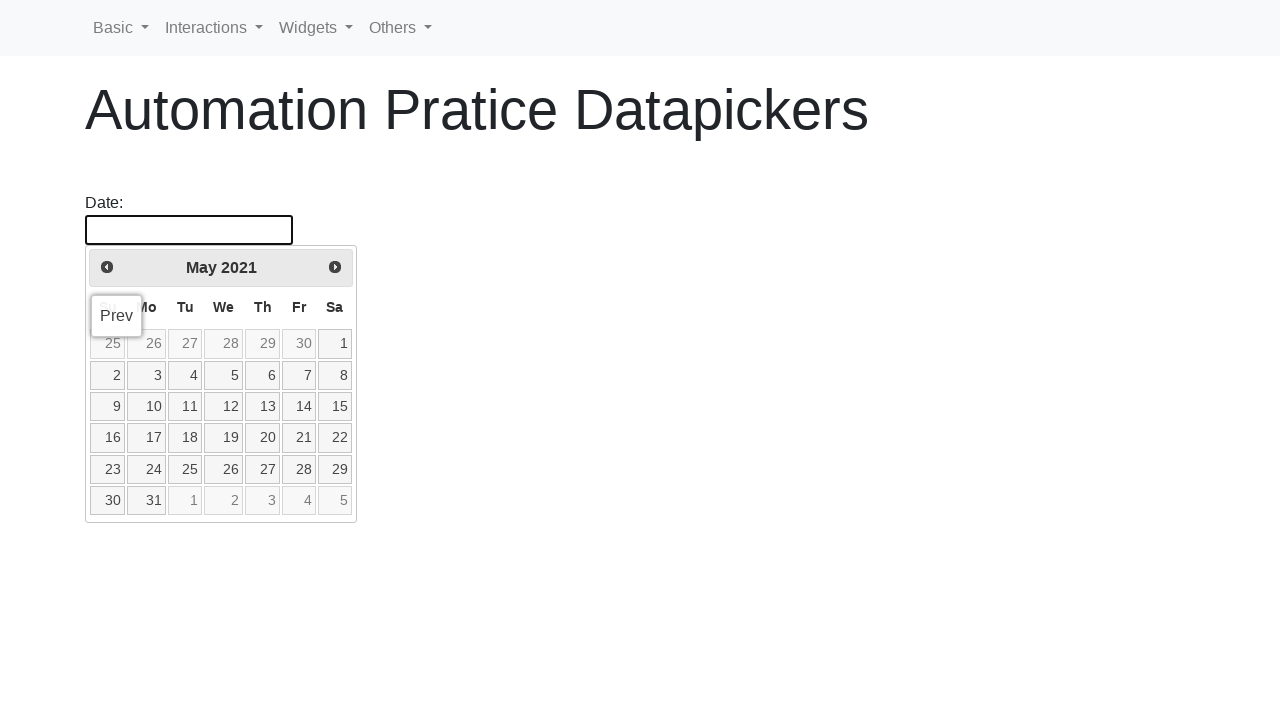

Clicked previous button to navigate to earlier month/year at (107, 267) on a[title='Prev']
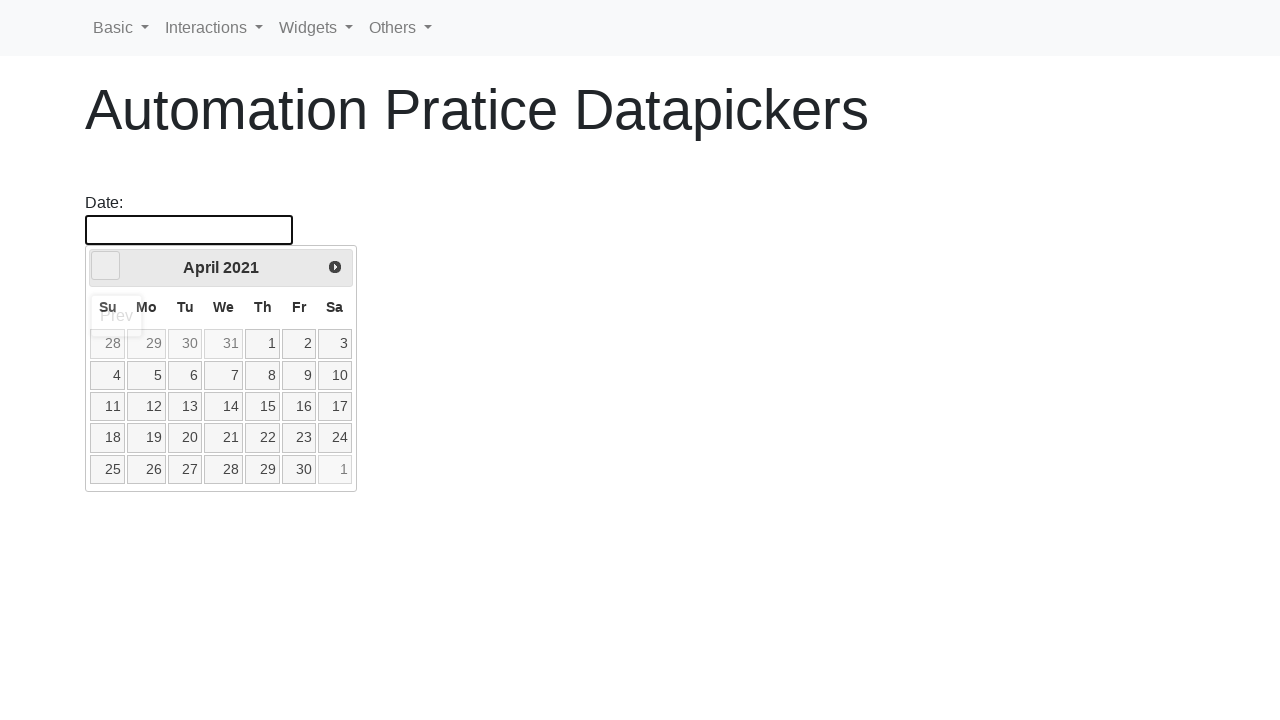

Retrieved updated year from calendar
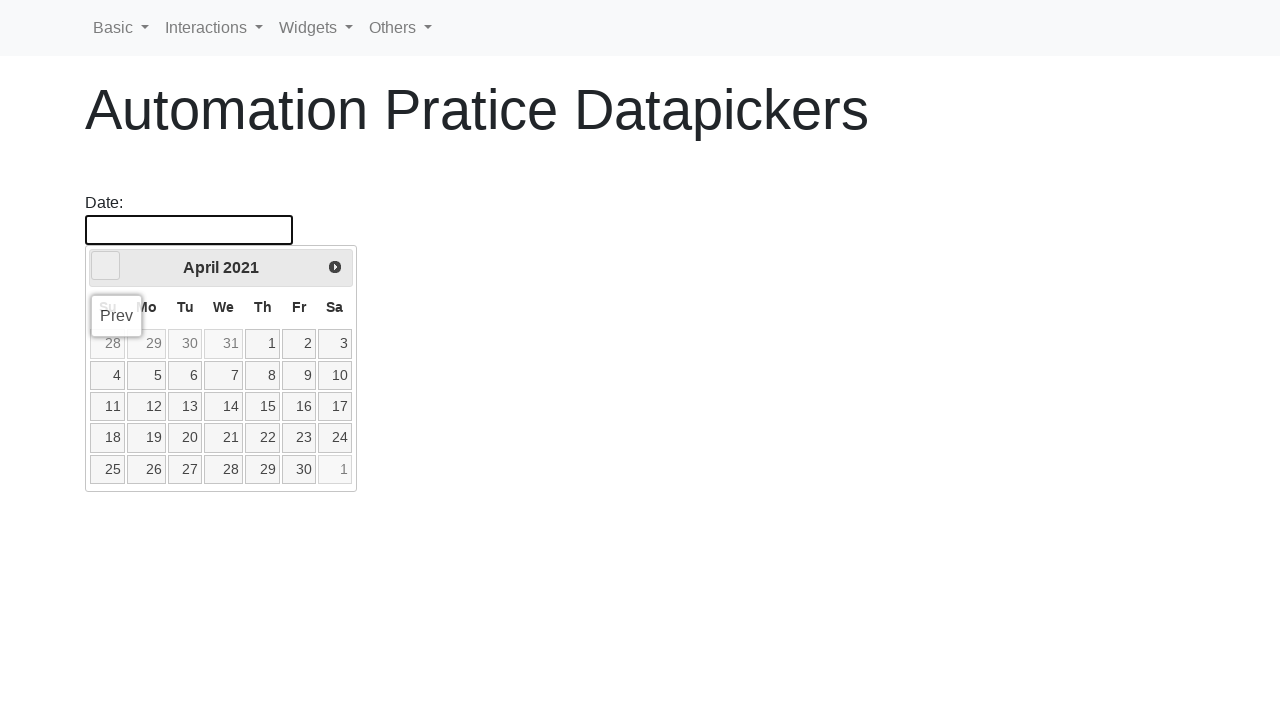

Retrieved updated month from calendar
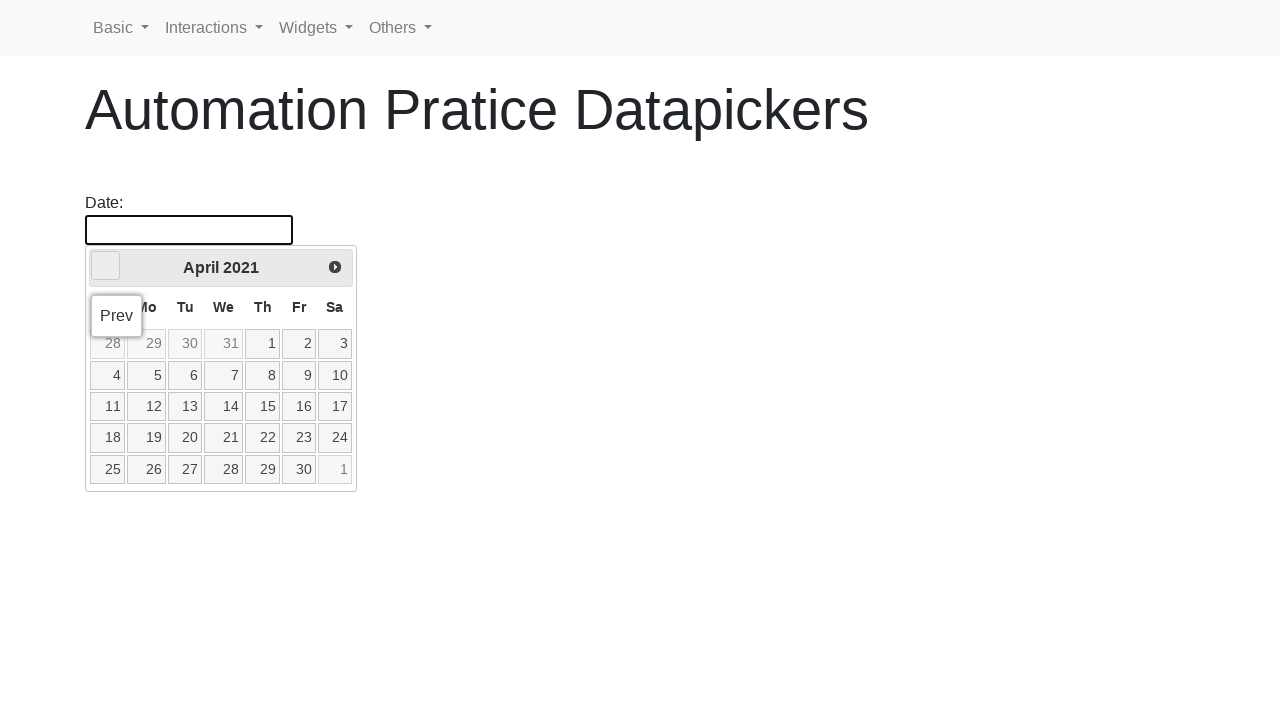

Hovered over date picker to keep calendar open at (189, 230) on #datepicker
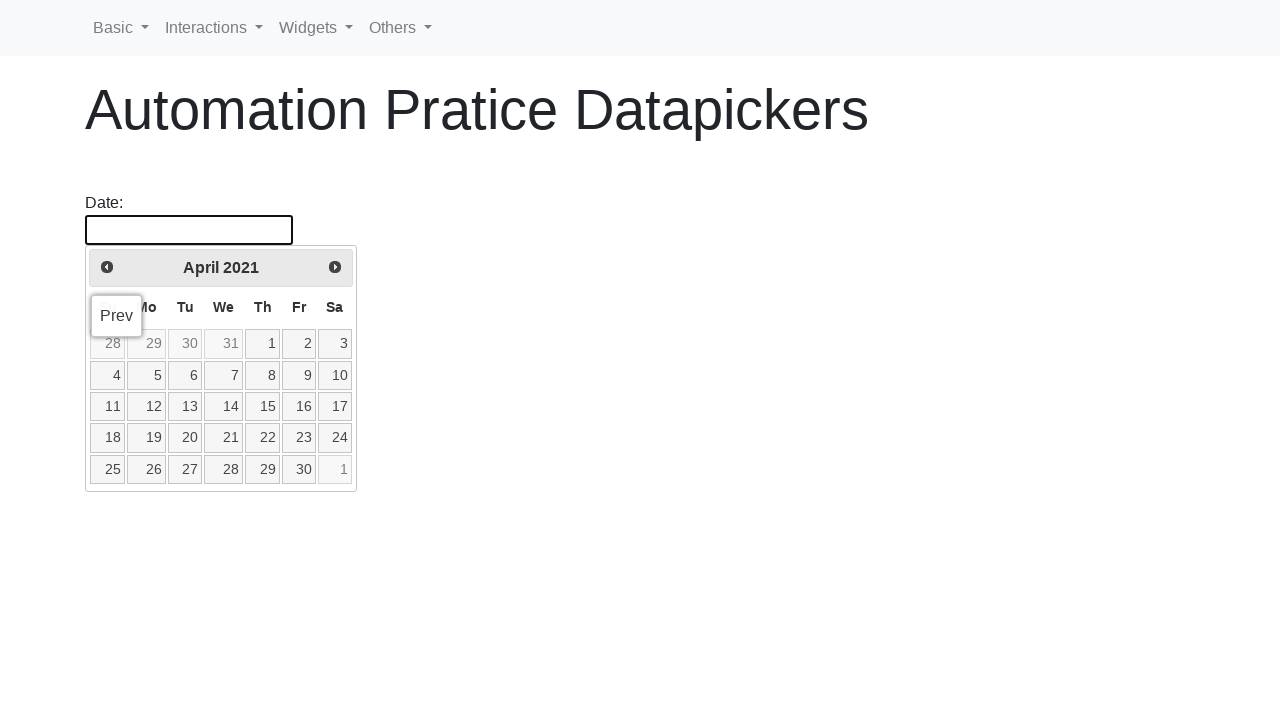

Clicked previous button to navigate to earlier month/year at (107, 267) on a[title='Prev']
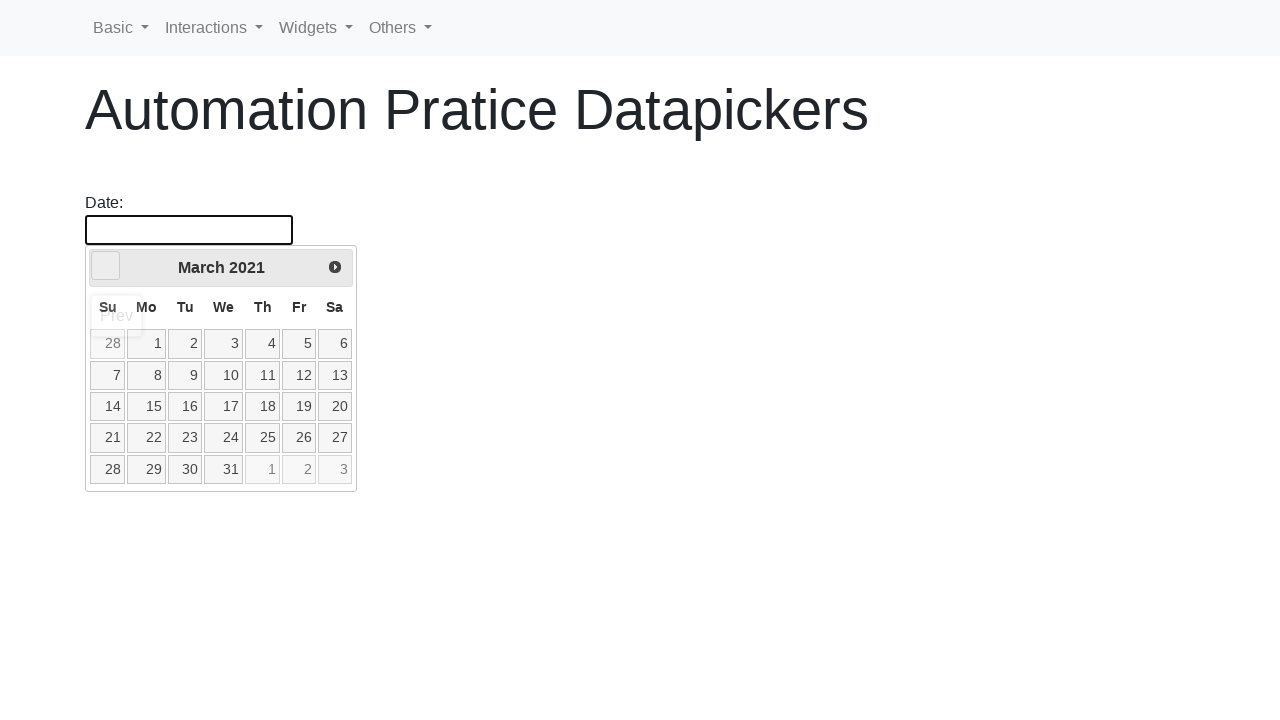

Retrieved updated year from calendar
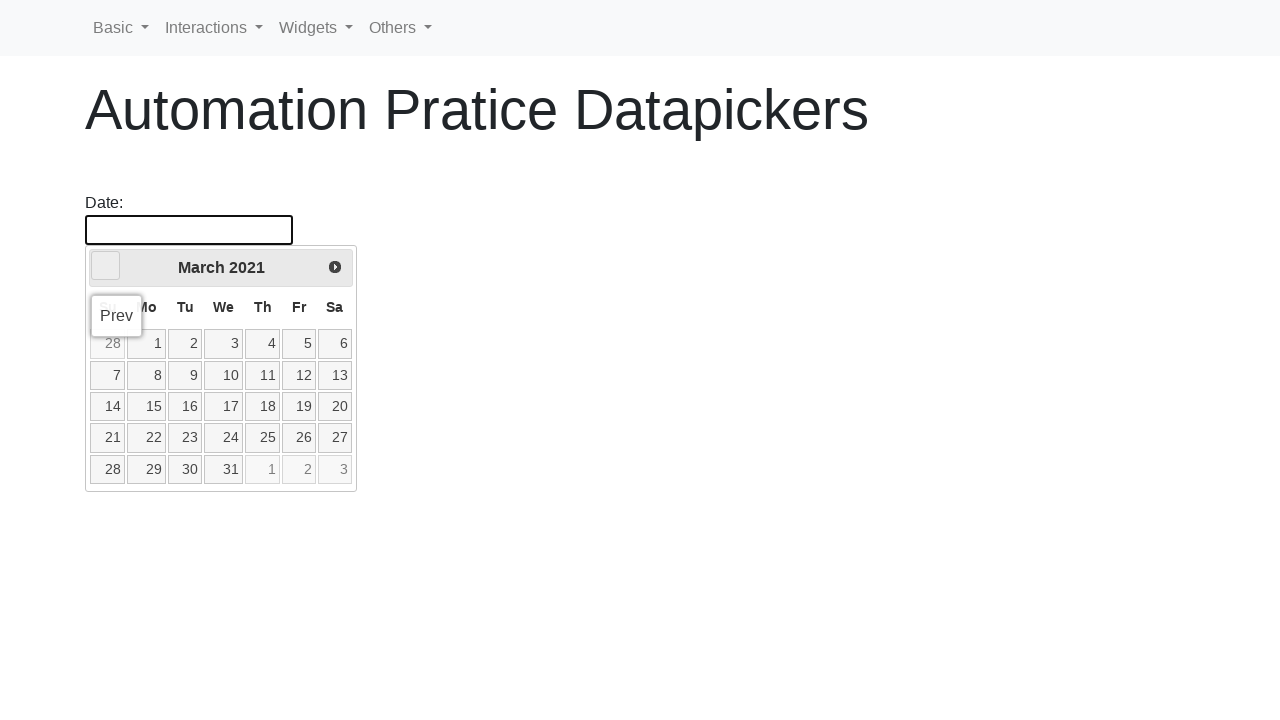

Retrieved updated month from calendar
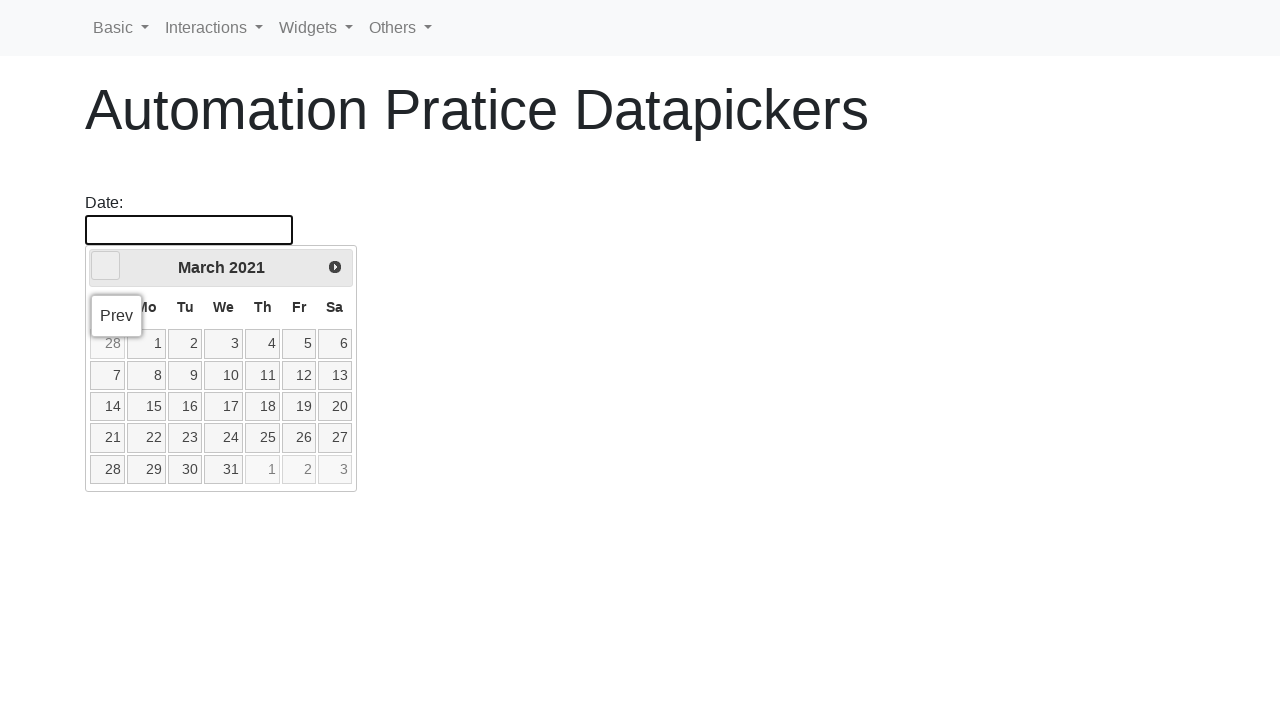

Hovered over date picker to keep calendar open at (189, 230) on #datepicker
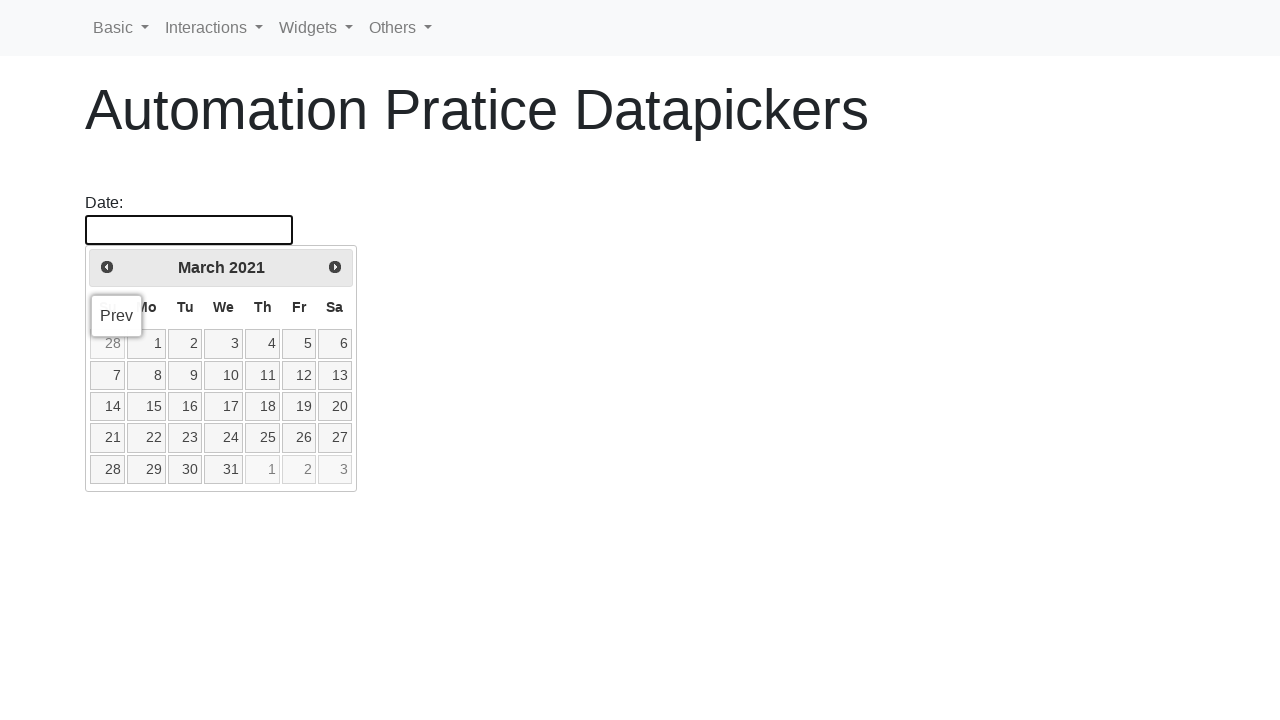

Clicked previous button to navigate to earlier month/year at (107, 267) on a[title='Prev']
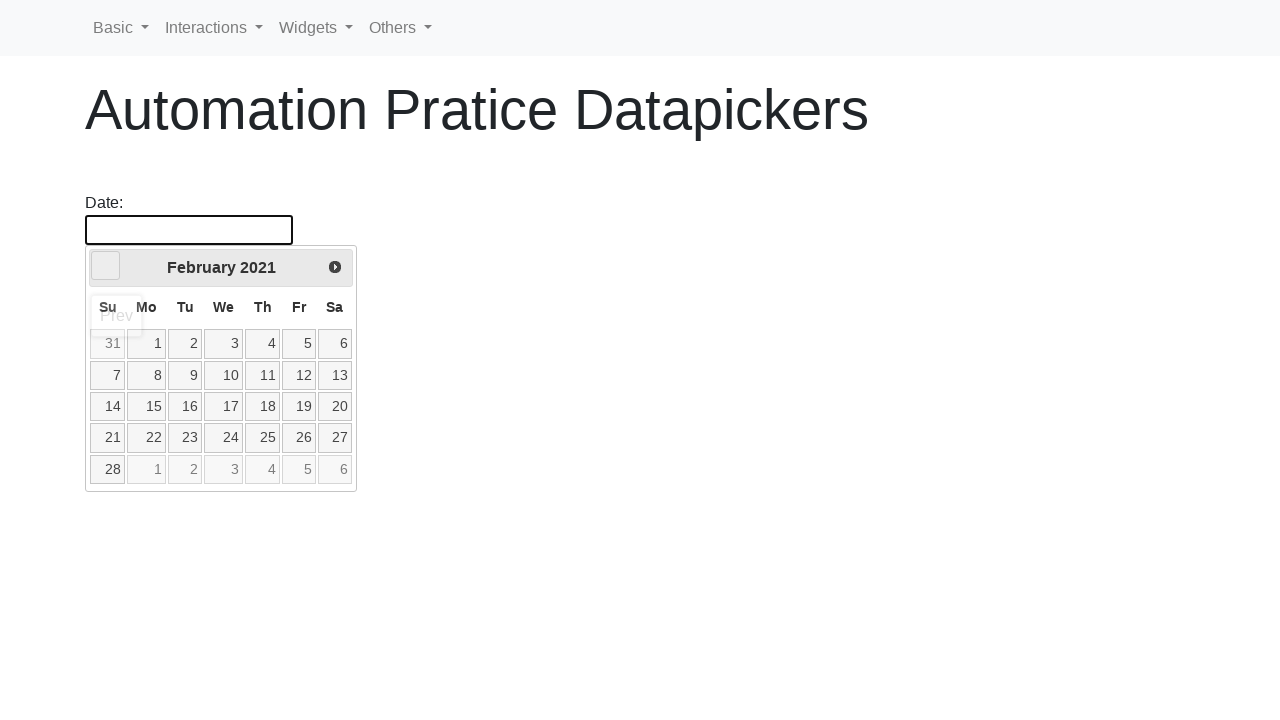

Retrieved updated year from calendar
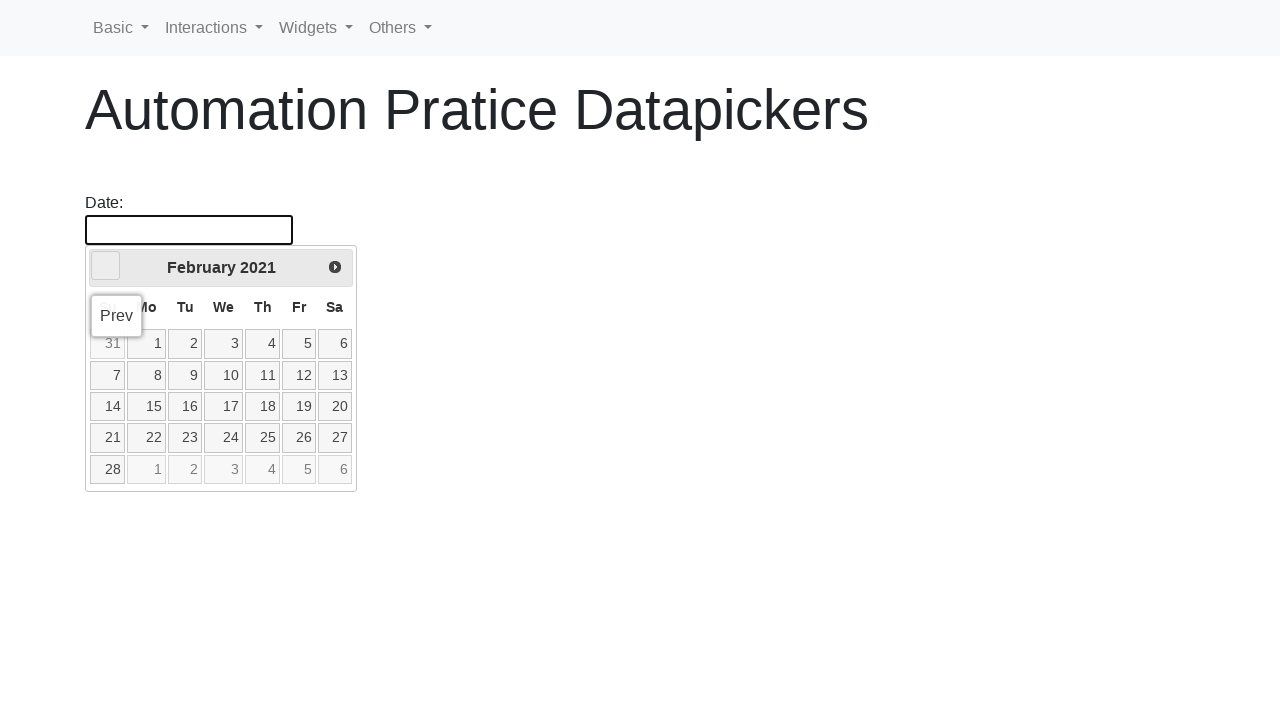

Retrieved updated month from calendar
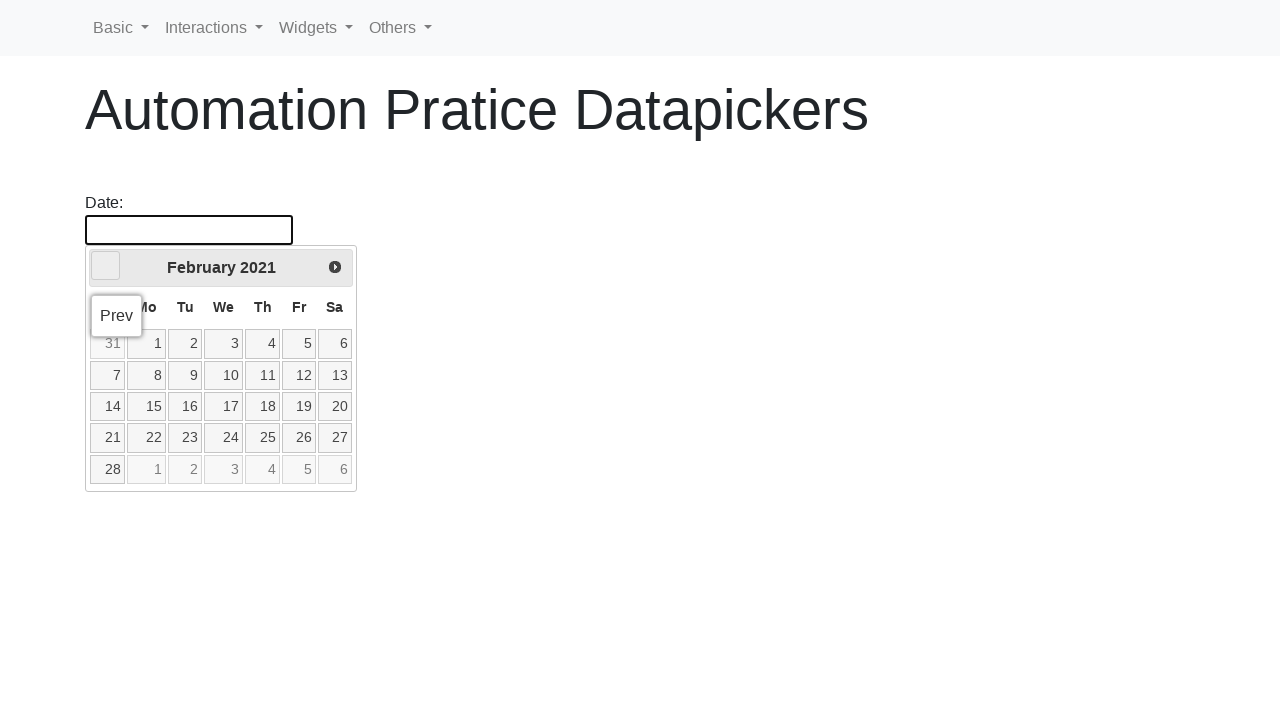

Hovered over date picker to keep calendar open at (189, 230) on #datepicker
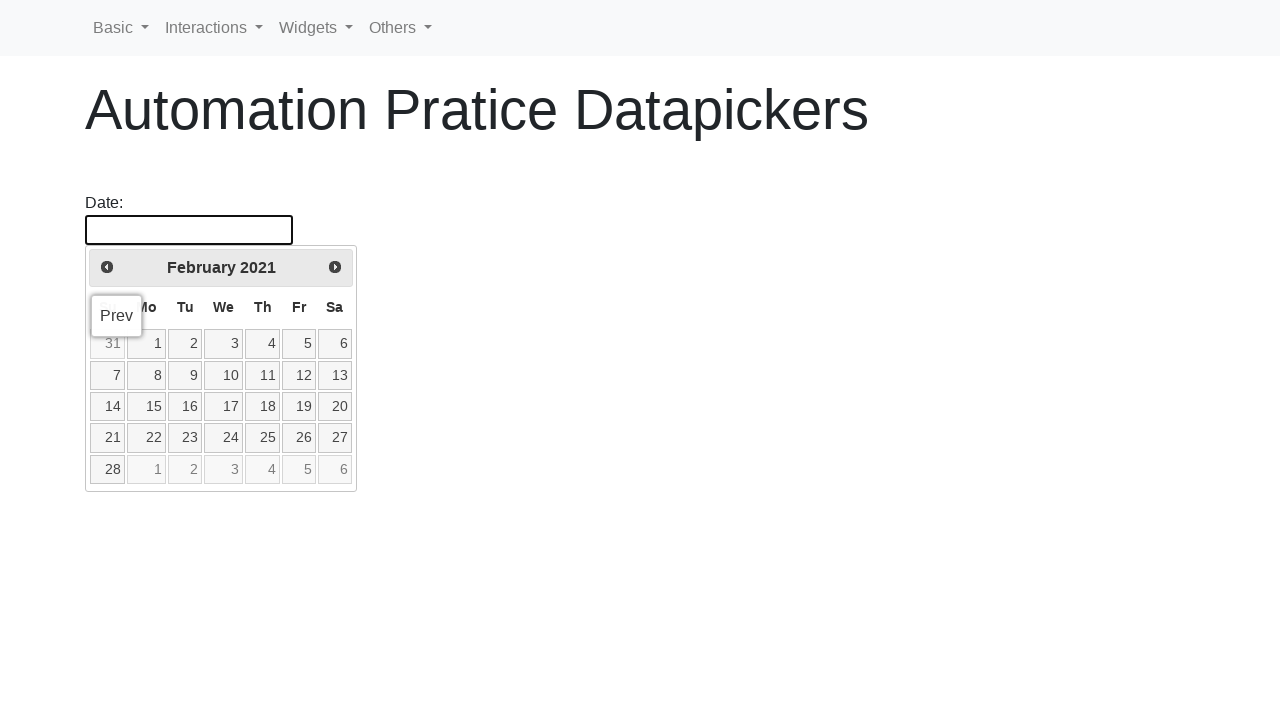

Clicked previous button to navigate to earlier month/year at (107, 267) on a[title='Prev']
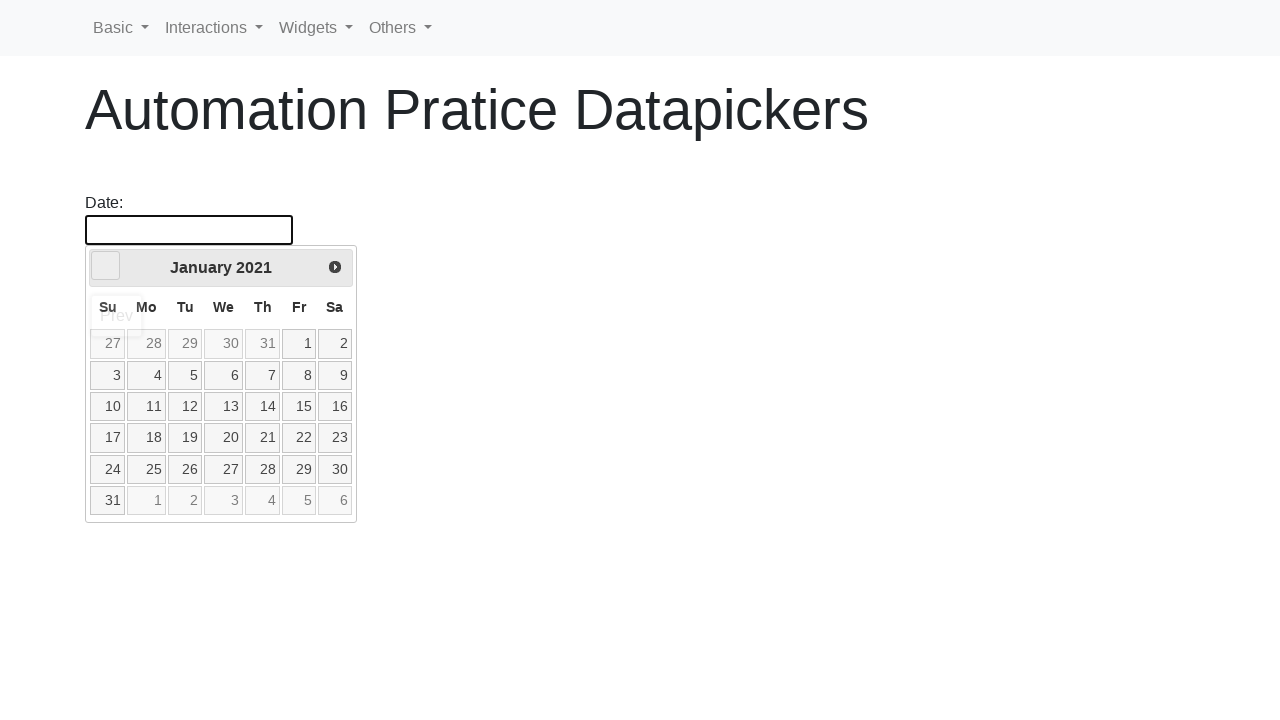

Retrieved updated year from calendar
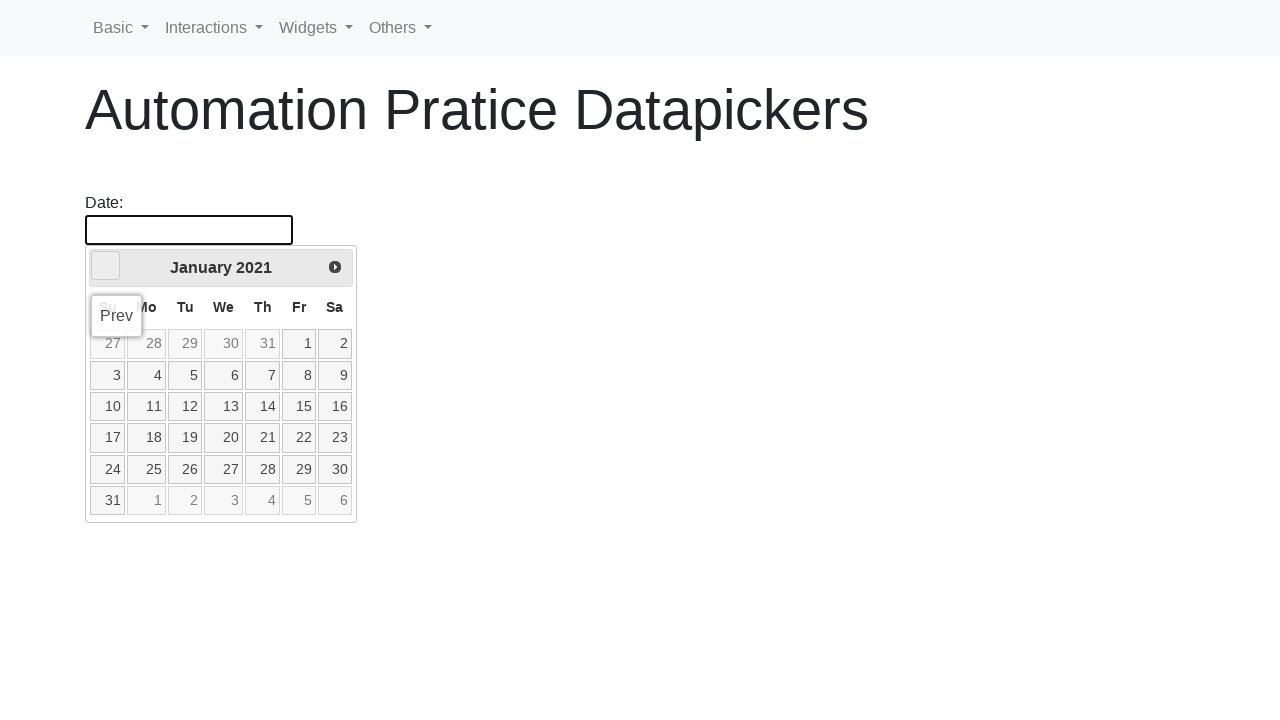

Retrieved updated month from calendar
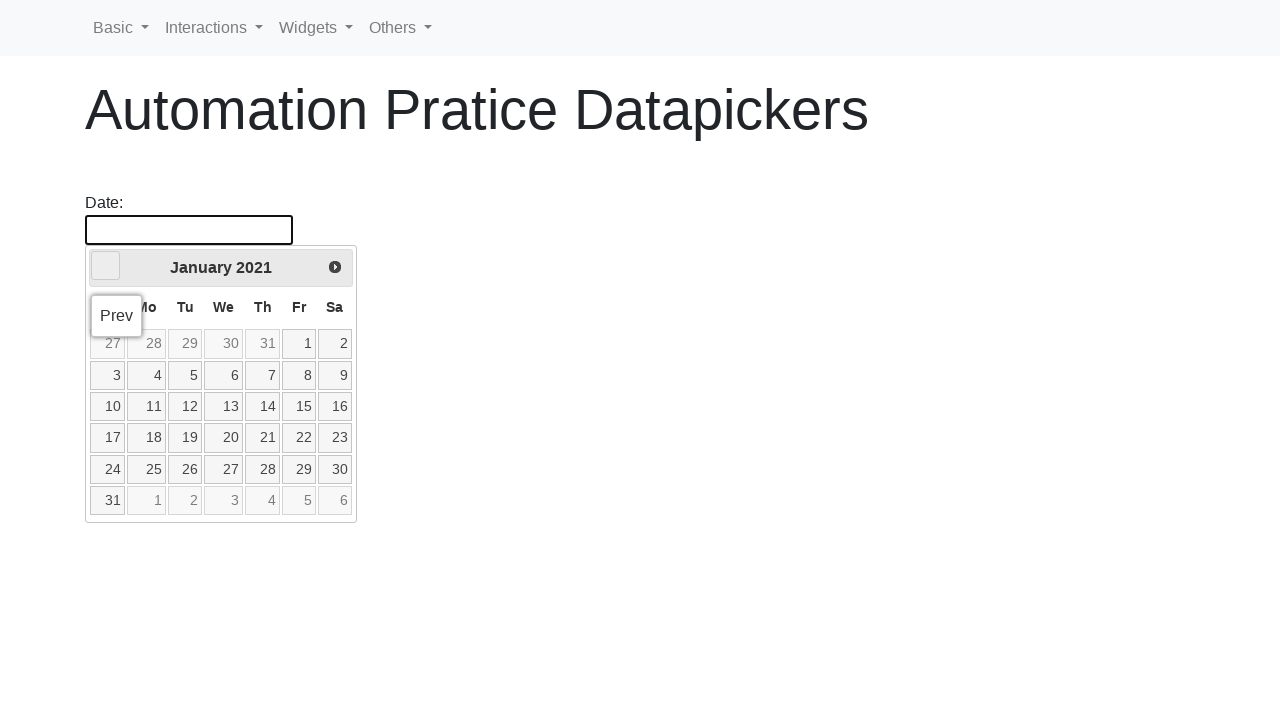

Hovered over date picker to keep calendar open at (189, 230) on #datepicker
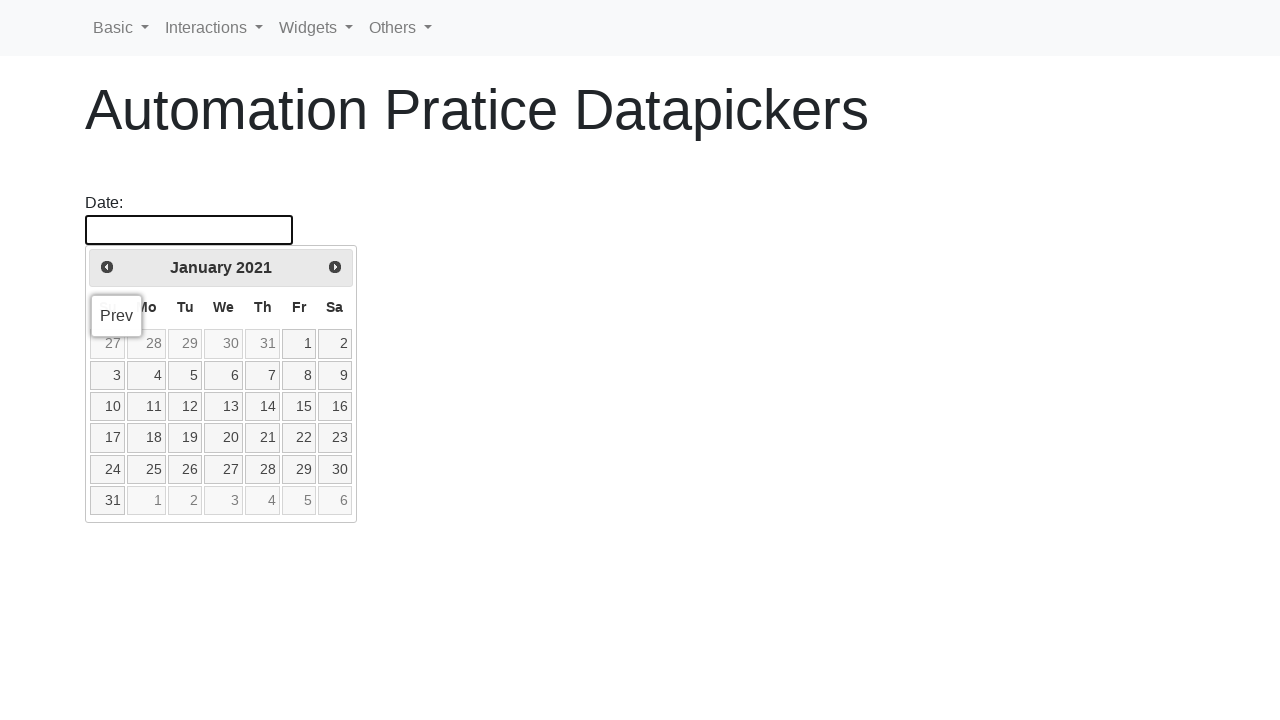

Clicked previous button to navigate to earlier month/year at (107, 267) on a[title='Prev']
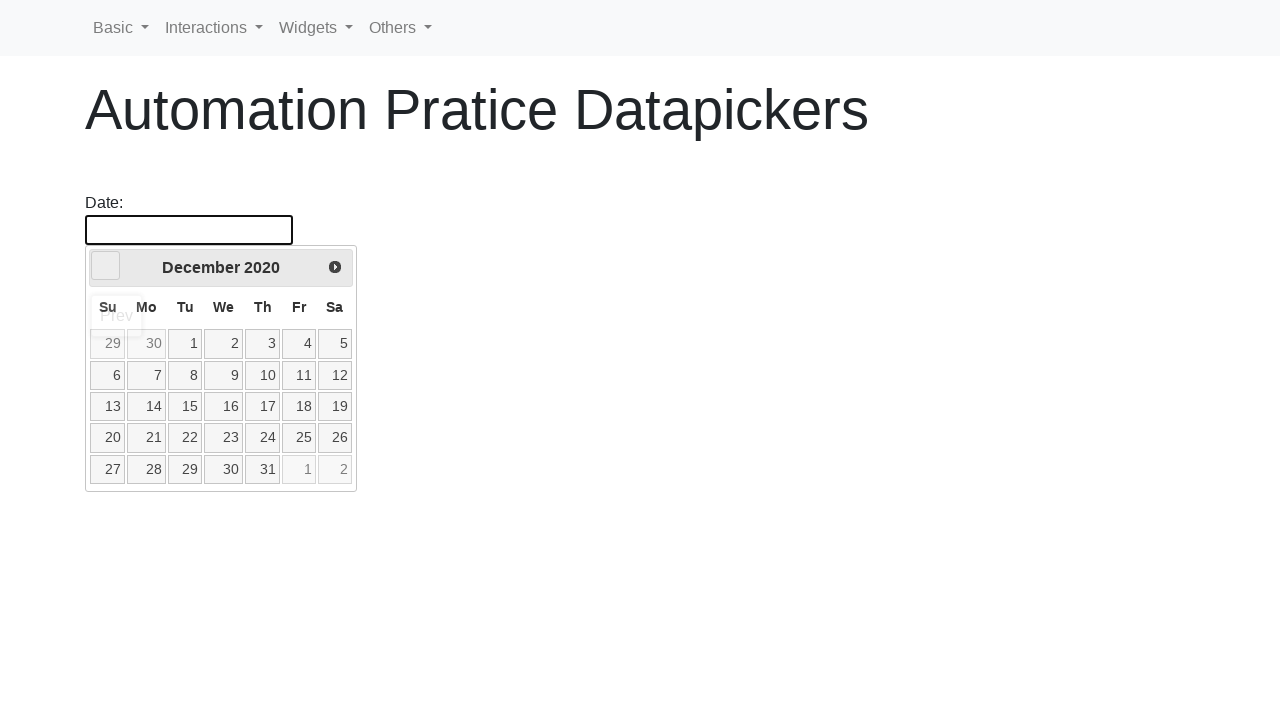

Retrieved updated year from calendar
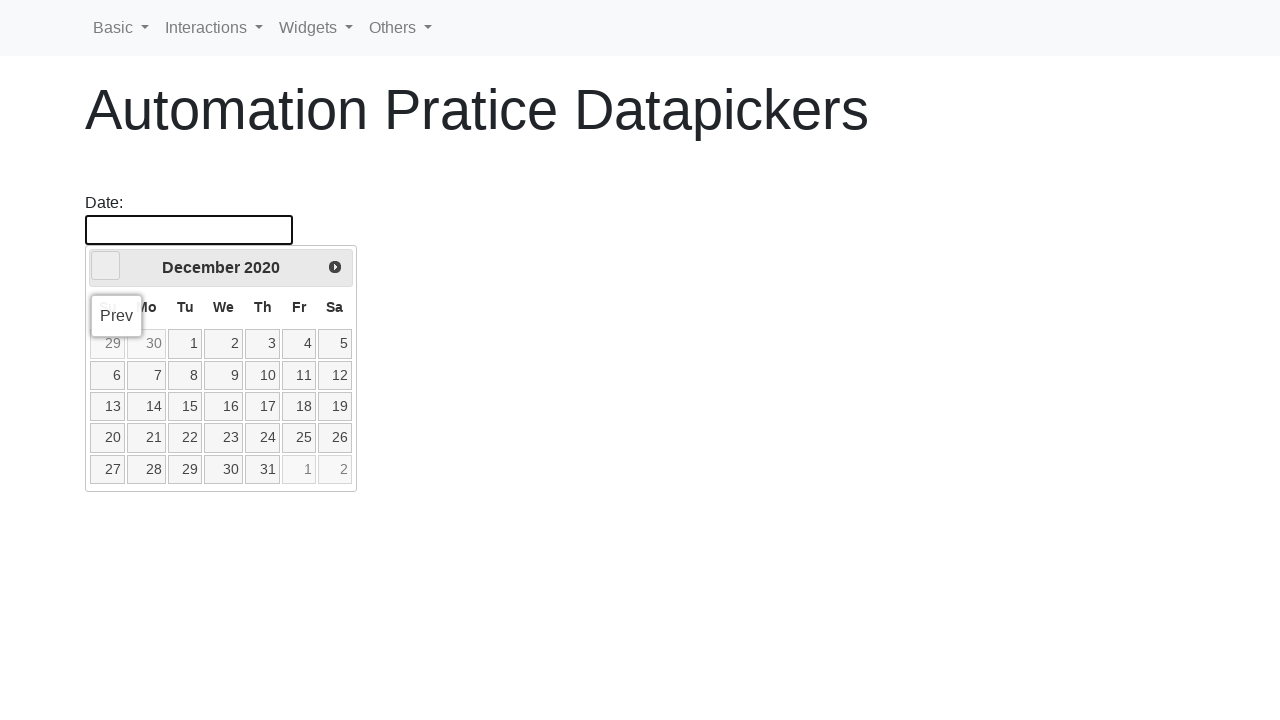

Retrieved updated month from calendar
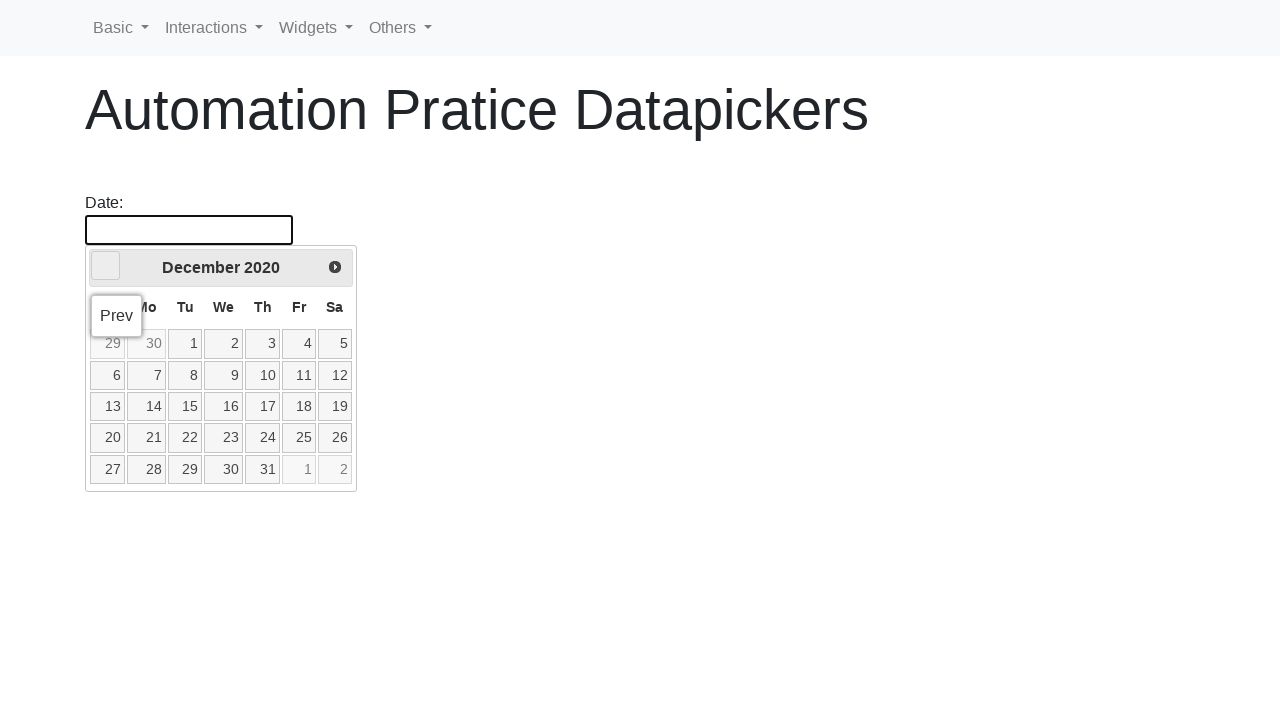

Hovered over date picker to keep calendar open at (189, 230) on #datepicker
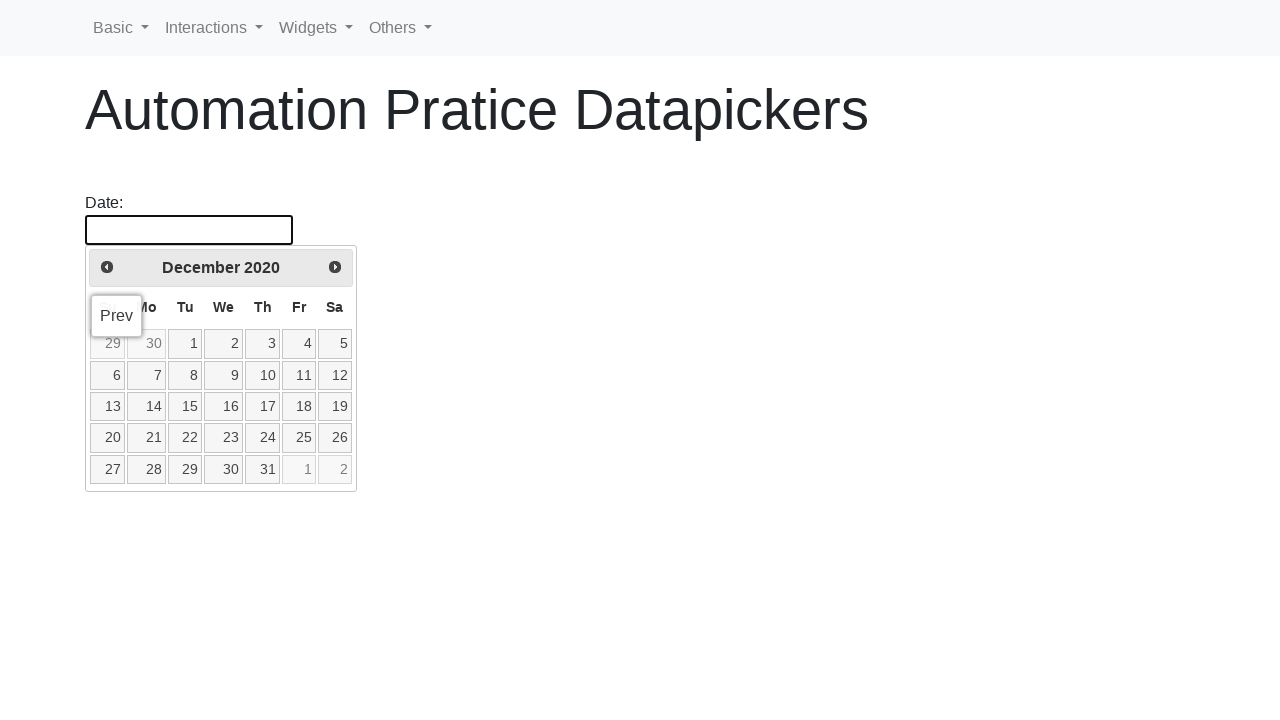

Clicked previous button to navigate to earlier month/year at (107, 267) on a[title='Prev']
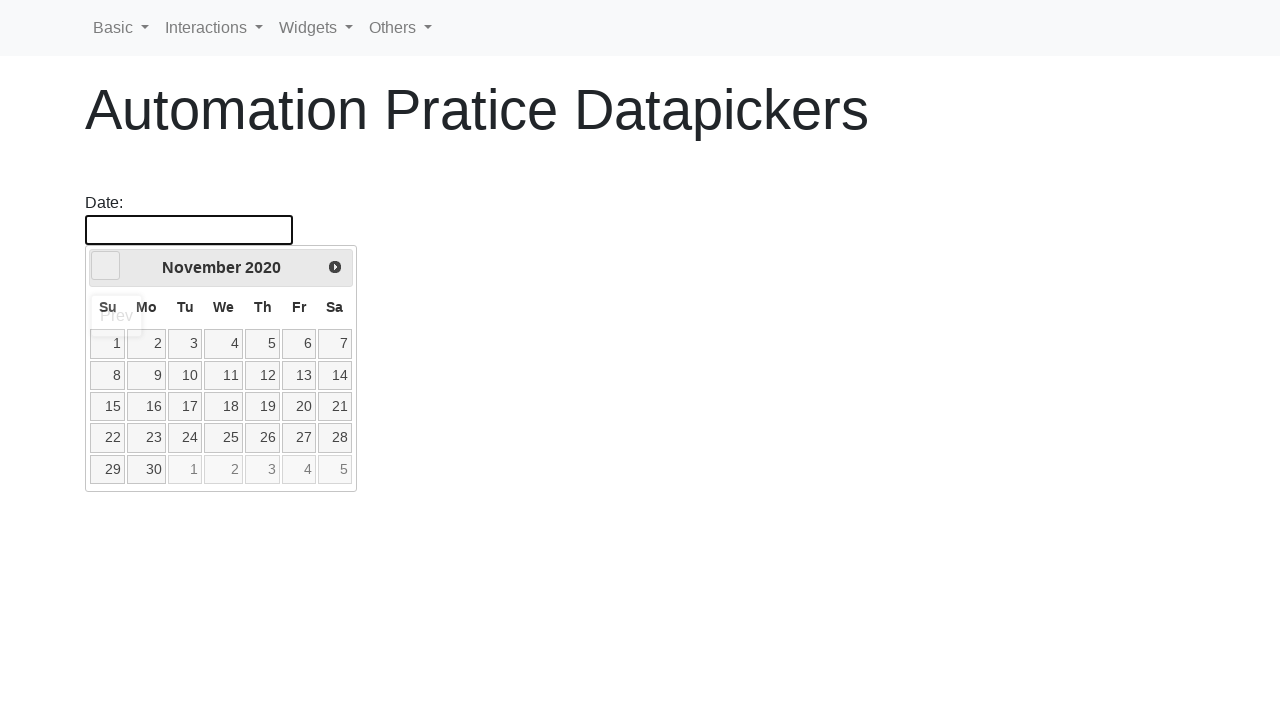

Retrieved updated year from calendar
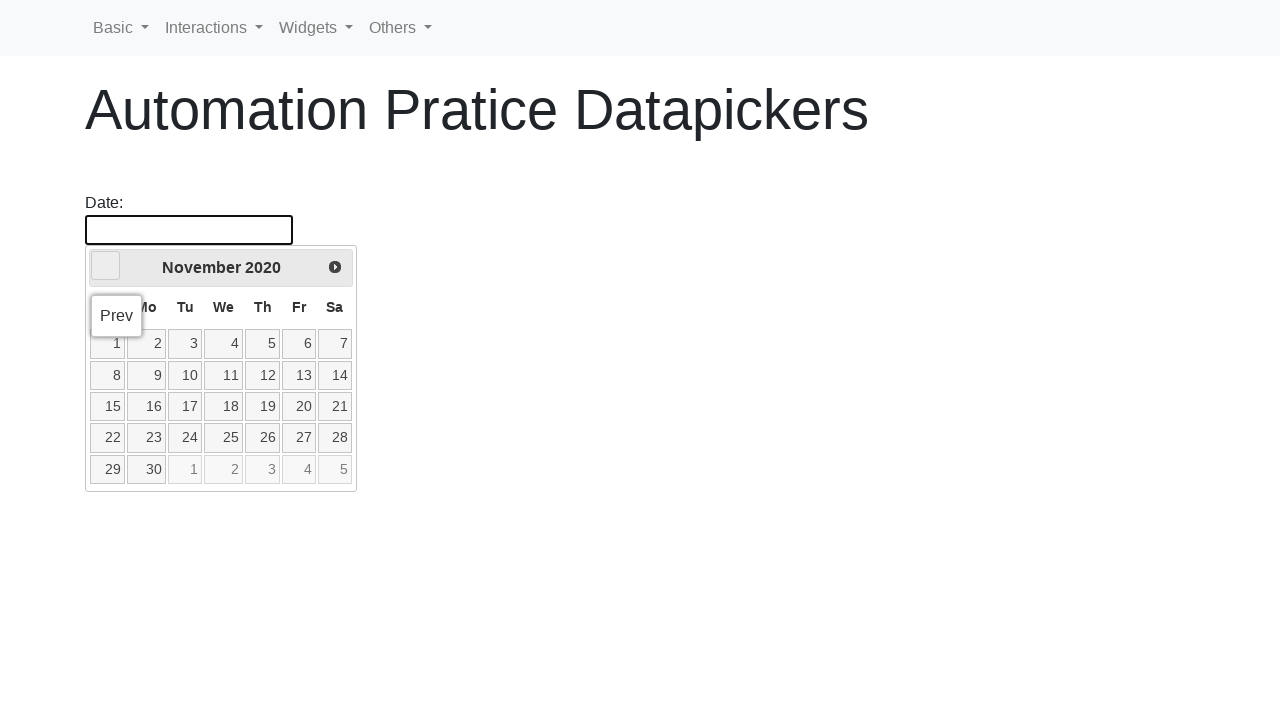

Retrieved updated month from calendar
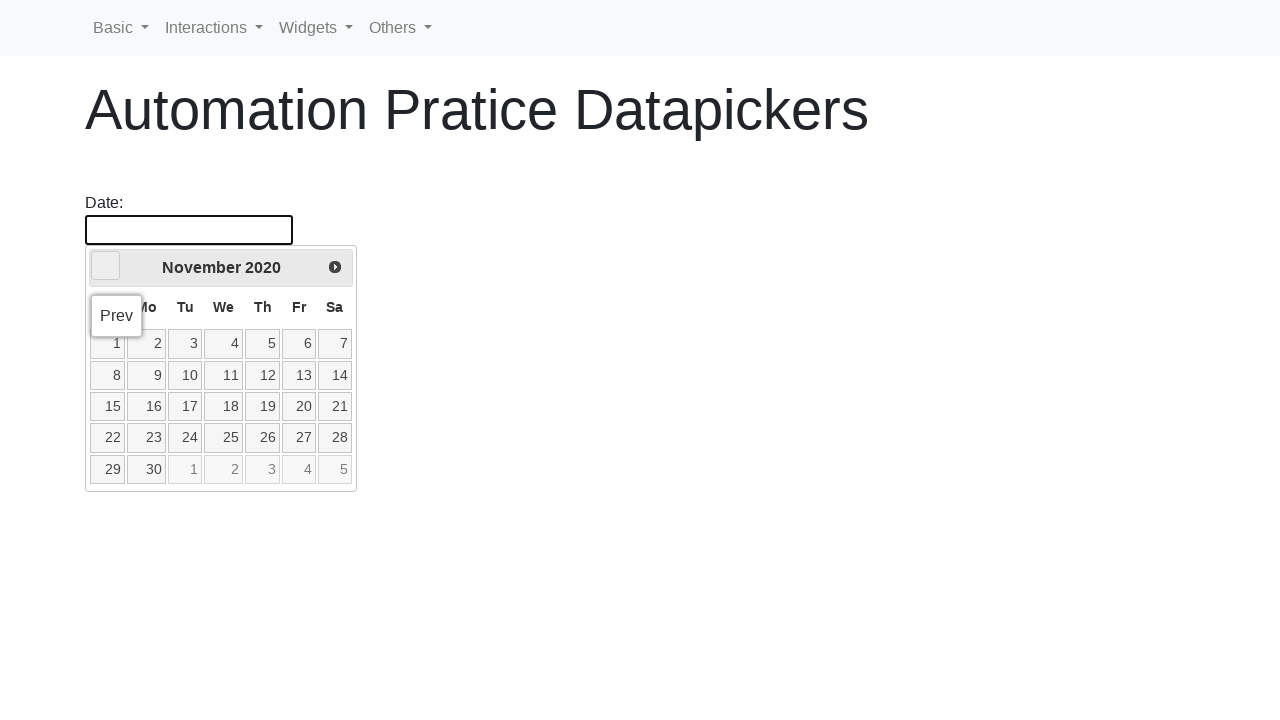

Hovered over date picker to keep calendar open at (189, 230) on #datepicker
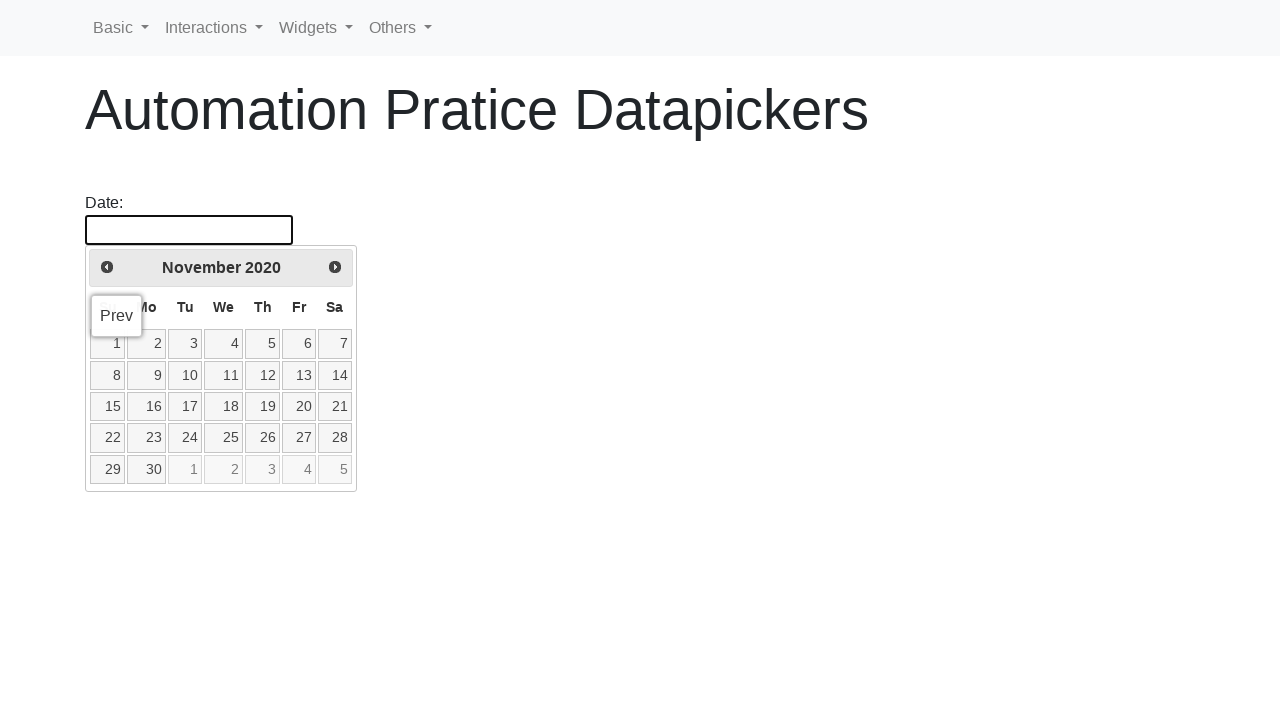

Clicked previous button to navigate to earlier month/year at (107, 267) on a[title='Prev']
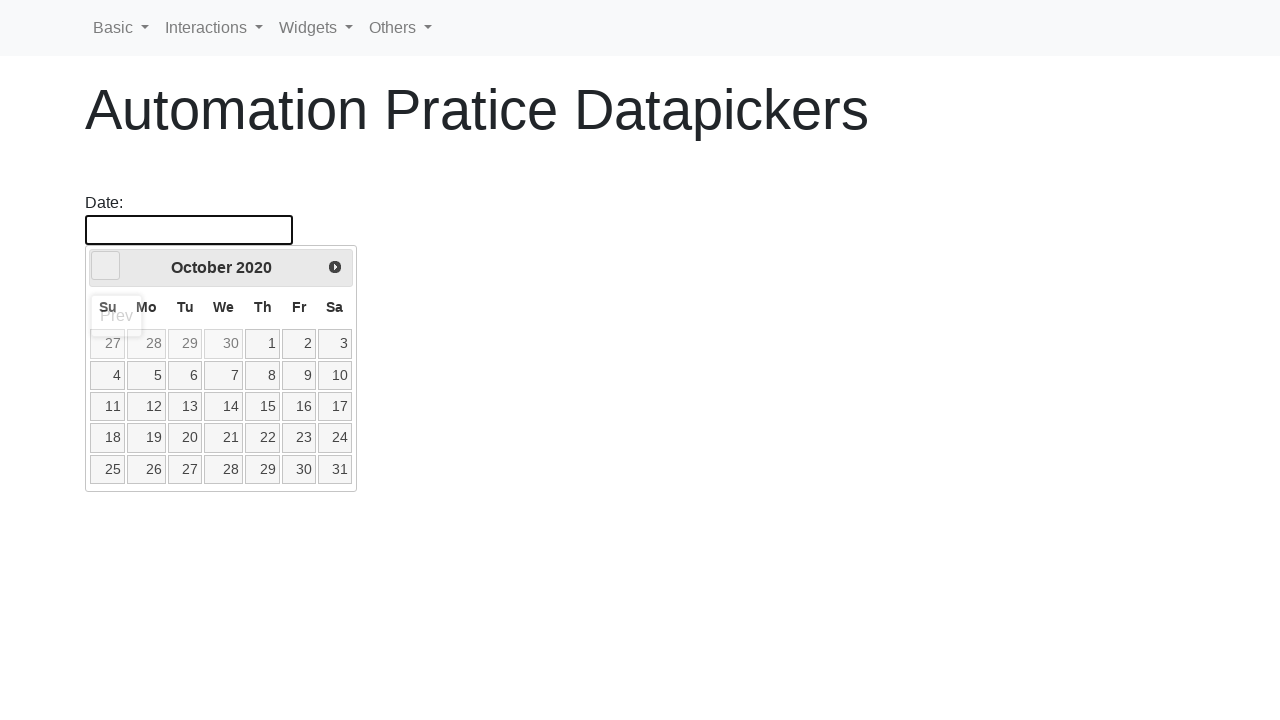

Retrieved updated year from calendar
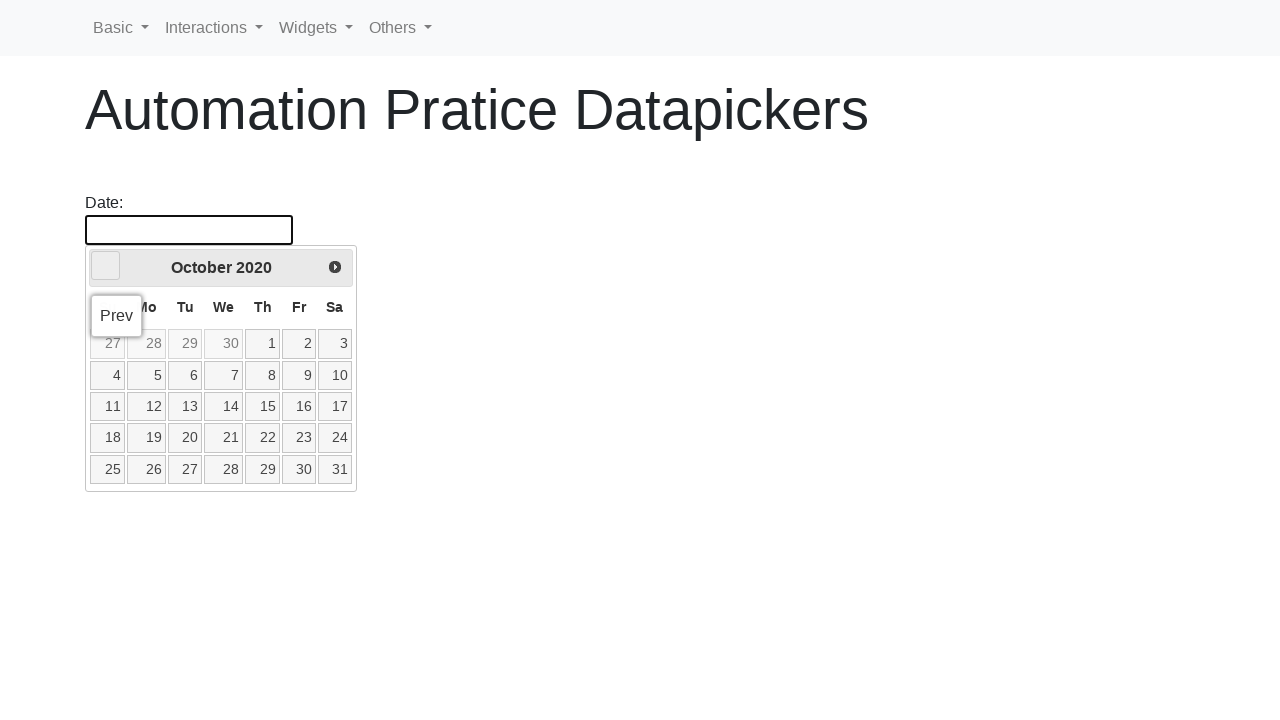

Retrieved updated month from calendar
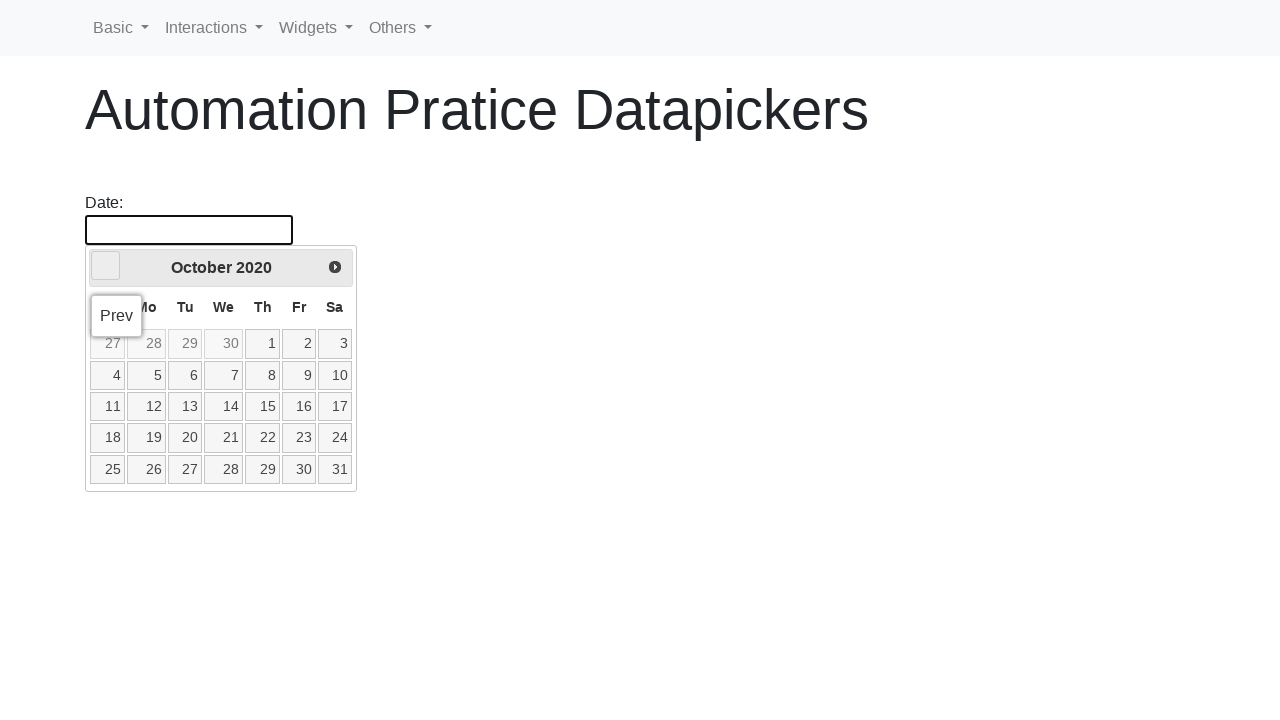

Hovered over date picker to keep calendar open at (189, 230) on #datepicker
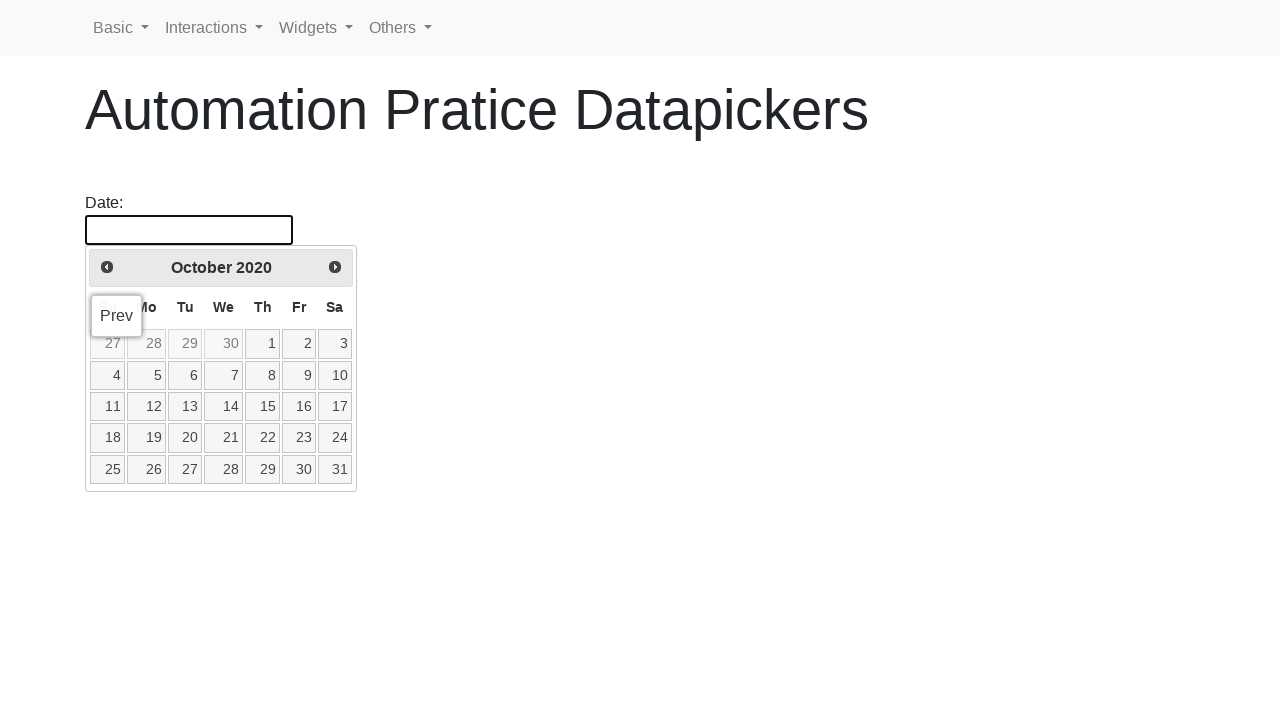

Clicked previous button to navigate to earlier month/year at (107, 267) on a[title='Prev']
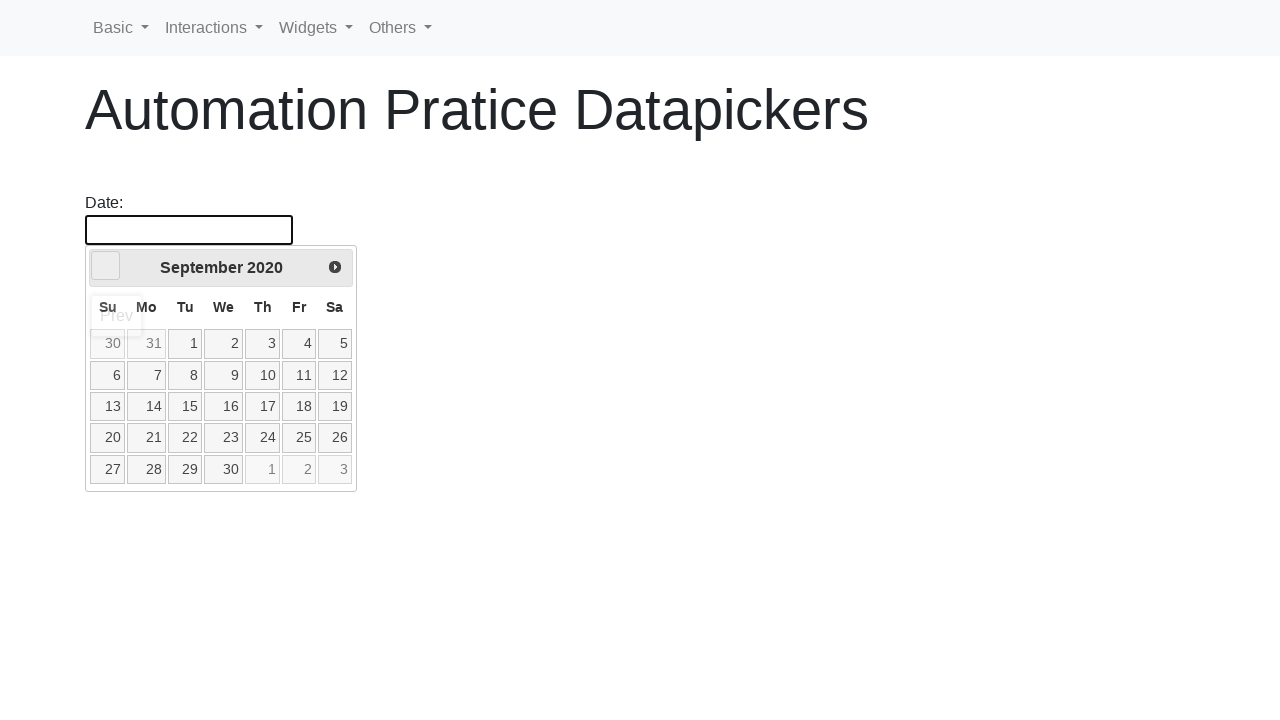

Retrieved updated year from calendar
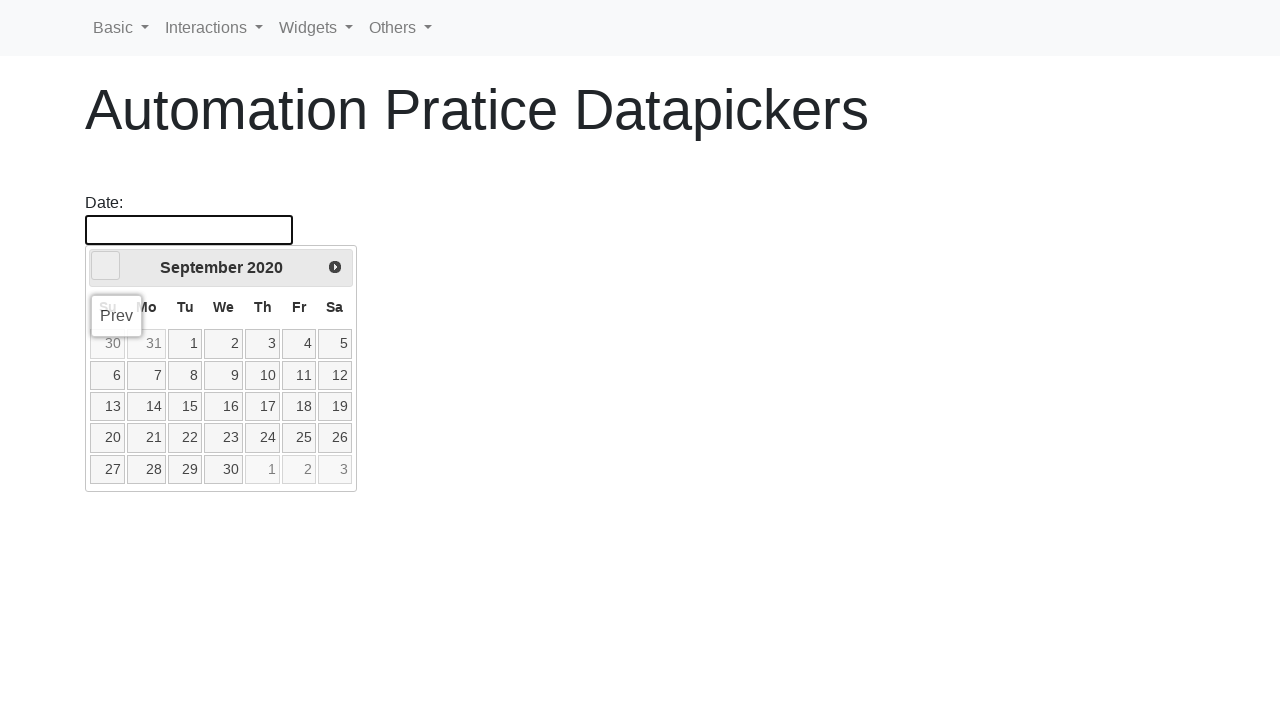

Retrieved updated month from calendar
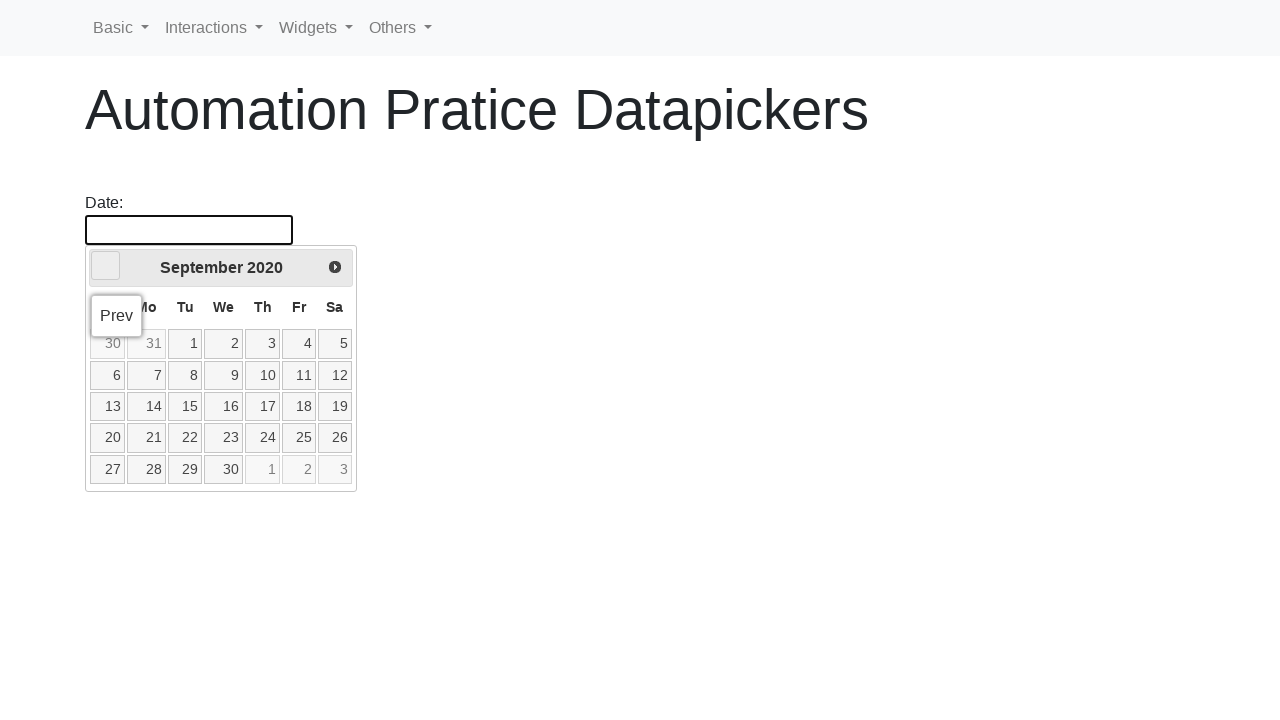

Hovered over date picker to keep calendar open at (189, 230) on #datepicker
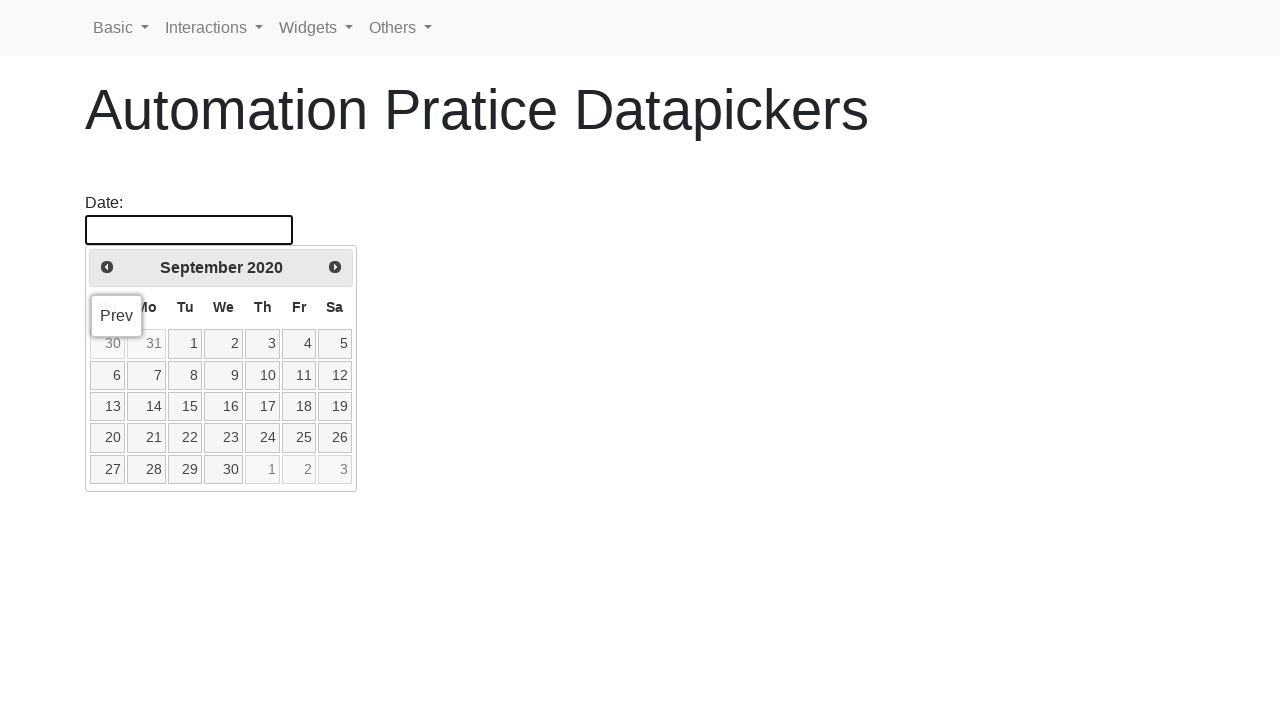

Clicked previous button to navigate to earlier month/year at (107, 267) on a[title='Prev']
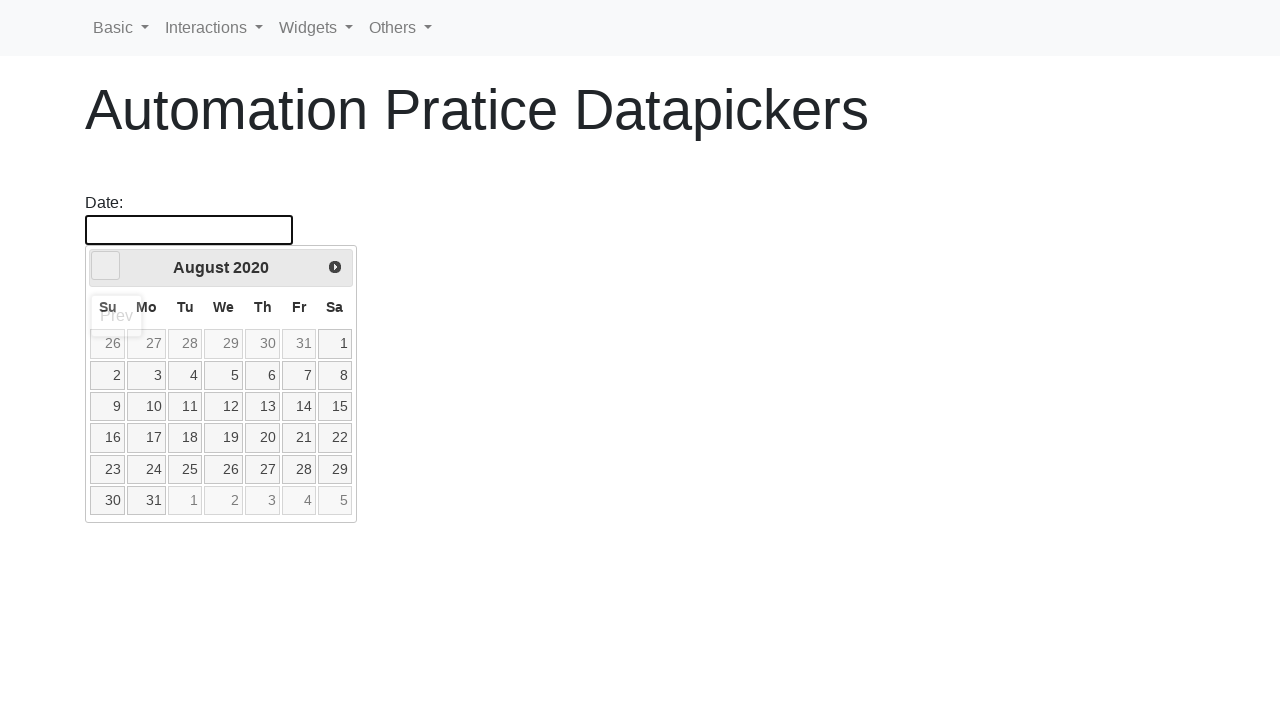

Retrieved updated year from calendar
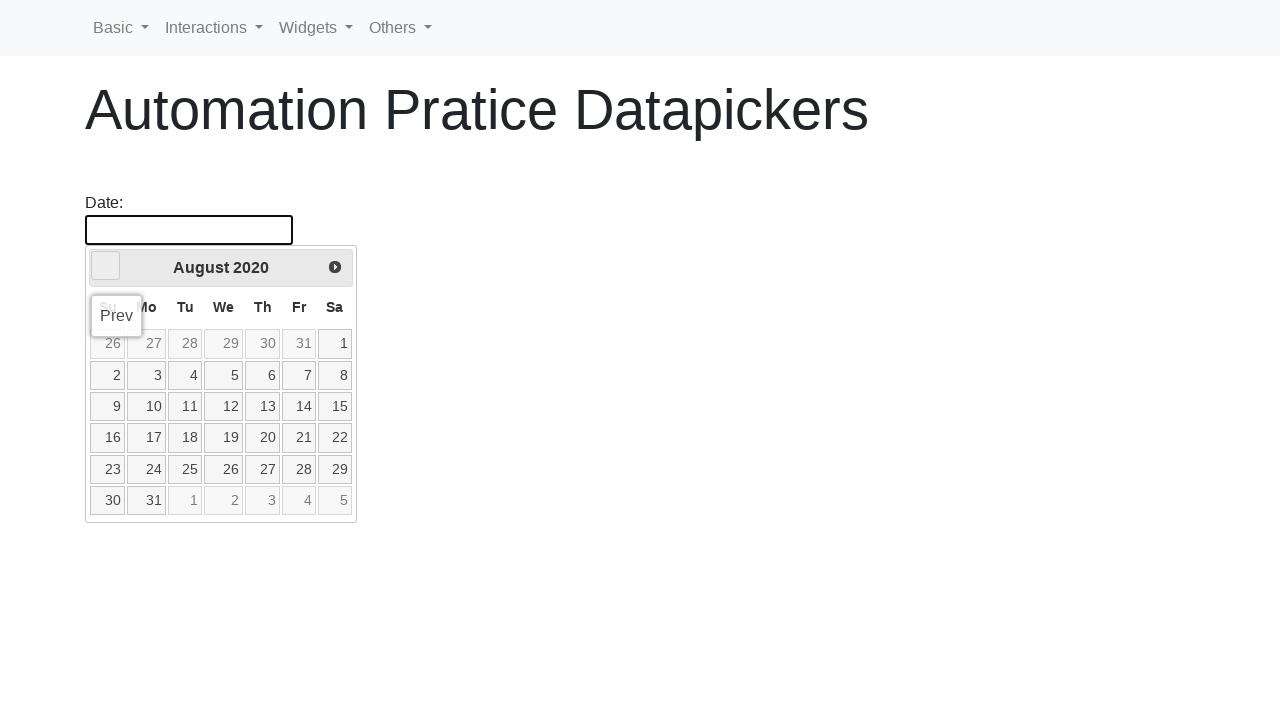

Retrieved updated month from calendar
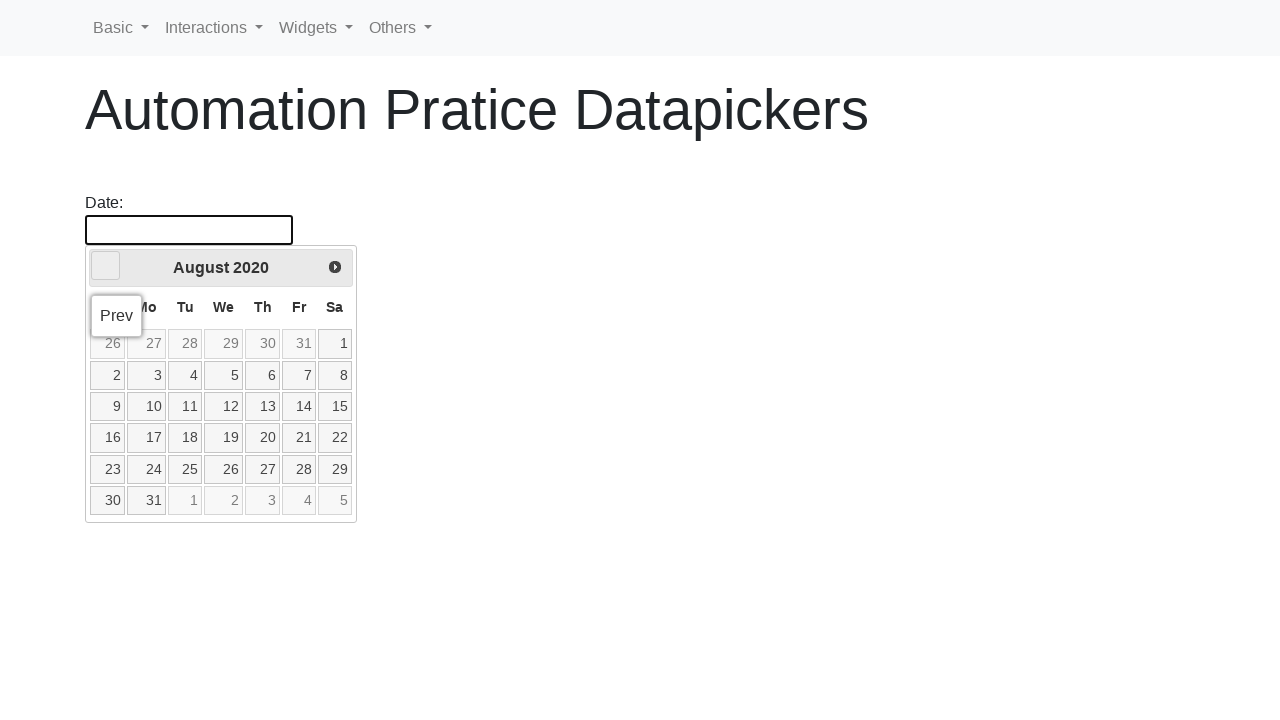

Hovered over date picker to keep calendar open at (189, 230) on #datepicker
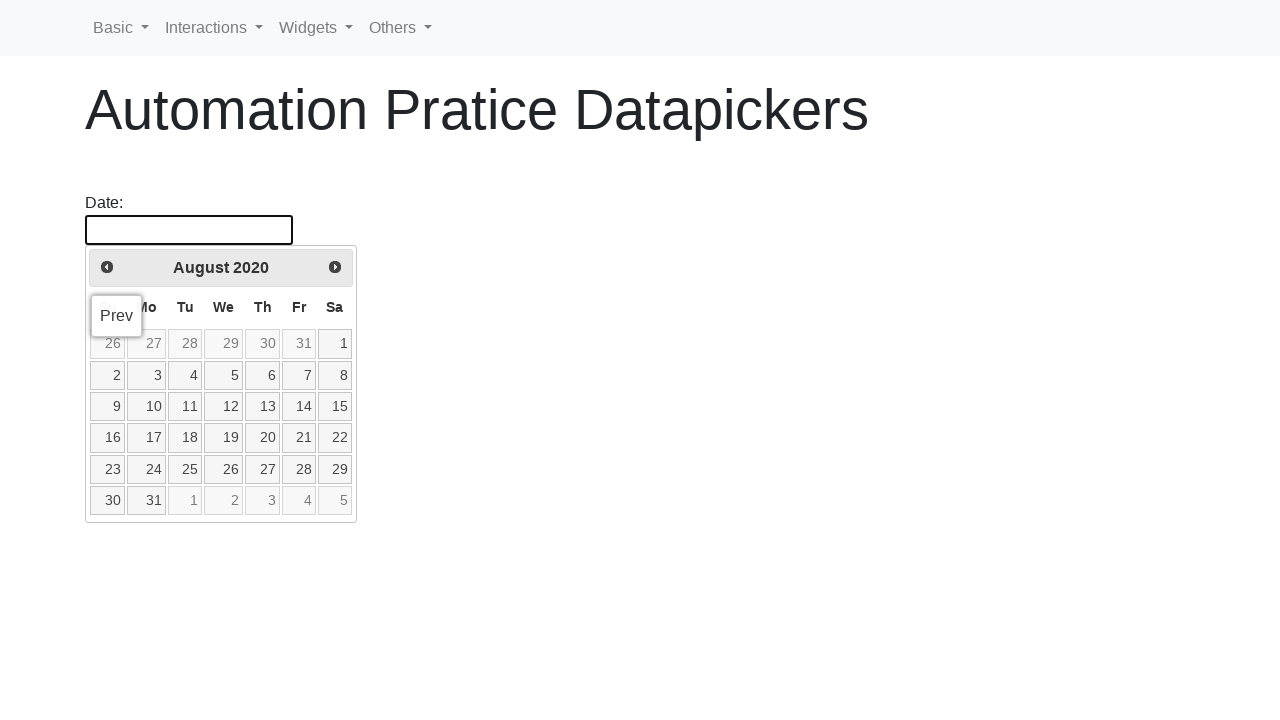

Clicked previous button to navigate to earlier month/year at (107, 267) on a[title='Prev']
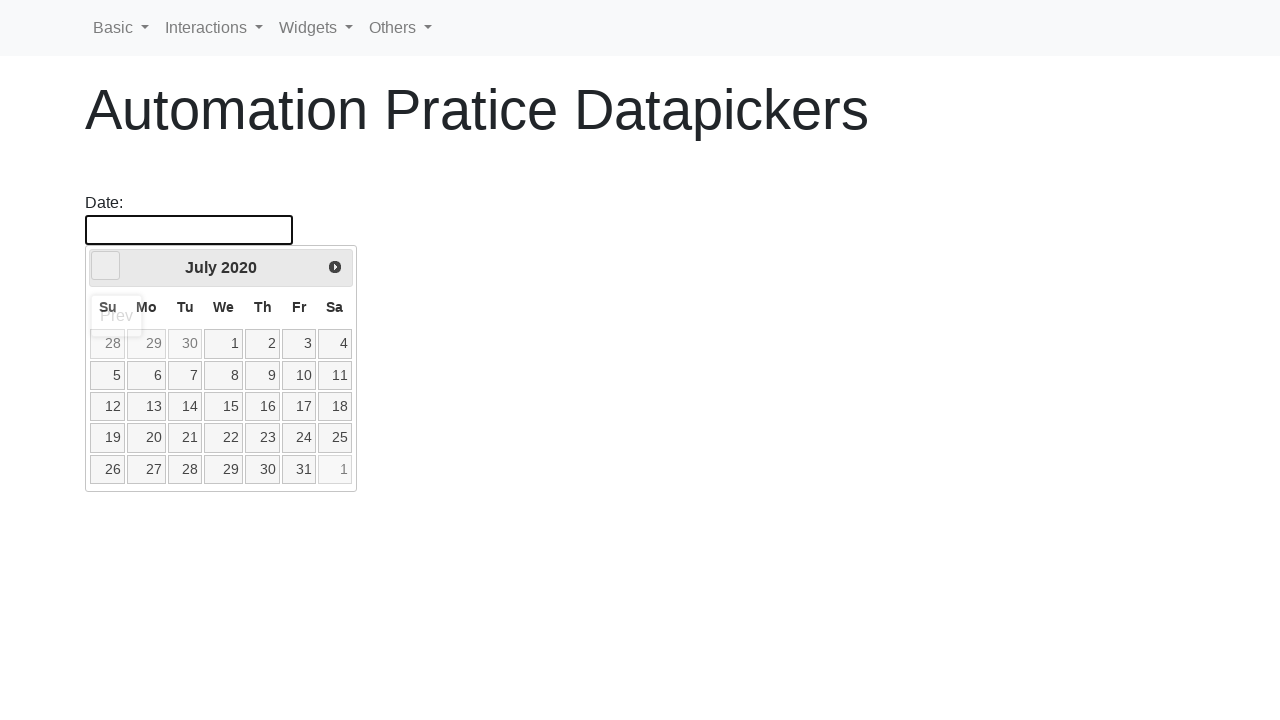

Retrieved updated year from calendar
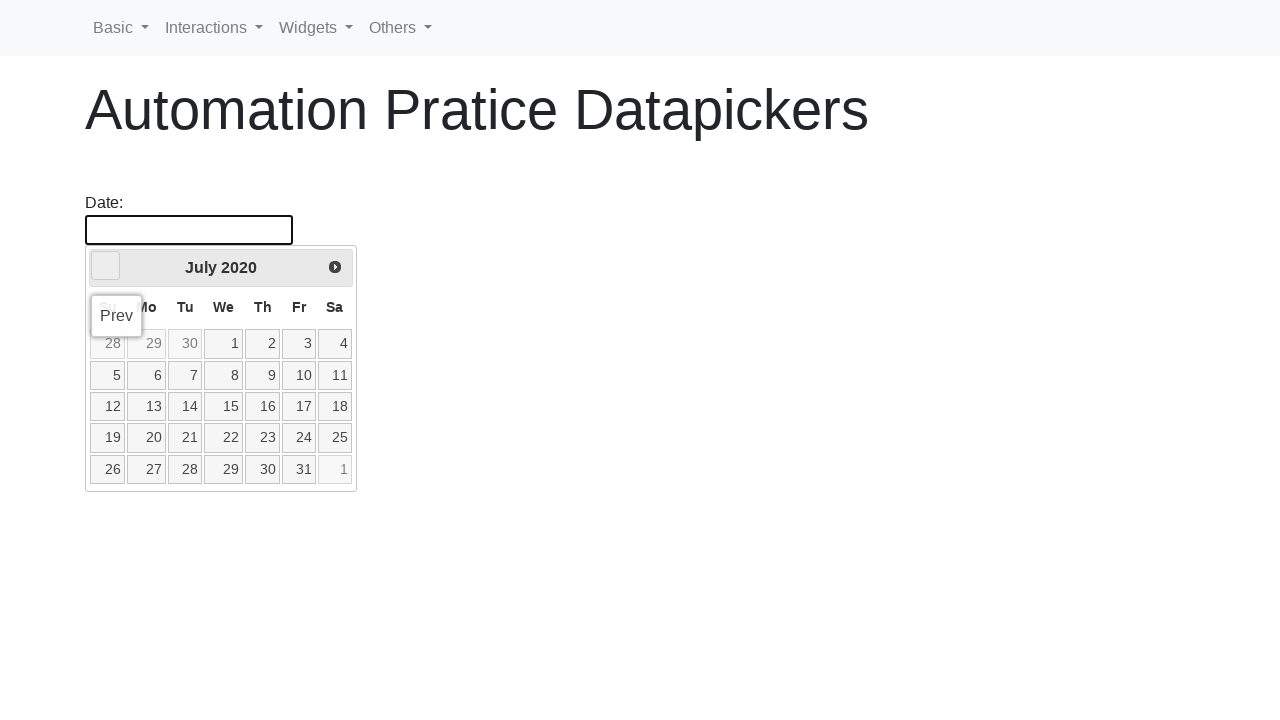

Retrieved updated month from calendar
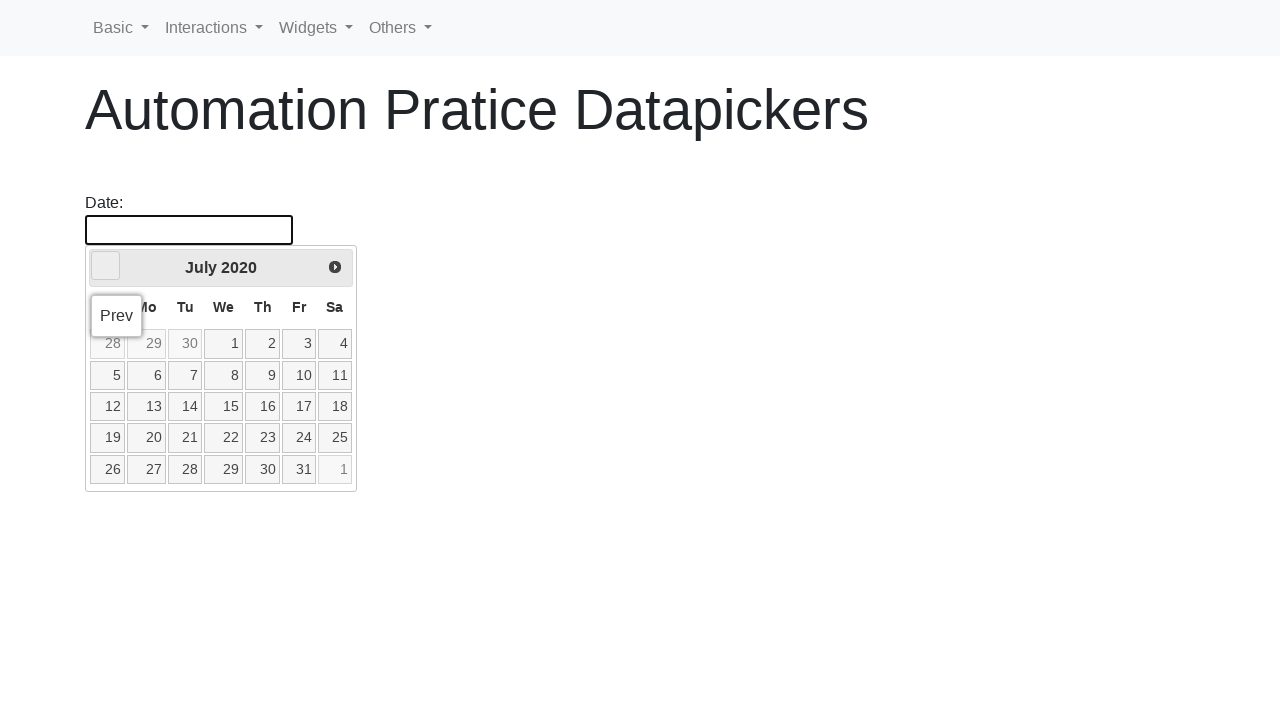

Hovered over date picker to keep calendar open at (189, 230) on #datepicker
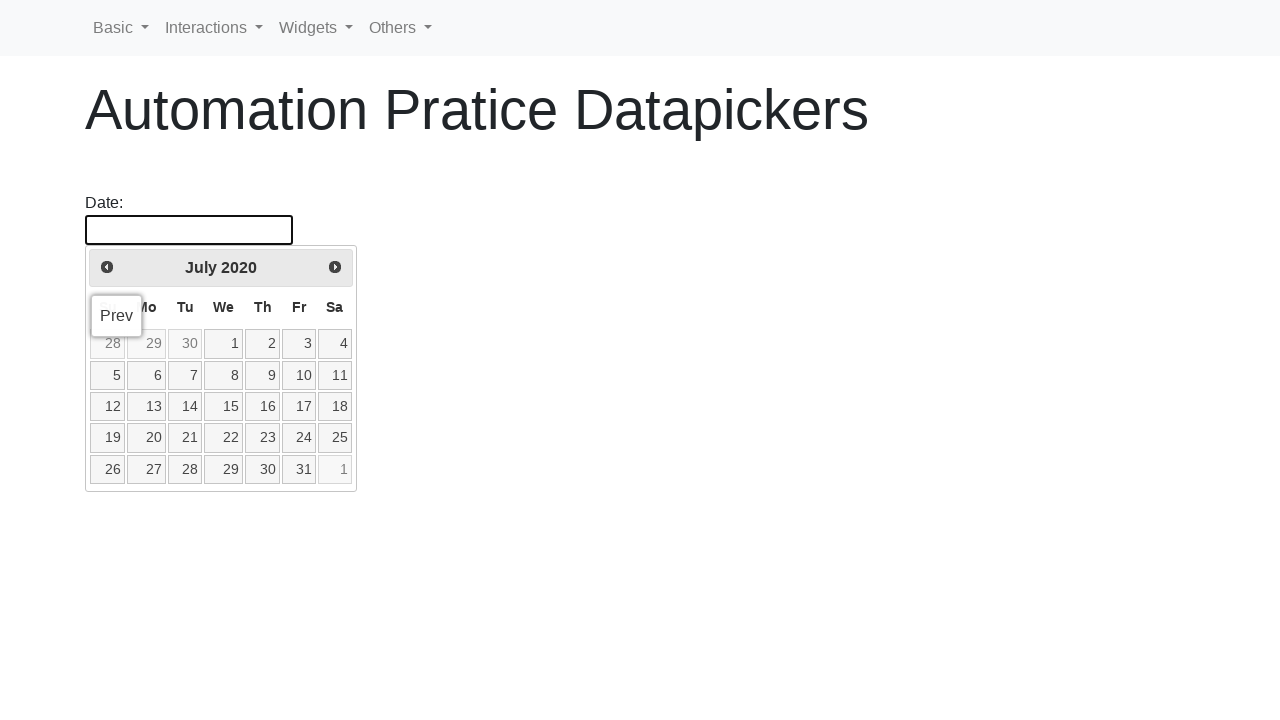

Clicked previous button to navigate to earlier month/year at (107, 267) on a[title='Prev']
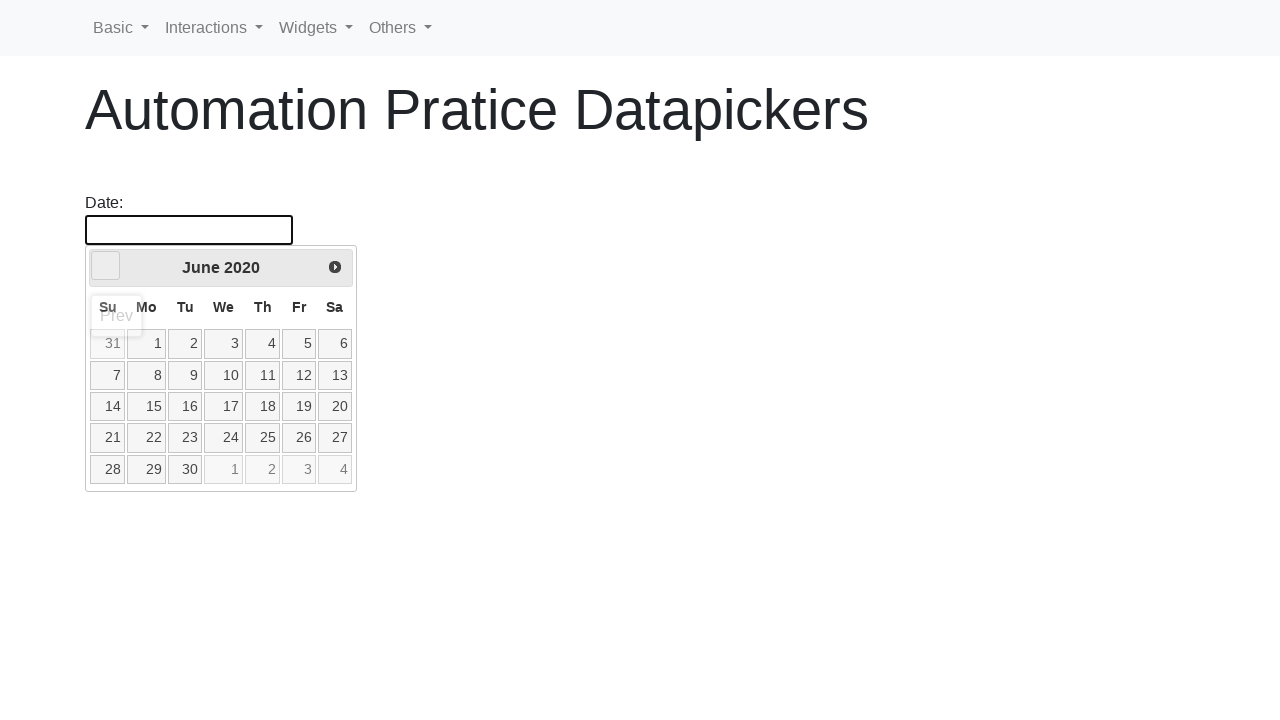

Retrieved updated year from calendar
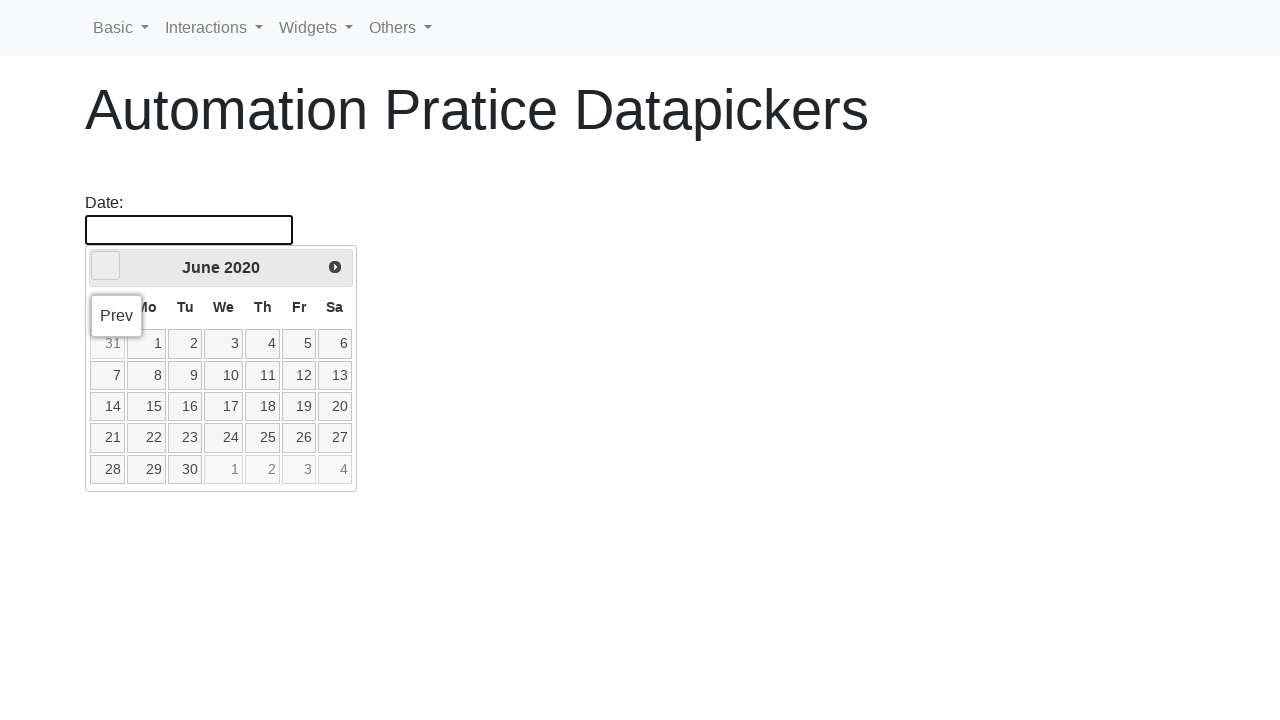

Retrieved updated month from calendar
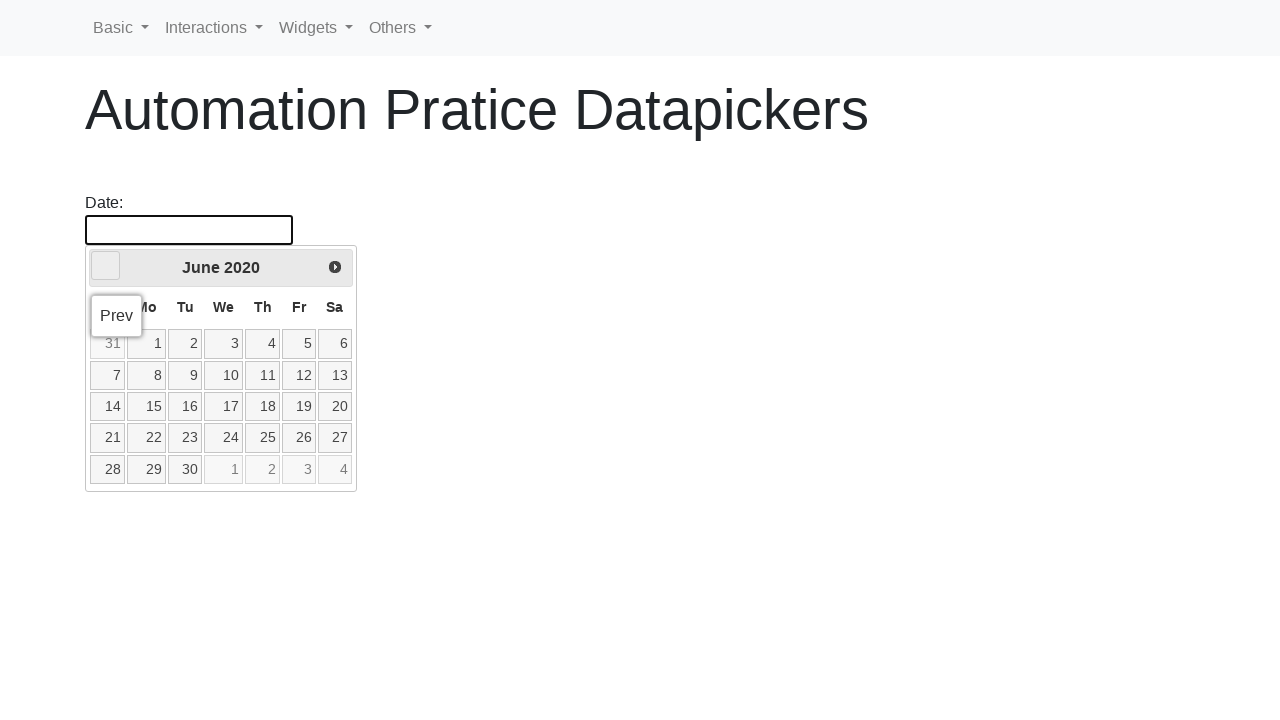

Hovered over date picker to keep calendar open at (189, 230) on #datepicker
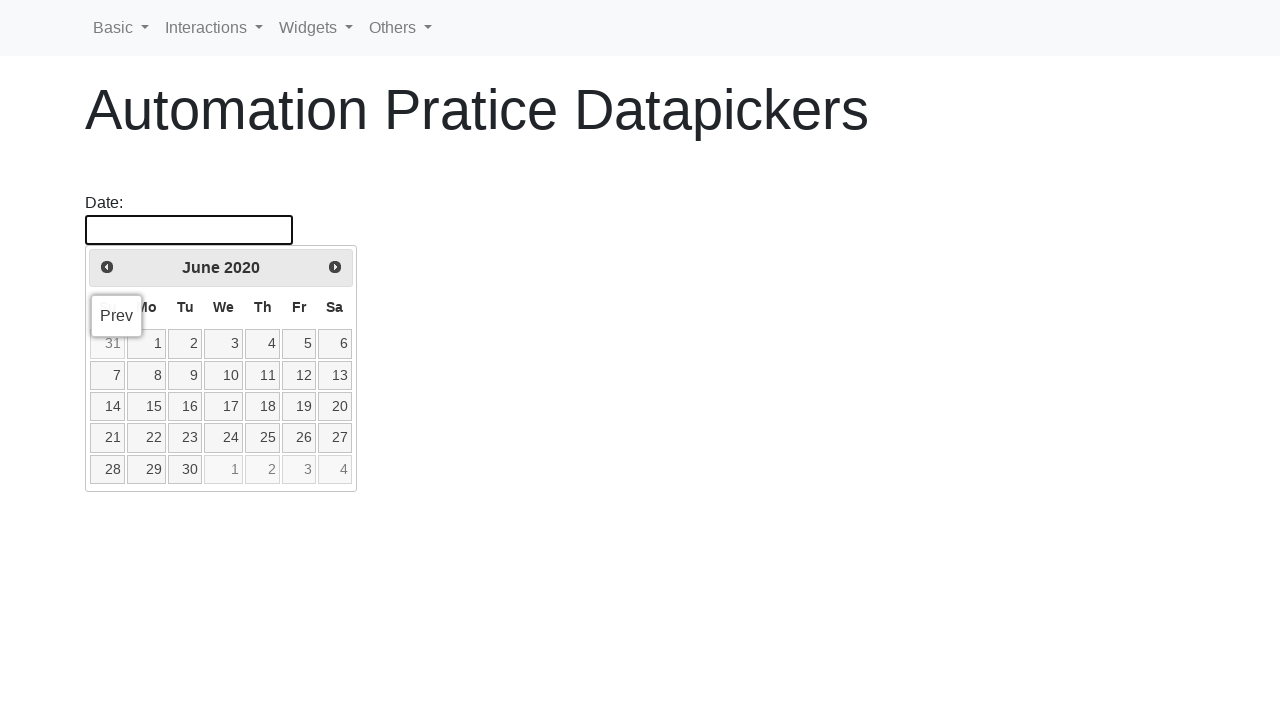

Clicked previous button to navigate to earlier month/year at (107, 267) on a[title='Prev']
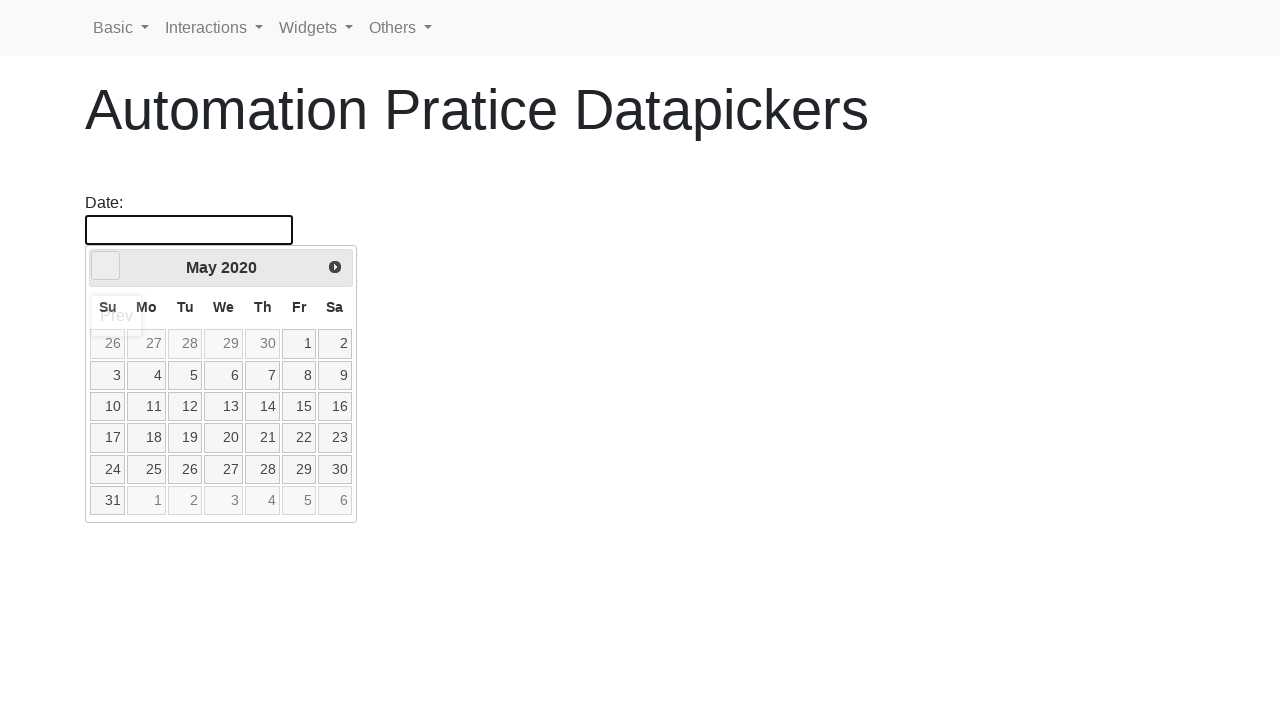

Retrieved updated year from calendar
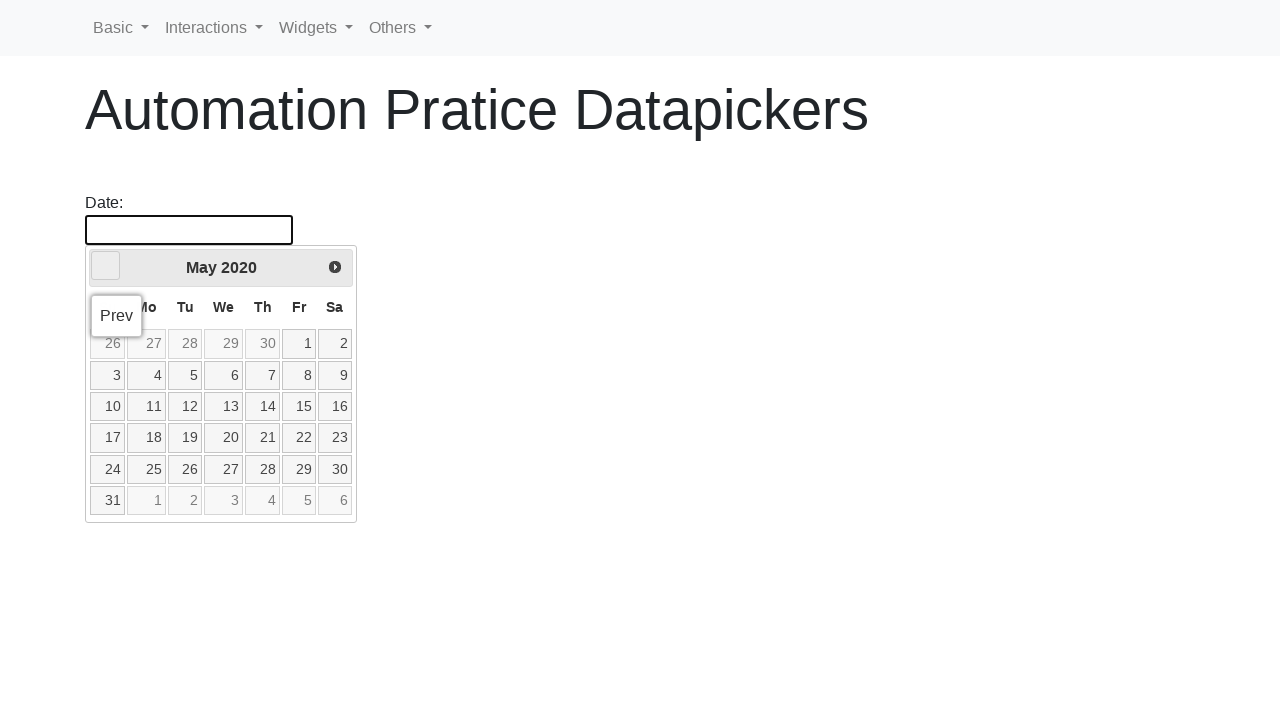

Retrieved updated month from calendar
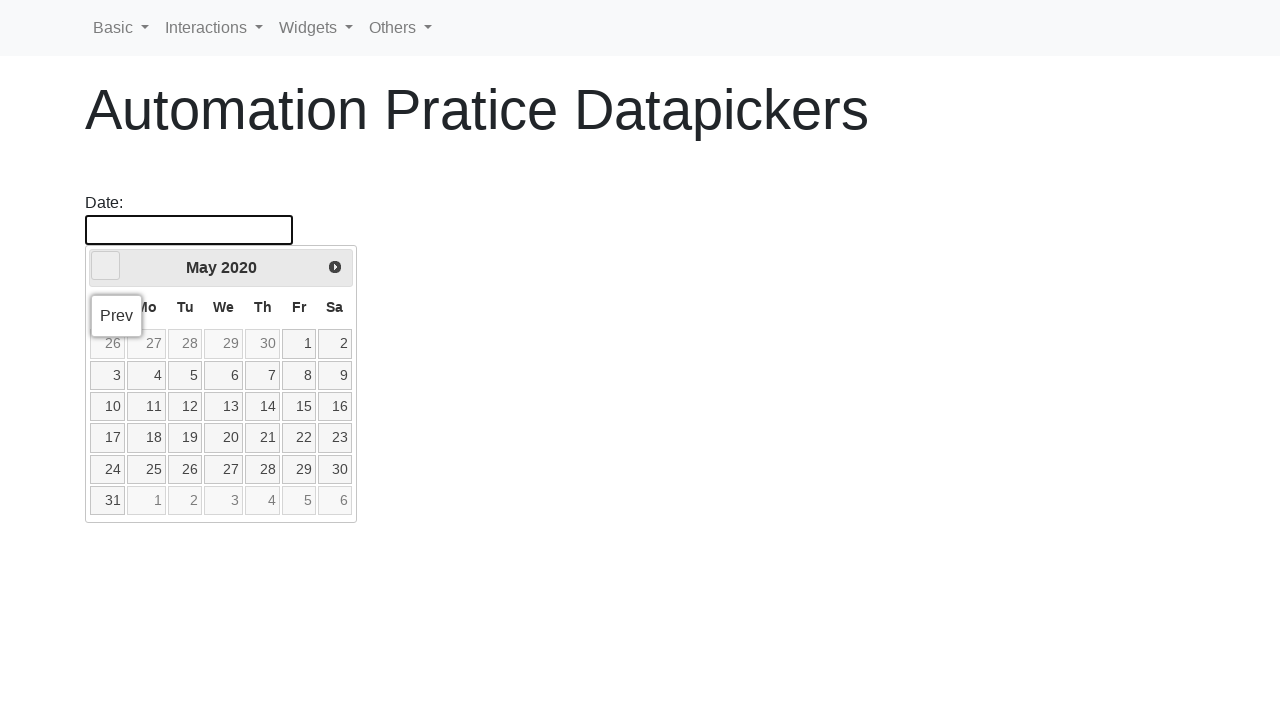

Hovered over date picker to keep calendar open at (189, 230) on #datepicker
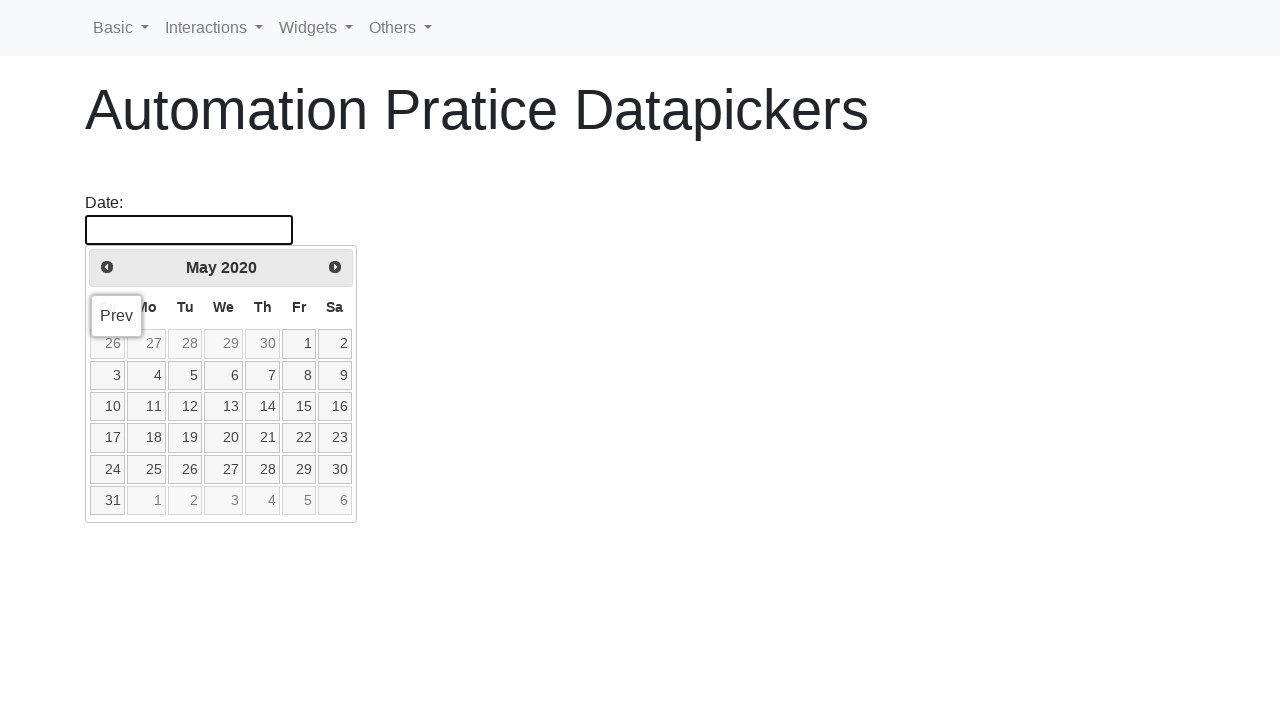

Clicked previous button to navigate to earlier month/year at (107, 267) on a[title='Prev']
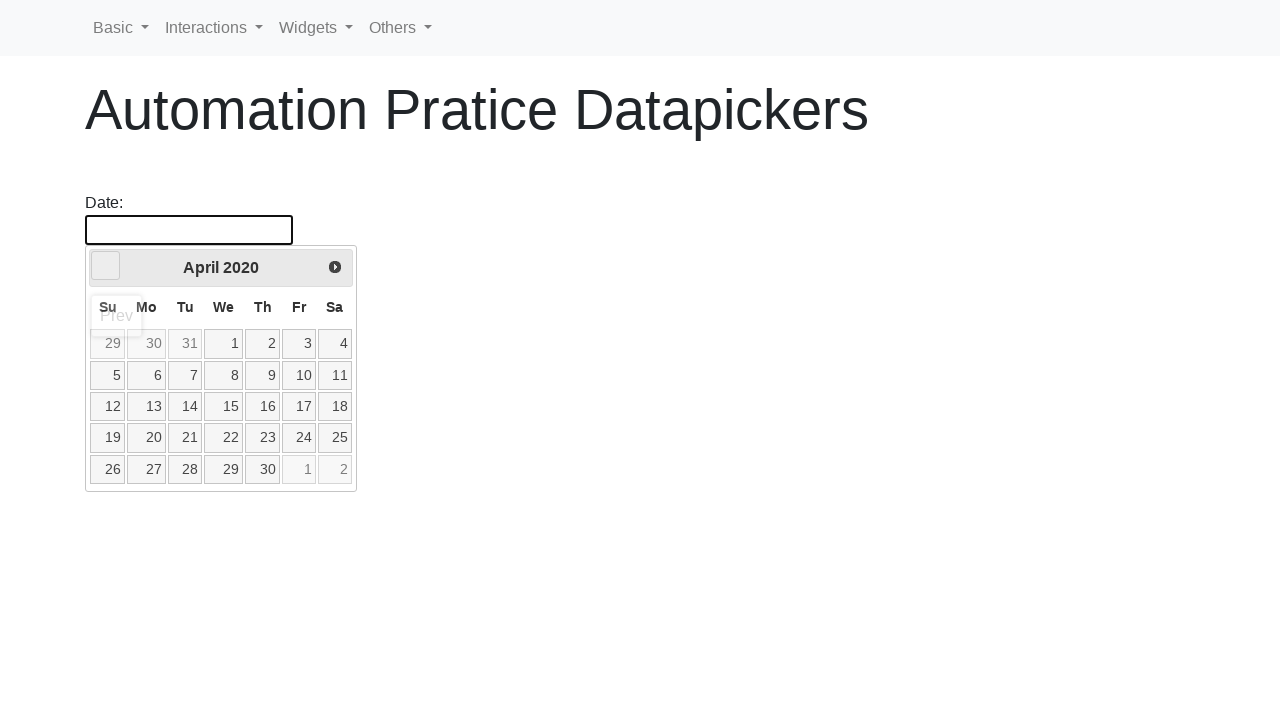

Retrieved updated year from calendar
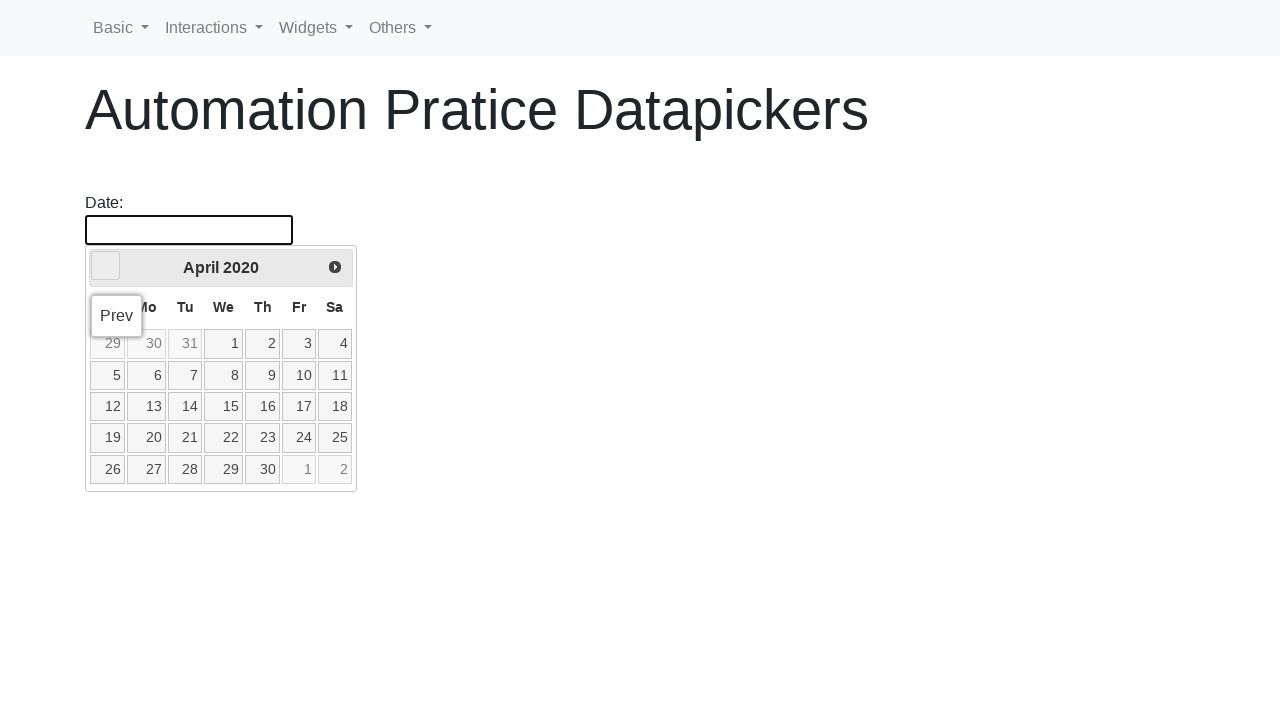

Retrieved updated month from calendar
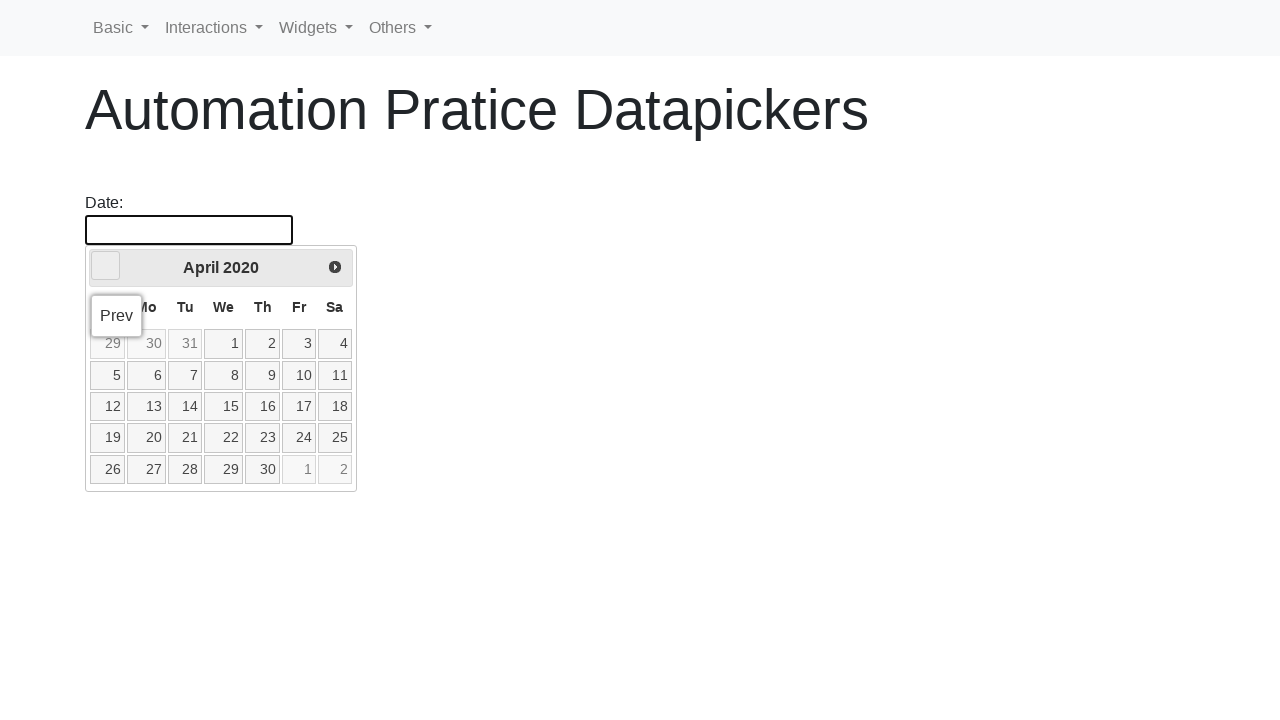

Hovered over date picker to keep calendar open at (189, 230) on #datepicker
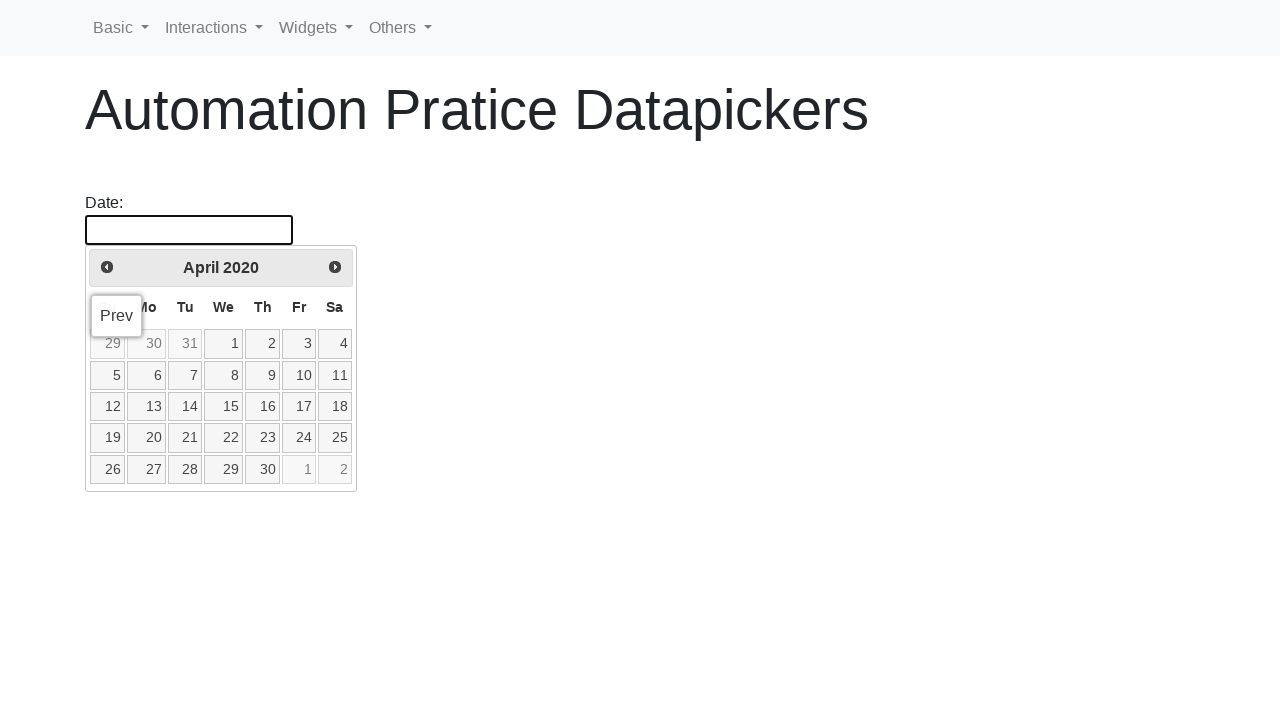

Clicked previous button to navigate to earlier month/year at (107, 267) on a[title='Prev']
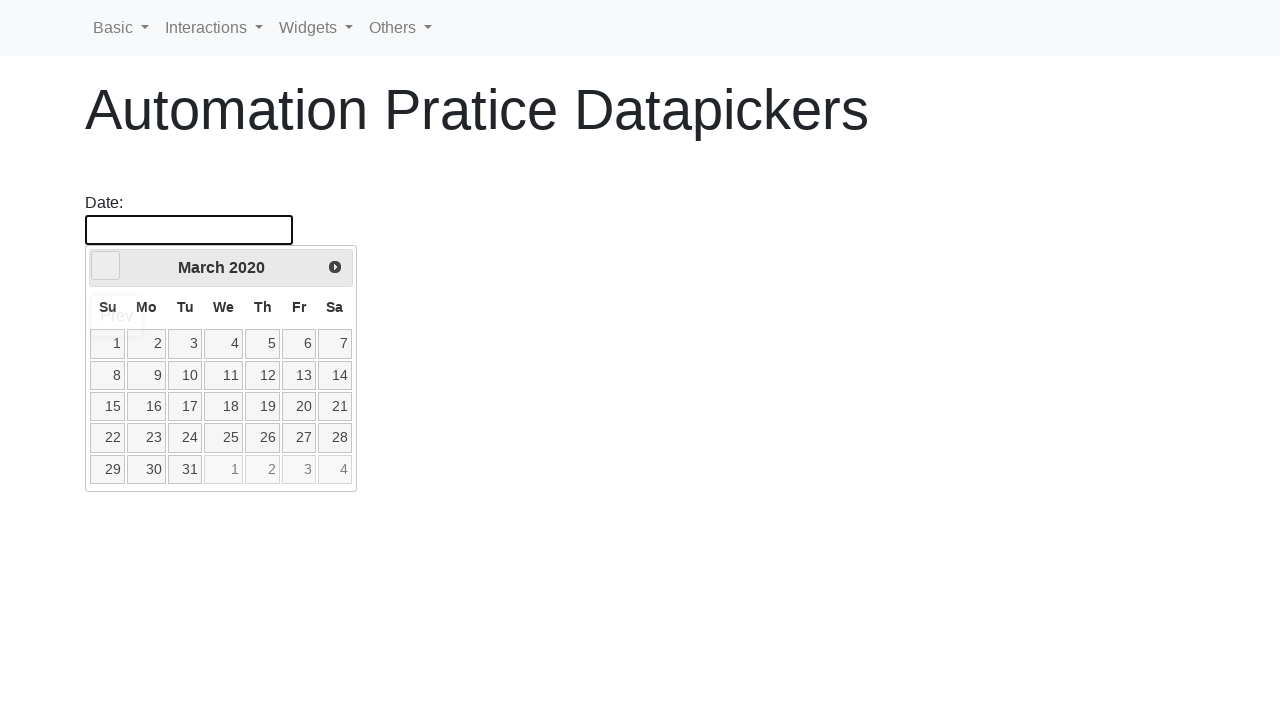

Retrieved updated year from calendar
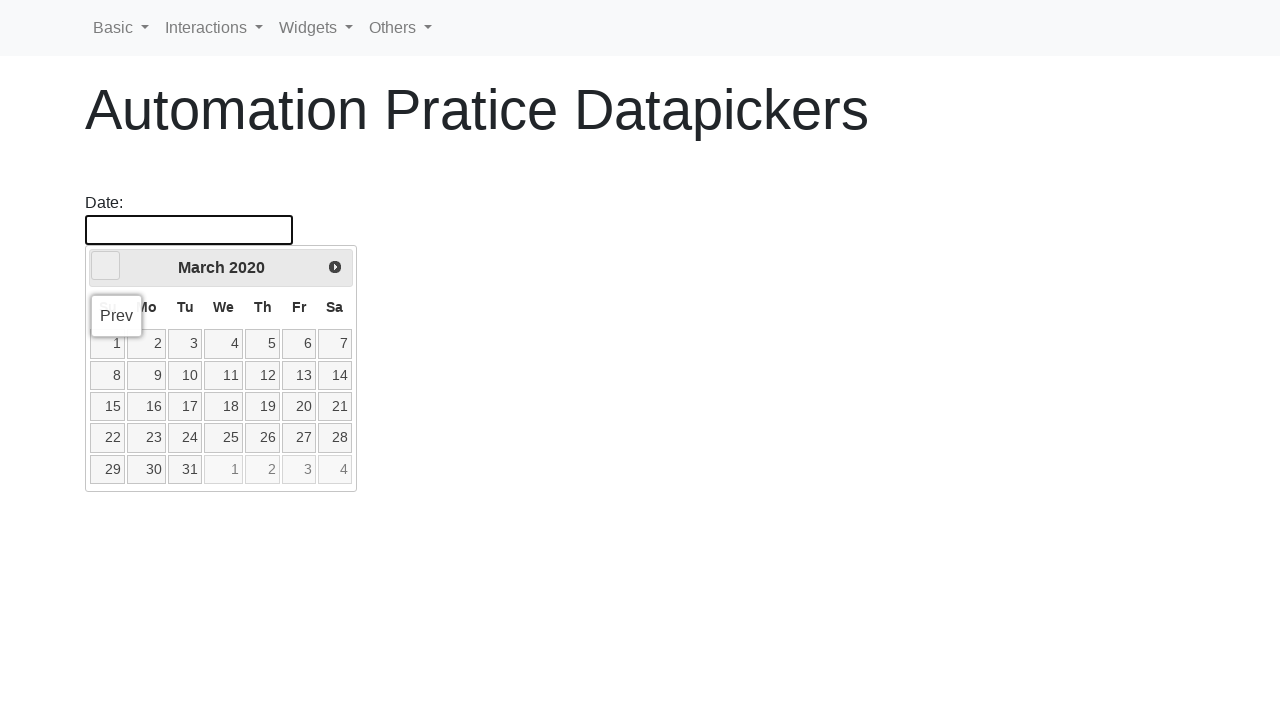

Retrieved updated month from calendar
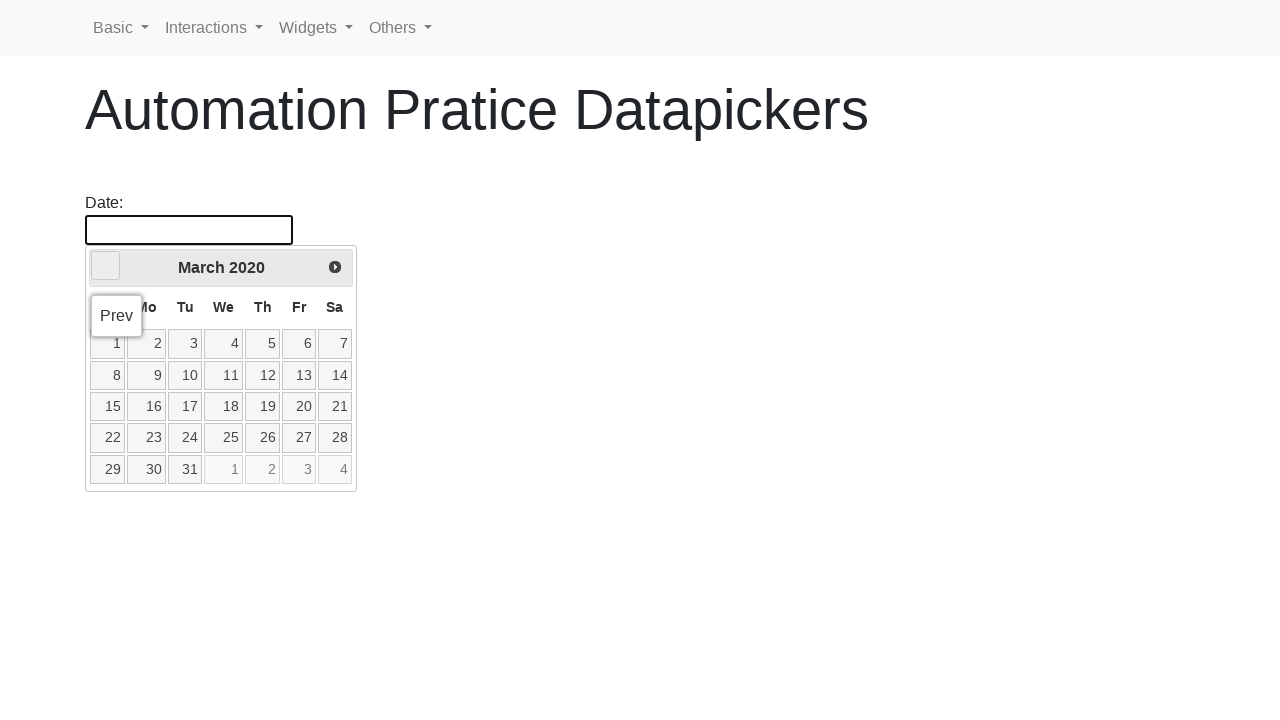

Hovered over date picker to keep calendar open at (189, 230) on #datepicker
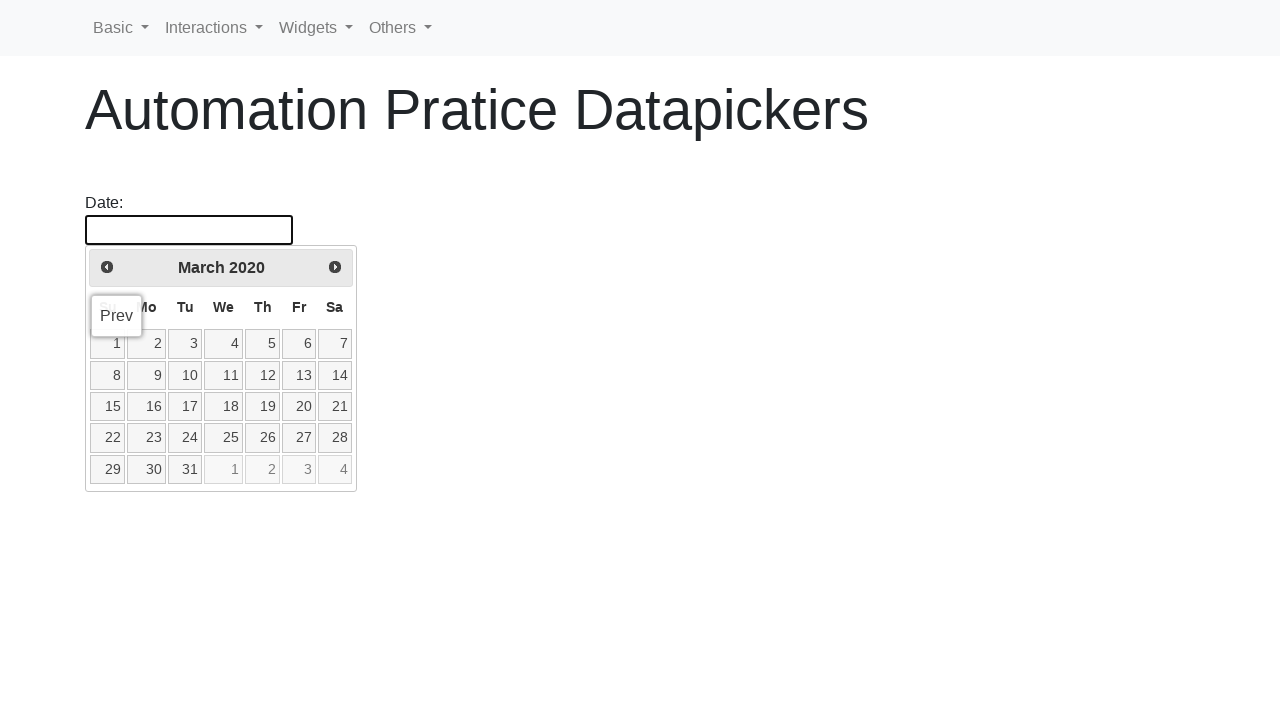

Clicked previous button to navigate to earlier month/year at (107, 267) on a[title='Prev']
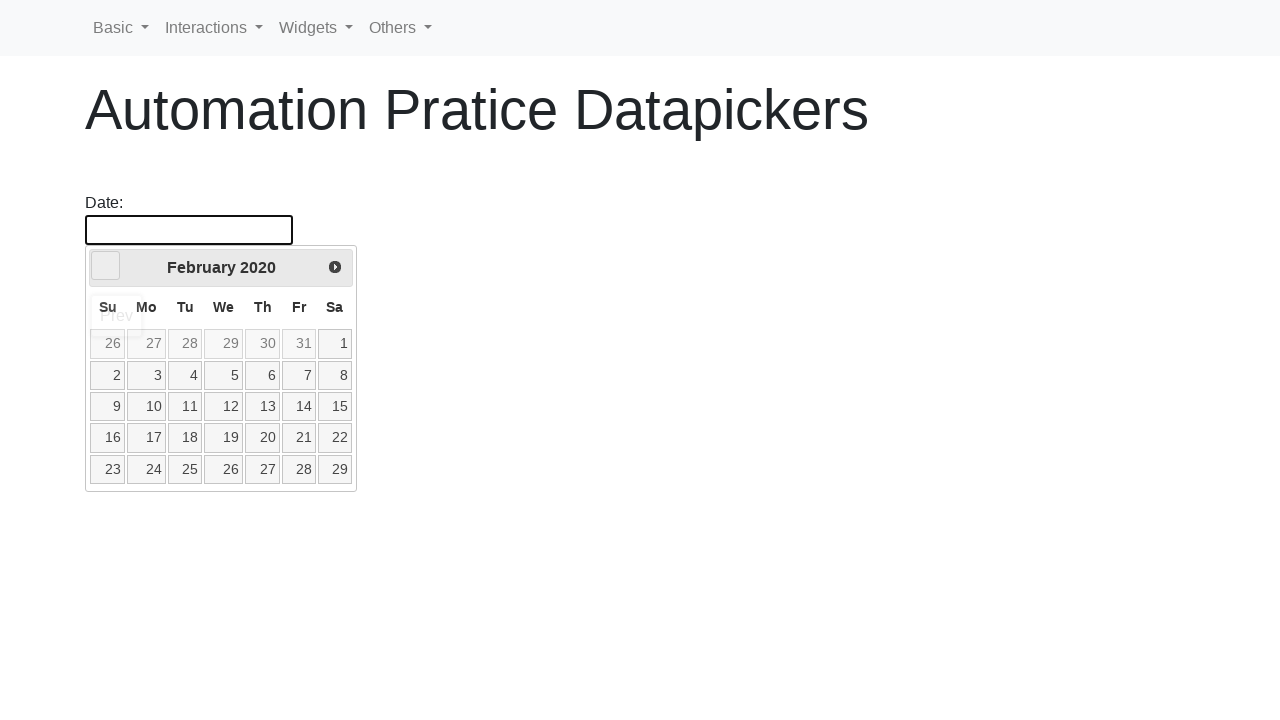

Retrieved updated year from calendar
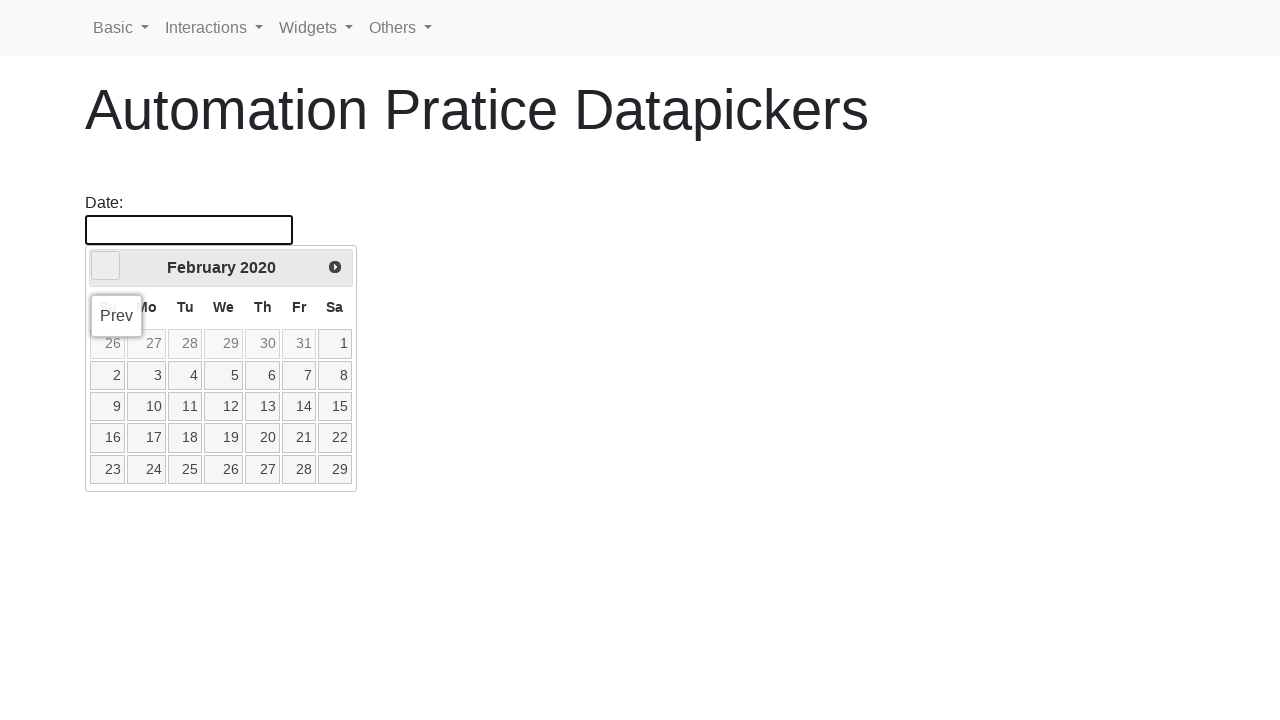

Retrieved updated month from calendar
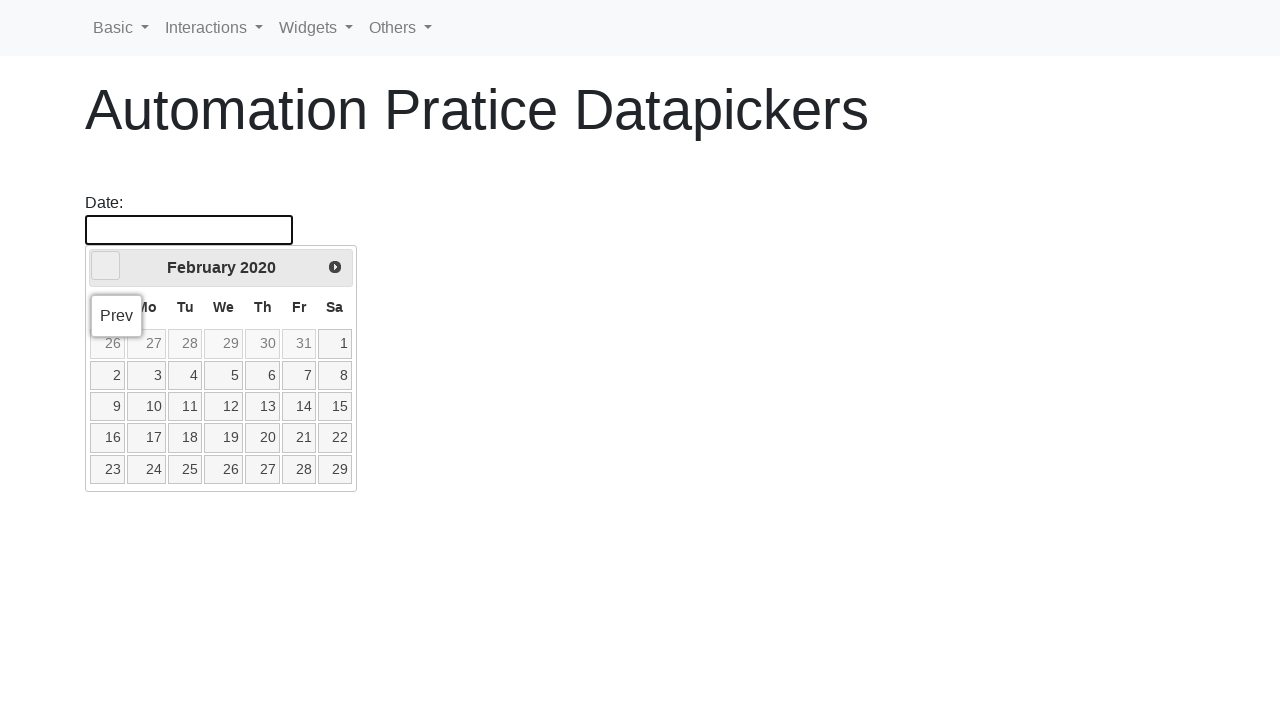

Hovered over date picker to keep calendar open at (189, 230) on #datepicker
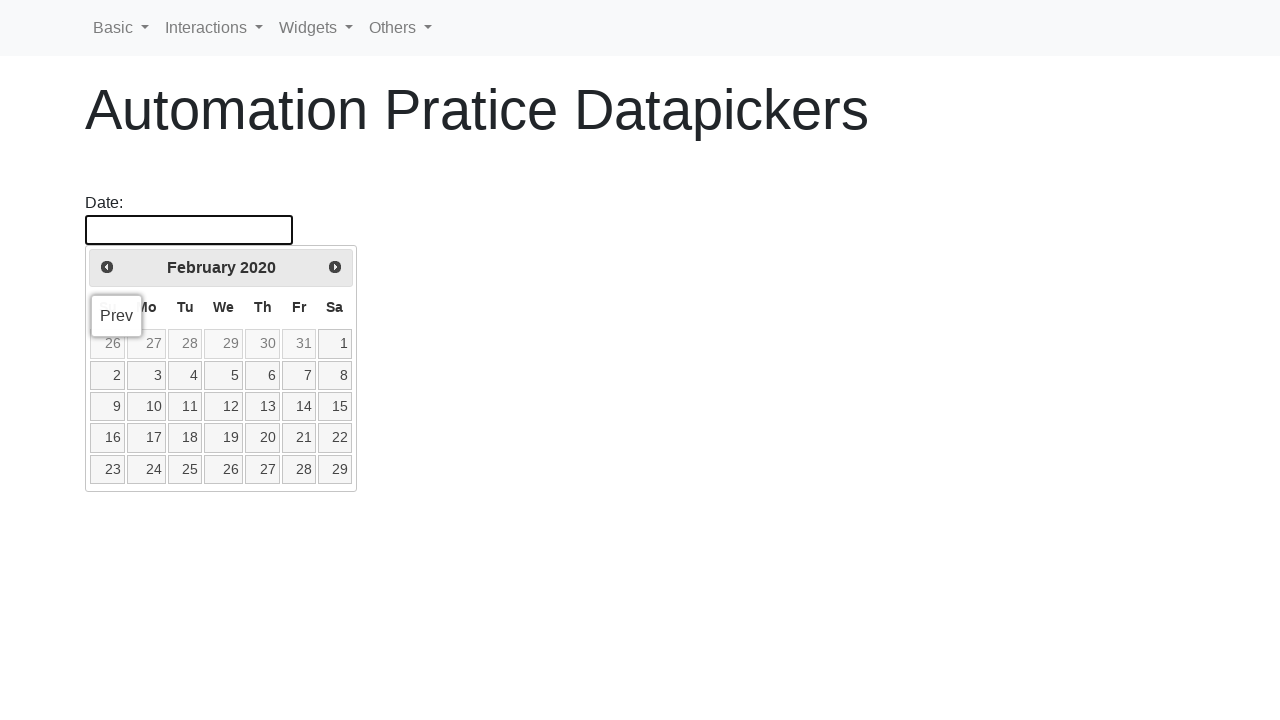

Clicked previous button to navigate to earlier month/year at (107, 267) on a[title='Prev']
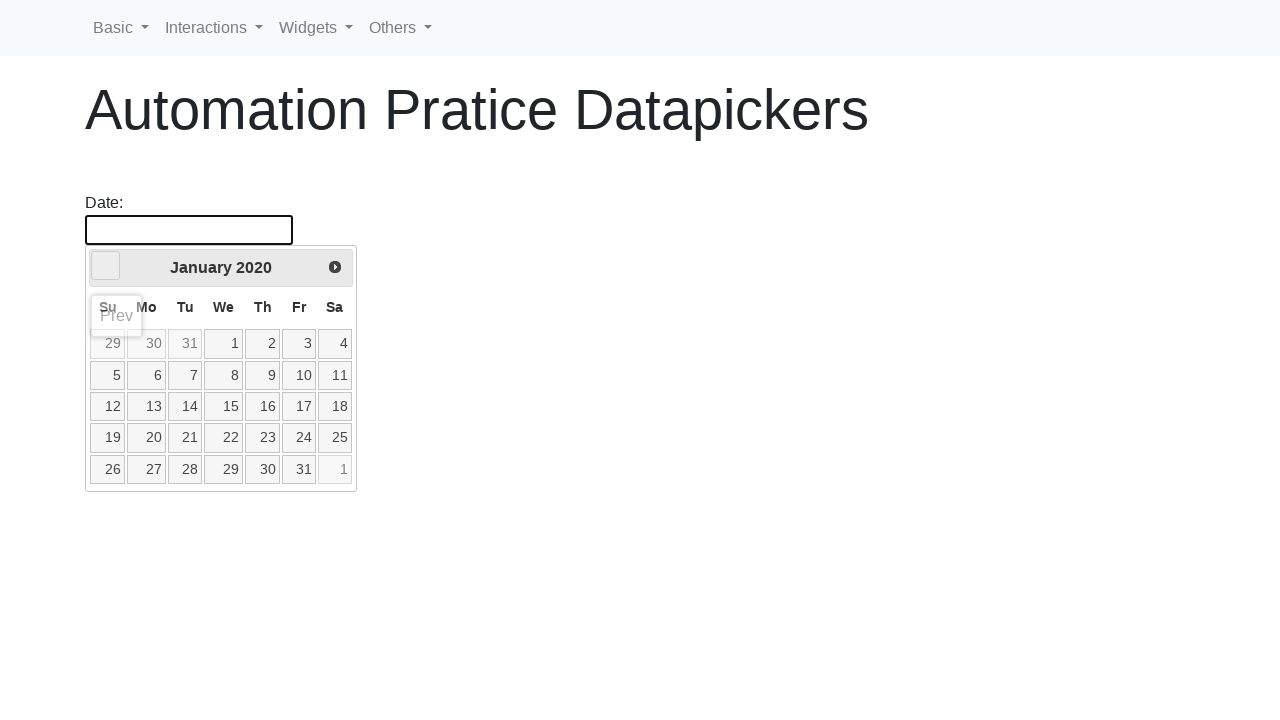

Retrieved updated year from calendar
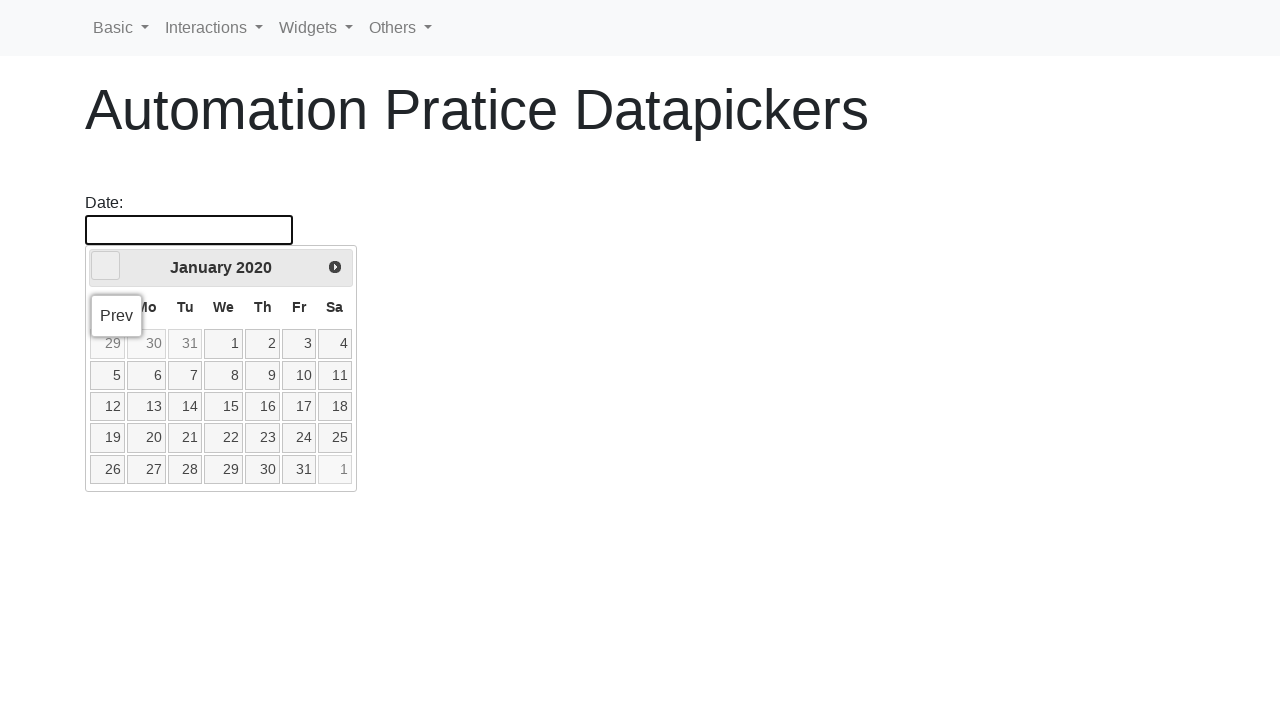

Retrieved updated month from calendar
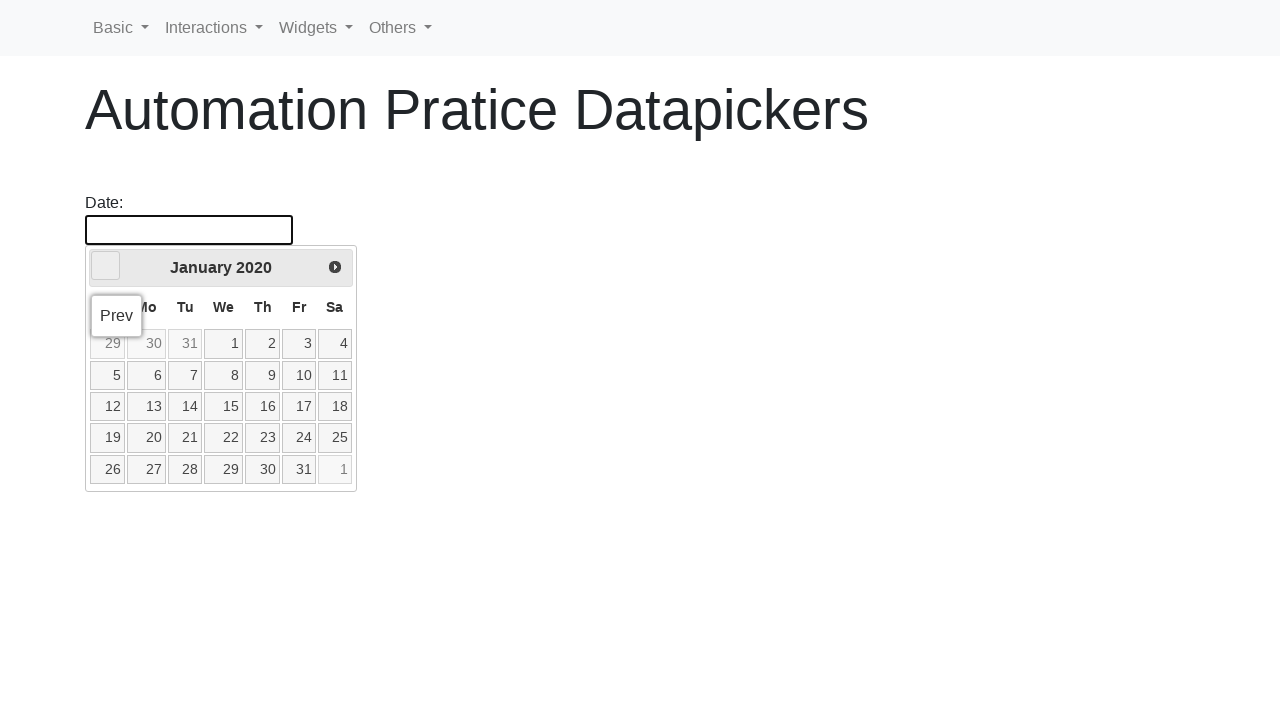

Hovered over date picker to keep calendar open at (189, 230) on #datepicker
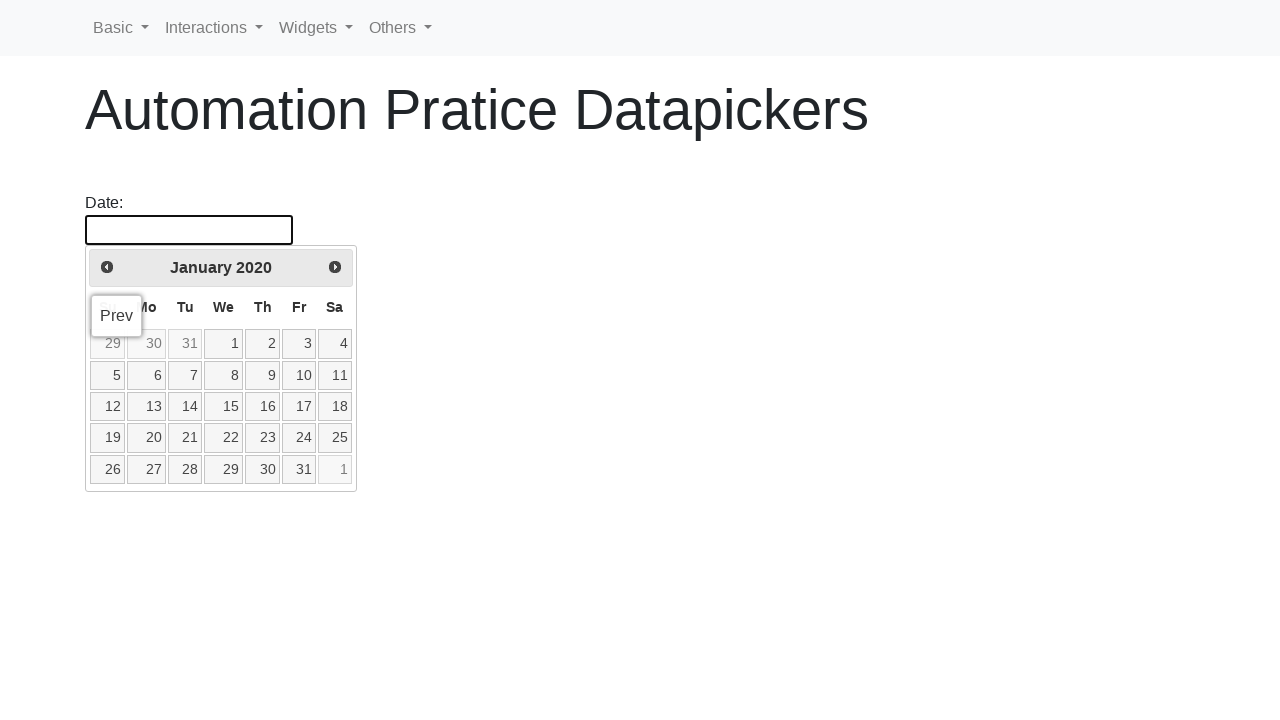

Clicked previous button to navigate to earlier month/year at (107, 267) on a[title='Prev']
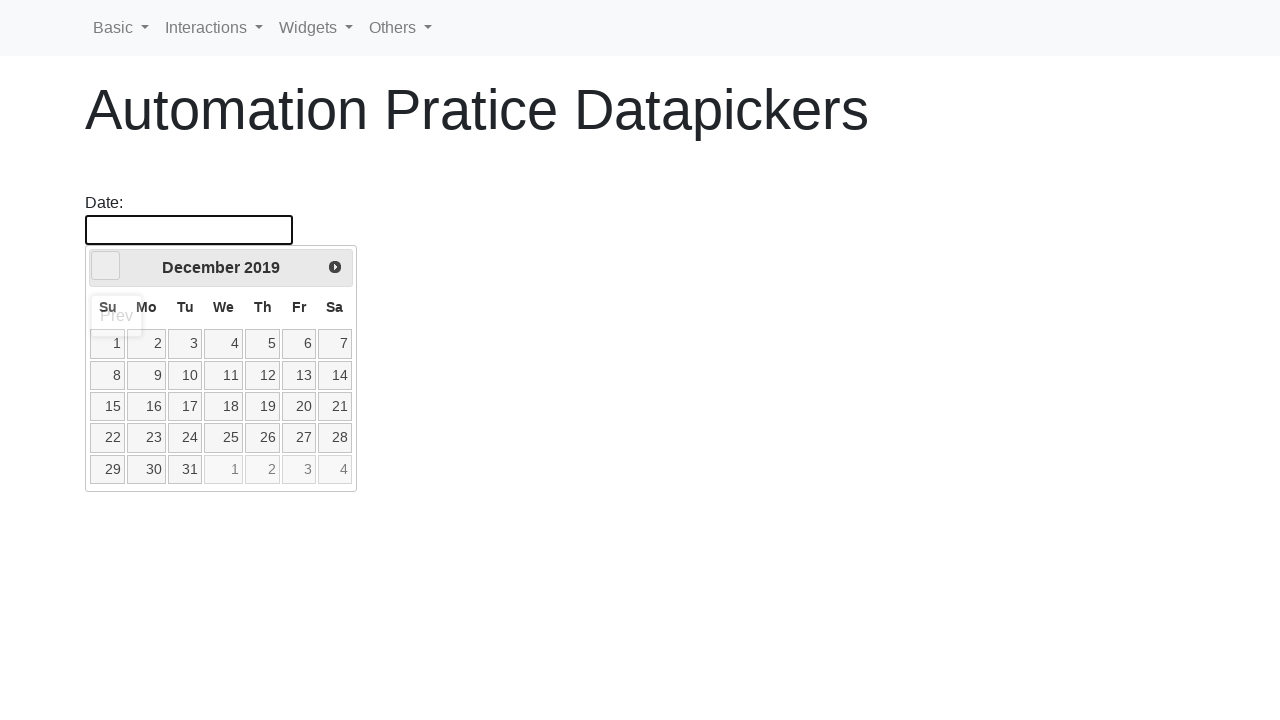

Retrieved updated year from calendar
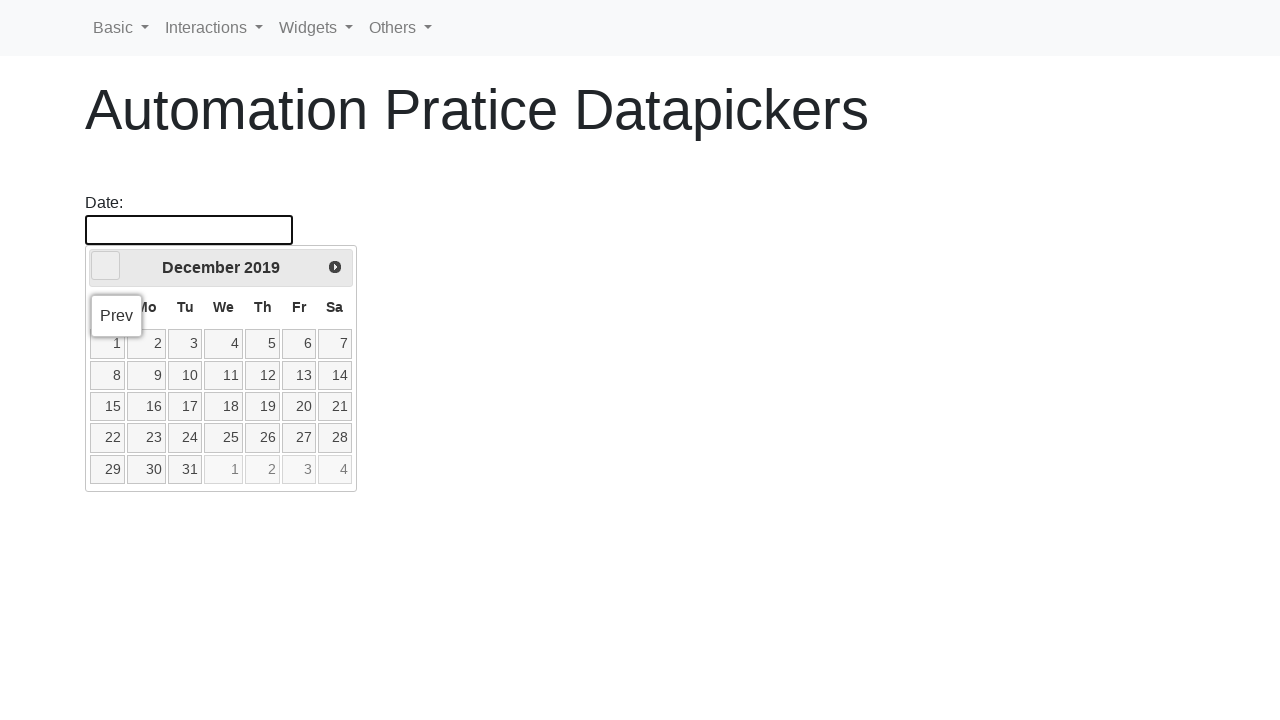

Retrieved updated month from calendar
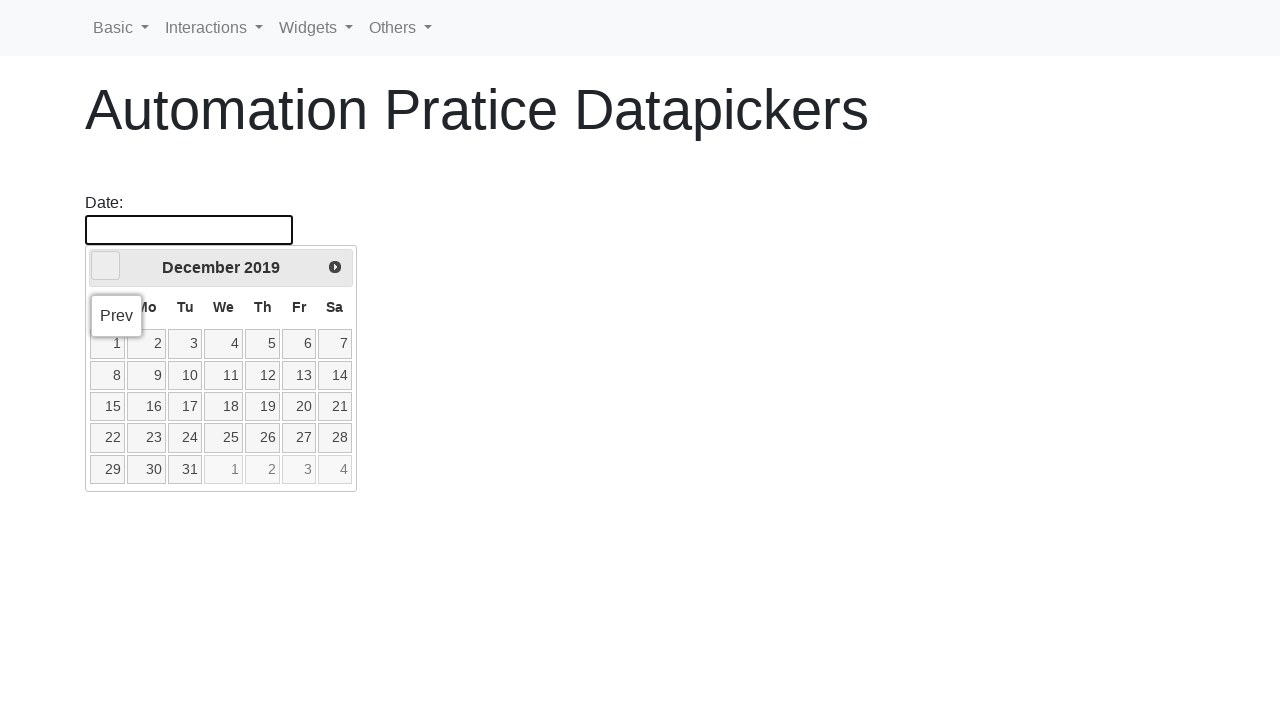

Hovered over date picker to keep calendar open at (189, 230) on #datepicker
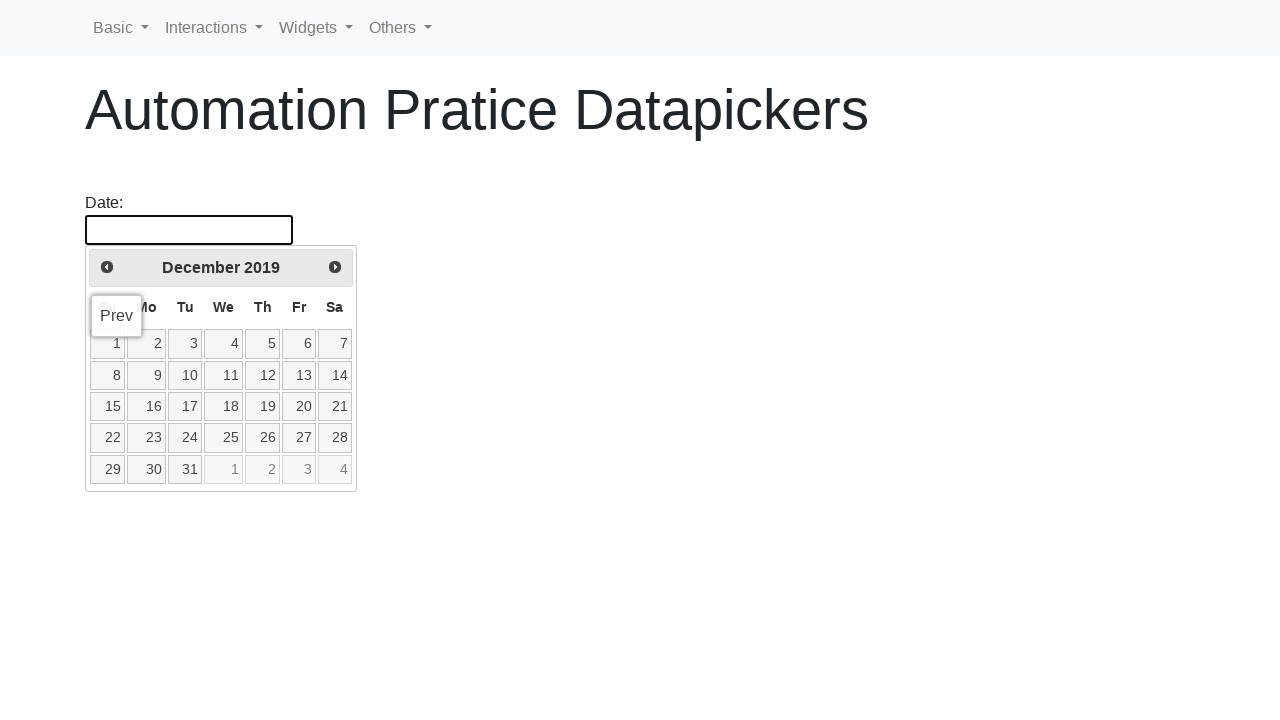

Clicked previous button to navigate to earlier month/year at (107, 267) on a[title='Prev']
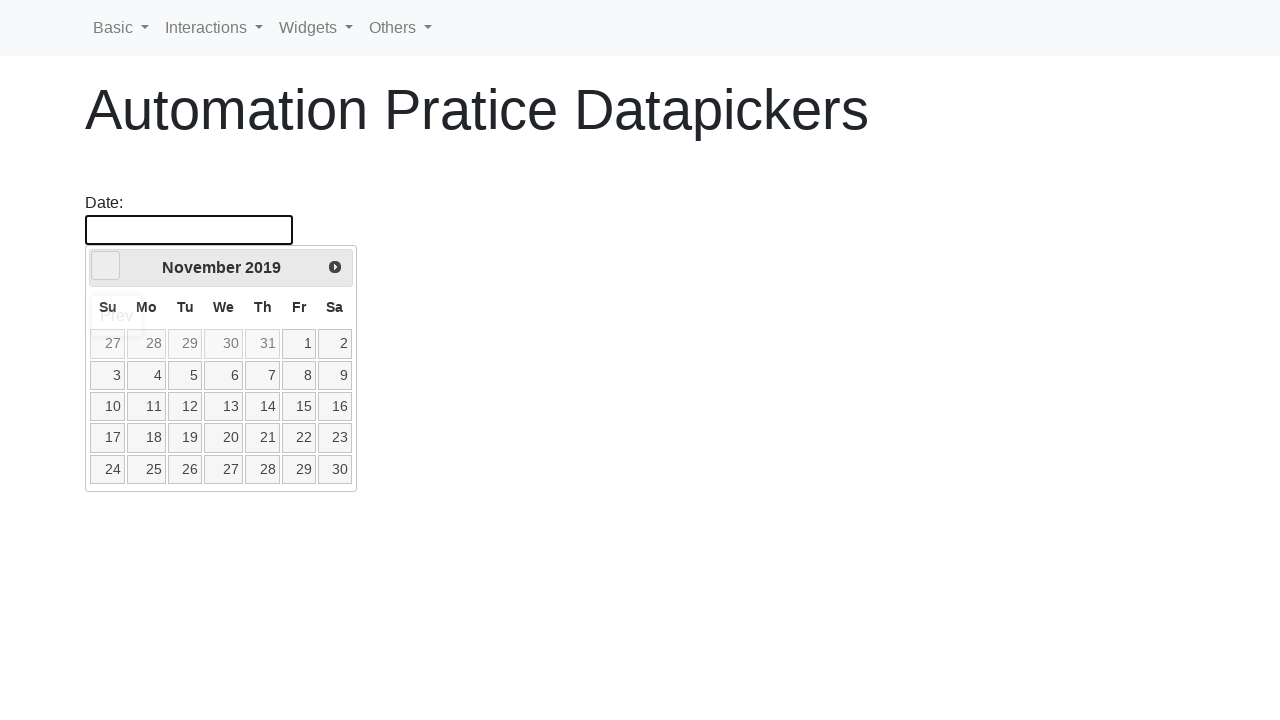

Retrieved updated year from calendar
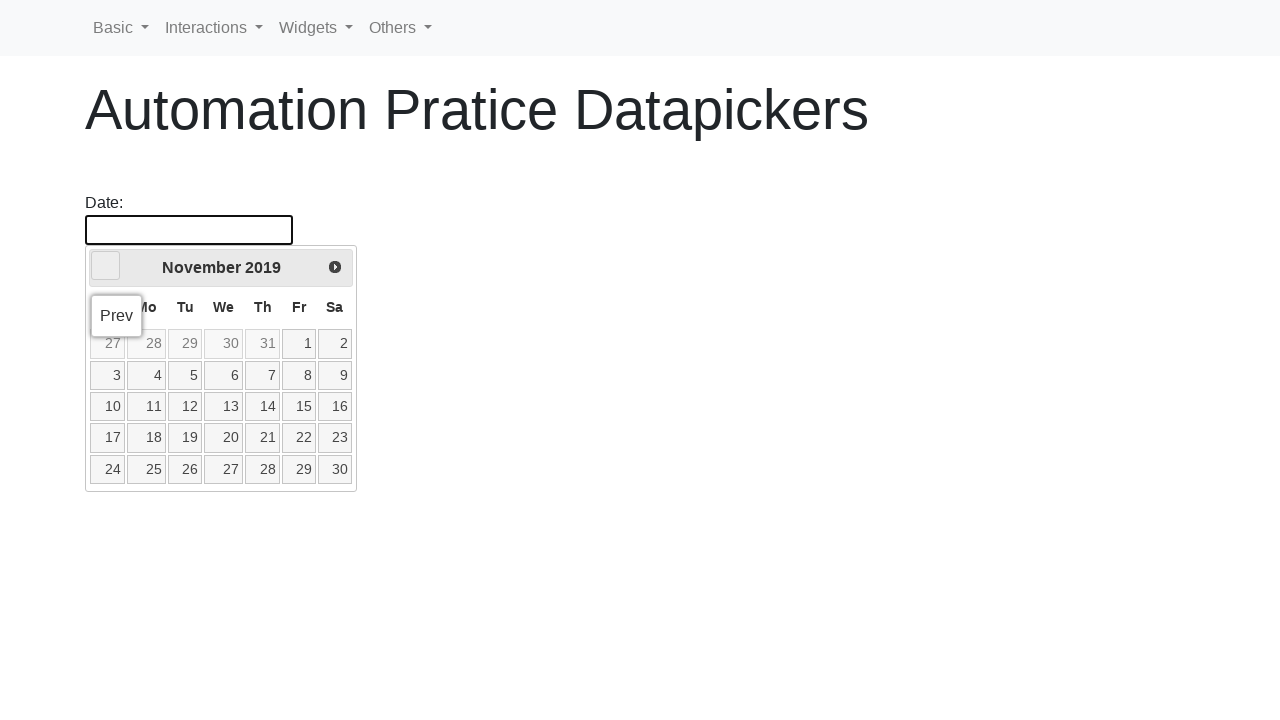

Retrieved updated month from calendar
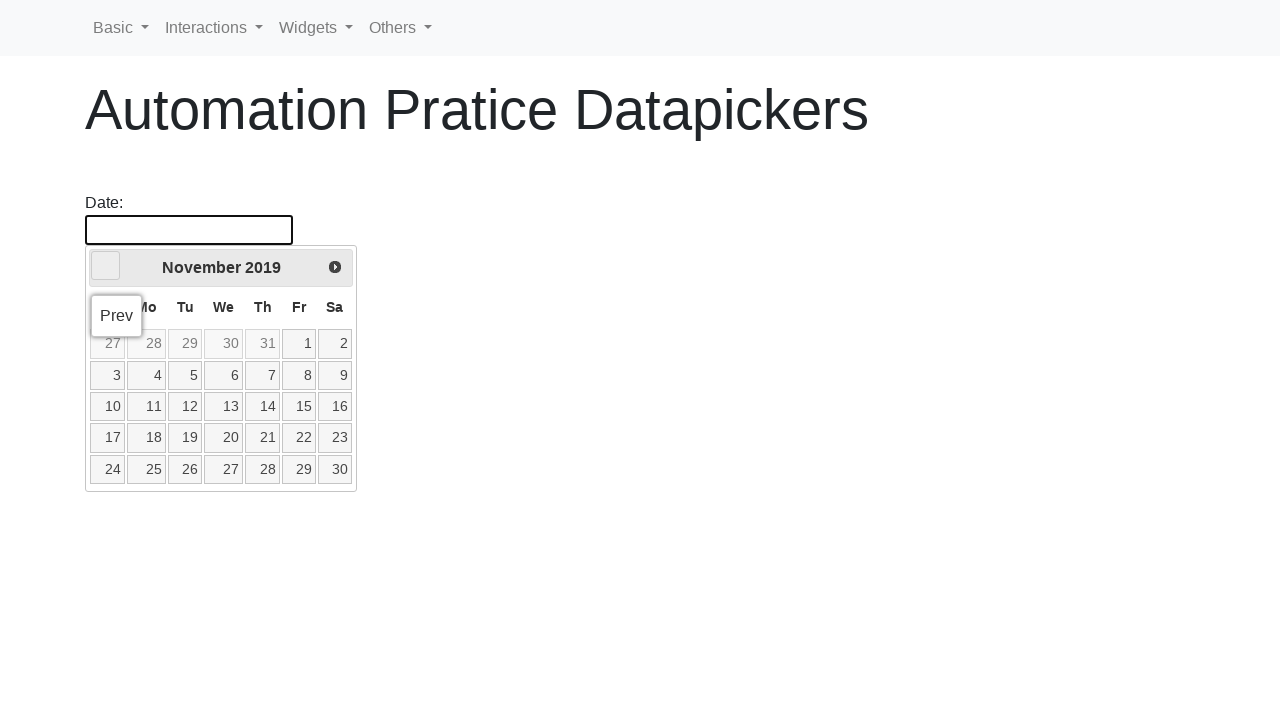

Hovered over date picker to keep calendar open at (189, 230) on #datepicker
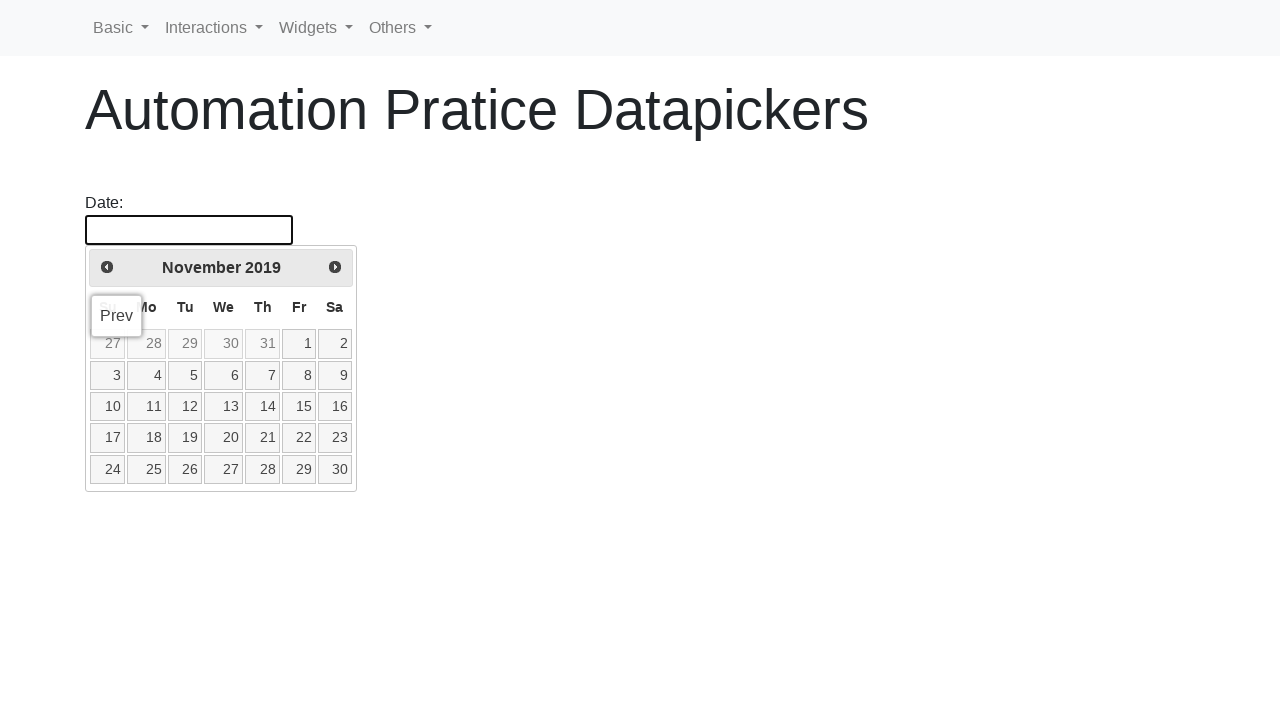

Clicked previous button to navigate to earlier month/year at (107, 267) on a[title='Prev']
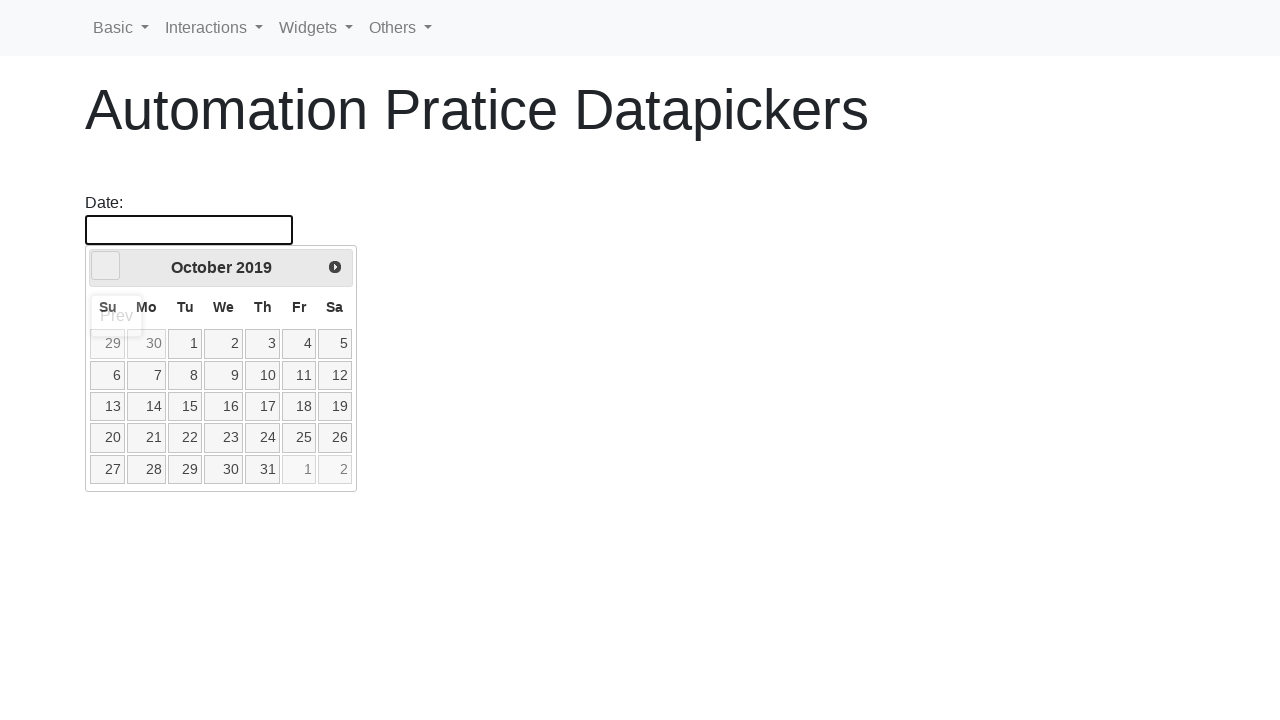

Retrieved updated year from calendar
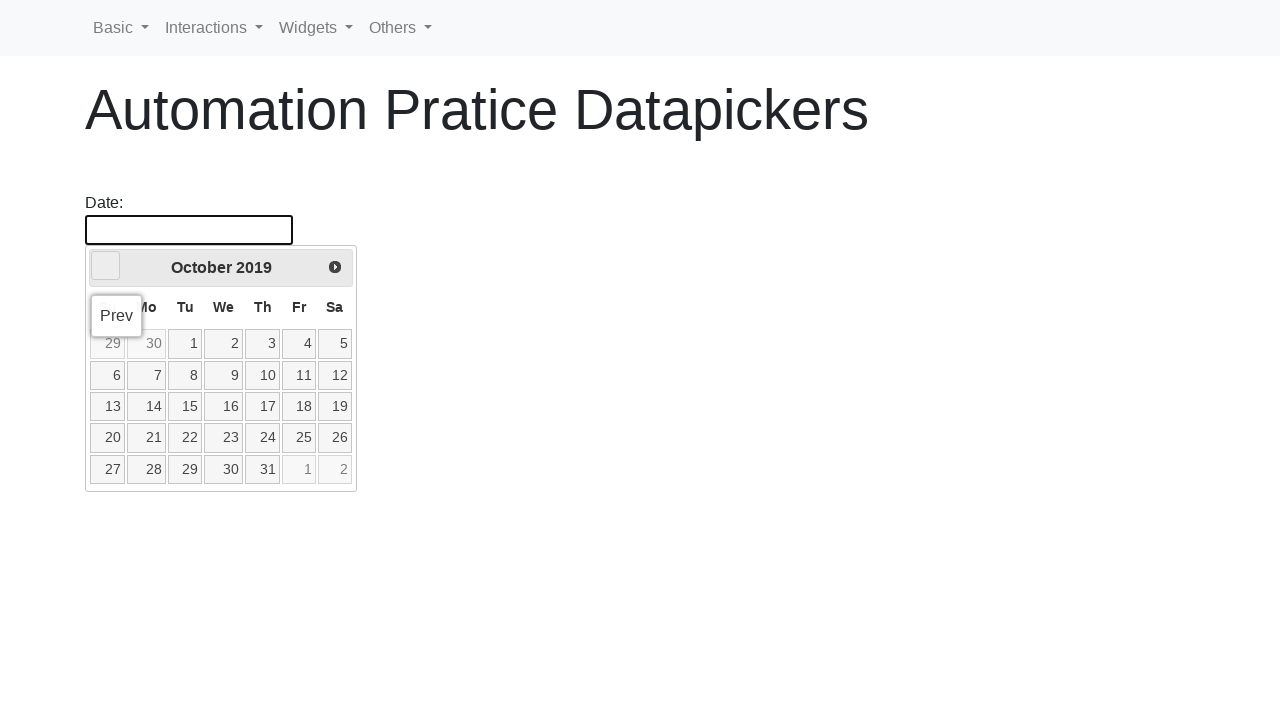

Retrieved updated month from calendar
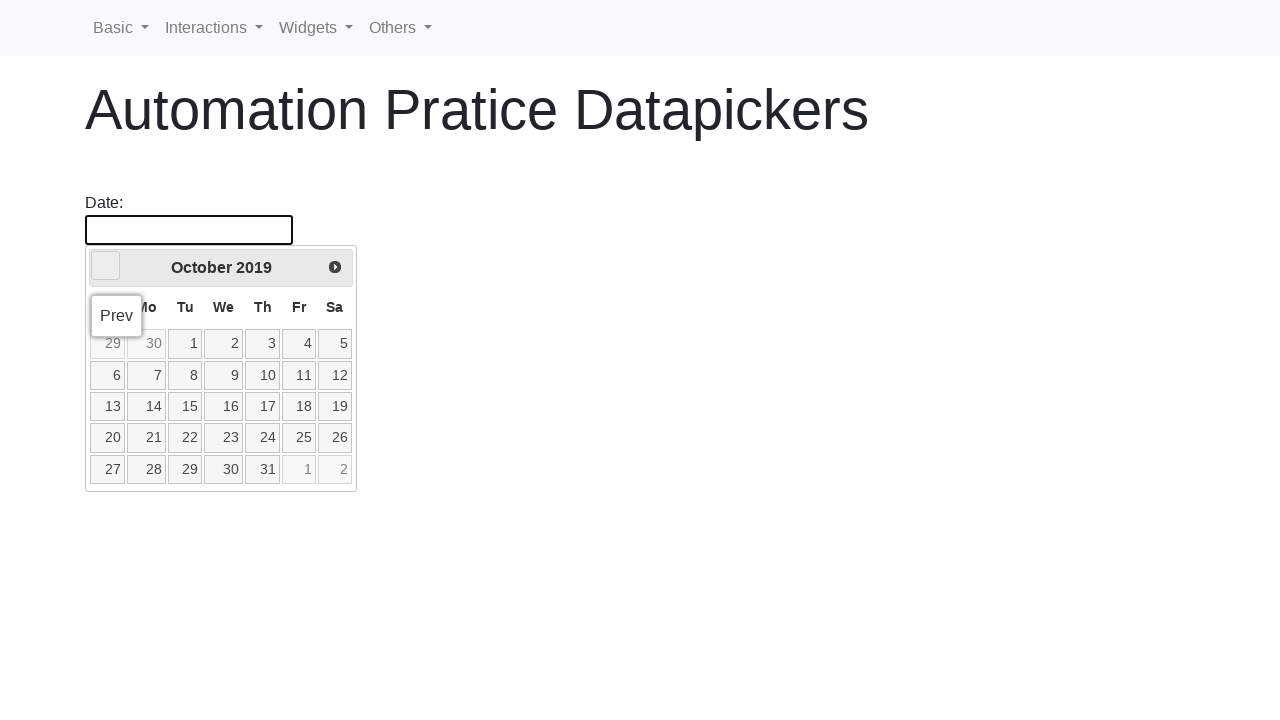

Hovered over date picker to keep calendar open at (189, 230) on #datepicker
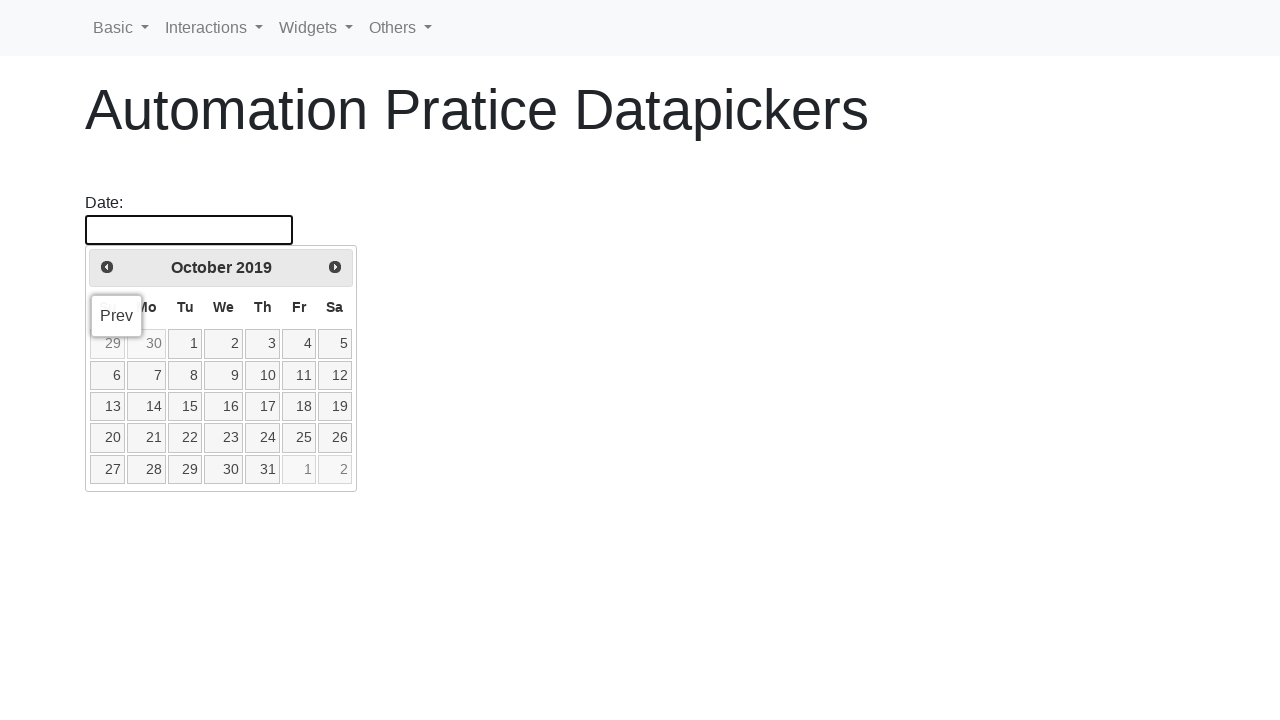

Clicked previous button to navigate to earlier month/year at (107, 267) on a[title='Prev']
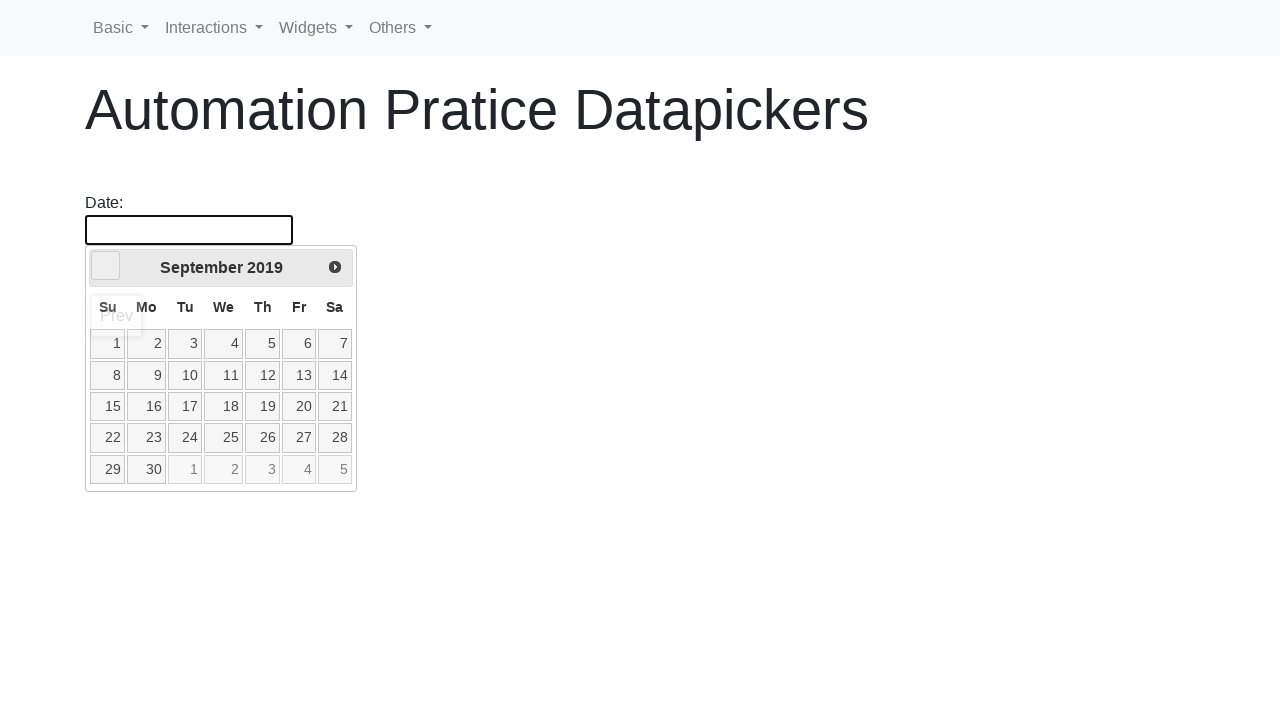

Retrieved updated year from calendar
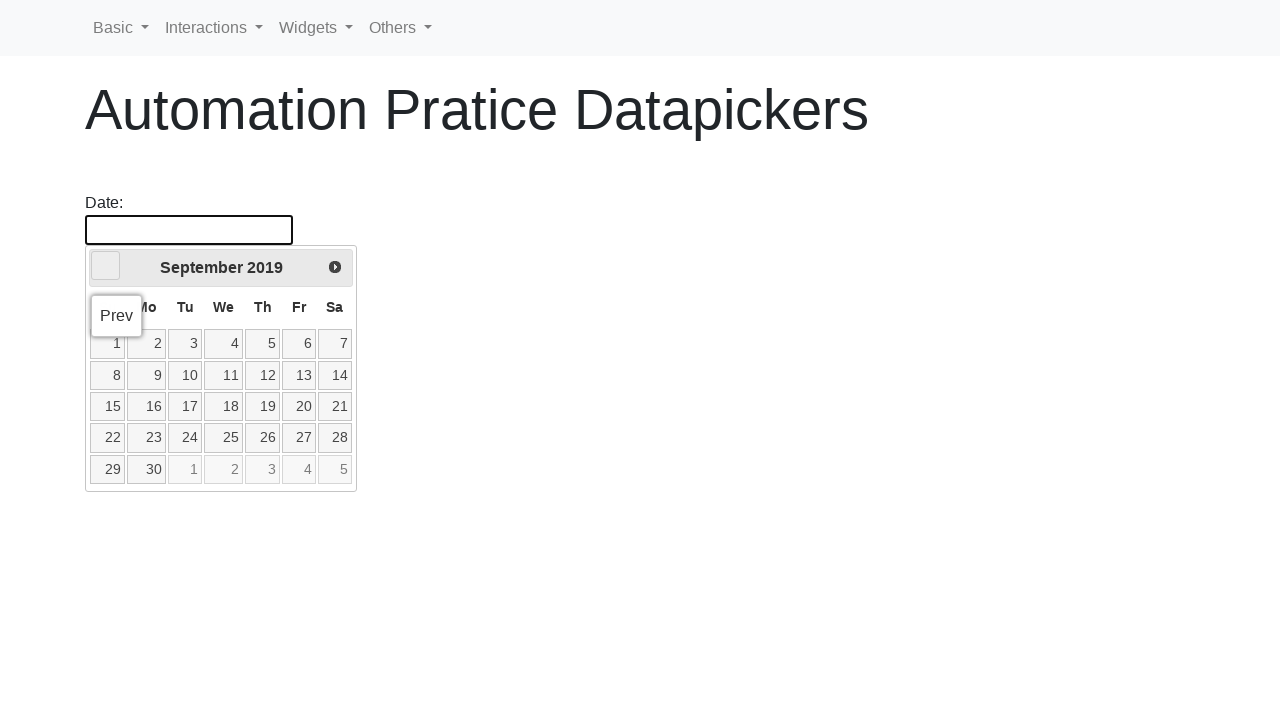

Retrieved updated month from calendar
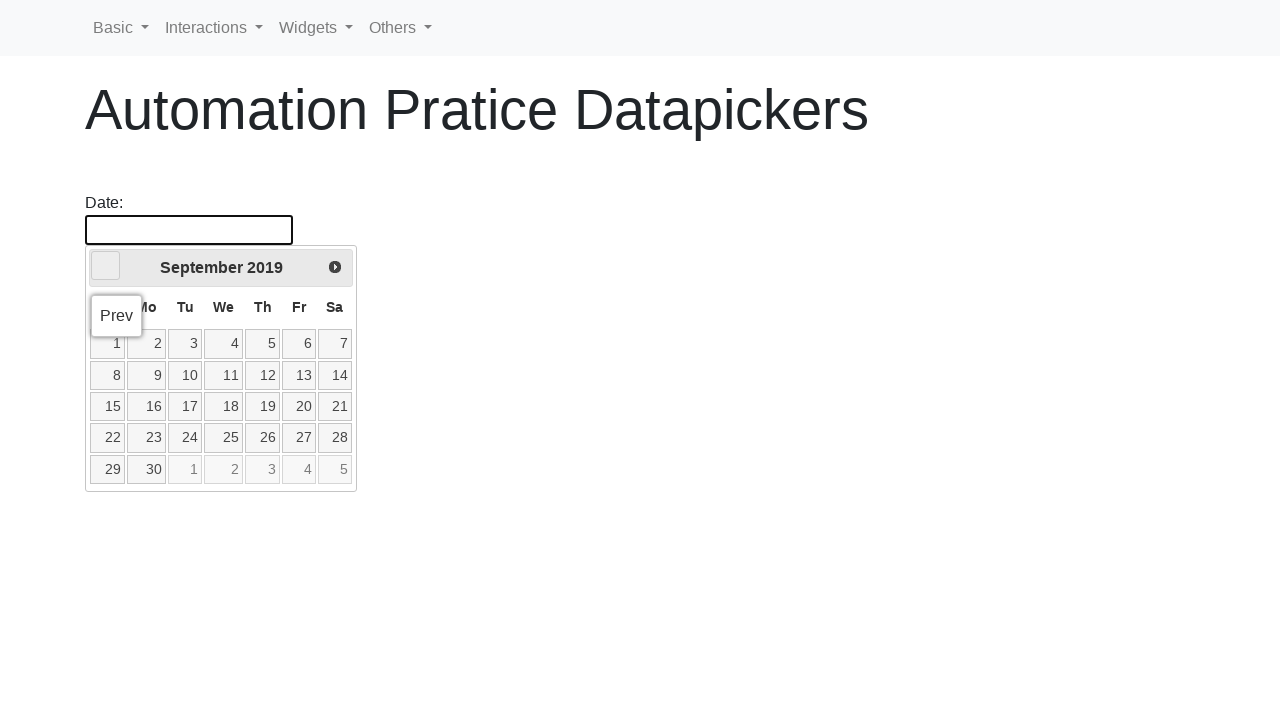

Hovered over date picker to keep calendar open at (189, 230) on #datepicker
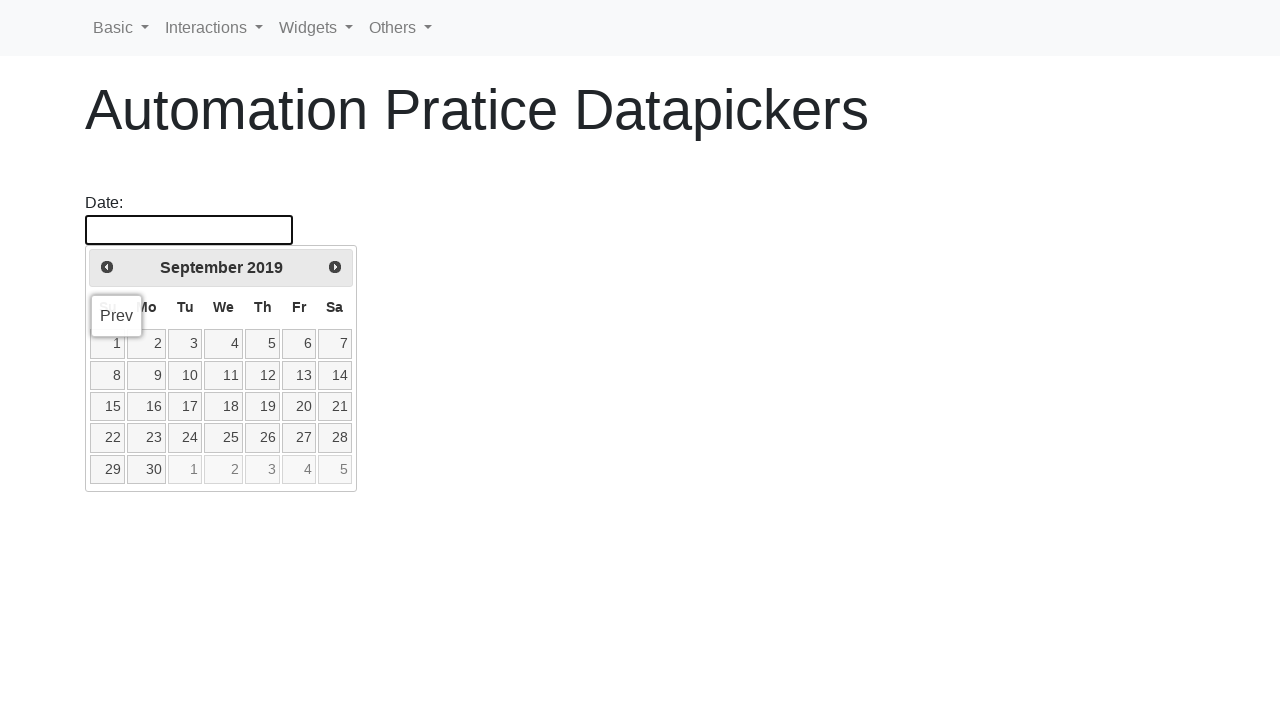

Clicked previous button to navigate to earlier month/year at (107, 267) on a[title='Prev']
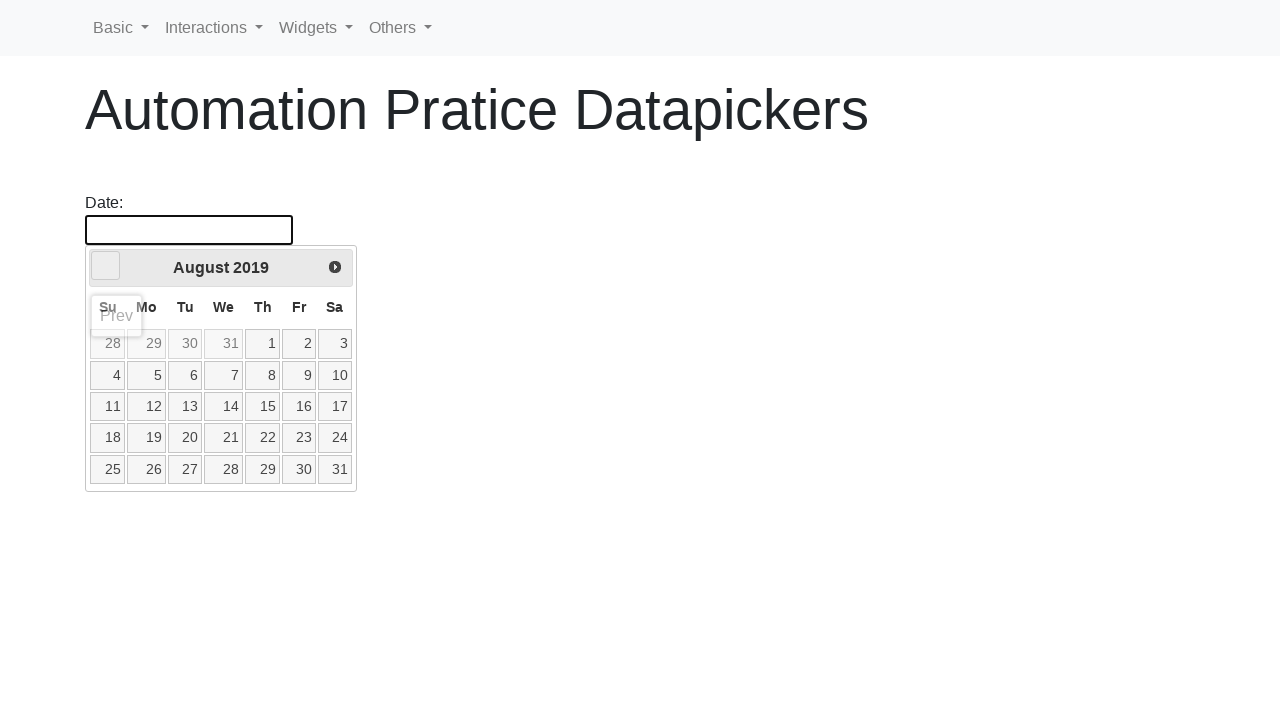

Retrieved updated year from calendar
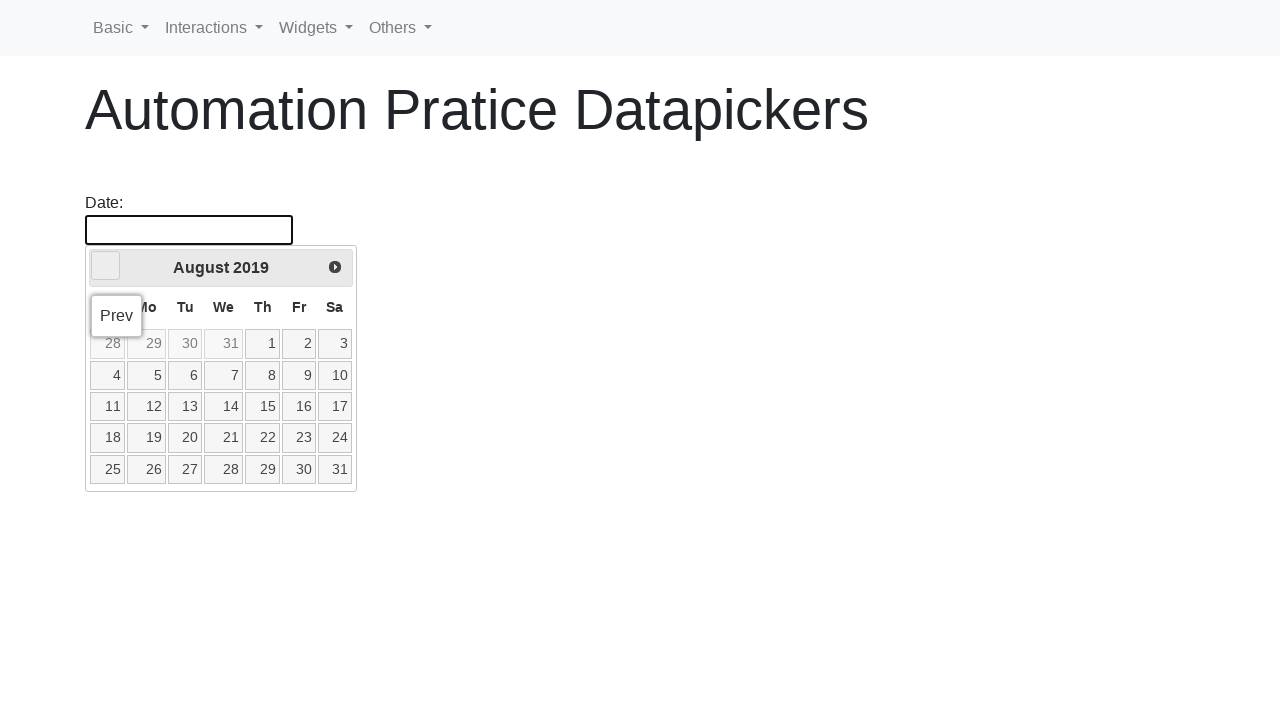

Retrieved updated month from calendar
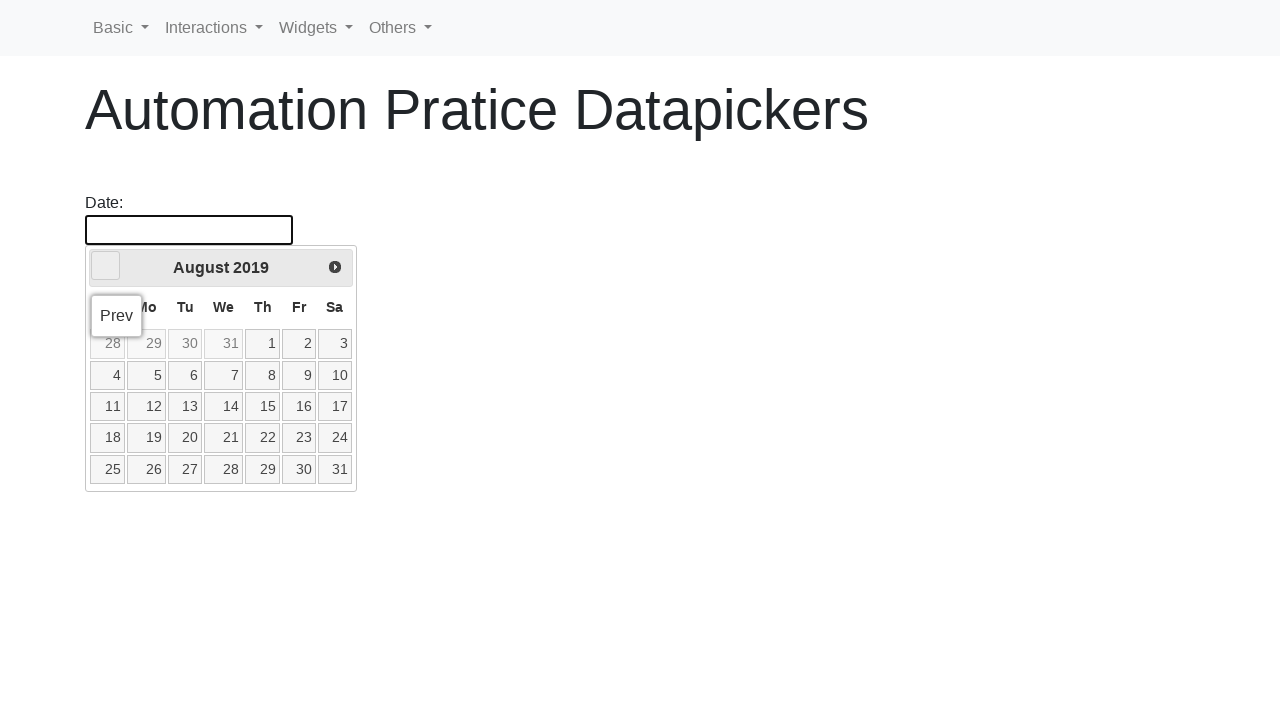

Hovered over date picker to keep calendar open at (189, 230) on #datepicker
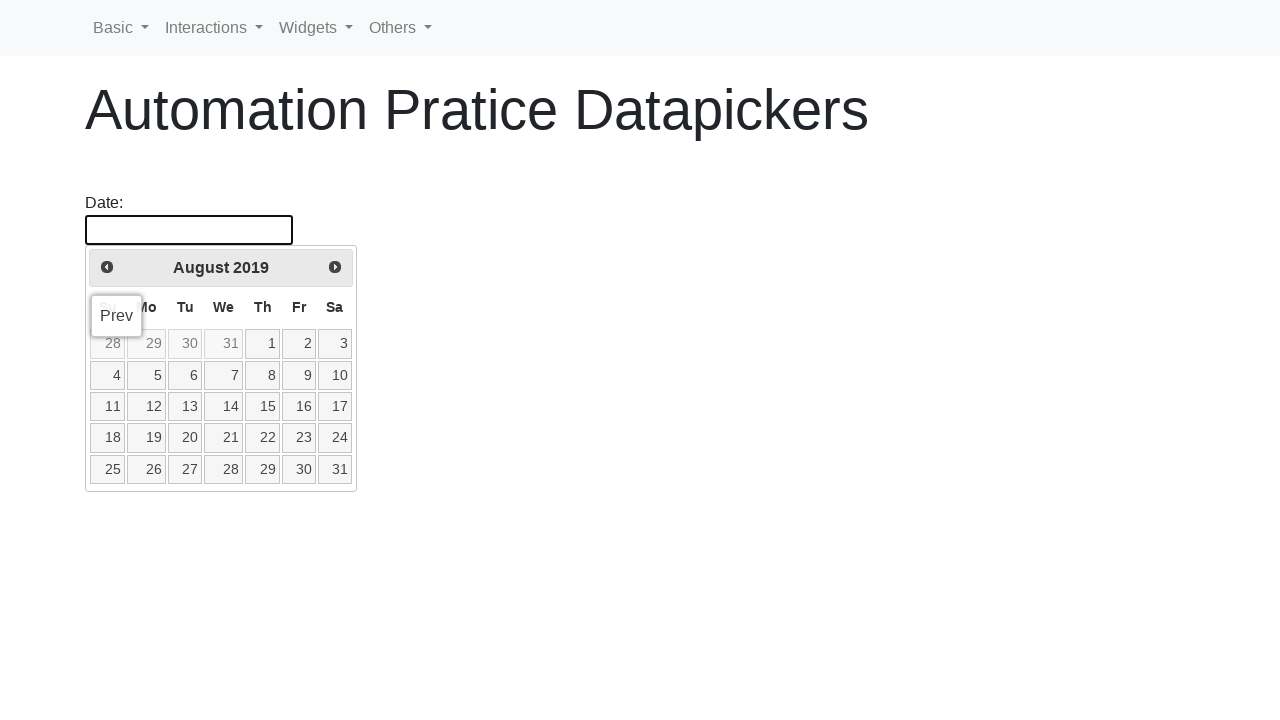

Clicked previous button to navigate to earlier month/year at (107, 267) on a[title='Prev']
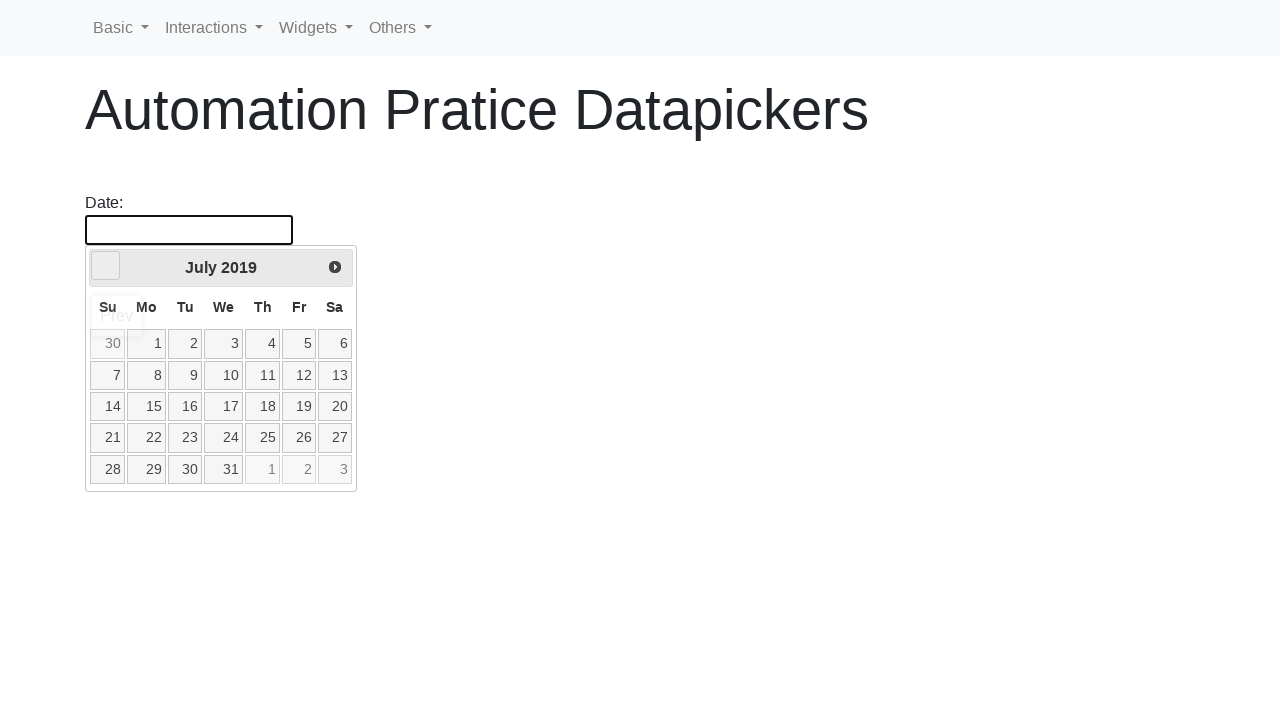

Retrieved updated year from calendar
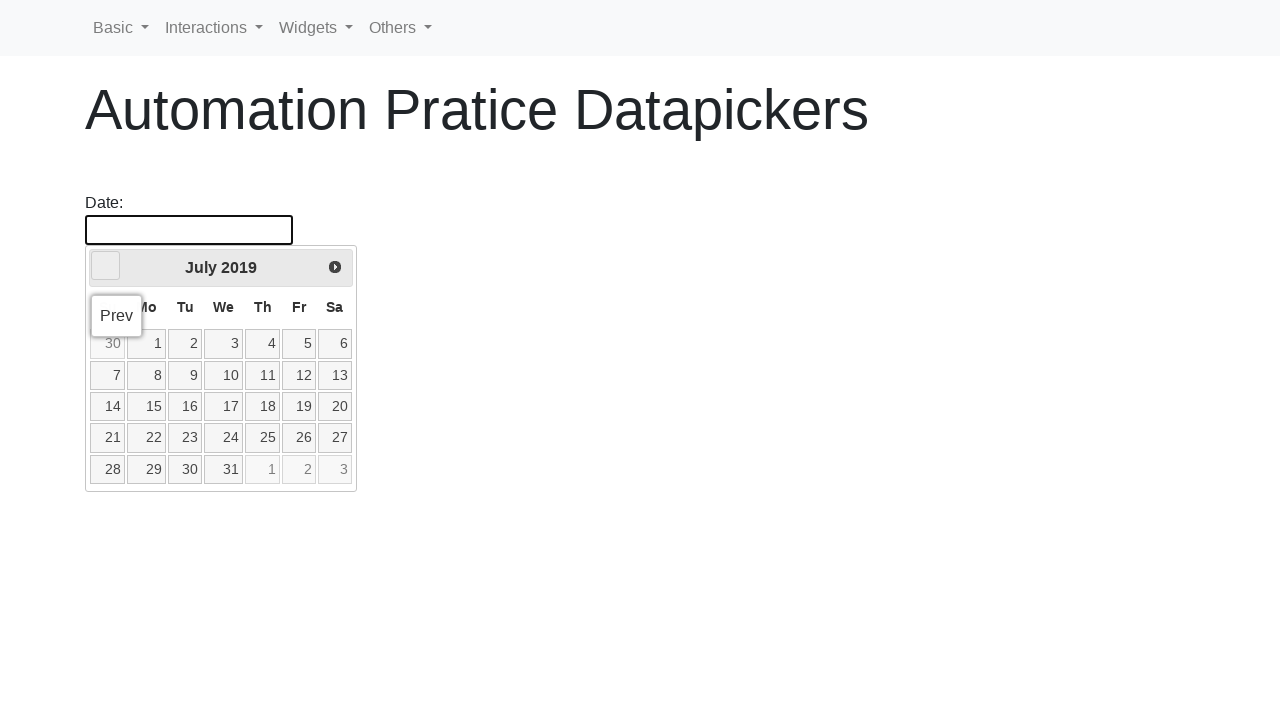

Retrieved updated month from calendar
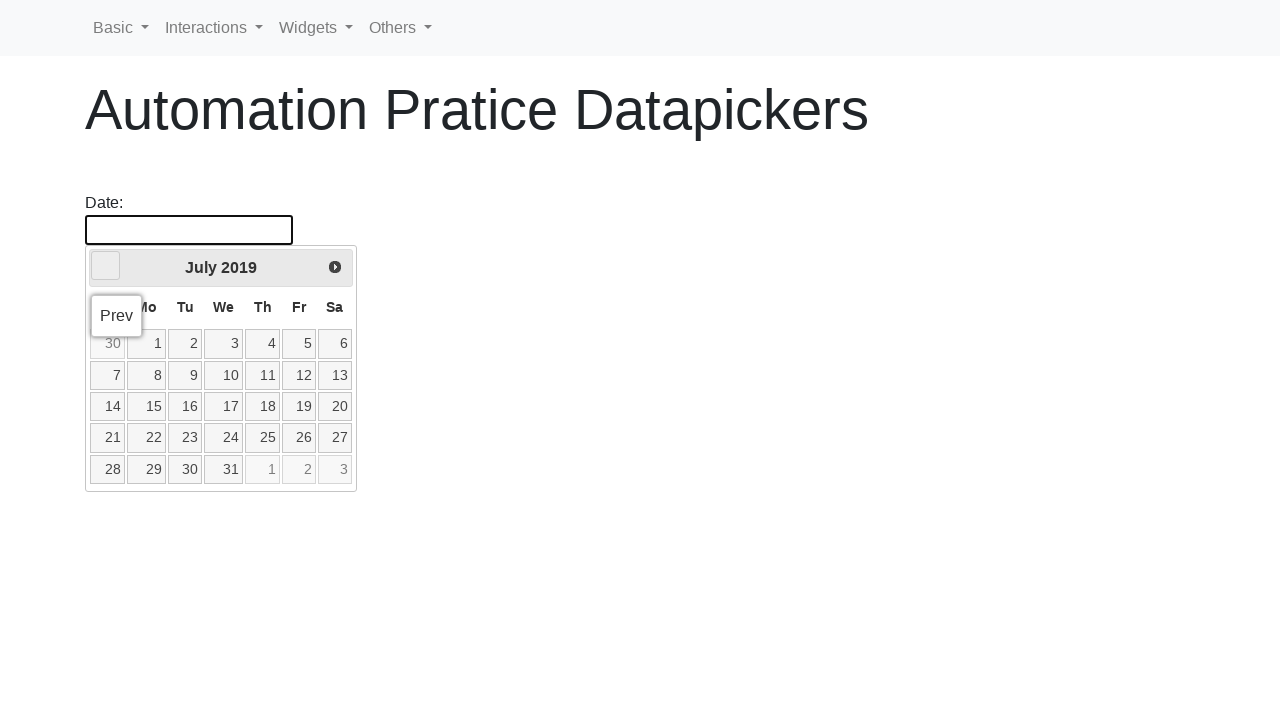

Hovered over date picker to keep calendar open at (189, 230) on #datepicker
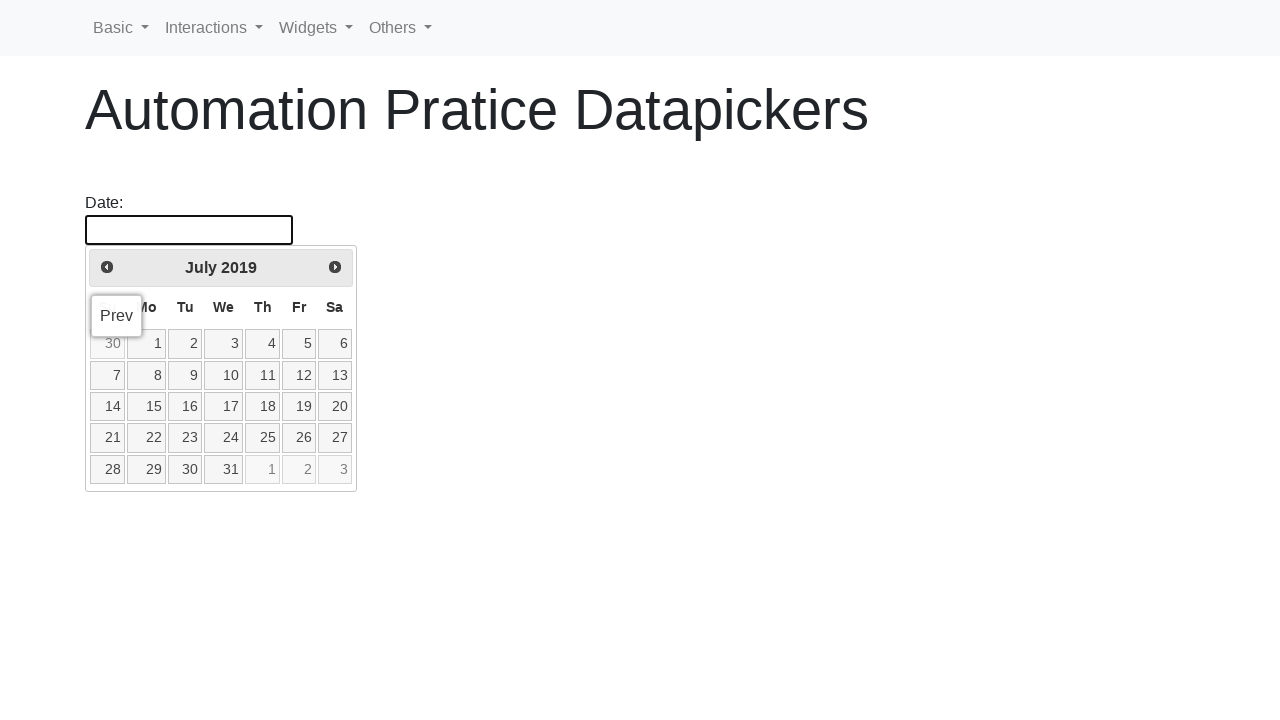

Clicked previous button to navigate to earlier month/year at (107, 267) on a[title='Prev']
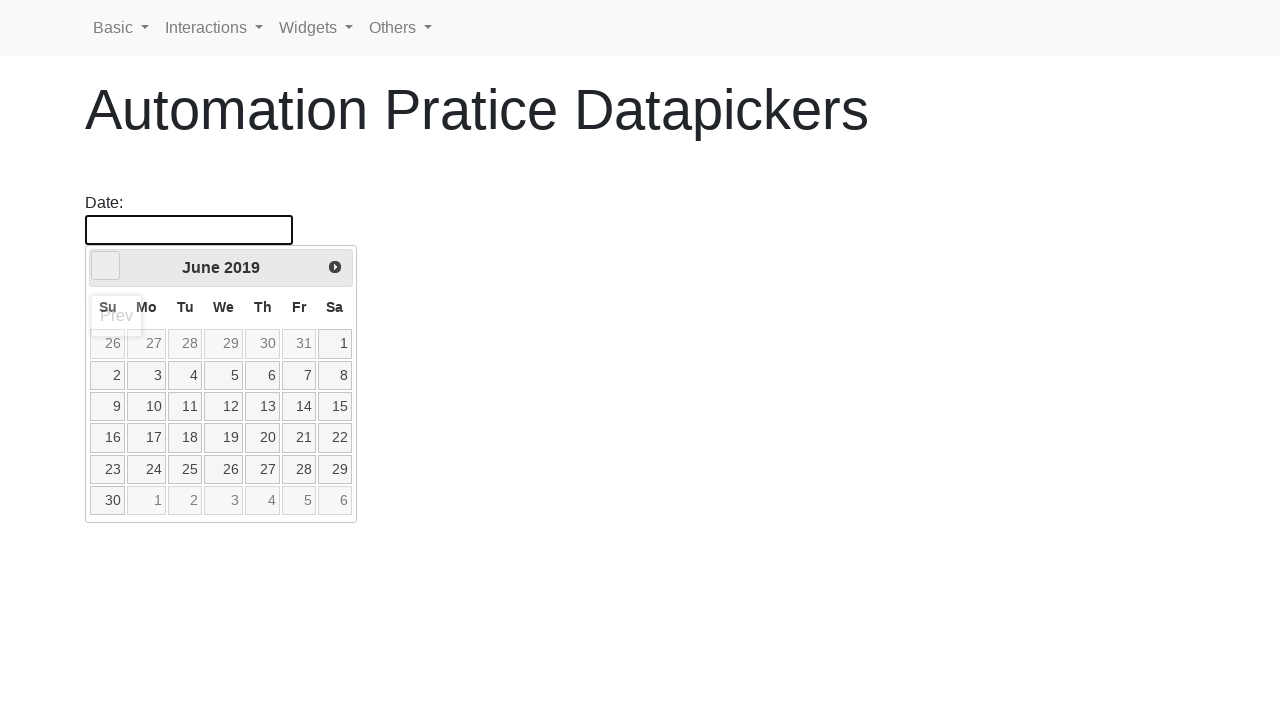

Retrieved updated year from calendar
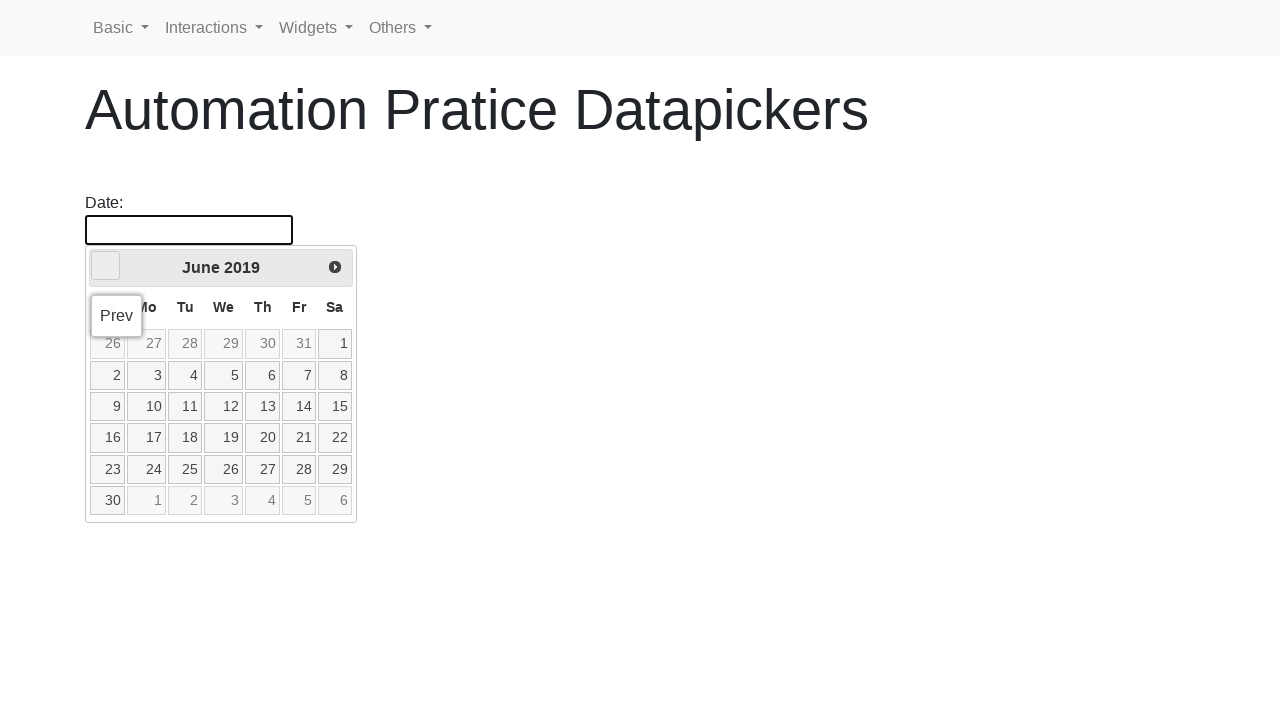

Retrieved updated month from calendar
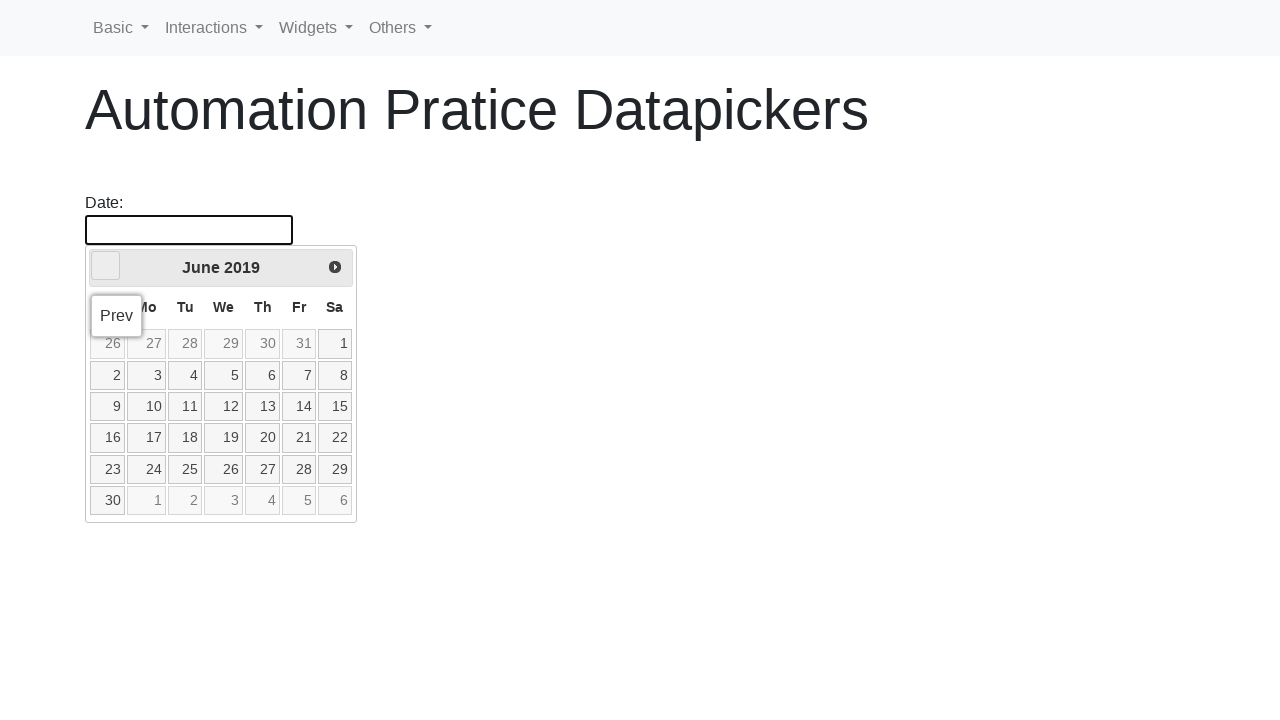

Hovered over date picker to keep calendar open at (189, 230) on #datepicker
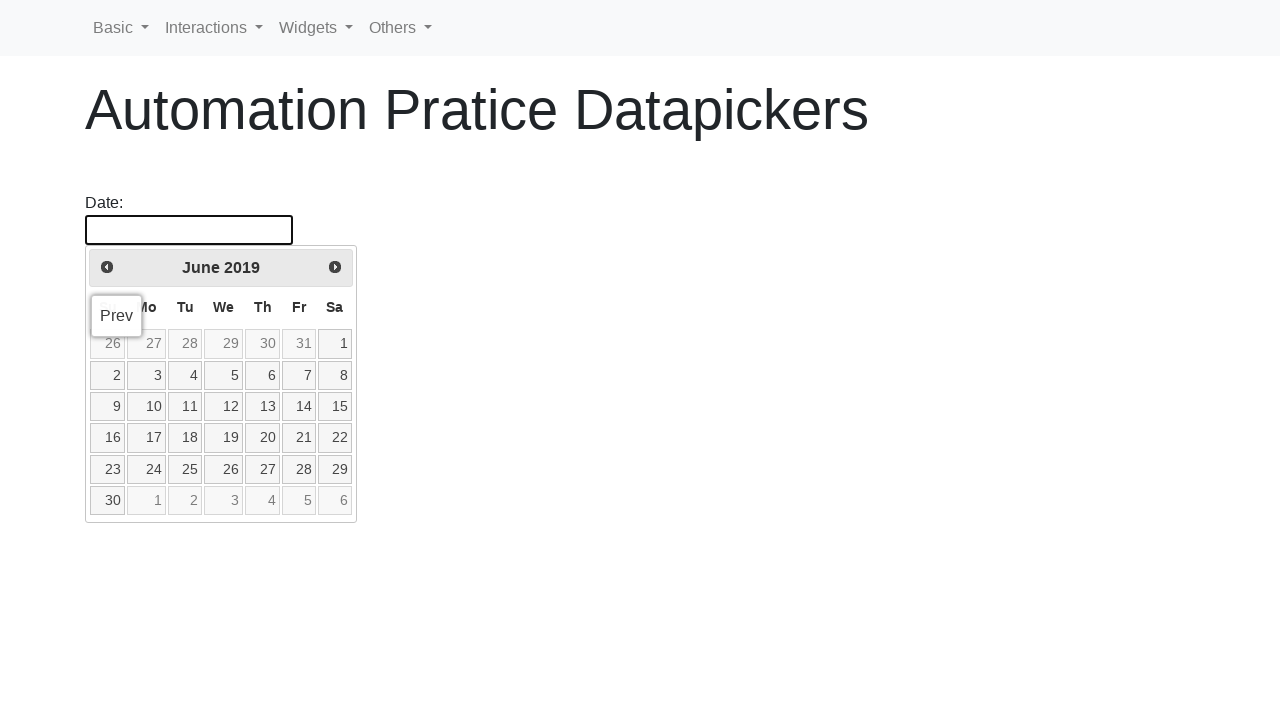

Clicked previous button to navigate to earlier month/year at (107, 267) on a[title='Prev']
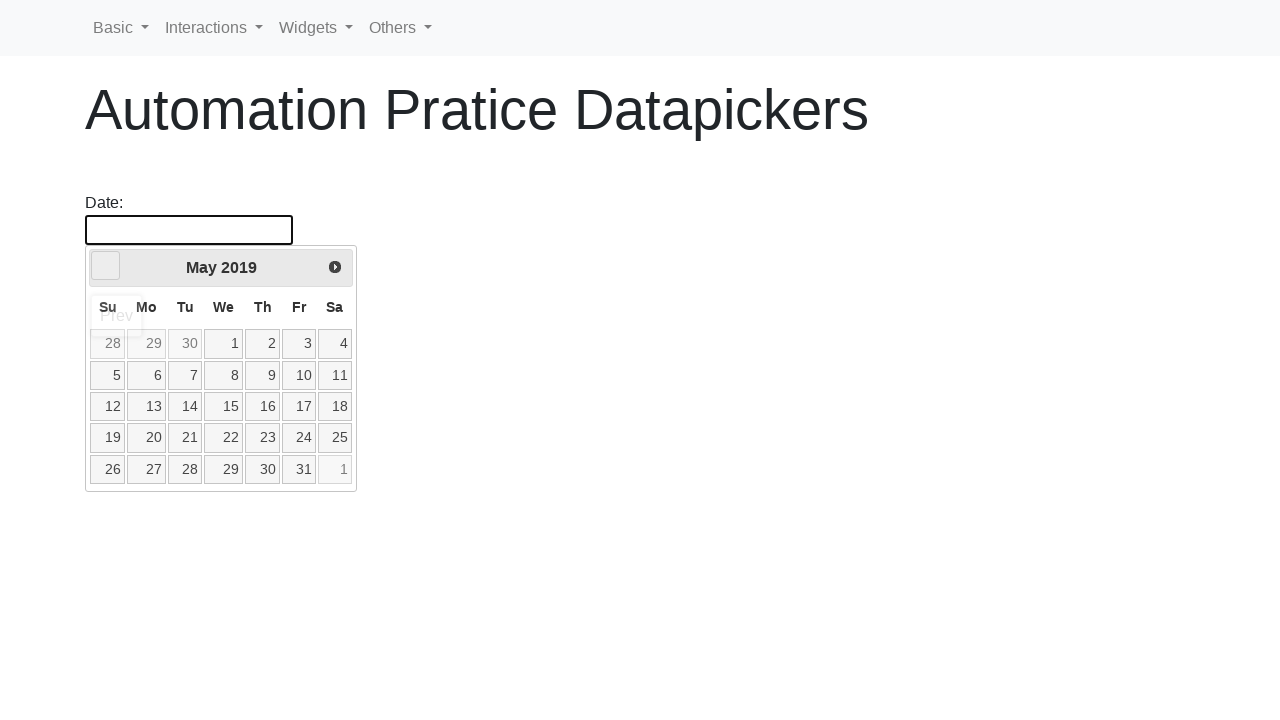

Retrieved updated year from calendar
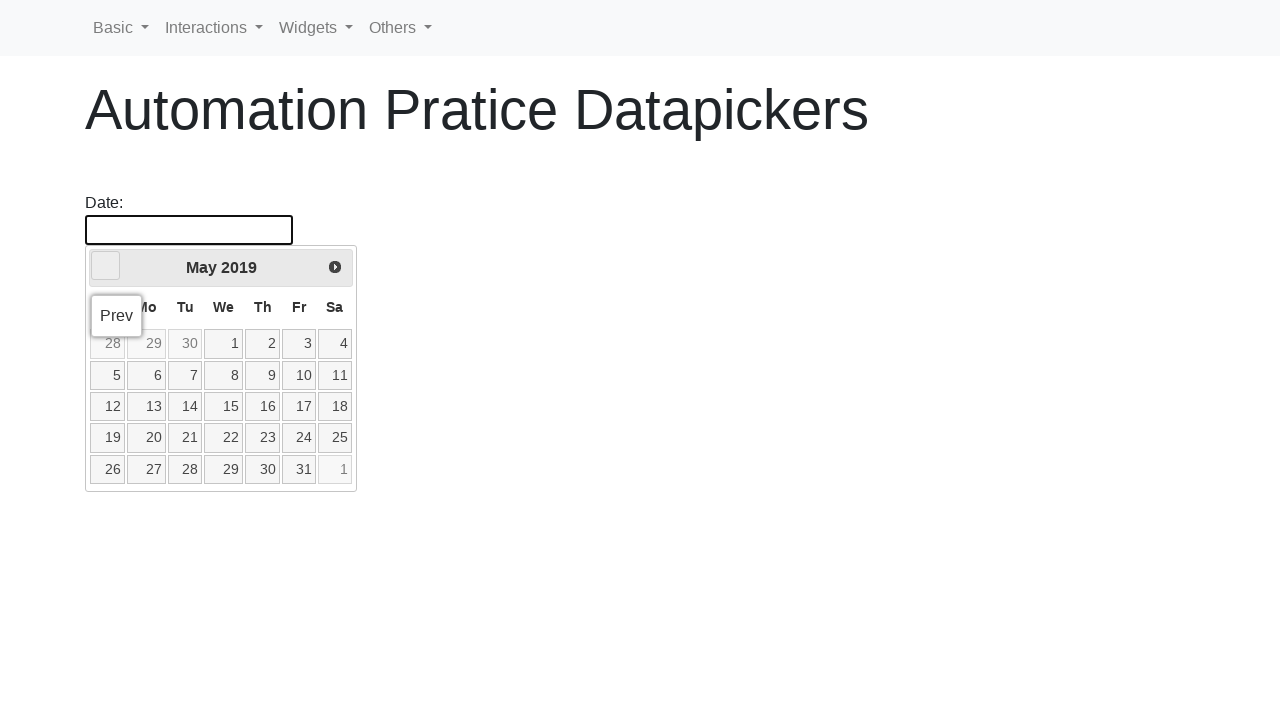

Retrieved updated month from calendar
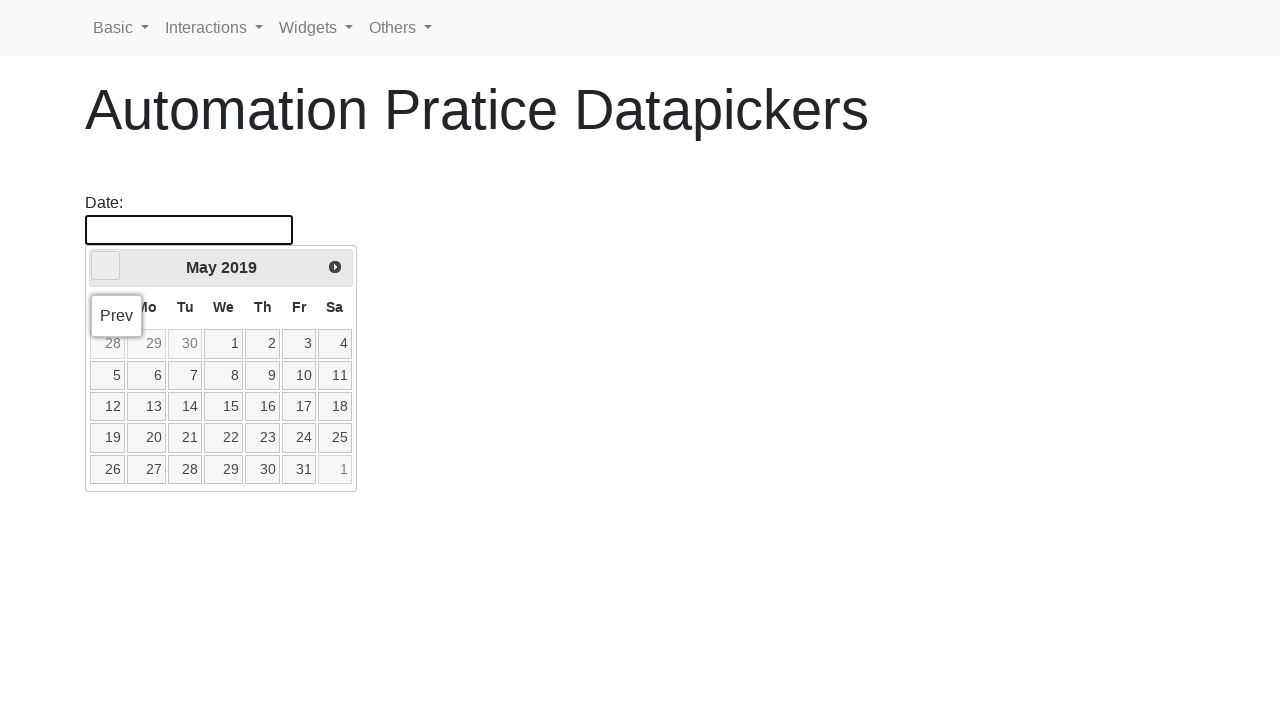

Hovered over date picker to keep calendar open at (189, 230) on #datepicker
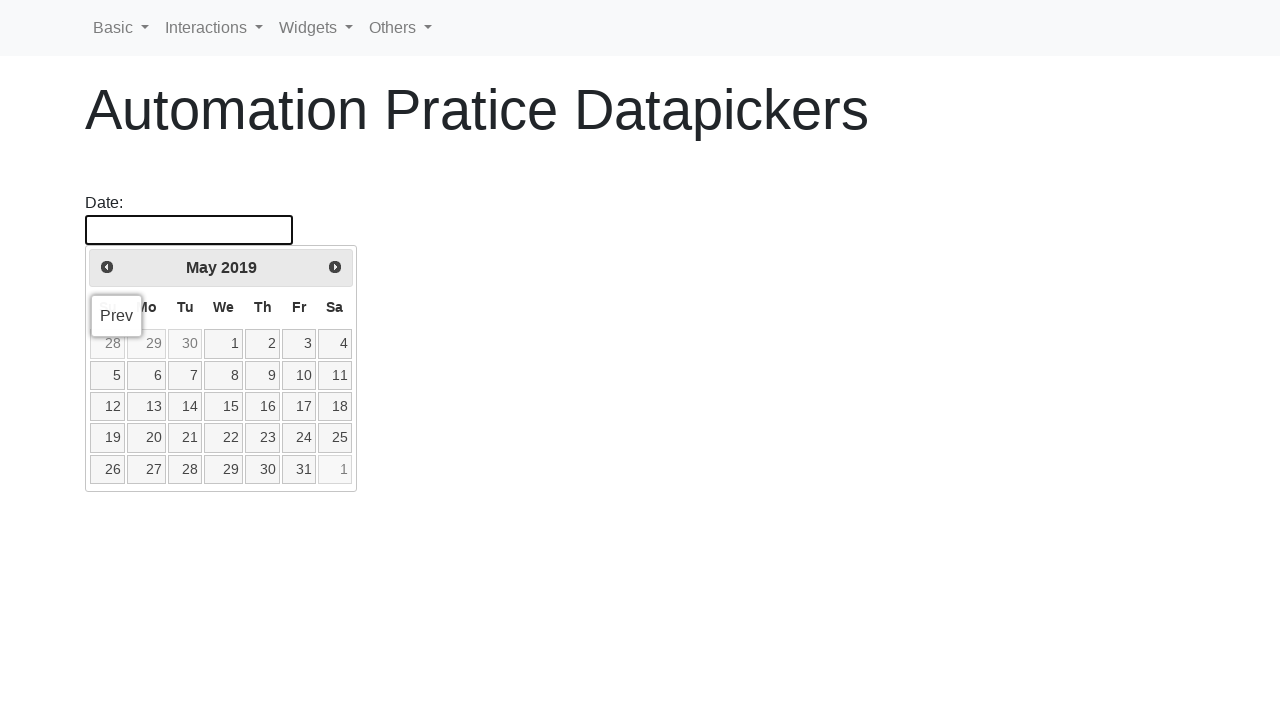

Clicked previous button to navigate to earlier month/year at (107, 267) on a[title='Prev']
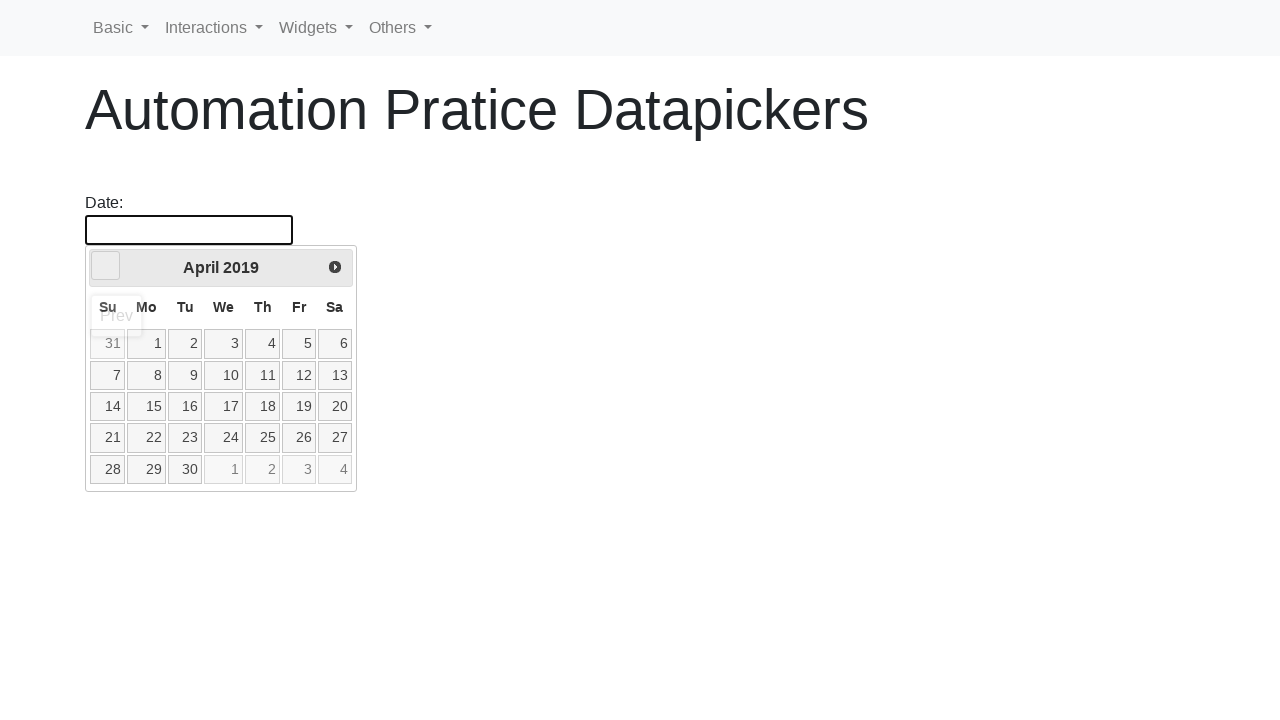

Retrieved updated year from calendar
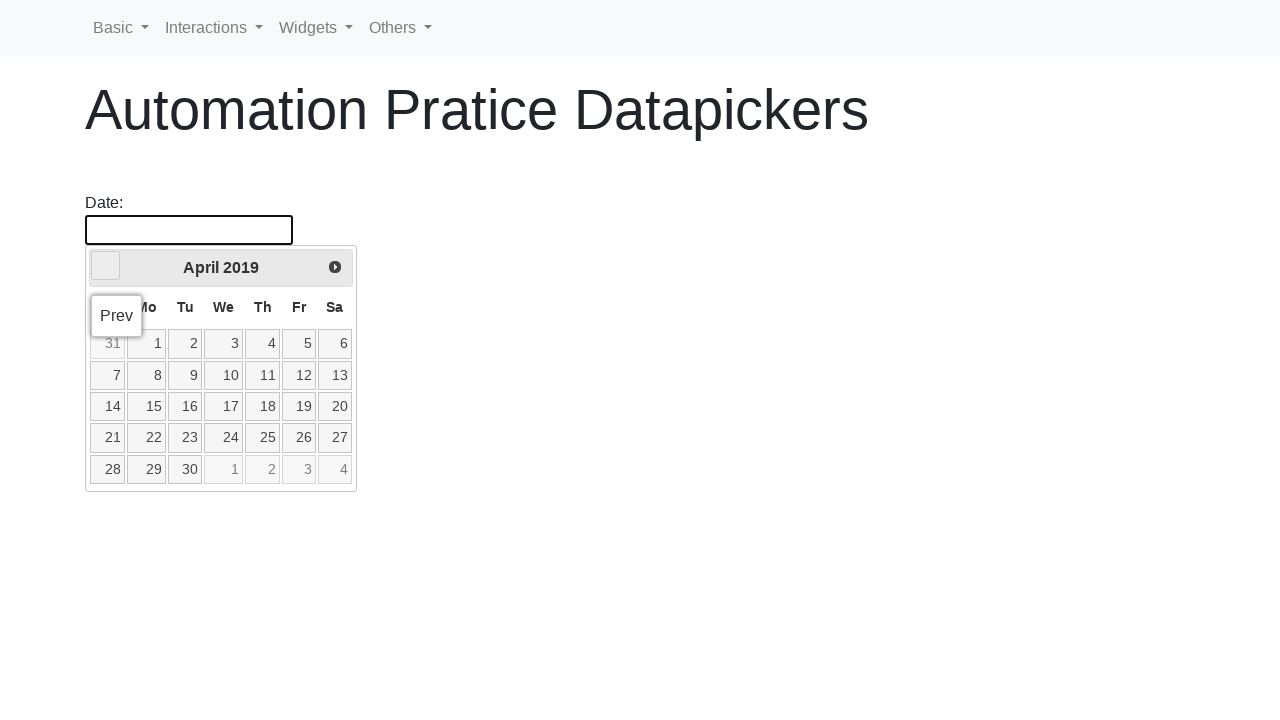

Retrieved updated month from calendar
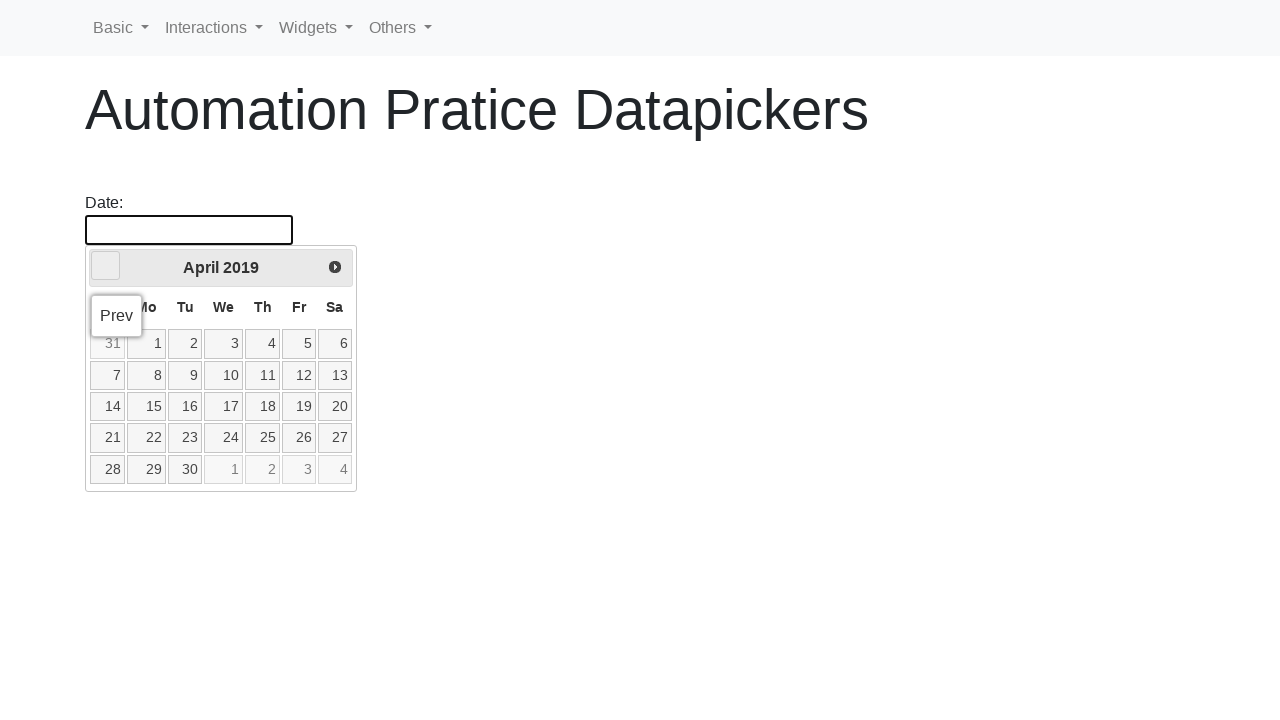

Hovered over date picker to keep calendar open at (189, 230) on #datepicker
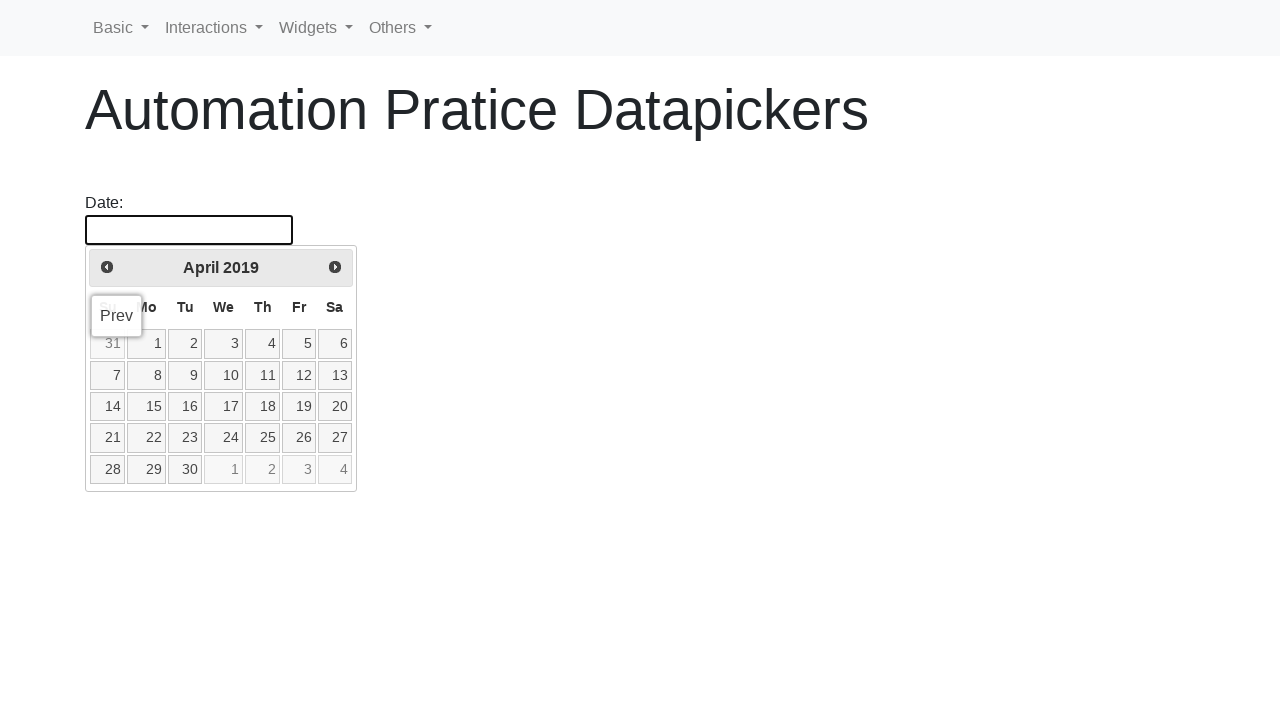

Clicked previous button to navigate to earlier month/year at (107, 267) on a[title='Prev']
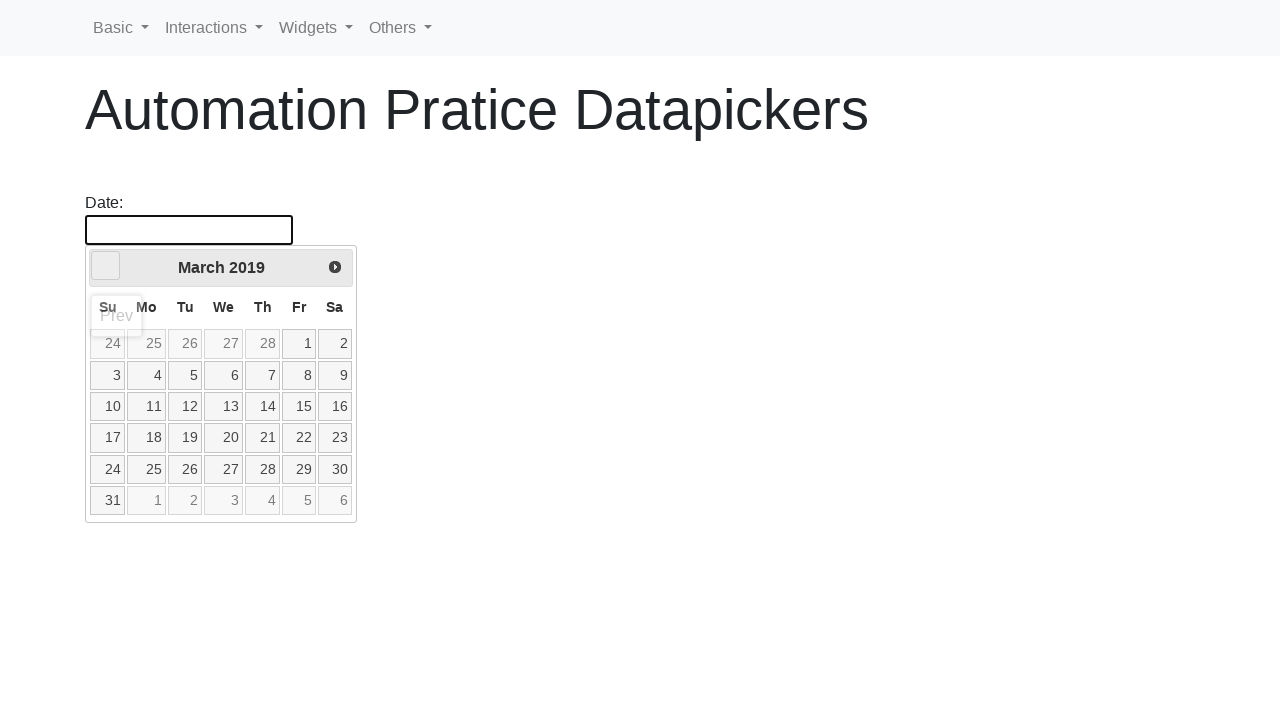

Retrieved updated year from calendar
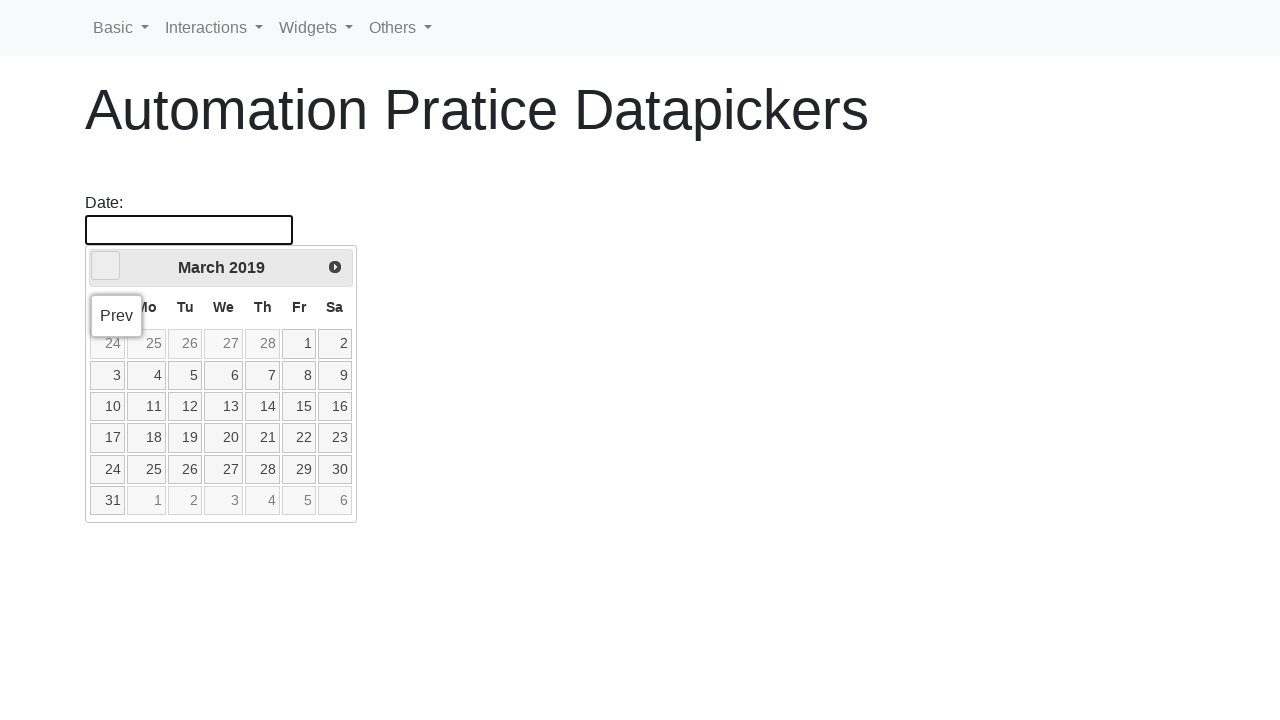

Retrieved updated month from calendar
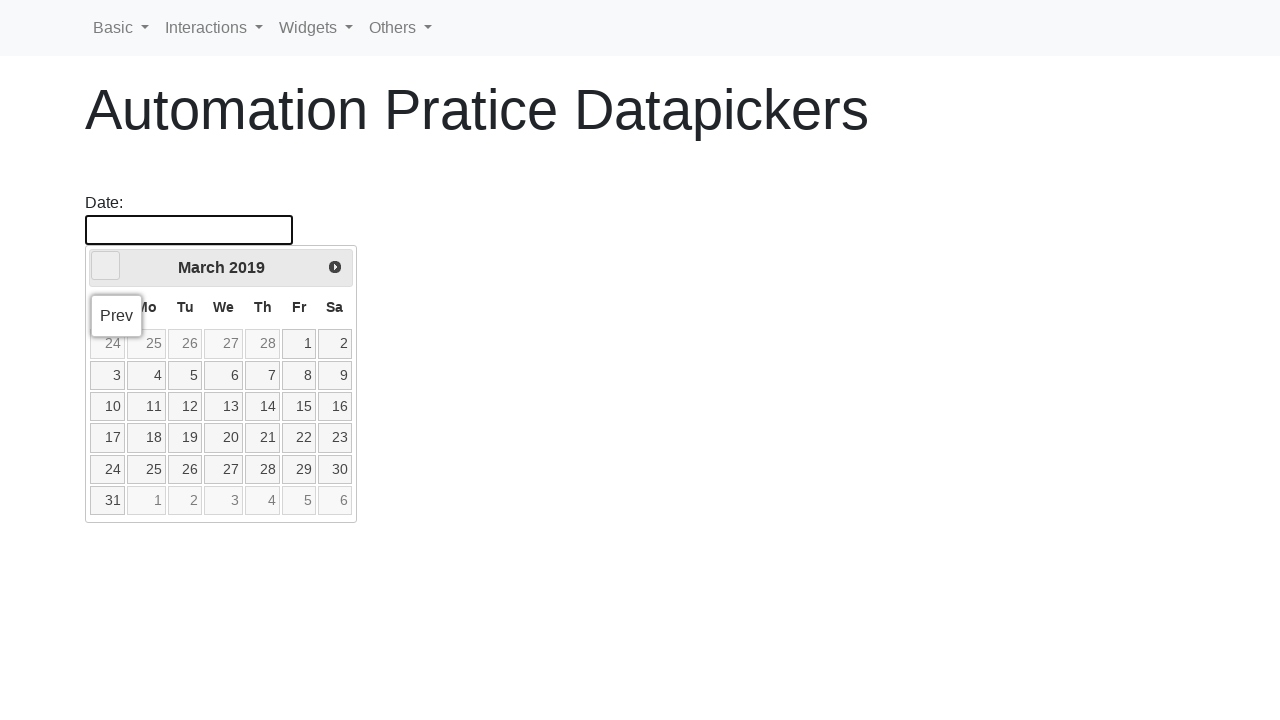

Hovered over date picker to keep calendar open at (189, 230) on #datepicker
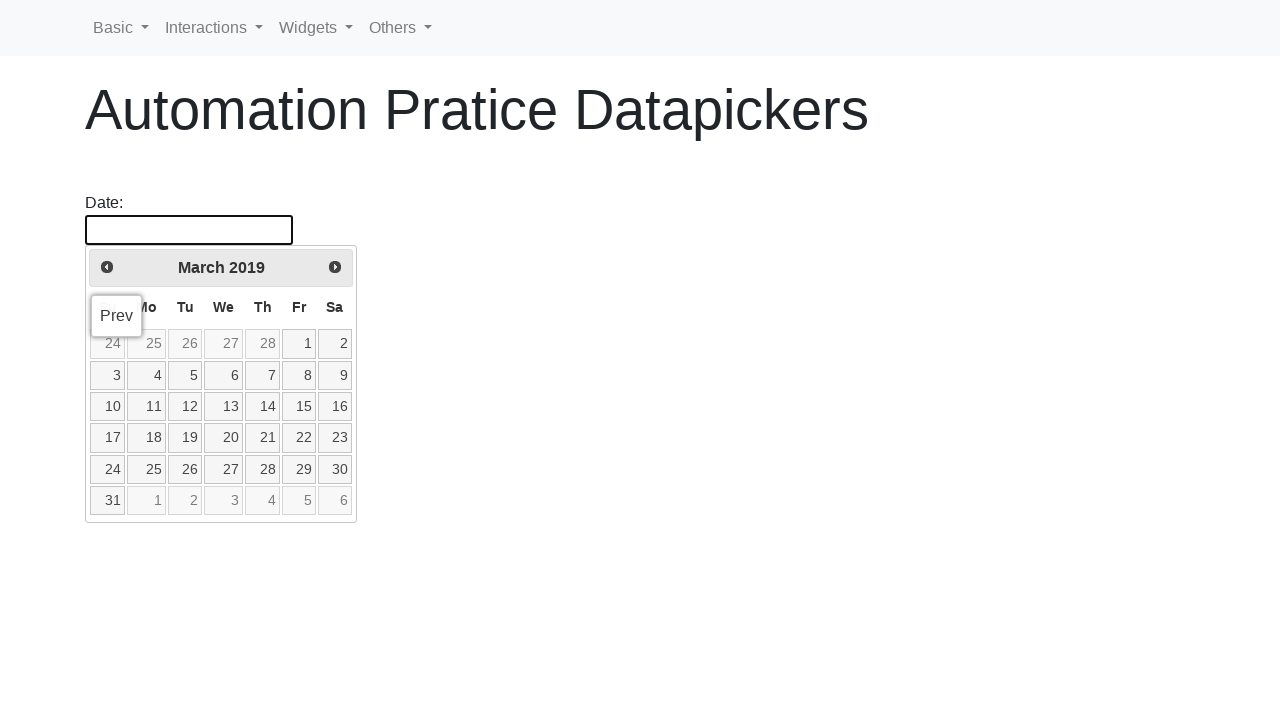

Clicked previous button to navigate to earlier month/year at (107, 267) on a[title='Prev']
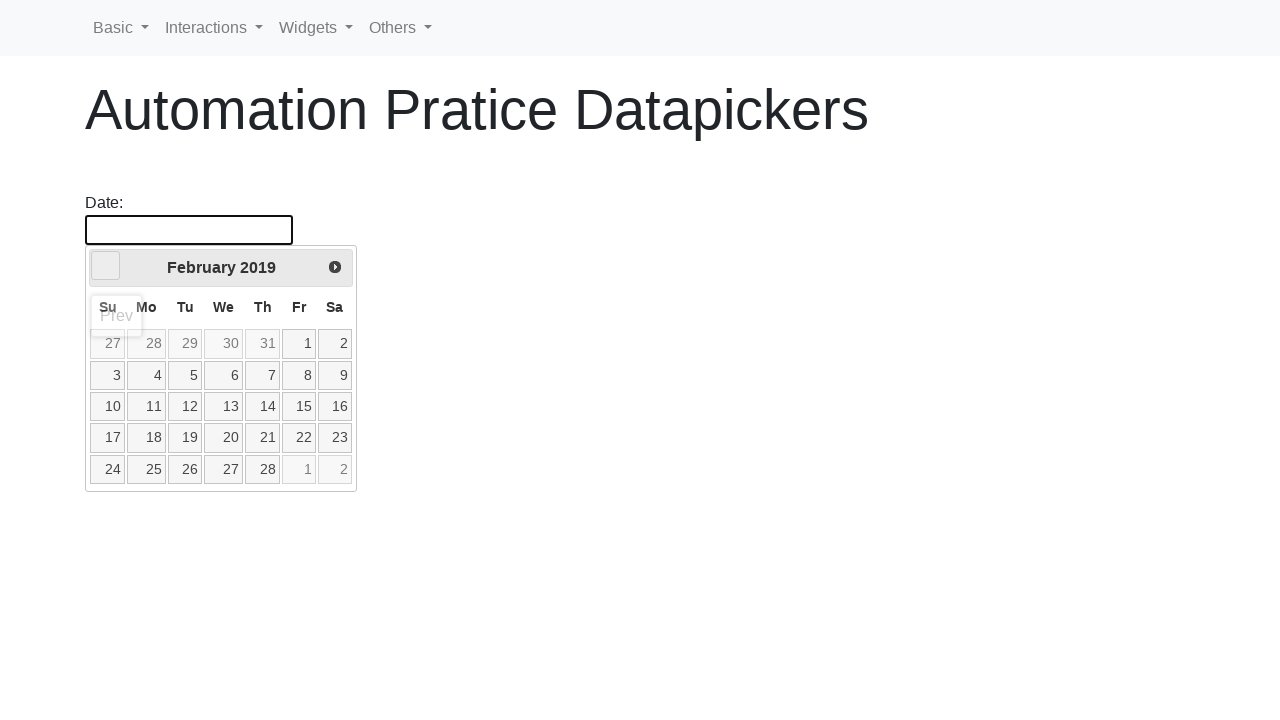

Retrieved updated year from calendar
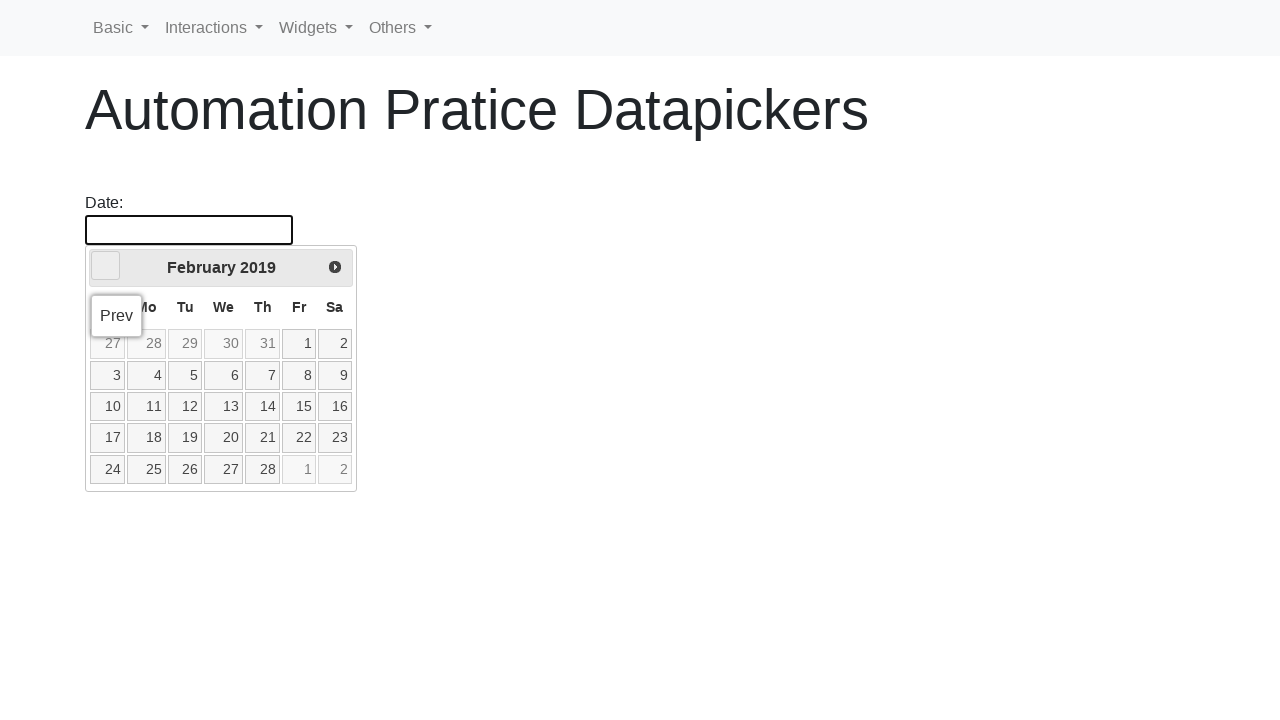

Retrieved updated month from calendar
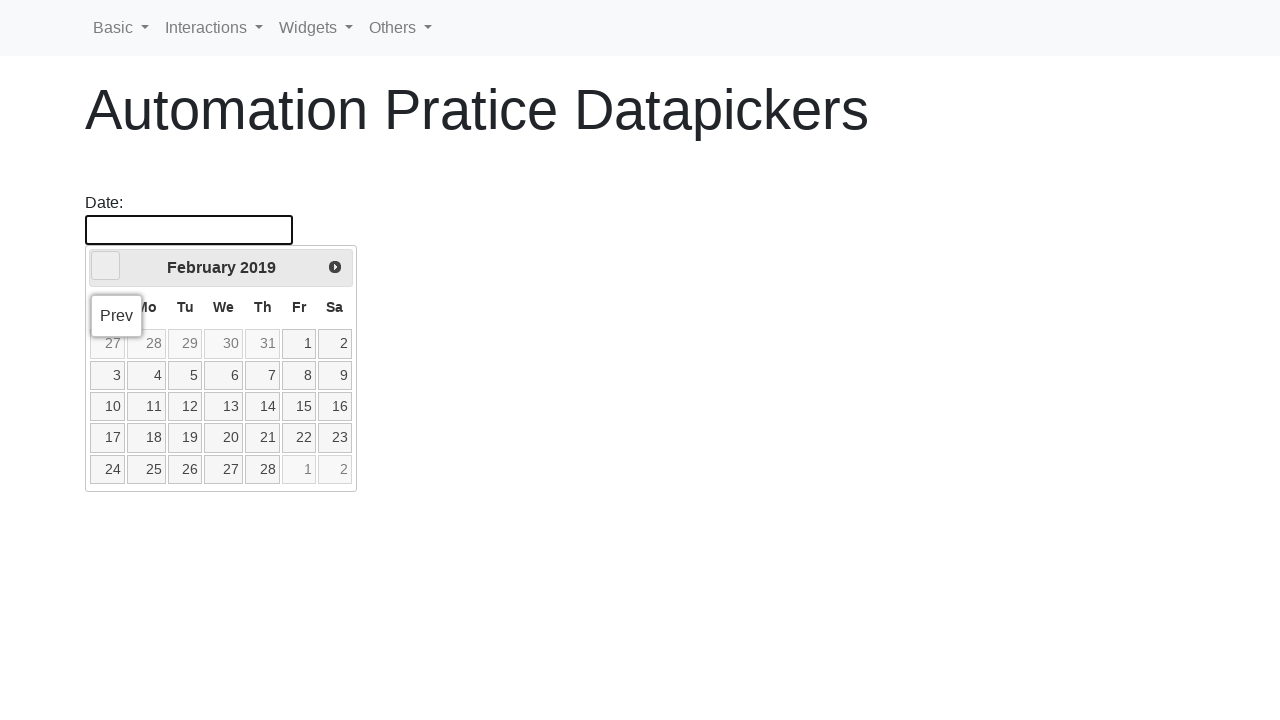

Hovered over date picker to keep calendar open at (189, 230) on #datepicker
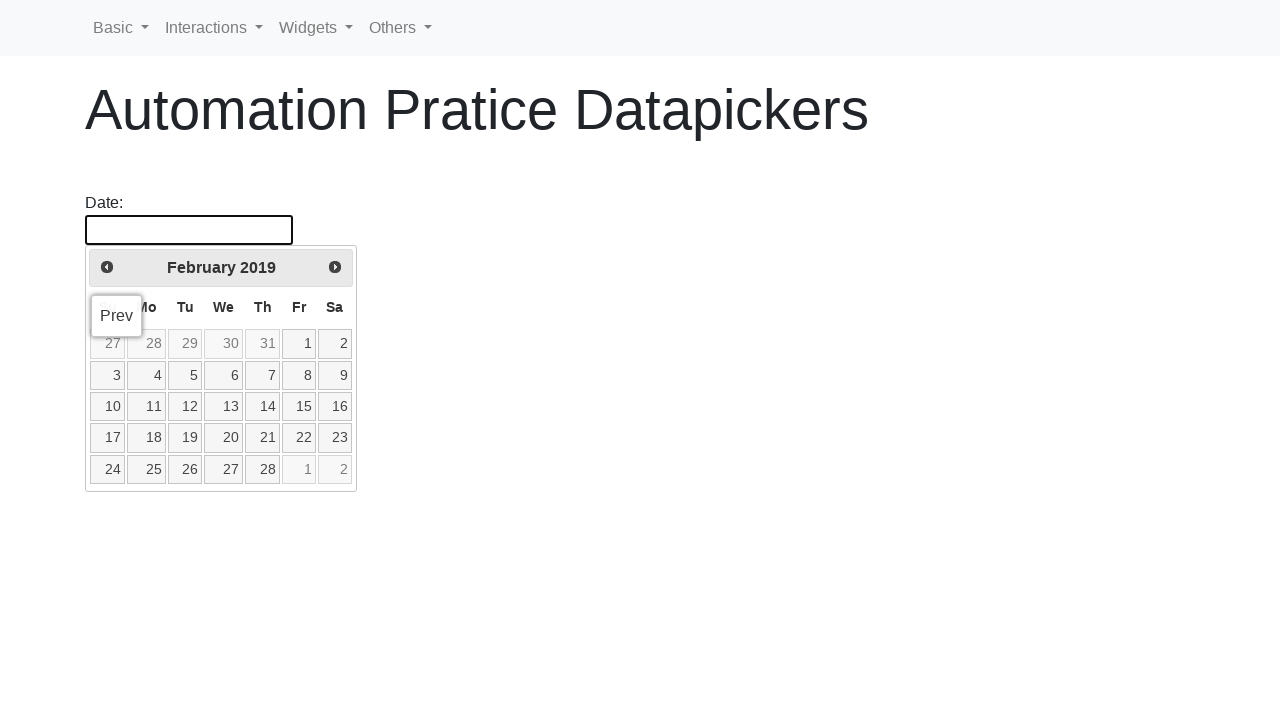

Clicked previous button to navigate to earlier month/year at (107, 267) on a[title='Prev']
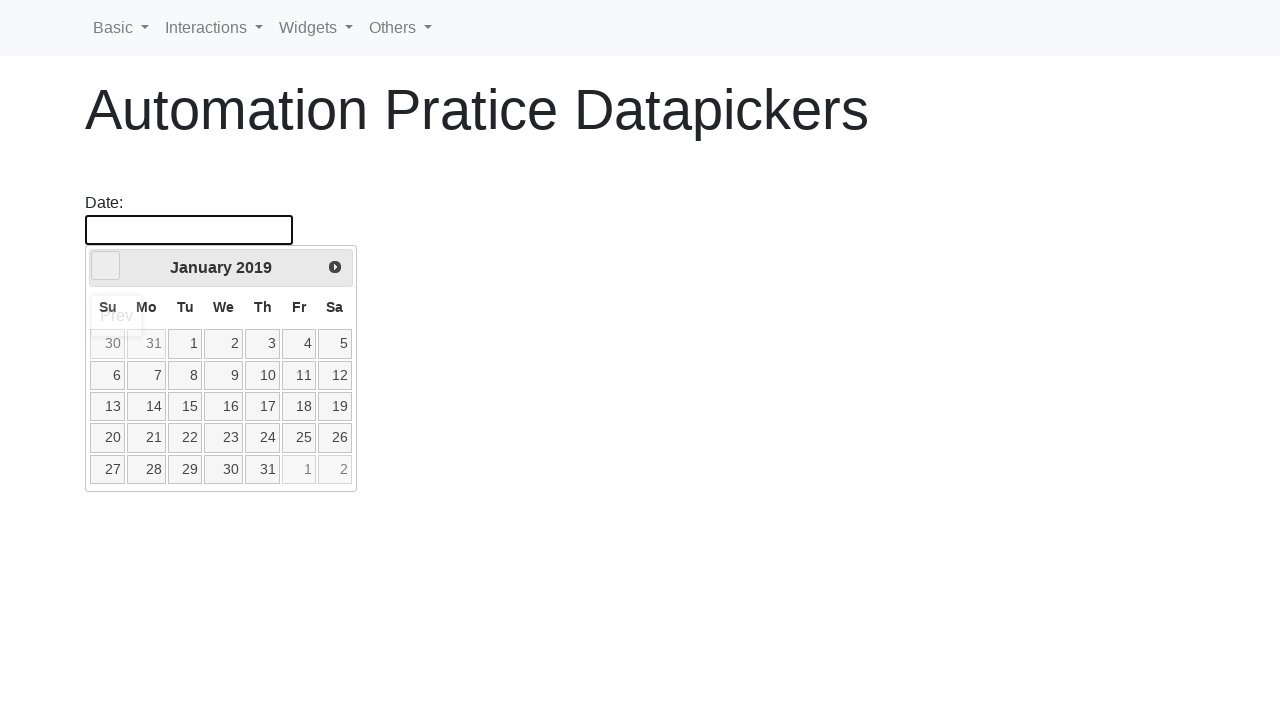

Retrieved updated year from calendar
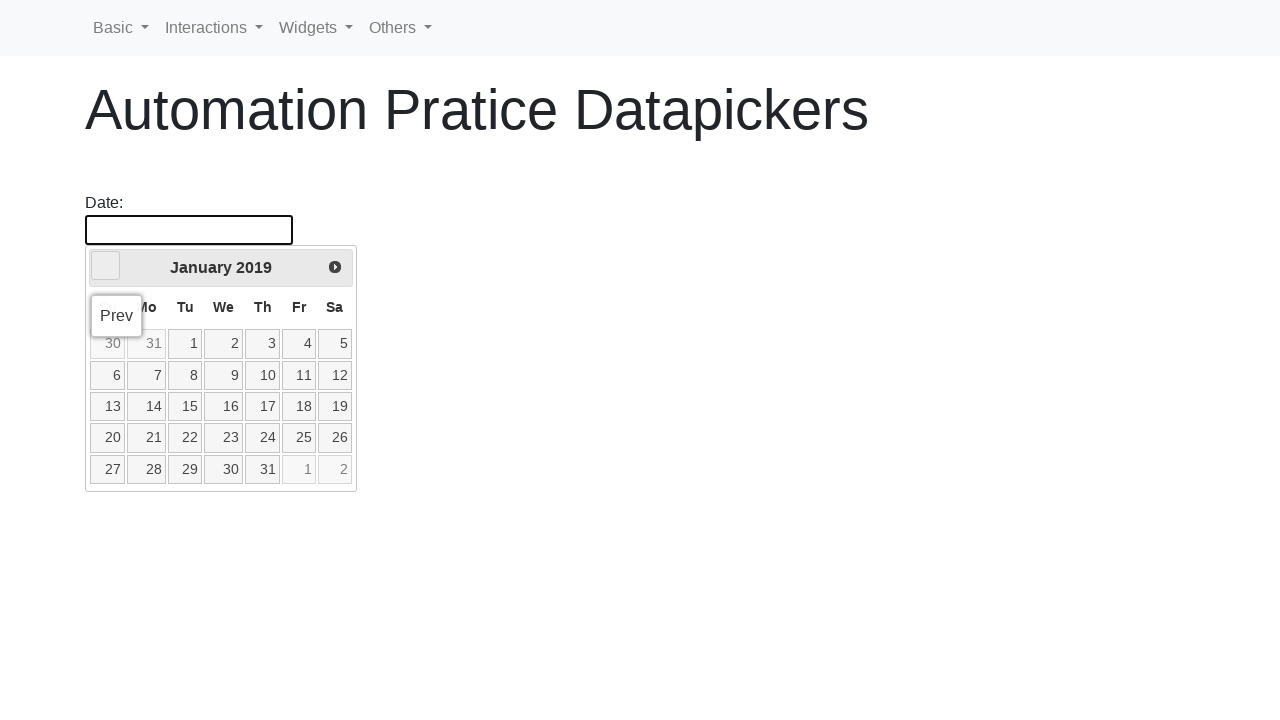

Retrieved updated month from calendar
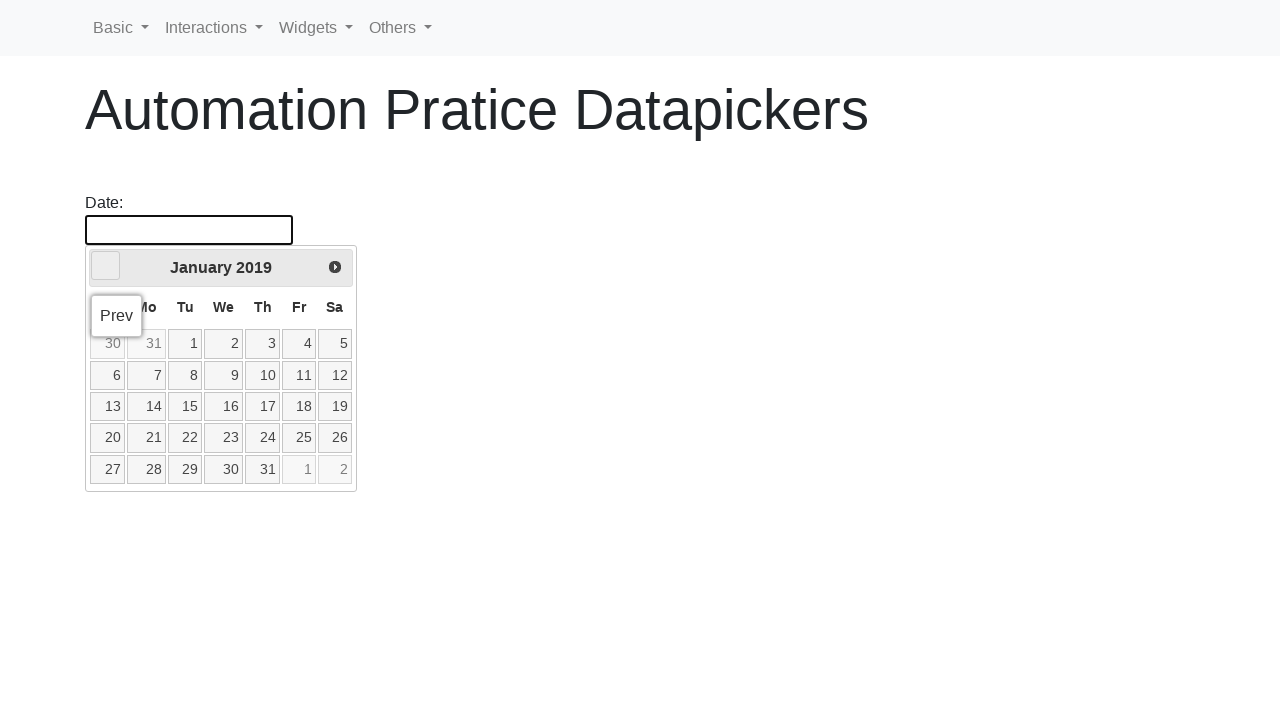

Hovered over date picker to keep calendar open at (189, 230) on #datepicker
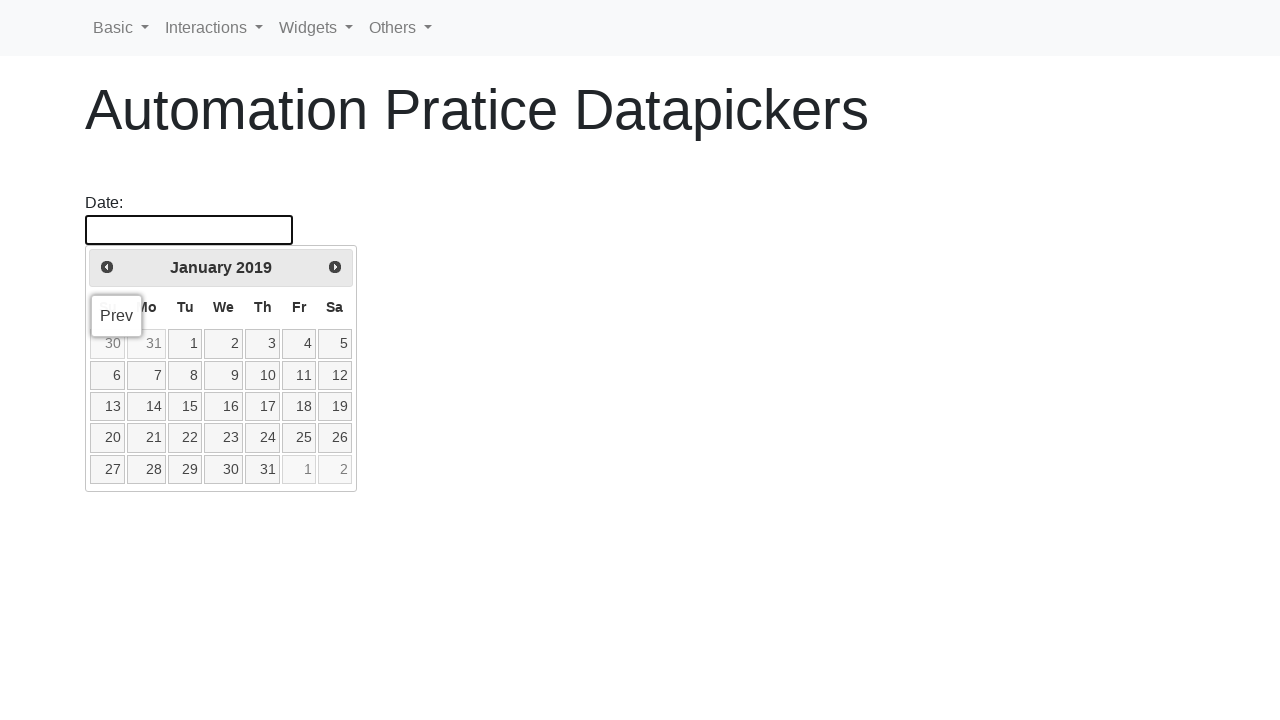

Clicked previous button to navigate to earlier month/year at (107, 267) on a[title='Prev']
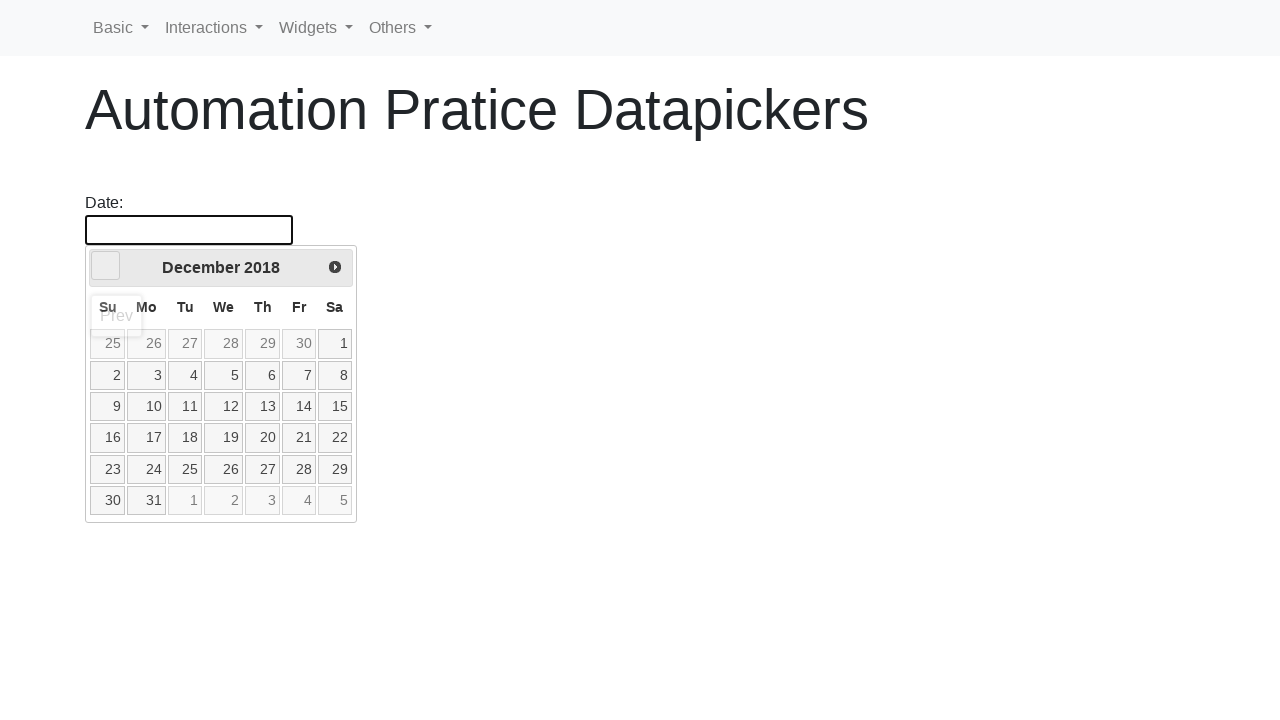

Retrieved updated year from calendar
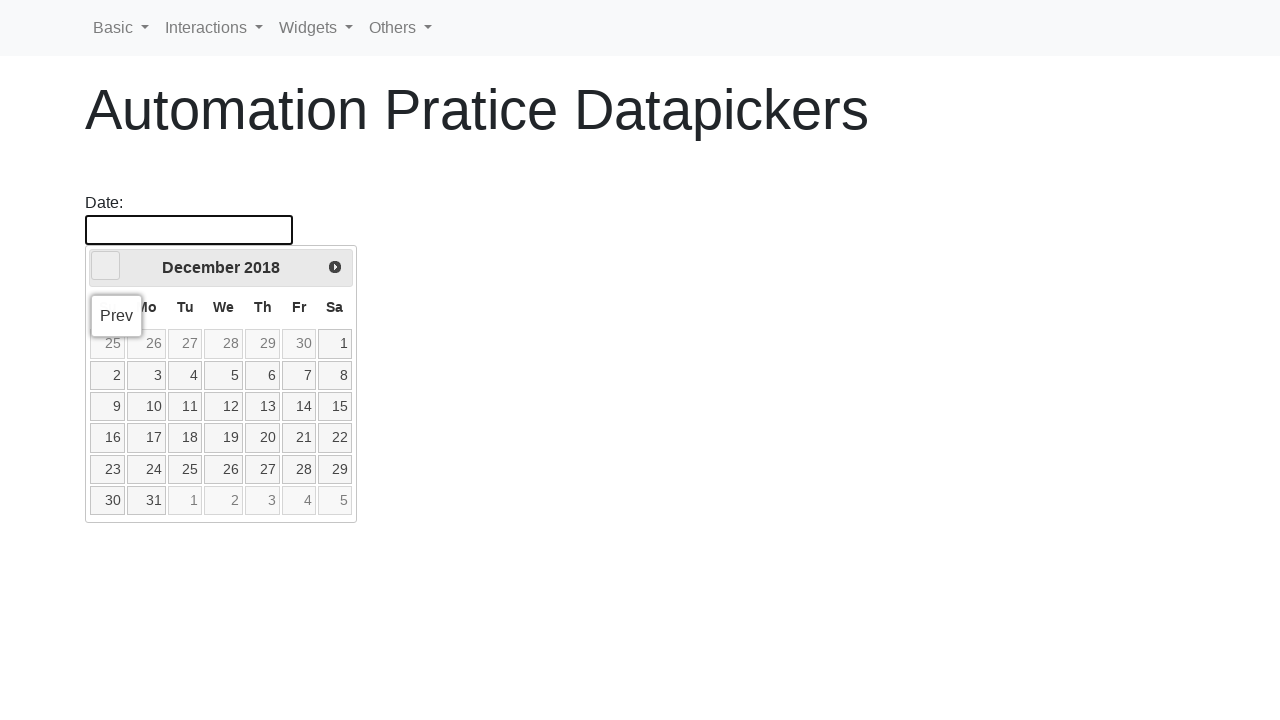

Retrieved updated month from calendar
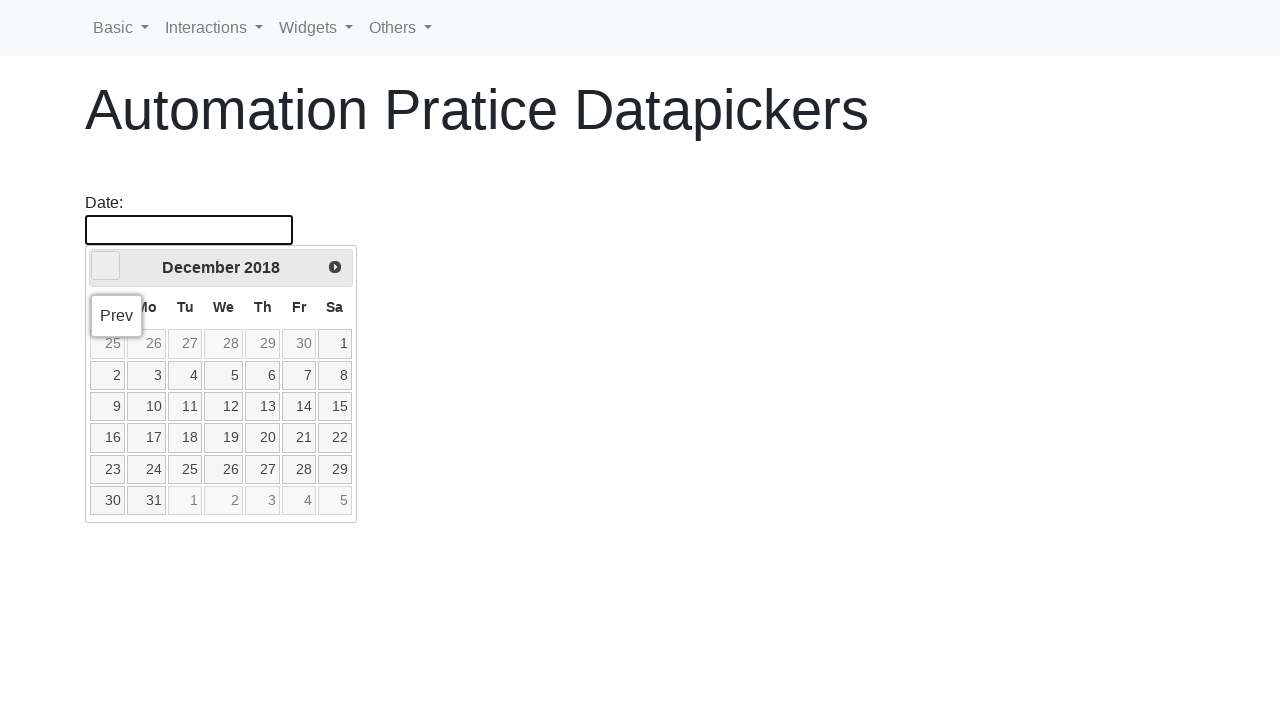

Hovered over date picker to keep calendar open at (189, 230) on #datepicker
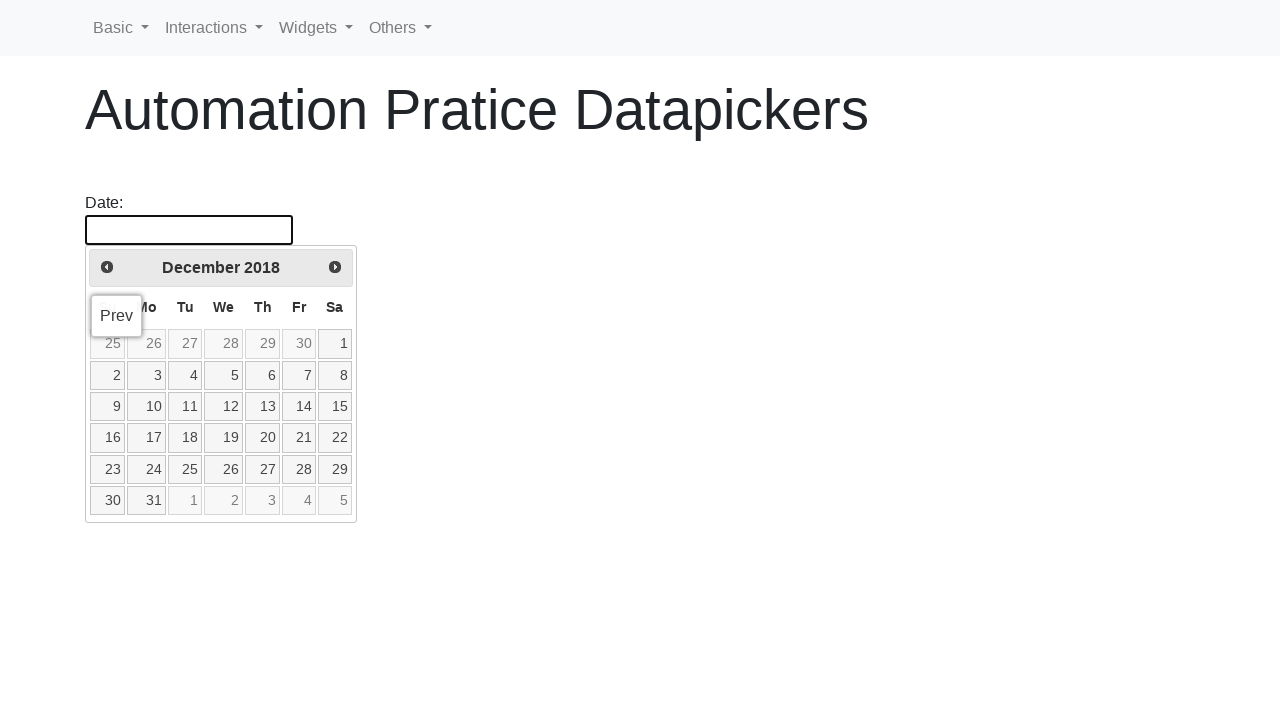

Clicked previous button to navigate to earlier month/year at (107, 267) on a[title='Prev']
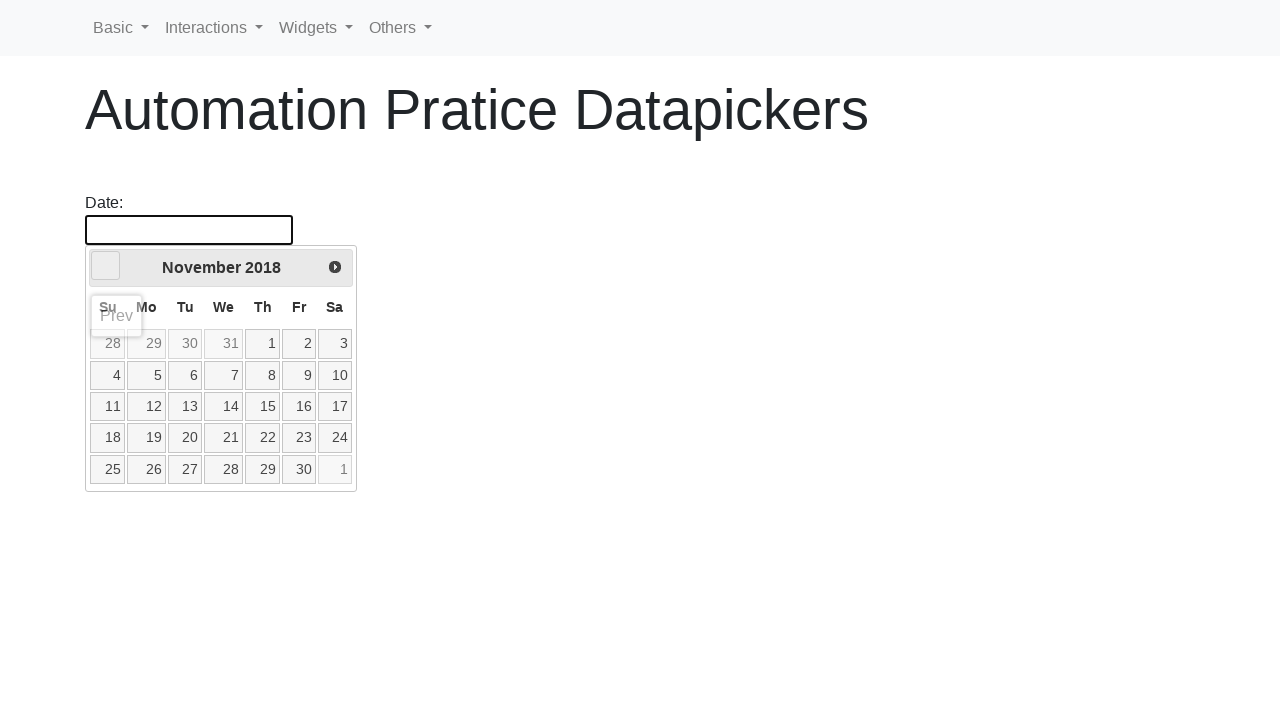

Retrieved updated year from calendar
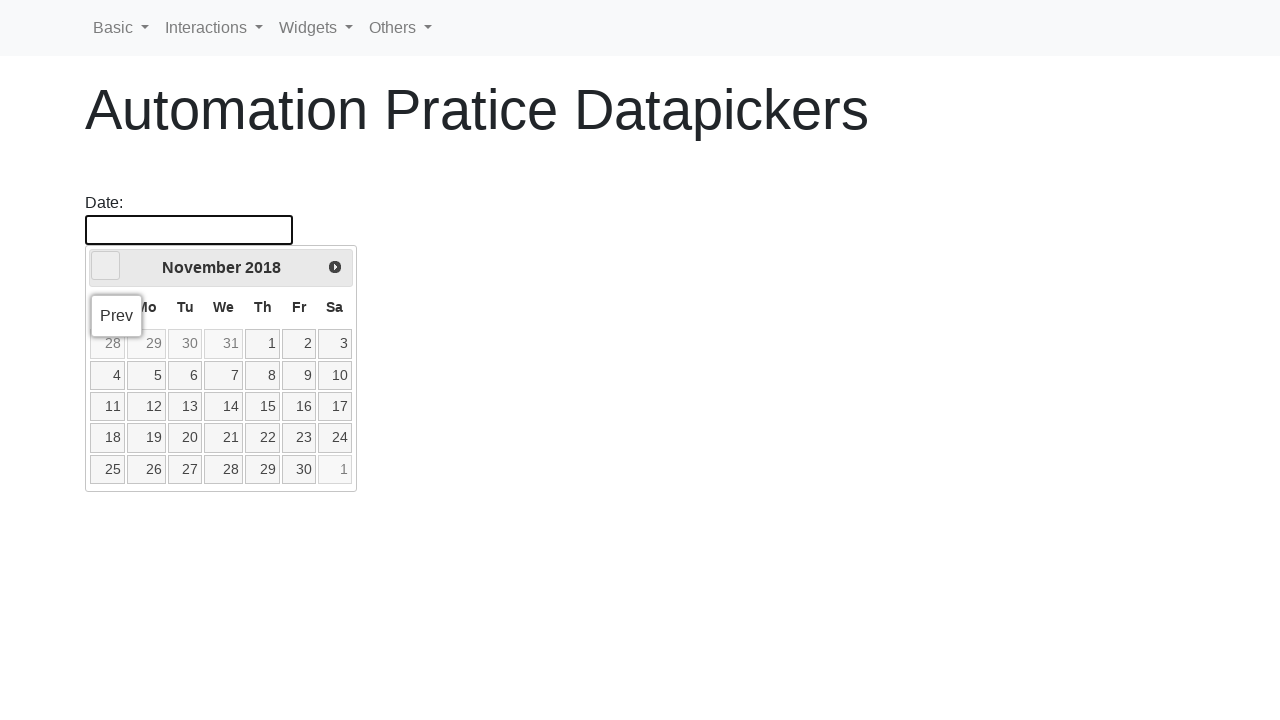

Retrieved updated month from calendar
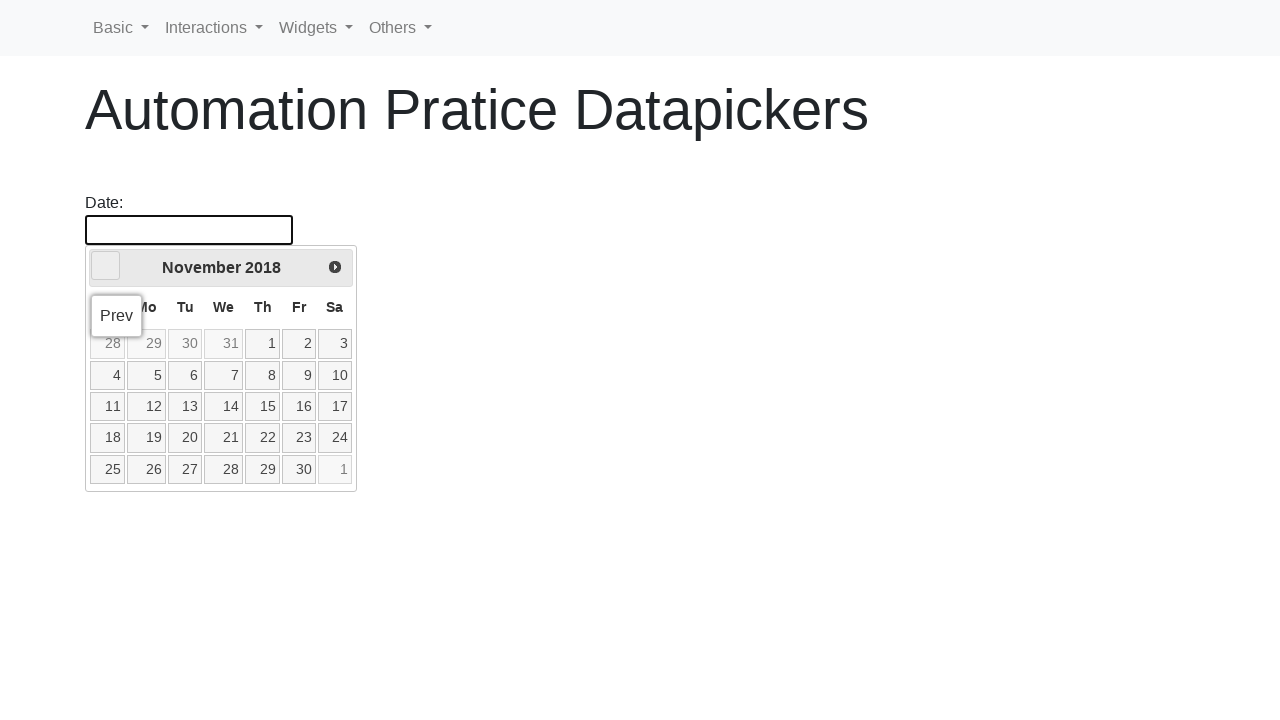

Hovered over date picker to keep calendar open at (189, 230) on #datepicker
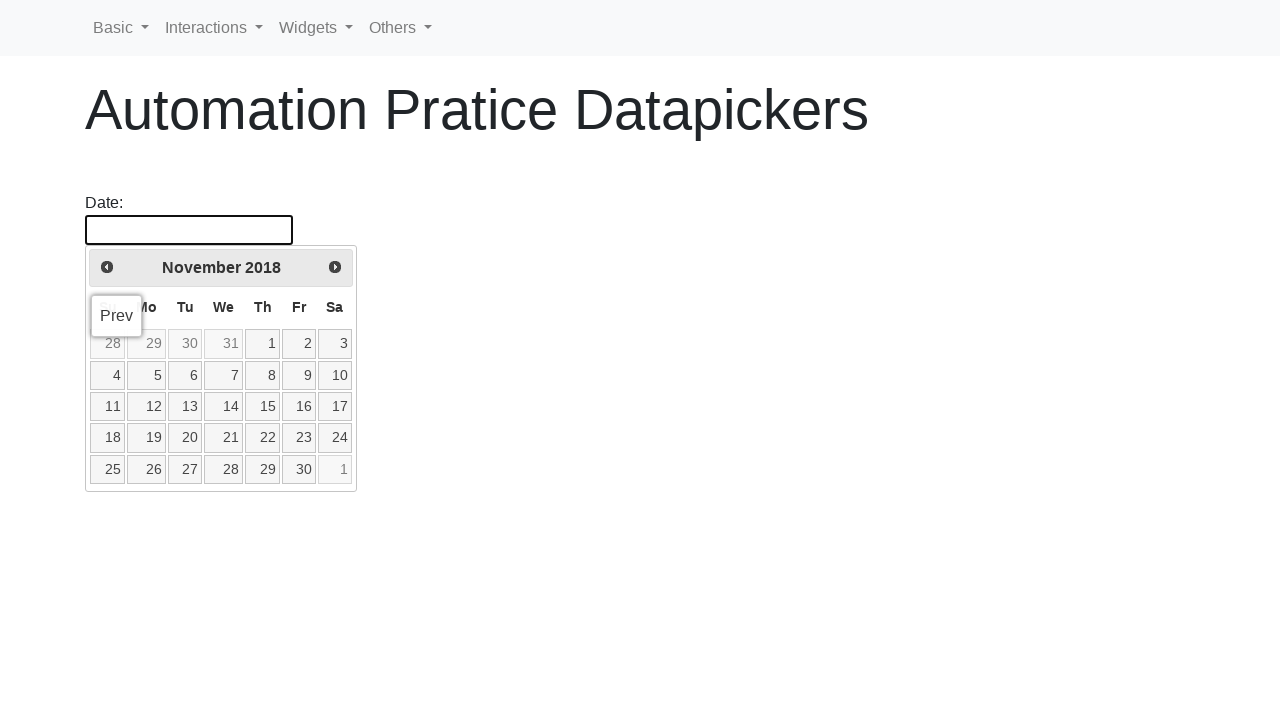

Clicked previous button to navigate to earlier month/year at (107, 267) on a[title='Prev']
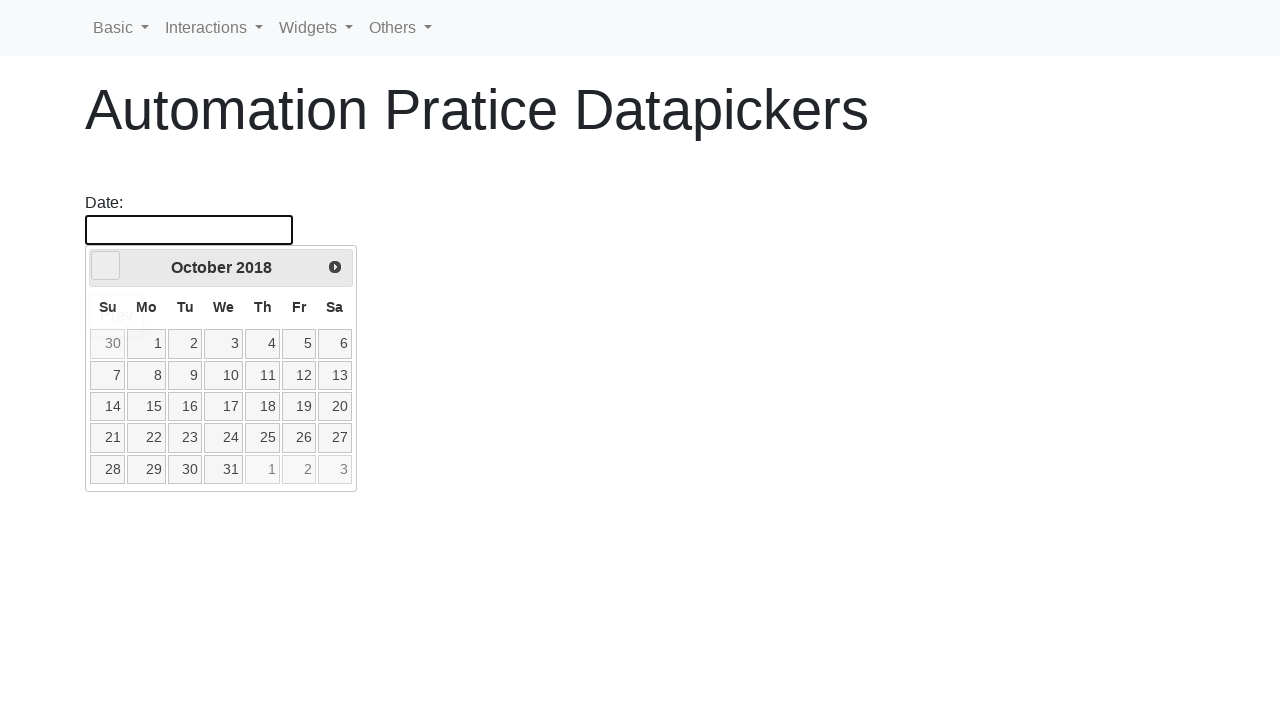

Retrieved updated year from calendar
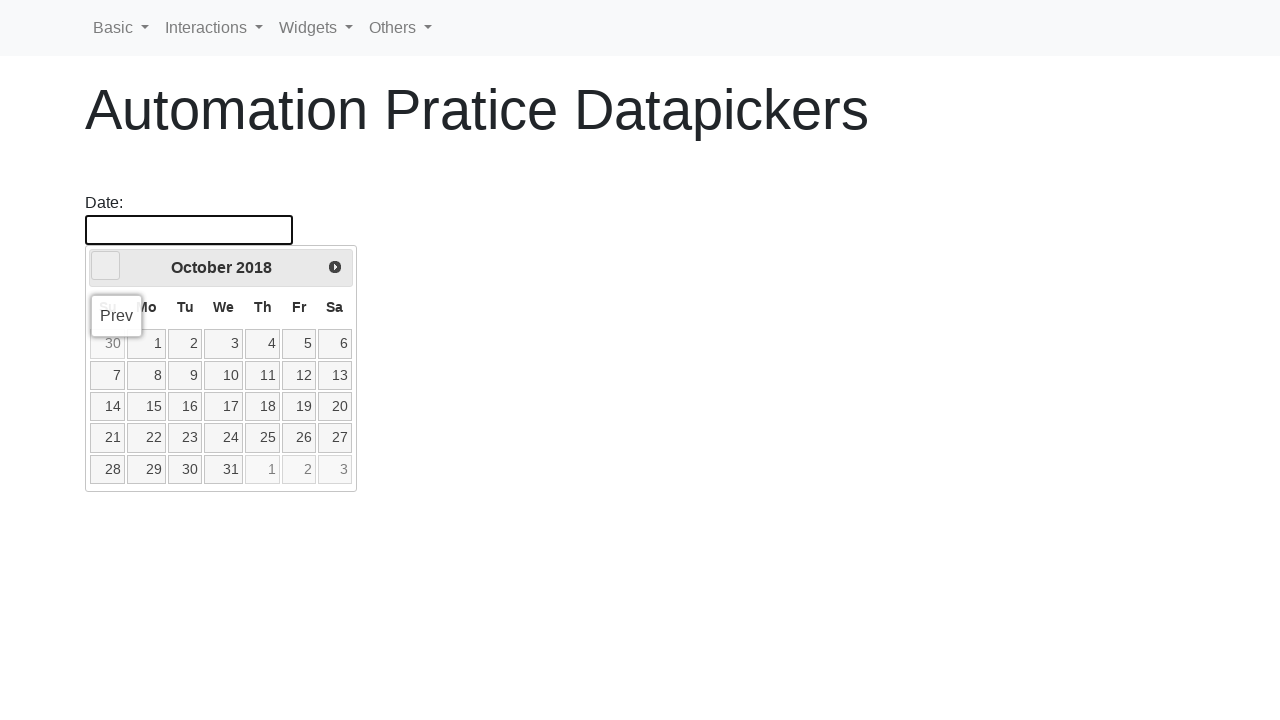

Retrieved updated month from calendar
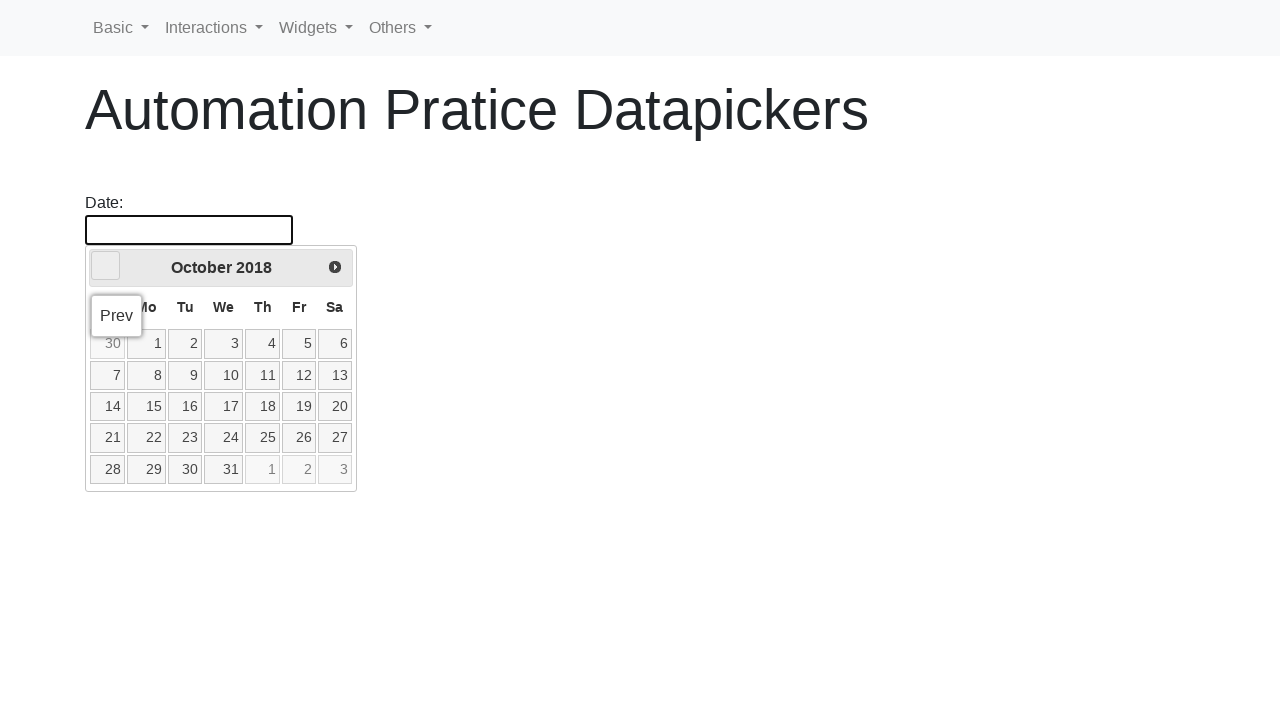

Hovered over date picker to keep calendar open at (189, 230) on #datepicker
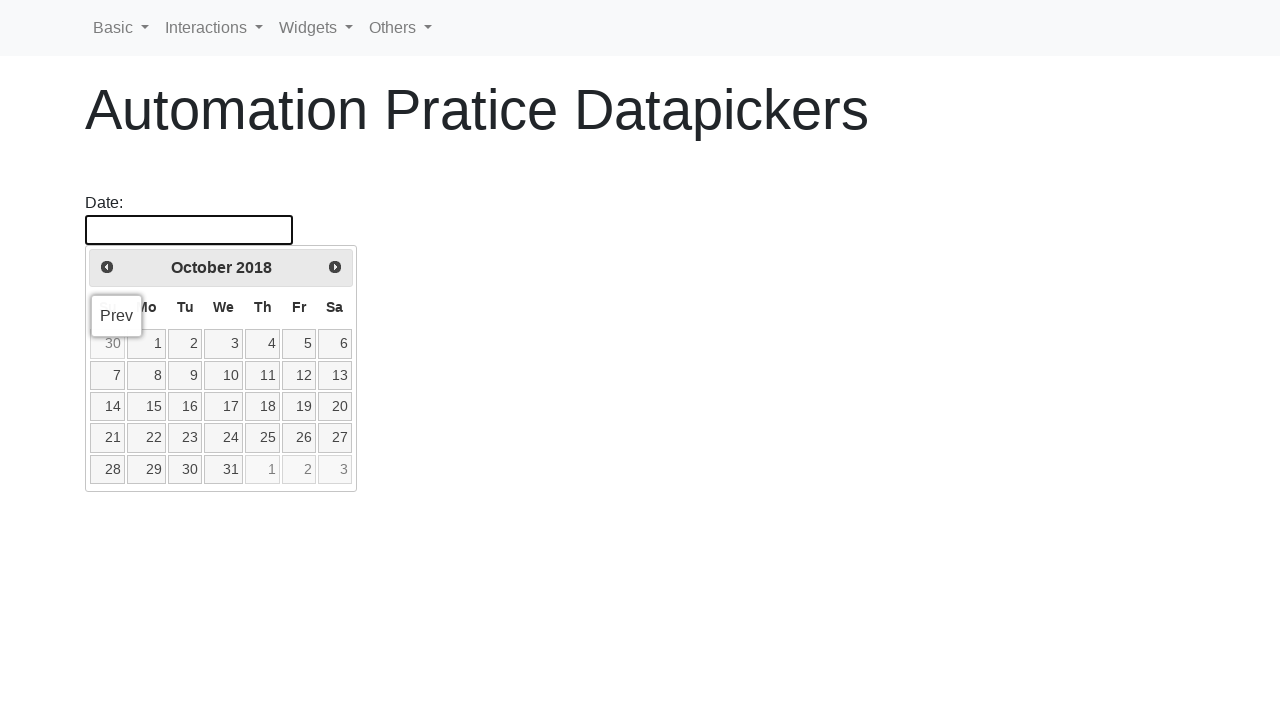

Clicked previous button to navigate to earlier month/year at (107, 267) on a[title='Prev']
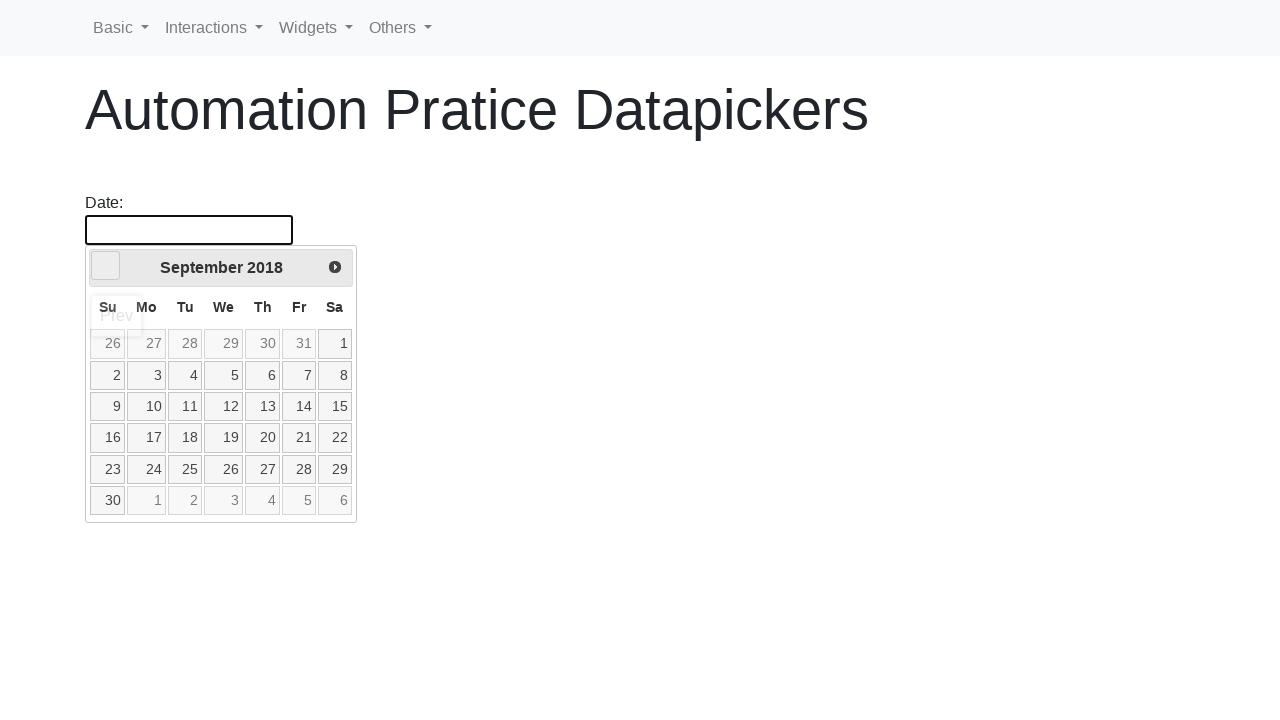

Retrieved updated year from calendar
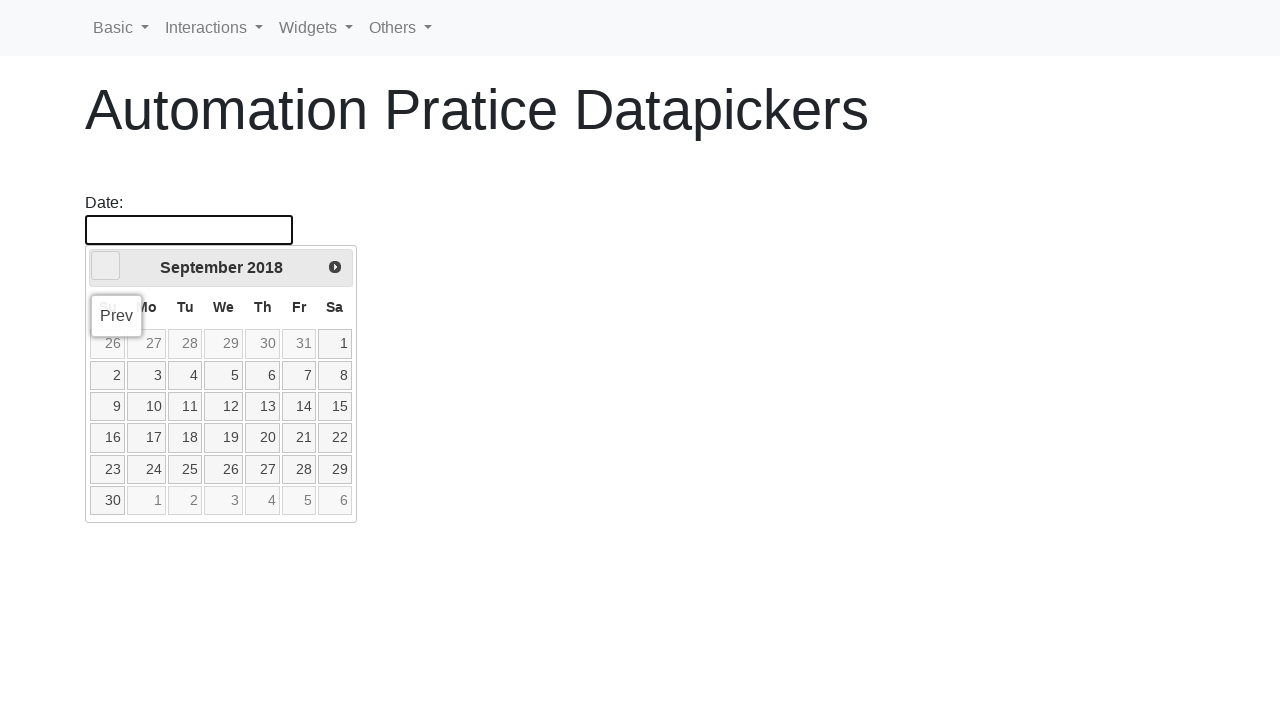

Retrieved updated month from calendar
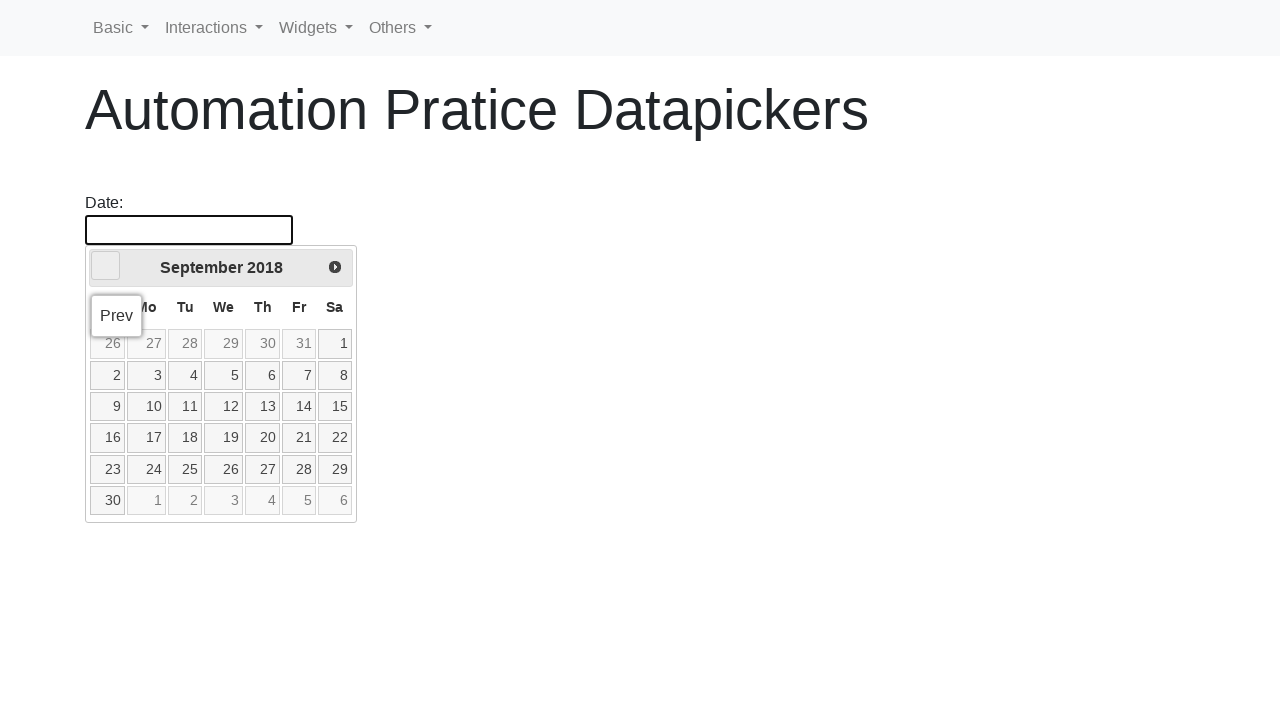

Hovered over date picker to keep calendar open at (189, 230) on #datepicker
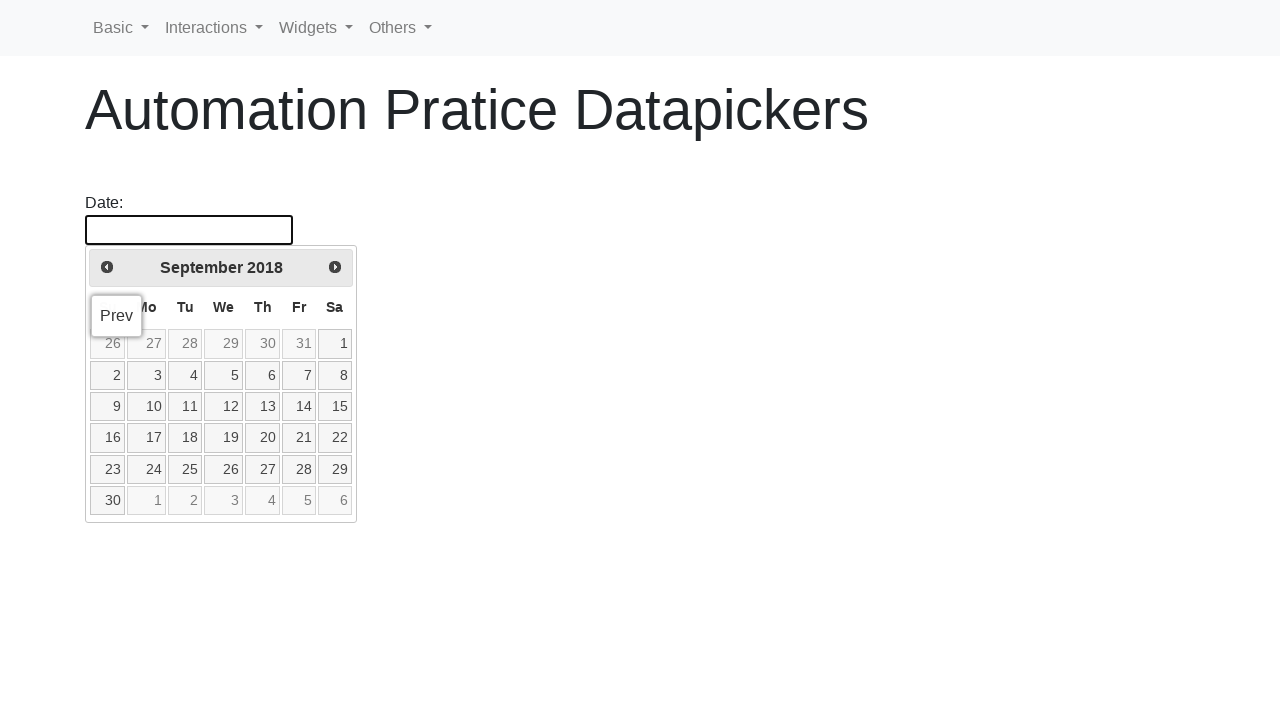

Clicked previous button to navigate to earlier month/year at (107, 267) on a[title='Prev']
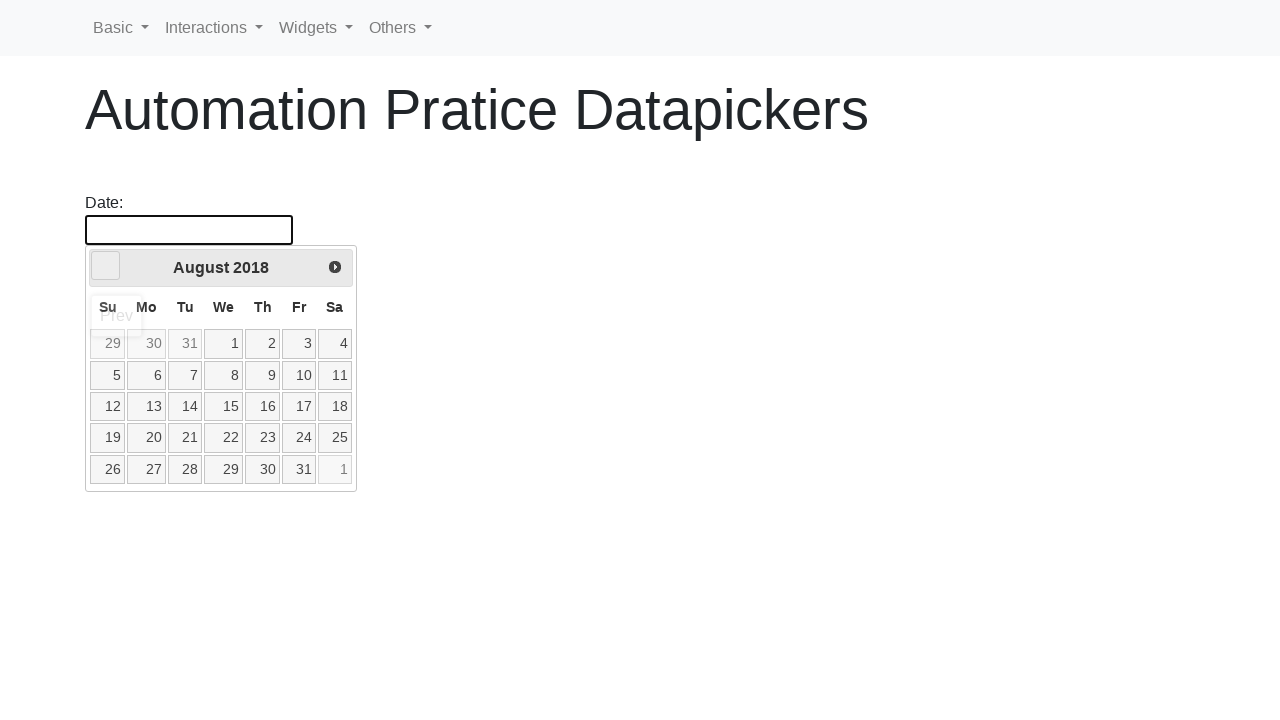

Retrieved updated year from calendar
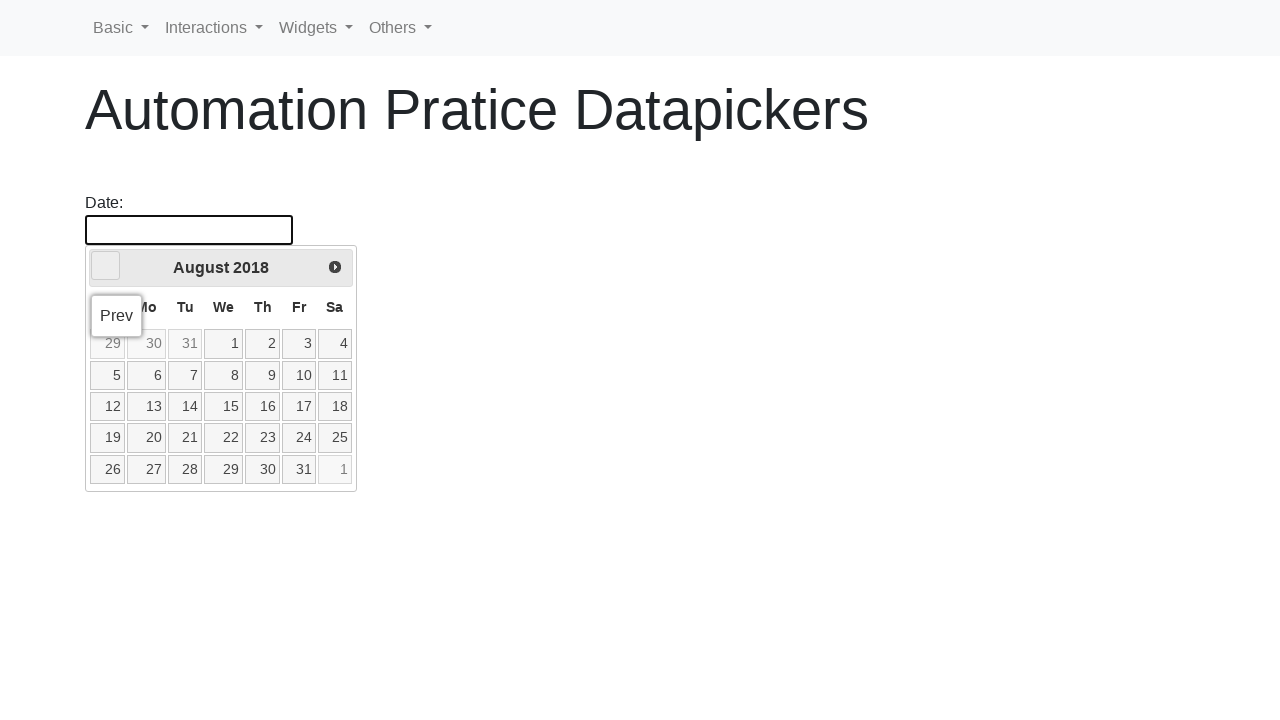

Retrieved updated month from calendar
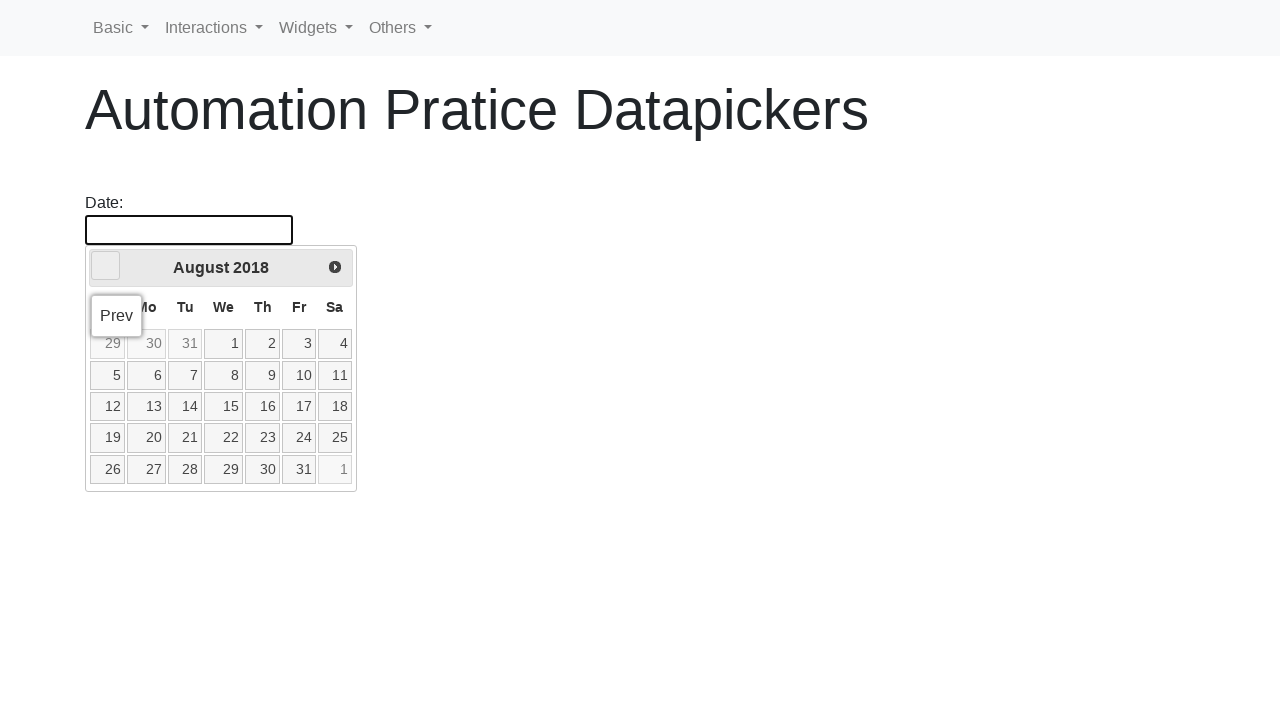

Hovered over date picker to keep calendar open at (189, 230) on #datepicker
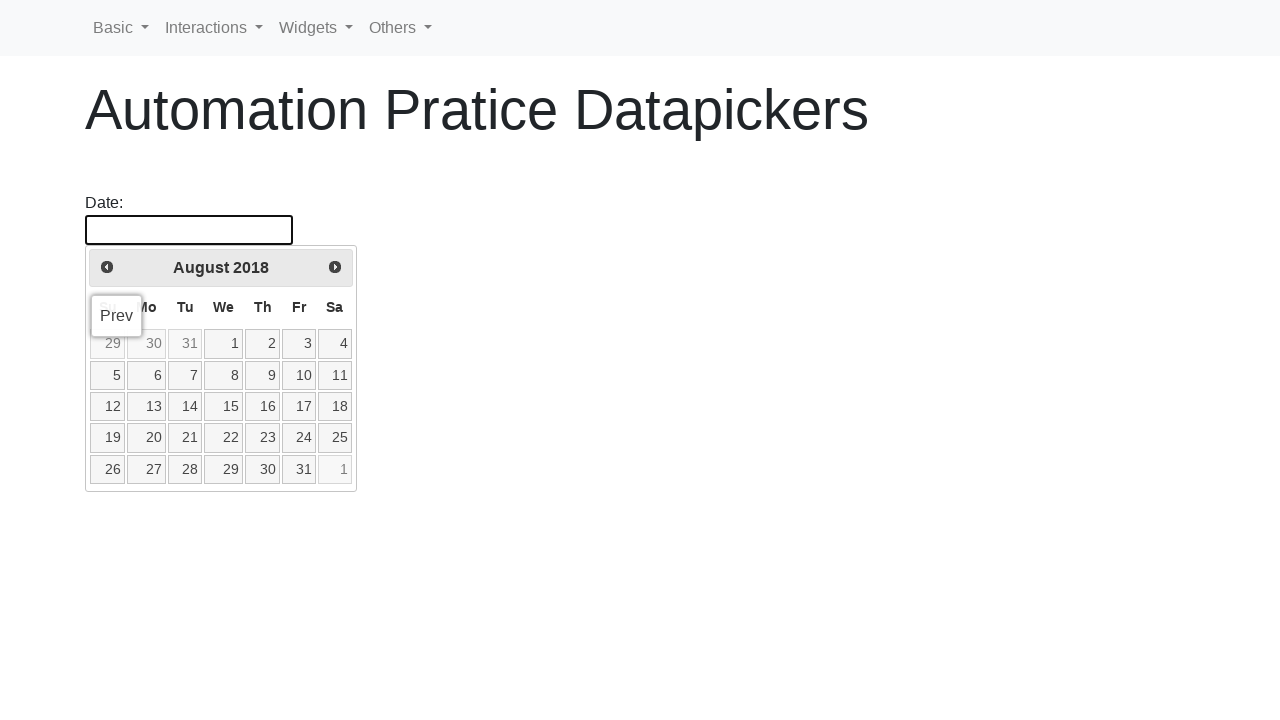

Clicked previous button to navigate to earlier month/year at (107, 267) on a[title='Prev']
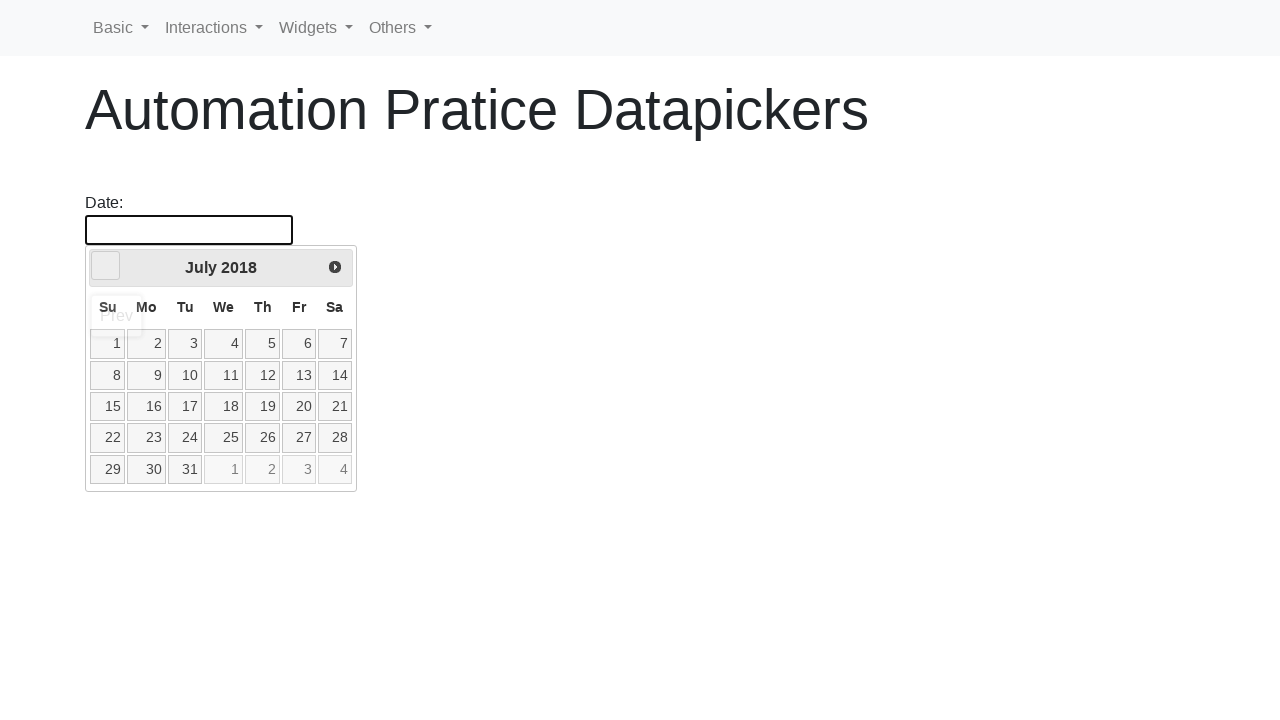

Retrieved updated year from calendar
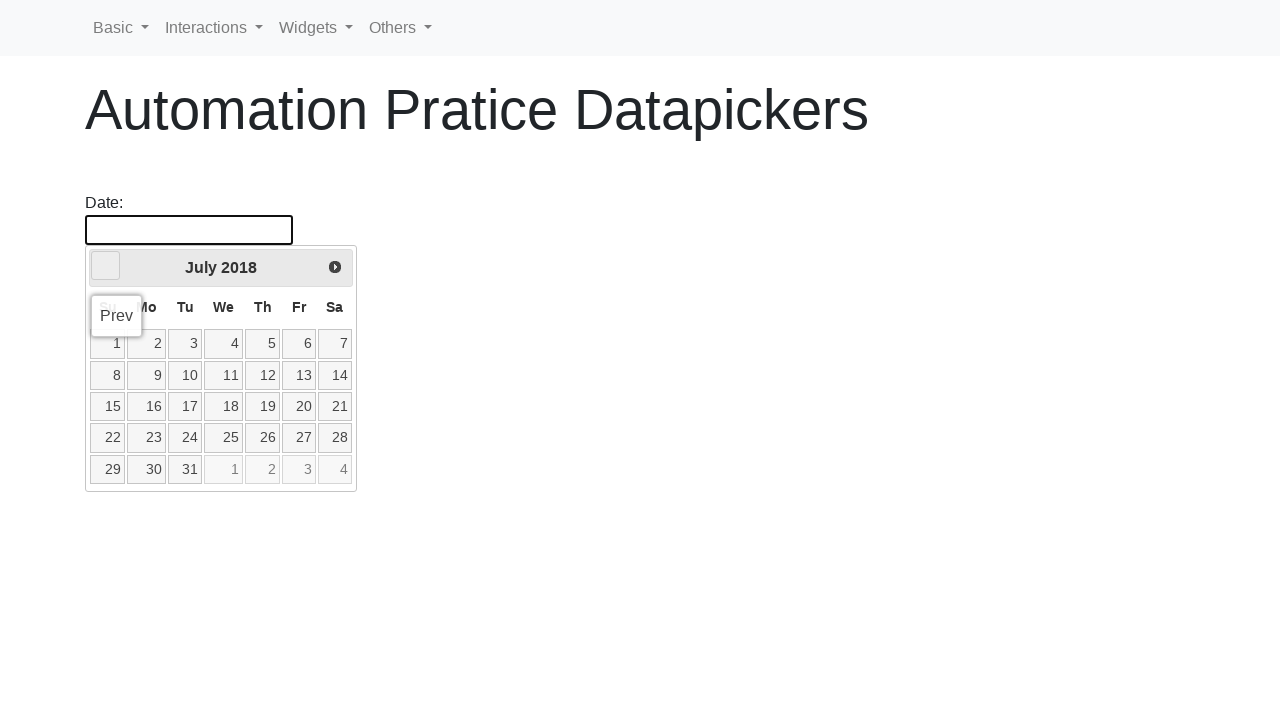

Retrieved updated month from calendar
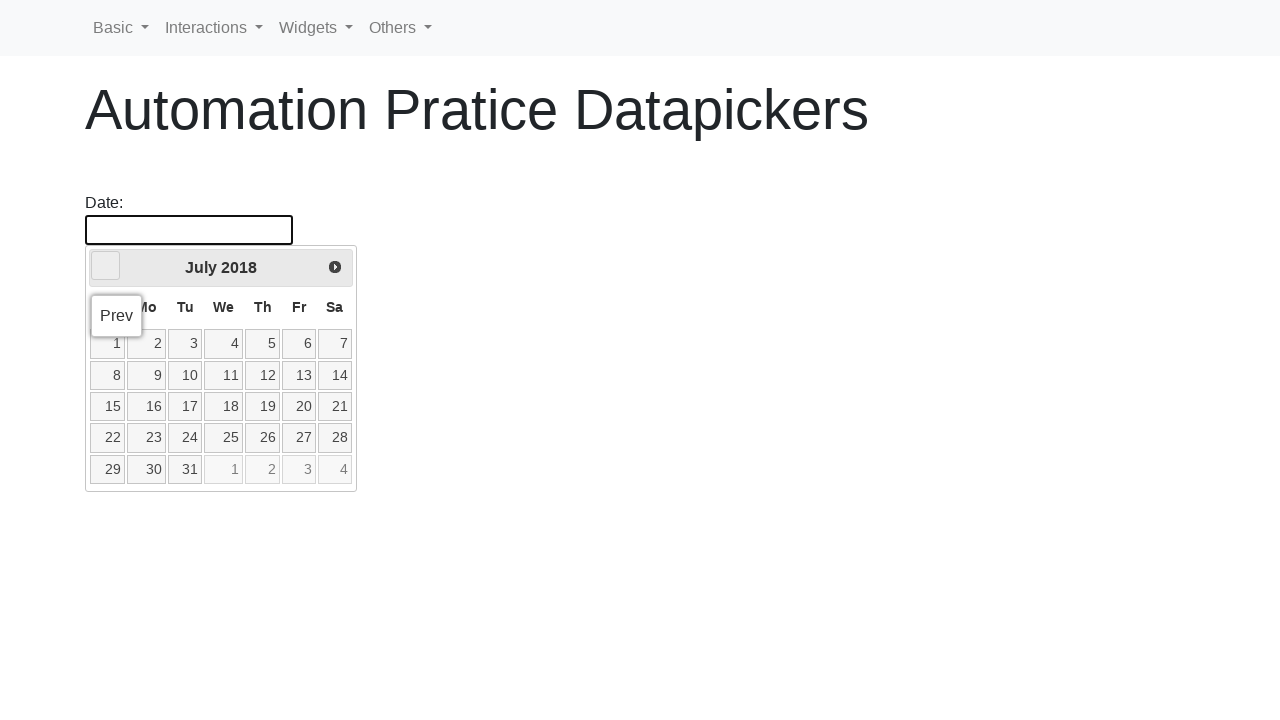

Selected date from calendar (3rd row, 4th column) at (224, 407) on tbody tr:nth-child(3) td:nth-child(4) a:nth-child(1)
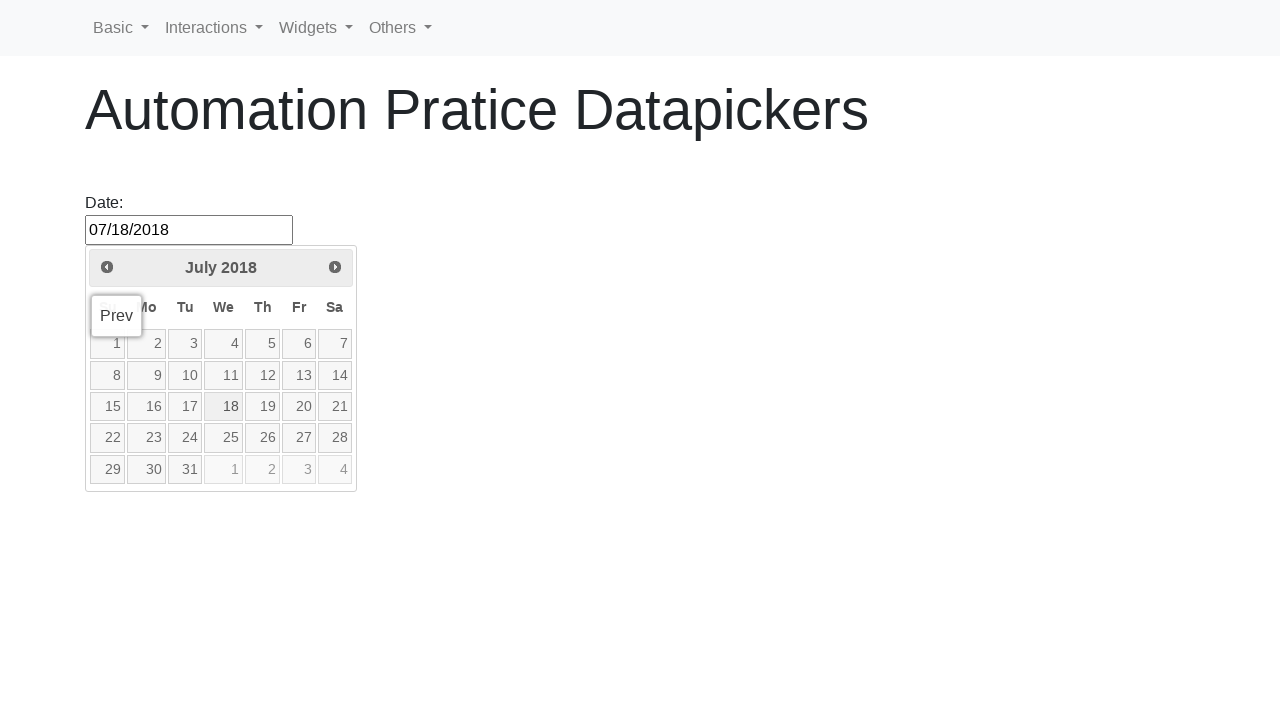

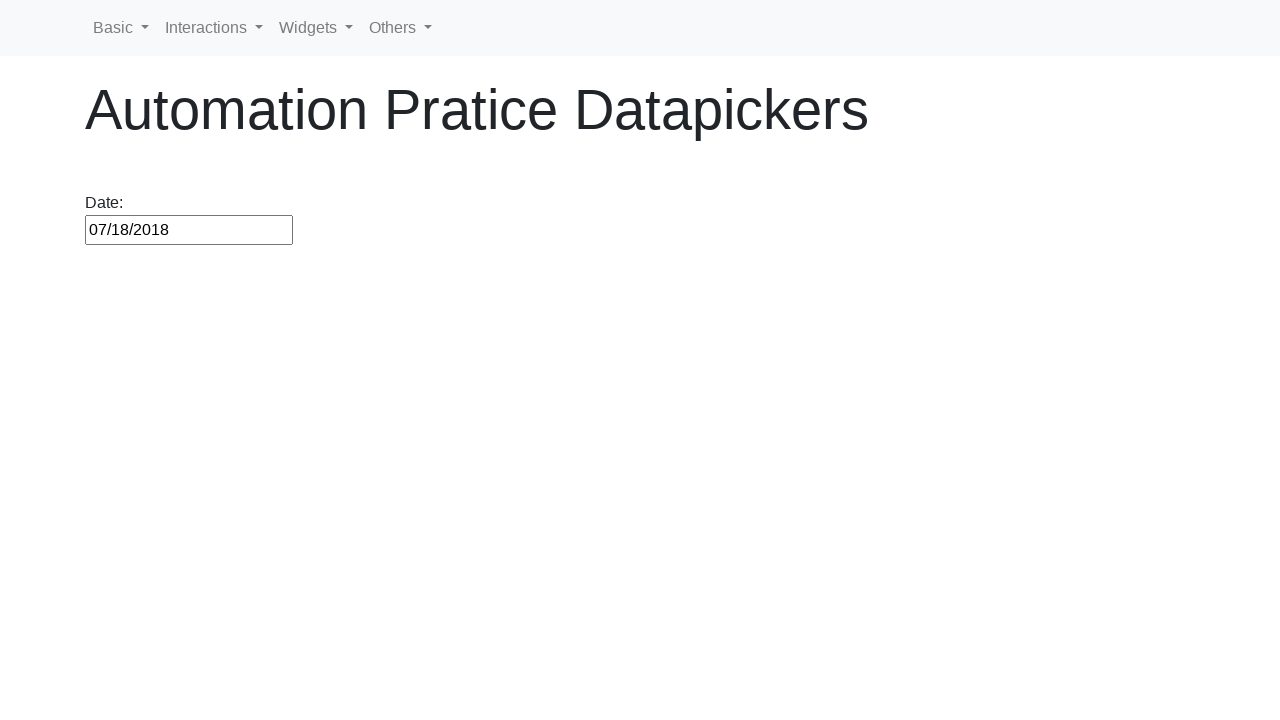